Tests a todo list application by navigating to the todo page, adding 100 todo items with sequential names, and then deleting all odd-numbered todos using dialog confirmation.

Starting URL: https://material.playwrightvn.com/

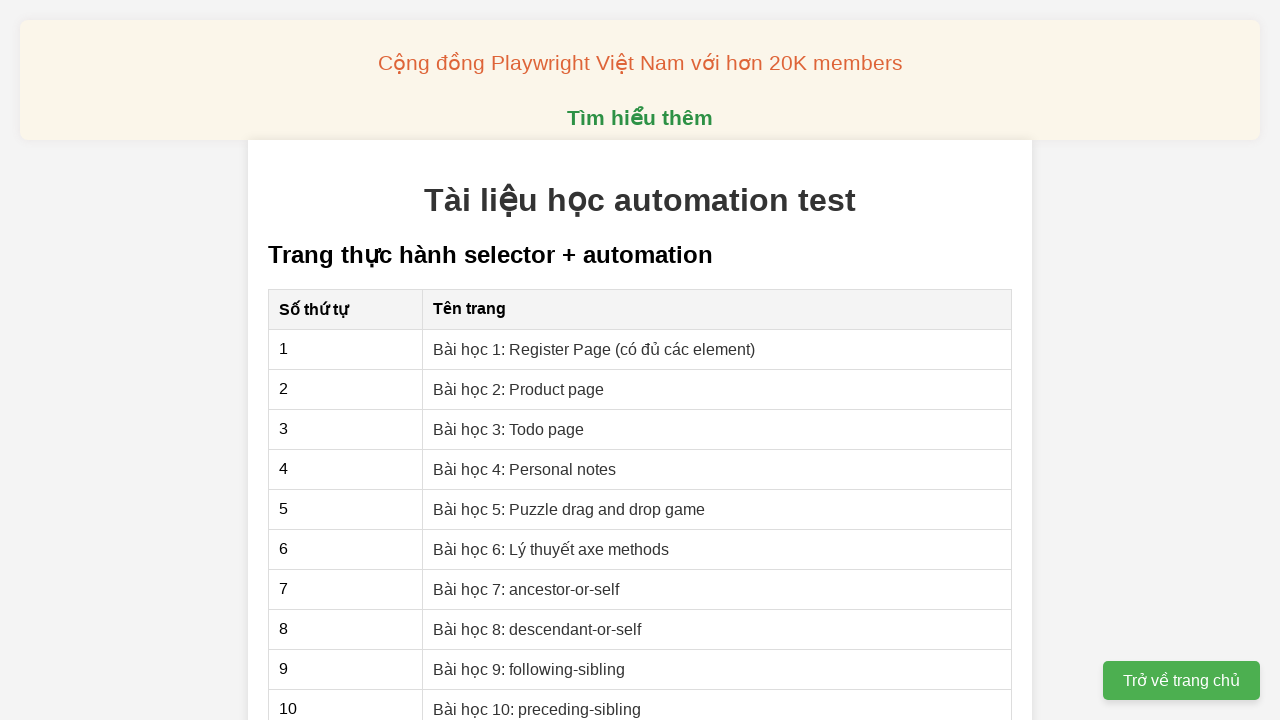

Clicked on the todo list page link at (509, 429) on xpath=//a[@href="03-xpath-todo-list.html"]
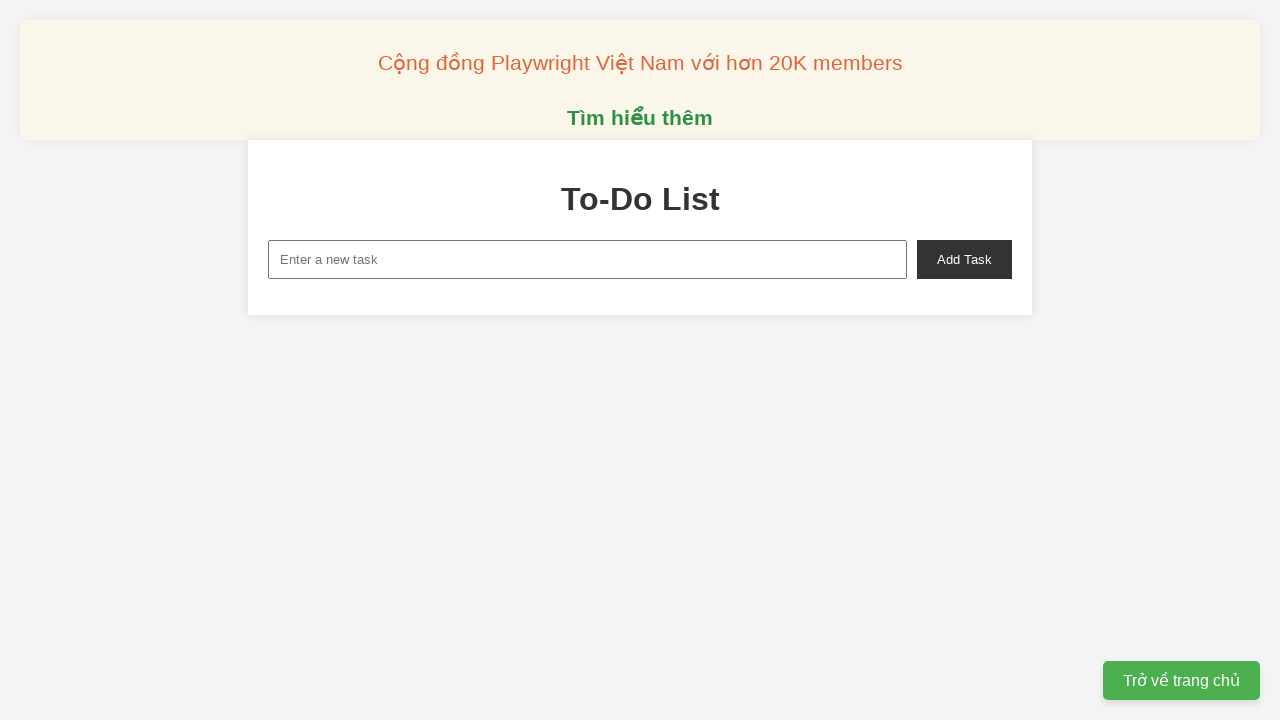

Todo list page loaded successfully
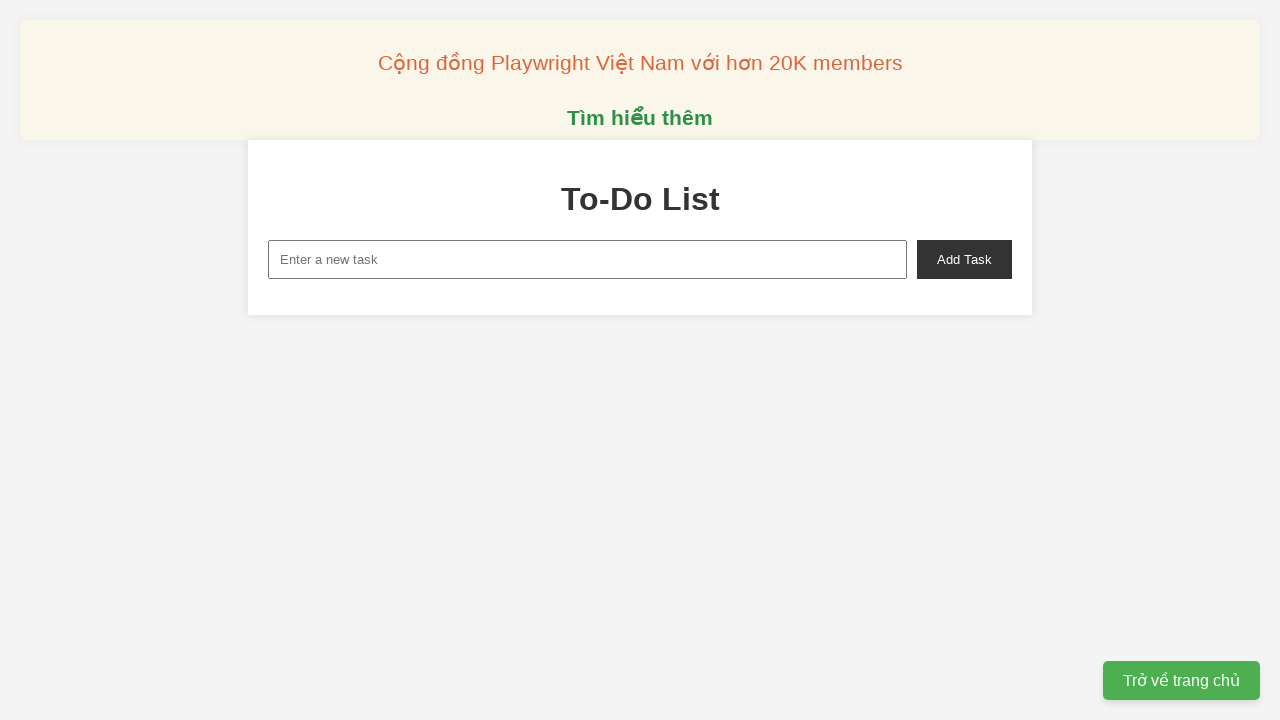

Filled input field with 'Todo 1' on xpath=//input[@id="new-task"]
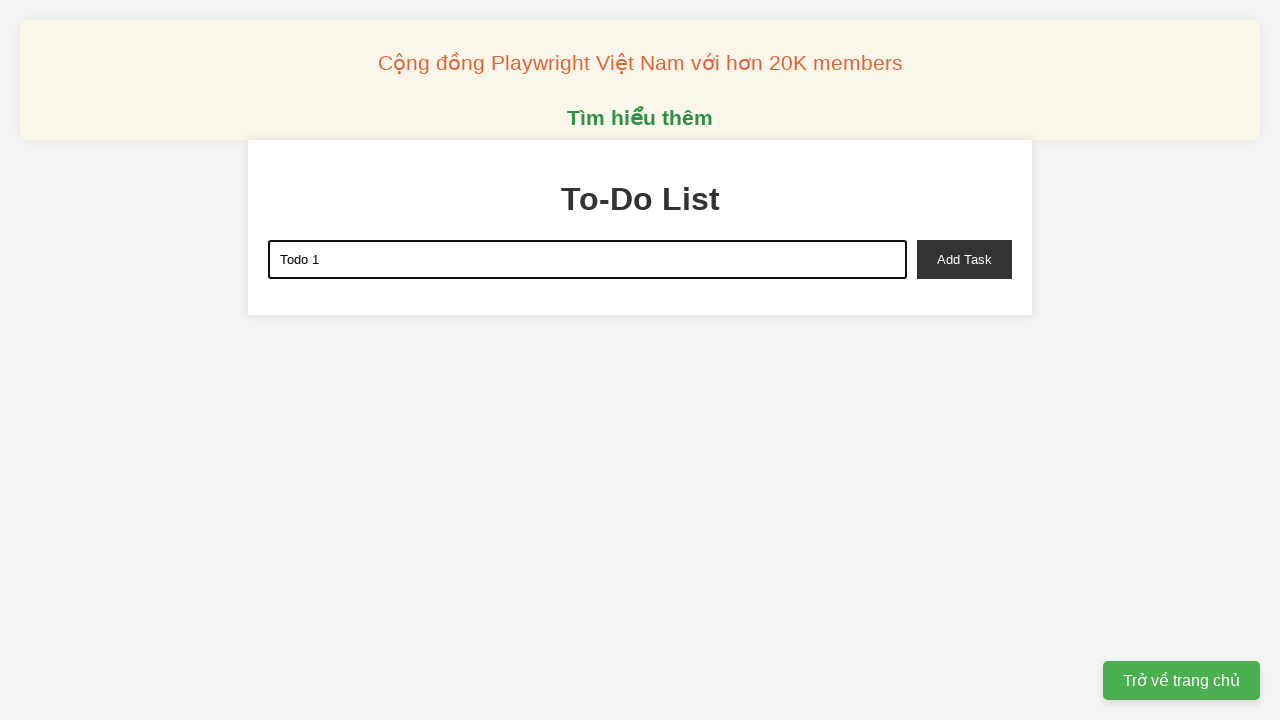

Clicked add task button to add 'Todo 1' at (964, 259) on xpath=//button[@id="add-task"]
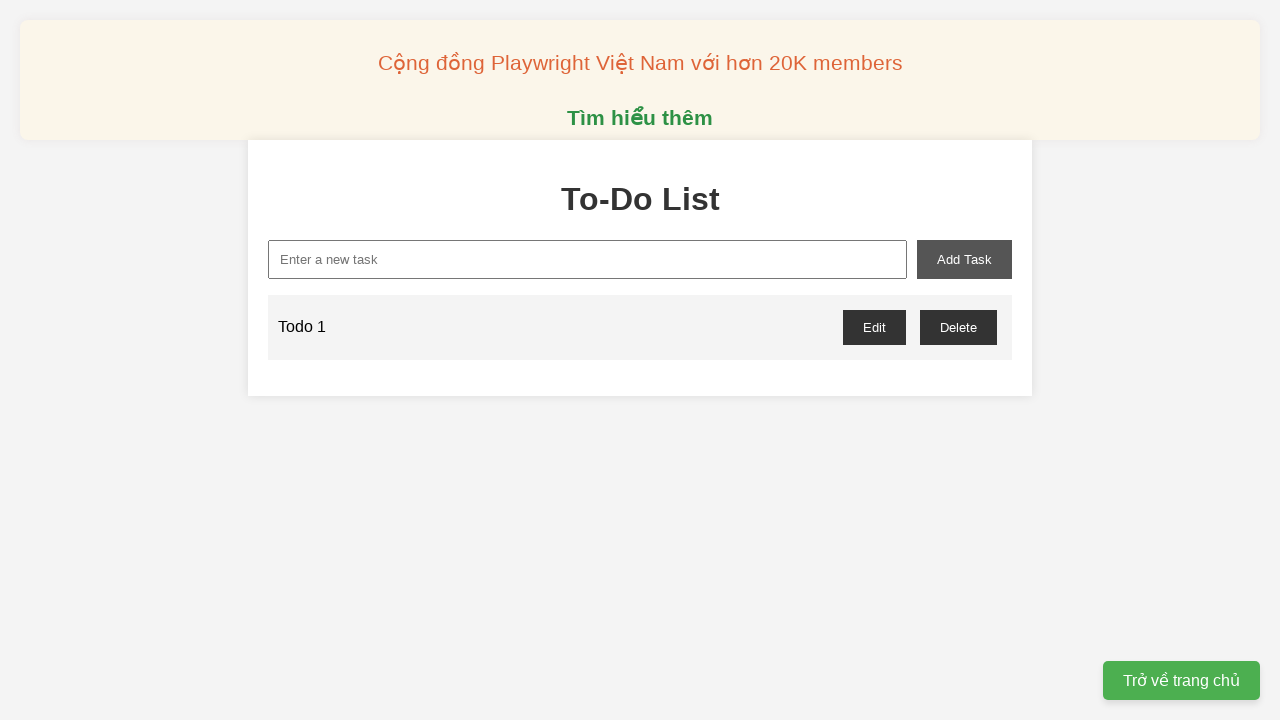

Filled input field with 'Todo 2' on xpath=//input[@id="new-task"]
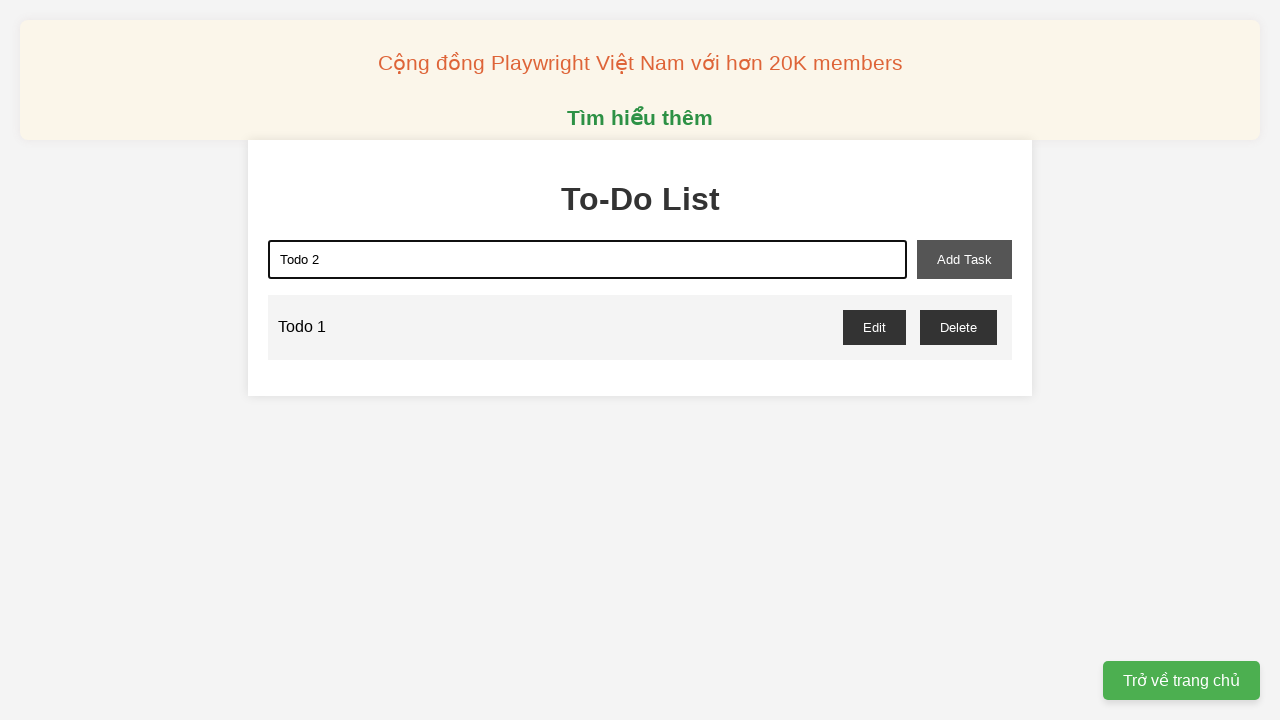

Clicked add task button to add 'Todo 2' at (964, 259) on xpath=//button[@id="add-task"]
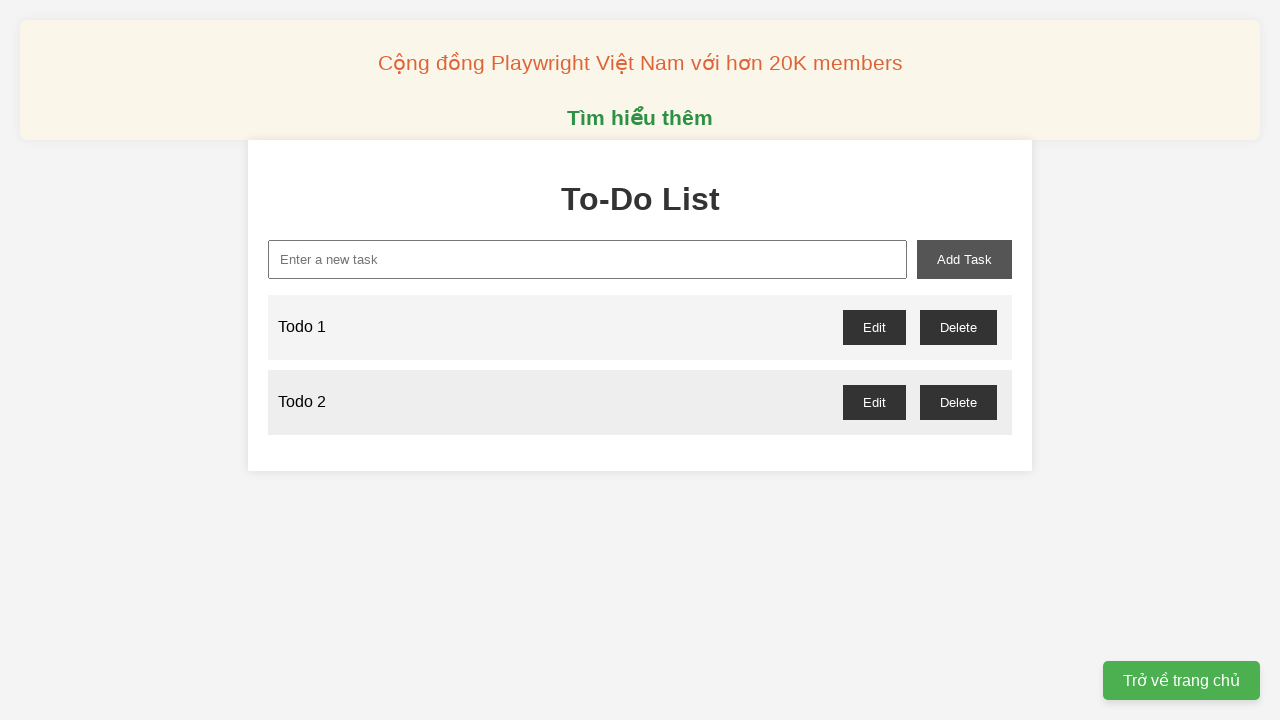

Filled input field with 'Todo 3' on xpath=//input[@id="new-task"]
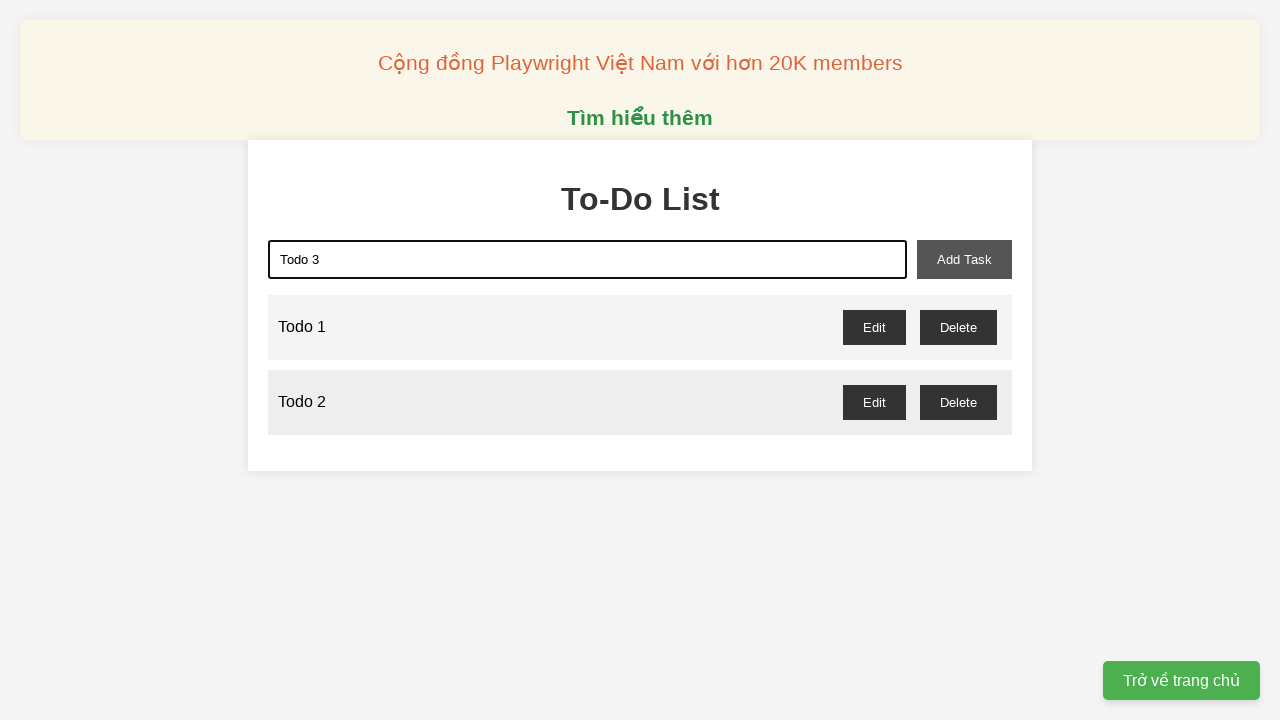

Clicked add task button to add 'Todo 3' at (964, 259) on xpath=//button[@id="add-task"]
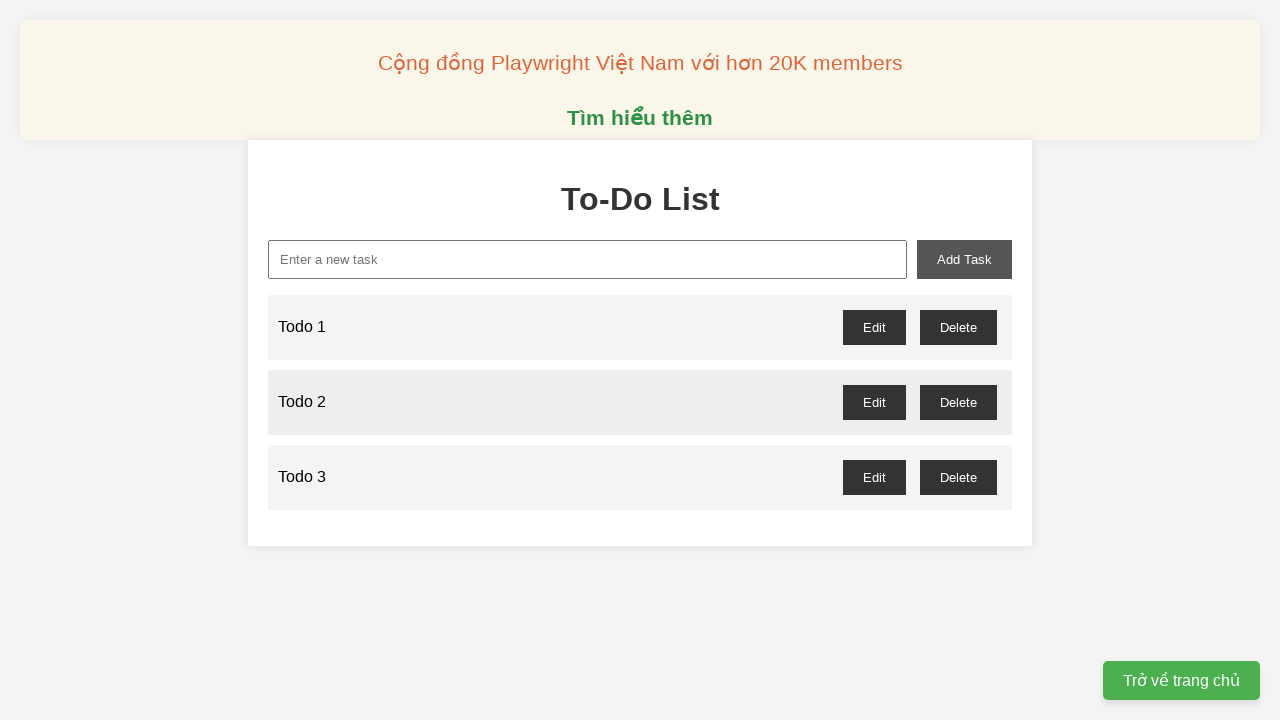

Filled input field with 'Todo 4' on xpath=//input[@id="new-task"]
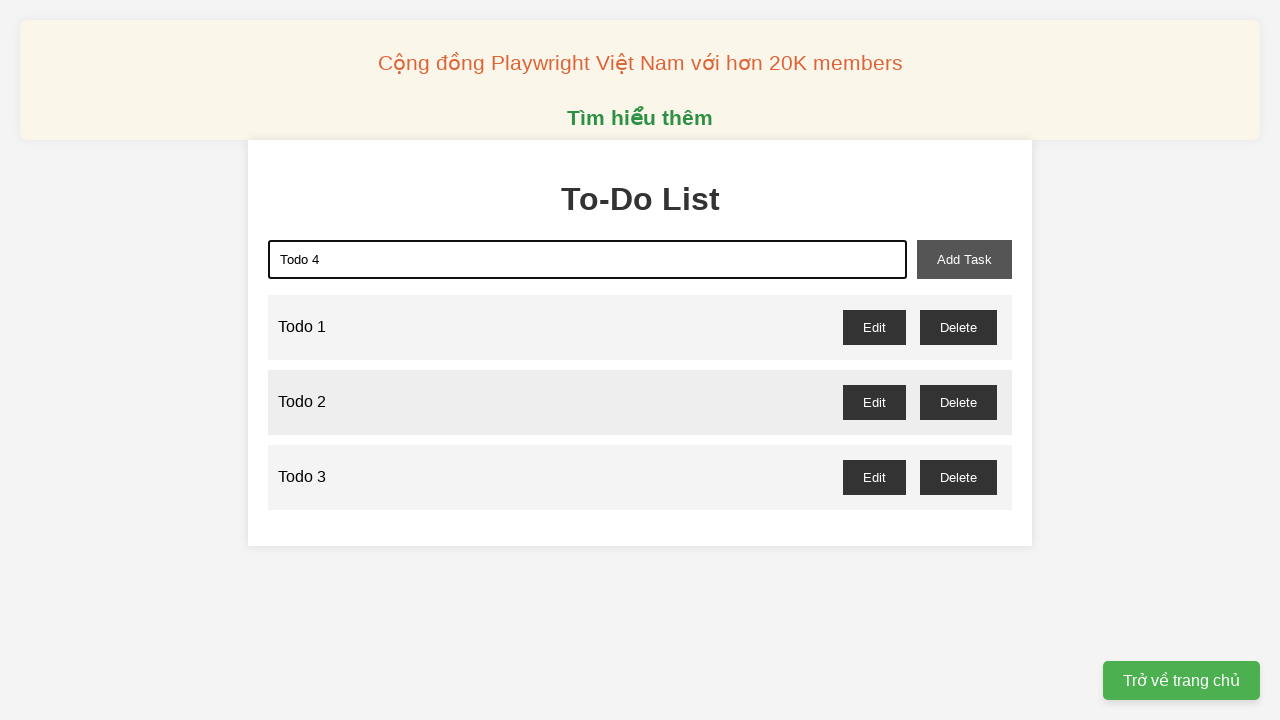

Clicked add task button to add 'Todo 4' at (964, 259) on xpath=//button[@id="add-task"]
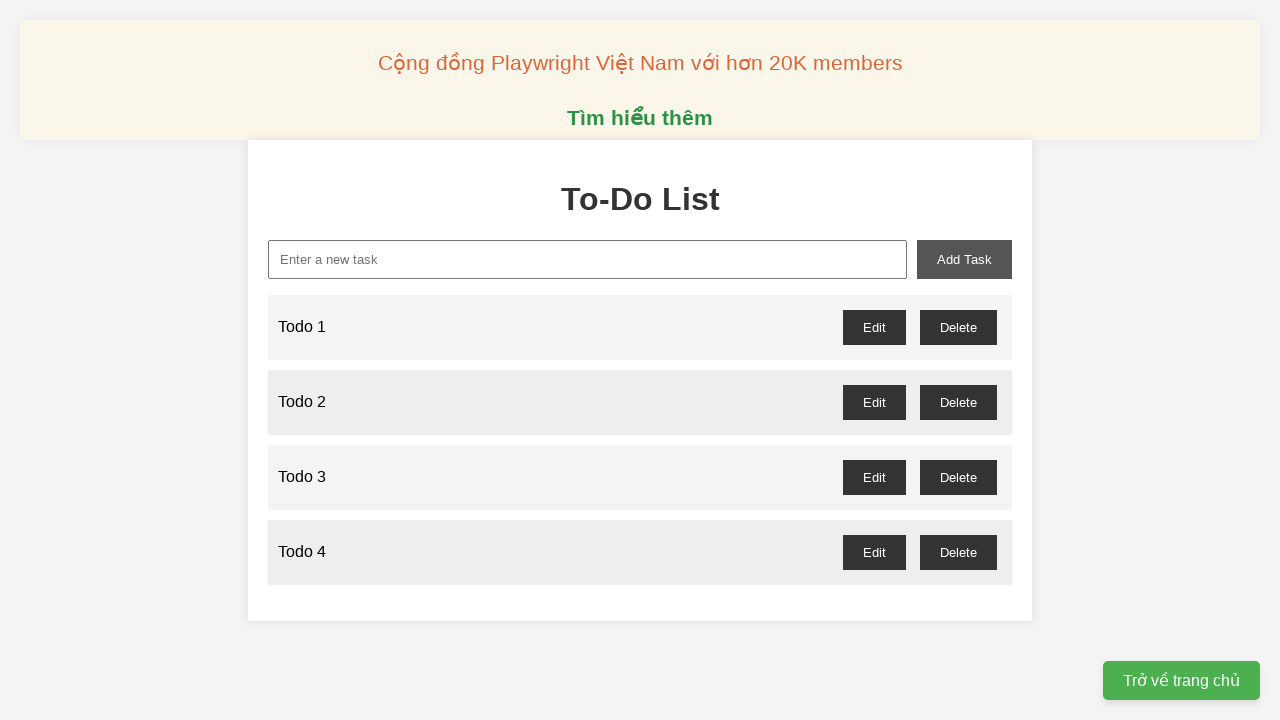

Filled input field with 'Todo 5' on xpath=//input[@id="new-task"]
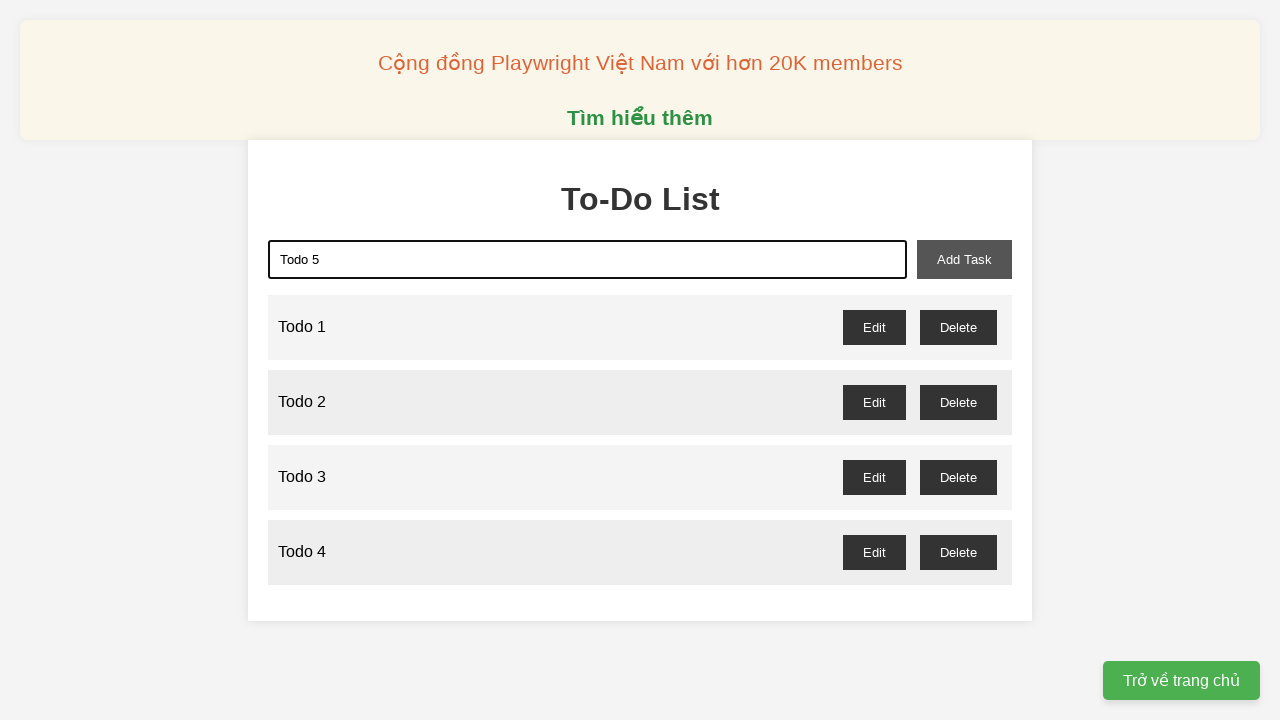

Clicked add task button to add 'Todo 5' at (964, 259) on xpath=//button[@id="add-task"]
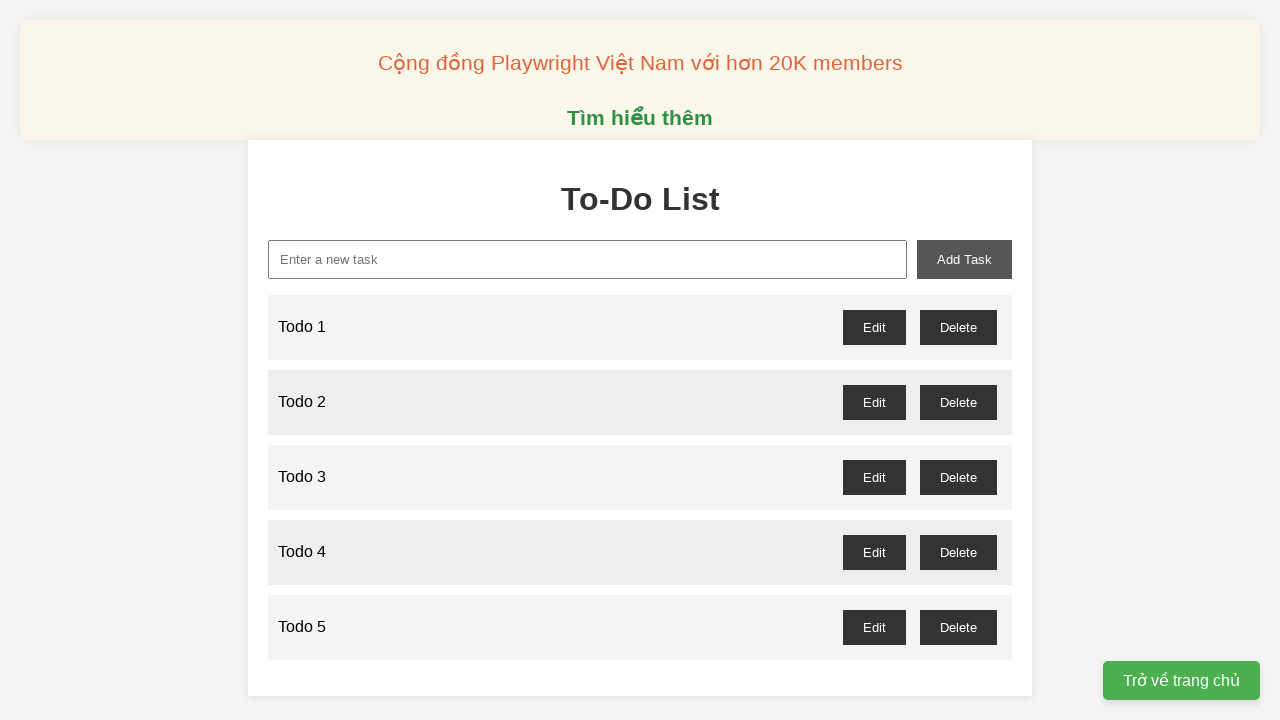

Filled input field with 'Todo 6' on xpath=//input[@id="new-task"]
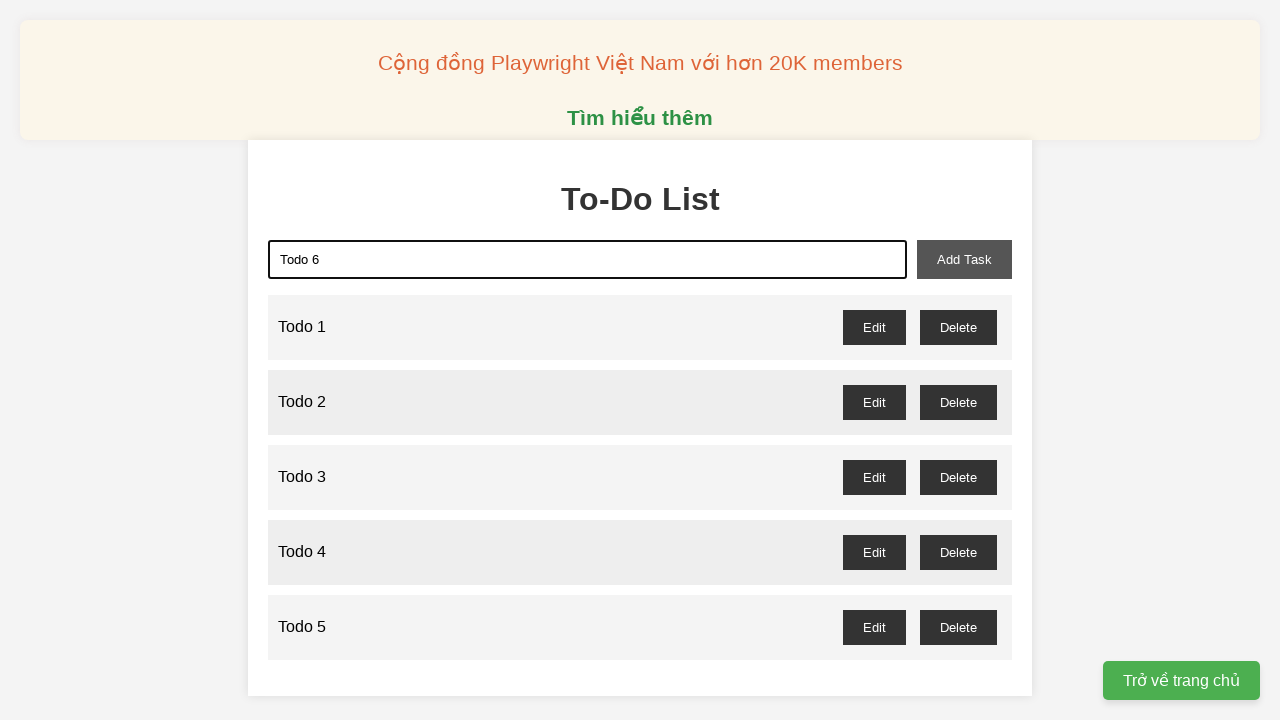

Clicked add task button to add 'Todo 6' at (964, 259) on xpath=//button[@id="add-task"]
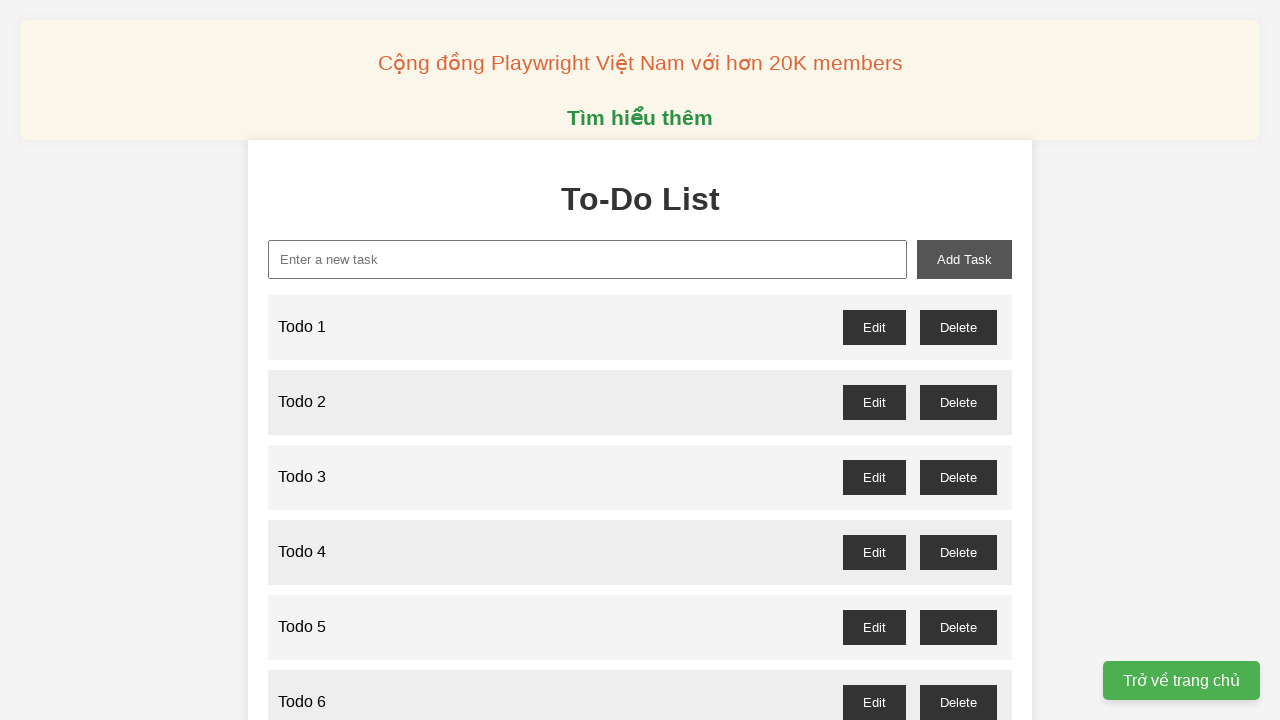

Filled input field with 'Todo 7' on xpath=//input[@id="new-task"]
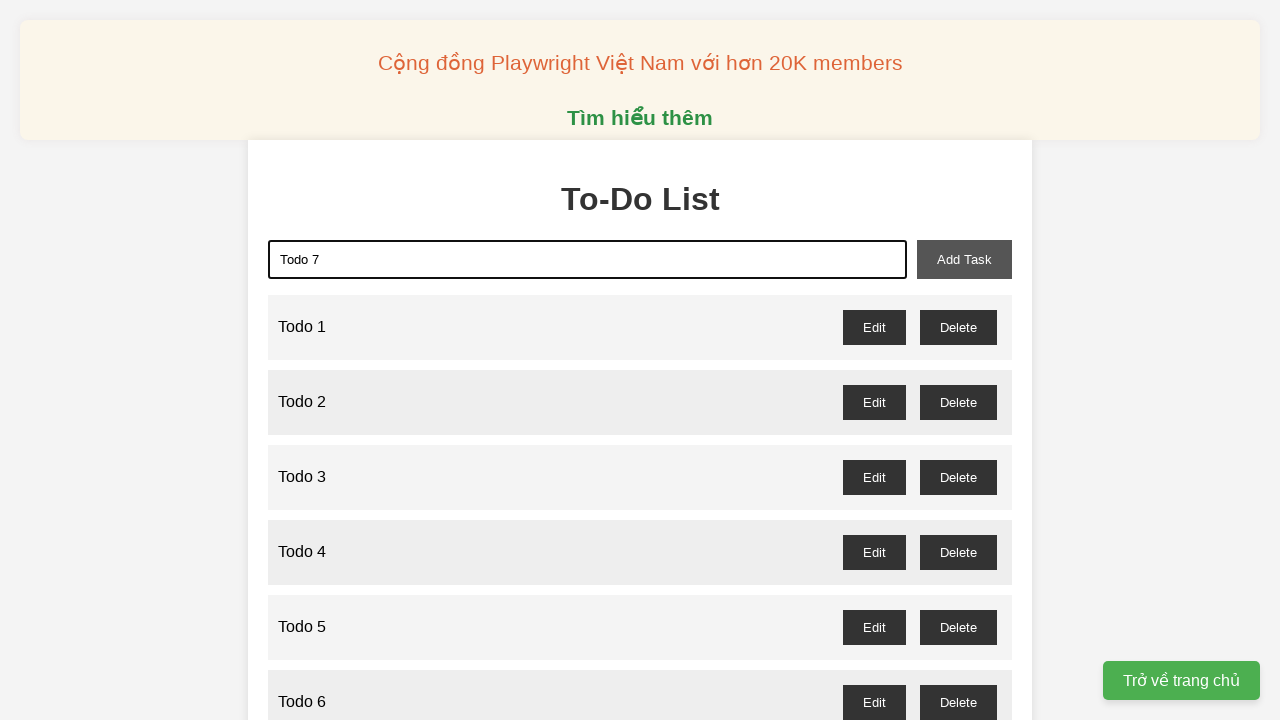

Clicked add task button to add 'Todo 7' at (964, 259) on xpath=//button[@id="add-task"]
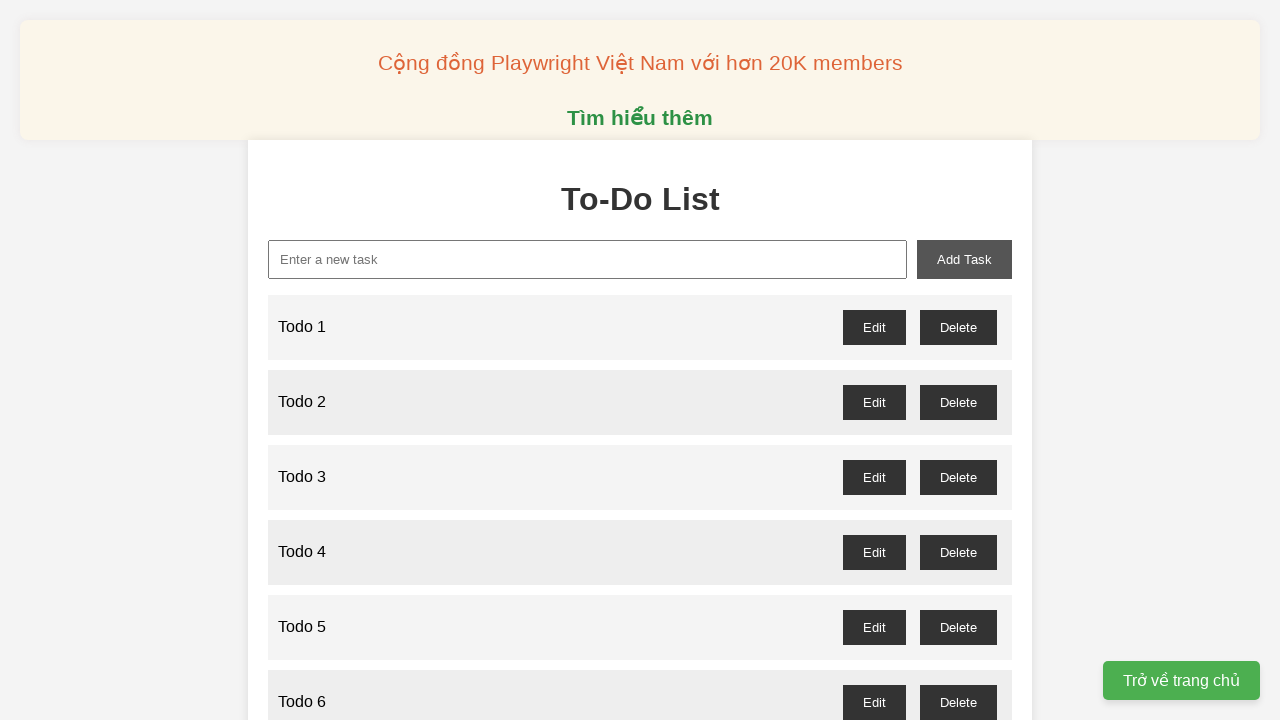

Filled input field with 'Todo 8' on xpath=//input[@id="new-task"]
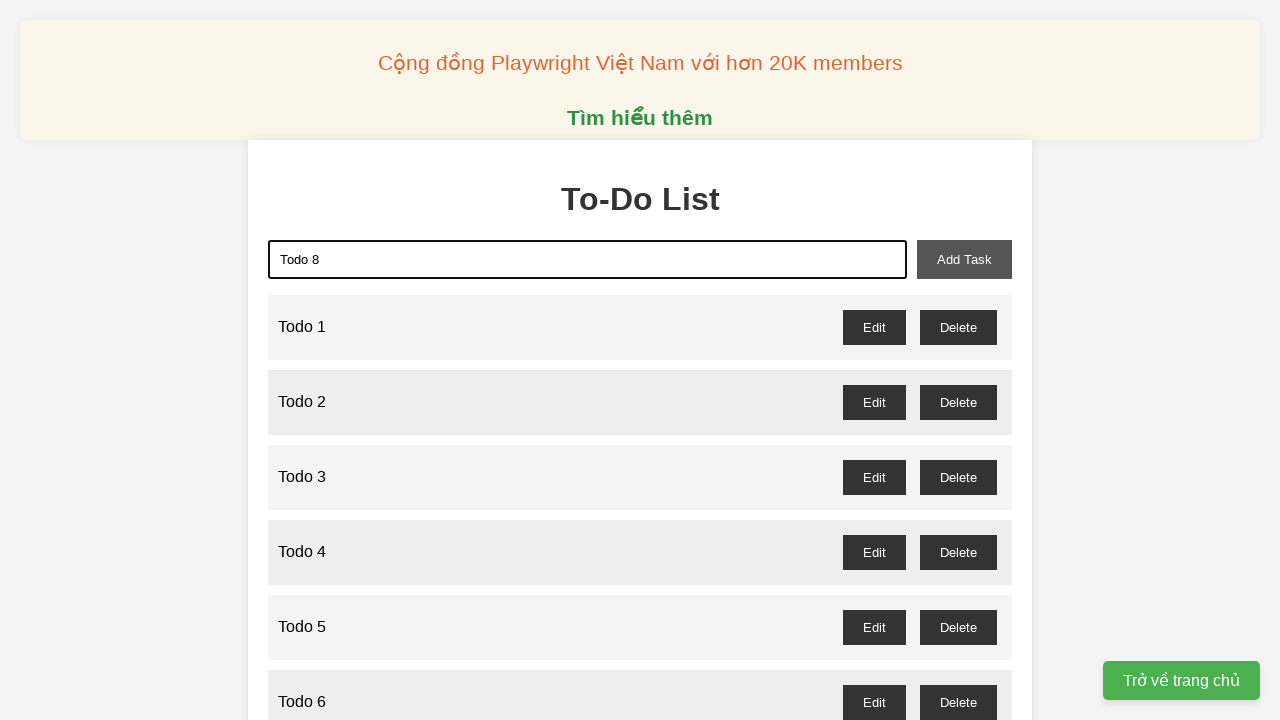

Clicked add task button to add 'Todo 8' at (964, 259) on xpath=//button[@id="add-task"]
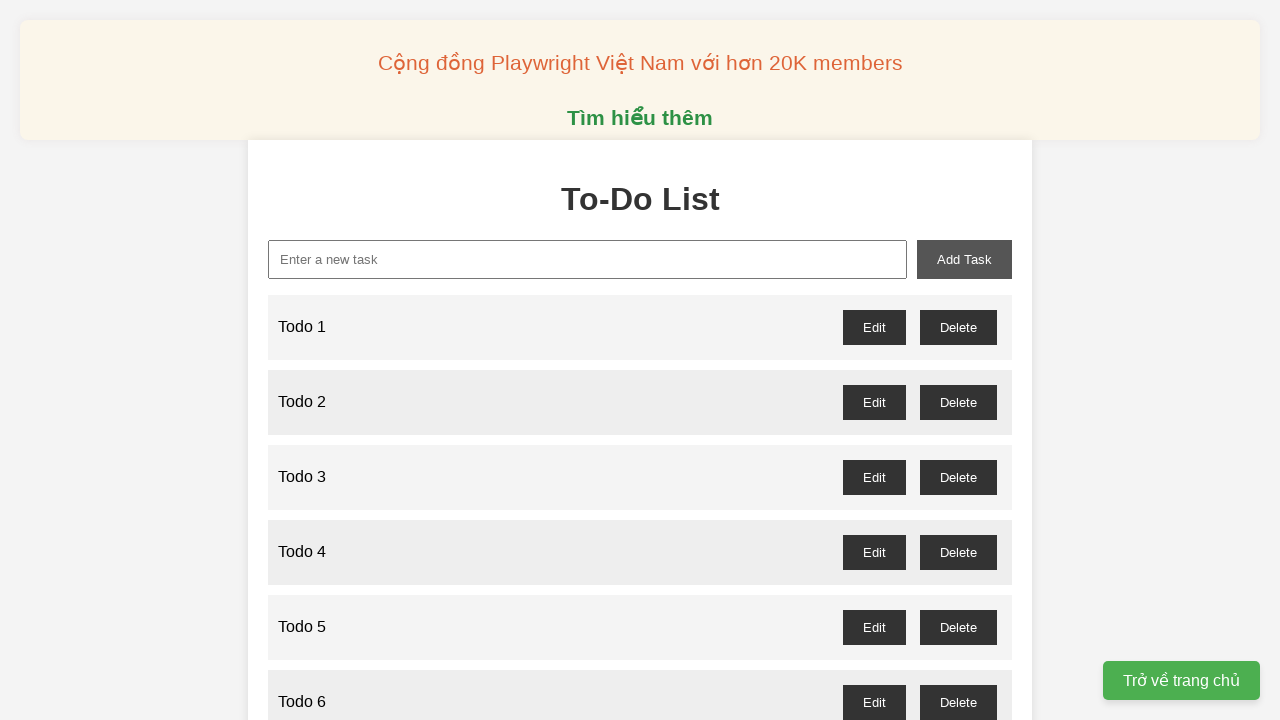

Filled input field with 'Todo 9' on xpath=//input[@id="new-task"]
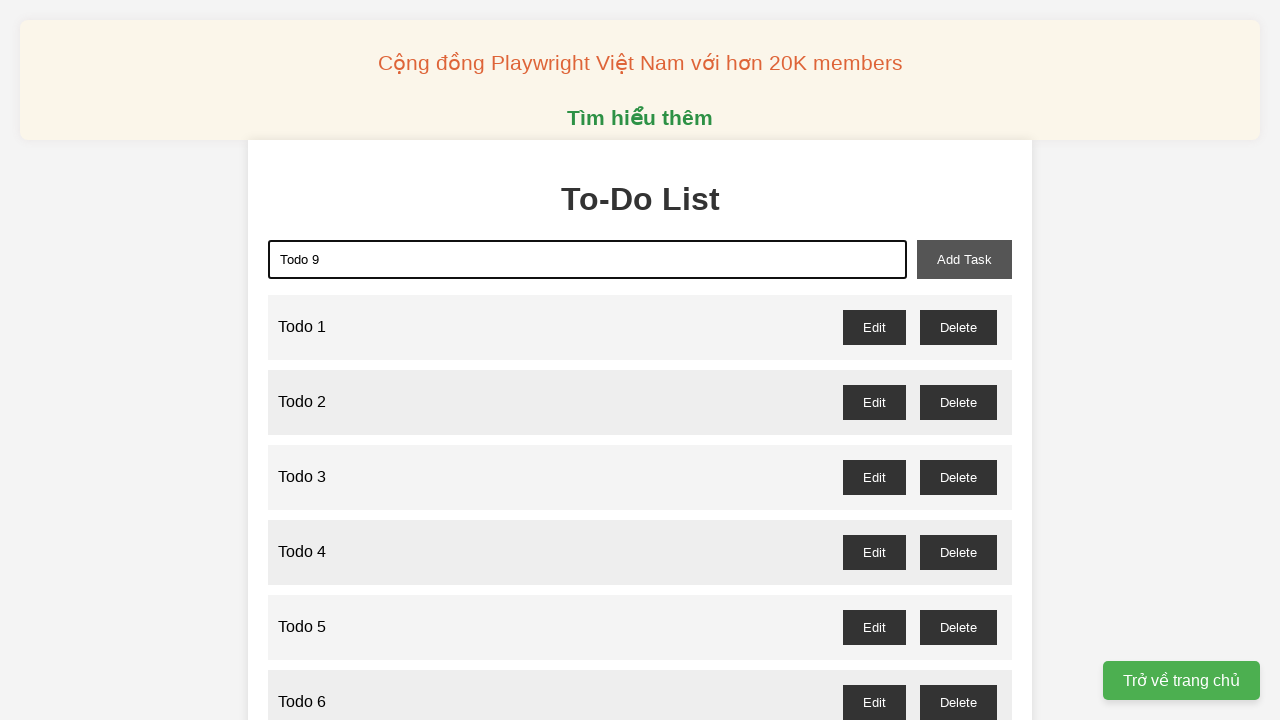

Clicked add task button to add 'Todo 9' at (964, 259) on xpath=//button[@id="add-task"]
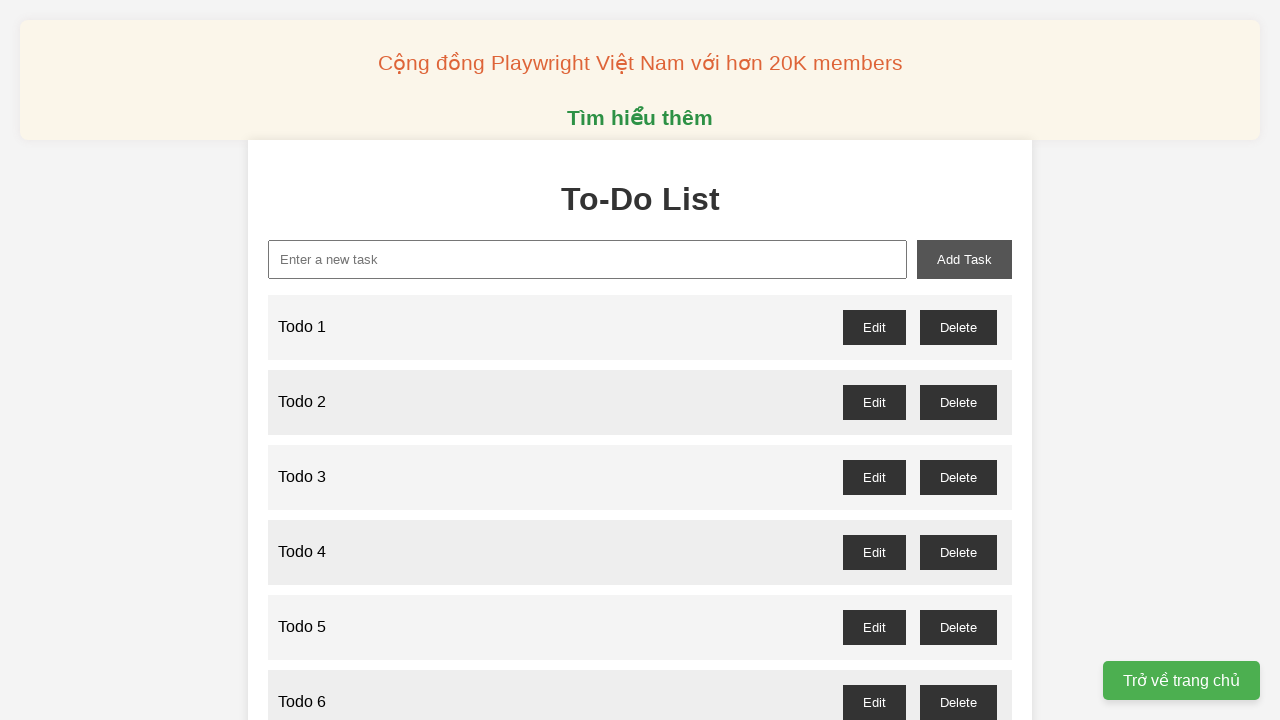

Filled input field with 'Todo 10' on xpath=//input[@id="new-task"]
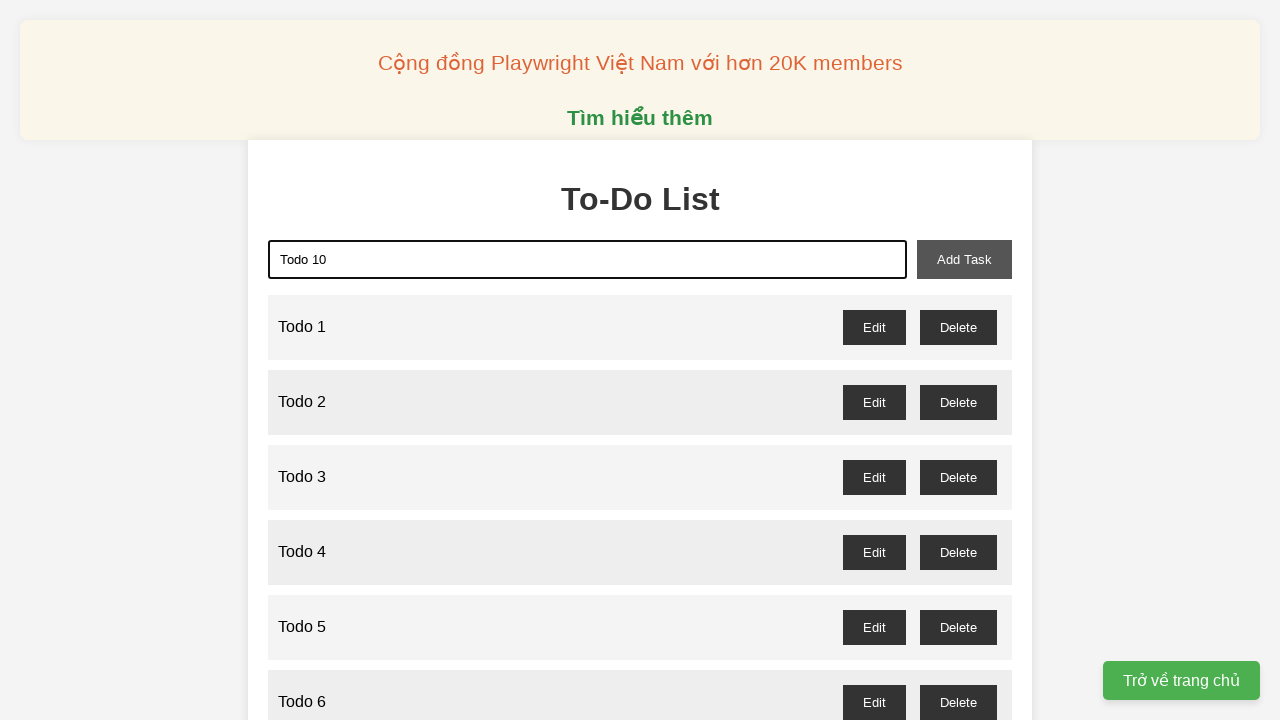

Clicked add task button to add 'Todo 10' at (964, 259) on xpath=//button[@id="add-task"]
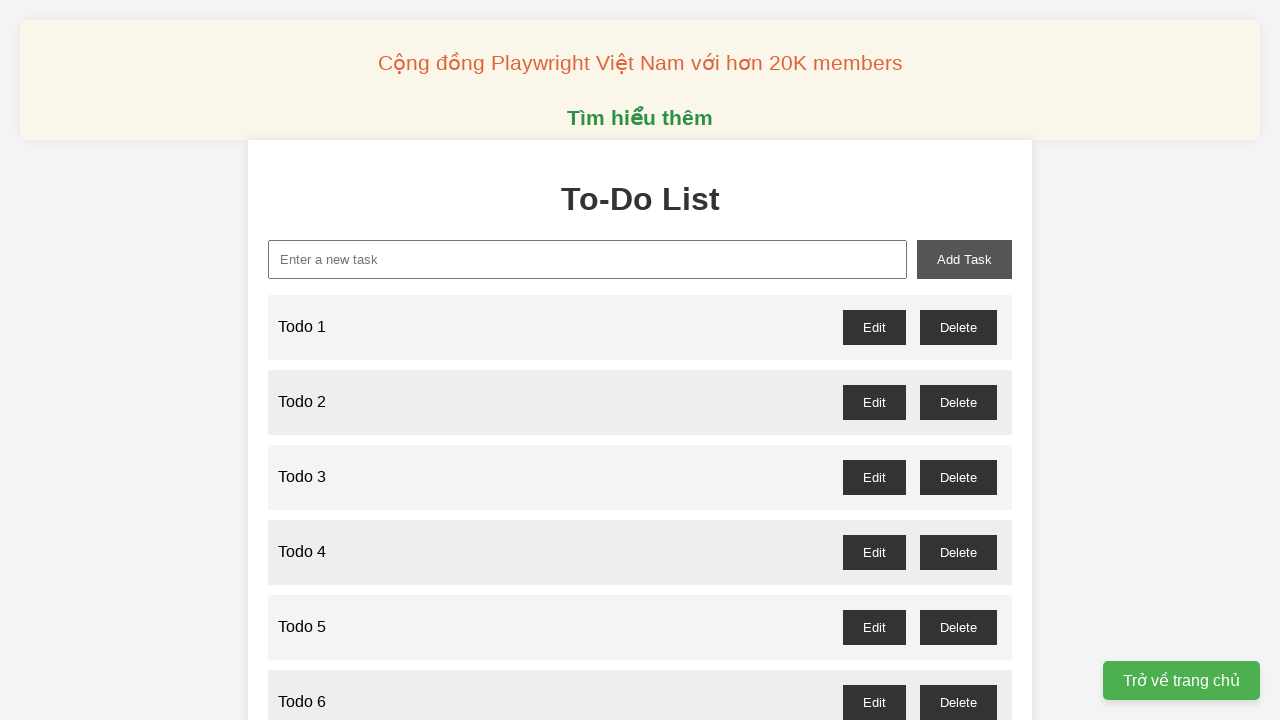

Filled input field with 'Todo 11' on xpath=//input[@id="new-task"]
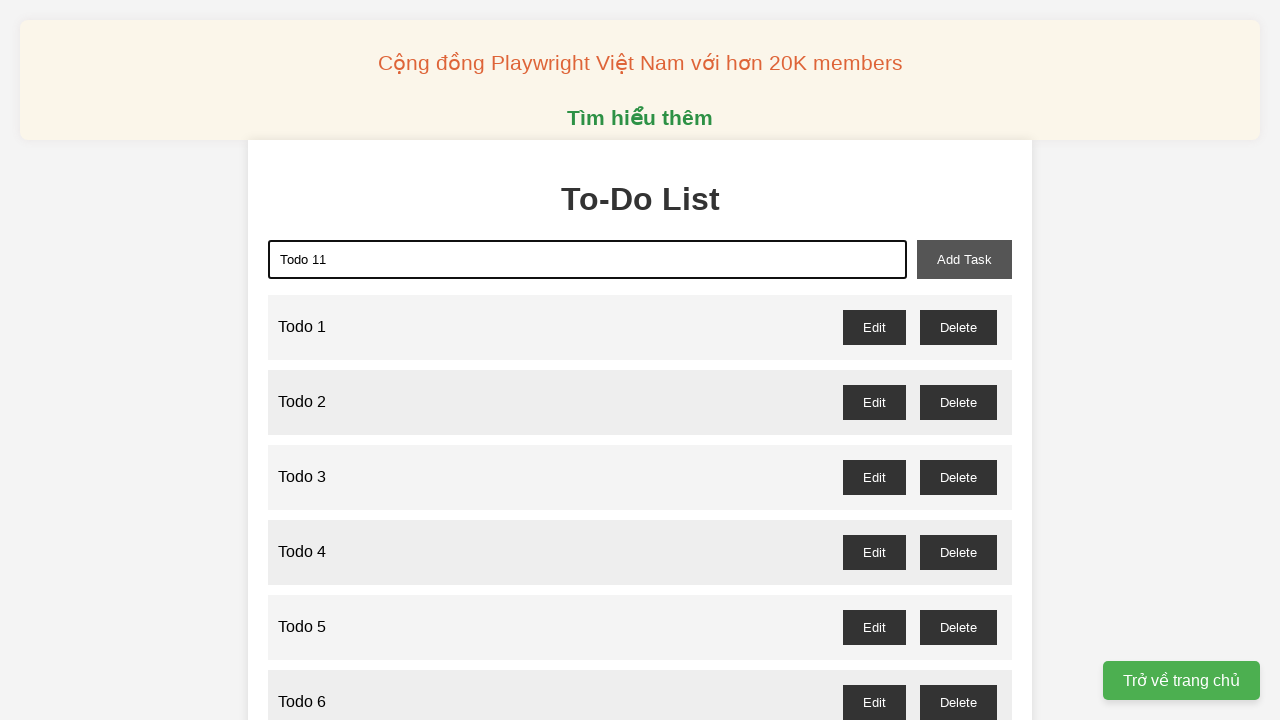

Clicked add task button to add 'Todo 11' at (964, 259) on xpath=//button[@id="add-task"]
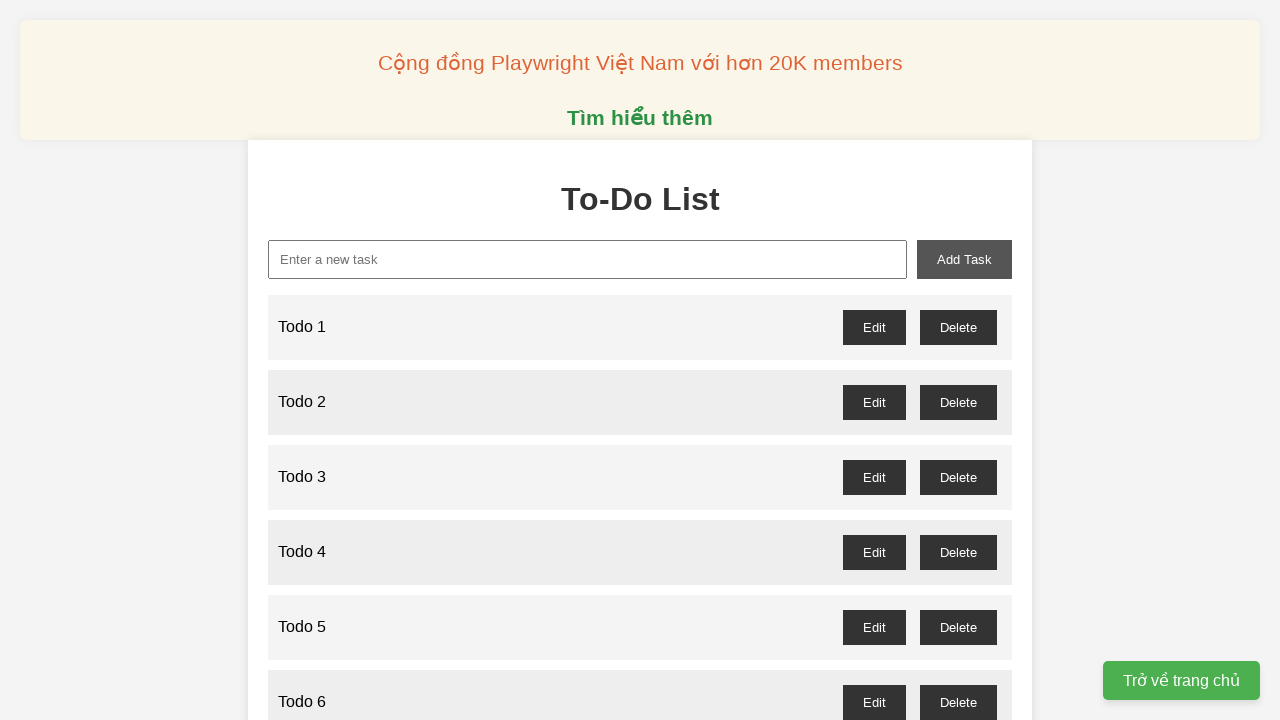

Filled input field with 'Todo 12' on xpath=//input[@id="new-task"]
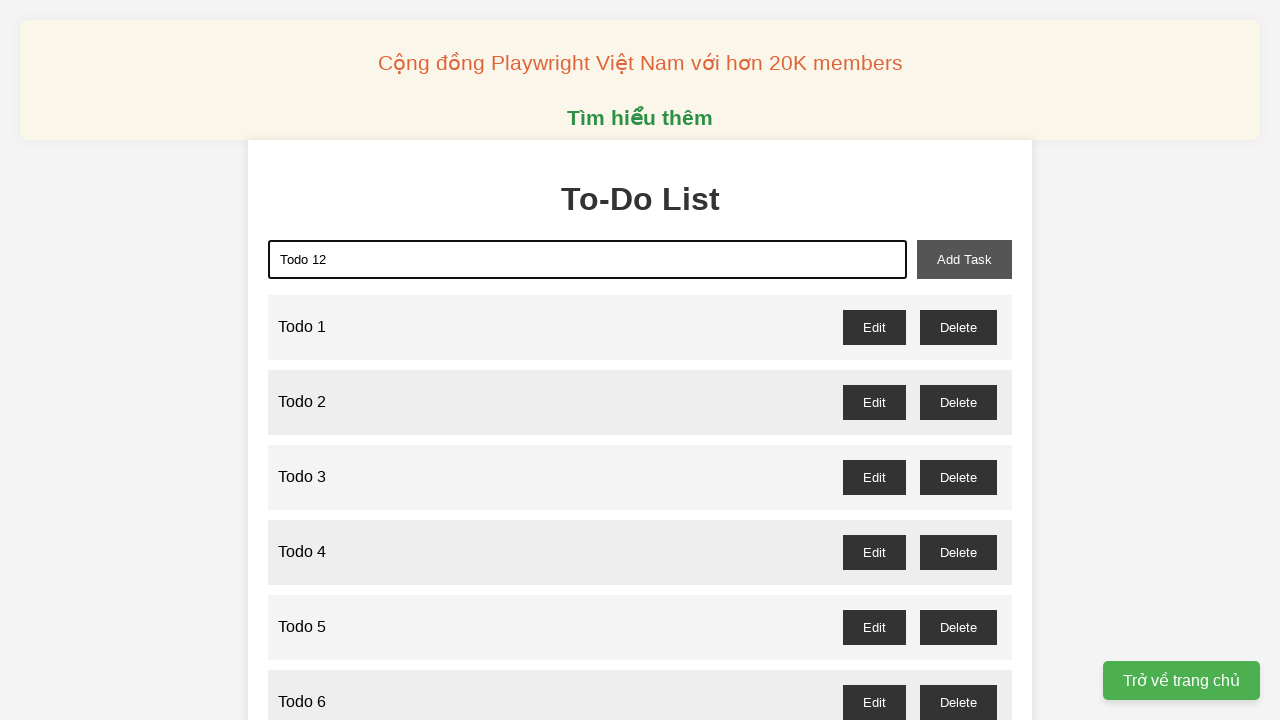

Clicked add task button to add 'Todo 12' at (964, 259) on xpath=//button[@id="add-task"]
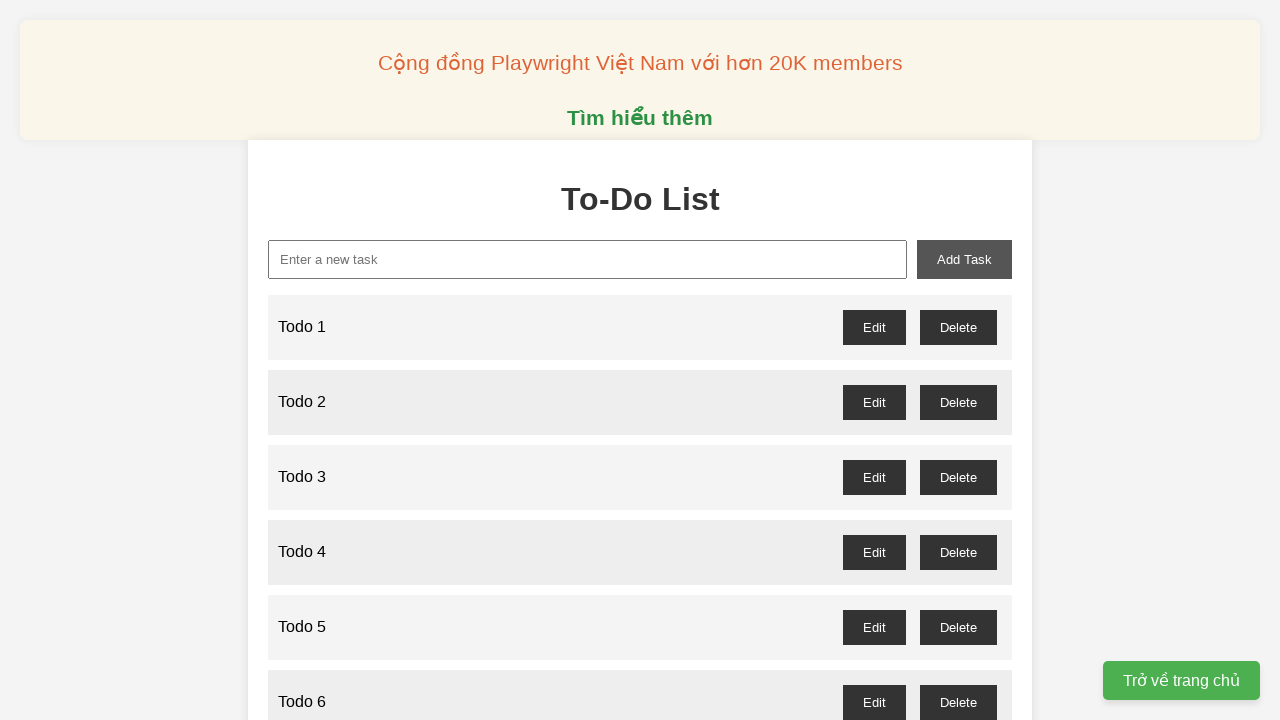

Filled input field with 'Todo 13' on xpath=//input[@id="new-task"]
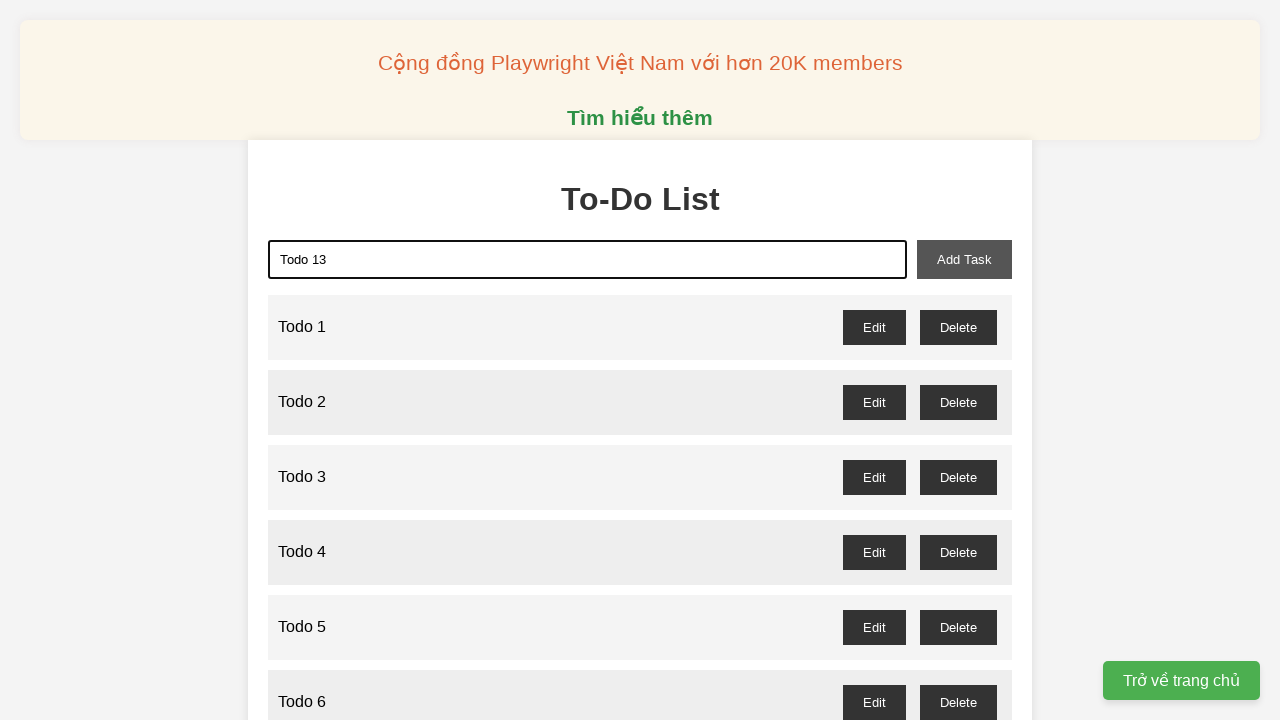

Clicked add task button to add 'Todo 13' at (964, 259) on xpath=//button[@id="add-task"]
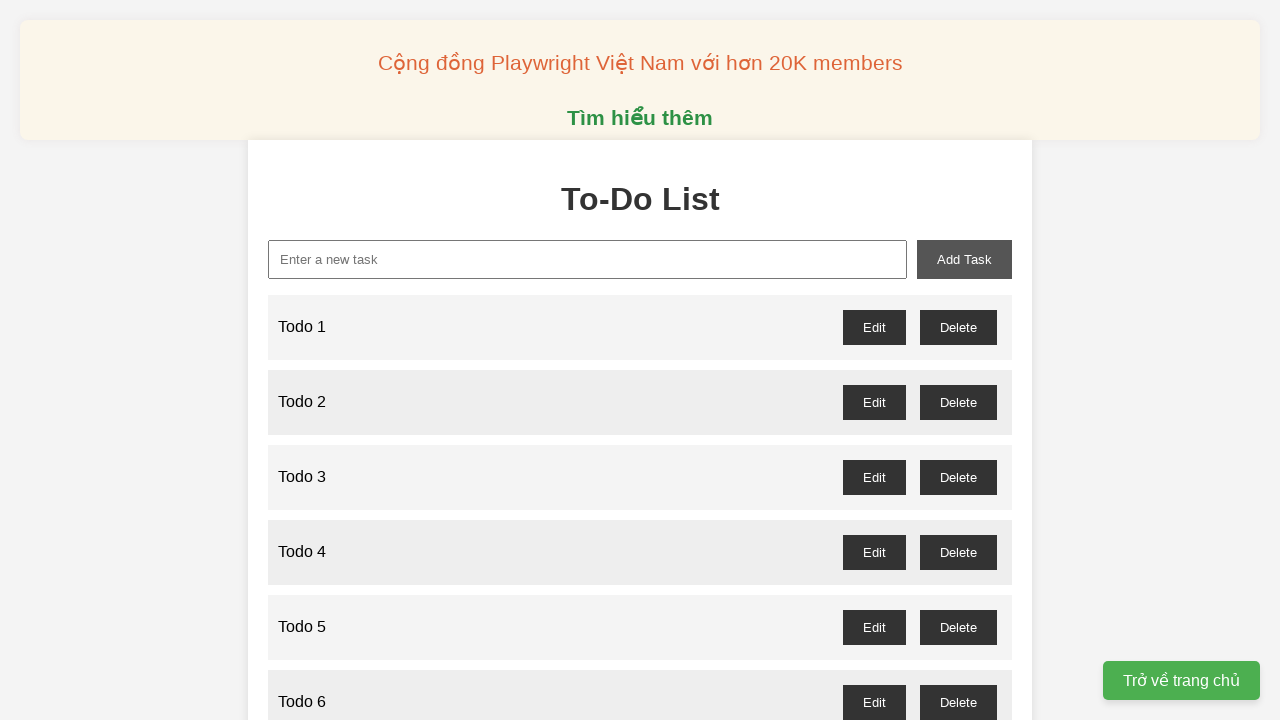

Filled input field with 'Todo 14' on xpath=//input[@id="new-task"]
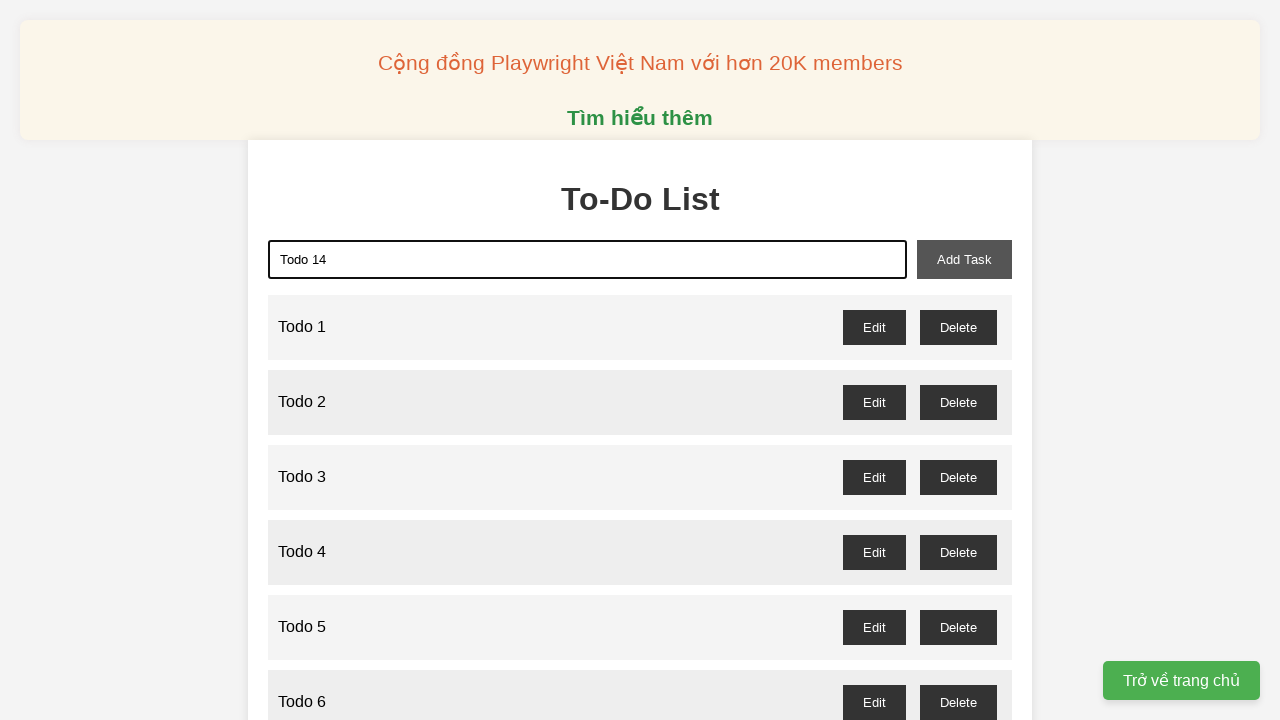

Clicked add task button to add 'Todo 14' at (964, 259) on xpath=//button[@id="add-task"]
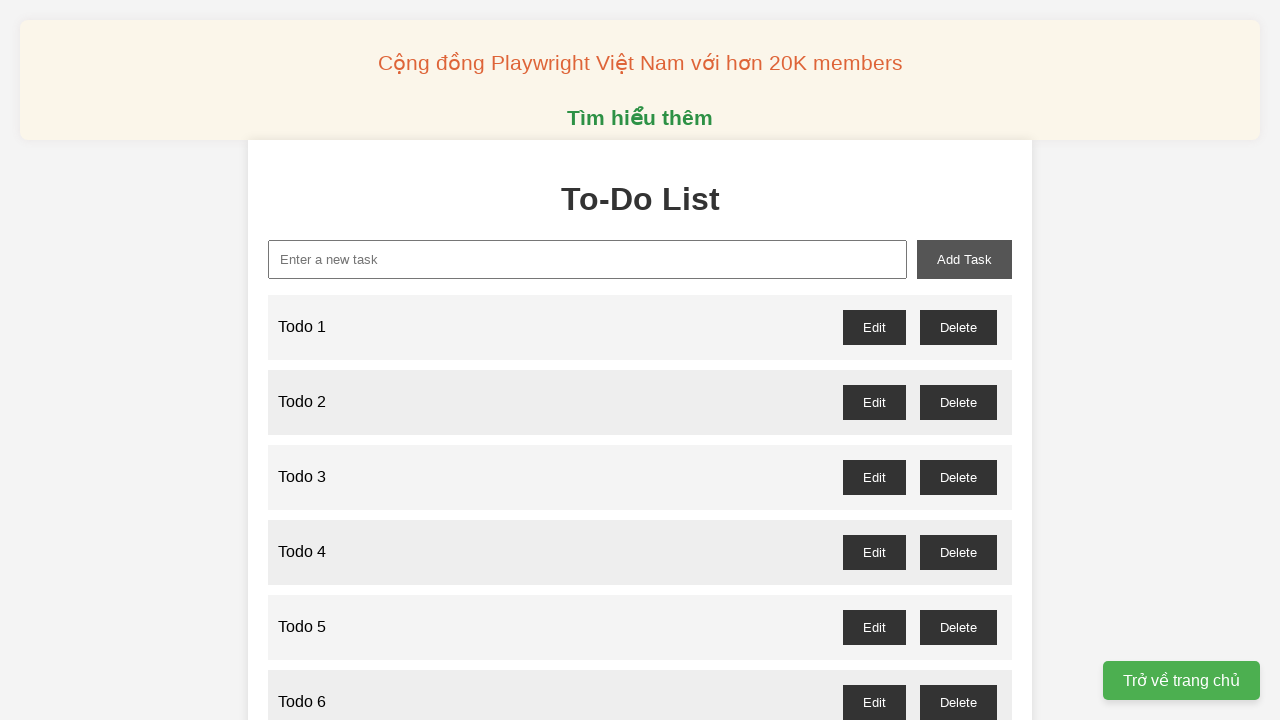

Filled input field with 'Todo 15' on xpath=//input[@id="new-task"]
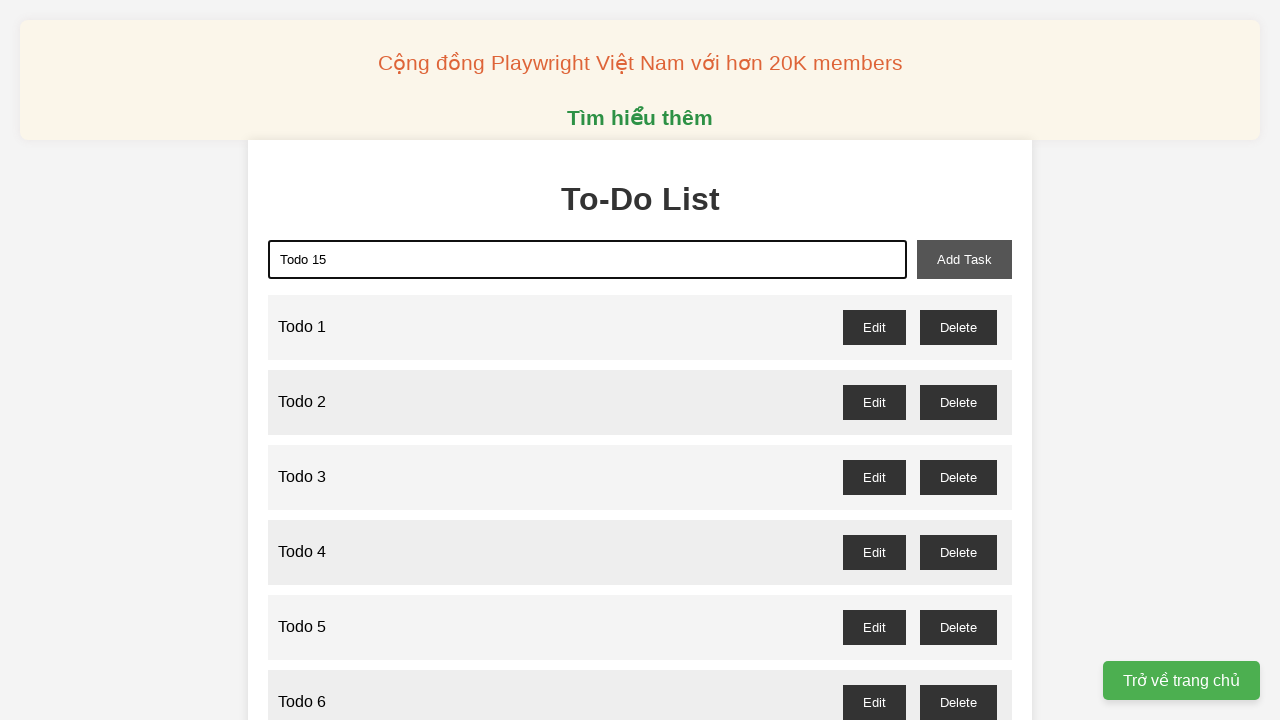

Clicked add task button to add 'Todo 15' at (964, 259) on xpath=//button[@id="add-task"]
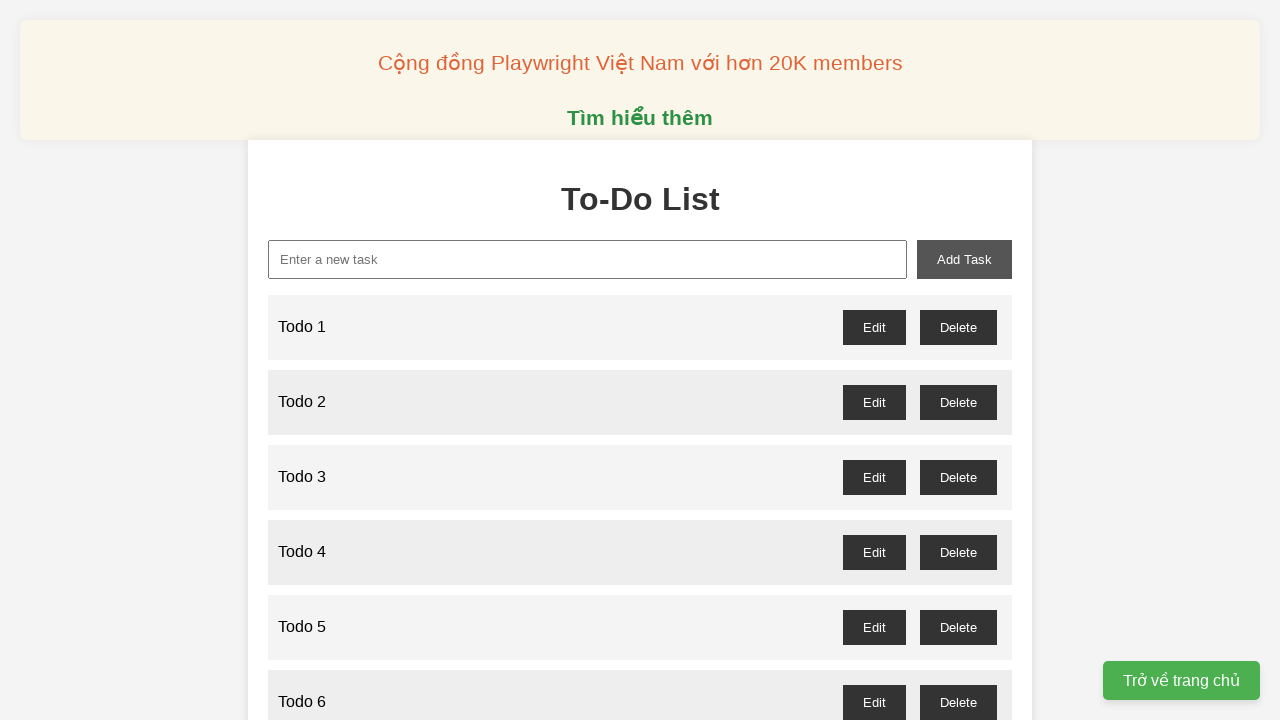

Filled input field with 'Todo 16' on xpath=//input[@id="new-task"]
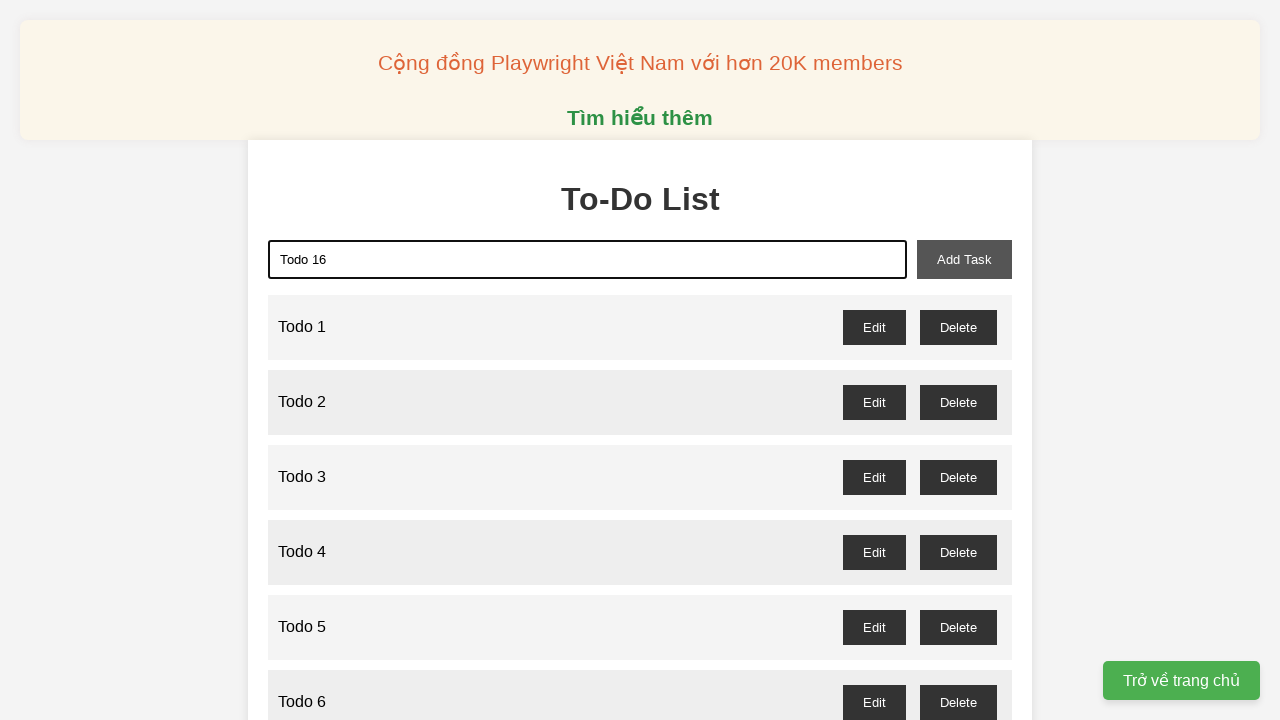

Clicked add task button to add 'Todo 16' at (964, 259) on xpath=//button[@id="add-task"]
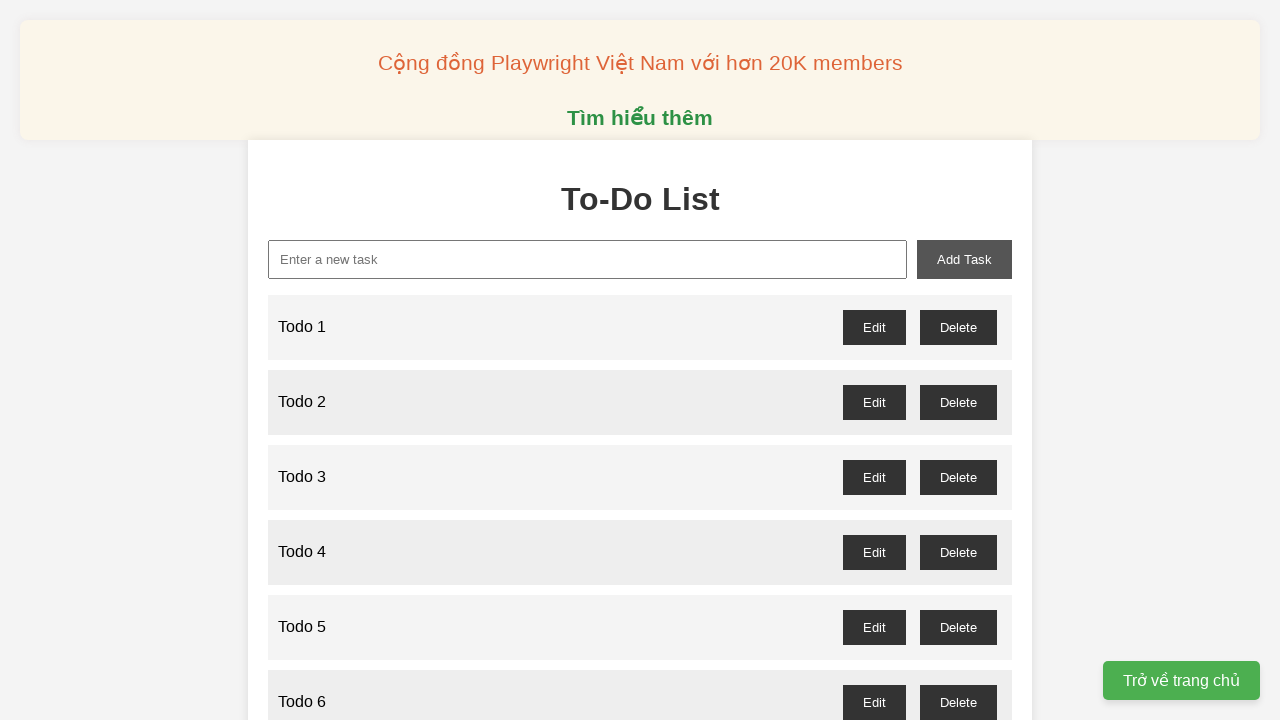

Filled input field with 'Todo 17' on xpath=//input[@id="new-task"]
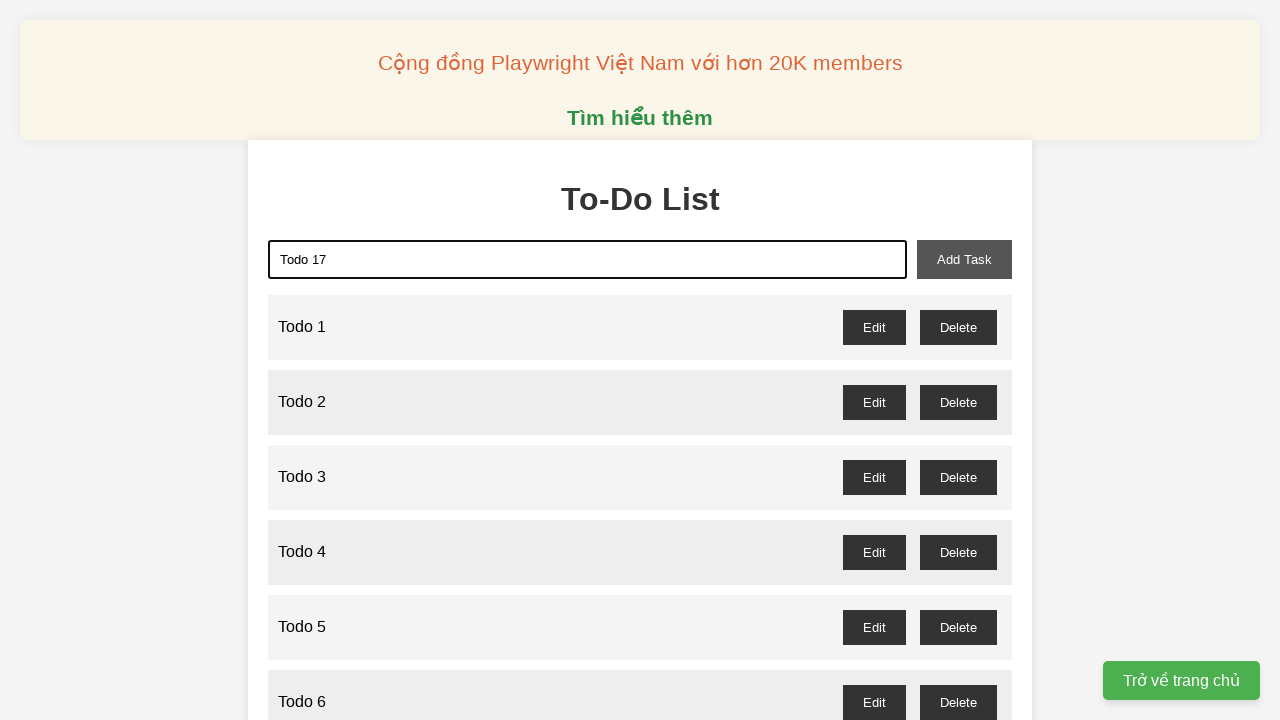

Clicked add task button to add 'Todo 17' at (964, 259) on xpath=//button[@id="add-task"]
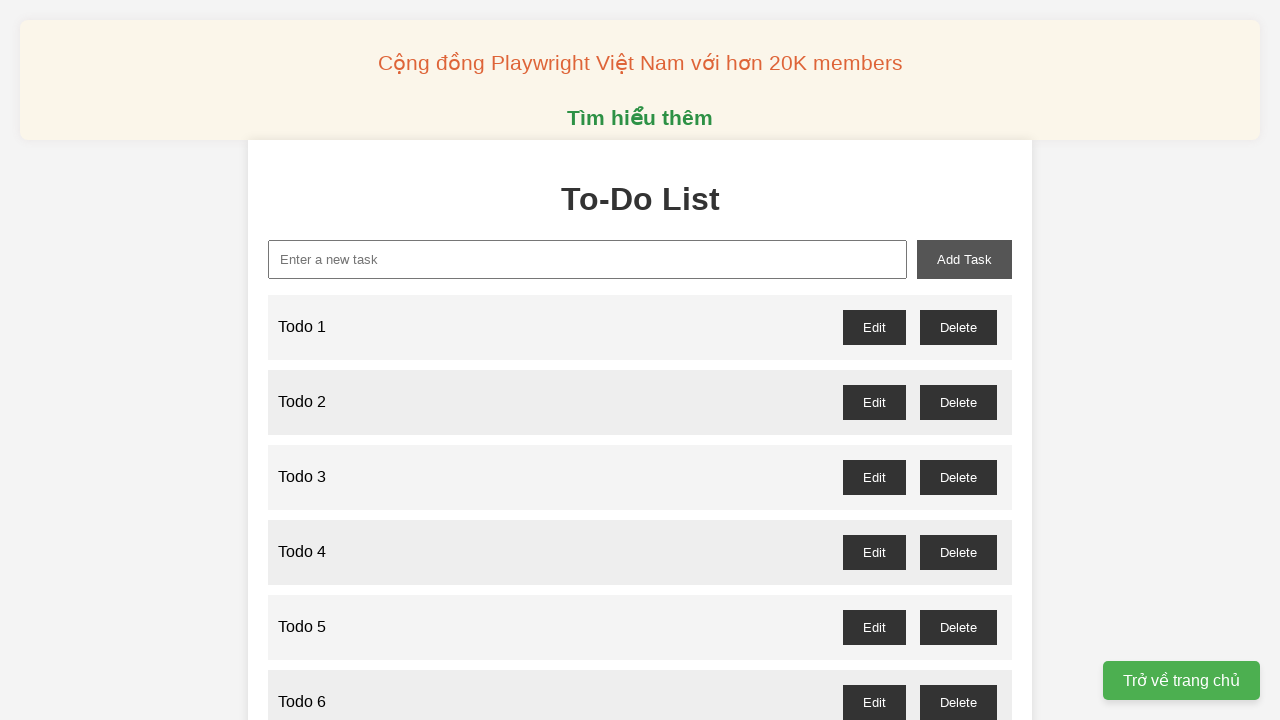

Filled input field with 'Todo 18' on xpath=//input[@id="new-task"]
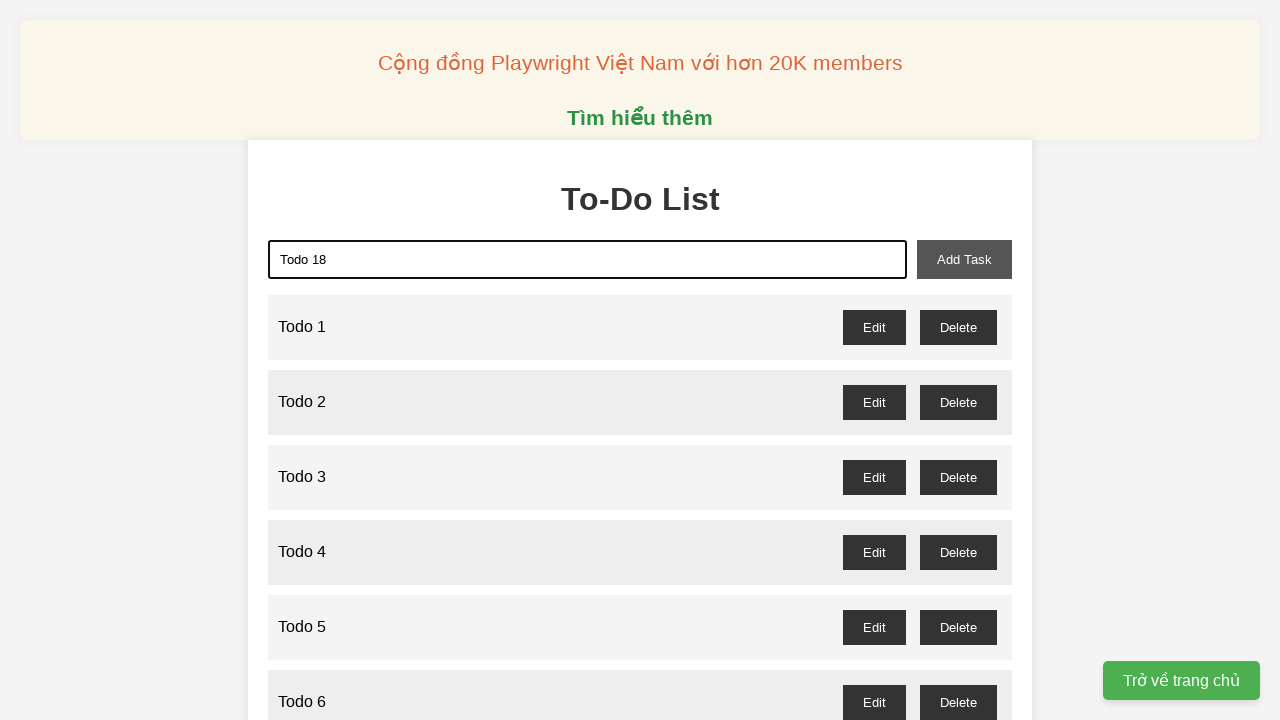

Clicked add task button to add 'Todo 18' at (964, 259) on xpath=//button[@id="add-task"]
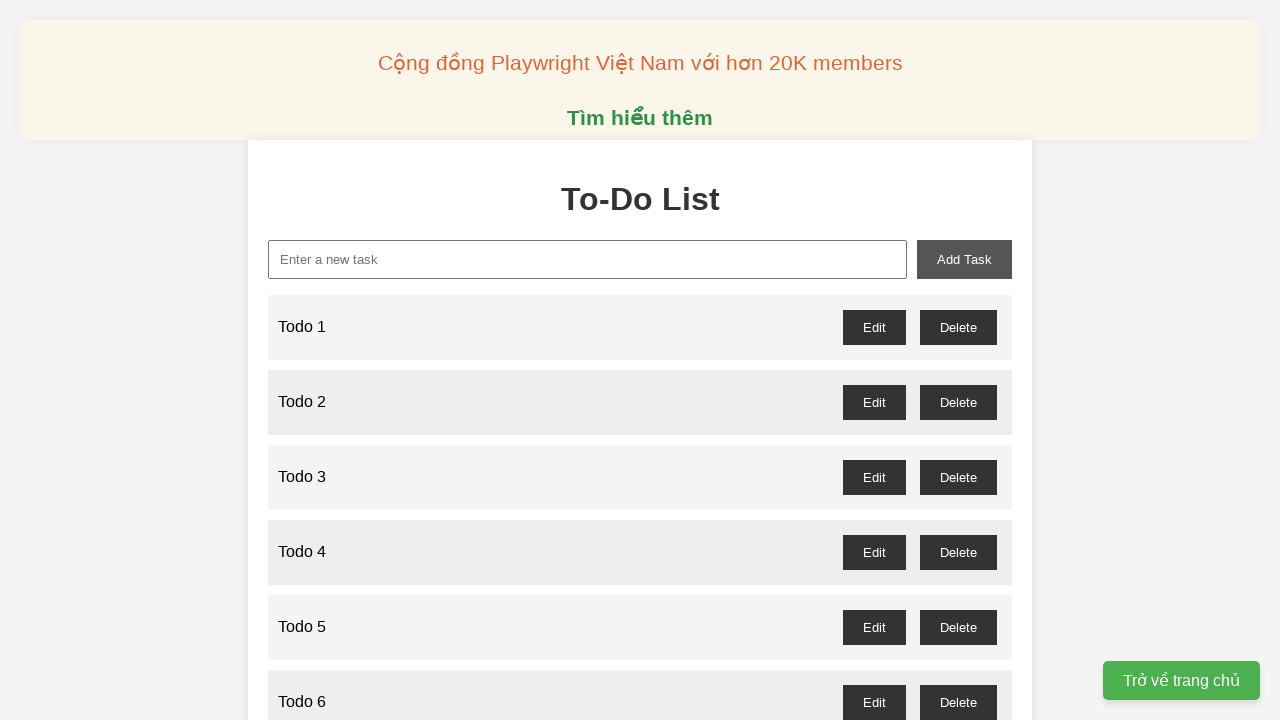

Filled input field with 'Todo 19' on xpath=//input[@id="new-task"]
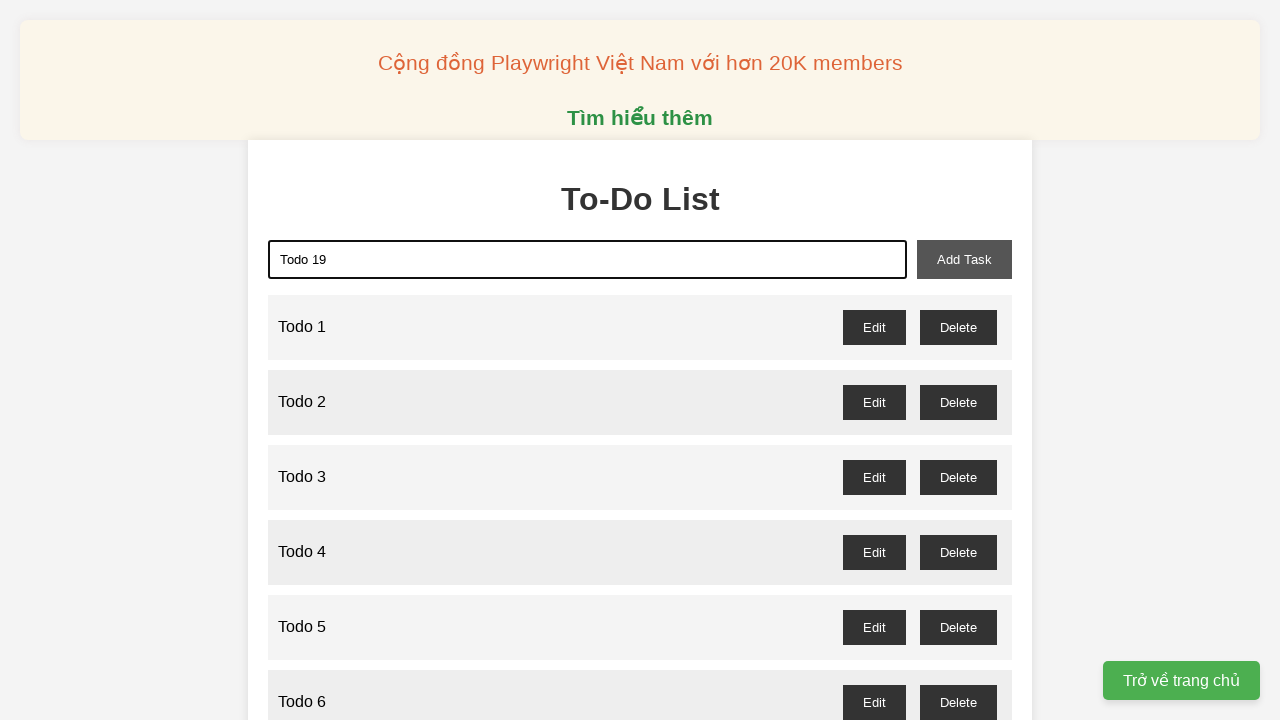

Clicked add task button to add 'Todo 19' at (964, 259) on xpath=//button[@id="add-task"]
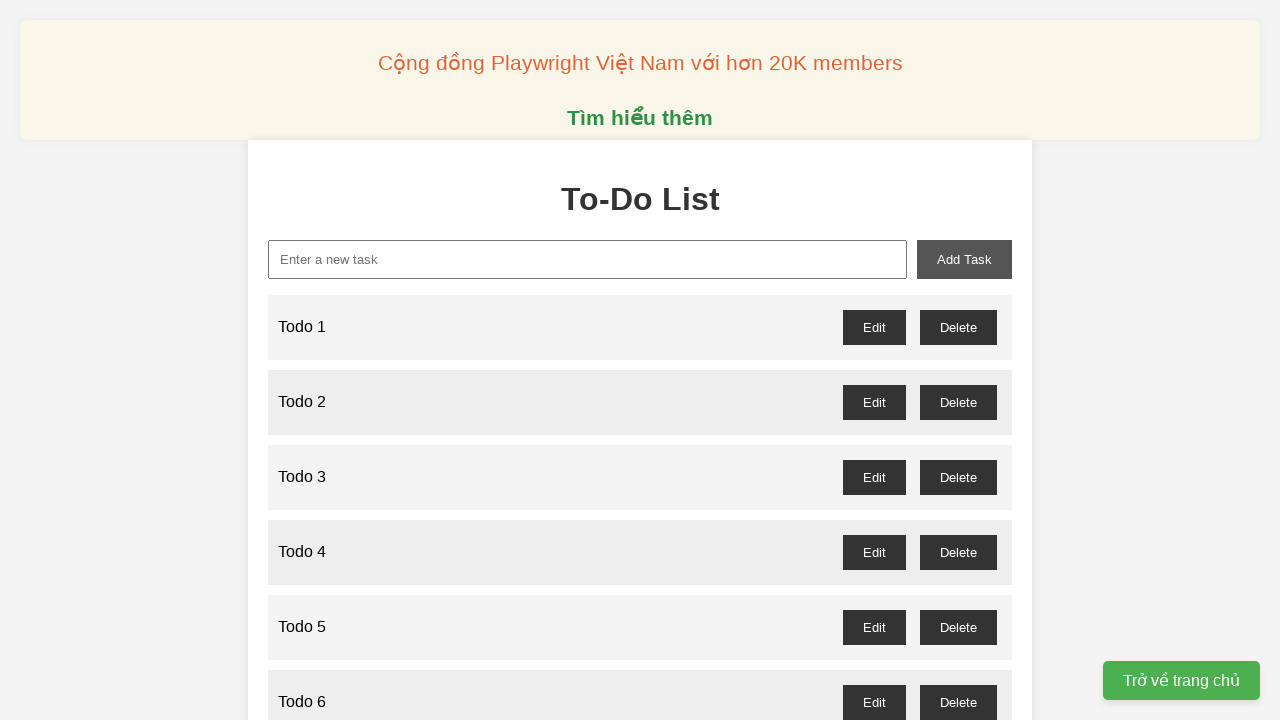

Filled input field with 'Todo 20' on xpath=//input[@id="new-task"]
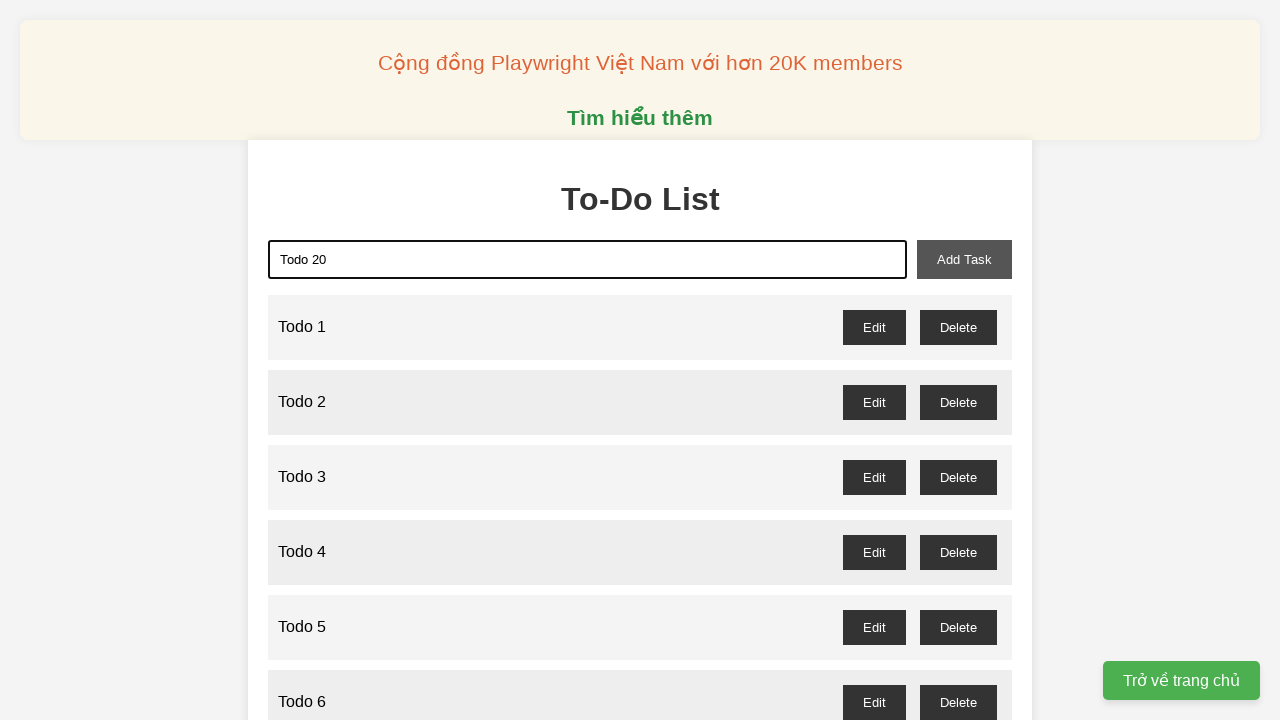

Clicked add task button to add 'Todo 20' at (964, 259) on xpath=//button[@id="add-task"]
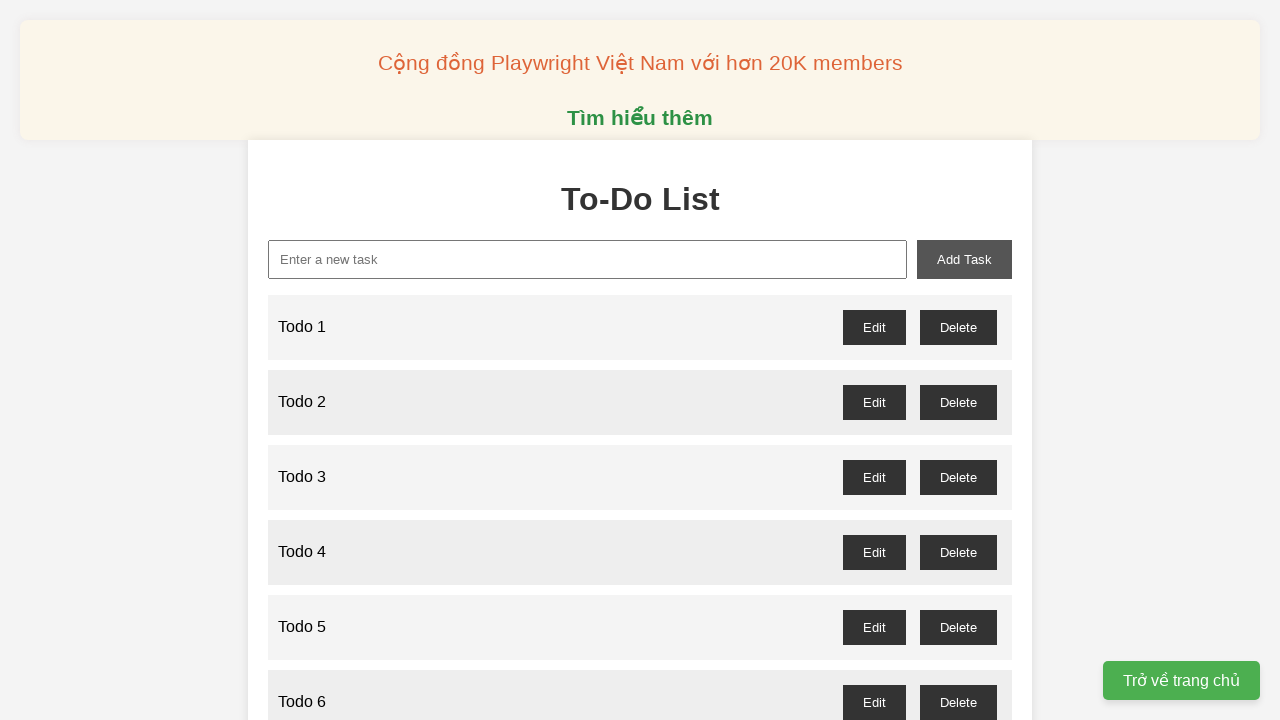

Filled input field with 'Todo 21' on xpath=//input[@id="new-task"]
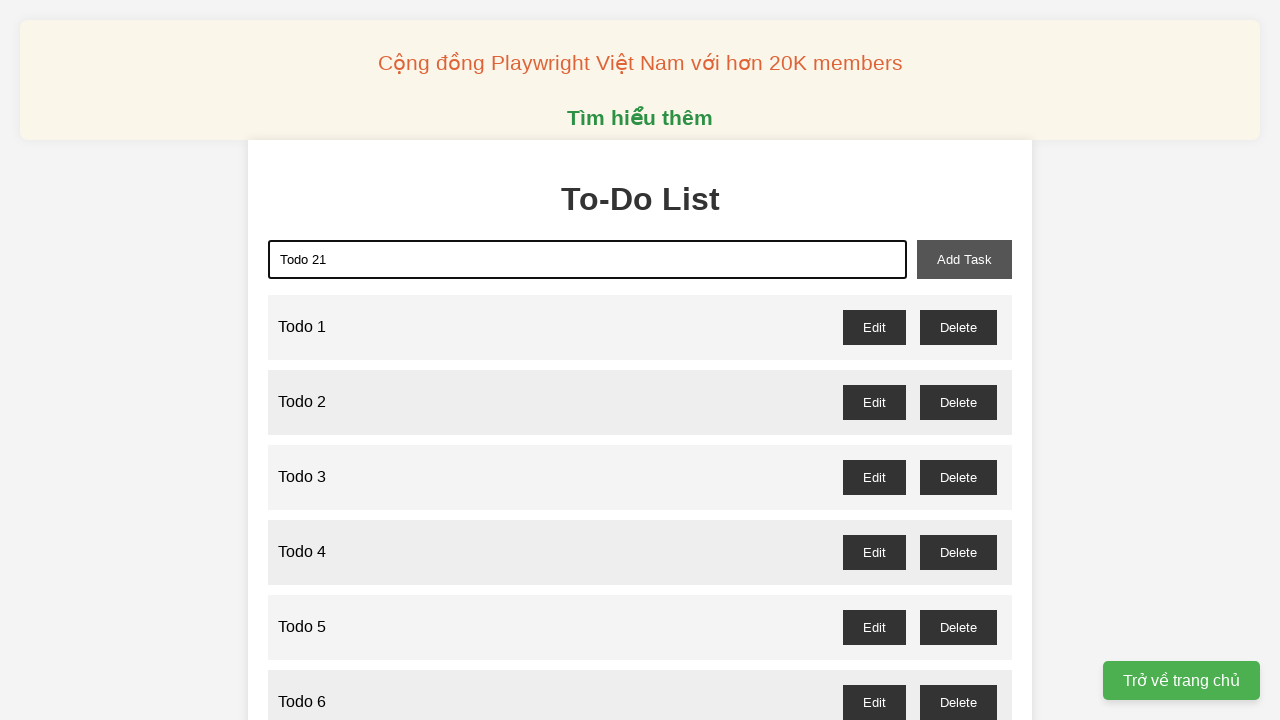

Clicked add task button to add 'Todo 21' at (964, 259) on xpath=//button[@id="add-task"]
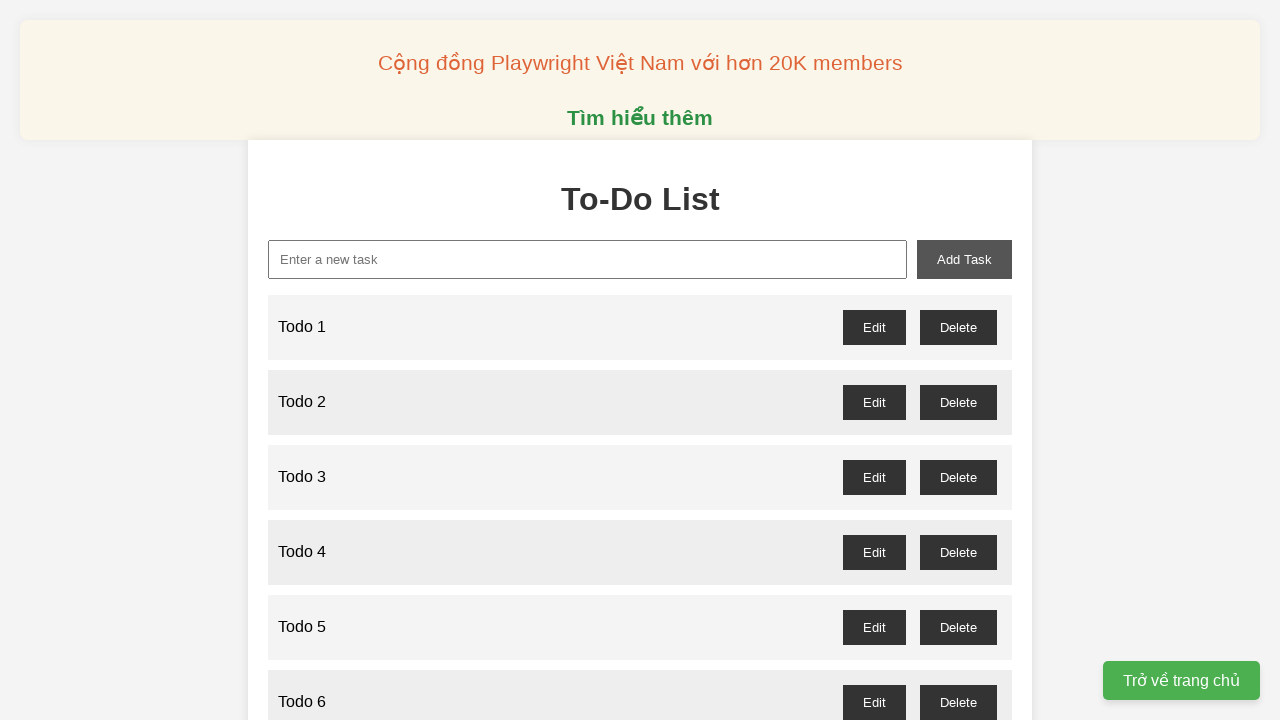

Filled input field with 'Todo 22' on xpath=//input[@id="new-task"]
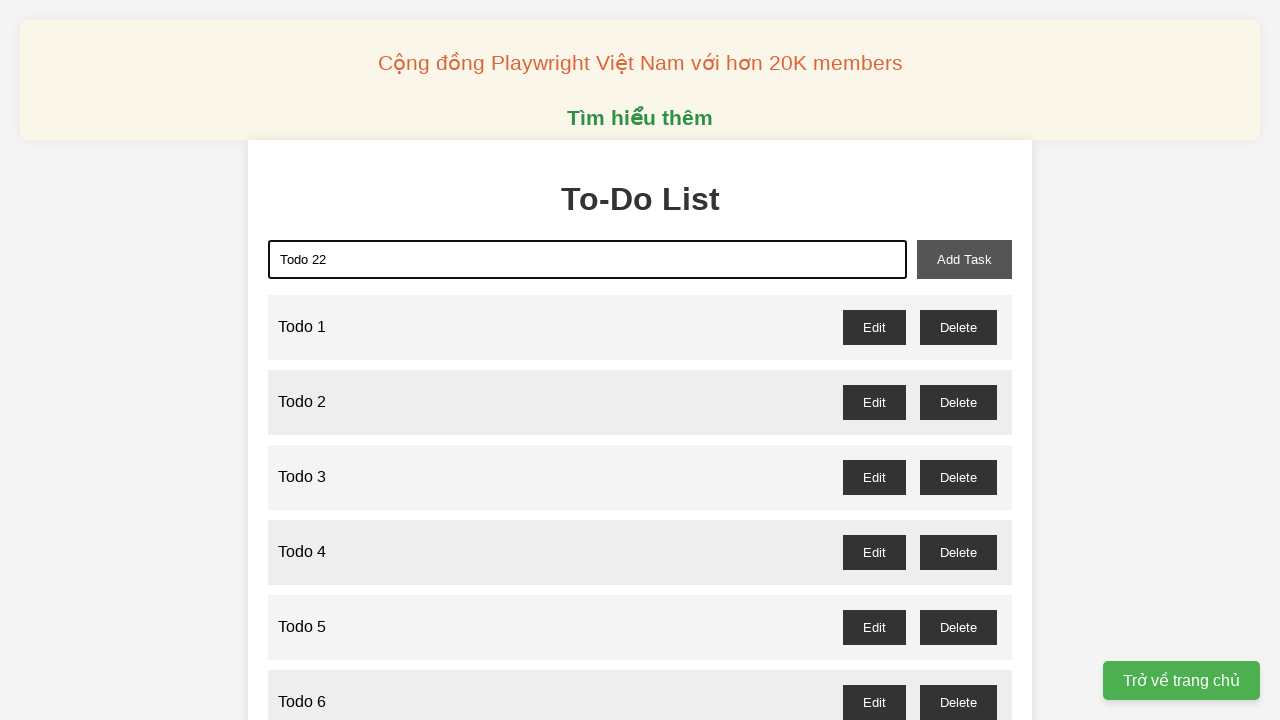

Clicked add task button to add 'Todo 22' at (964, 259) on xpath=//button[@id="add-task"]
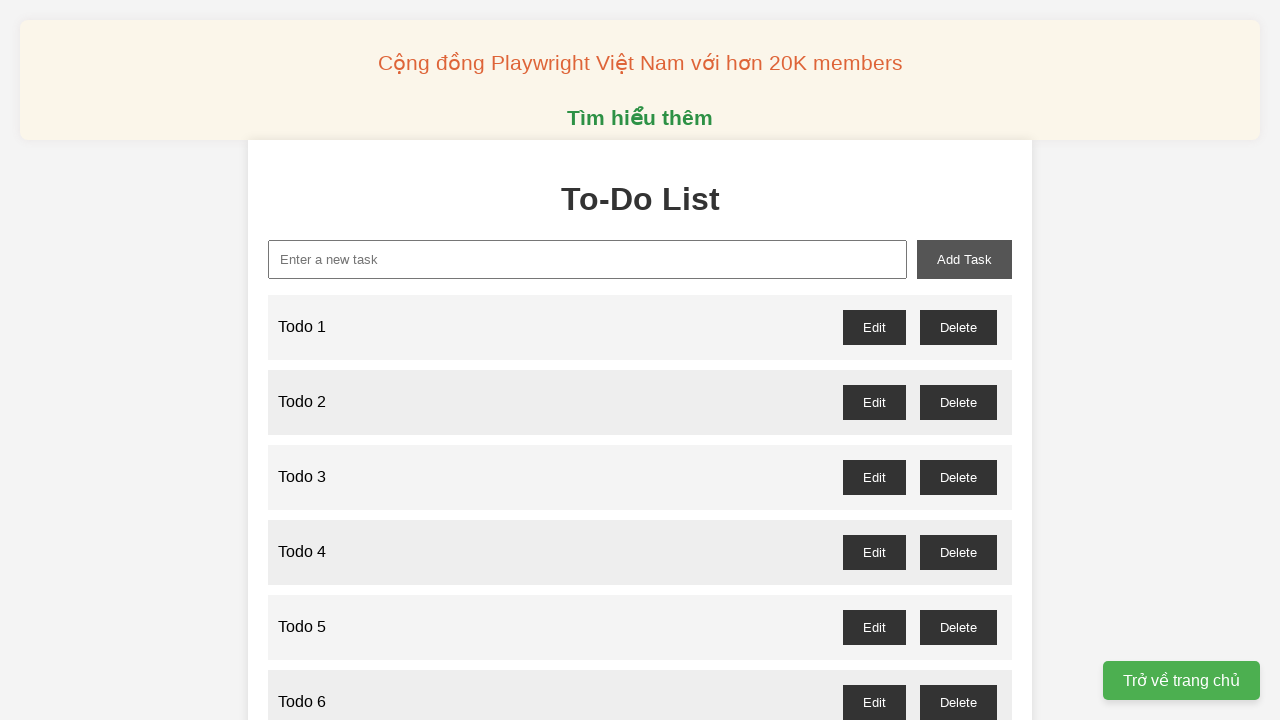

Filled input field with 'Todo 23' on xpath=//input[@id="new-task"]
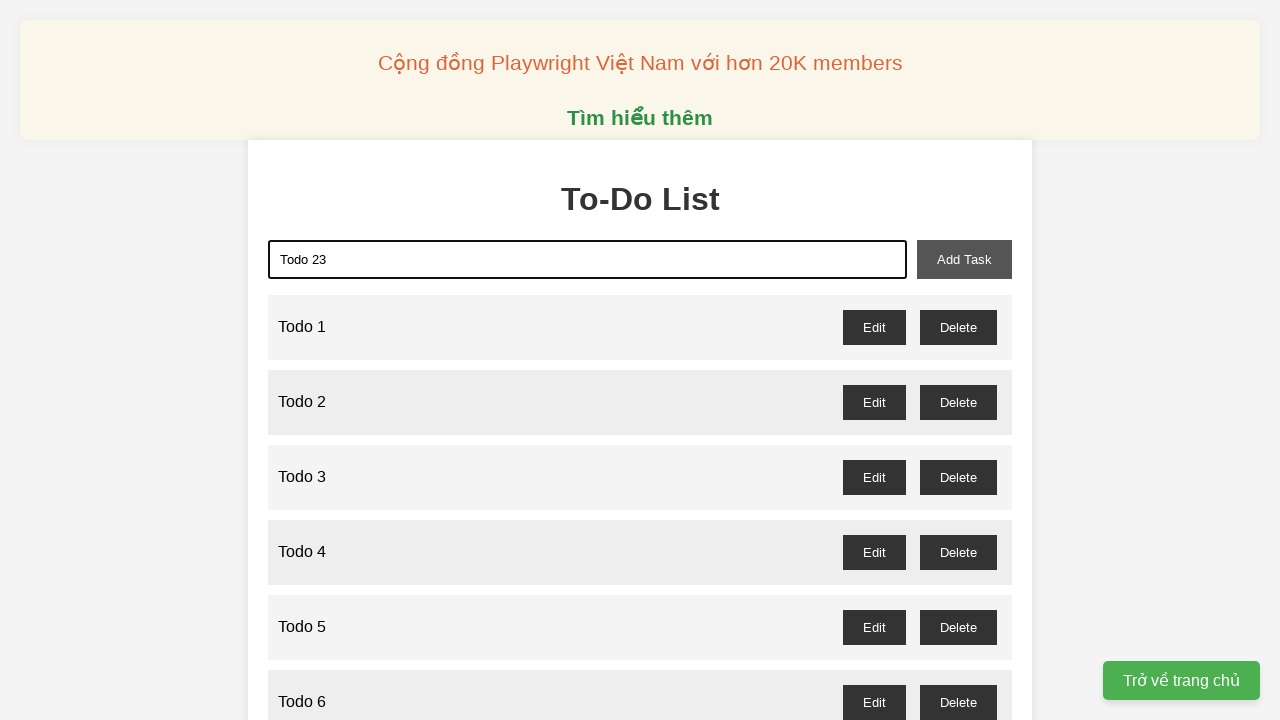

Clicked add task button to add 'Todo 23' at (964, 259) on xpath=//button[@id="add-task"]
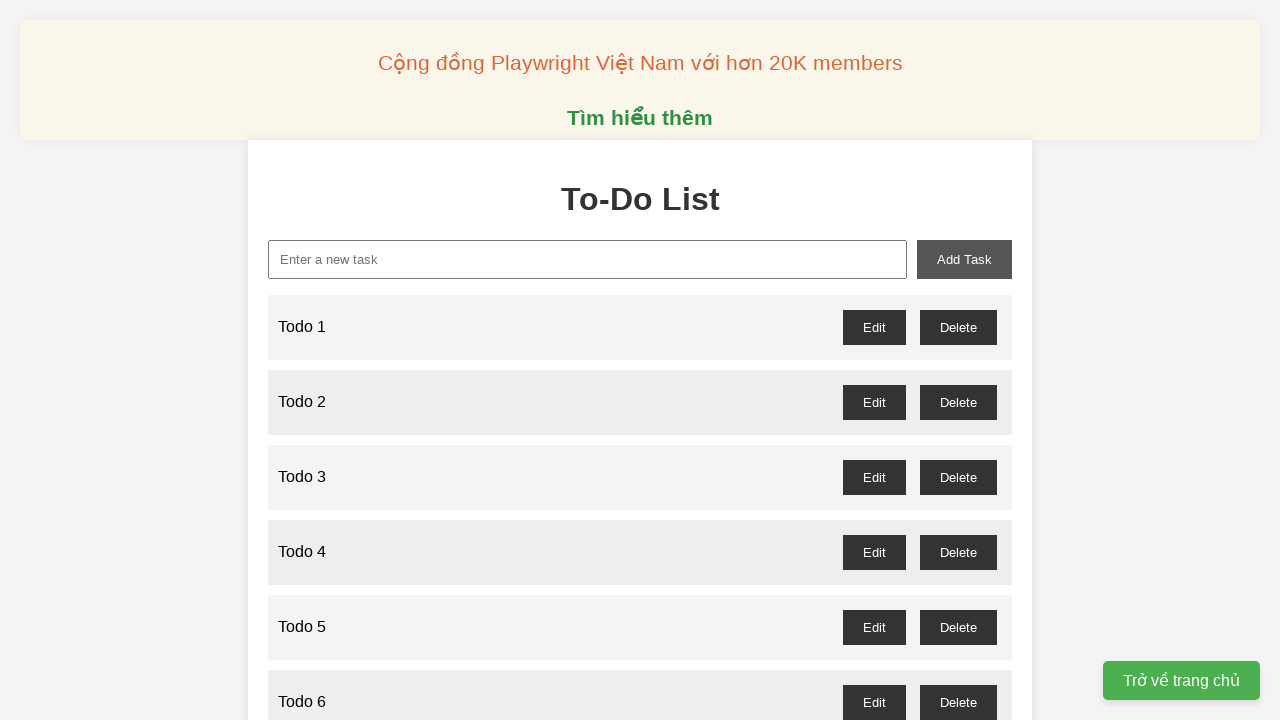

Filled input field with 'Todo 24' on xpath=//input[@id="new-task"]
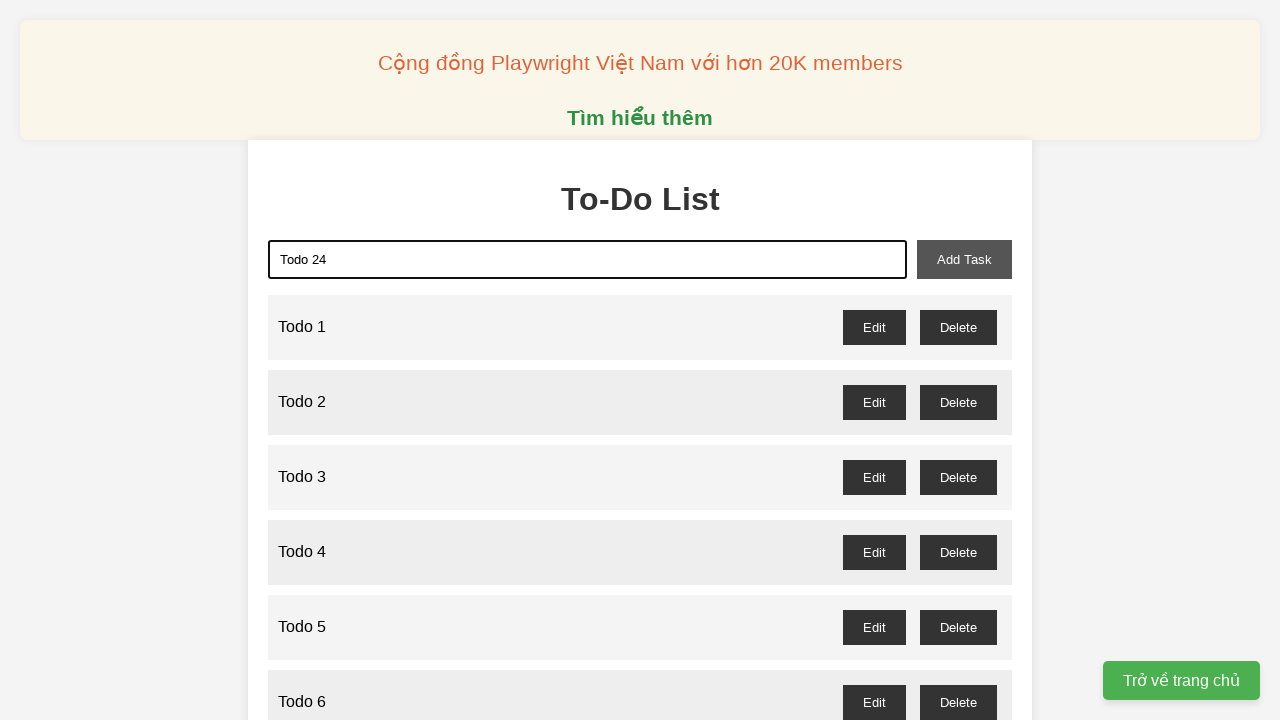

Clicked add task button to add 'Todo 24' at (964, 259) on xpath=//button[@id="add-task"]
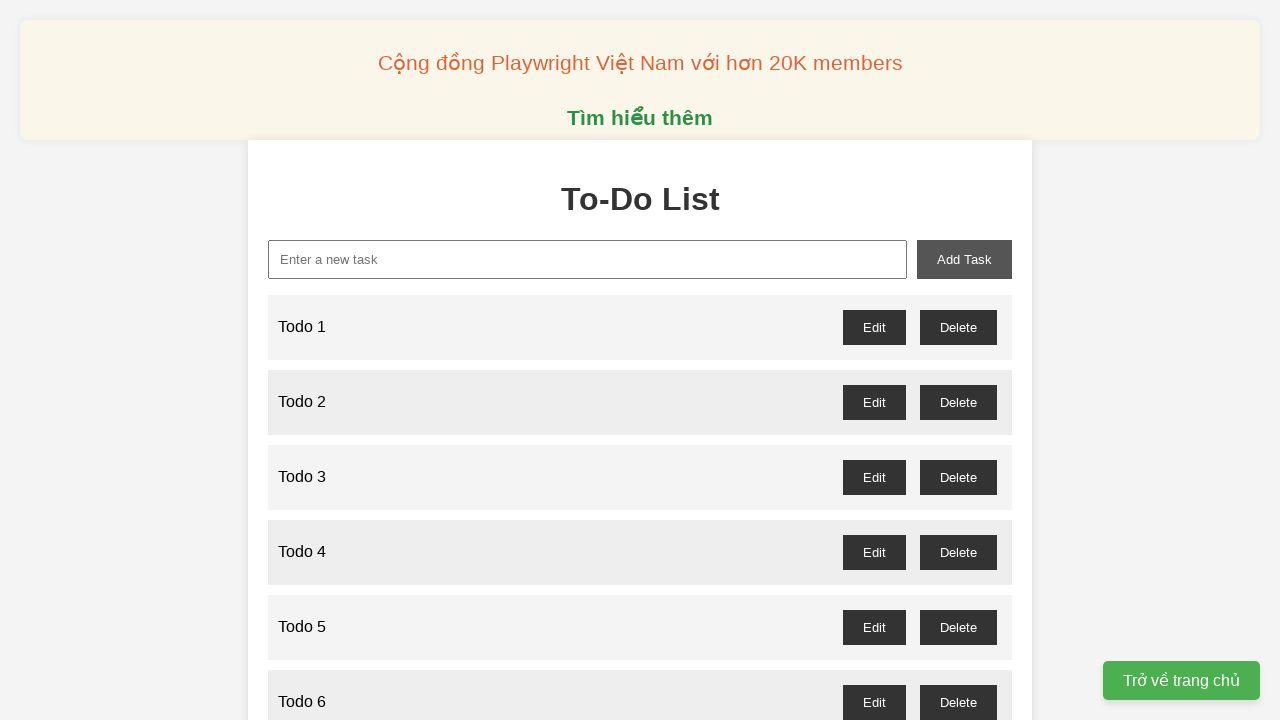

Filled input field with 'Todo 25' on xpath=//input[@id="new-task"]
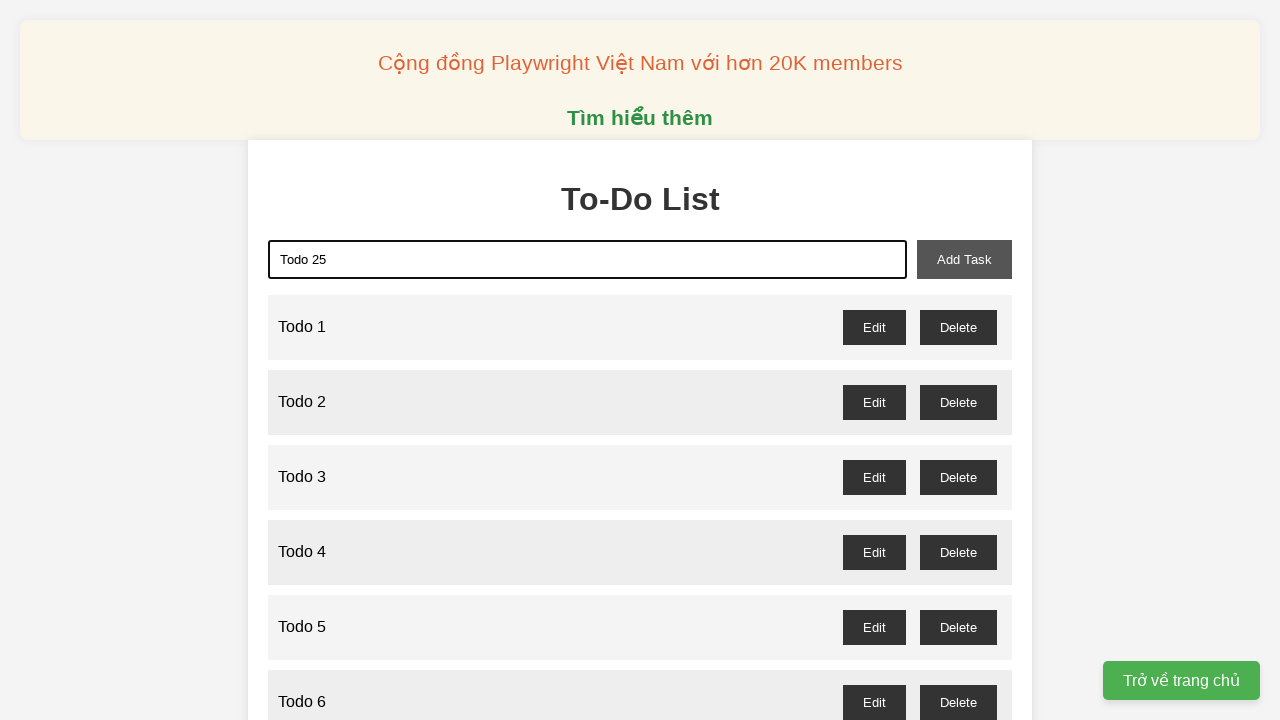

Clicked add task button to add 'Todo 25' at (964, 259) on xpath=//button[@id="add-task"]
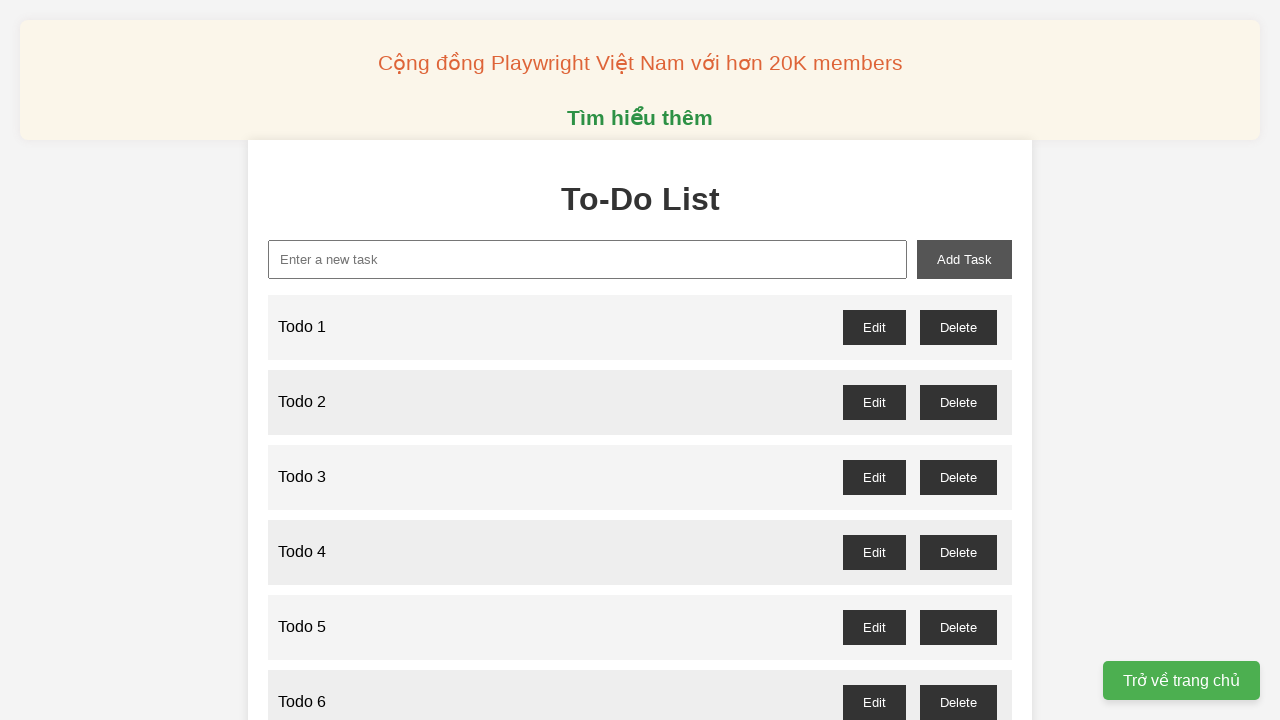

Filled input field with 'Todo 26' on xpath=//input[@id="new-task"]
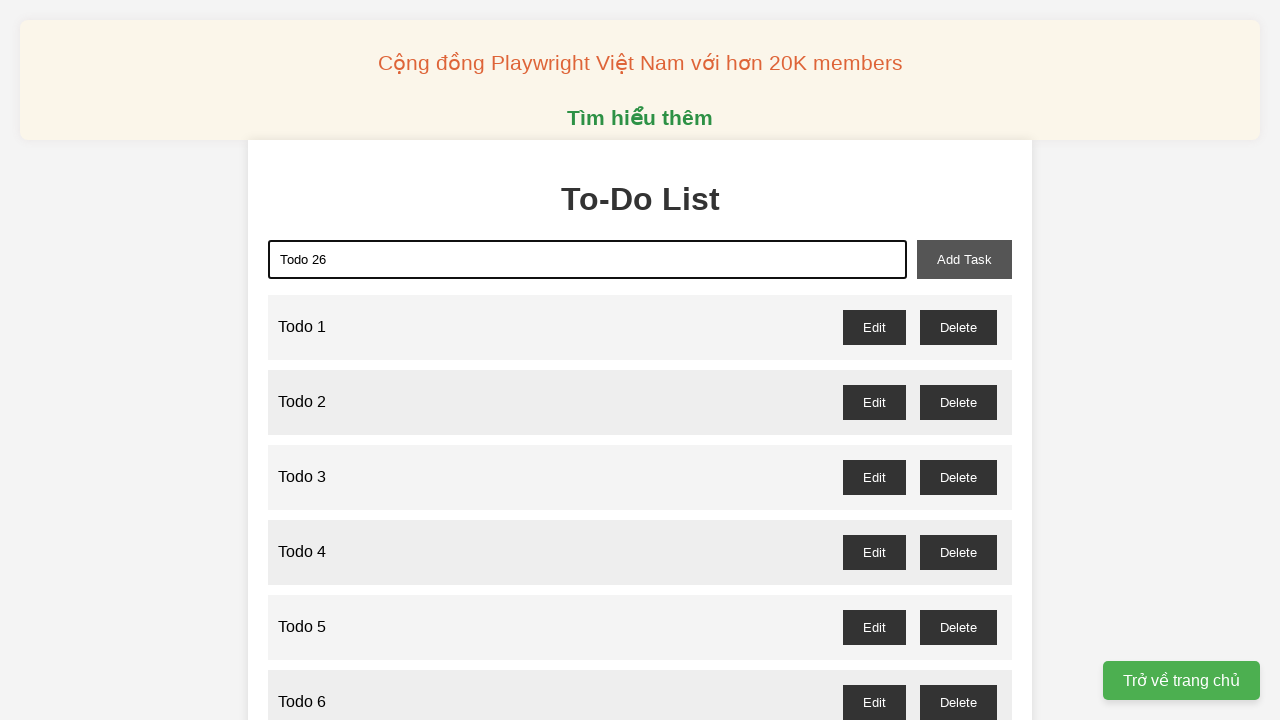

Clicked add task button to add 'Todo 26' at (964, 259) on xpath=//button[@id="add-task"]
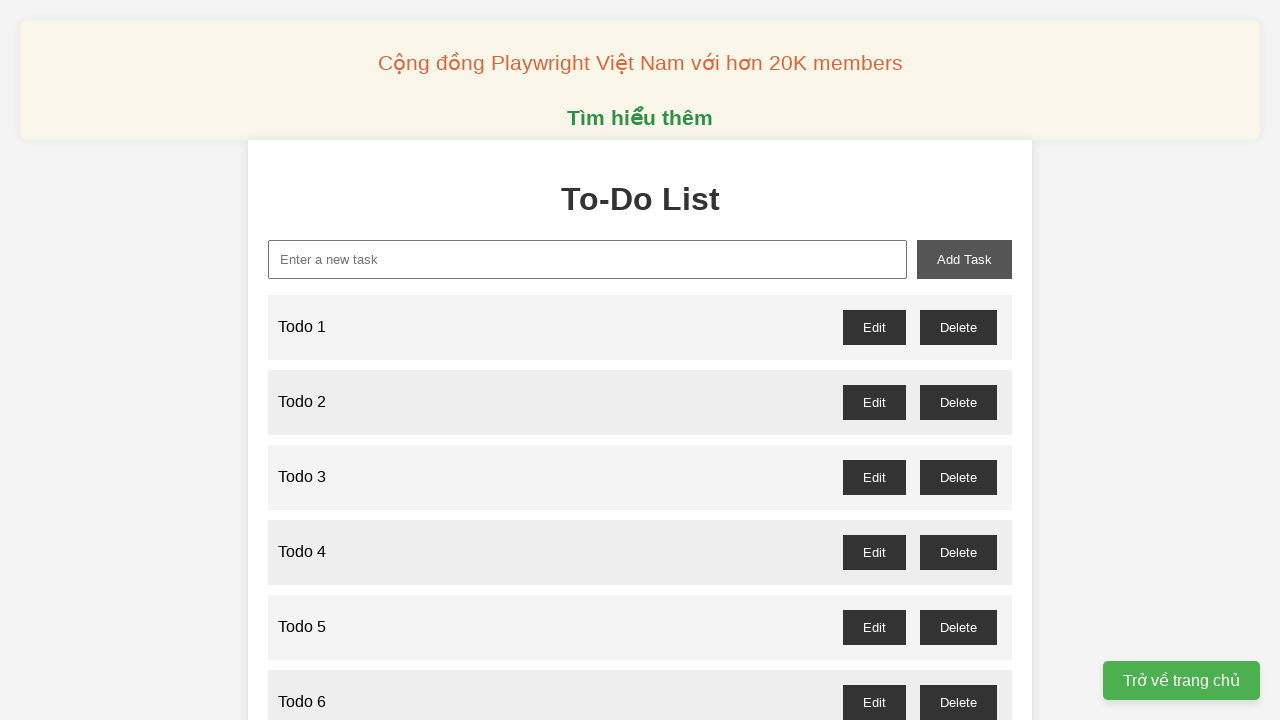

Filled input field with 'Todo 27' on xpath=//input[@id="new-task"]
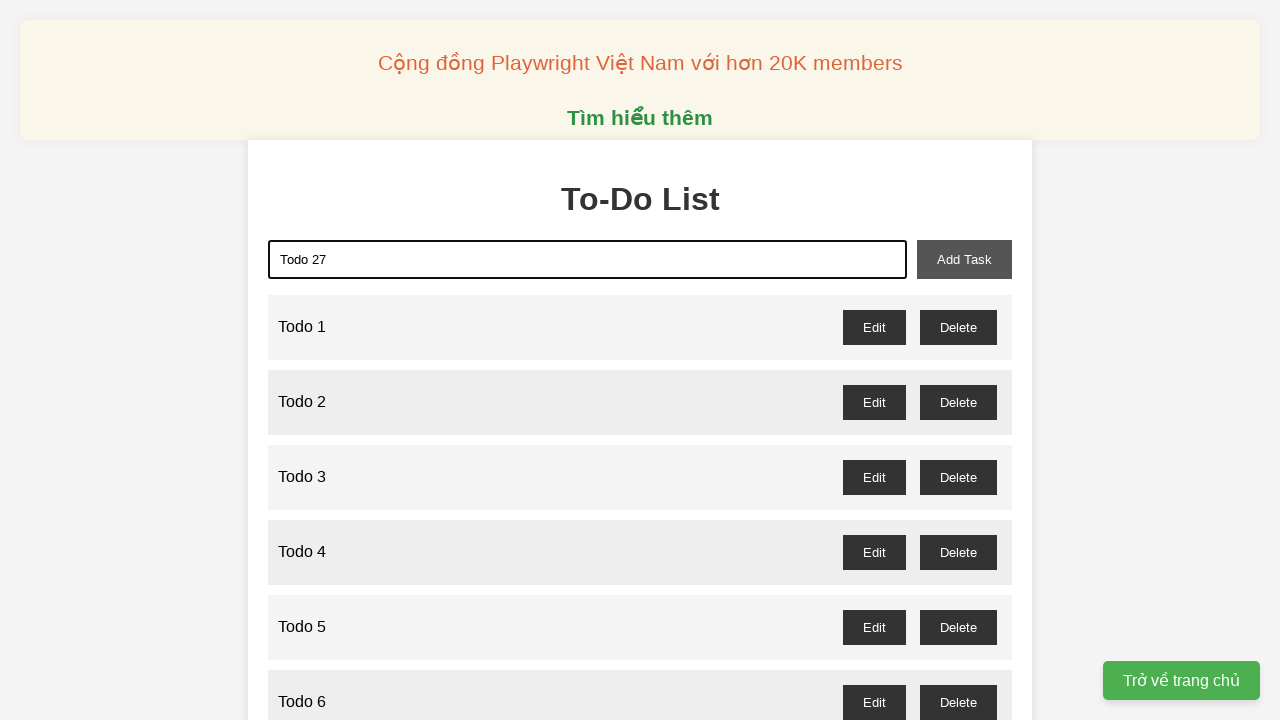

Clicked add task button to add 'Todo 27' at (964, 259) on xpath=//button[@id="add-task"]
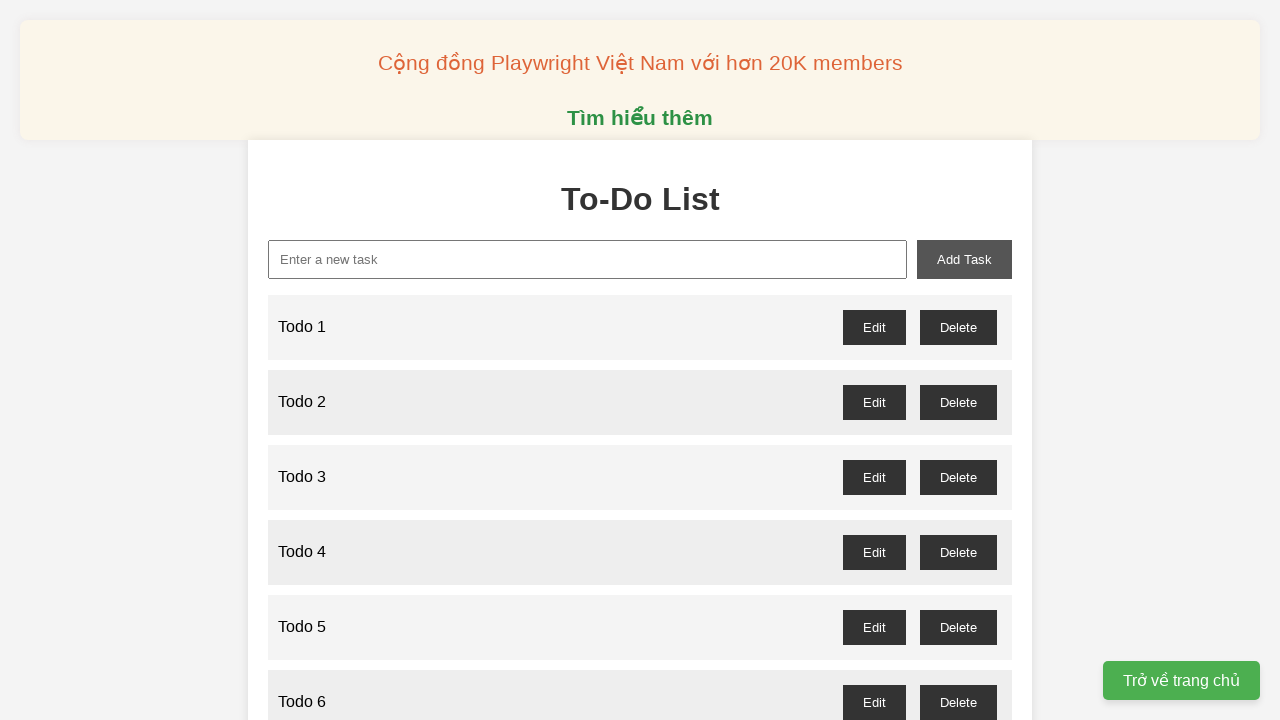

Filled input field with 'Todo 28' on xpath=//input[@id="new-task"]
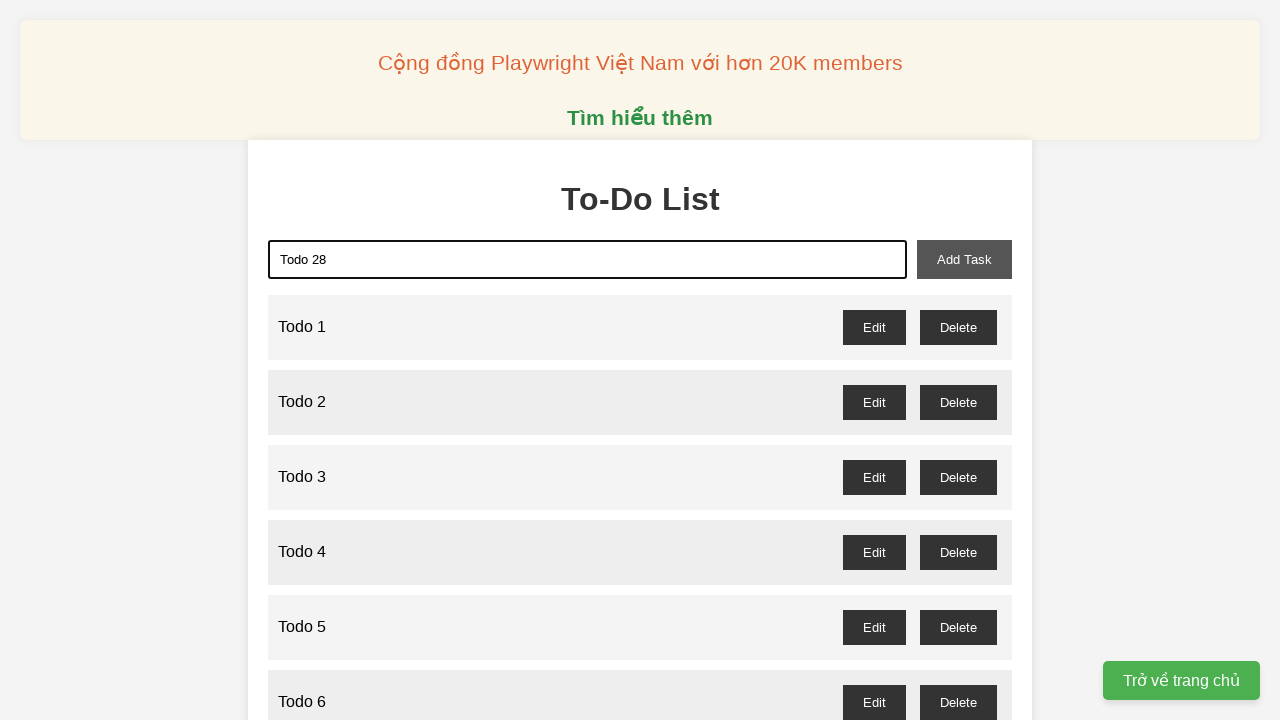

Clicked add task button to add 'Todo 28' at (964, 259) on xpath=//button[@id="add-task"]
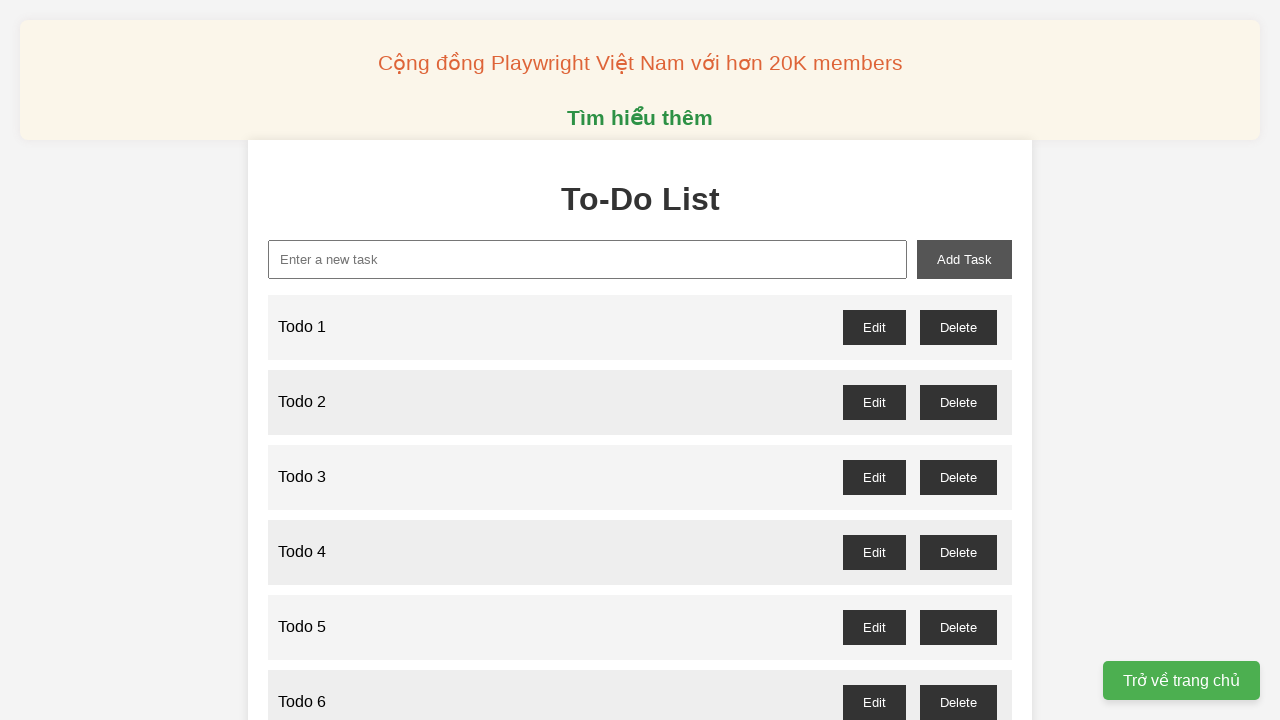

Filled input field with 'Todo 29' on xpath=//input[@id="new-task"]
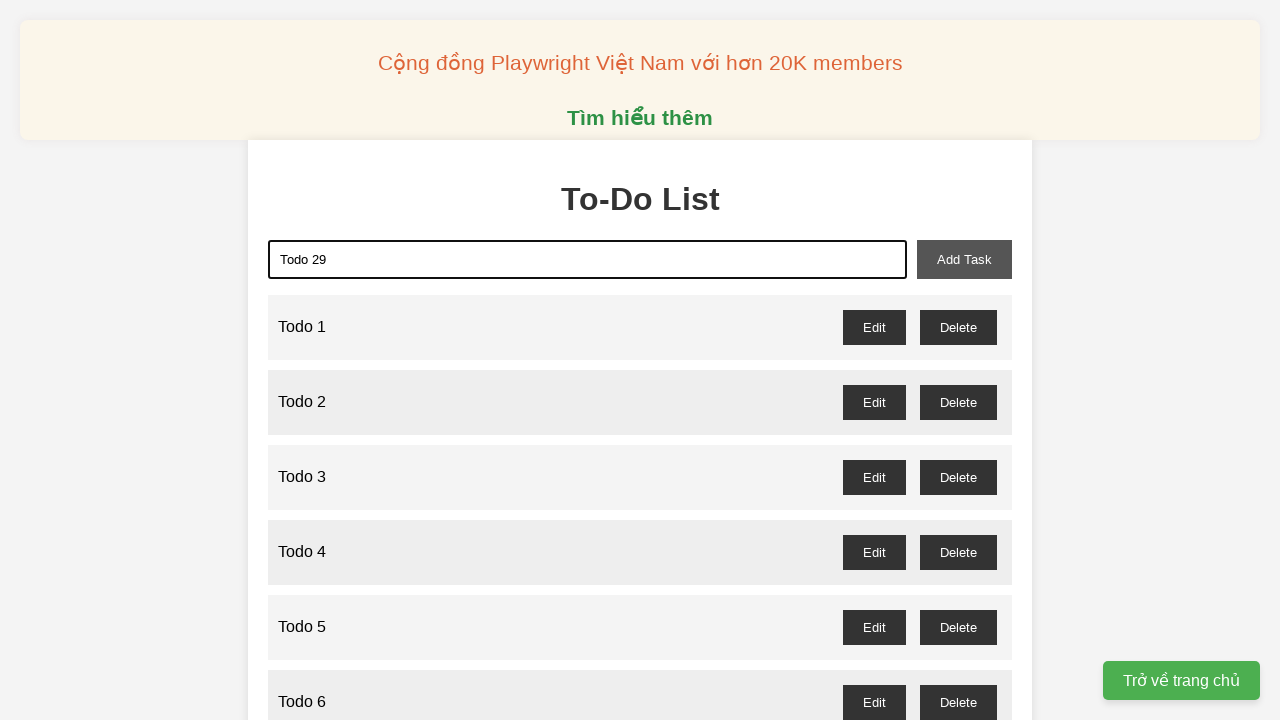

Clicked add task button to add 'Todo 29' at (964, 259) on xpath=//button[@id="add-task"]
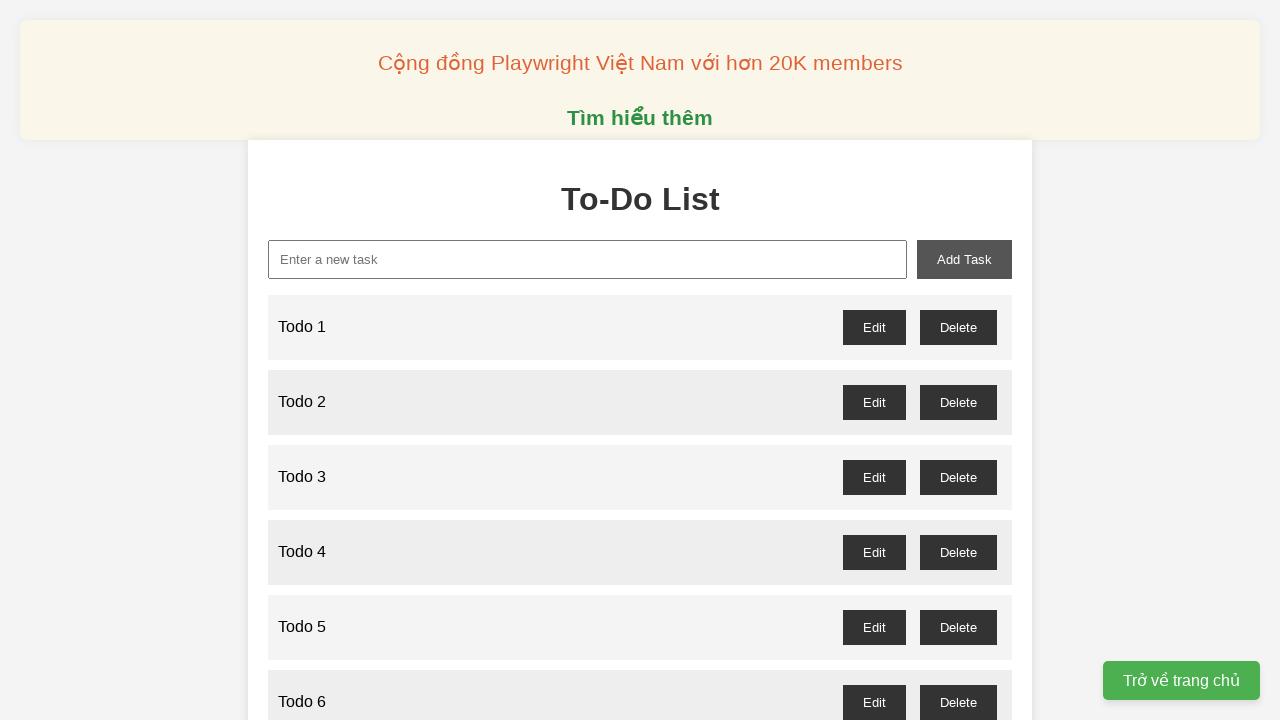

Filled input field with 'Todo 30' on xpath=//input[@id="new-task"]
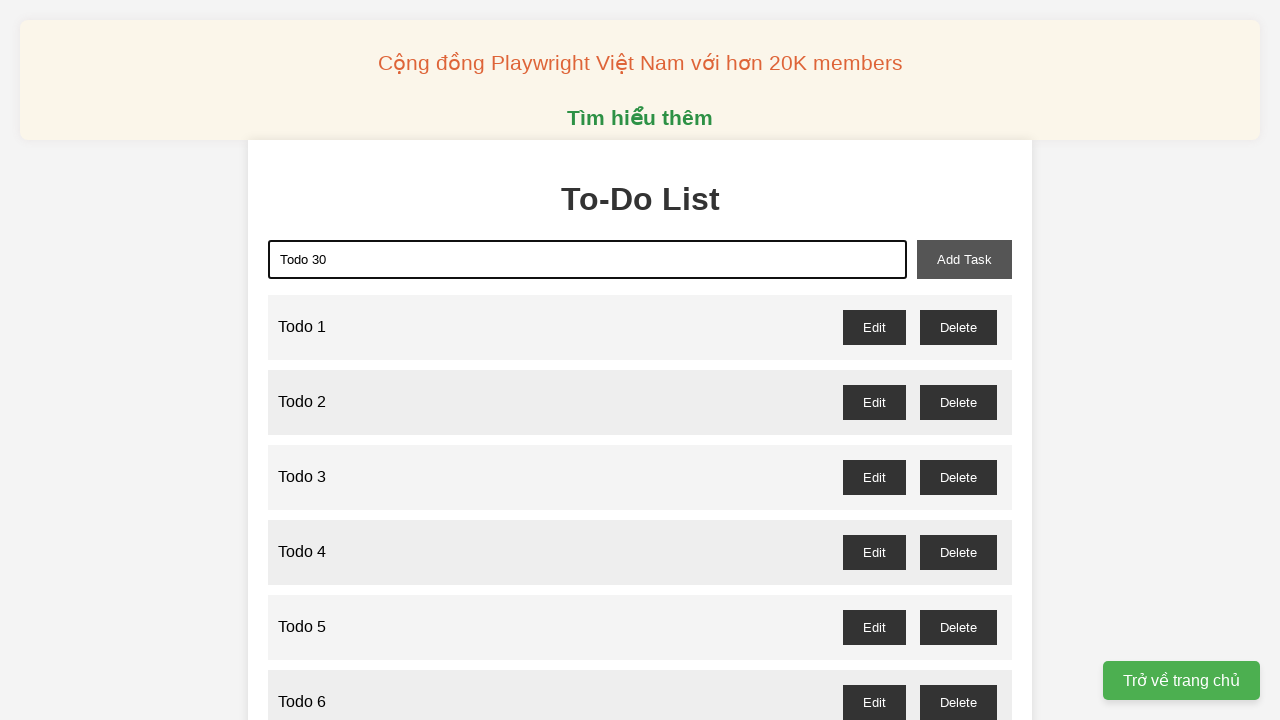

Clicked add task button to add 'Todo 30' at (964, 259) on xpath=//button[@id="add-task"]
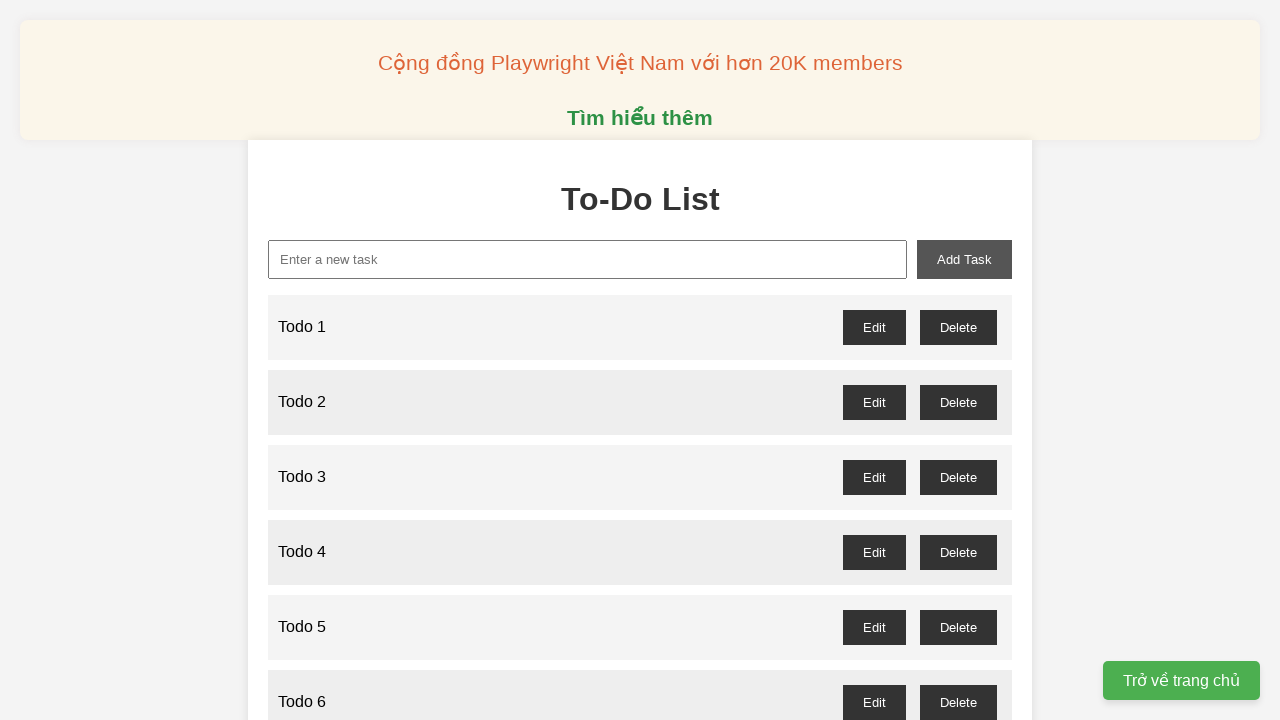

Filled input field with 'Todo 31' on xpath=//input[@id="new-task"]
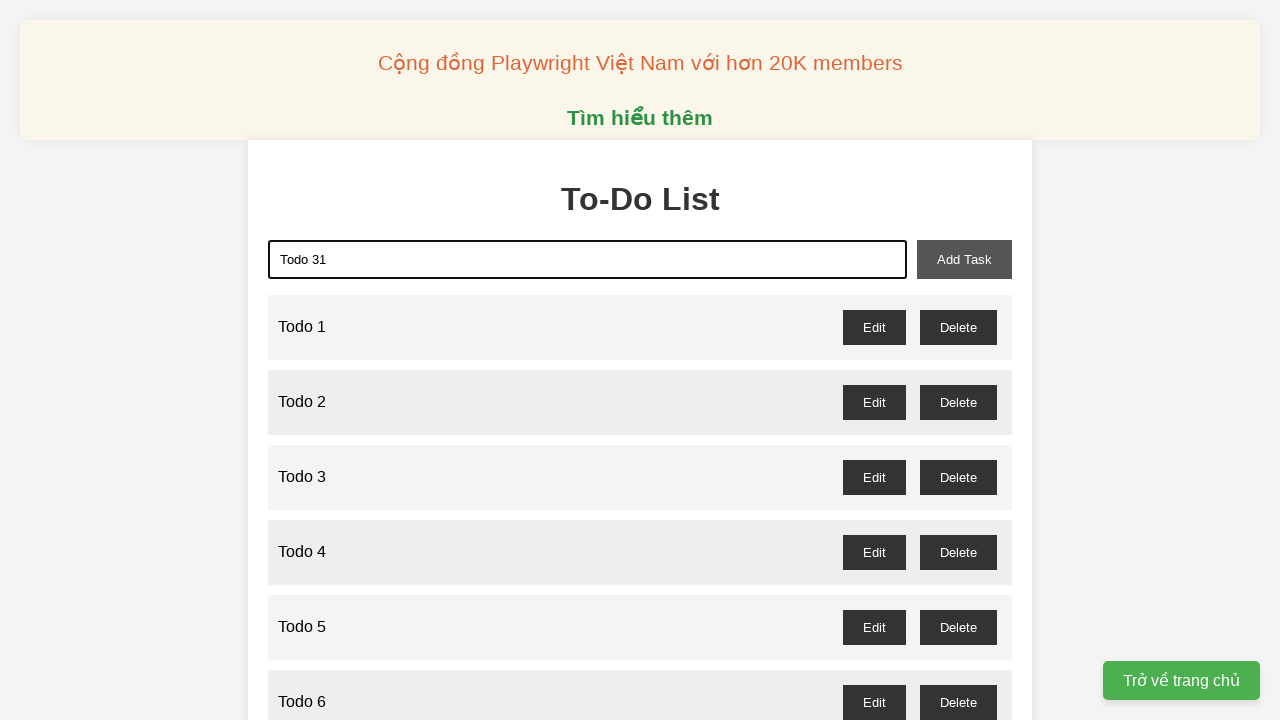

Clicked add task button to add 'Todo 31' at (964, 259) on xpath=//button[@id="add-task"]
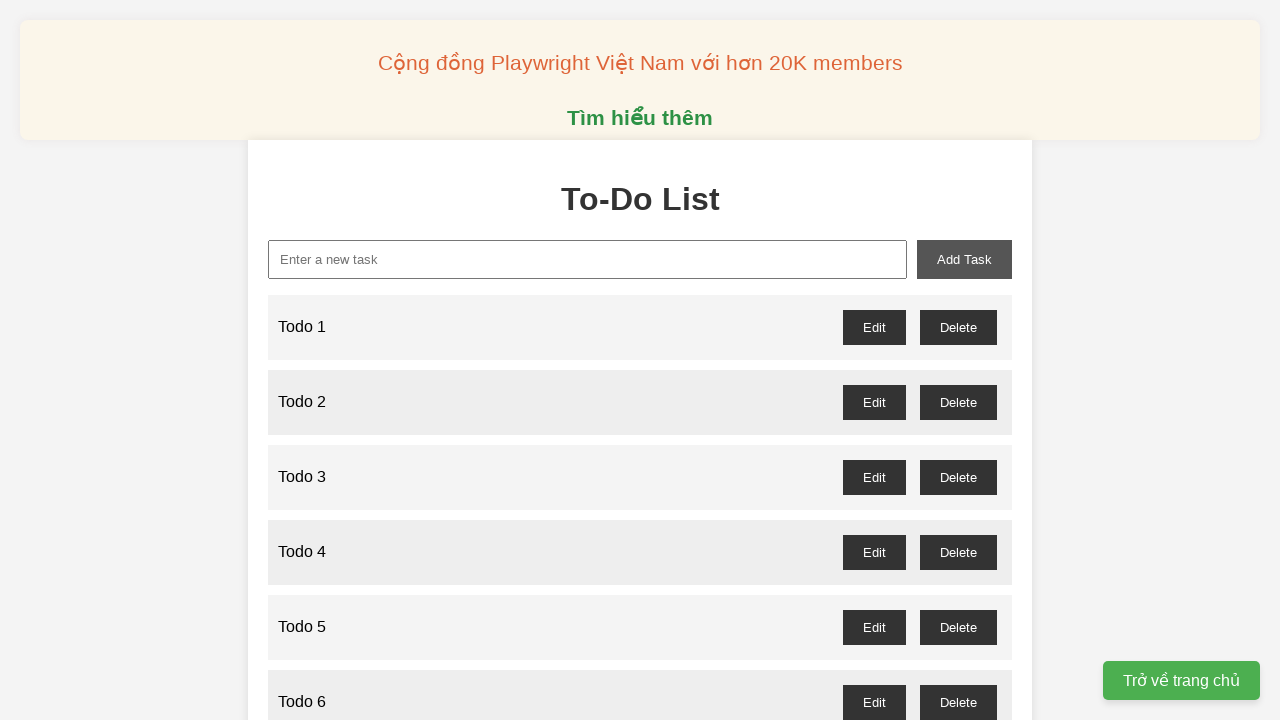

Filled input field with 'Todo 32' on xpath=//input[@id="new-task"]
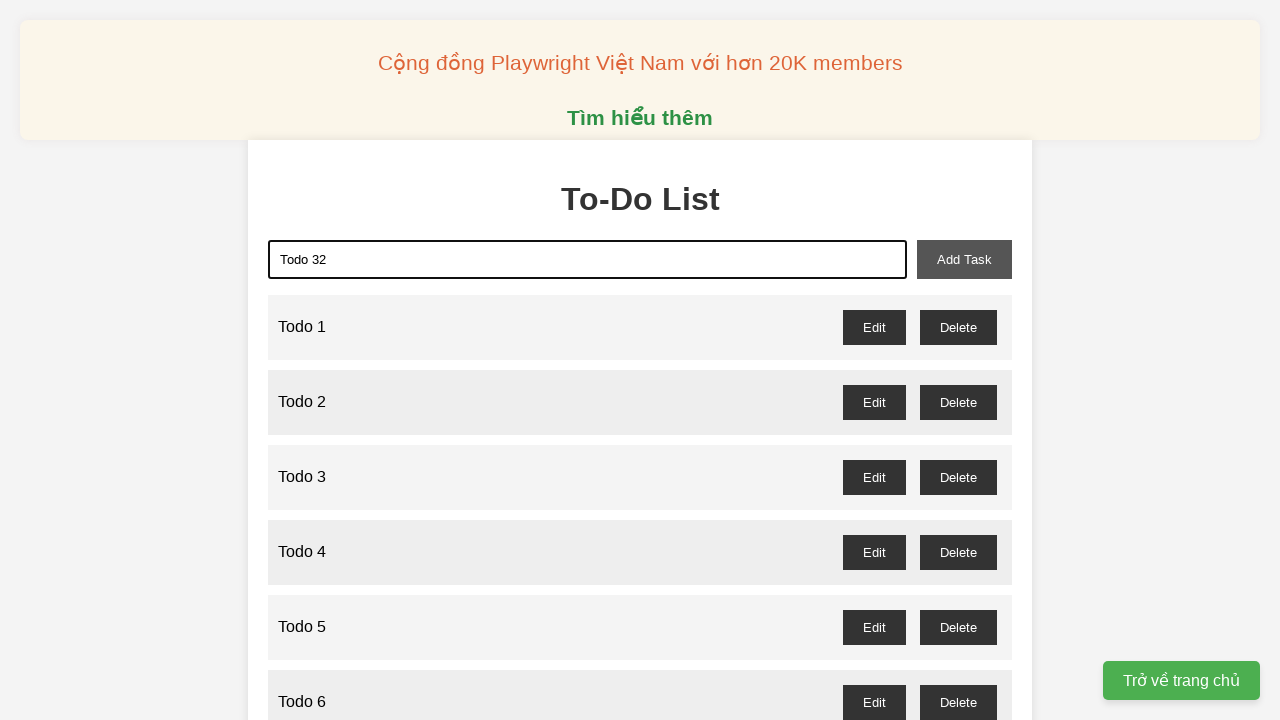

Clicked add task button to add 'Todo 32' at (964, 259) on xpath=//button[@id="add-task"]
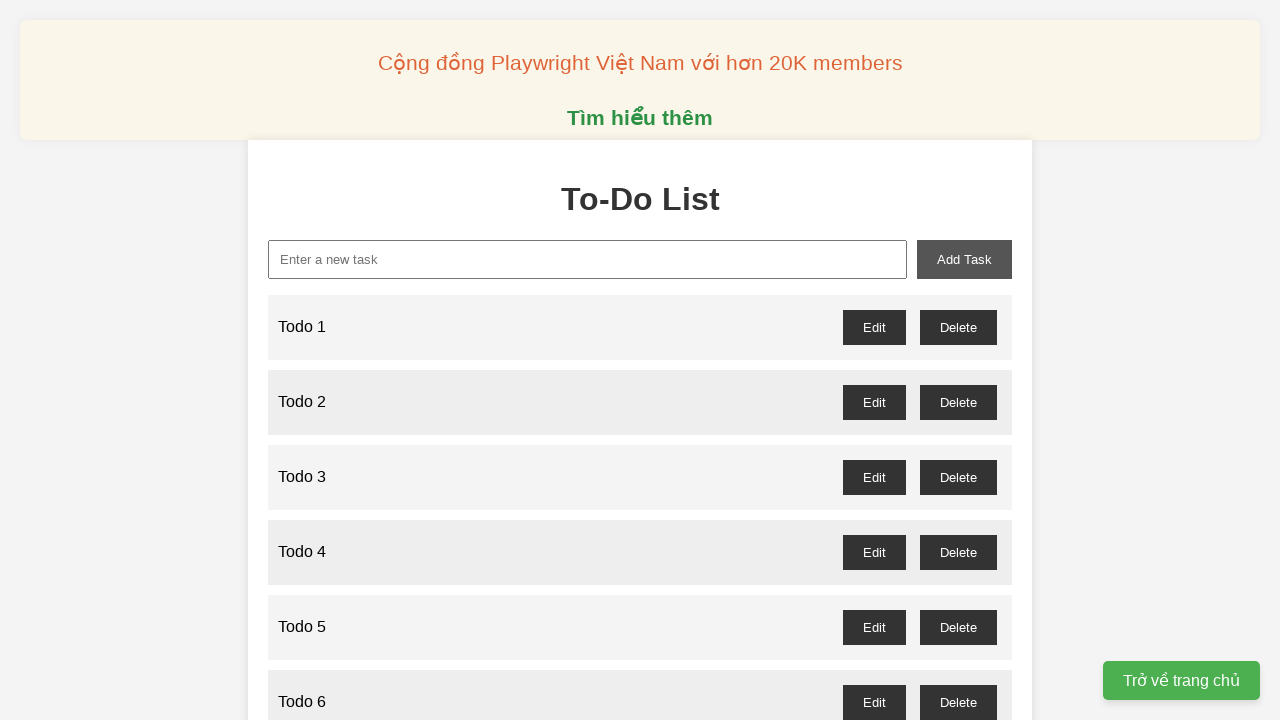

Filled input field with 'Todo 33' on xpath=//input[@id="new-task"]
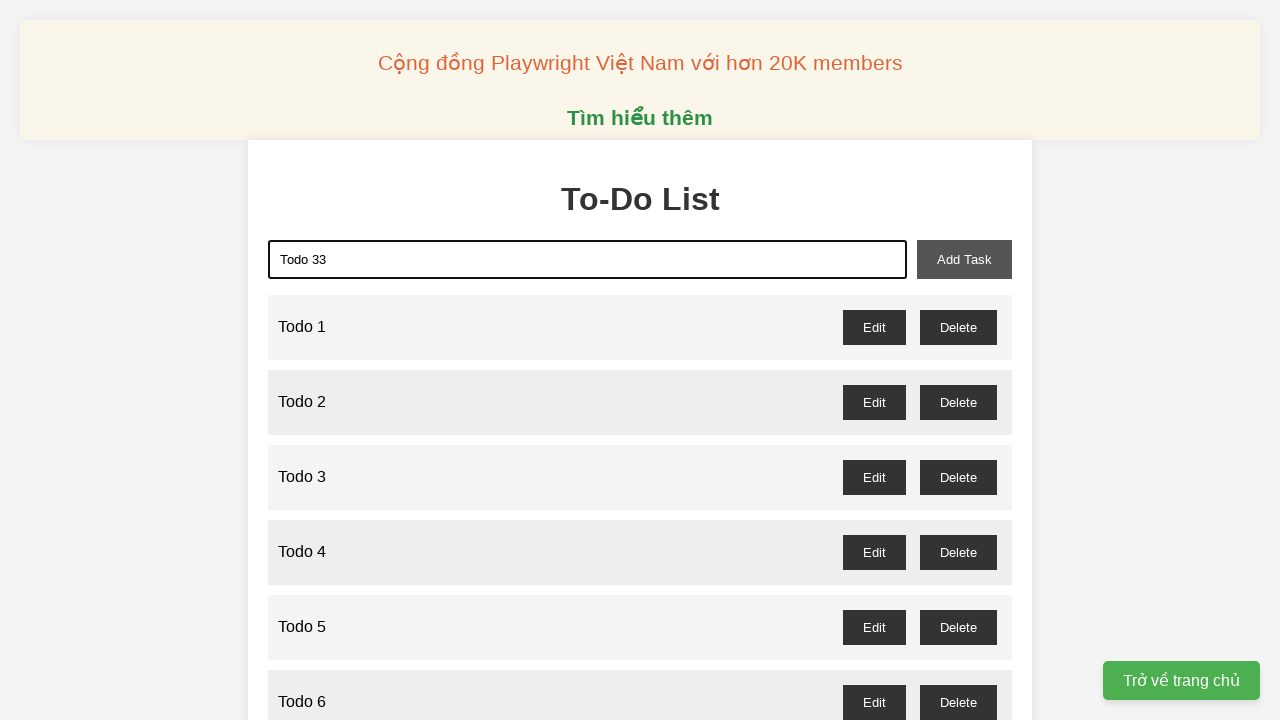

Clicked add task button to add 'Todo 33' at (964, 259) on xpath=//button[@id="add-task"]
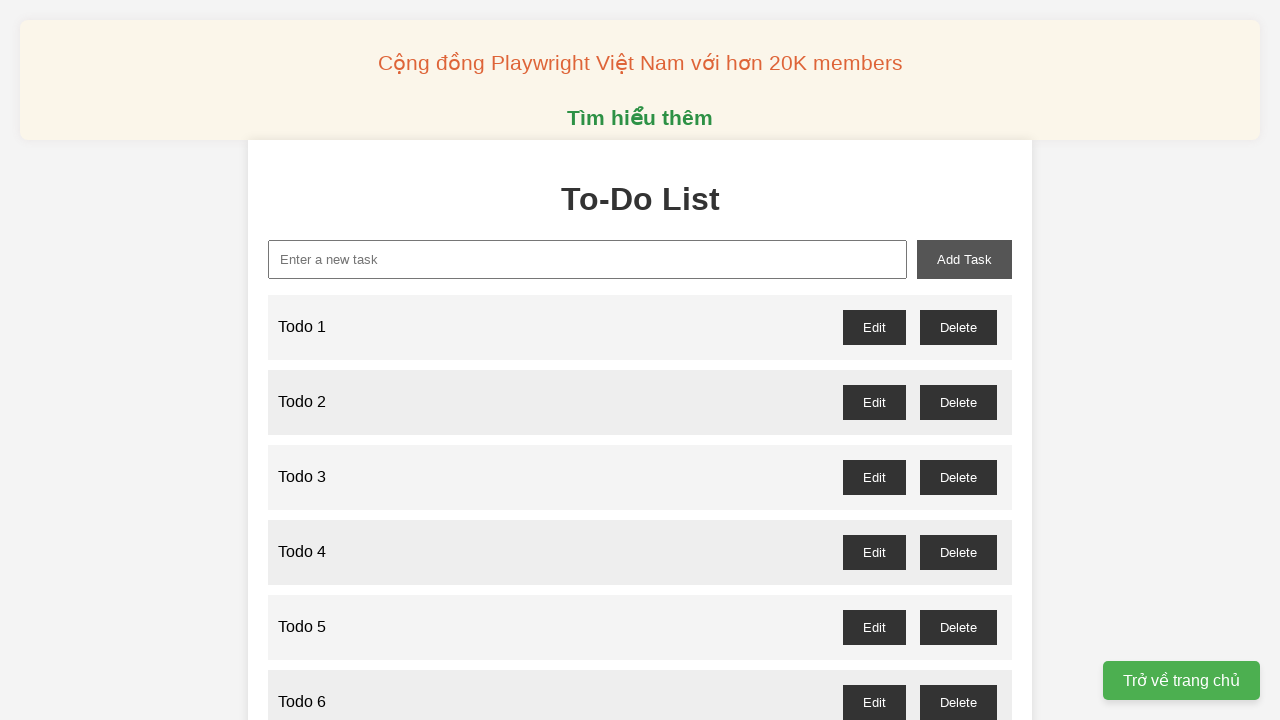

Filled input field with 'Todo 34' on xpath=//input[@id="new-task"]
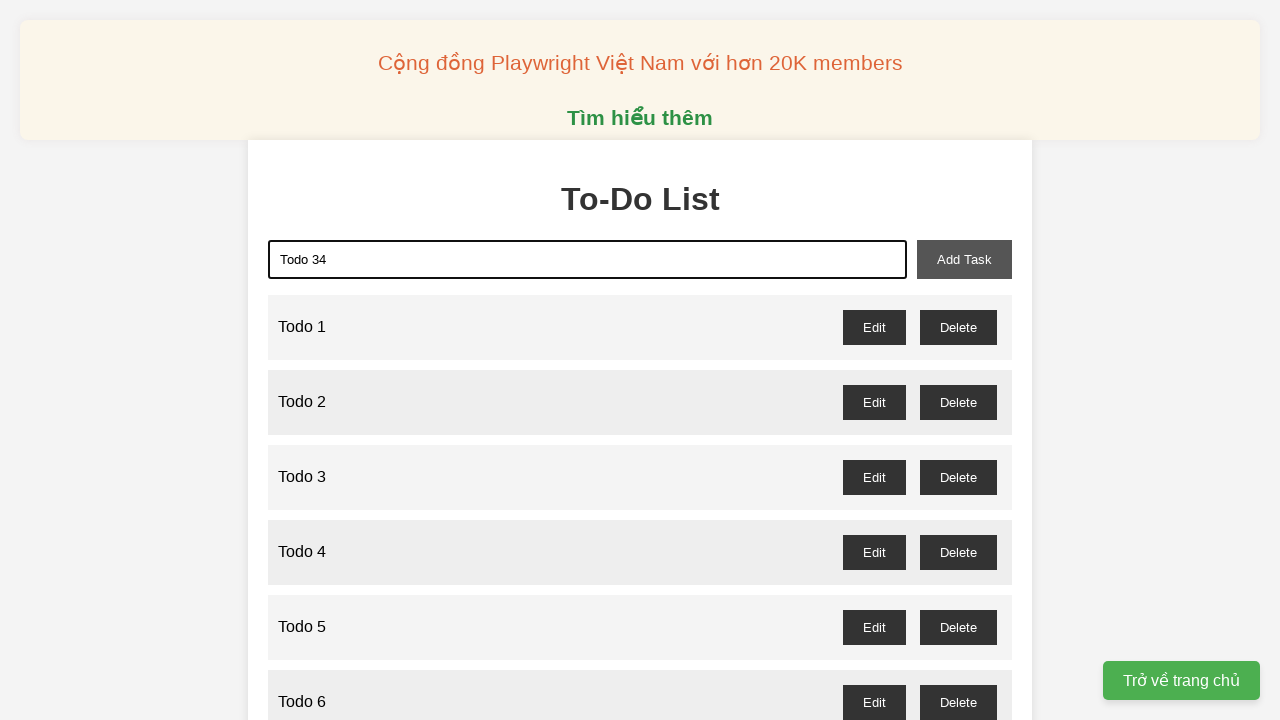

Clicked add task button to add 'Todo 34' at (964, 259) on xpath=//button[@id="add-task"]
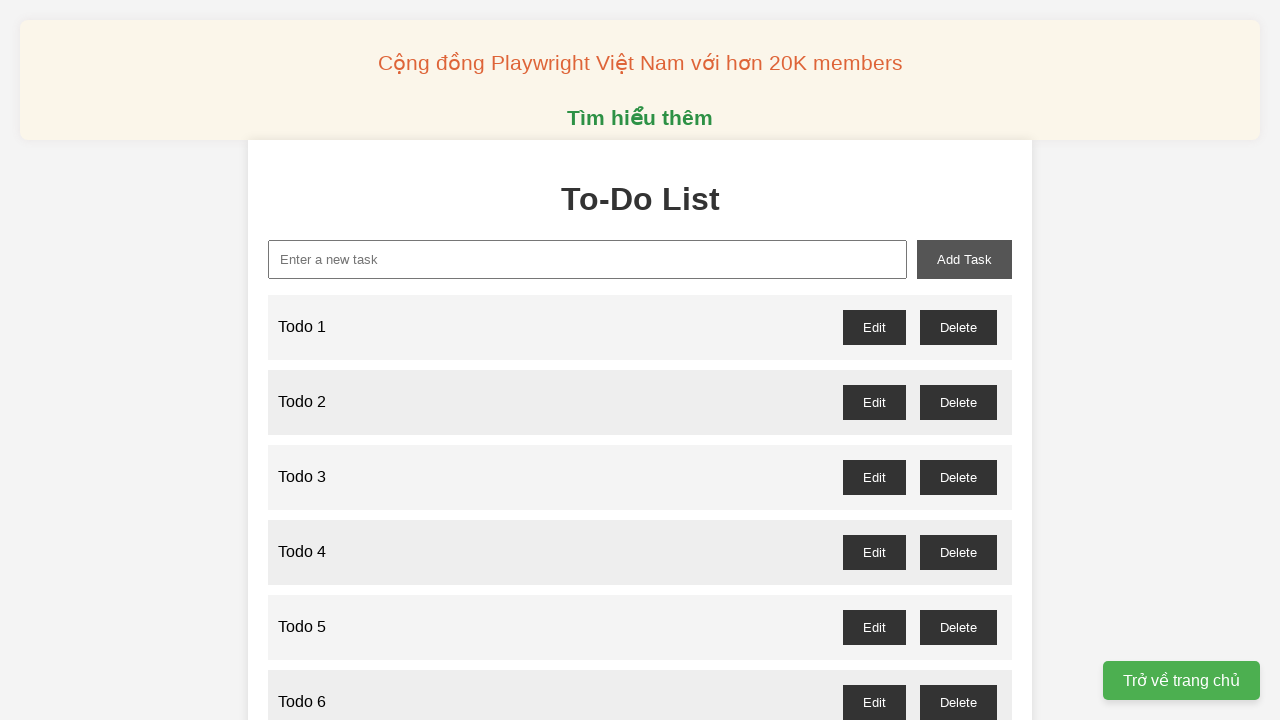

Filled input field with 'Todo 35' on xpath=//input[@id="new-task"]
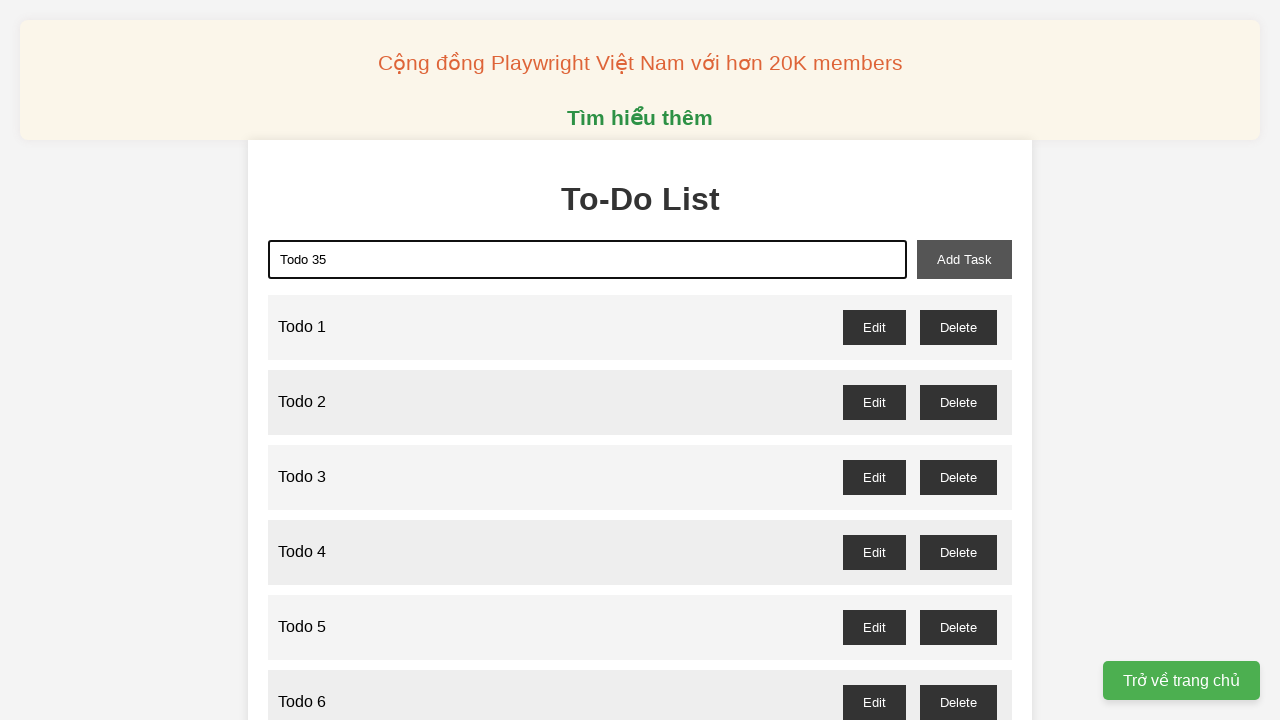

Clicked add task button to add 'Todo 35' at (964, 259) on xpath=//button[@id="add-task"]
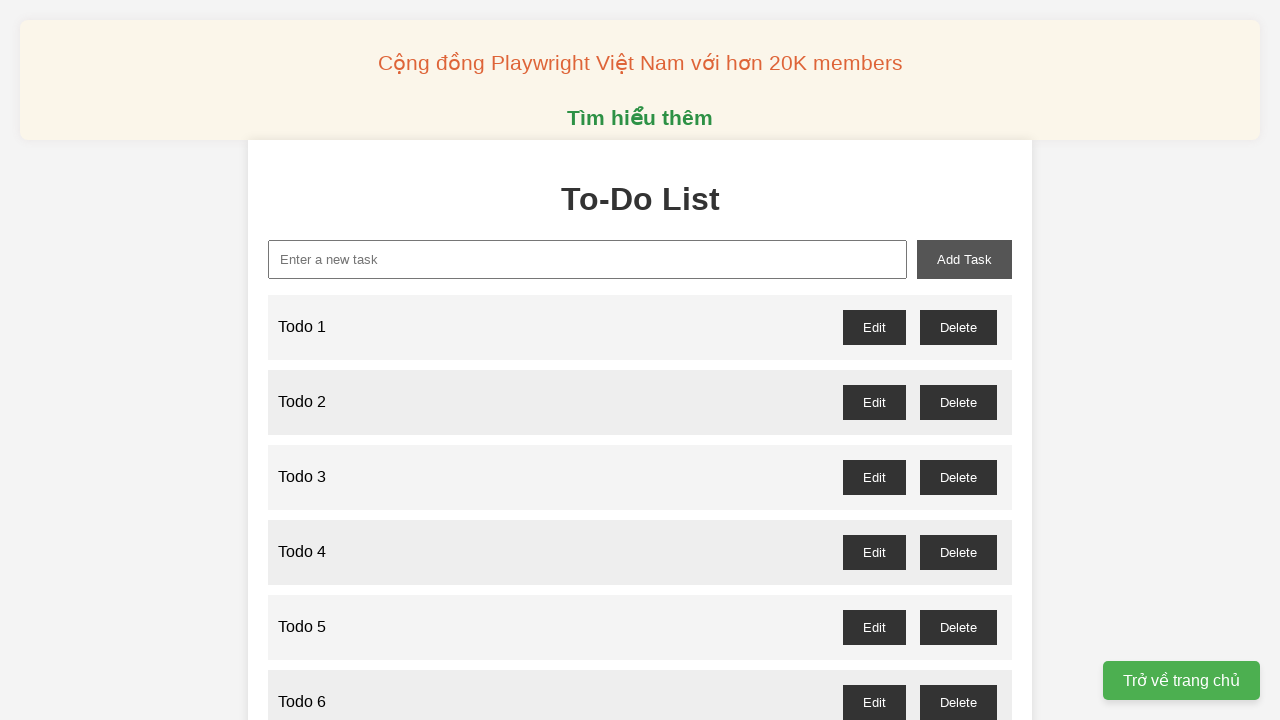

Filled input field with 'Todo 36' on xpath=//input[@id="new-task"]
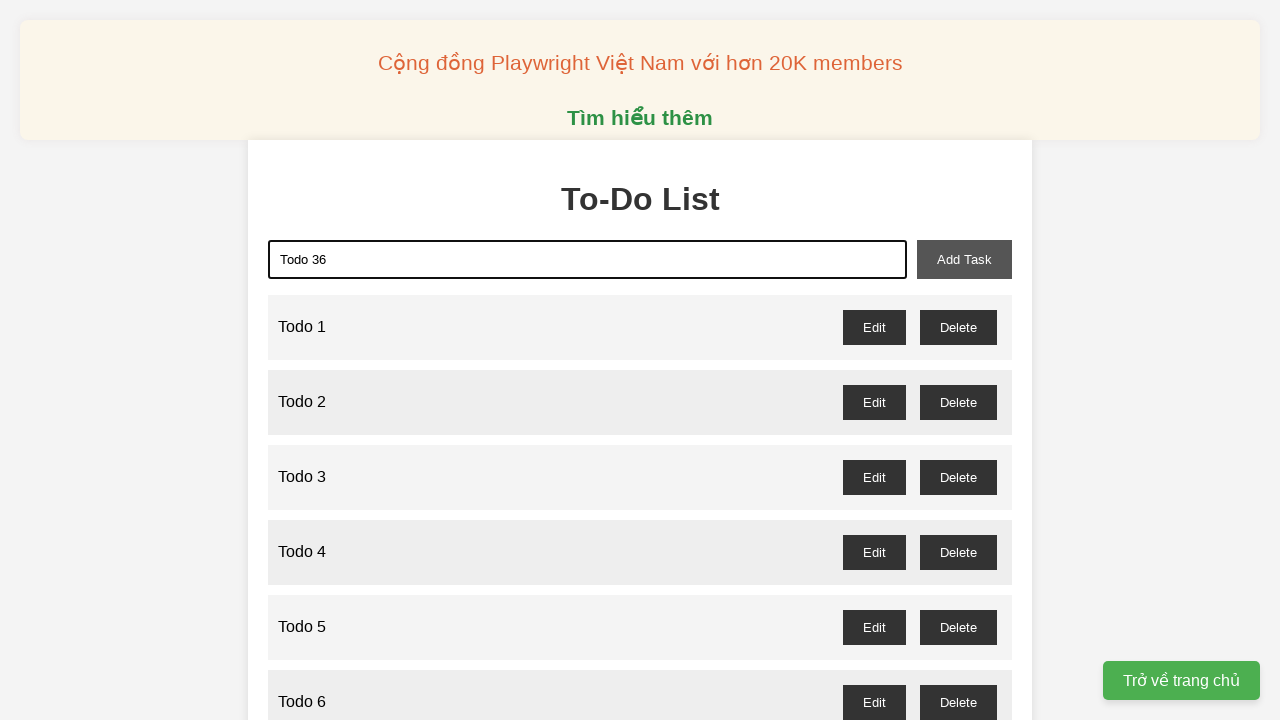

Clicked add task button to add 'Todo 36' at (964, 259) on xpath=//button[@id="add-task"]
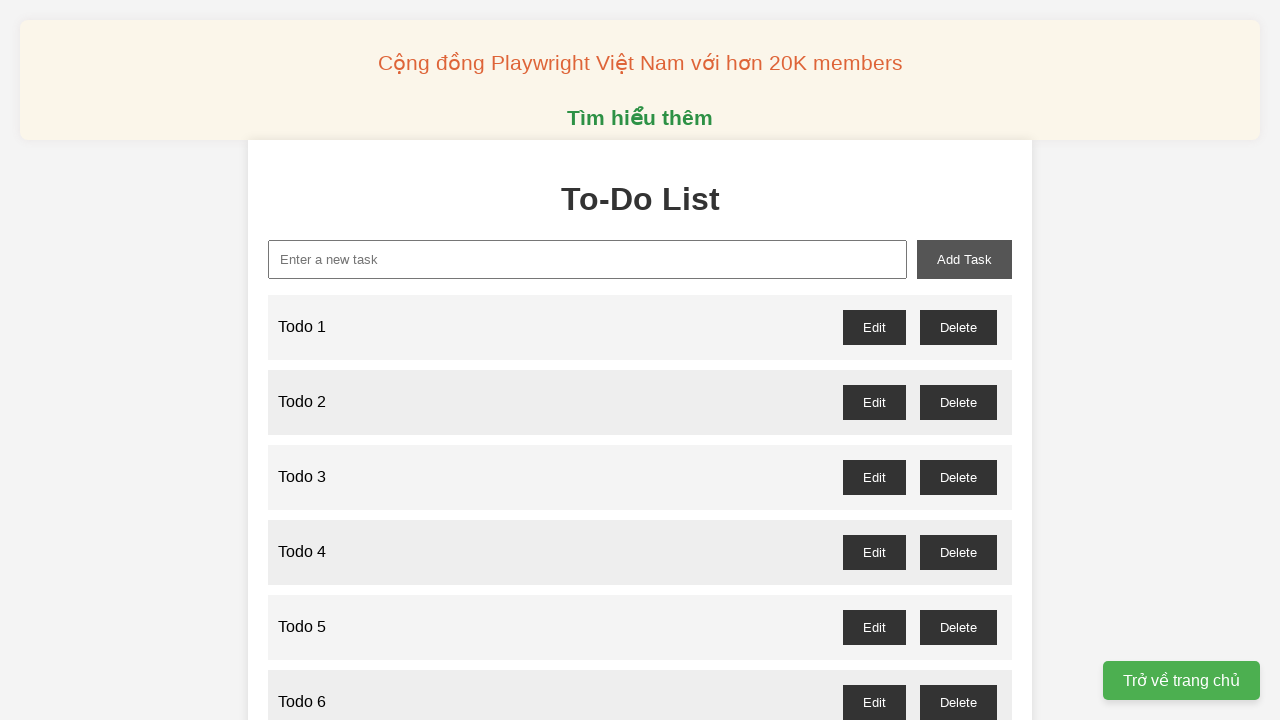

Filled input field with 'Todo 37' on xpath=//input[@id="new-task"]
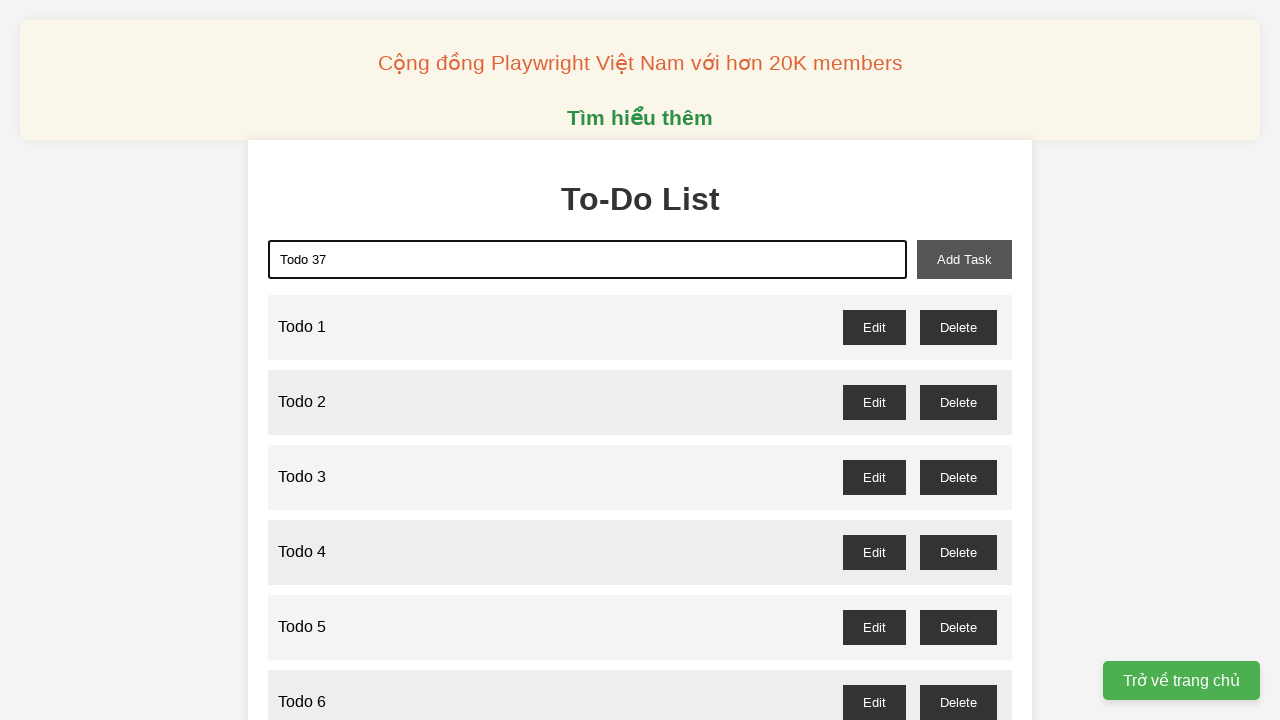

Clicked add task button to add 'Todo 37' at (964, 259) on xpath=//button[@id="add-task"]
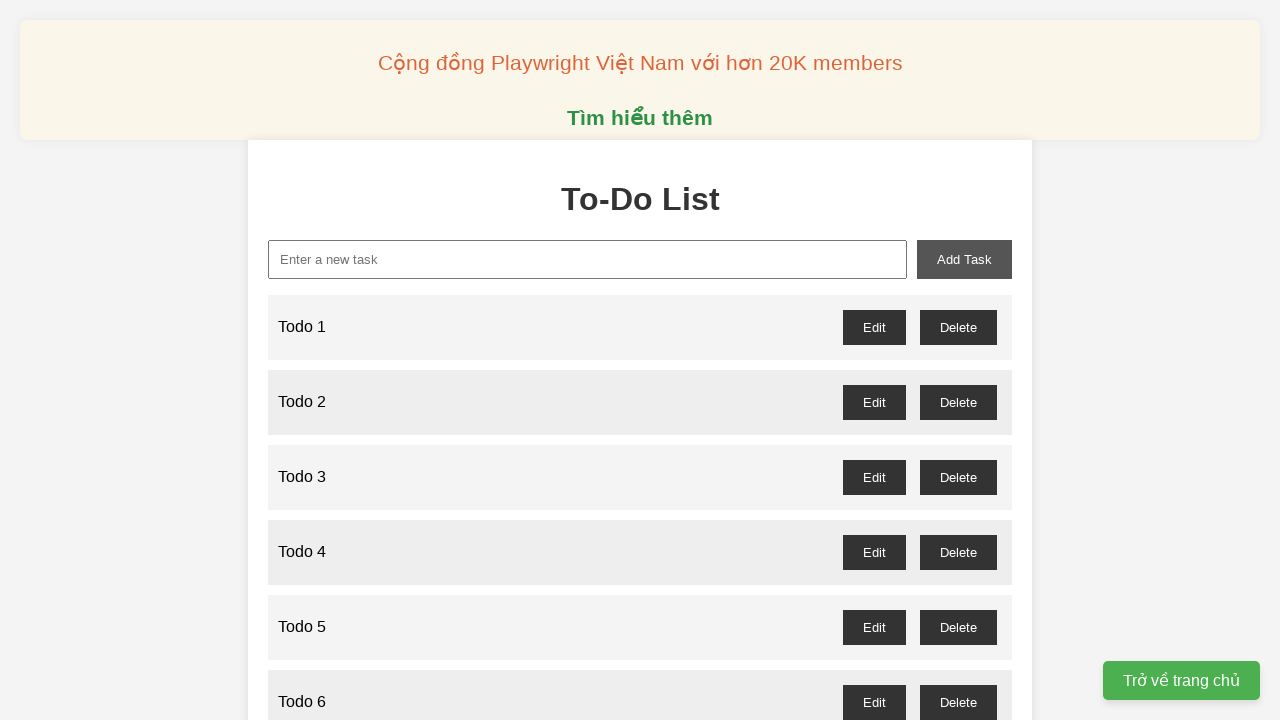

Filled input field with 'Todo 38' on xpath=//input[@id="new-task"]
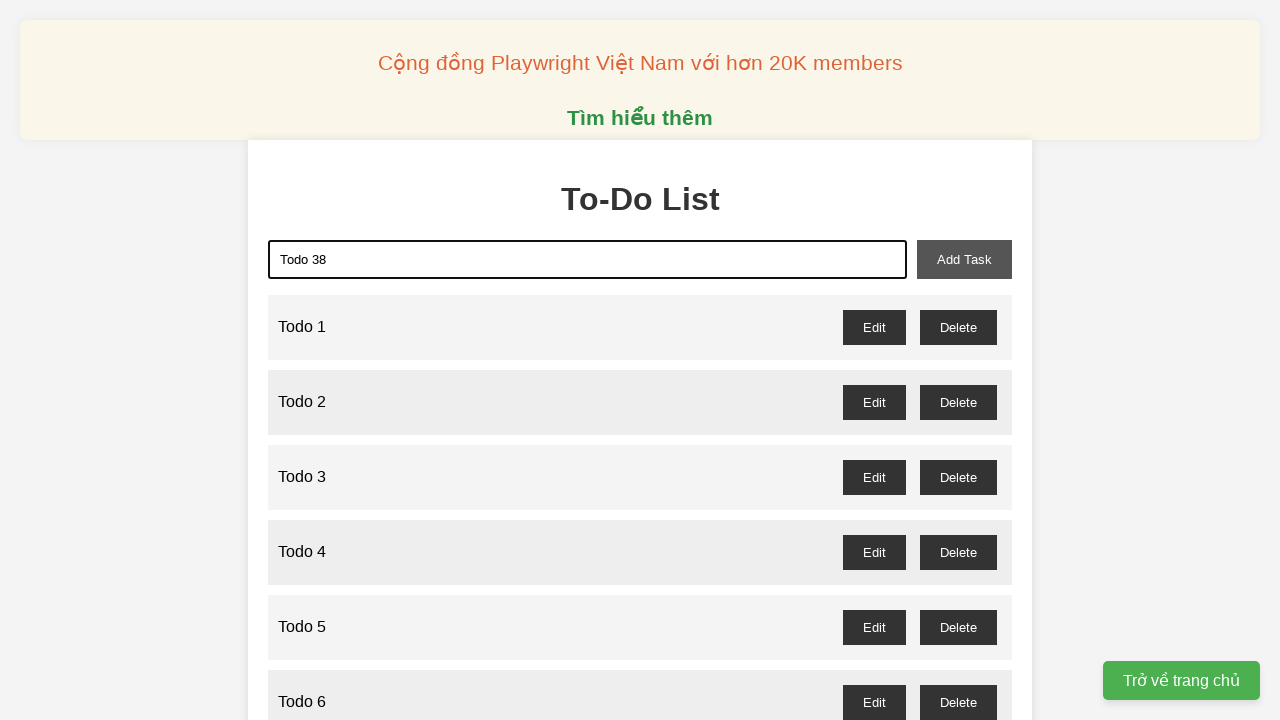

Clicked add task button to add 'Todo 38' at (964, 259) on xpath=//button[@id="add-task"]
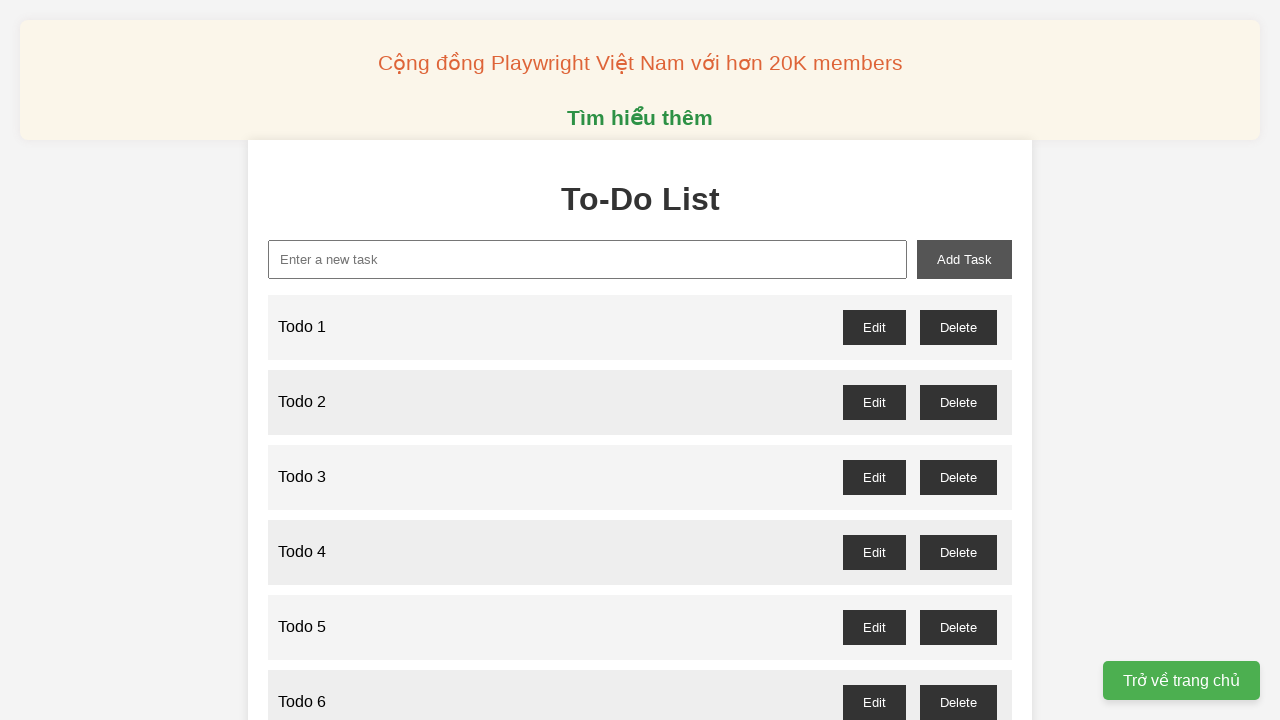

Filled input field with 'Todo 39' on xpath=//input[@id="new-task"]
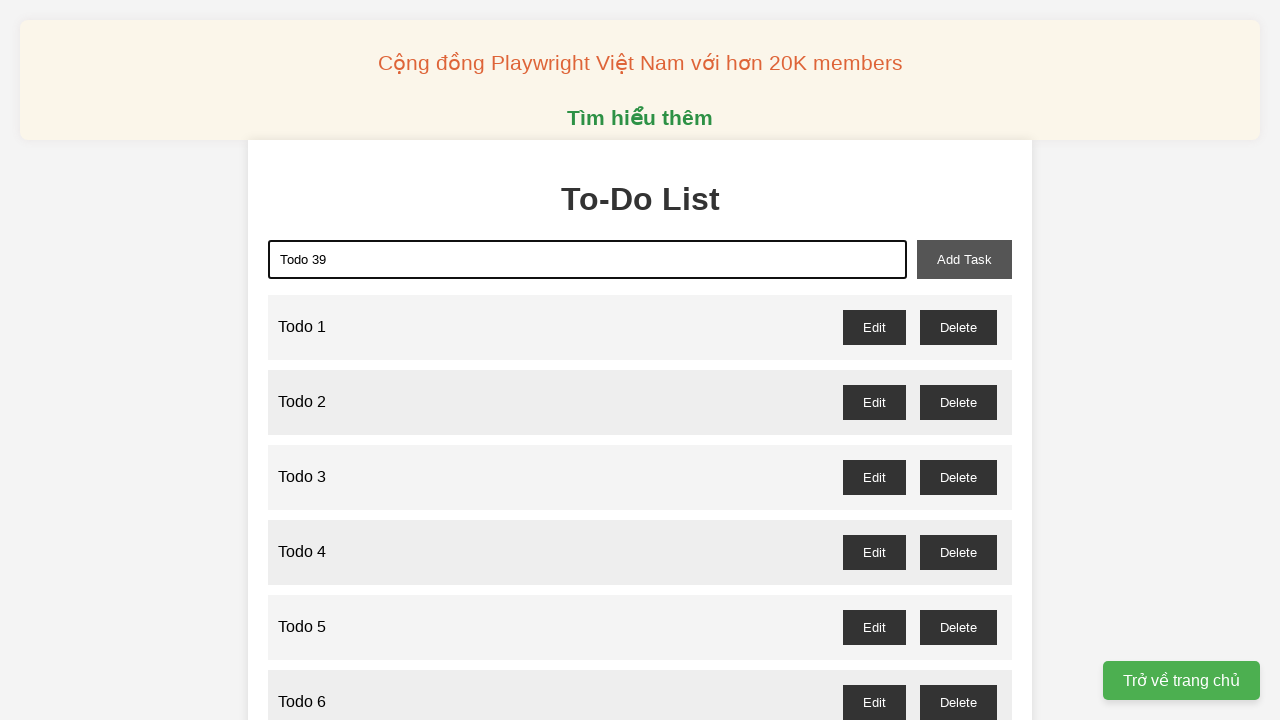

Clicked add task button to add 'Todo 39' at (964, 259) on xpath=//button[@id="add-task"]
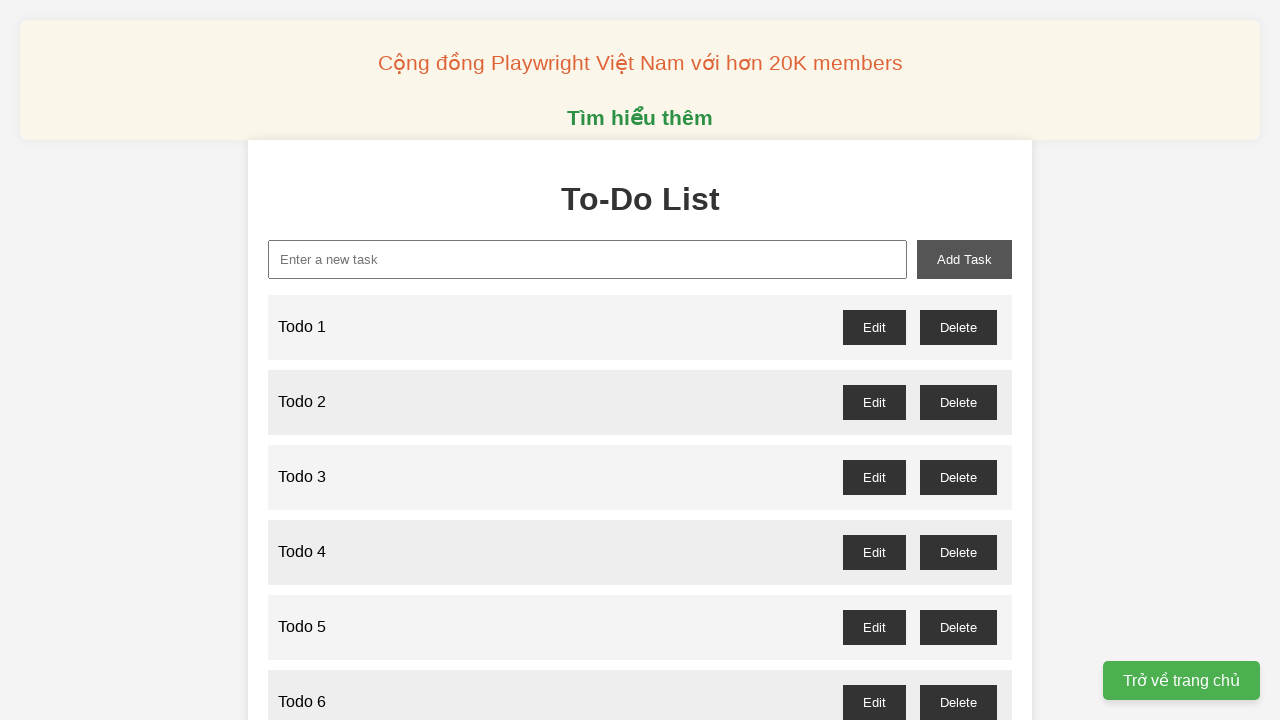

Filled input field with 'Todo 40' on xpath=//input[@id="new-task"]
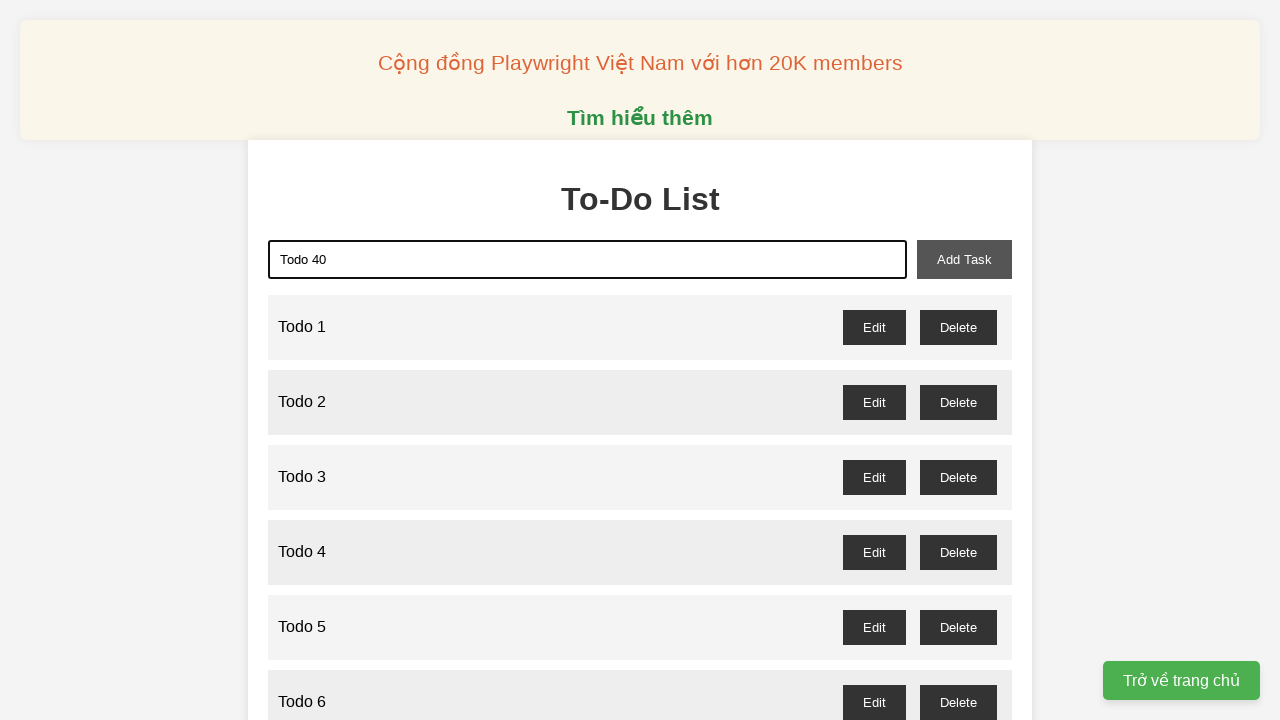

Clicked add task button to add 'Todo 40' at (964, 259) on xpath=//button[@id="add-task"]
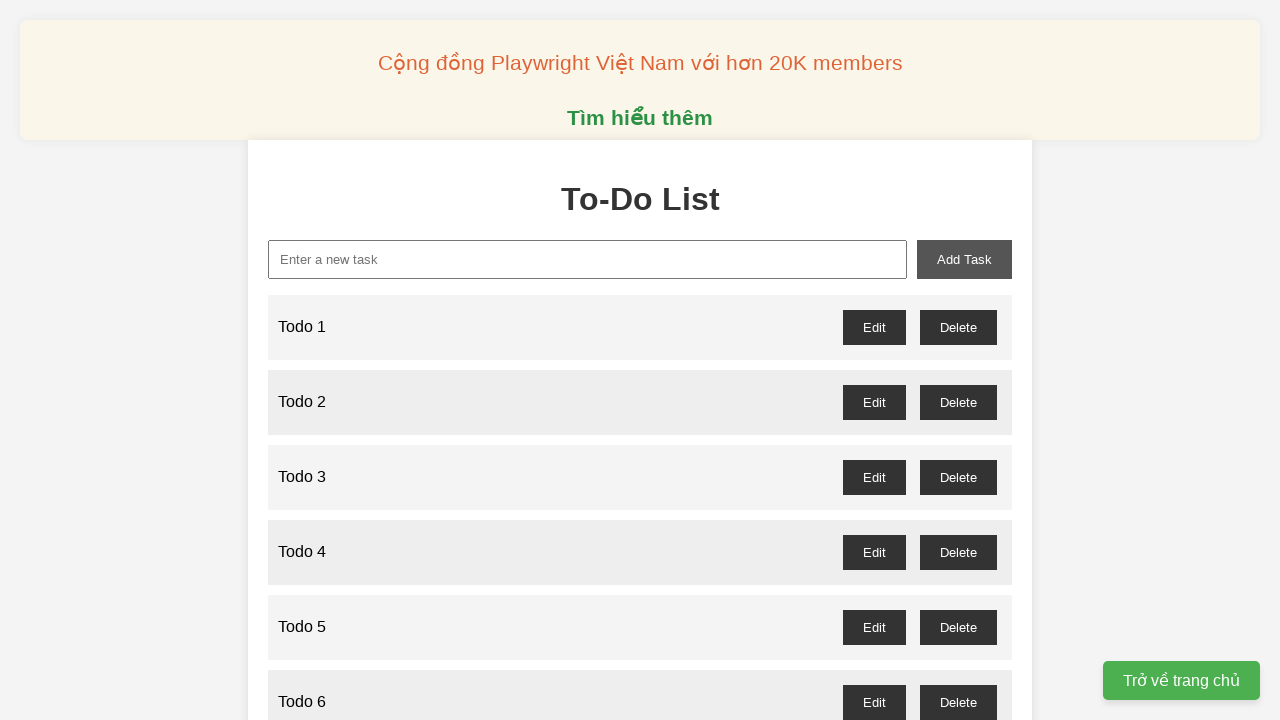

Filled input field with 'Todo 41' on xpath=//input[@id="new-task"]
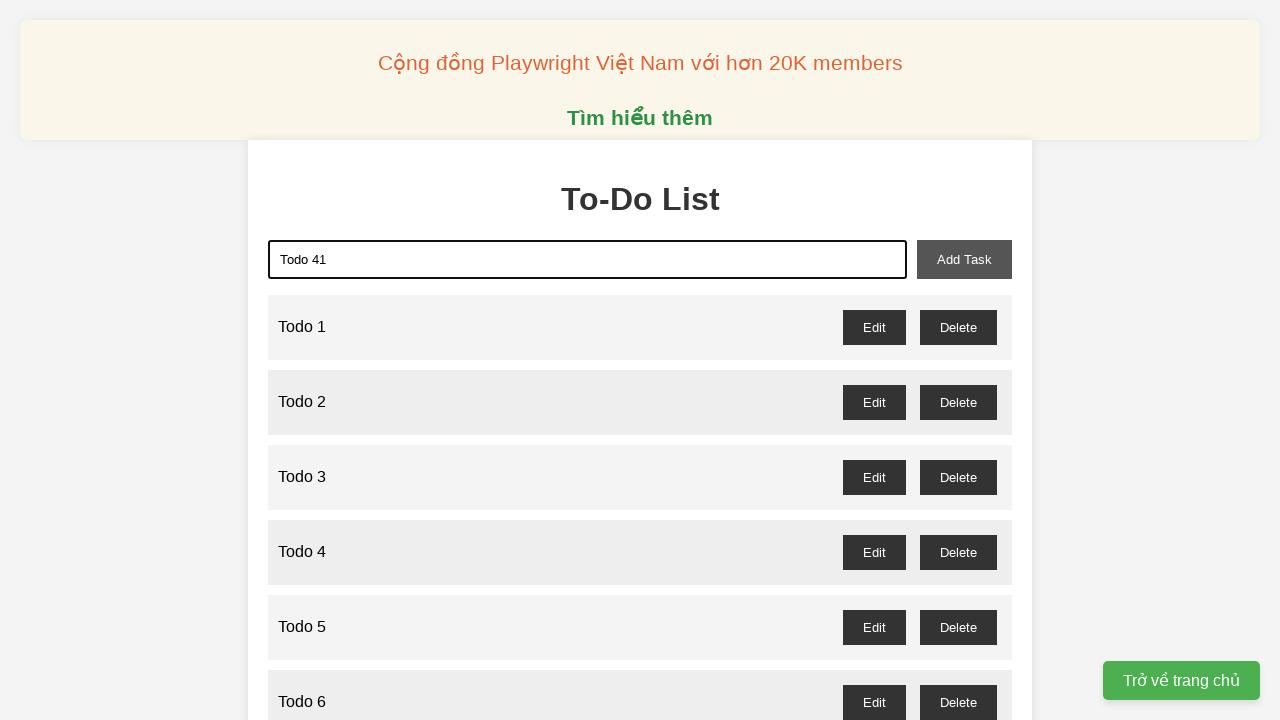

Clicked add task button to add 'Todo 41' at (964, 259) on xpath=//button[@id="add-task"]
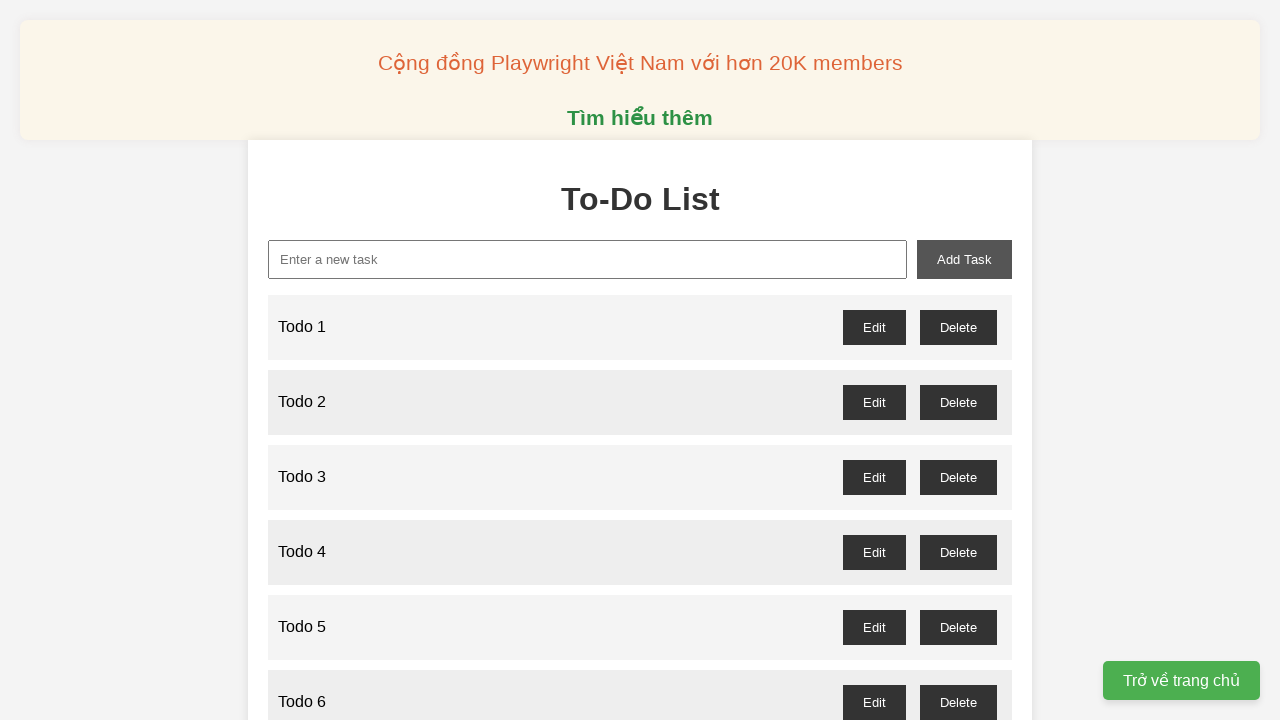

Filled input field with 'Todo 42' on xpath=//input[@id="new-task"]
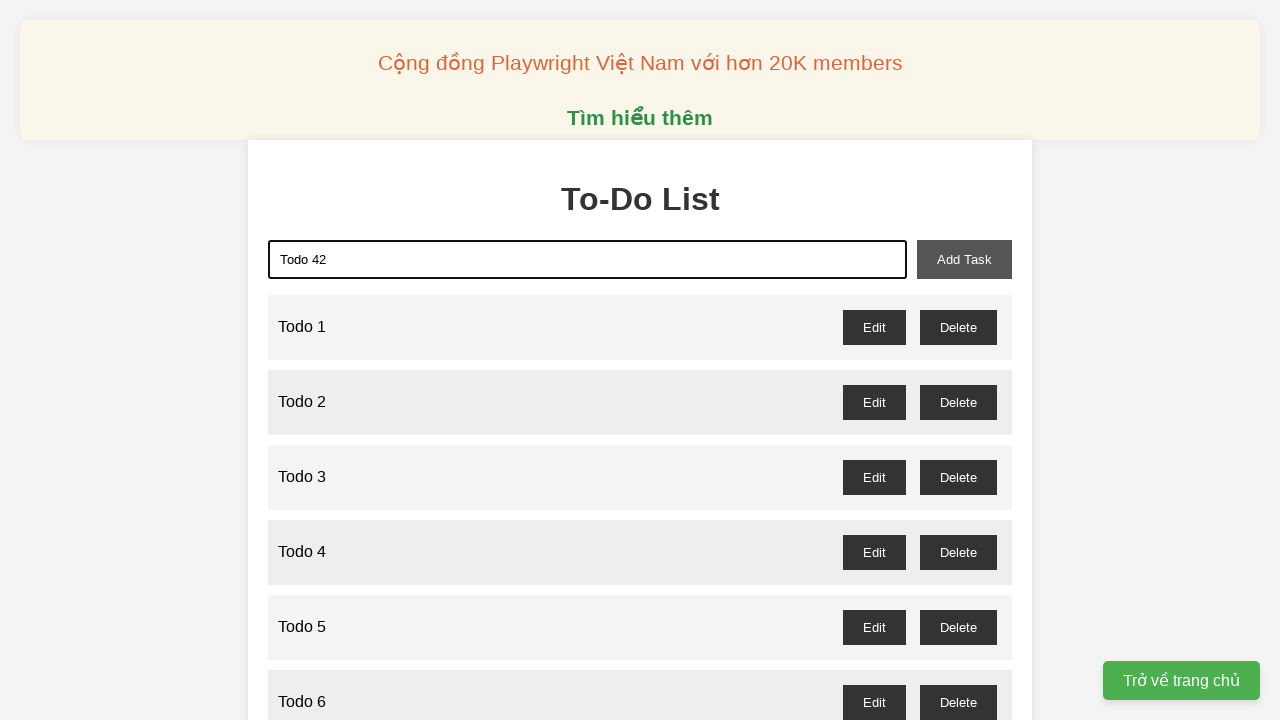

Clicked add task button to add 'Todo 42' at (964, 259) on xpath=//button[@id="add-task"]
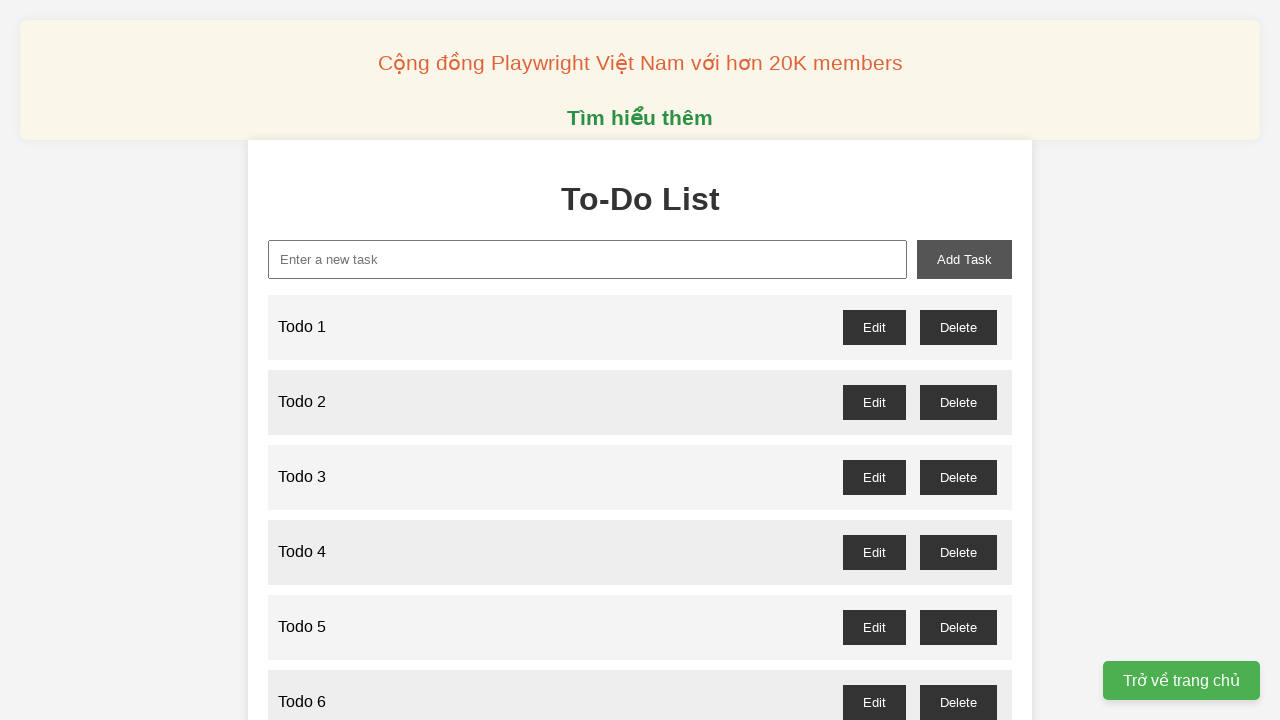

Filled input field with 'Todo 43' on xpath=//input[@id="new-task"]
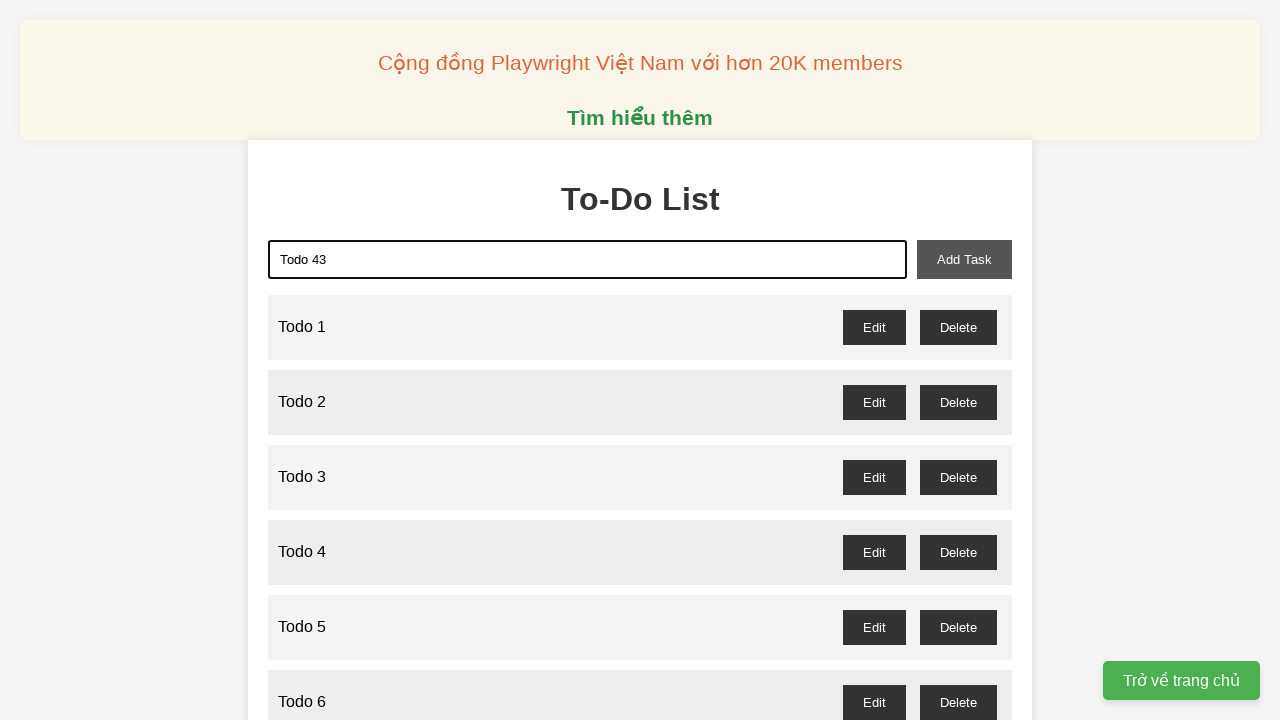

Clicked add task button to add 'Todo 43' at (964, 259) on xpath=//button[@id="add-task"]
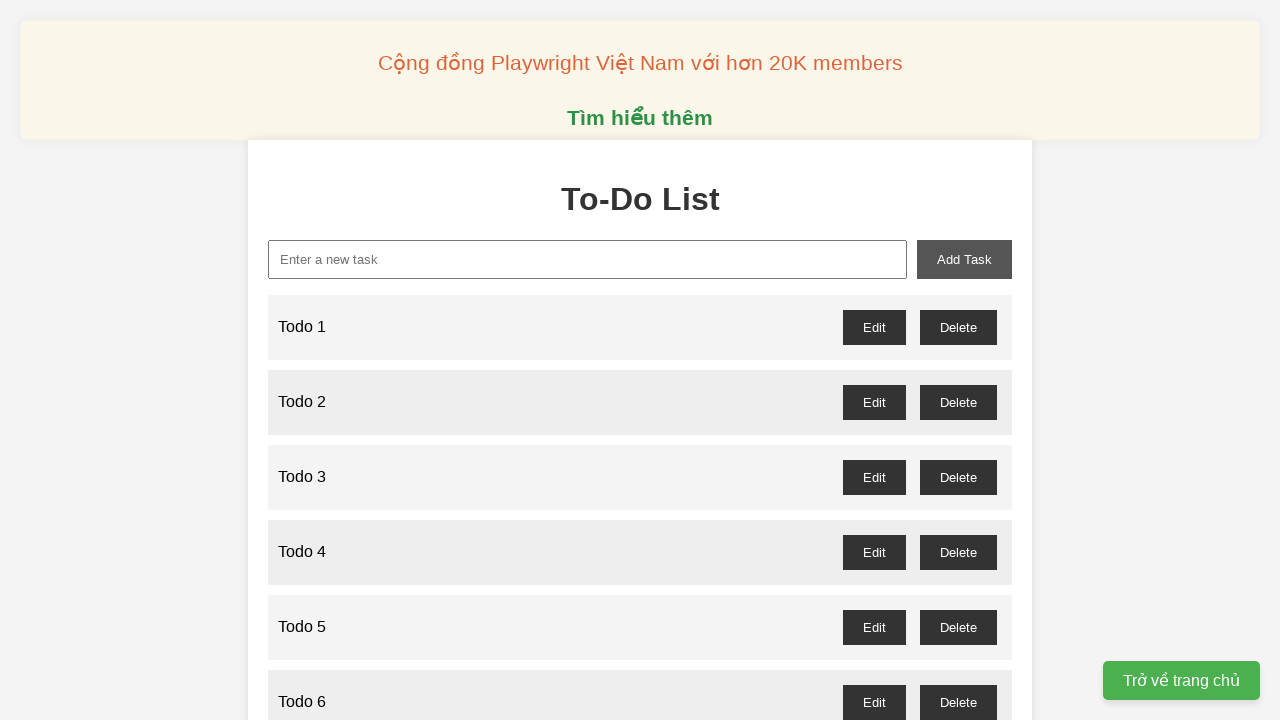

Filled input field with 'Todo 44' on xpath=//input[@id="new-task"]
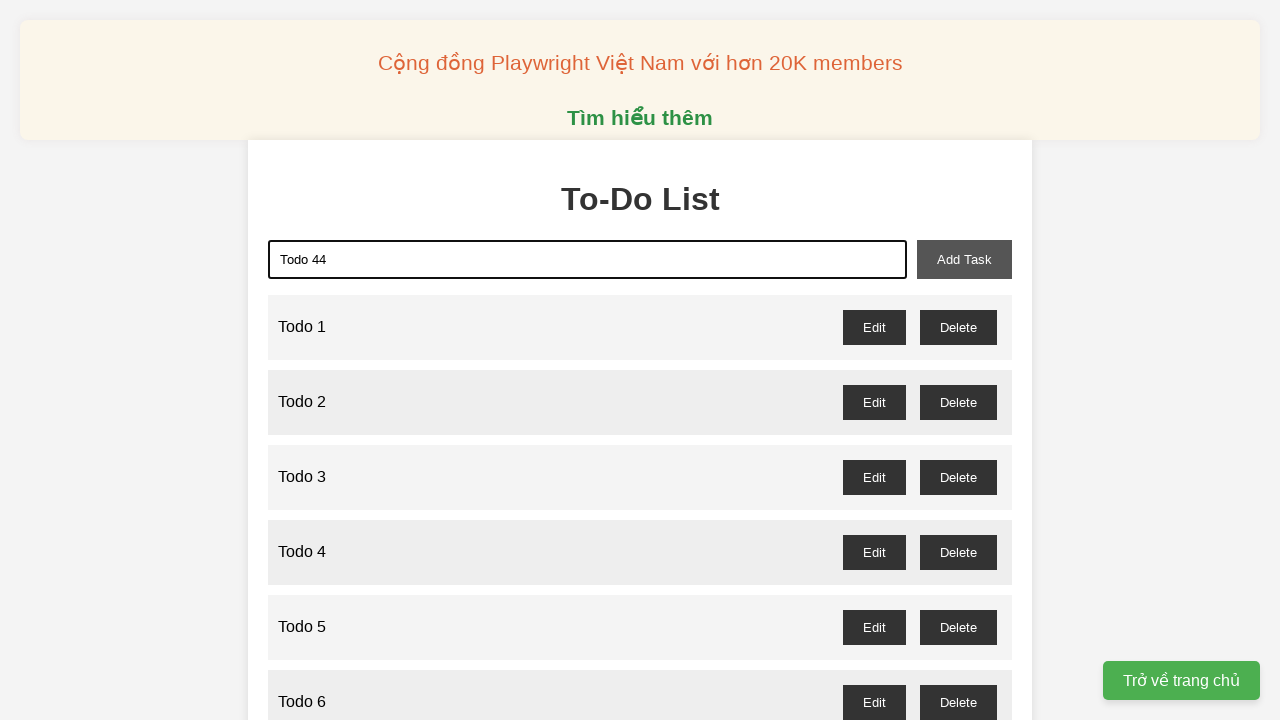

Clicked add task button to add 'Todo 44' at (964, 259) on xpath=//button[@id="add-task"]
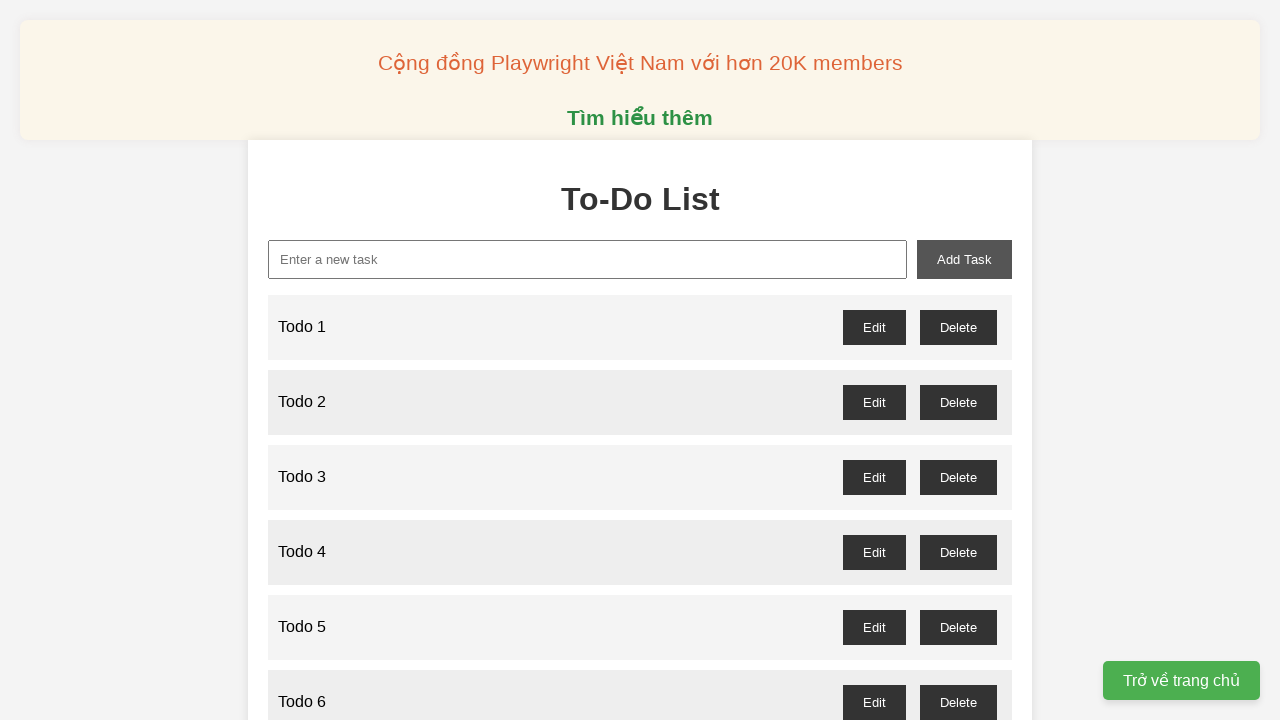

Filled input field with 'Todo 45' on xpath=//input[@id="new-task"]
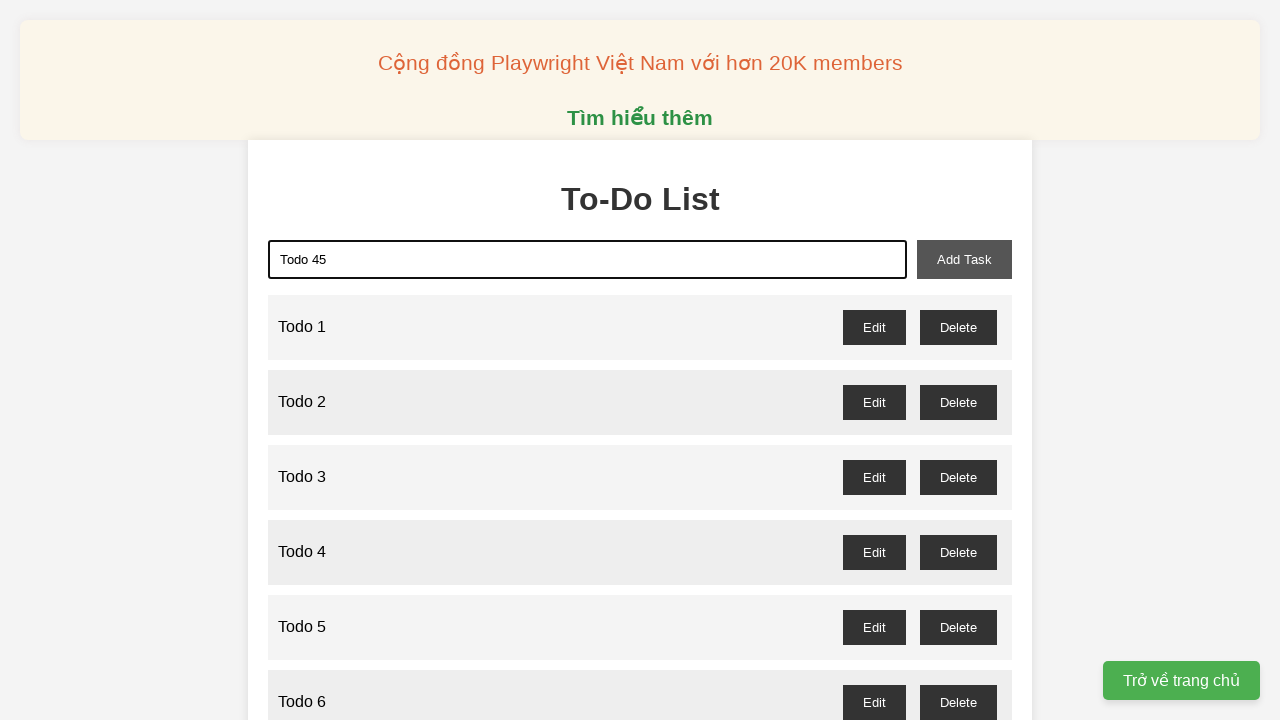

Clicked add task button to add 'Todo 45' at (964, 259) on xpath=//button[@id="add-task"]
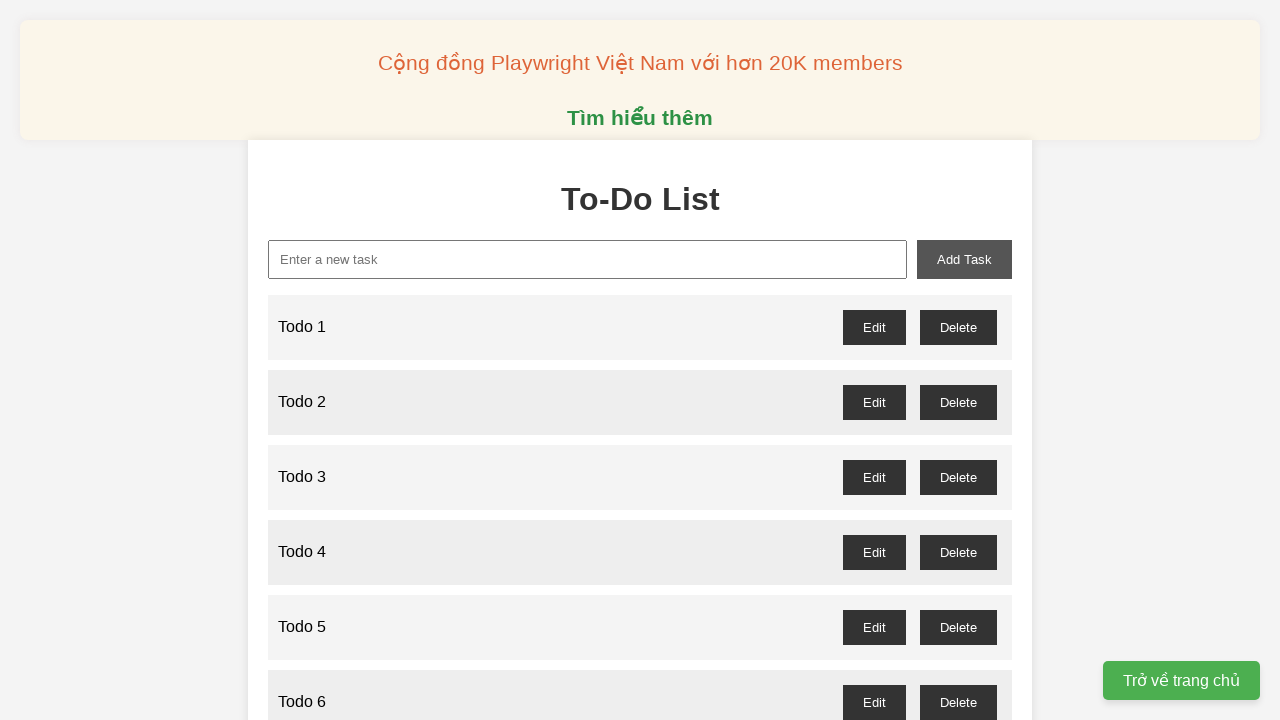

Filled input field with 'Todo 46' on xpath=//input[@id="new-task"]
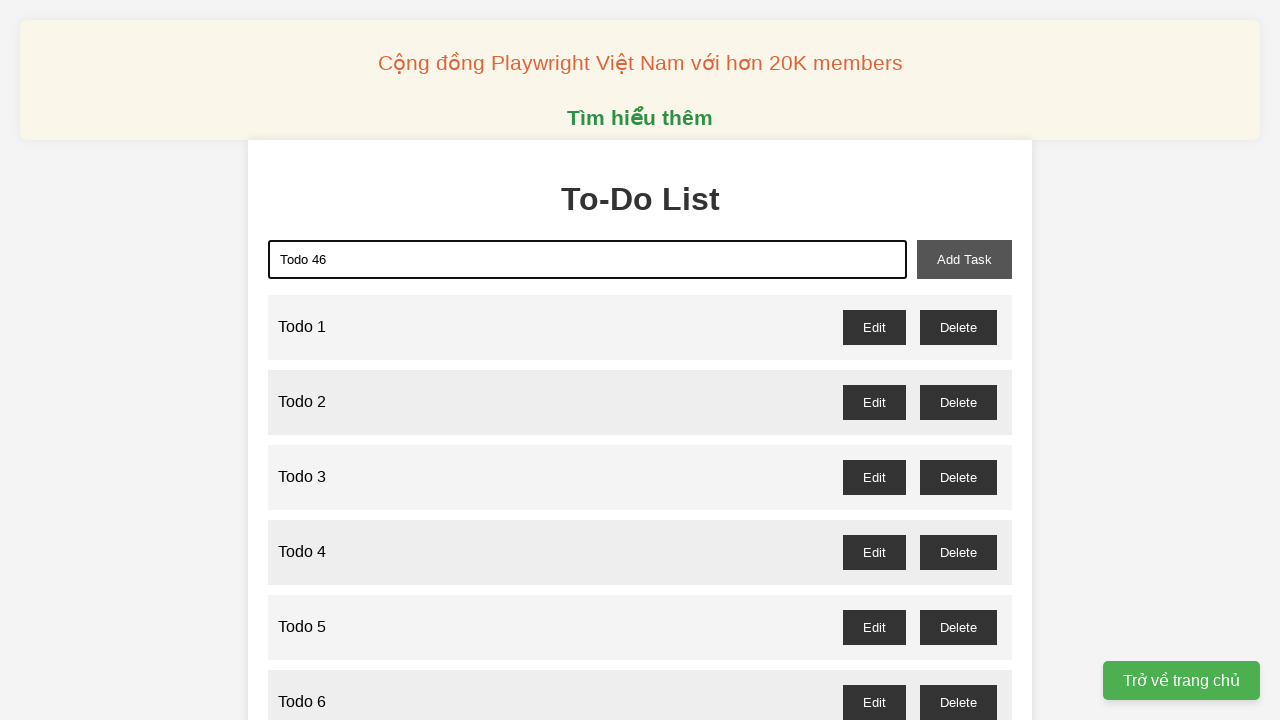

Clicked add task button to add 'Todo 46' at (964, 259) on xpath=//button[@id="add-task"]
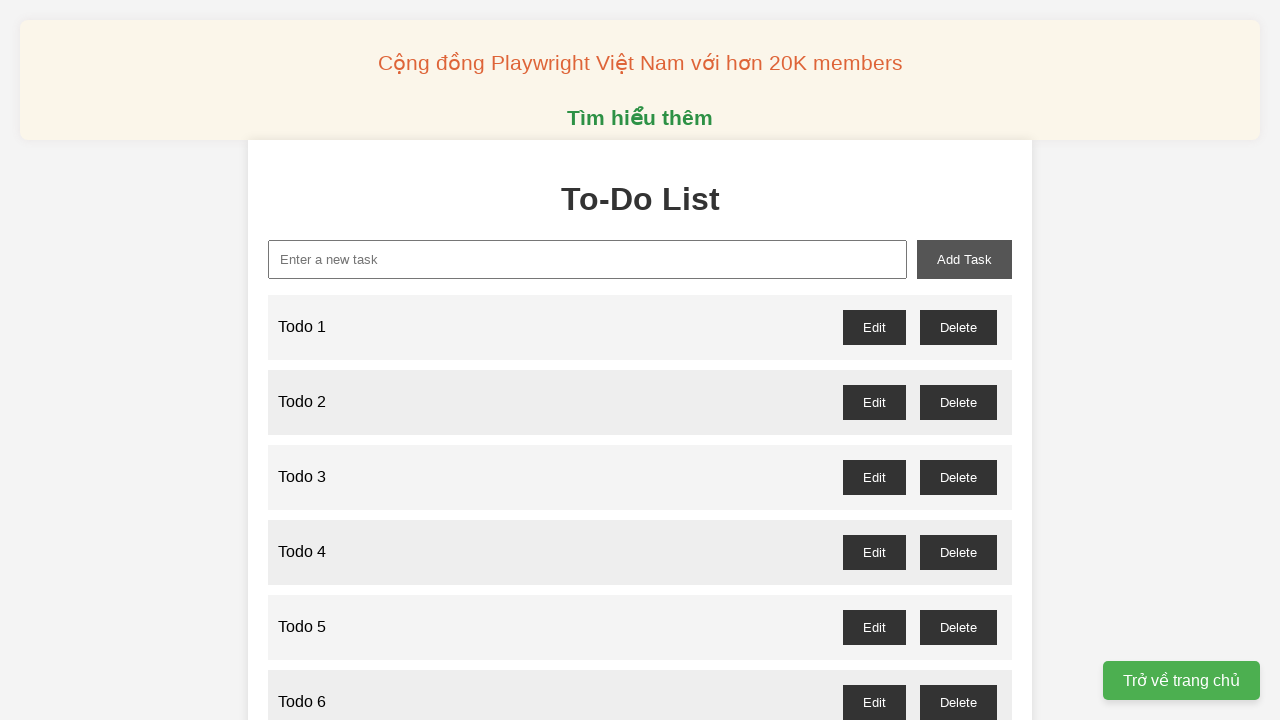

Filled input field with 'Todo 47' on xpath=//input[@id="new-task"]
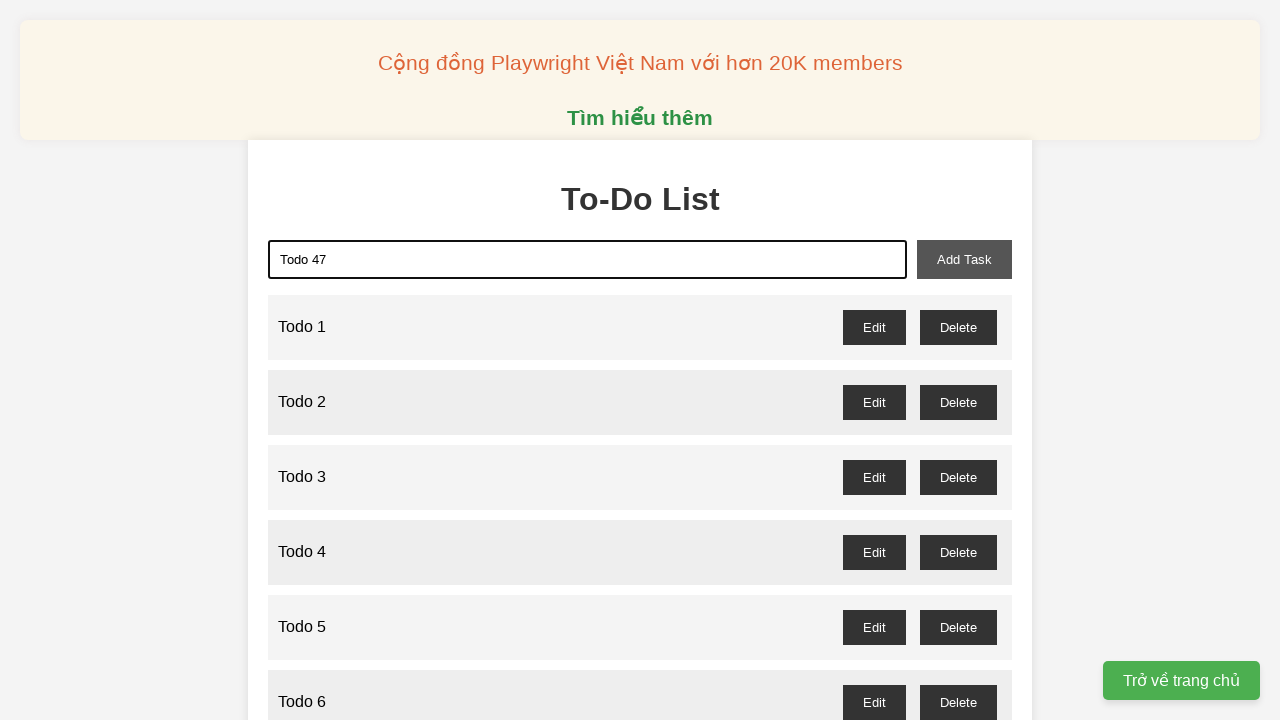

Clicked add task button to add 'Todo 47' at (964, 259) on xpath=//button[@id="add-task"]
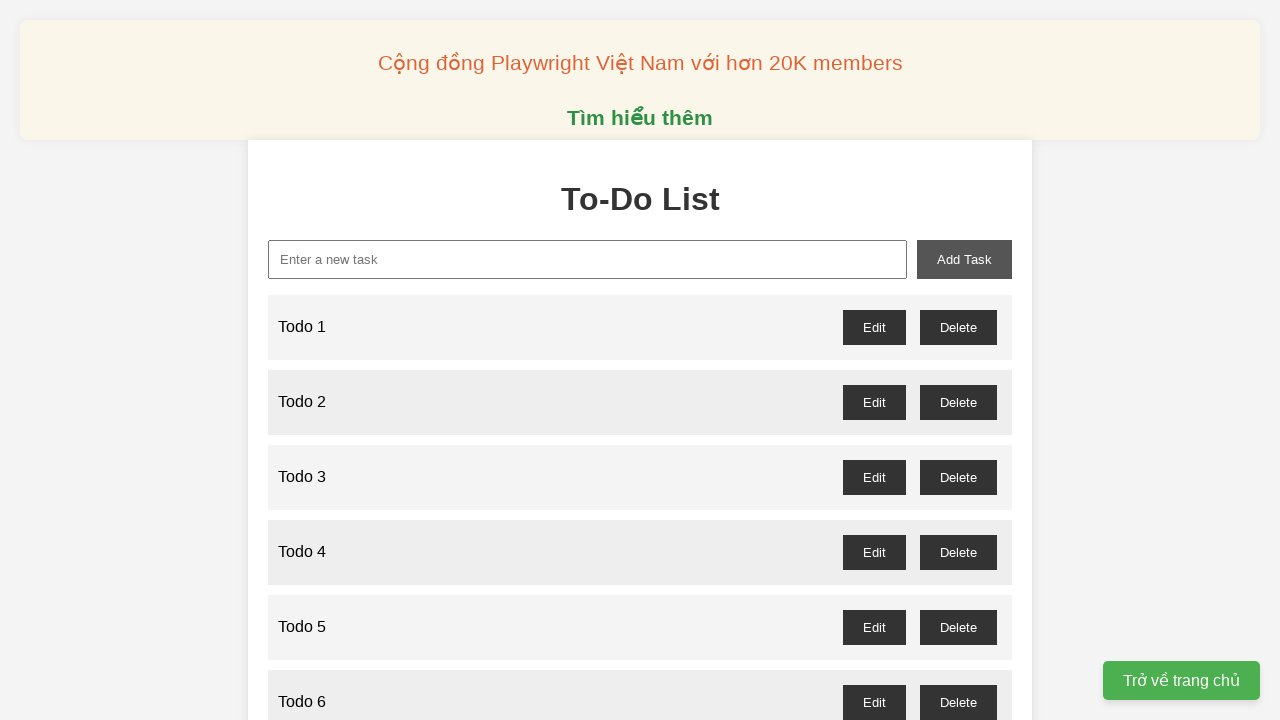

Filled input field with 'Todo 48' on xpath=//input[@id="new-task"]
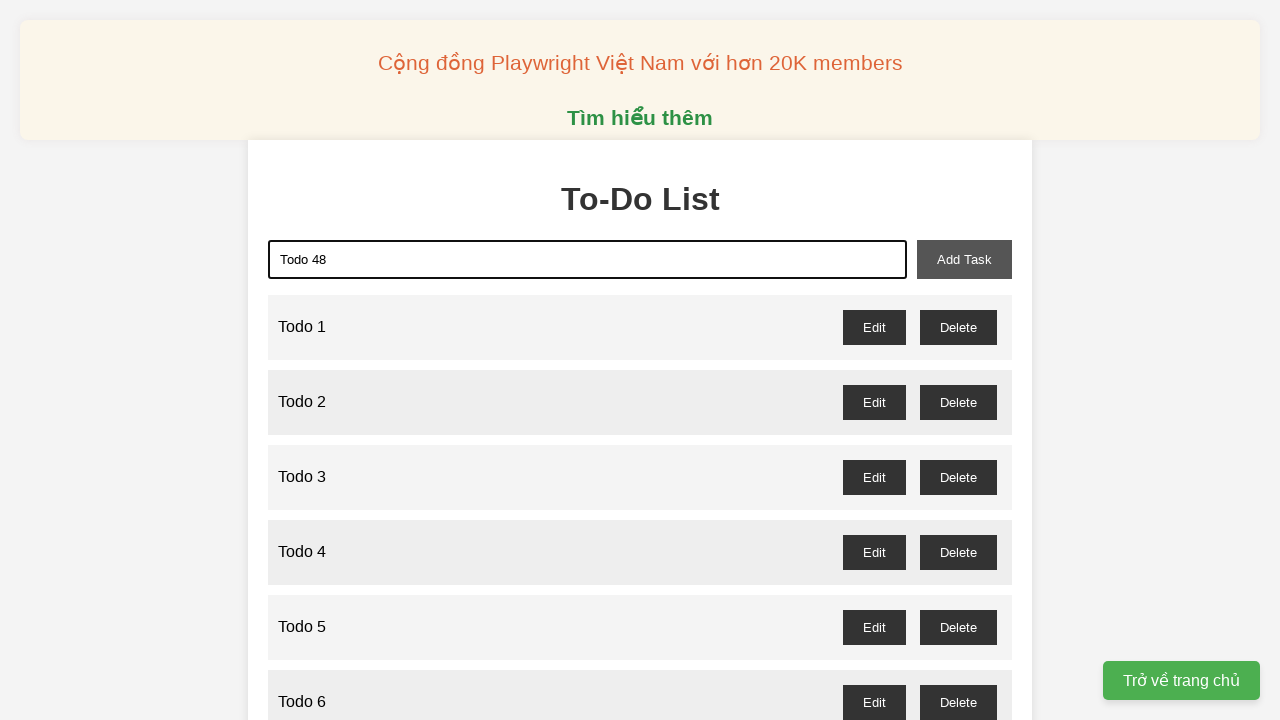

Clicked add task button to add 'Todo 48' at (964, 259) on xpath=//button[@id="add-task"]
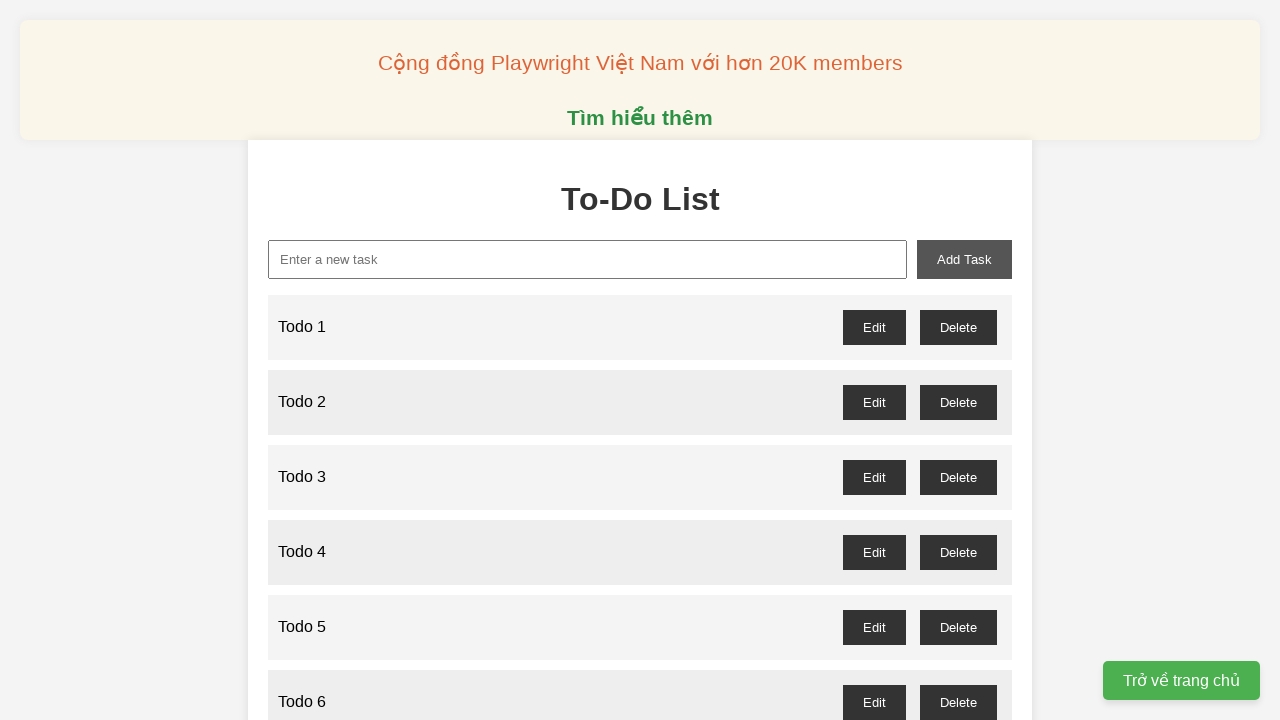

Filled input field with 'Todo 49' on xpath=//input[@id="new-task"]
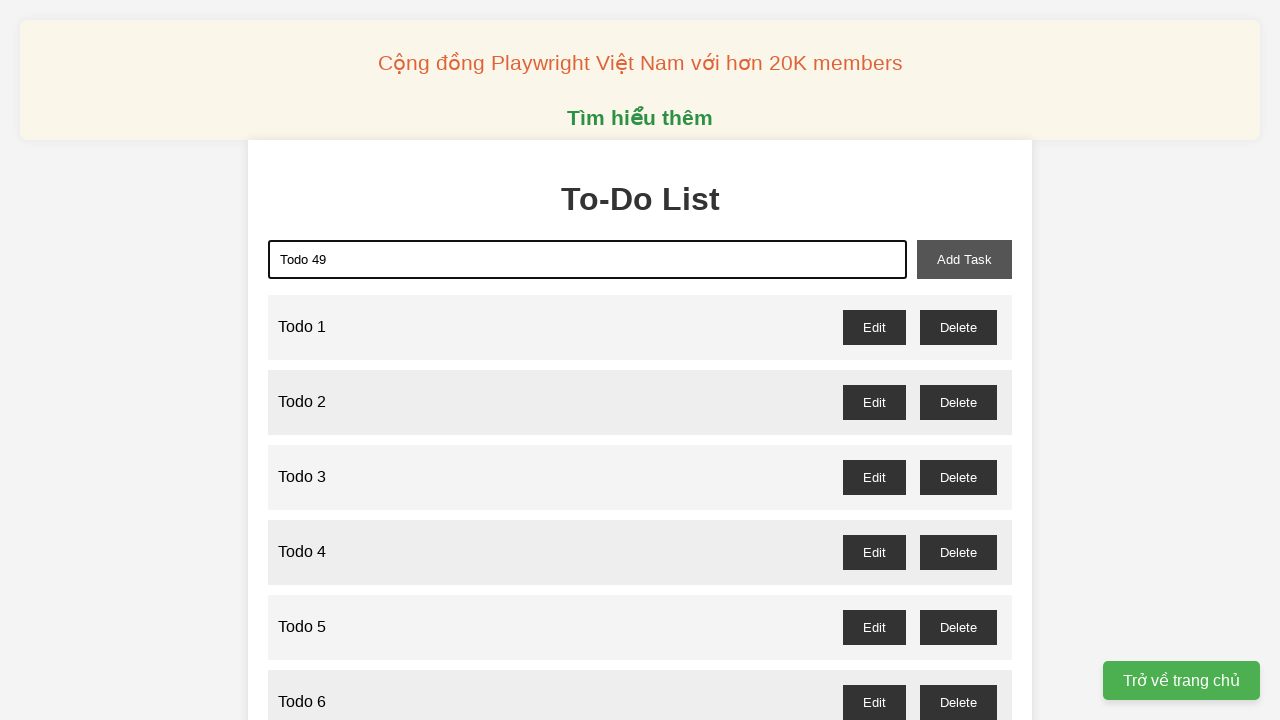

Clicked add task button to add 'Todo 49' at (964, 259) on xpath=//button[@id="add-task"]
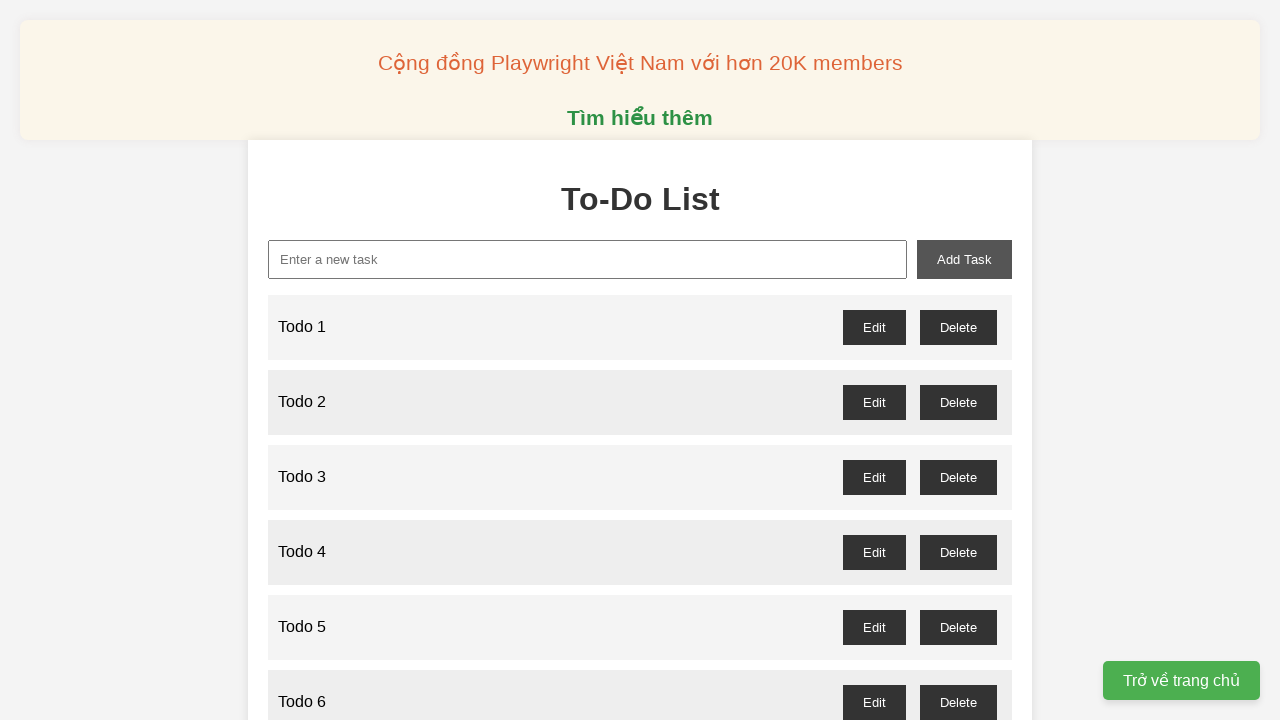

Filled input field with 'Todo 50' on xpath=//input[@id="new-task"]
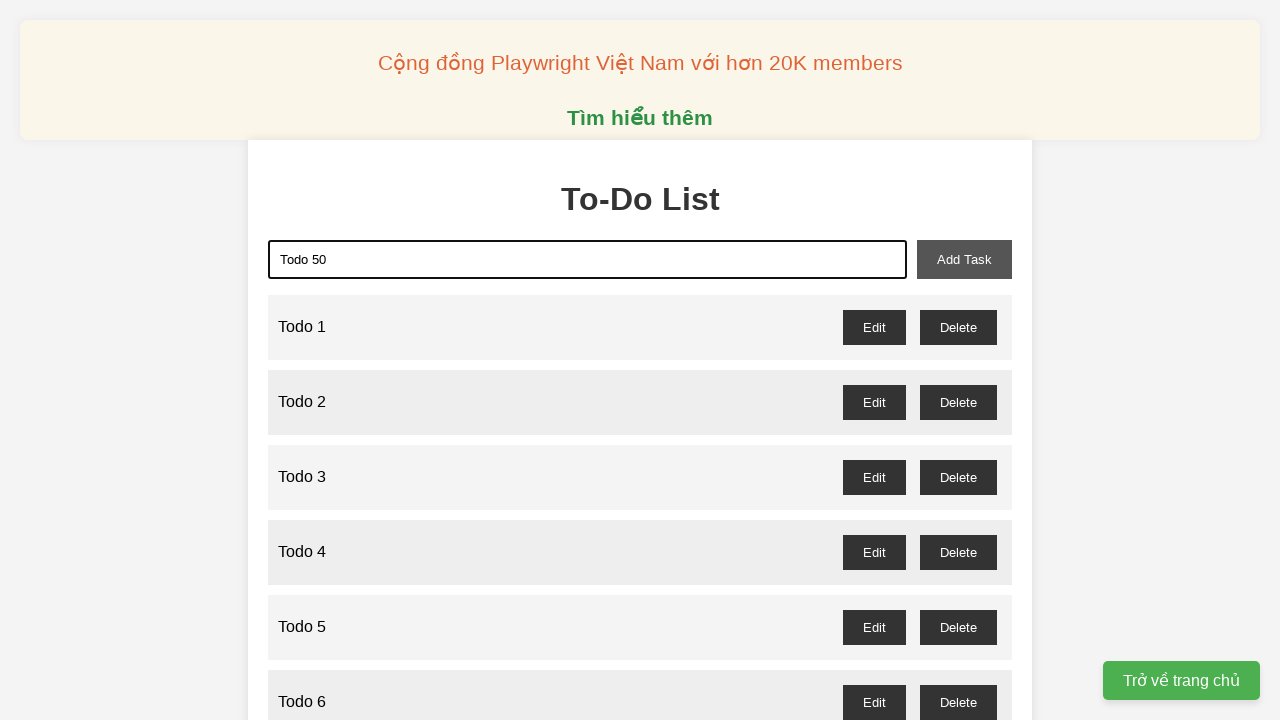

Clicked add task button to add 'Todo 50' at (964, 259) on xpath=//button[@id="add-task"]
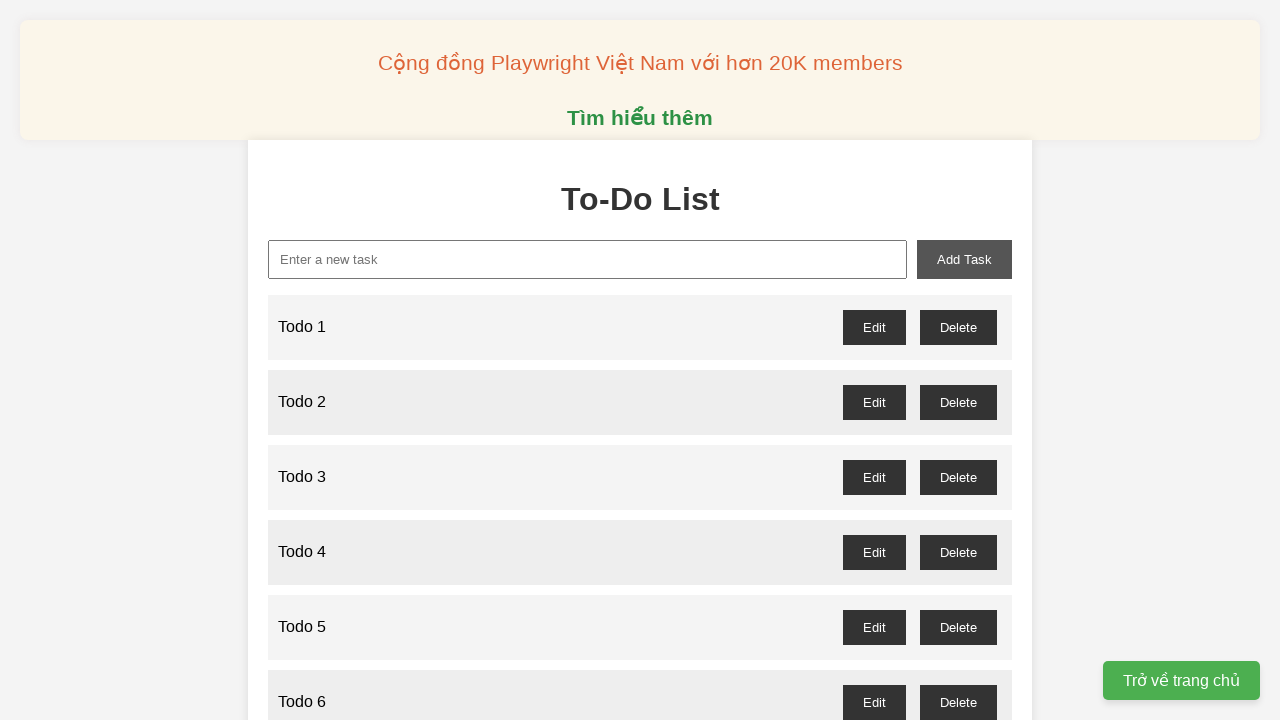

Filled input field with 'Todo 51' on xpath=//input[@id="new-task"]
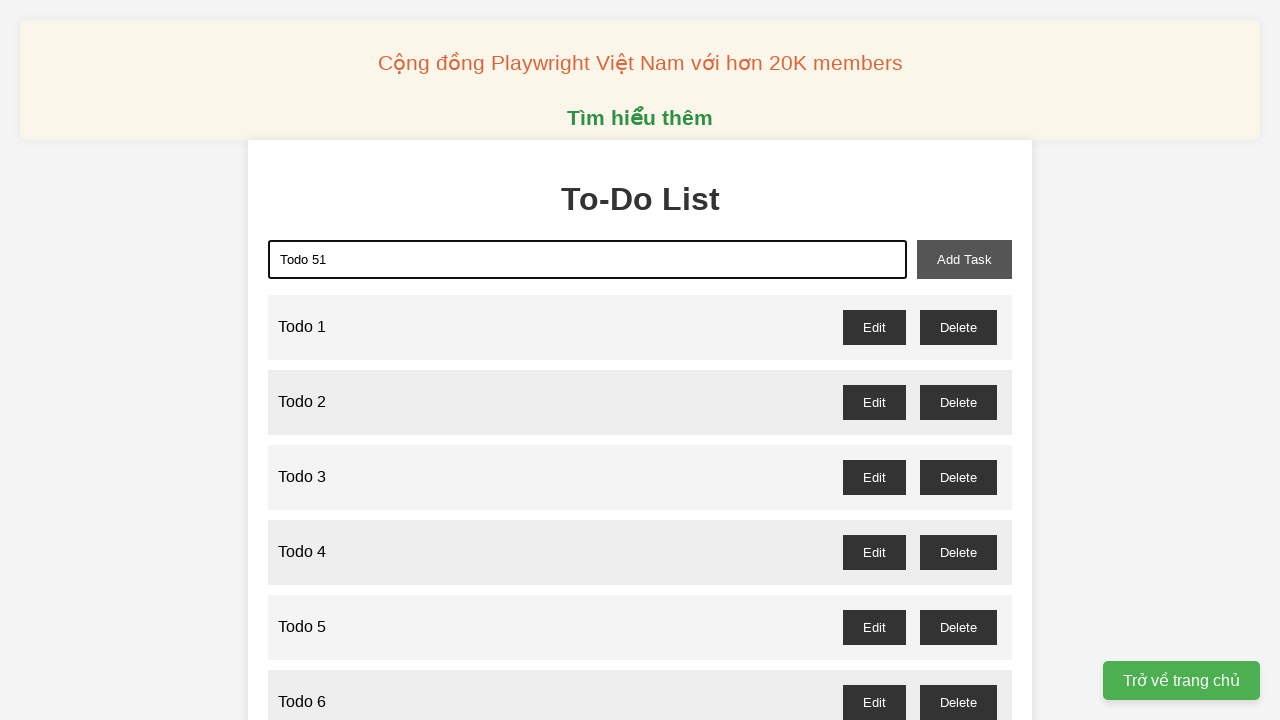

Clicked add task button to add 'Todo 51' at (964, 259) on xpath=//button[@id="add-task"]
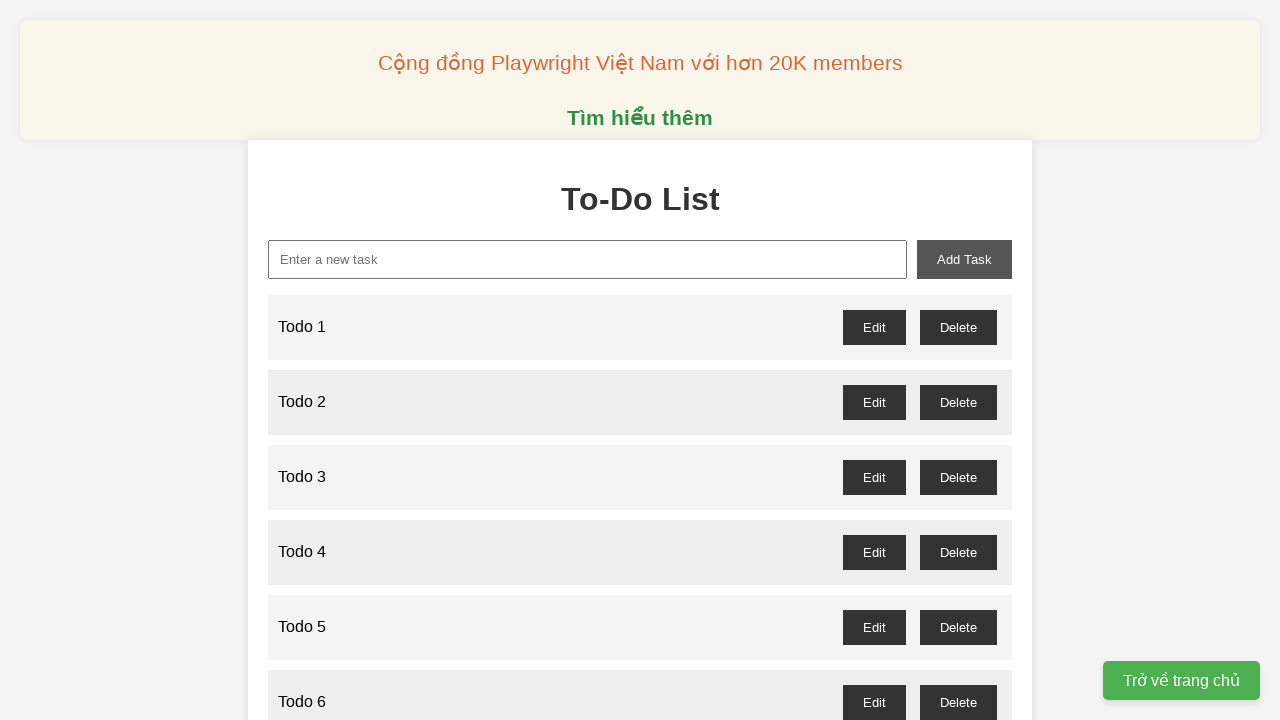

Filled input field with 'Todo 52' on xpath=//input[@id="new-task"]
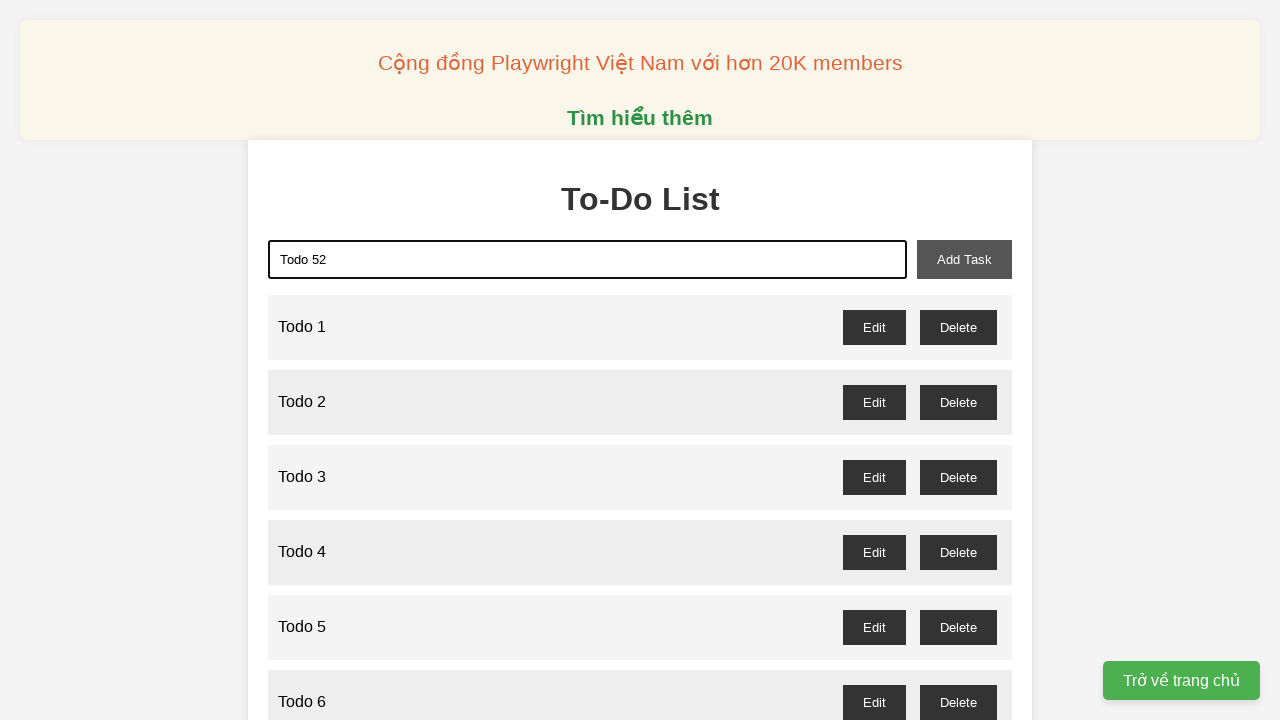

Clicked add task button to add 'Todo 52' at (964, 259) on xpath=//button[@id="add-task"]
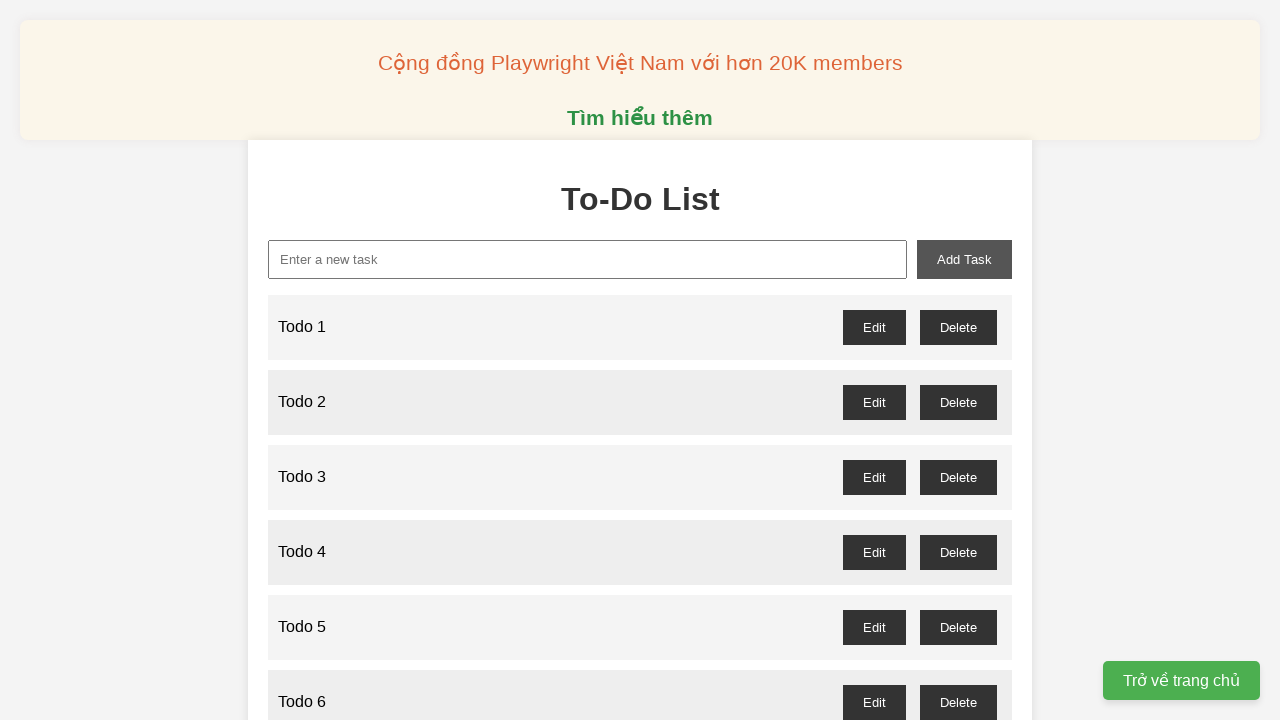

Filled input field with 'Todo 53' on xpath=//input[@id="new-task"]
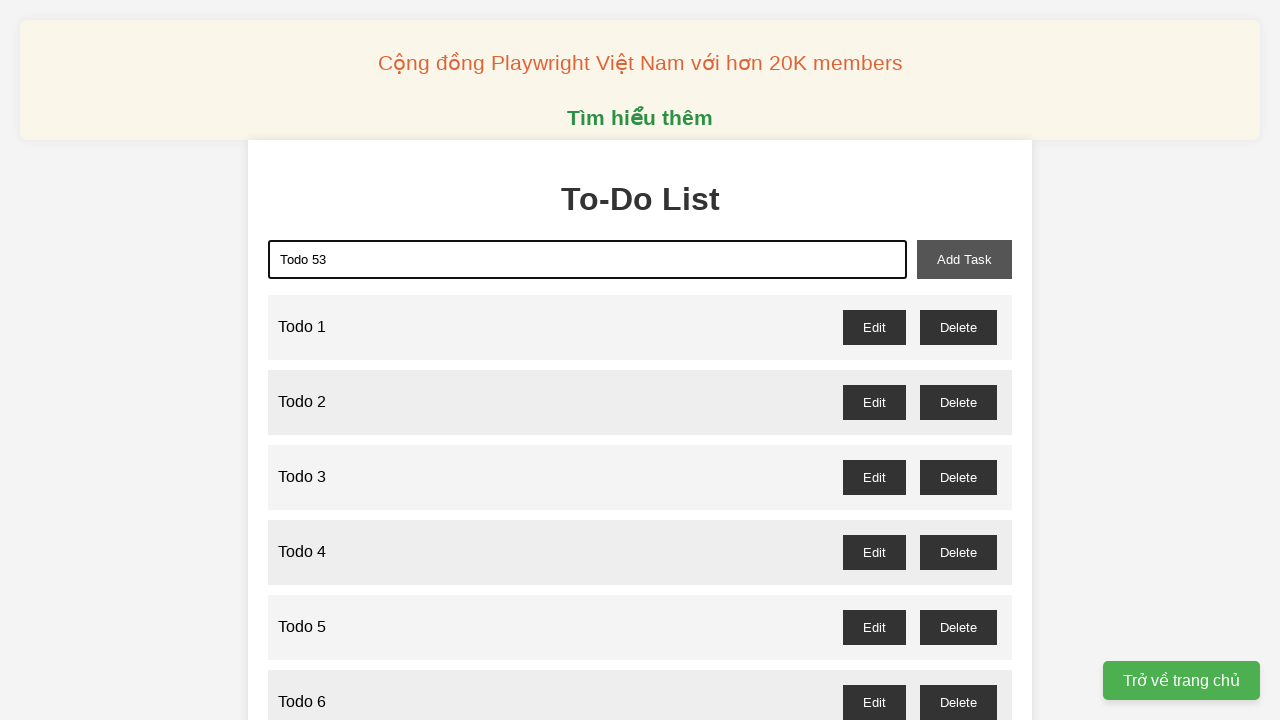

Clicked add task button to add 'Todo 53' at (964, 259) on xpath=//button[@id="add-task"]
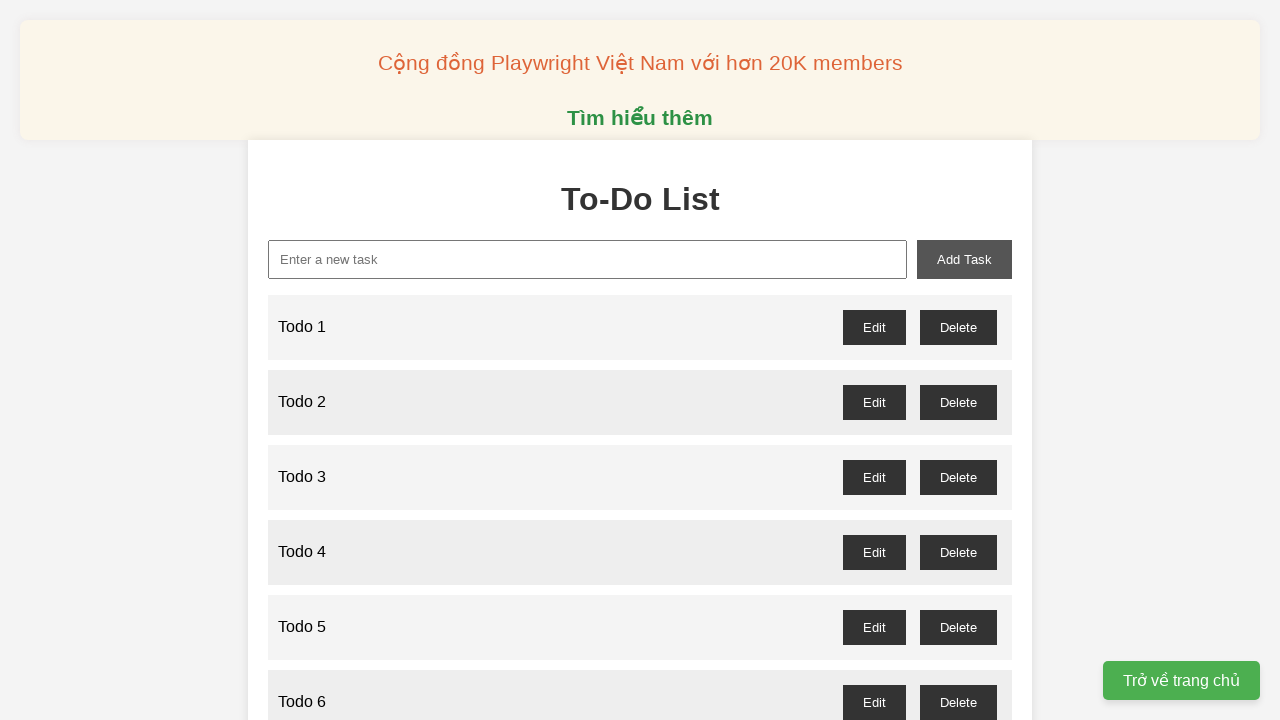

Filled input field with 'Todo 54' on xpath=//input[@id="new-task"]
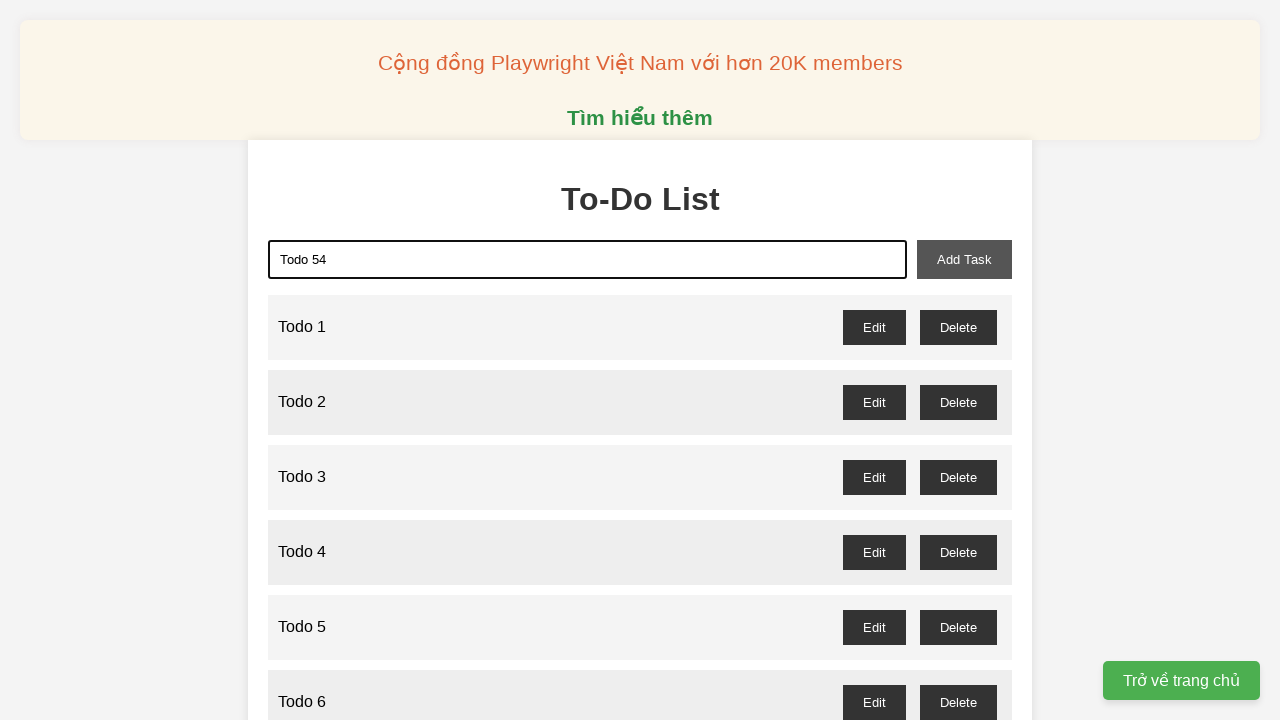

Clicked add task button to add 'Todo 54' at (964, 259) on xpath=//button[@id="add-task"]
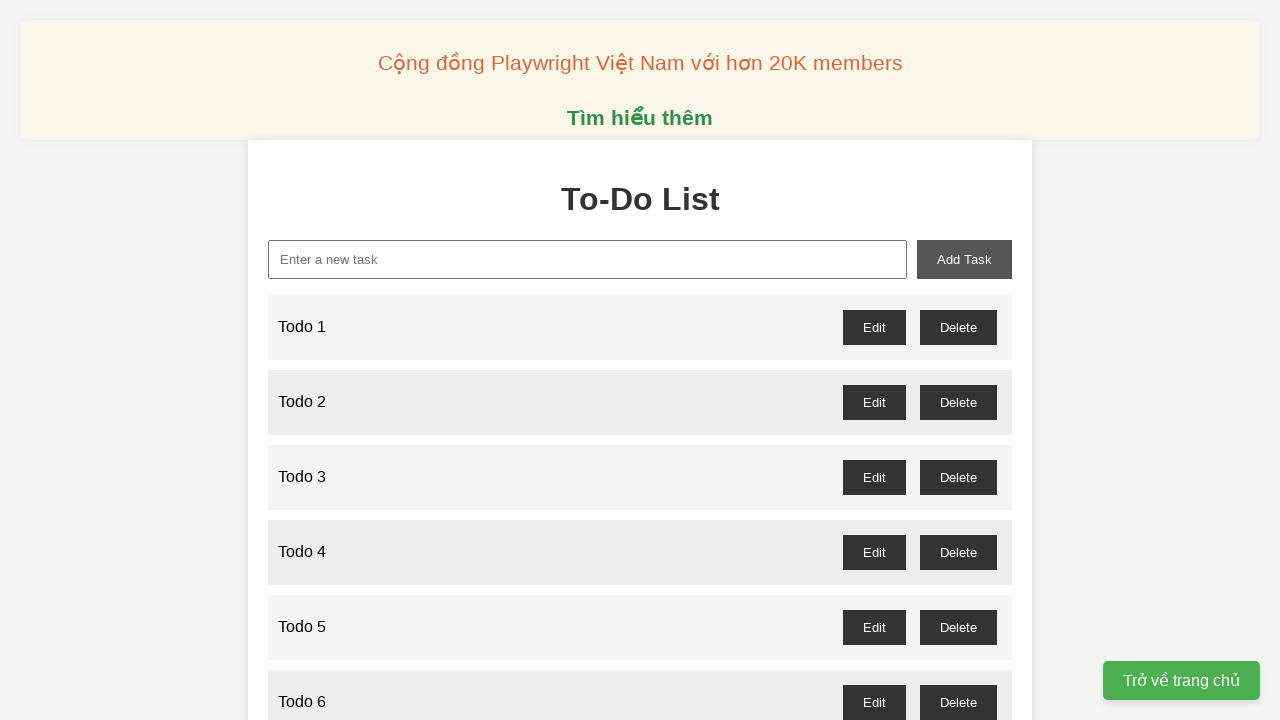

Filled input field with 'Todo 55' on xpath=//input[@id="new-task"]
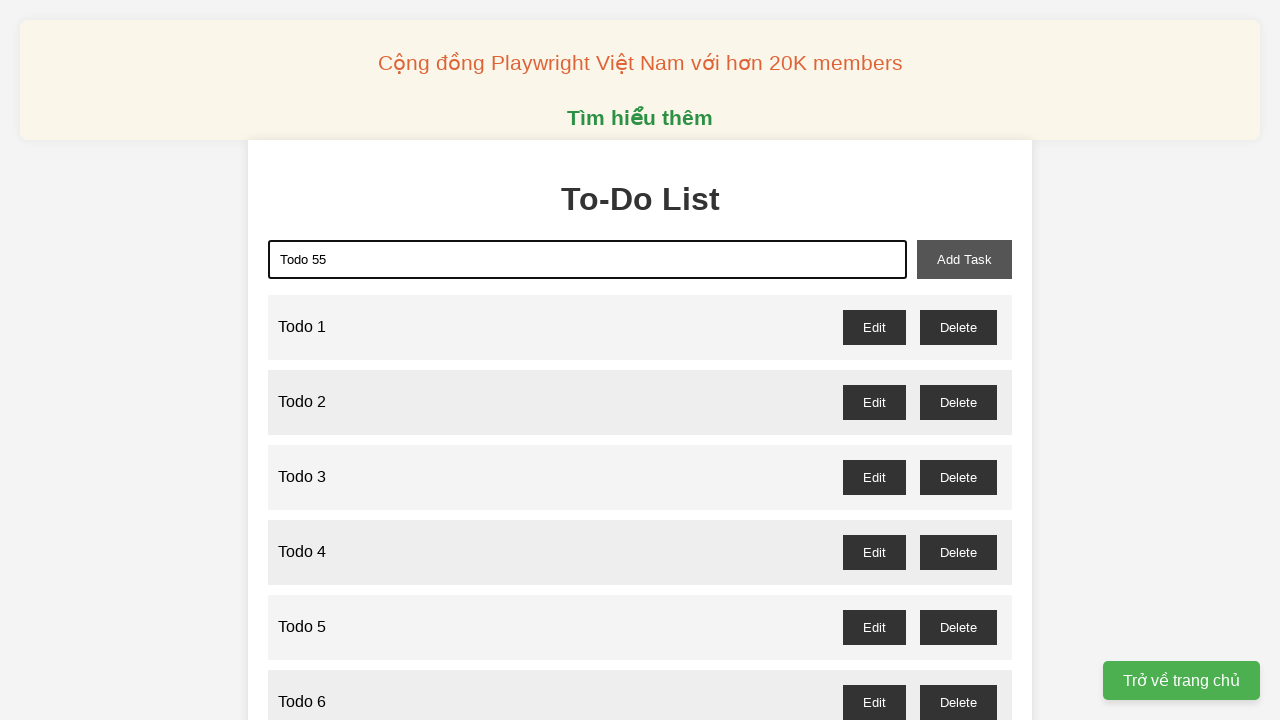

Clicked add task button to add 'Todo 55' at (964, 259) on xpath=//button[@id="add-task"]
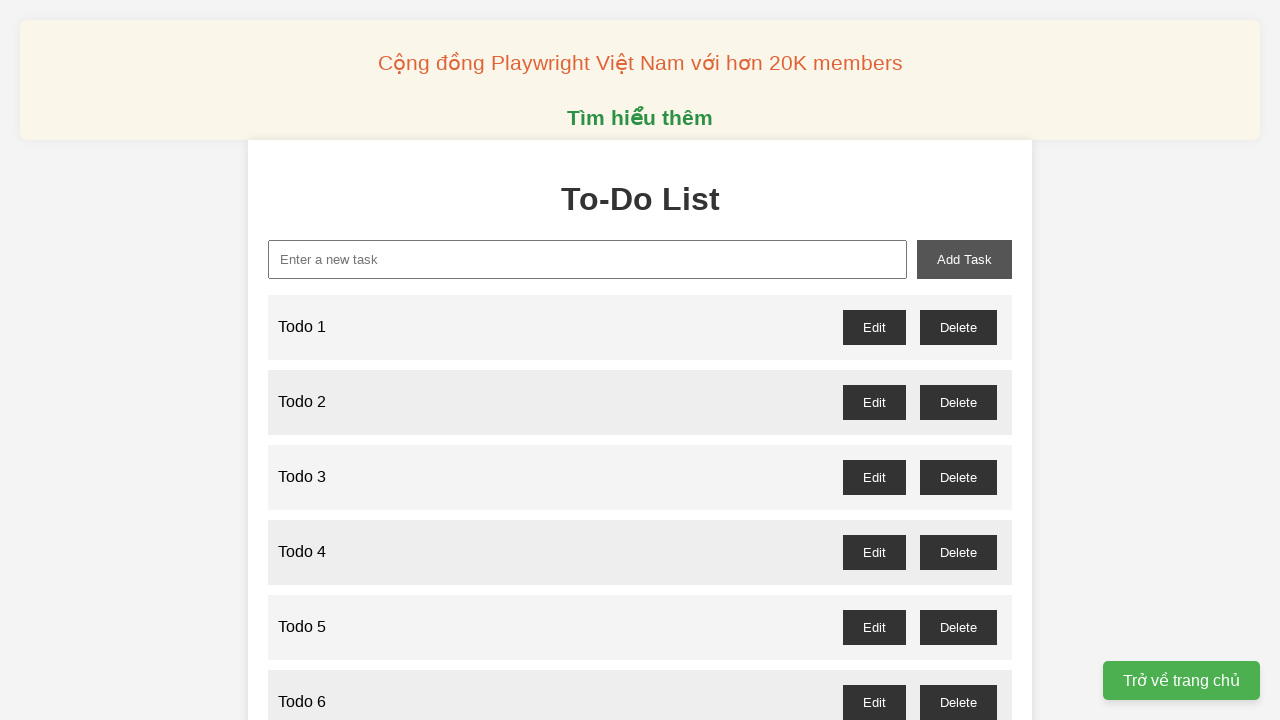

Filled input field with 'Todo 56' on xpath=//input[@id="new-task"]
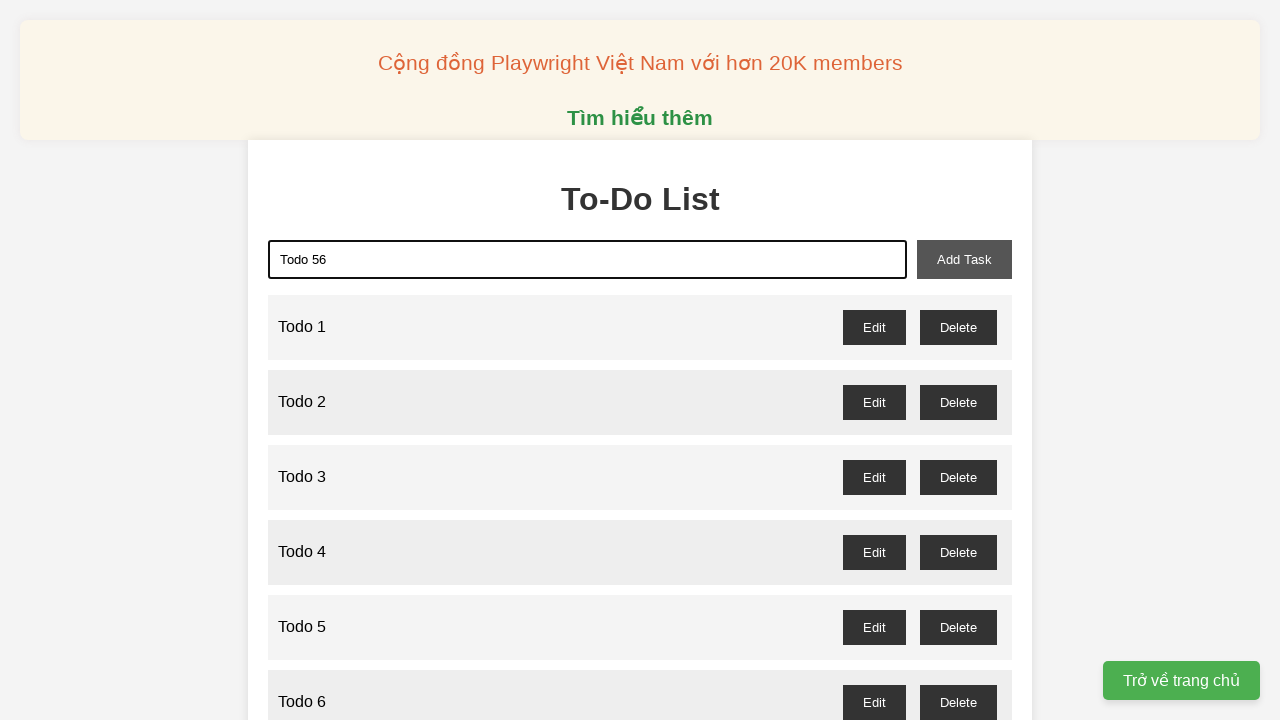

Clicked add task button to add 'Todo 56' at (964, 259) on xpath=//button[@id="add-task"]
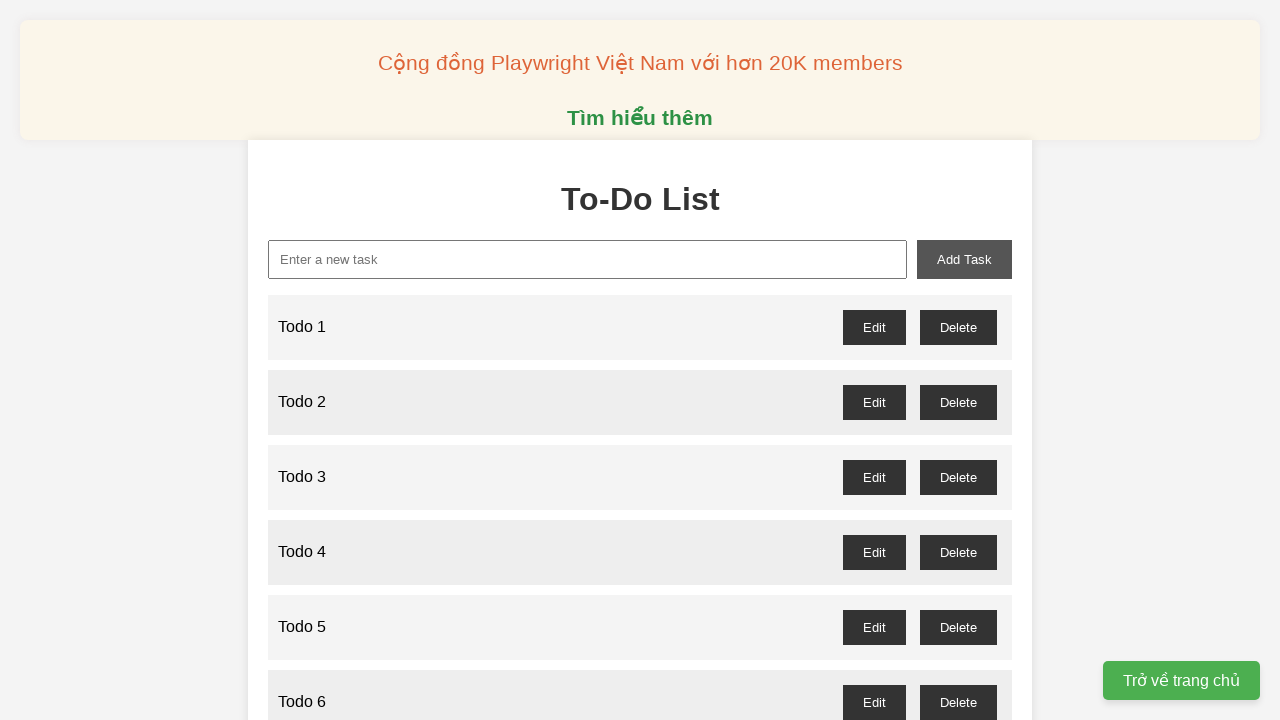

Filled input field with 'Todo 57' on xpath=//input[@id="new-task"]
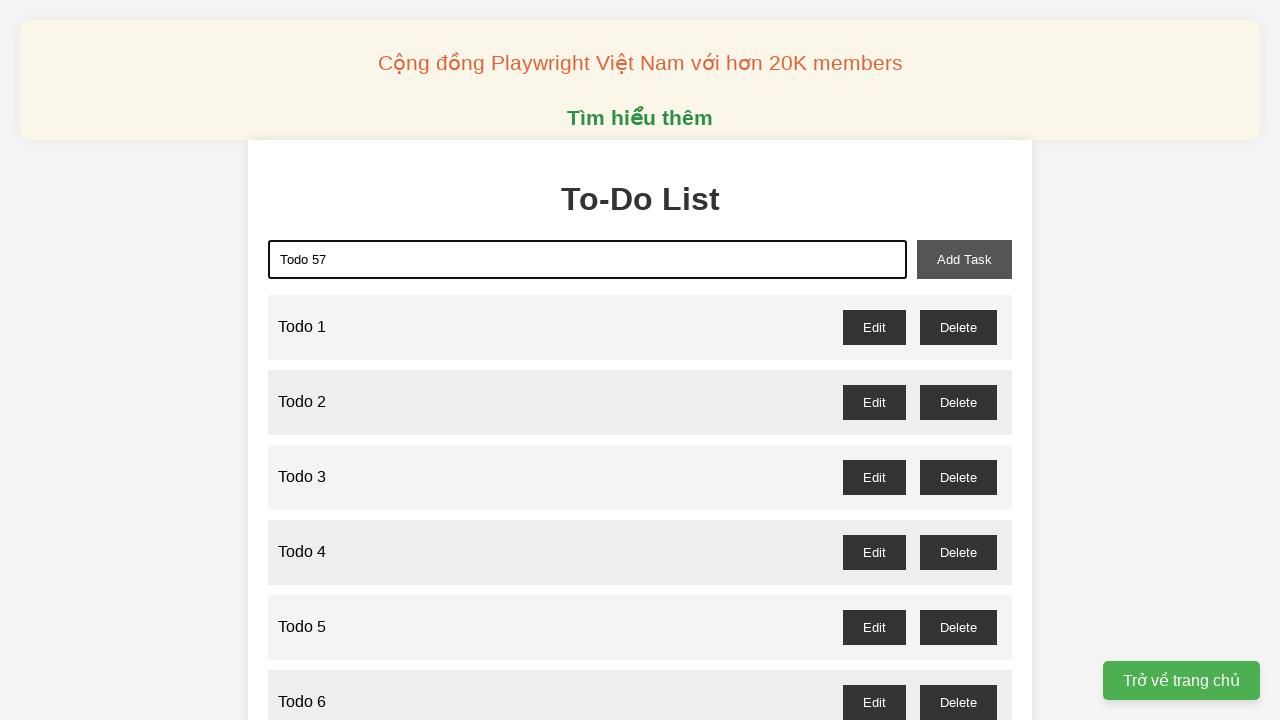

Clicked add task button to add 'Todo 57' at (964, 259) on xpath=//button[@id="add-task"]
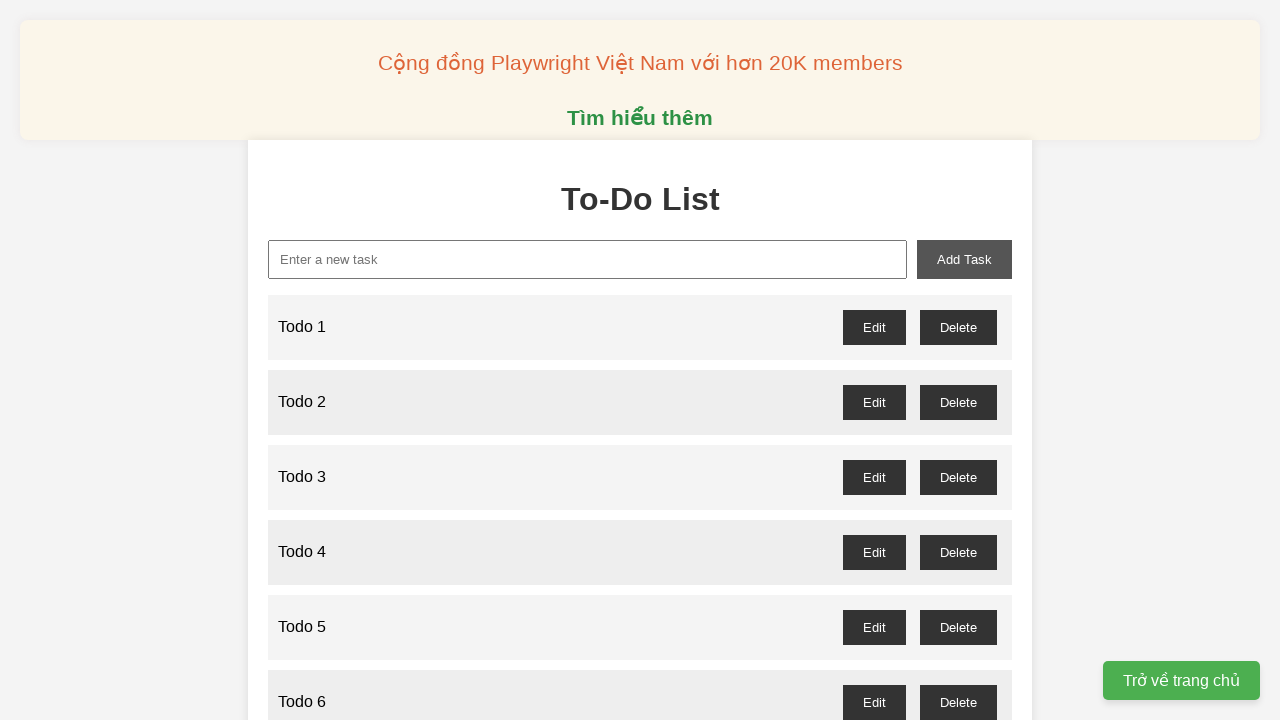

Filled input field with 'Todo 58' on xpath=//input[@id="new-task"]
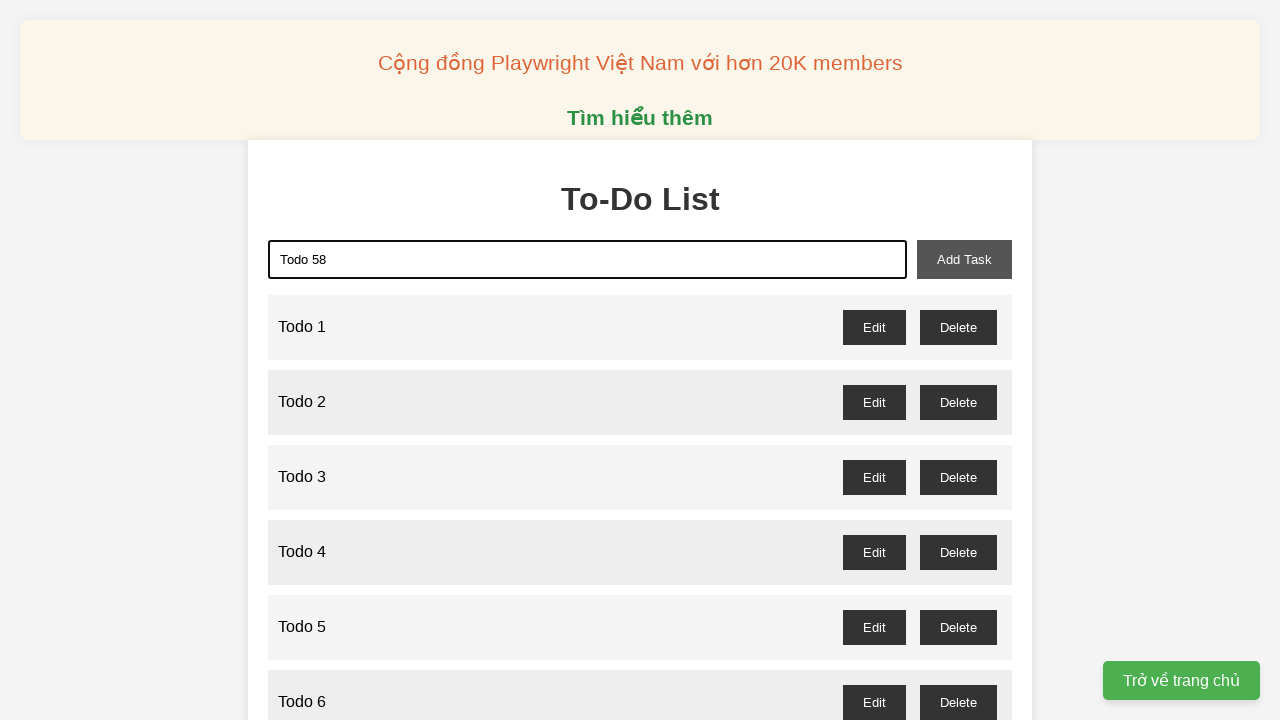

Clicked add task button to add 'Todo 58' at (964, 259) on xpath=//button[@id="add-task"]
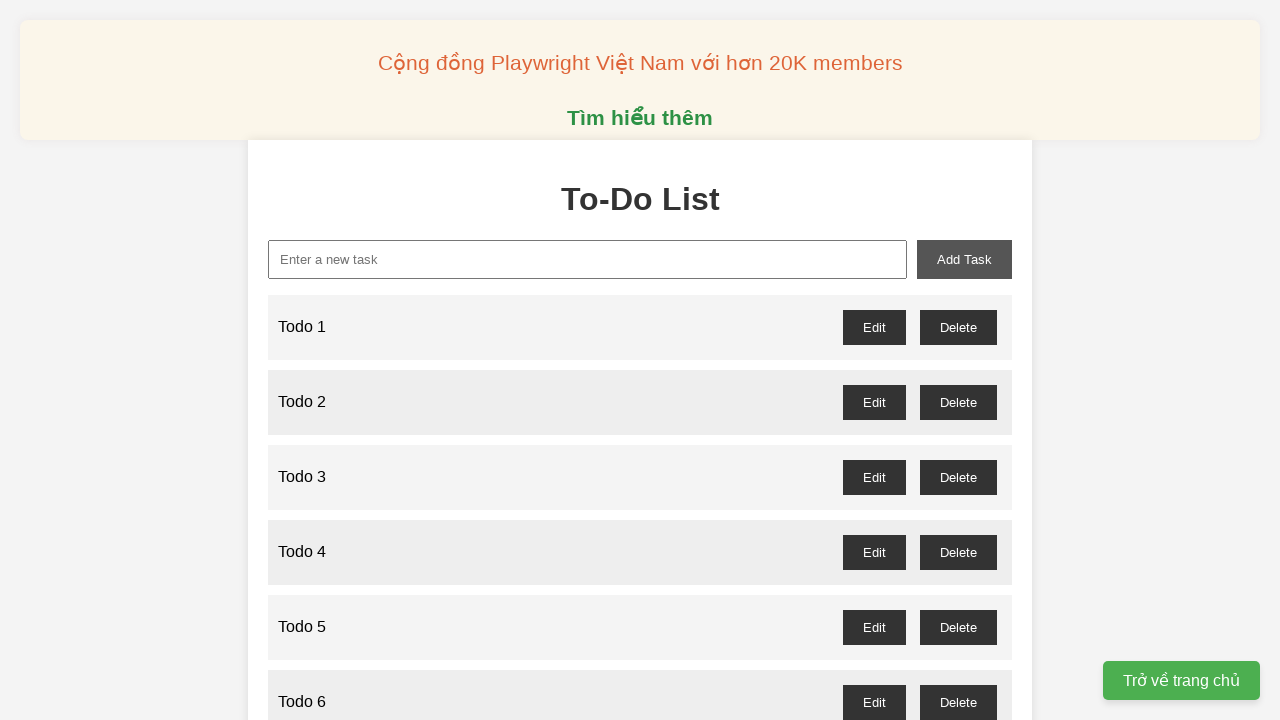

Filled input field with 'Todo 59' on xpath=//input[@id="new-task"]
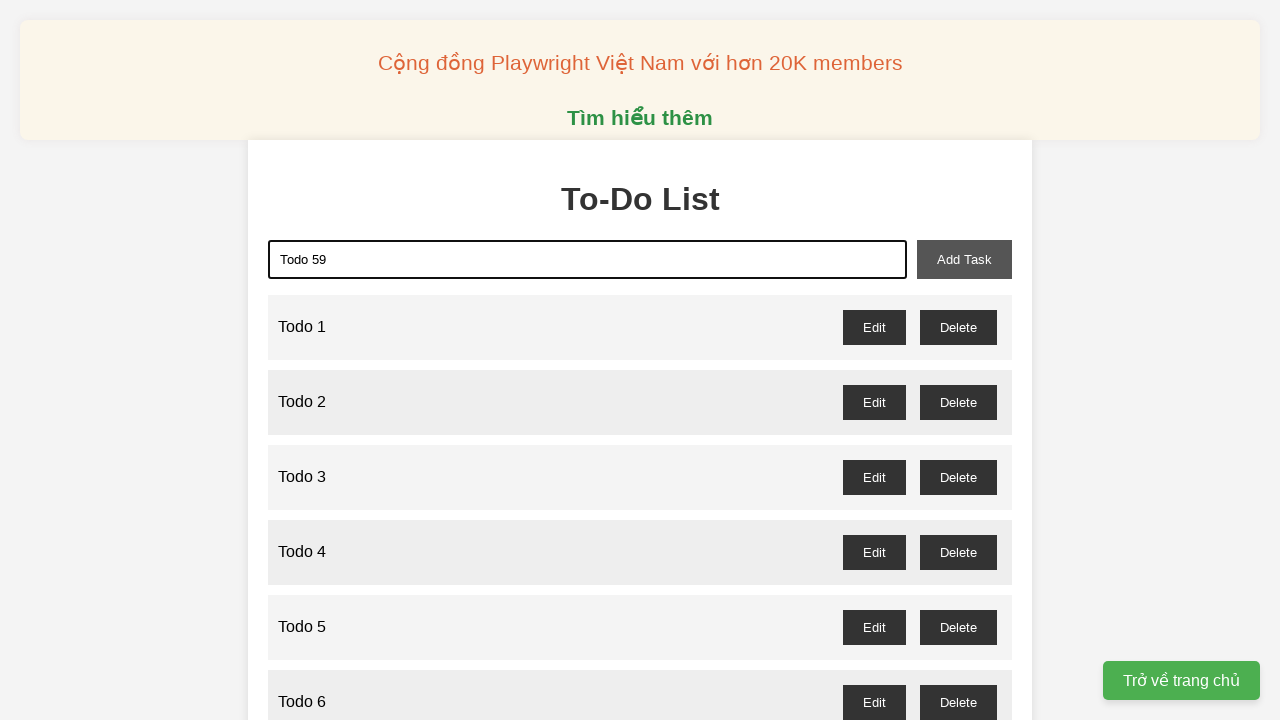

Clicked add task button to add 'Todo 59' at (964, 259) on xpath=//button[@id="add-task"]
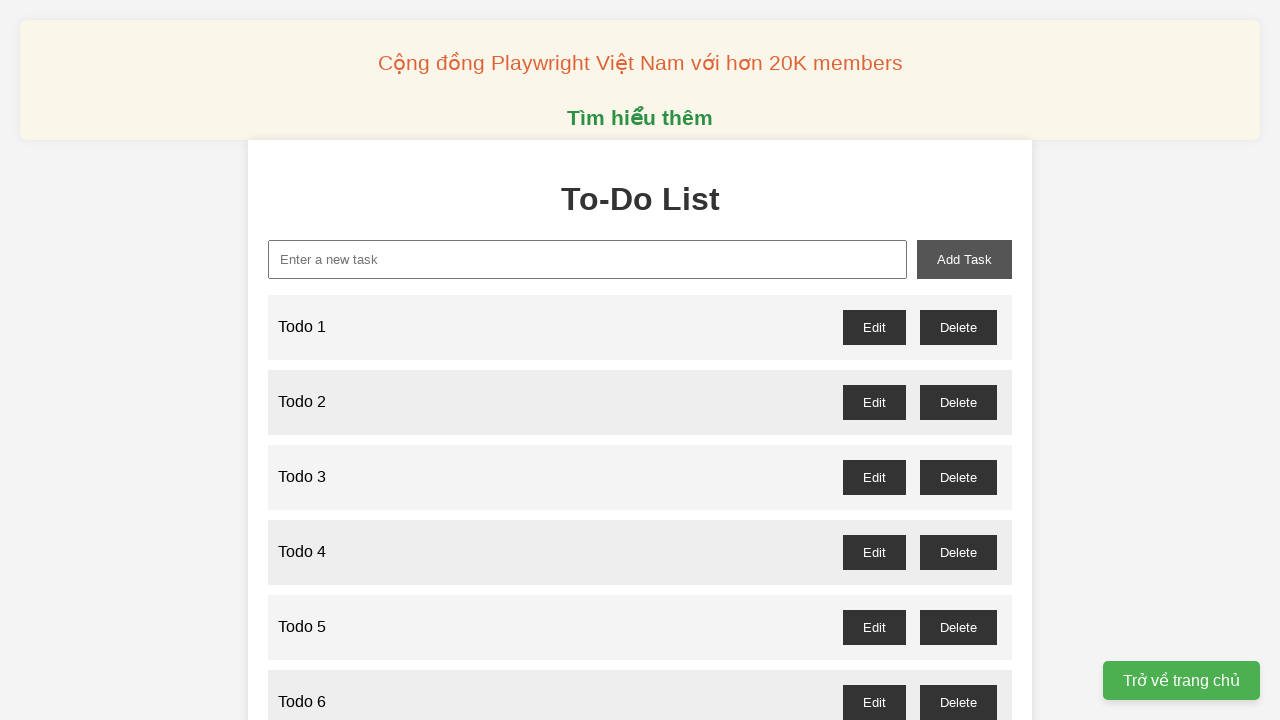

Filled input field with 'Todo 60' on xpath=//input[@id="new-task"]
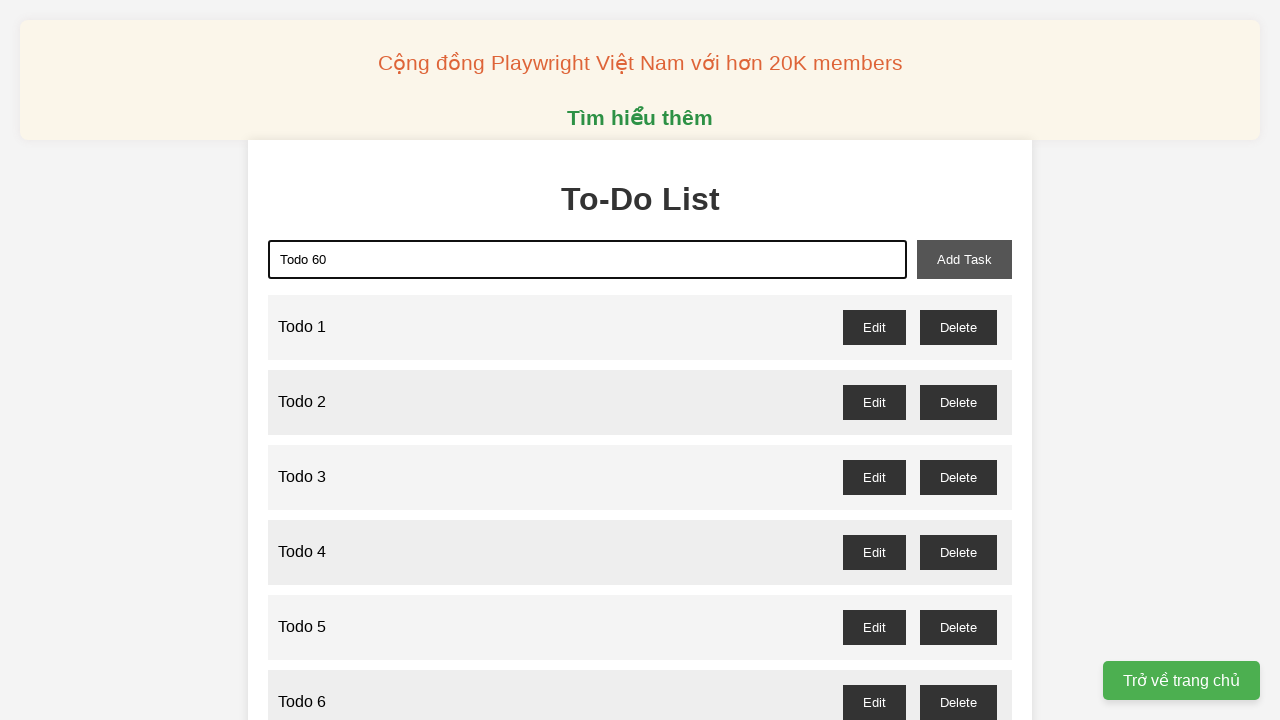

Clicked add task button to add 'Todo 60' at (964, 259) on xpath=//button[@id="add-task"]
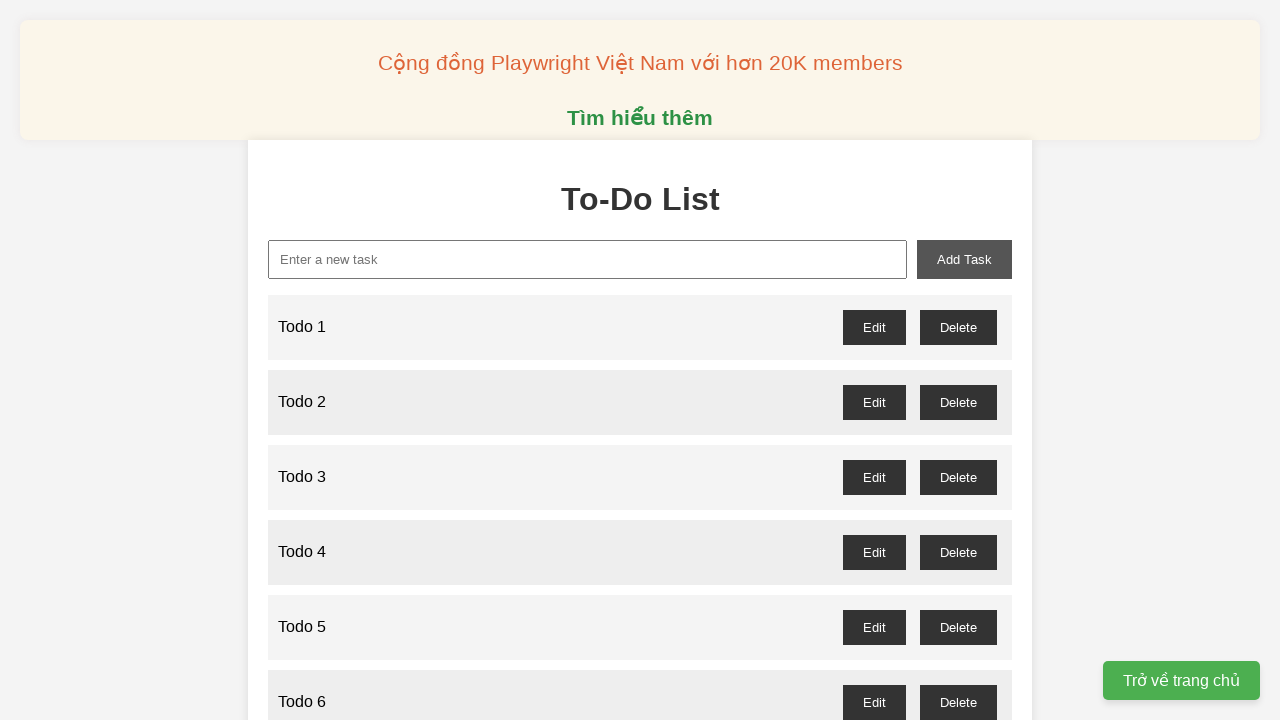

Filled input field with 'Todo 61' on xpath=//input[@id="new-task"]
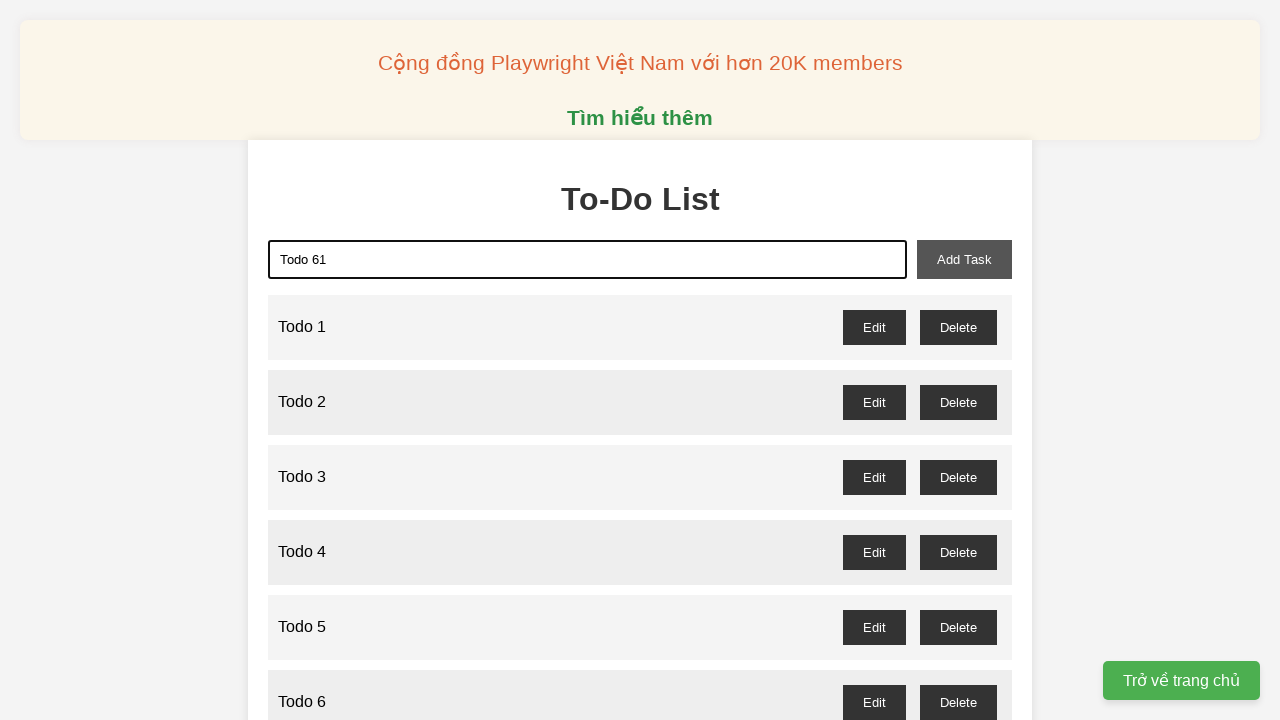

Clicked add task button to add 'Todo 61' at (964, 259) on xpath=//button[@id="add-task"]
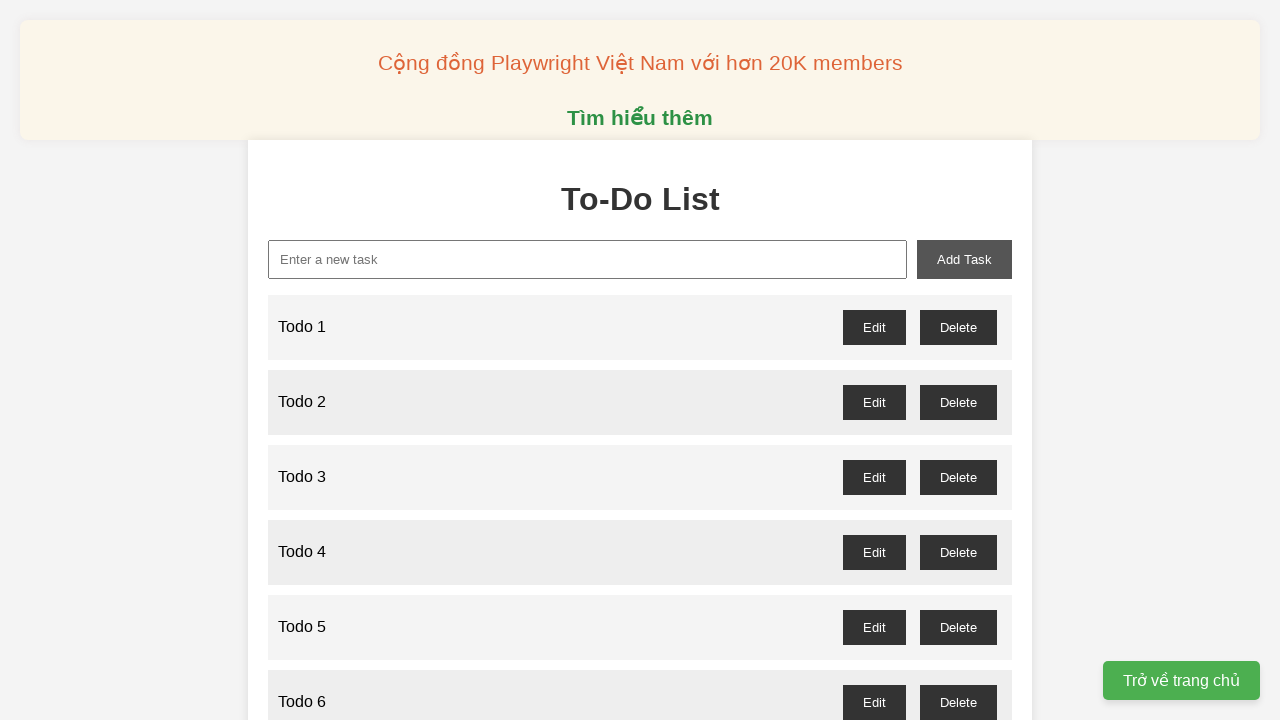

Filled input field with 'Todo 62' on xpath=//input[@id="new-task"]
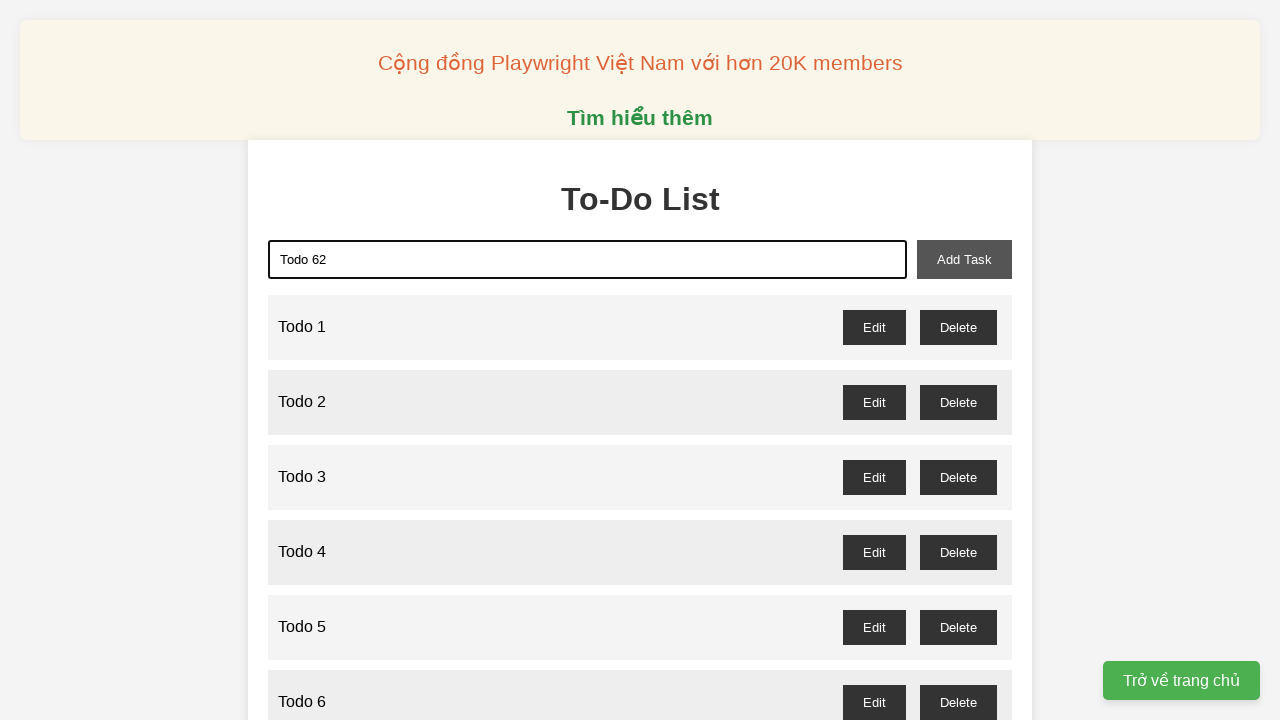

Clicked add task button to add 'Todo 62' at (964, 259) on xpath=//button[@id="add-task"]
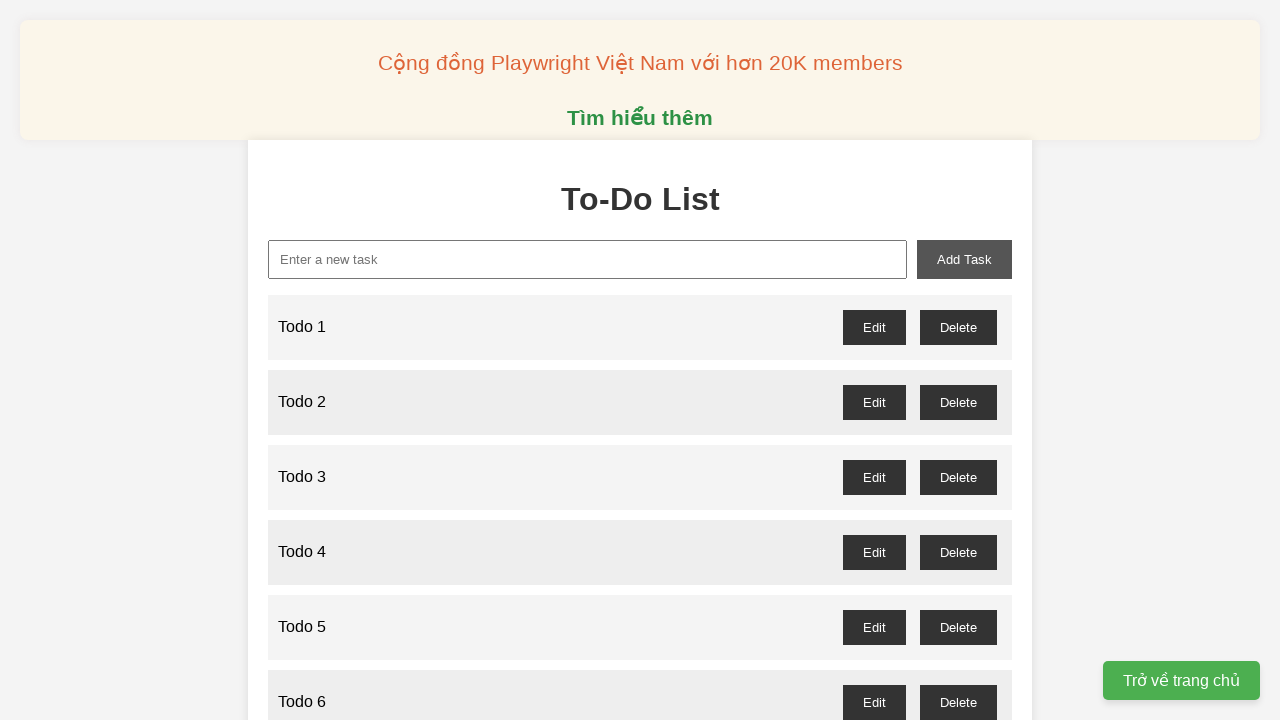

Filled input field with 'Todo 63' on xpath=//input[@id="new-task"]
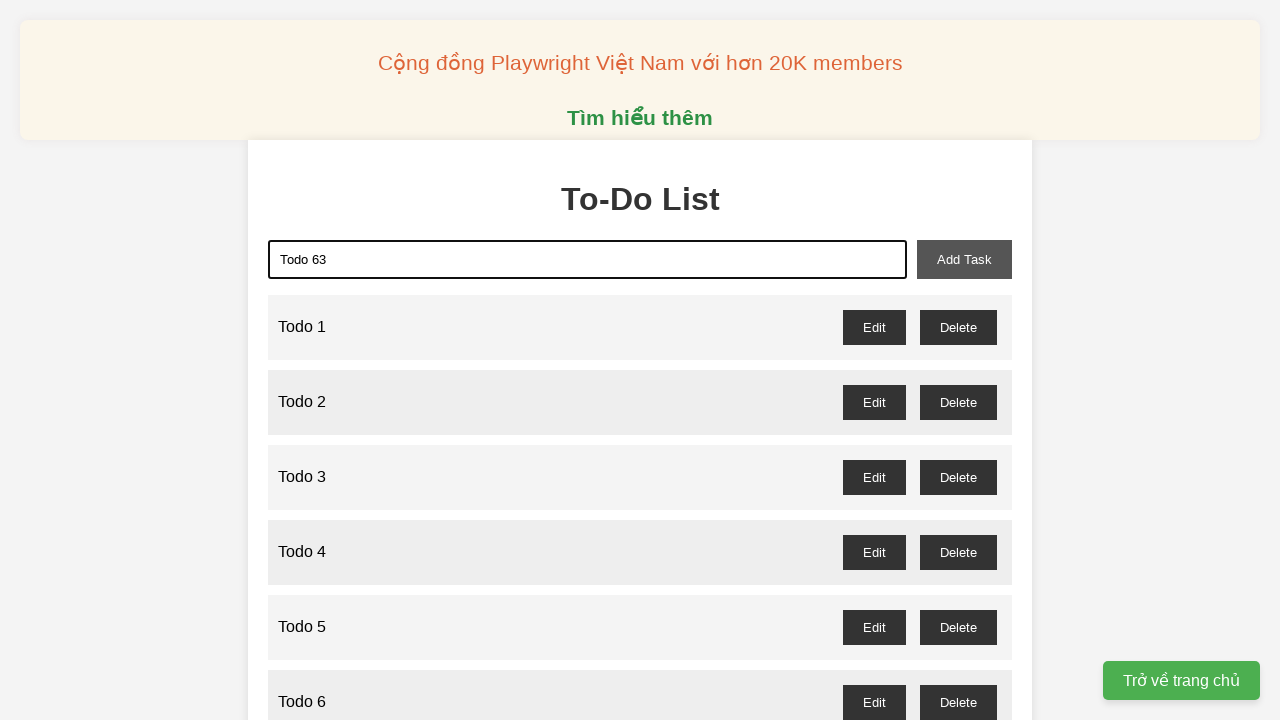

Clicked add task button to add 'Todo 63' at (964, 259) on xpath=//button[@id="add-task"]
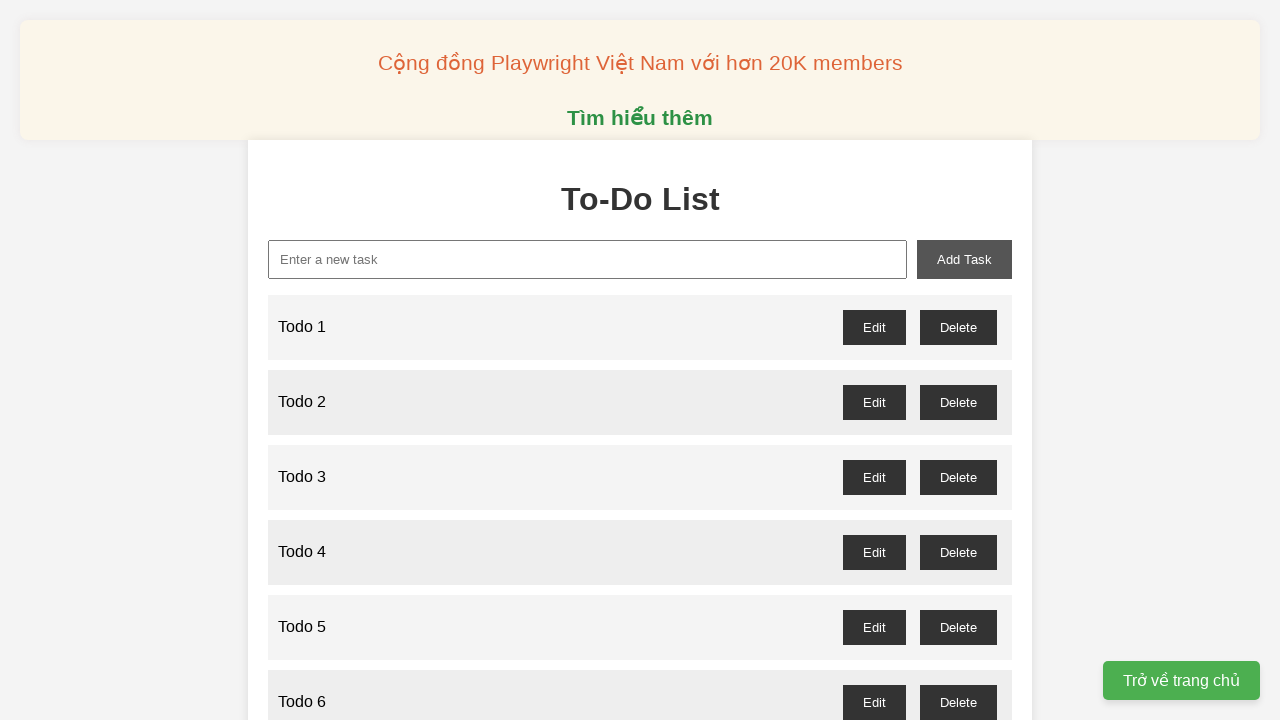

Filled input field with 'Todo 64' on xpath=//input[@id="new-task"]
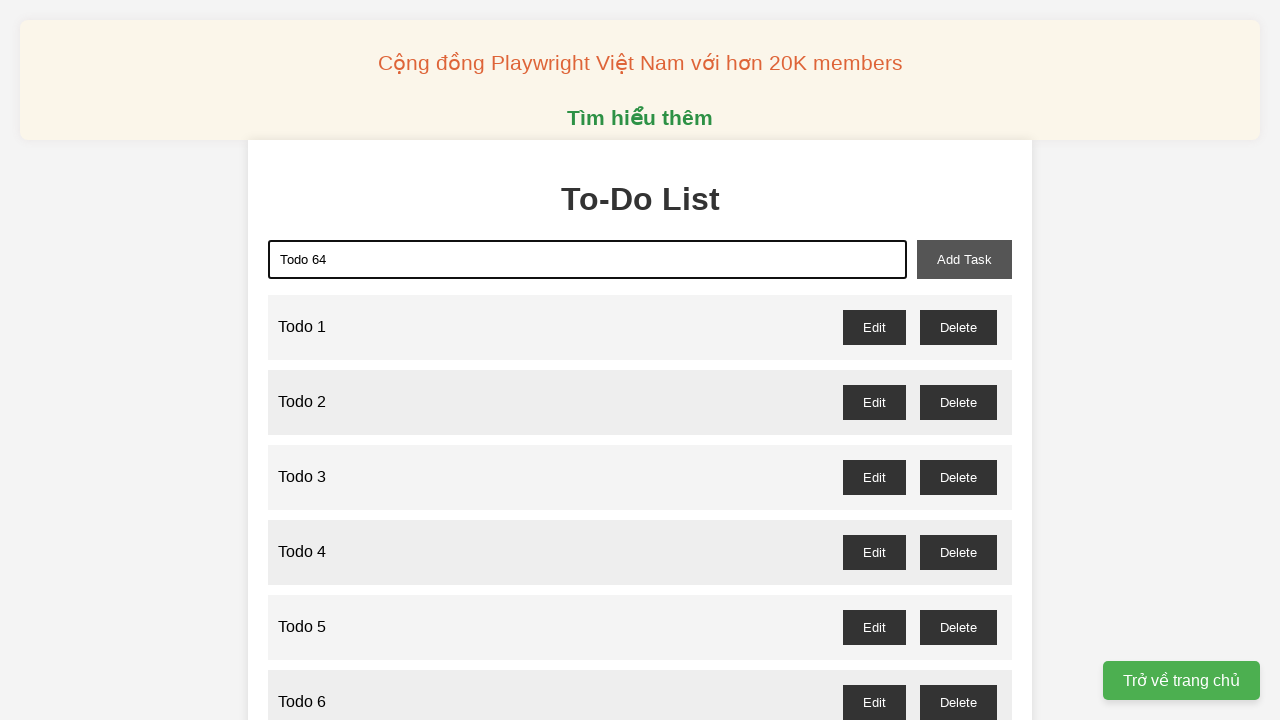

Clicked add task button to add 'Todo 64' at (964, 259) on xpath=//button[@id="add-task"]
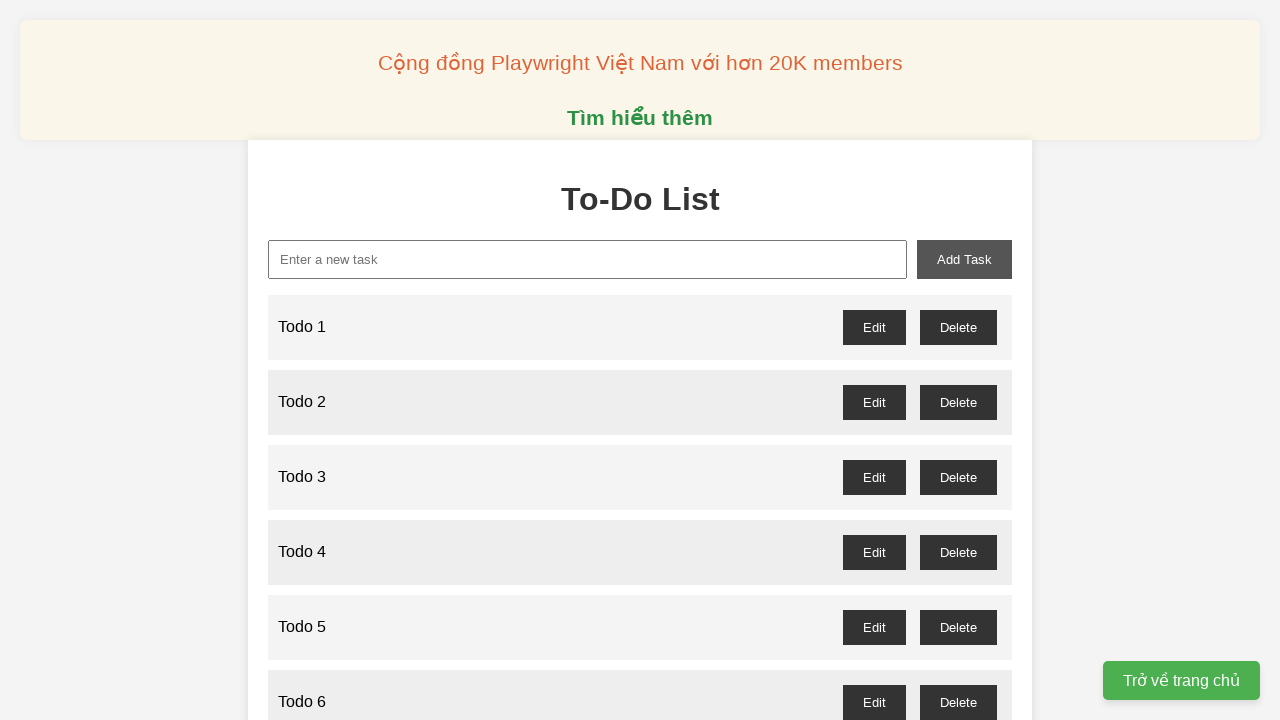

Filled input field with 'Todo 65' on xpath=//input[@id="new-task"]
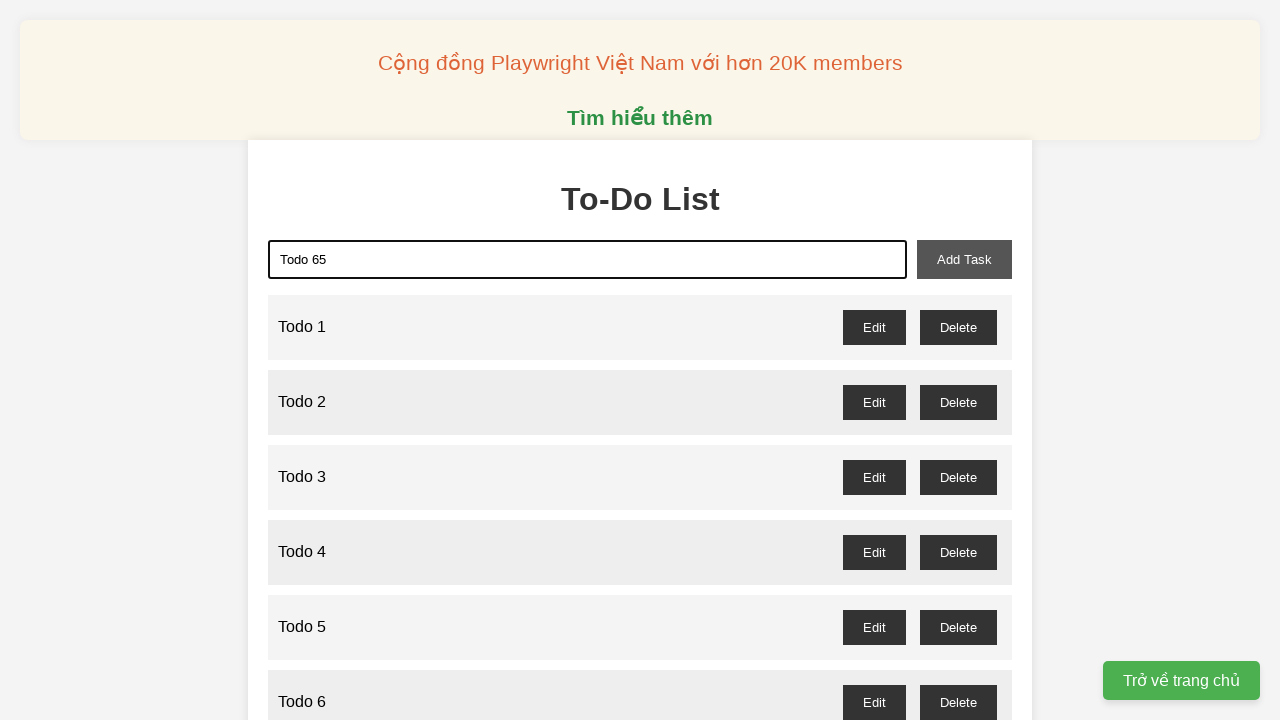

Clicked add task button to add 'Todo 65' at (964, 259) on xpath=//button[@id="add-task"]
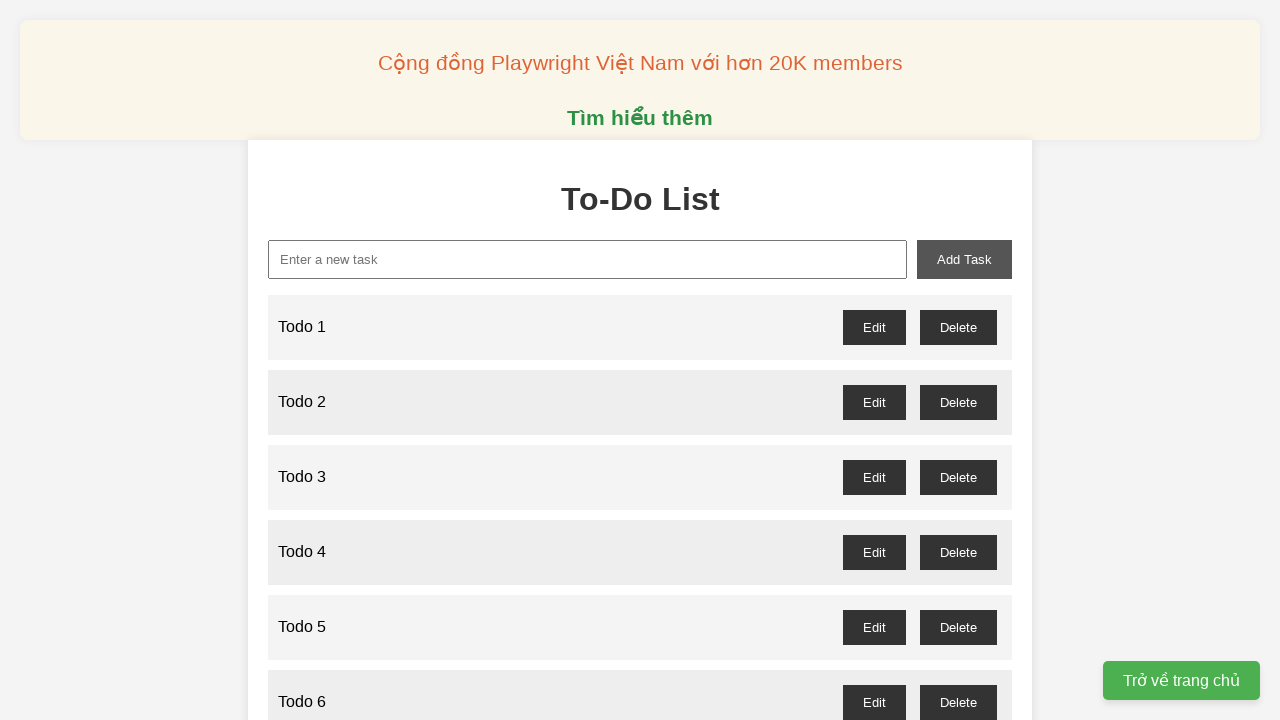

Filled input field with 'Todo 66' on xpath=//input[@id="new-task"]
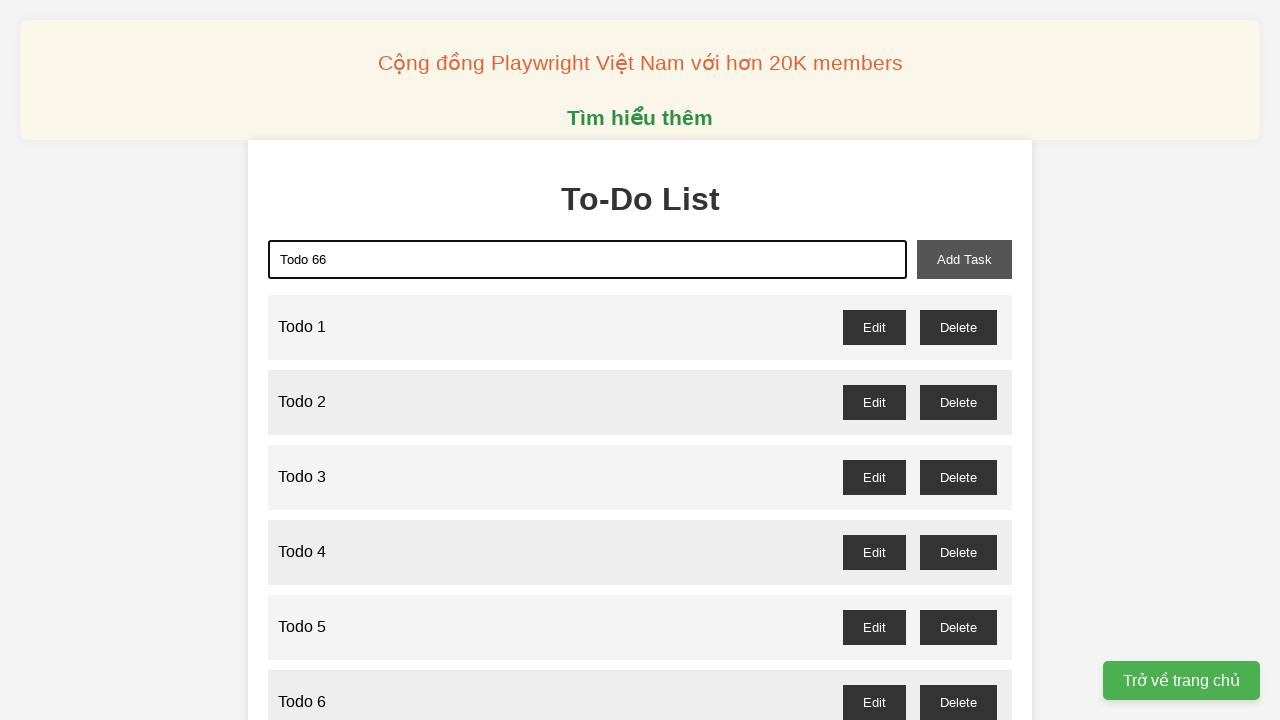

Clicked add task button to add 'Todo 66' at (964, 259) on xpath=//button[@id="add-task"]
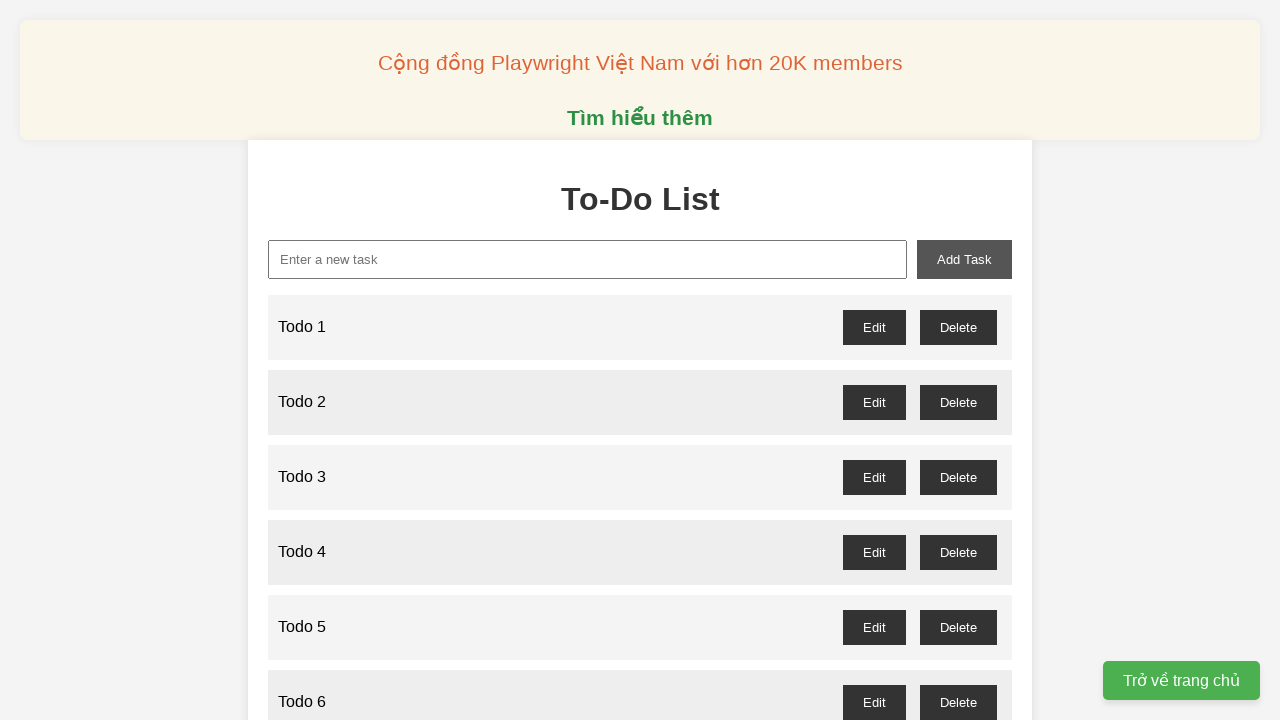

Filled input field with 'Todo 67' on xpath=//input[@id="new-task"]
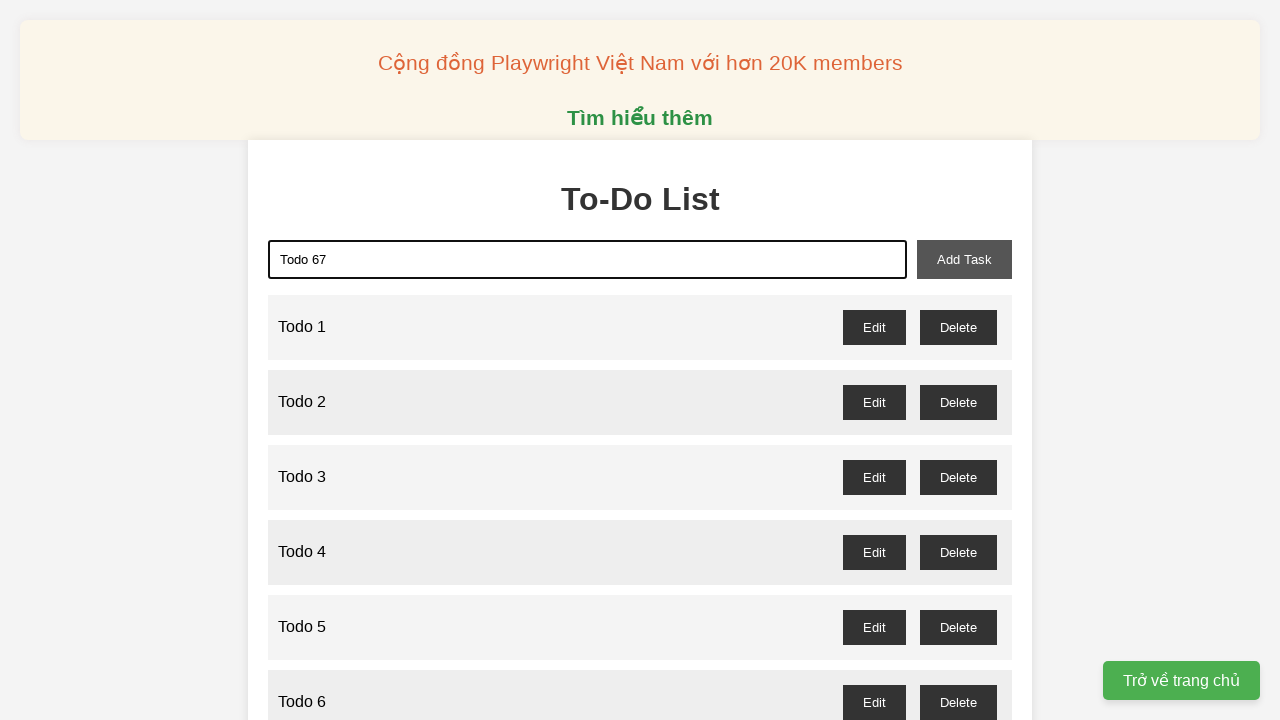

Clicked add task button to add 'Todo 67' at (964, 259) on xpath=//button[@id="add-task"]
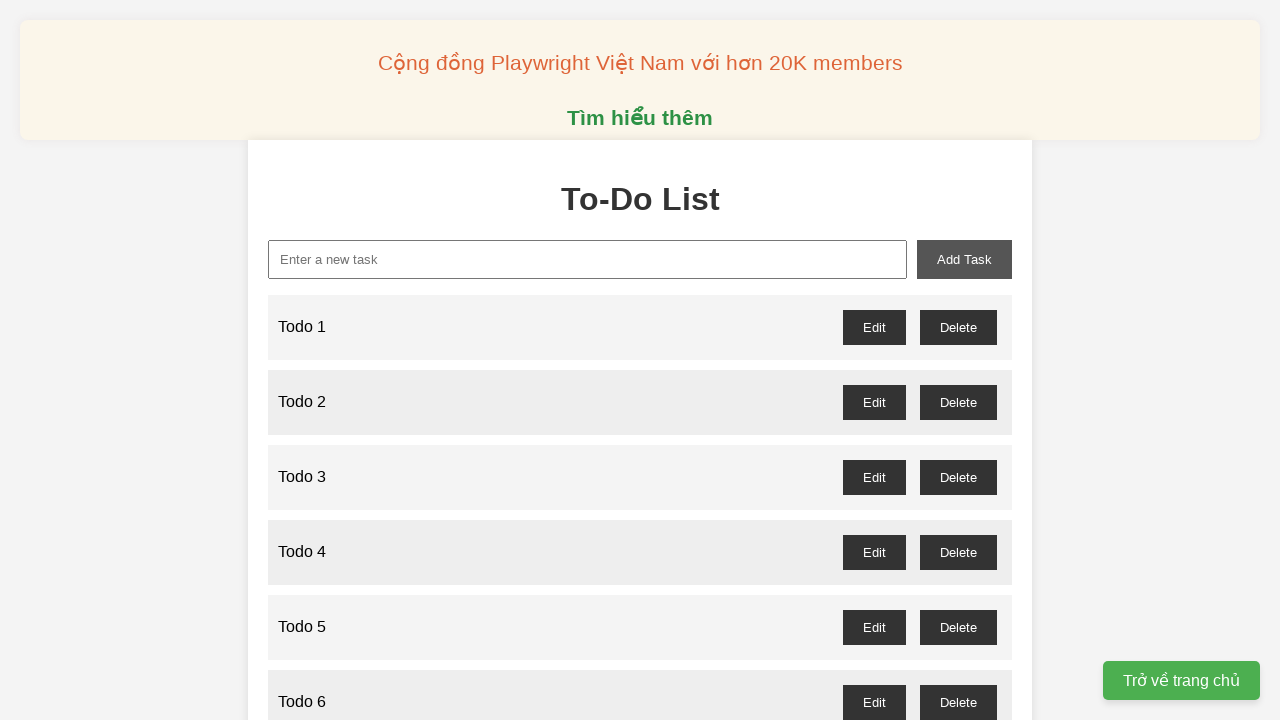

Filled input field with 'Todo 68' on xpath=//input[@id="new-task"]
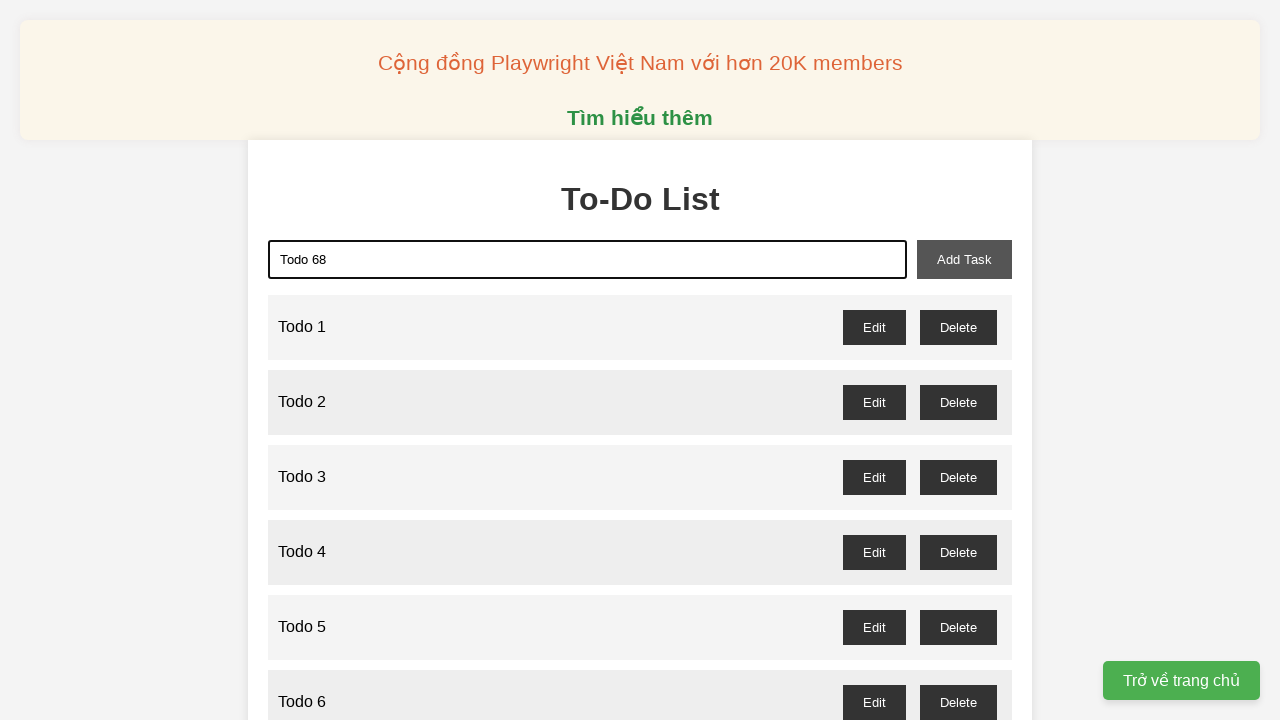

Clicked add task button to add 'Todo 68' at (964, 259) on xpath=//button[@id="add-task"]
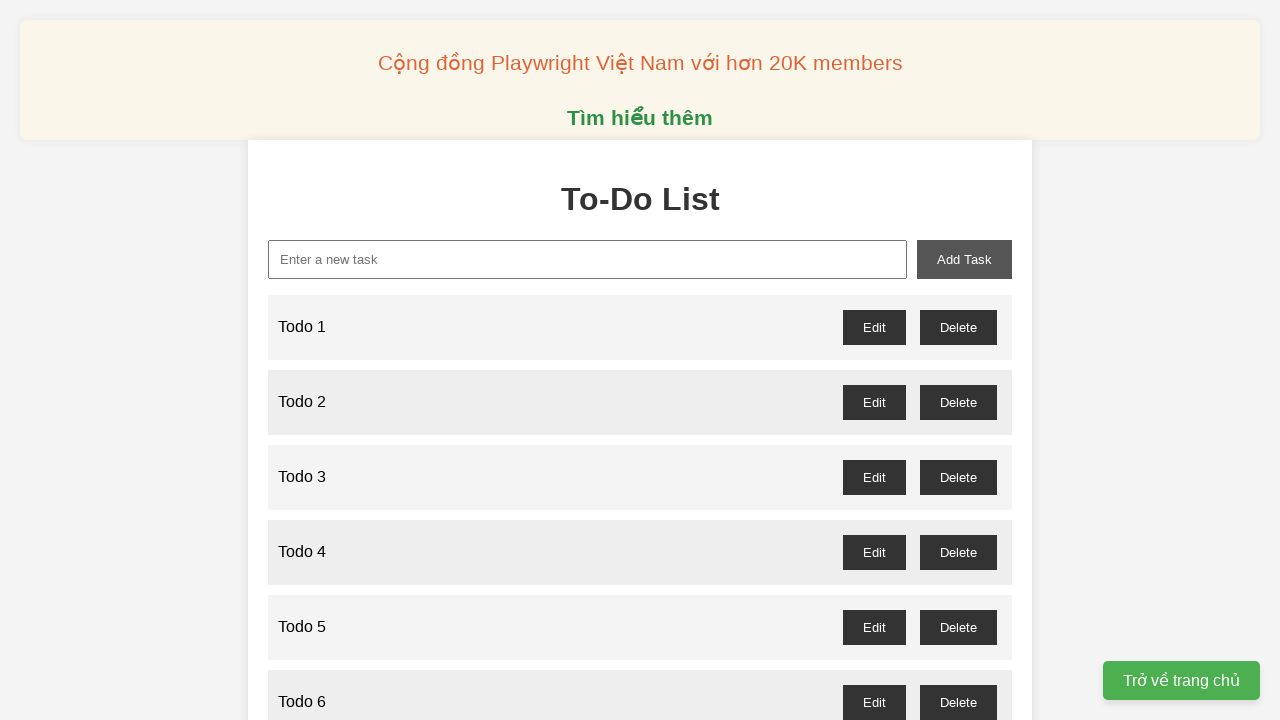

Filled input field with 'Todo 69' on xpath=//input[@id="new-task"]
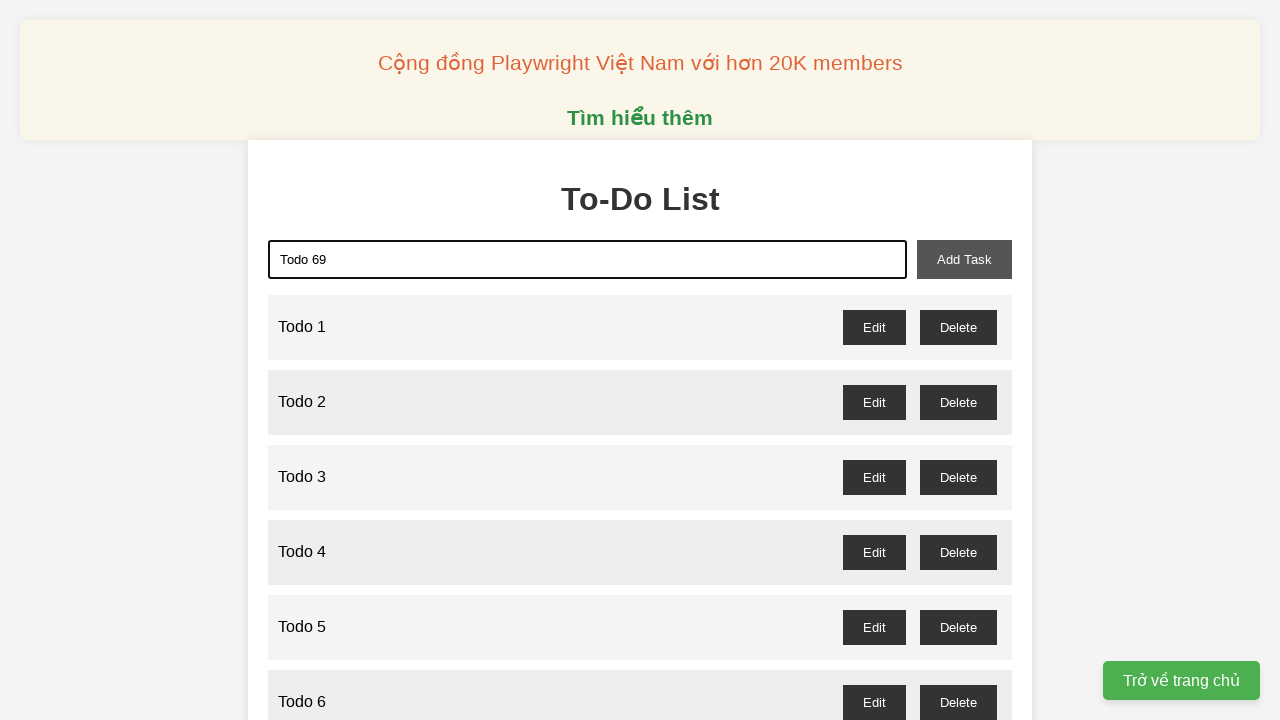

Clicked add task button to add 'Todo 69' at (964, 259) on xpath=//button[@id="add-task"]
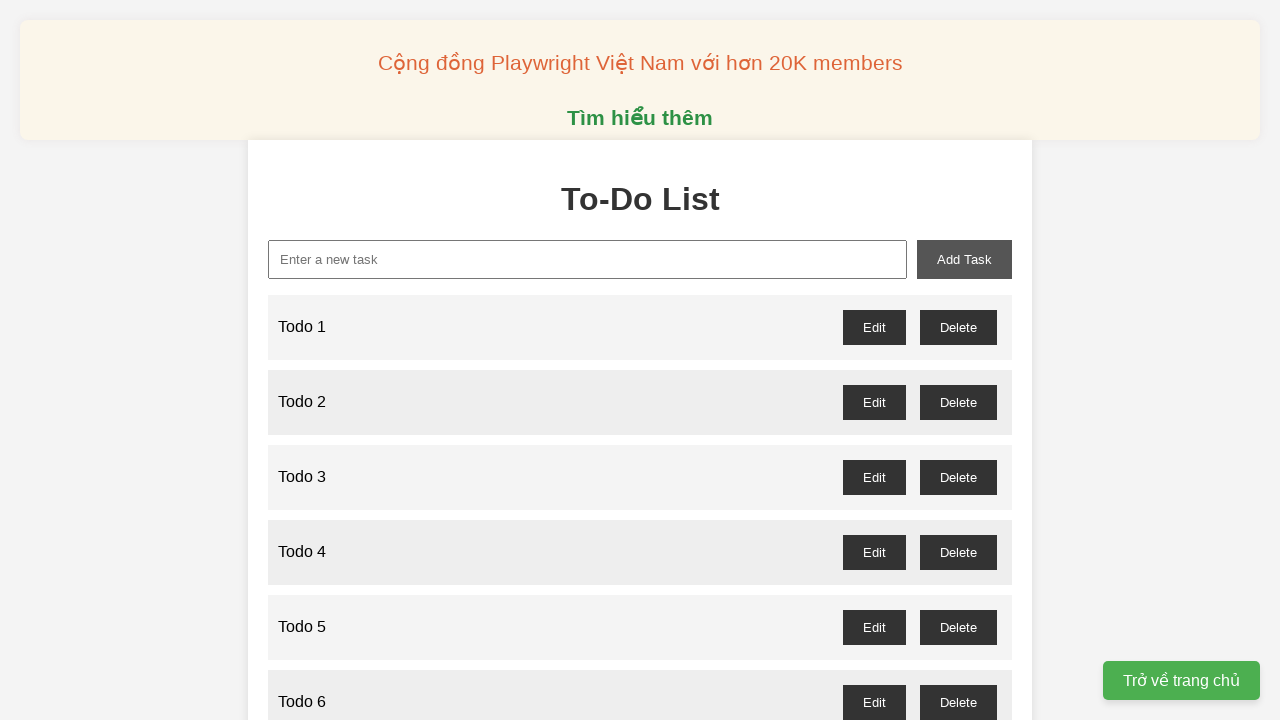

Filled input field with 'Todo 70' on xpath=//input[@id="new-task"]
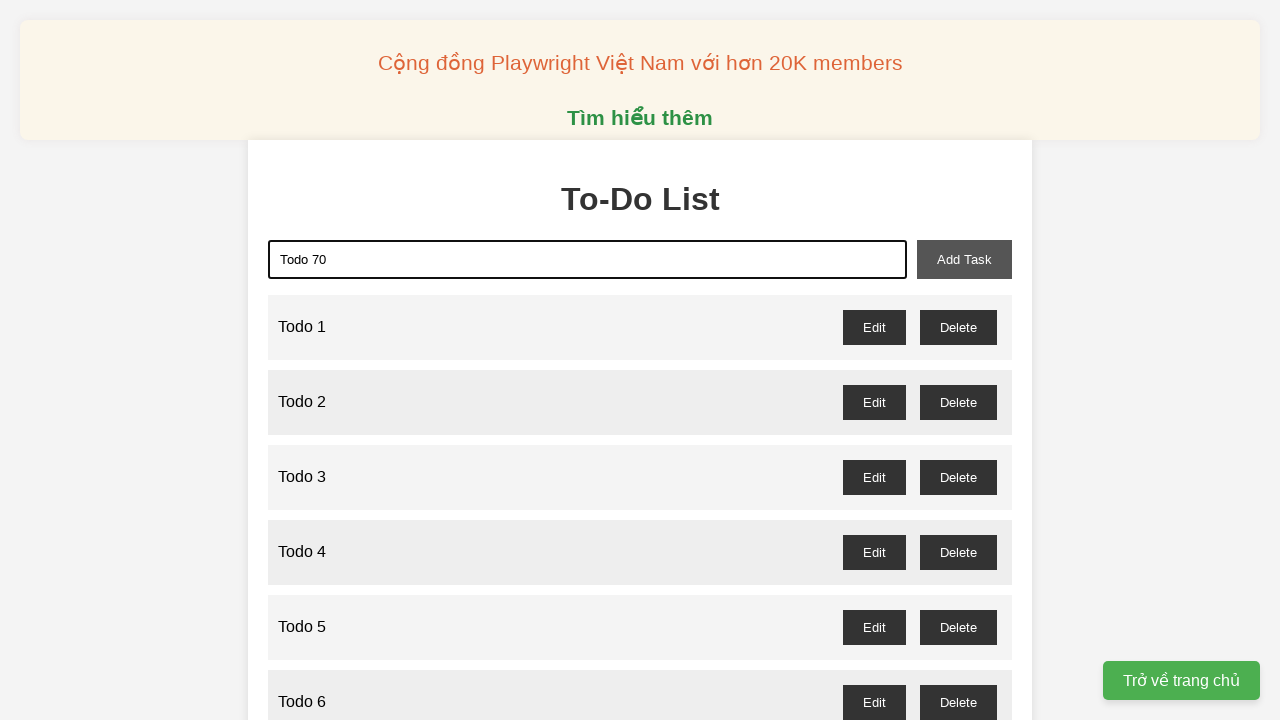

Clicked add task button to add 'Todo 70' at (964, 259) on xpath=//button[@id="add-task"]
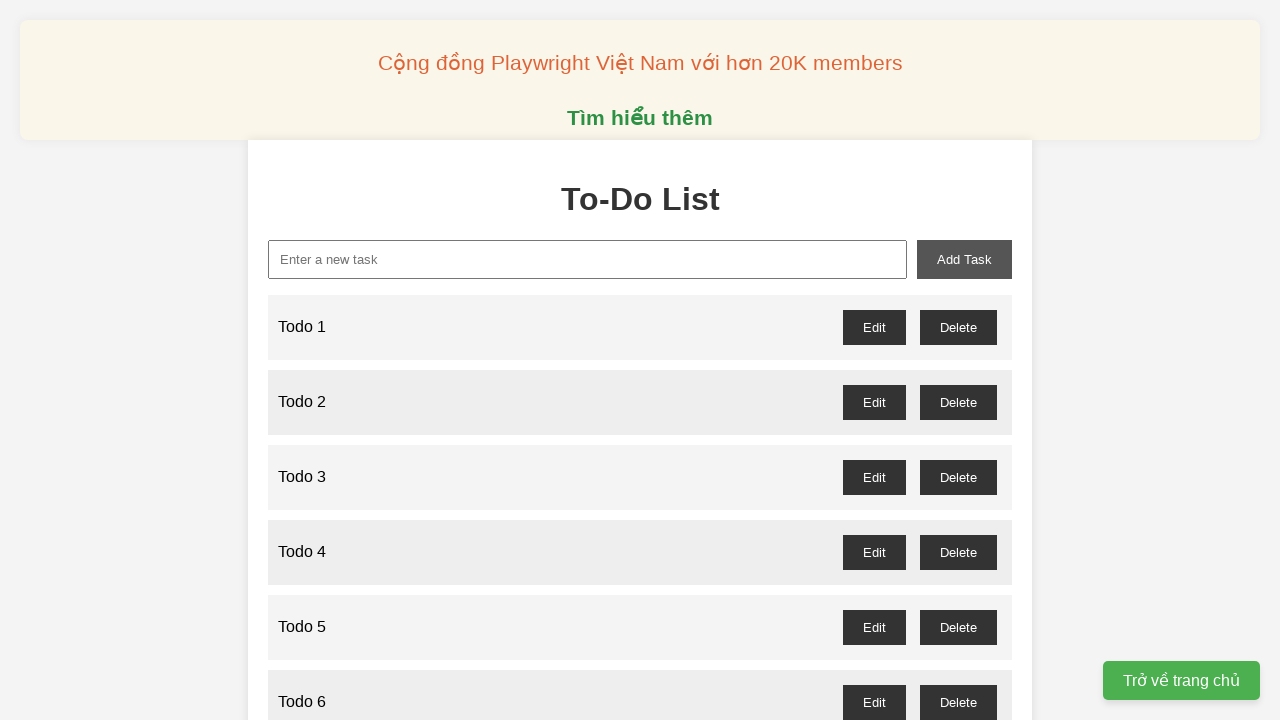

Filled input field with 'Todo 71' on xpath=//input[@id="new-task"]
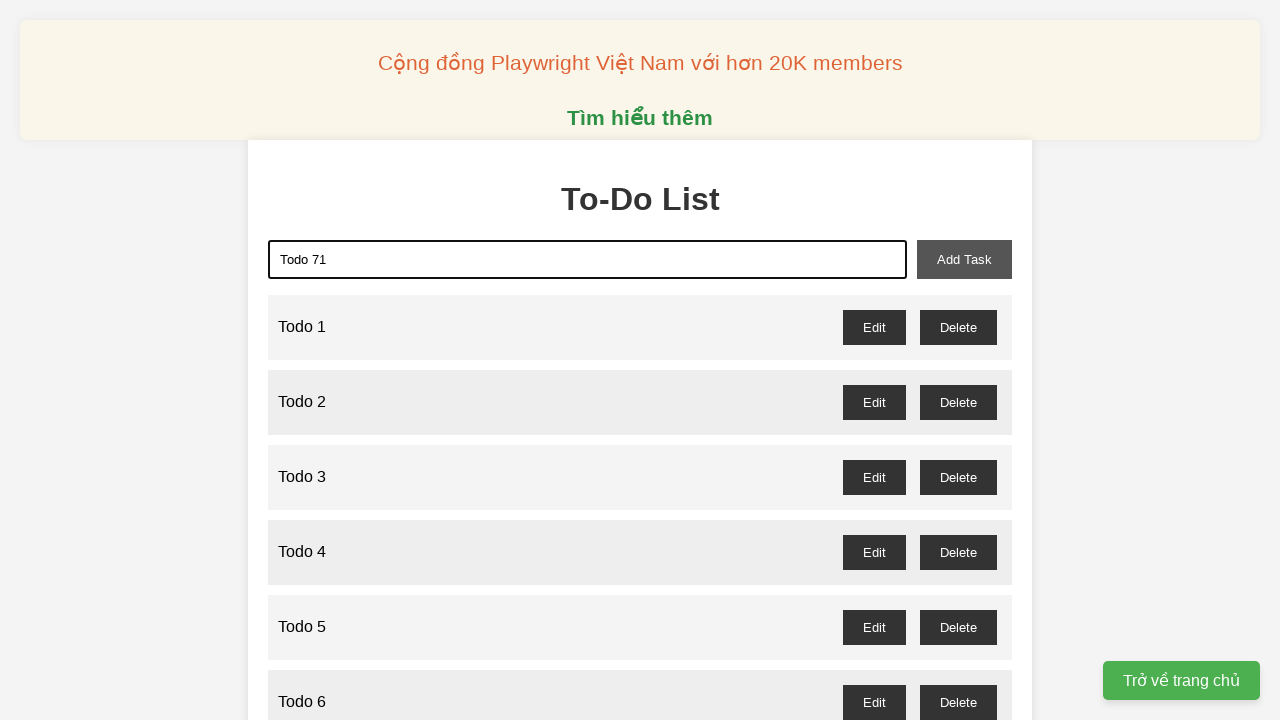

Clicked add task button to add 'Todo 71' at (964, 259) on xpath=//button[@id="add-task"]
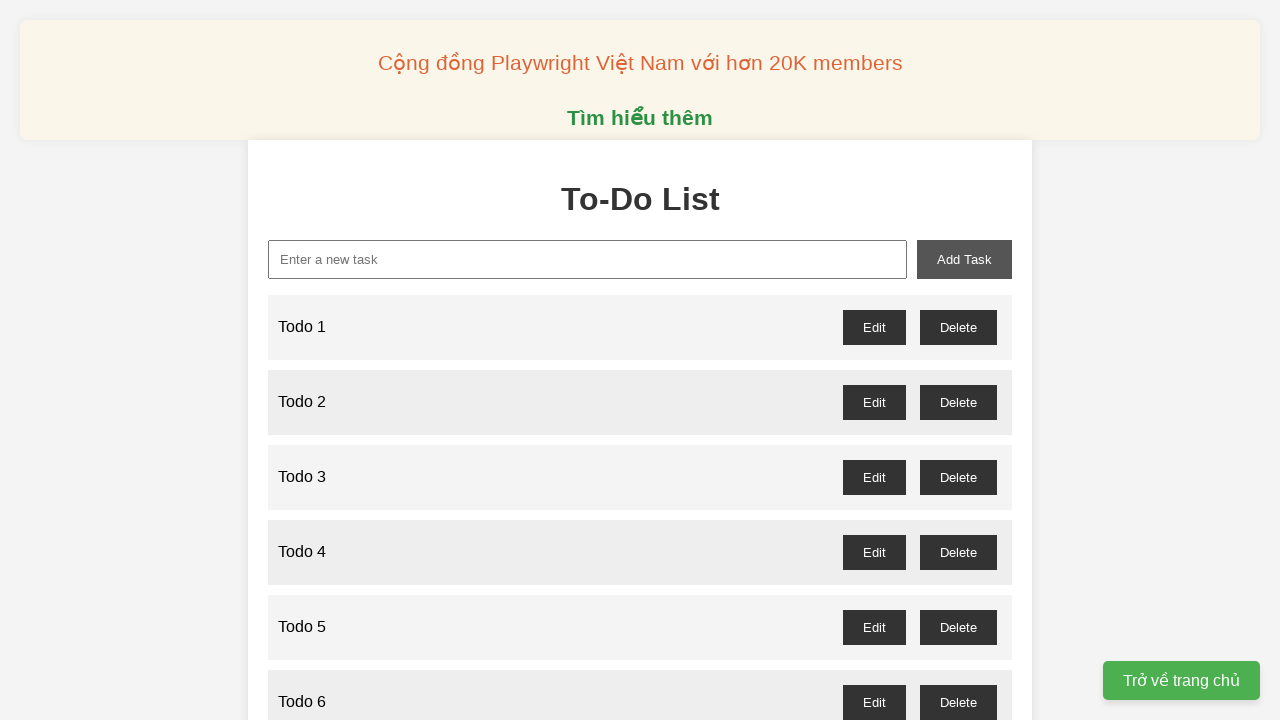

Filled input field with 'Todo 72' on xpath=//input[@id="new-task"]
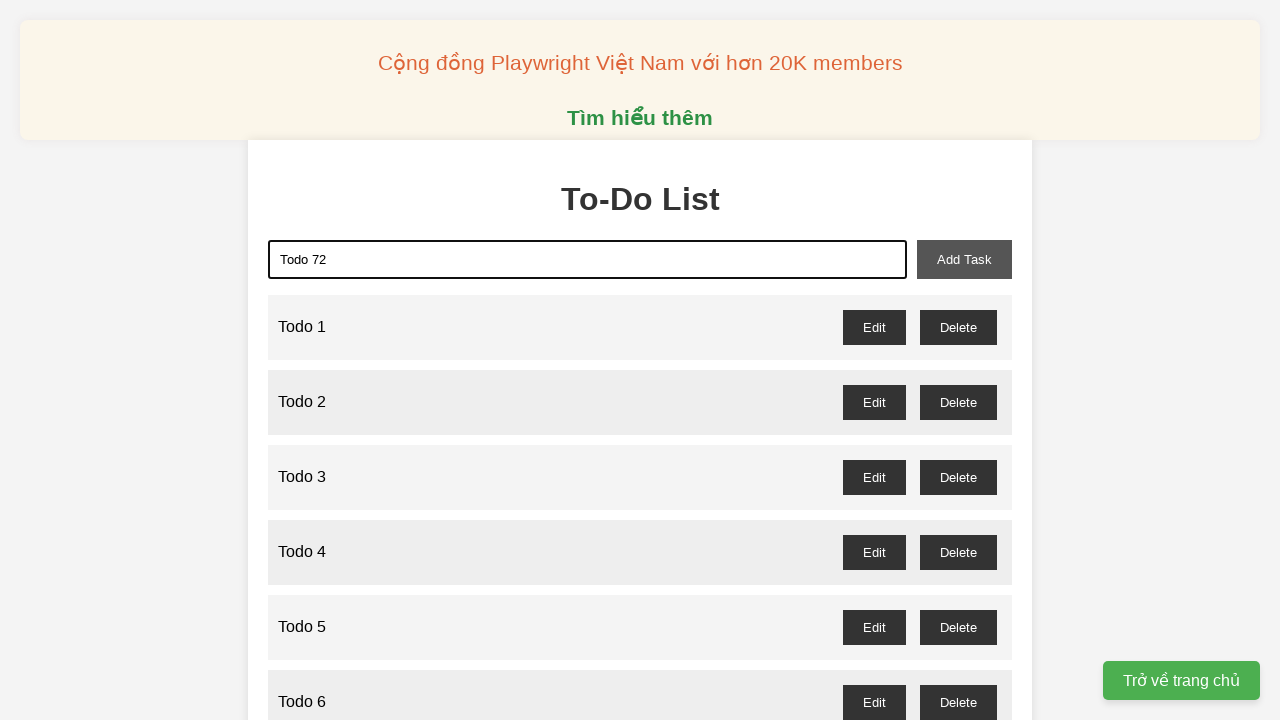

Clicked add task button to add 'Todo 72' at (964, 259) on xpath=//button[@id="add-task"]
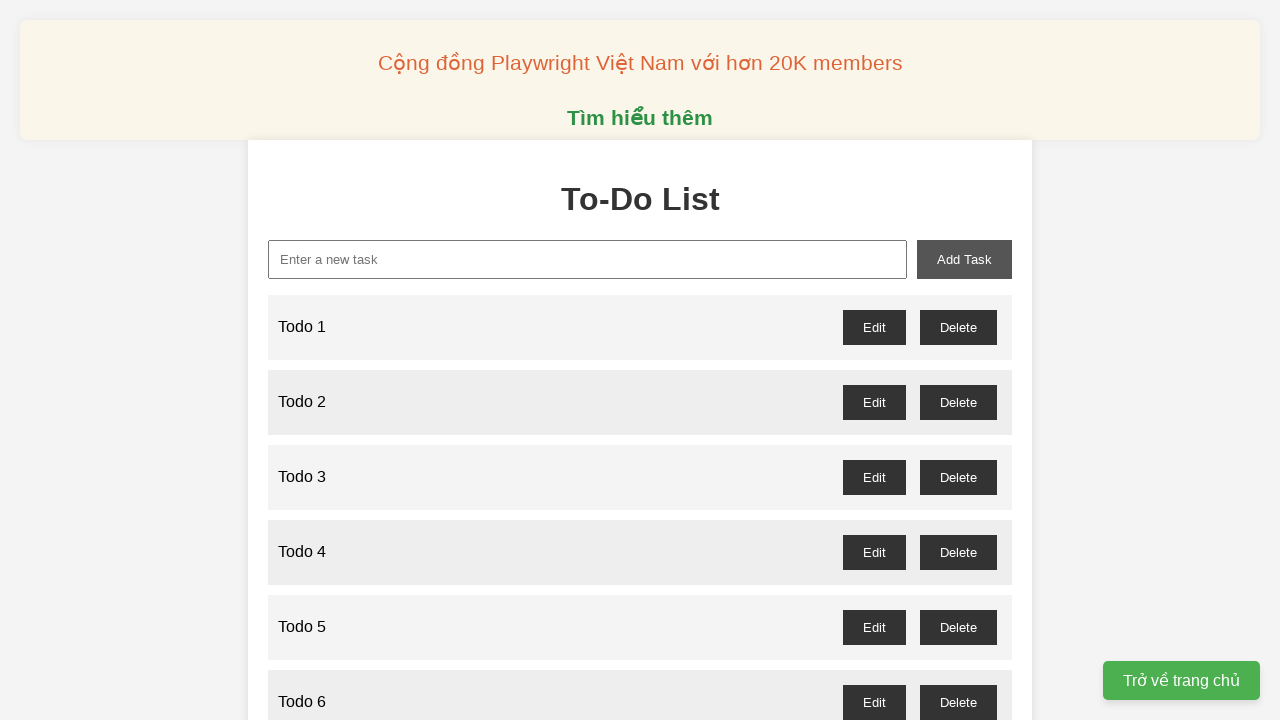

Filled input field with 'Todo 73' on xpath=//input[@id="new-task"]
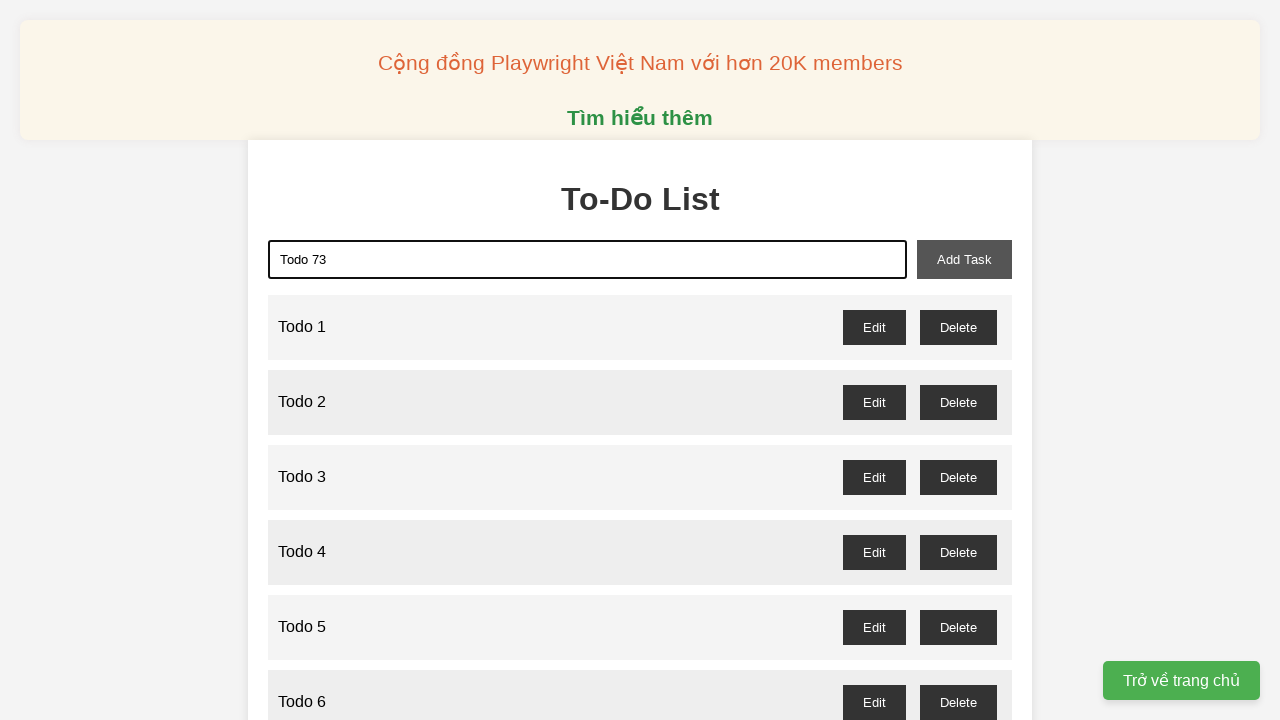

Clicked add task button to add 'Todo 73' at (964, 259) on xpath=//button[@id="add-task"]
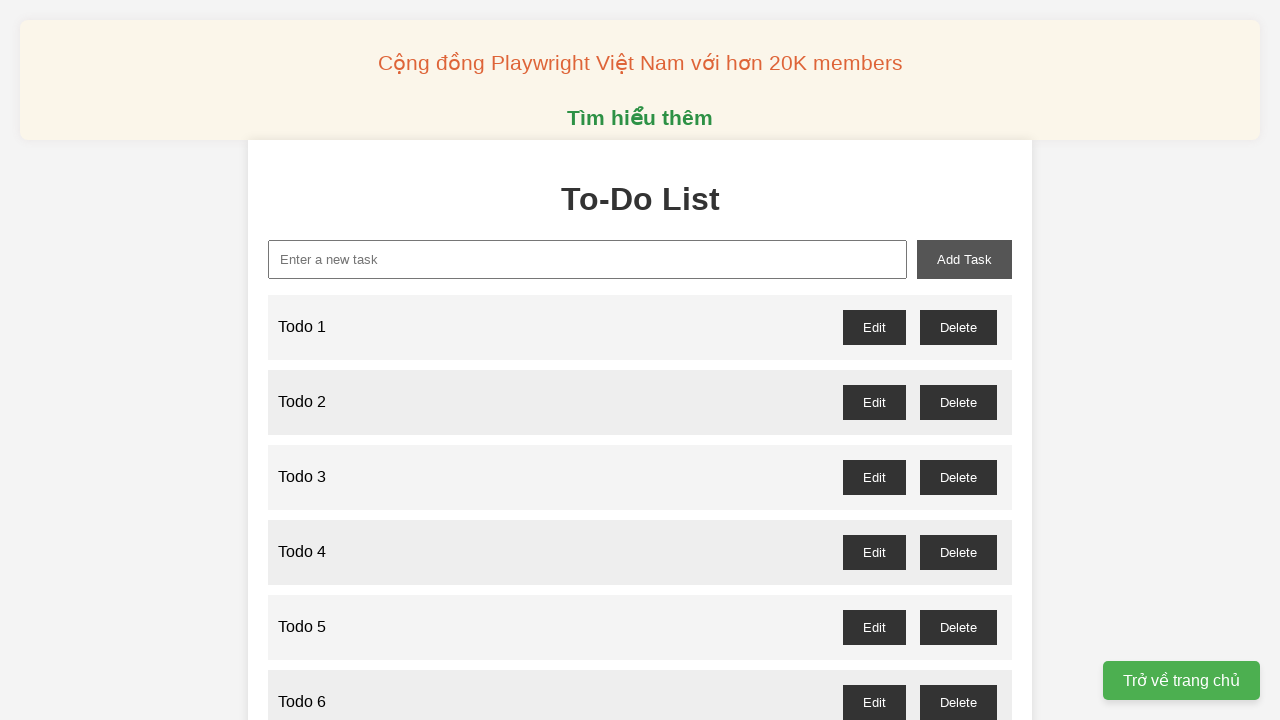

Filled input field with 'Todo 74' on xpath=//input[@id="new-task"]
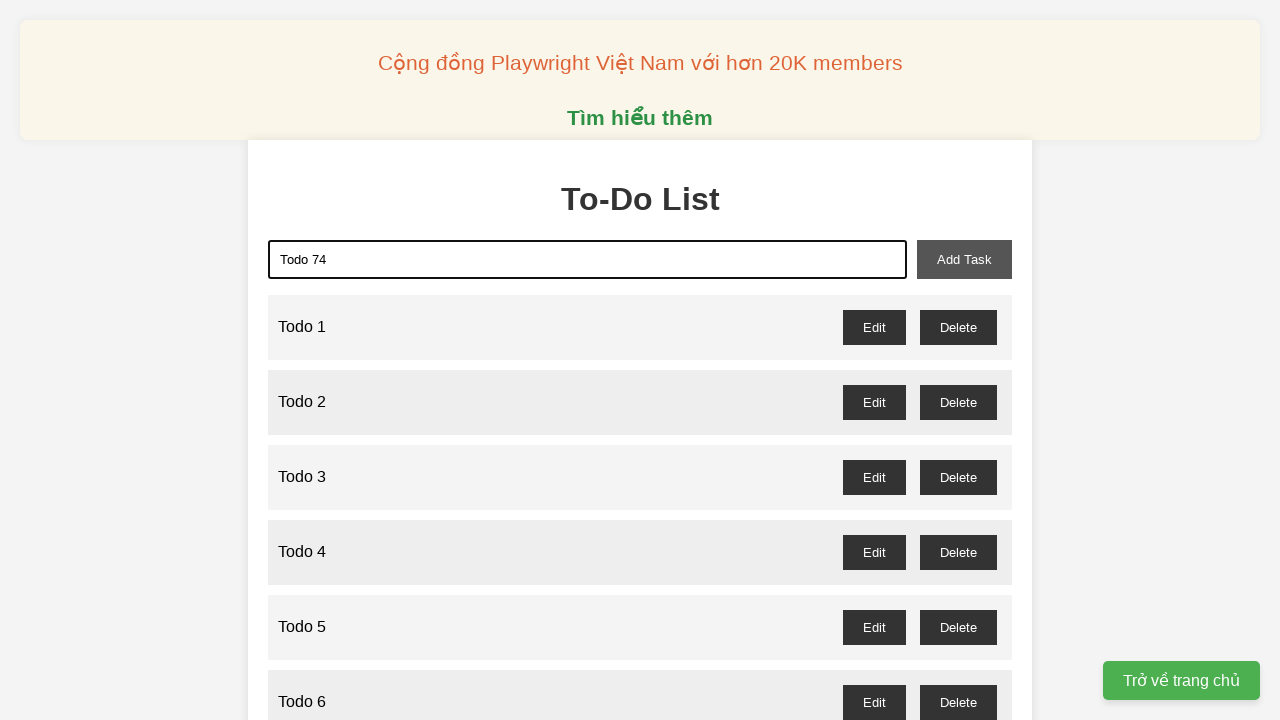

Clicked add task button to add 'Todo 74' at (964, 259) on xpath=//button[@id="add-task"]
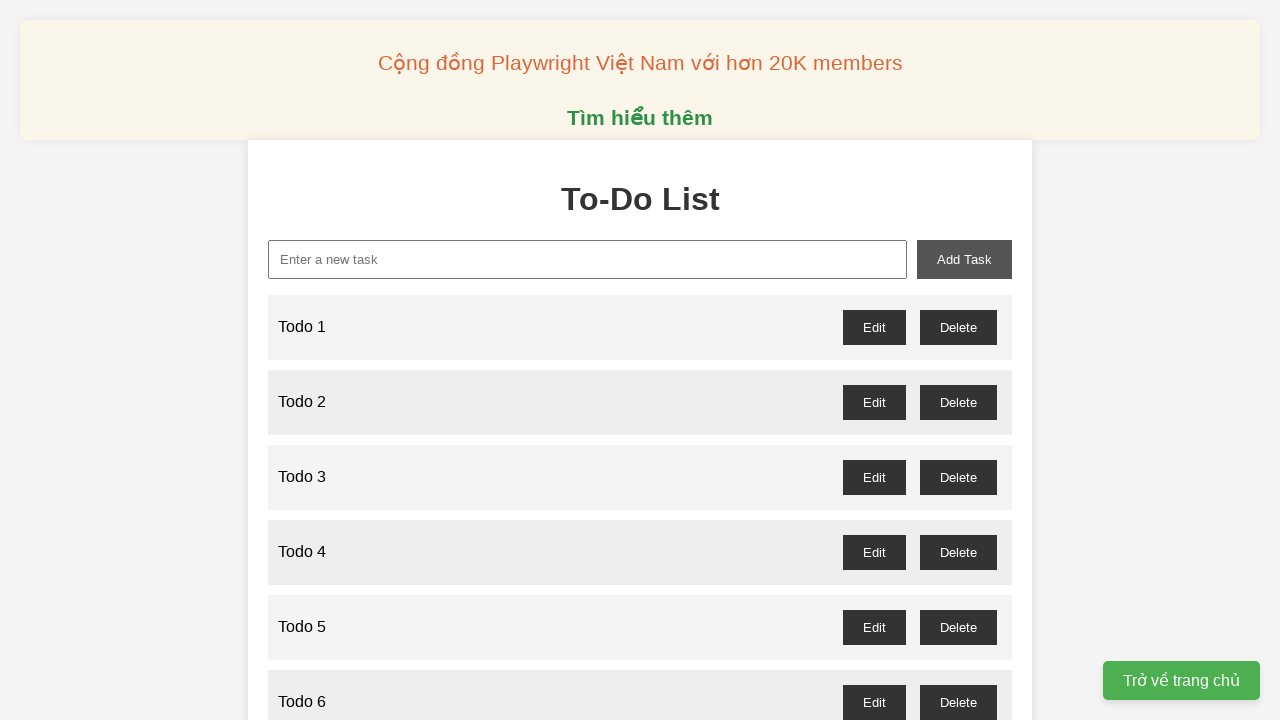

Filled input field with 'Todo 75' on xpath=//input[@id="new-task"]
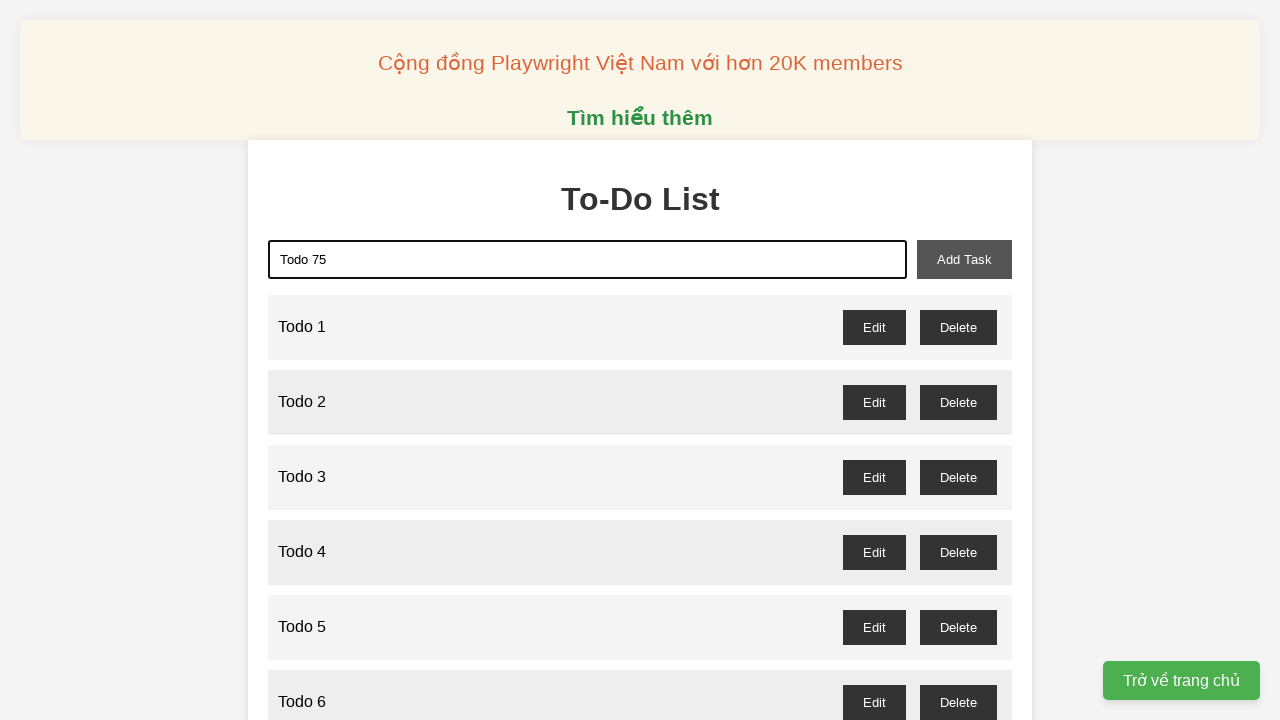

Clicked add task button to add 'Todo 75' at (964, 259) on xpath=//button[@id="add-task"]
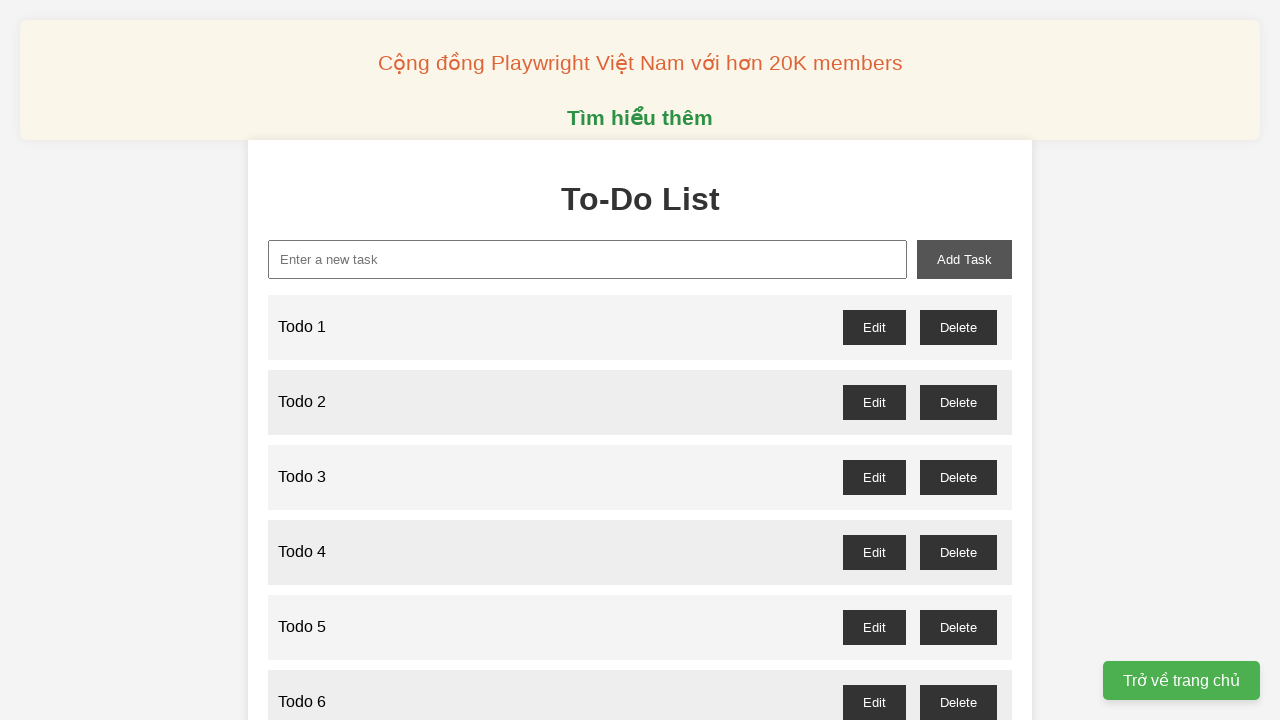

Filled input field with 'Todo 76' on xpath=//input[@id="new-task"]
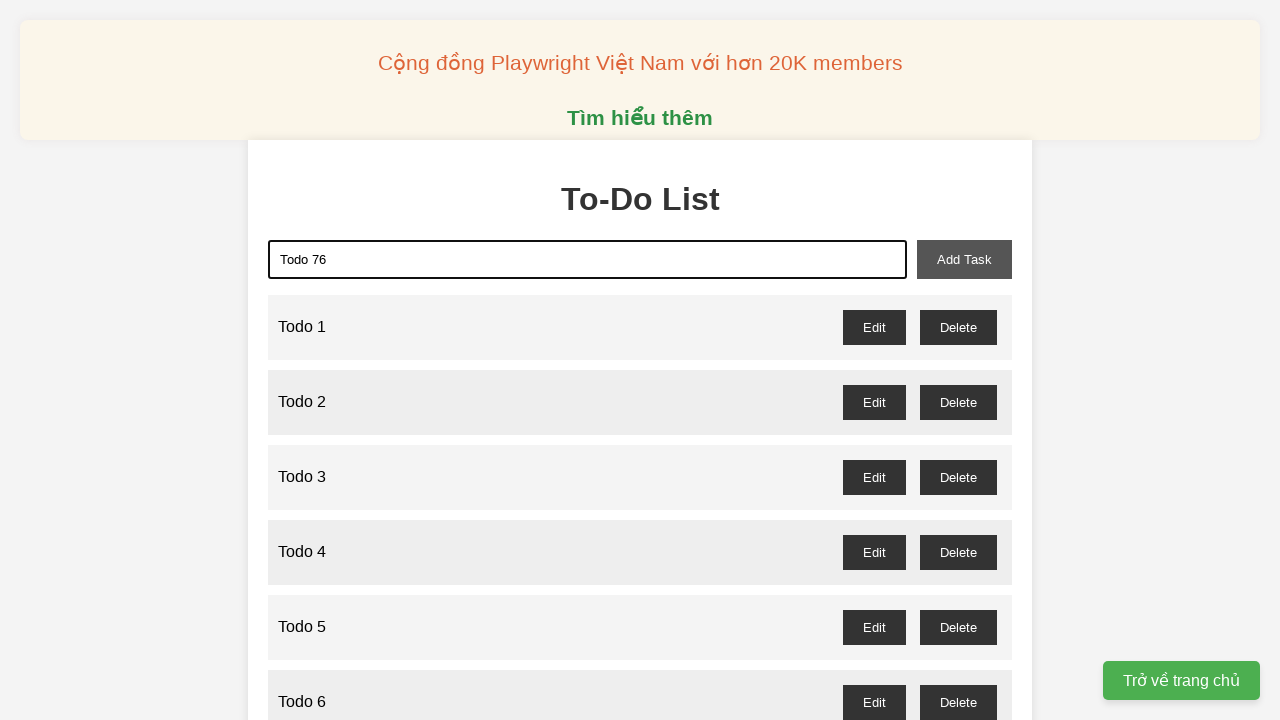

Clicked add task button to add 'Todo 76' at (964, 259) on xpath=//button[@id="add-task"]
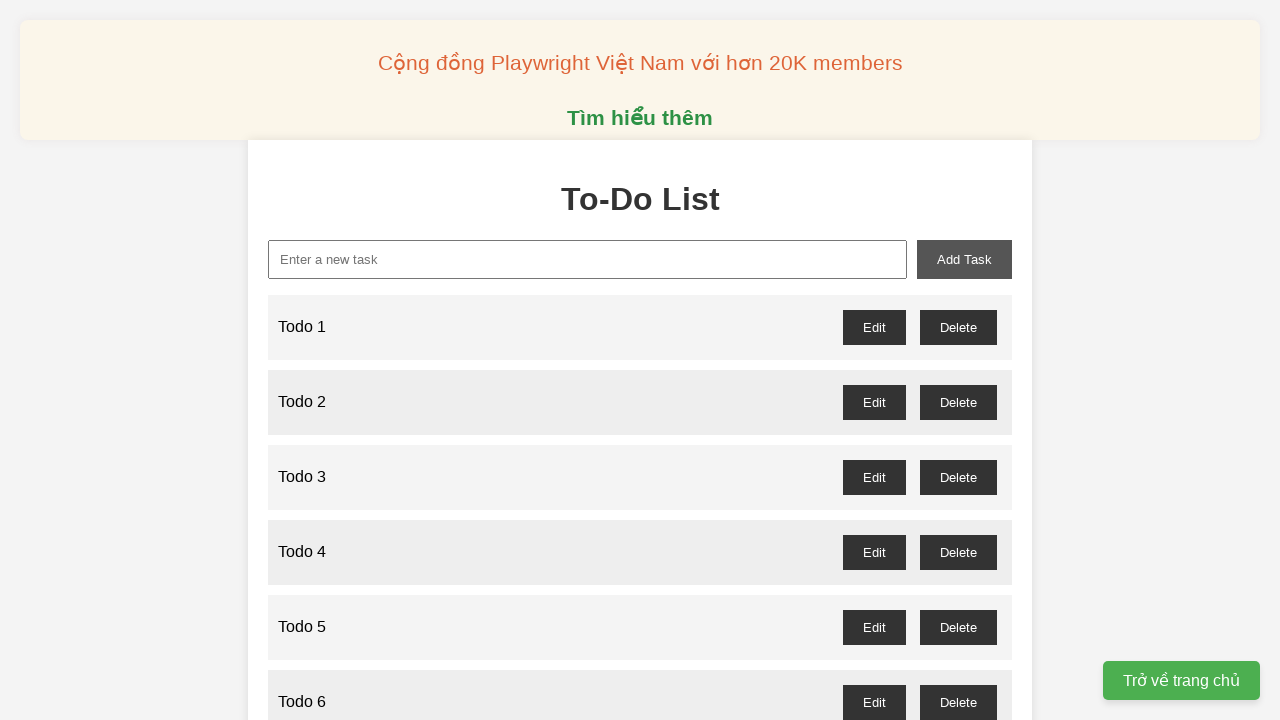

Filled input field with 'Todo 77' on xpath=//input[@id="new-task"]
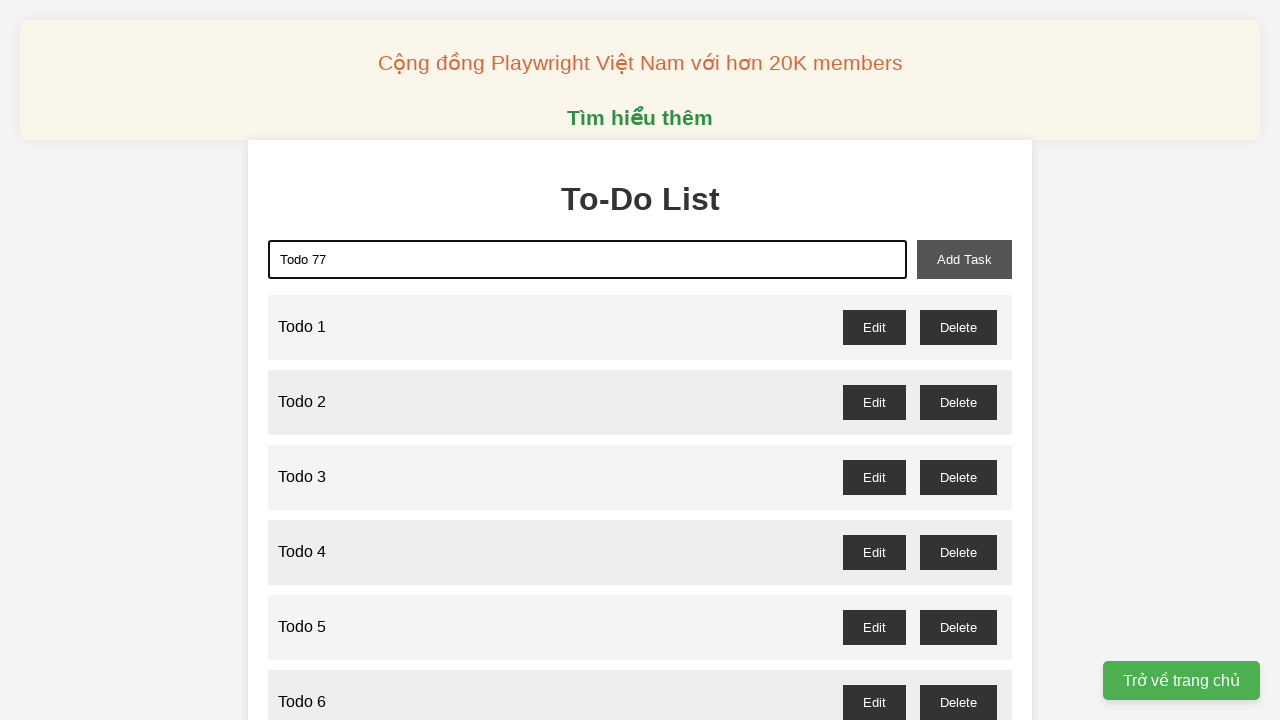

Clicked add task button to add 'Todo 77' at (964, 259) on xpath=//button[@id="add-task"]
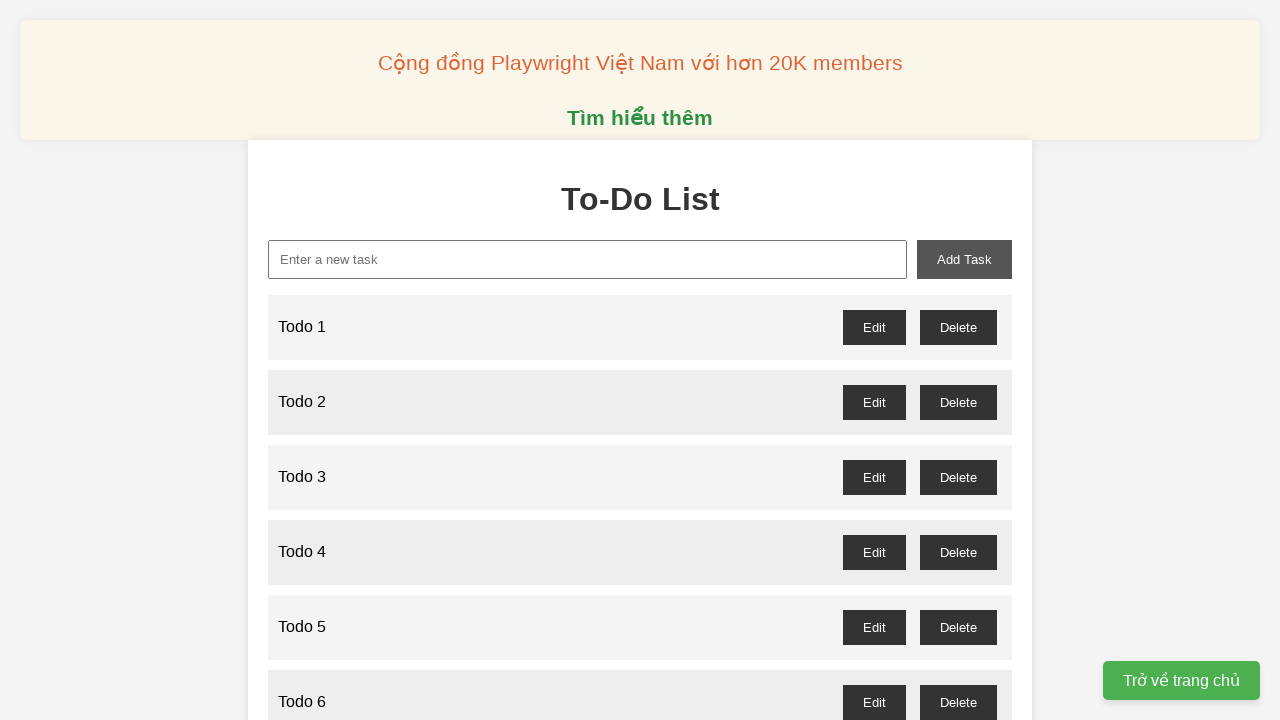

Filled input field with 'Todo 78' on xpath=//input[@id="new-task"]
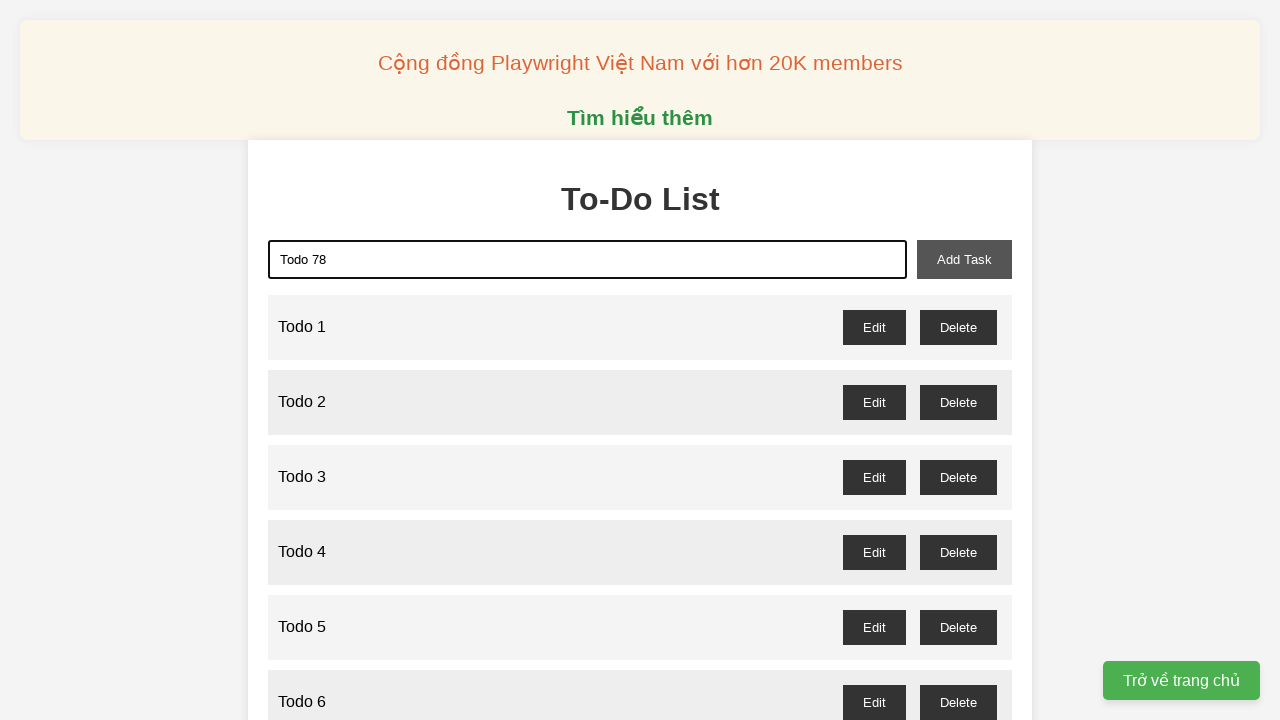

Clicked add task button to add 'Todo 78' at (964, 259) on xpath=//button[@id="add-task"]
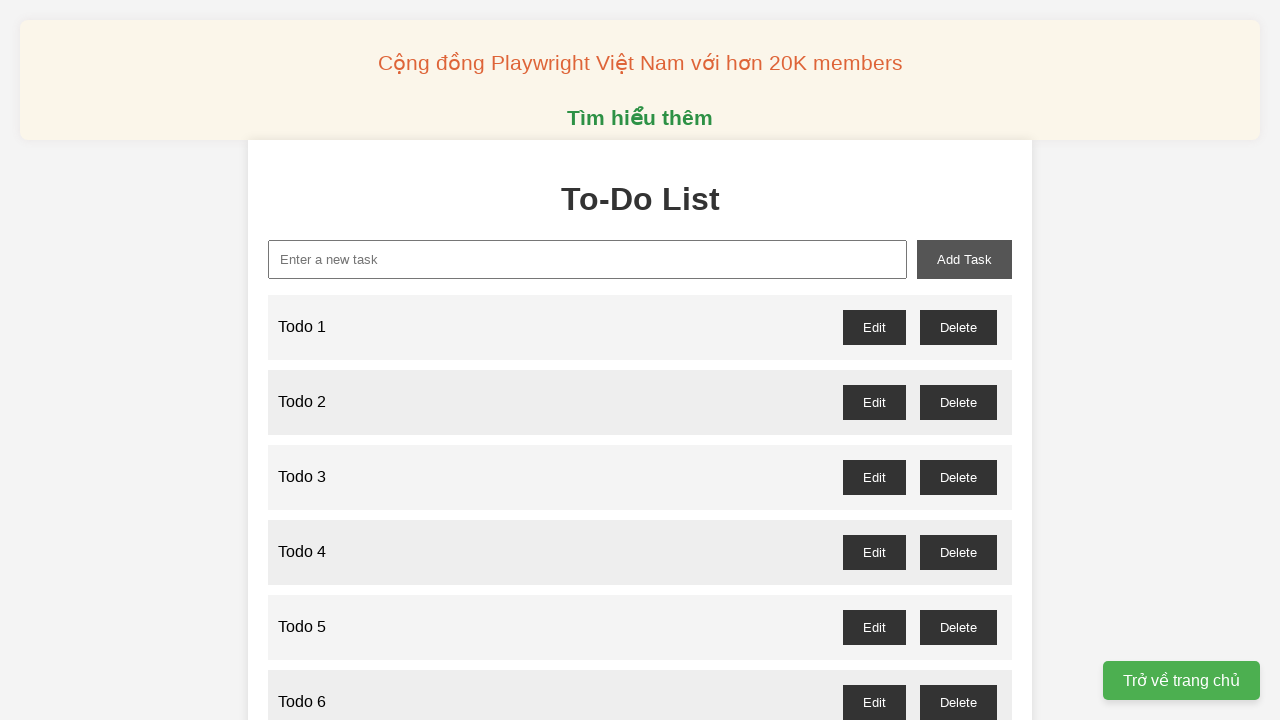

Filled input field with 'Todo 79' on xpath=//input[@id="new-task"]
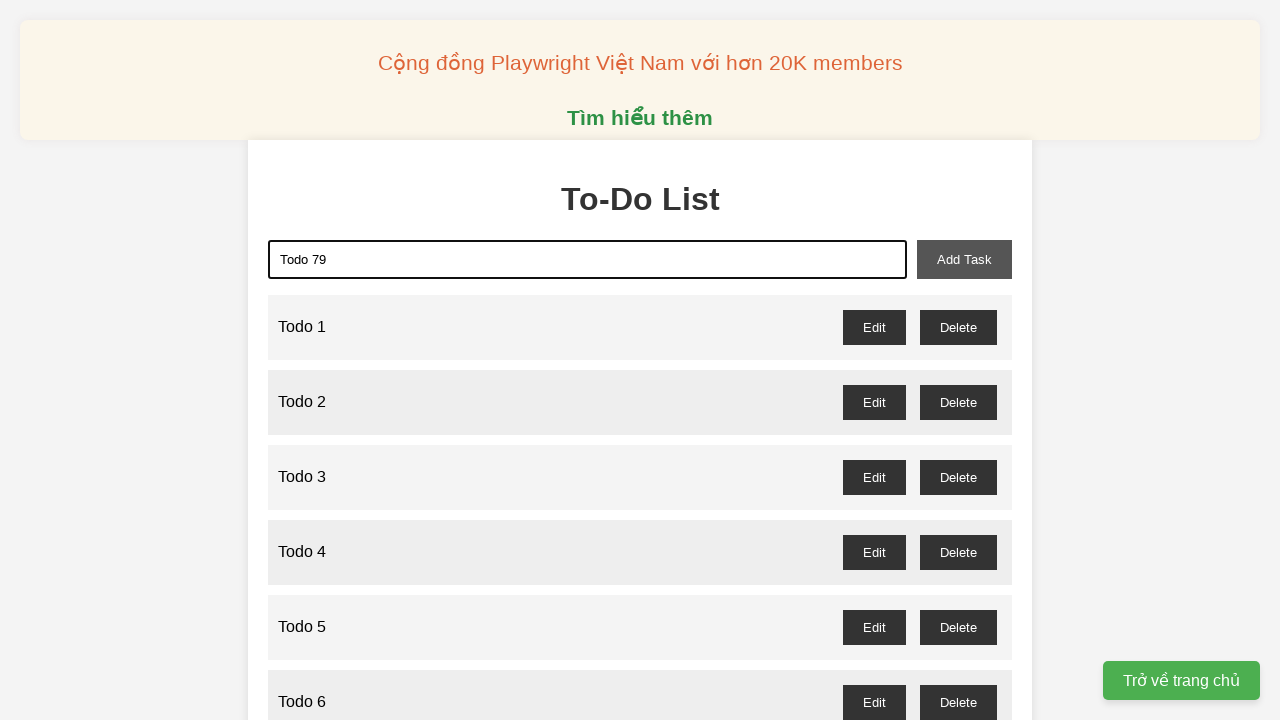

Clicked add task button to add 'Todo 79' at (964, 259) on xpath=//button[@id="add-task"]
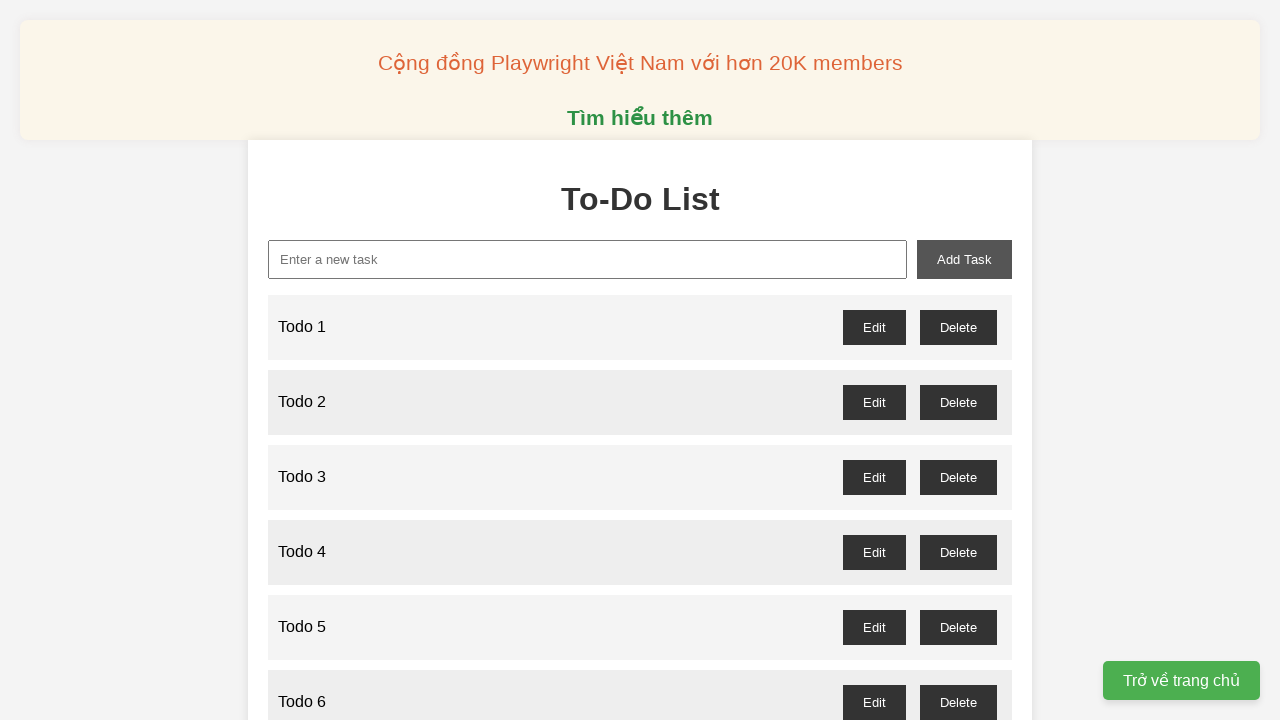

Filled input field with 'Todo 80' on xpath=//input[@id="new-task"]
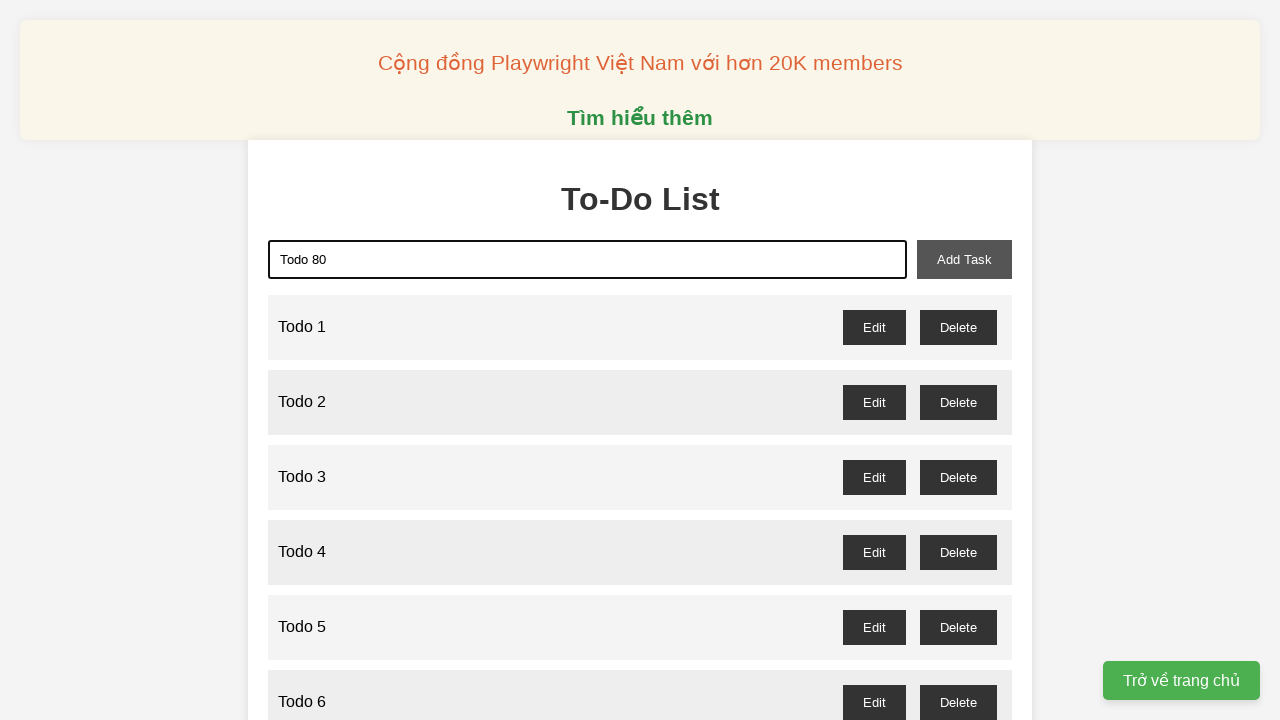

Clicked add task button to add 'Todo 80' at (964, 259) on xpath=//button[@id="add-task"]
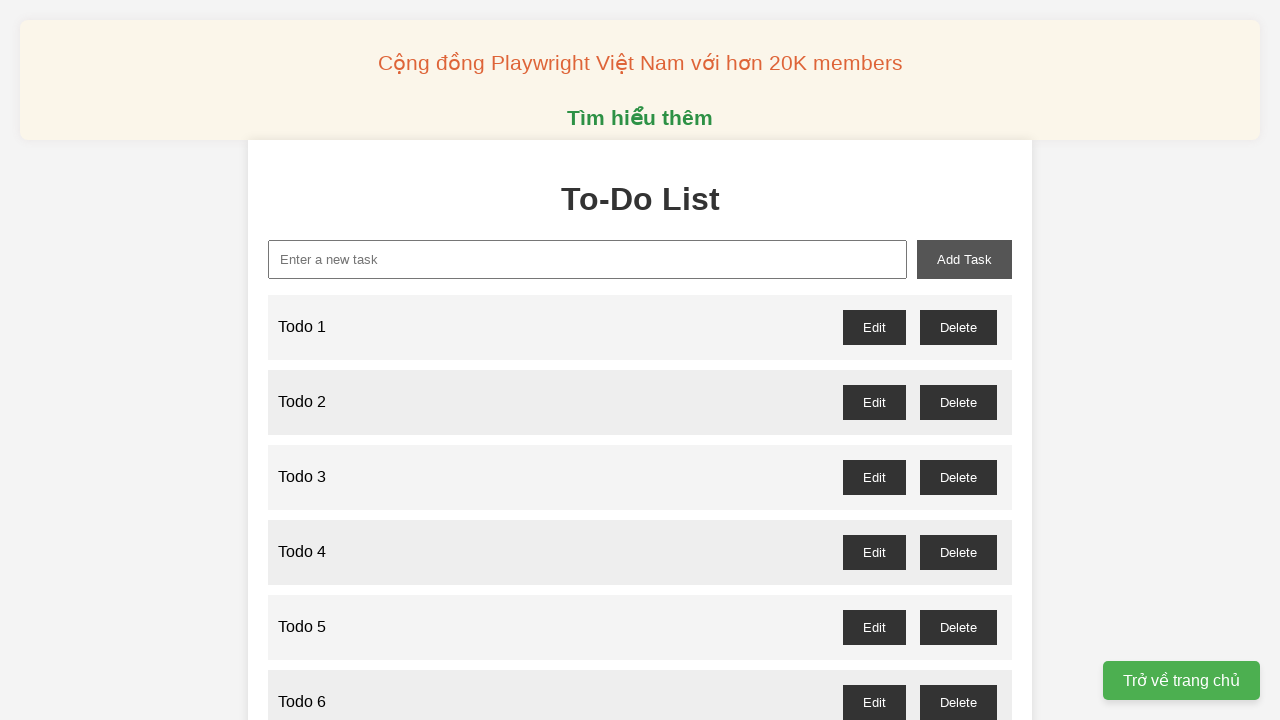

Filled input field with 'Todo 81' on xpath=//input[@id="new-task"]
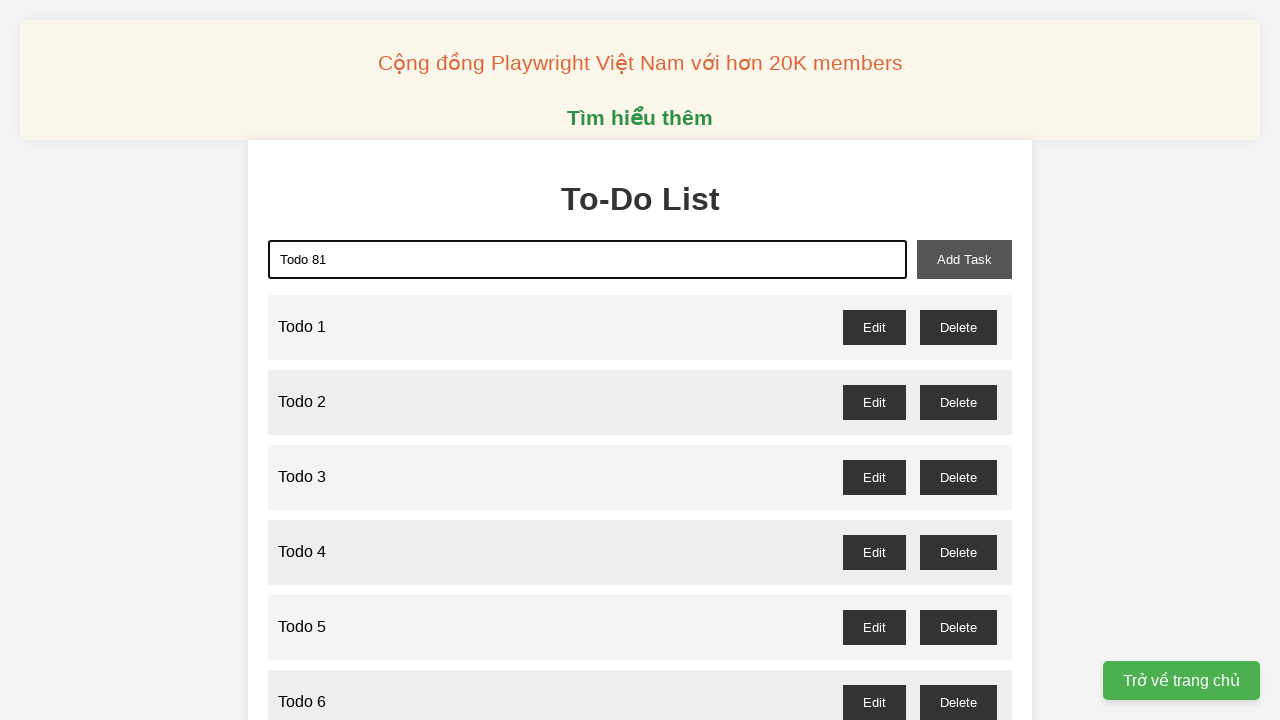

Clicked add task button to add 'Todo 81' at (964, 259) on xpath=//button[@id="add-task"]
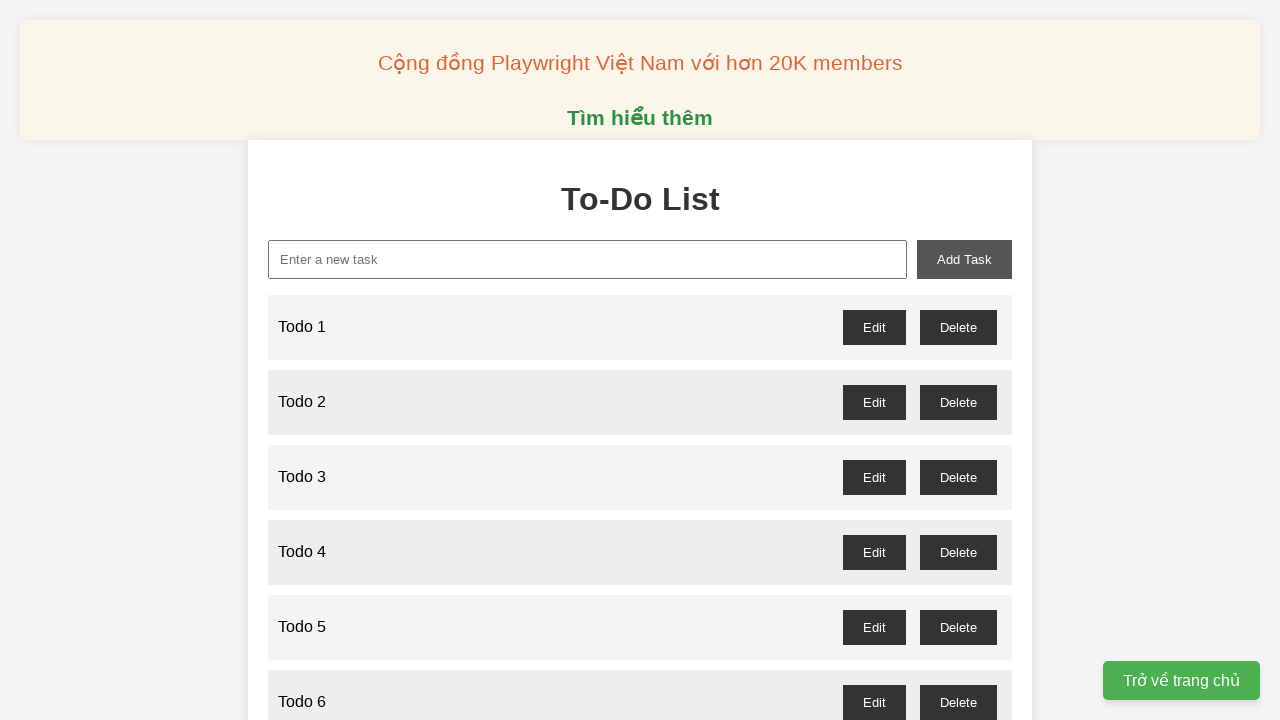

Filled input field with 'Todo 82' on xpath=//input[@id="new-task"]
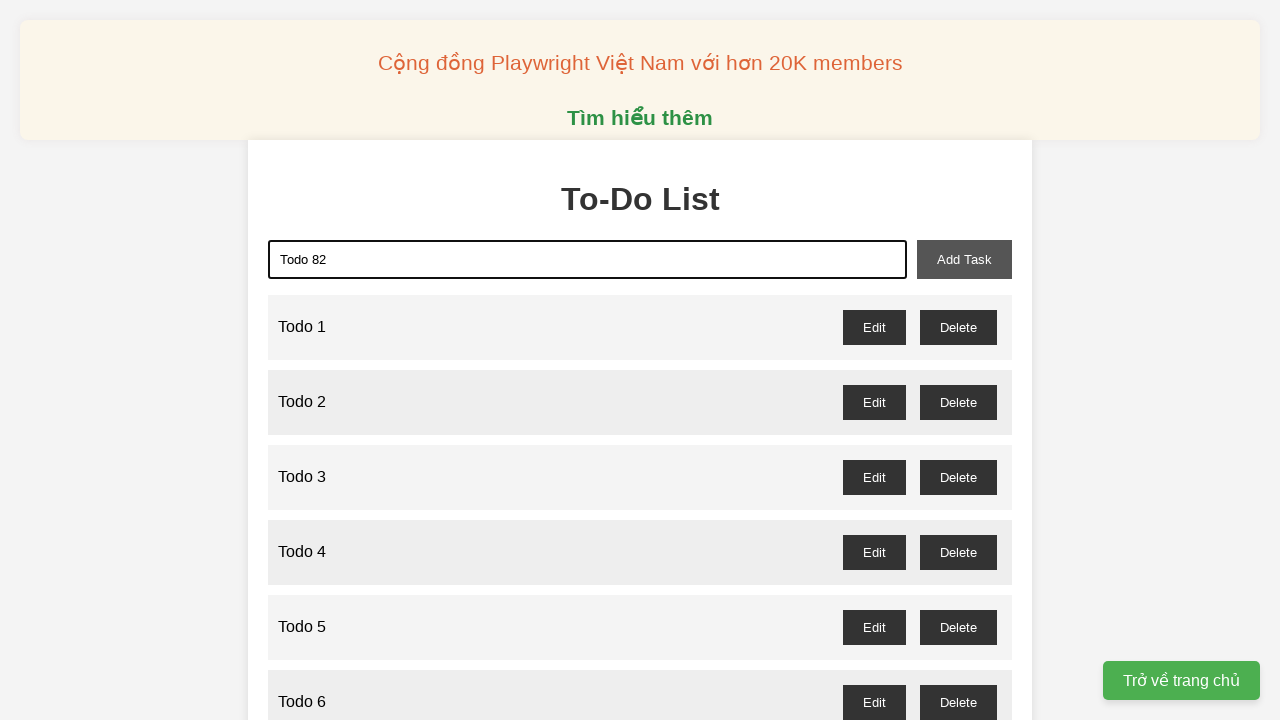

Clicked add task button to add 'Todo 82' at (964, 259) on xpath=//button[@id="add-task"]
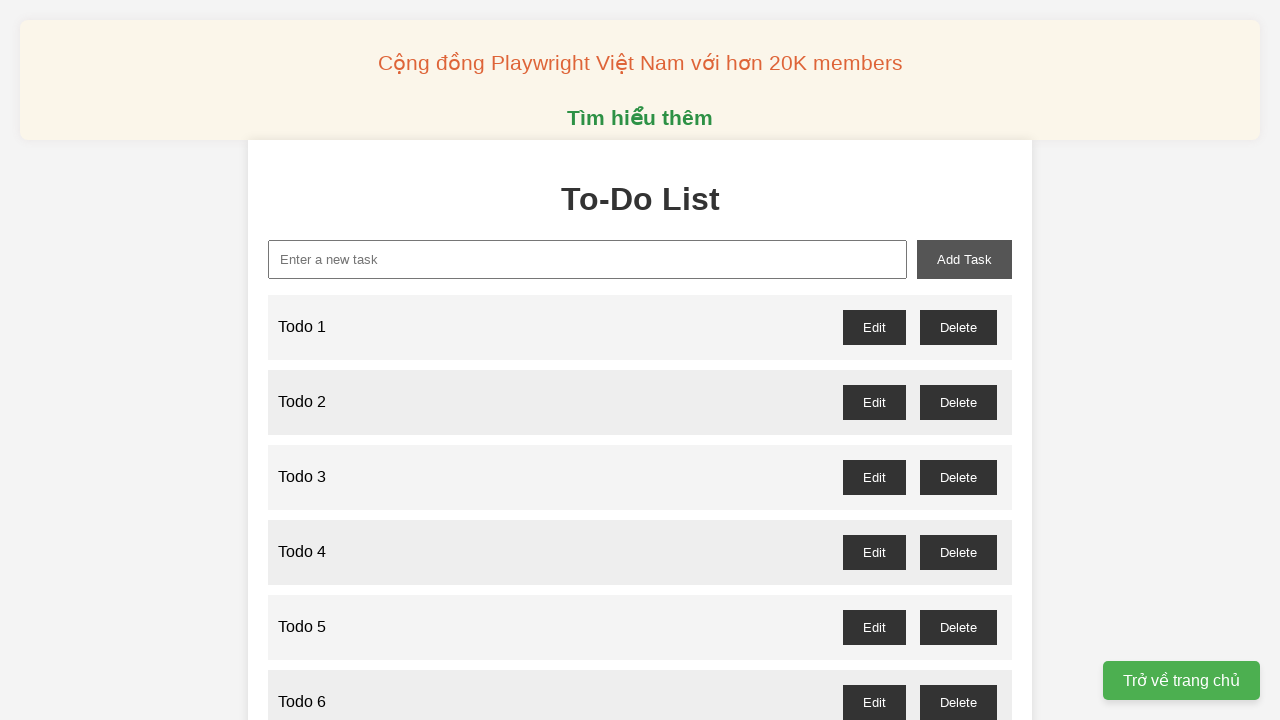

Filled input field with 'Todo 83' on xpath=//input[@id="new-task"]
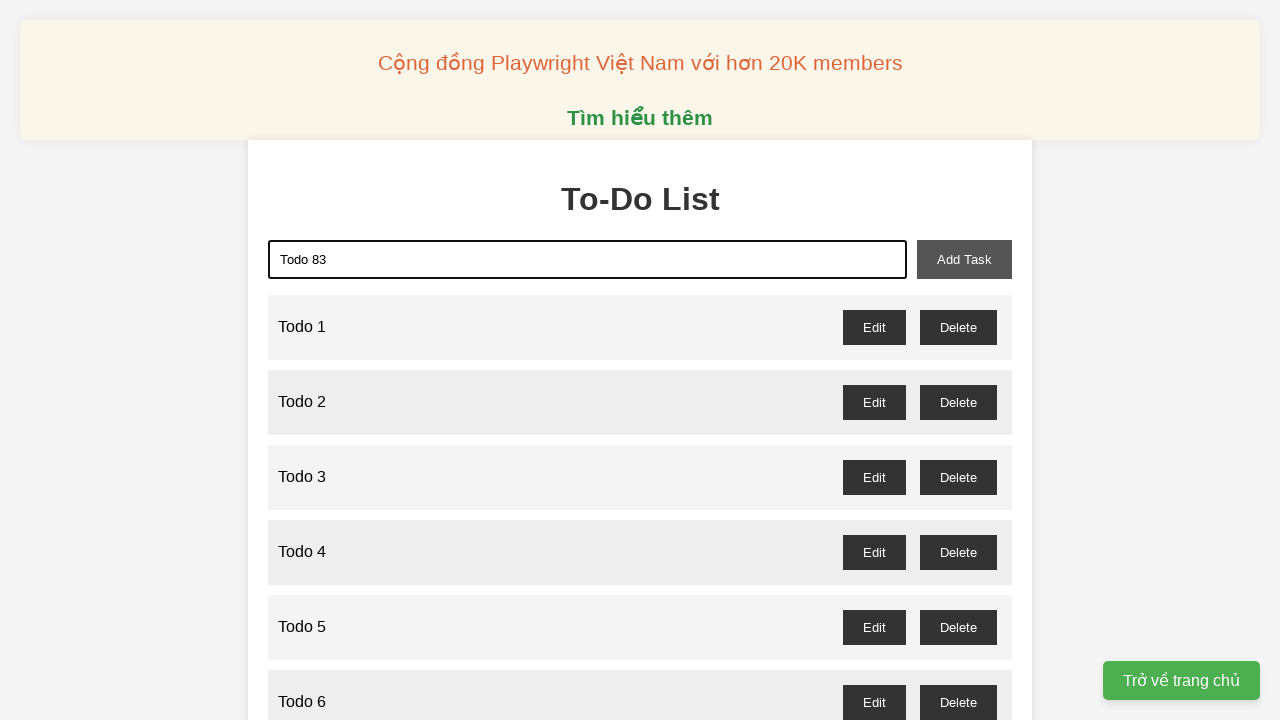

Clicked add task button to add 'Todo 83' at (964, 259) on xpath=//button[@id="add-task"]
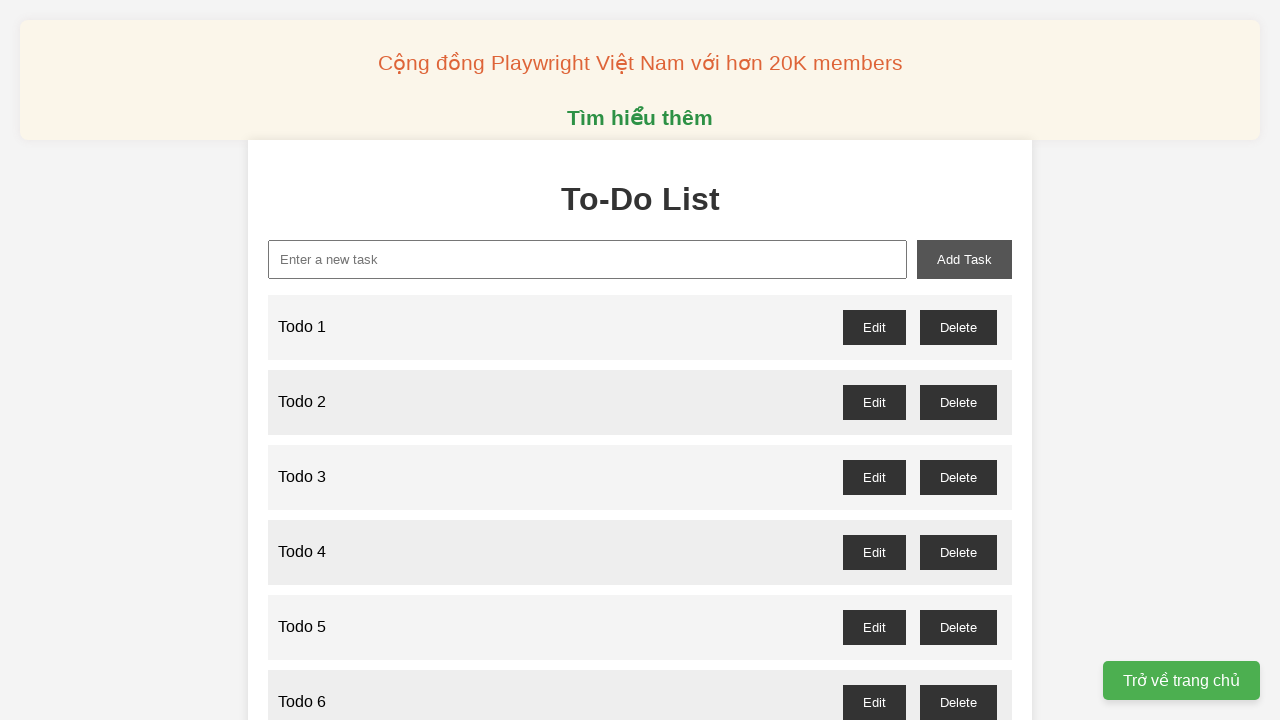

Filled input field with 'Todo 84' on xpath=//input[@id="new-task"]
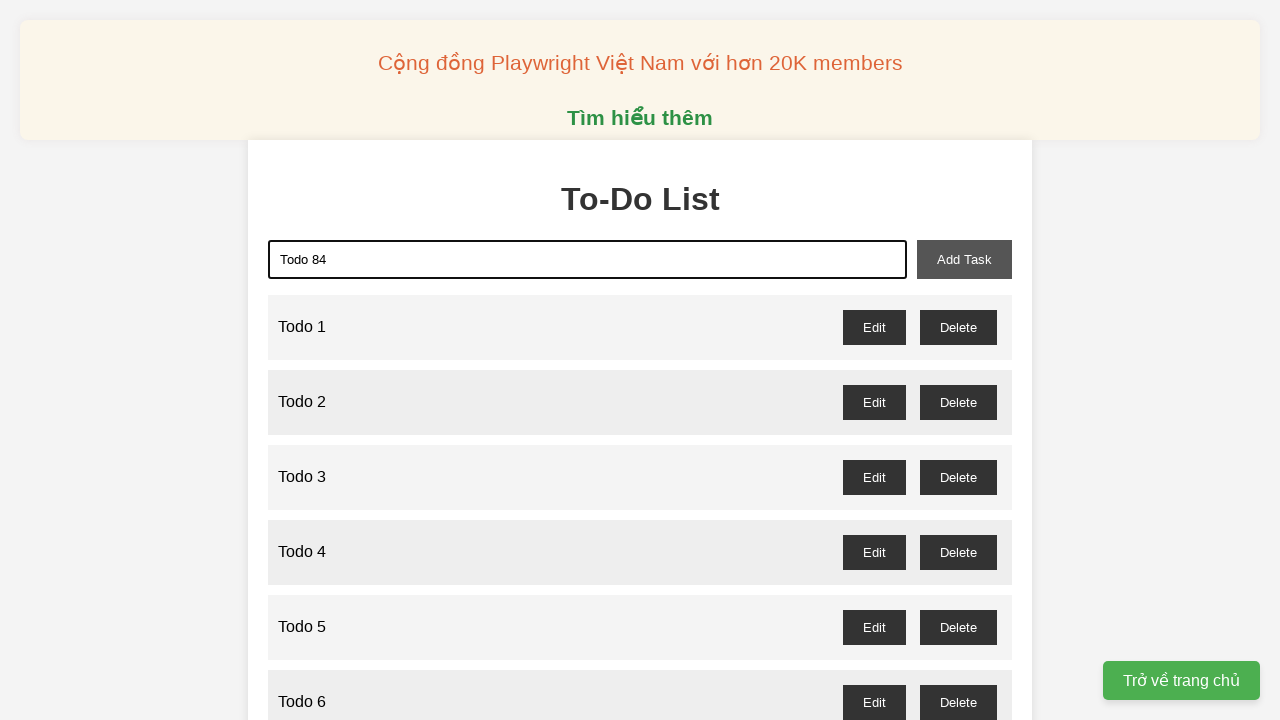

Clicked add task button to add 'Todo 84' at (964, 259) on xpath=//button[@id="add-task"]
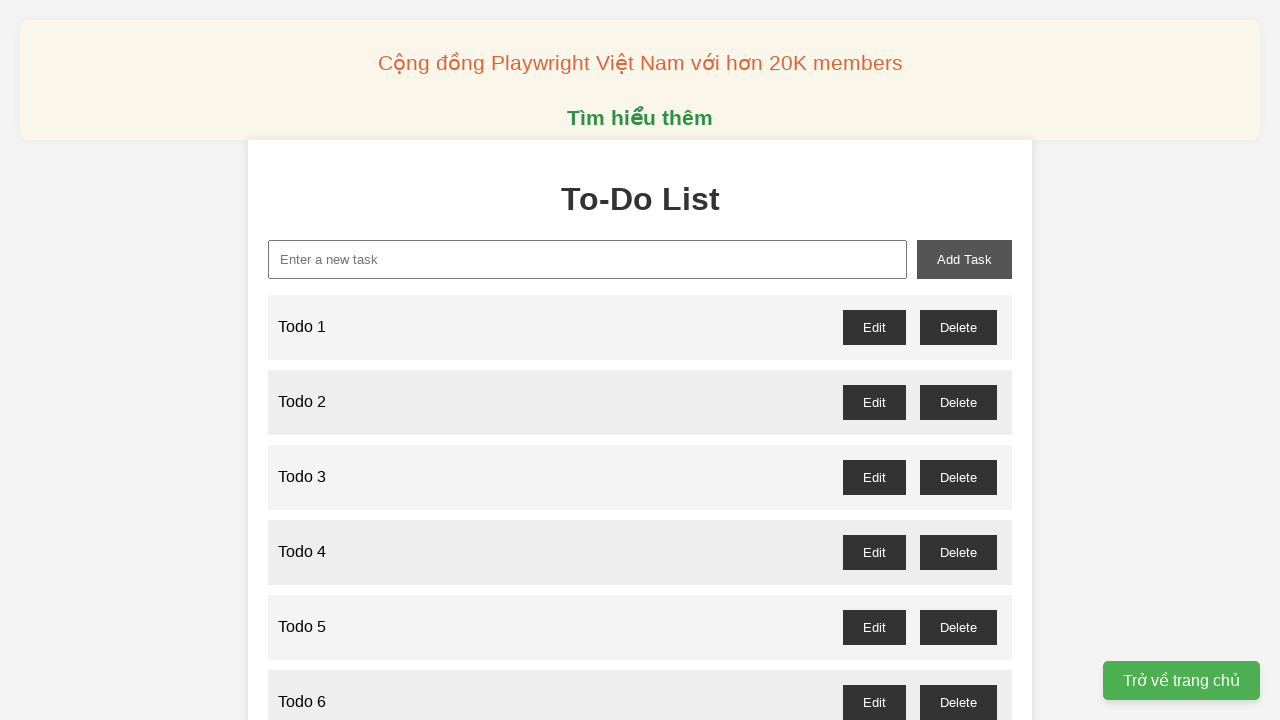

Filled input field with 'Todo 85' on xpath=//input[@id="new-task"]
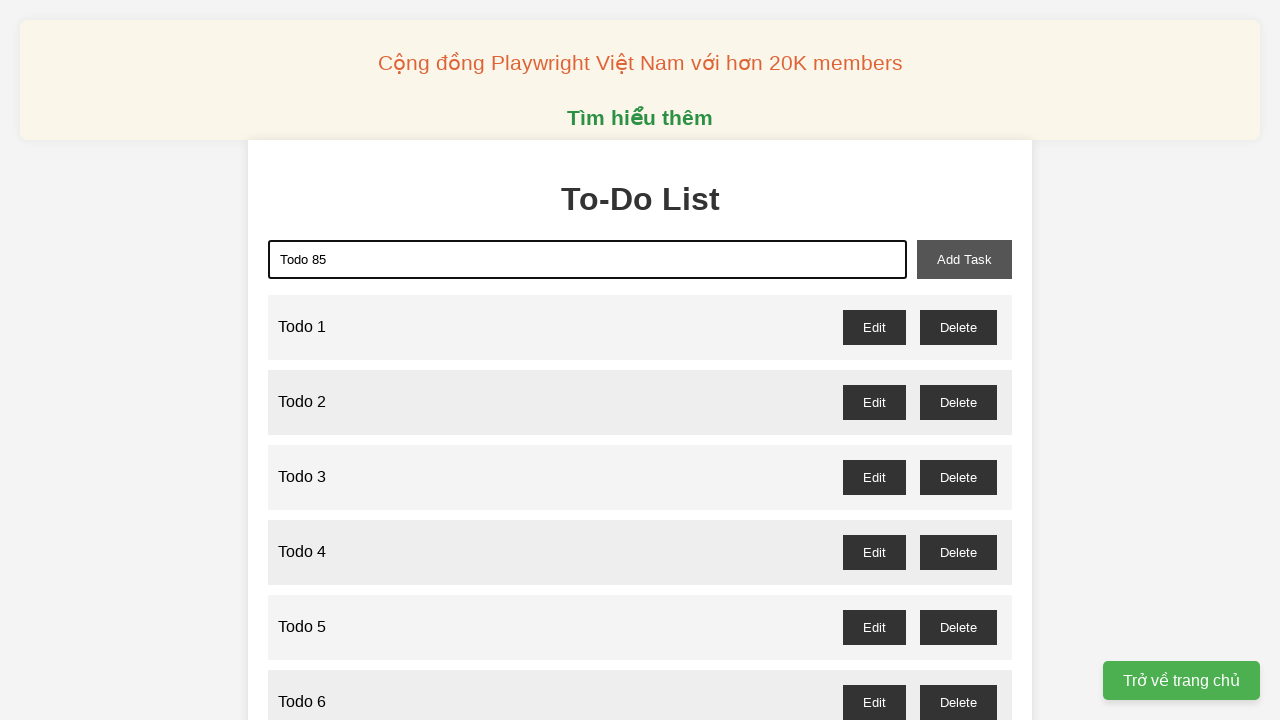

Clicked add task button to add 'Todo 85' at (964, 259) on xpath=//button[@id="add-task"]
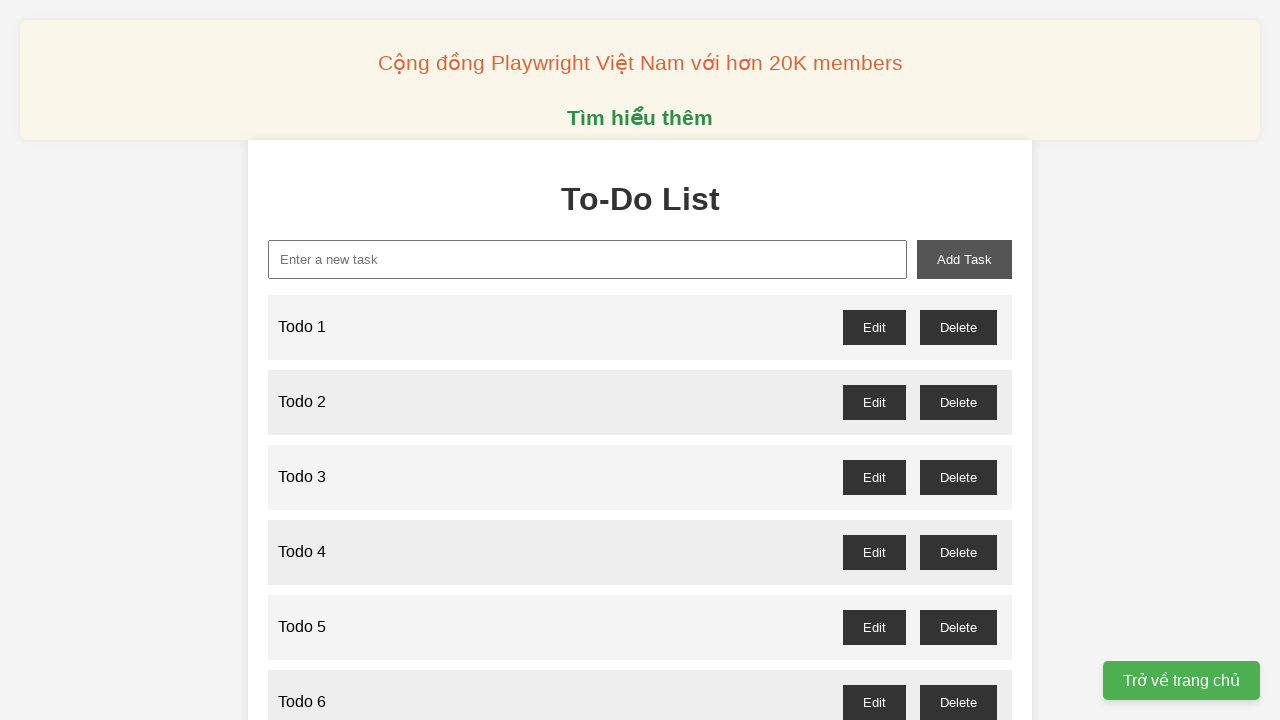

Filled input field with 'Todo 86' on xpath=//input[@id="new-task"]
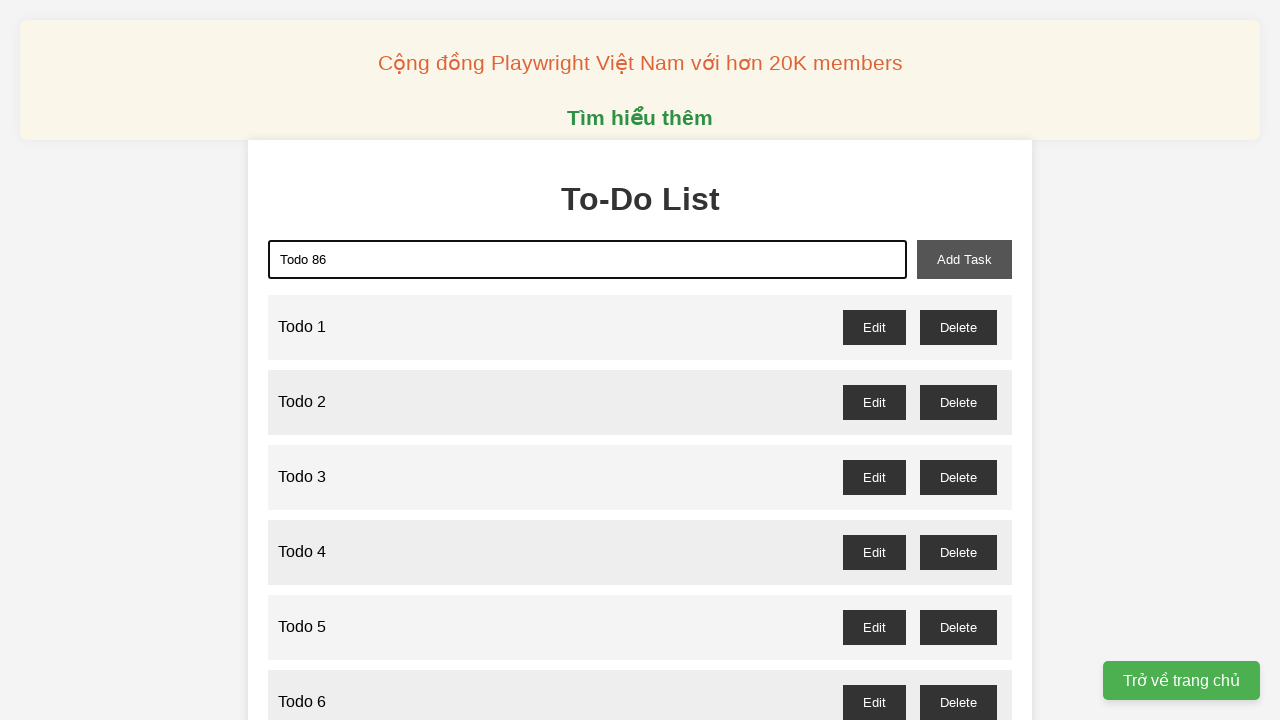

Clicked add task button to add 'Todo 86' at (964, 259) on xpath=//button[@id="add-task"]
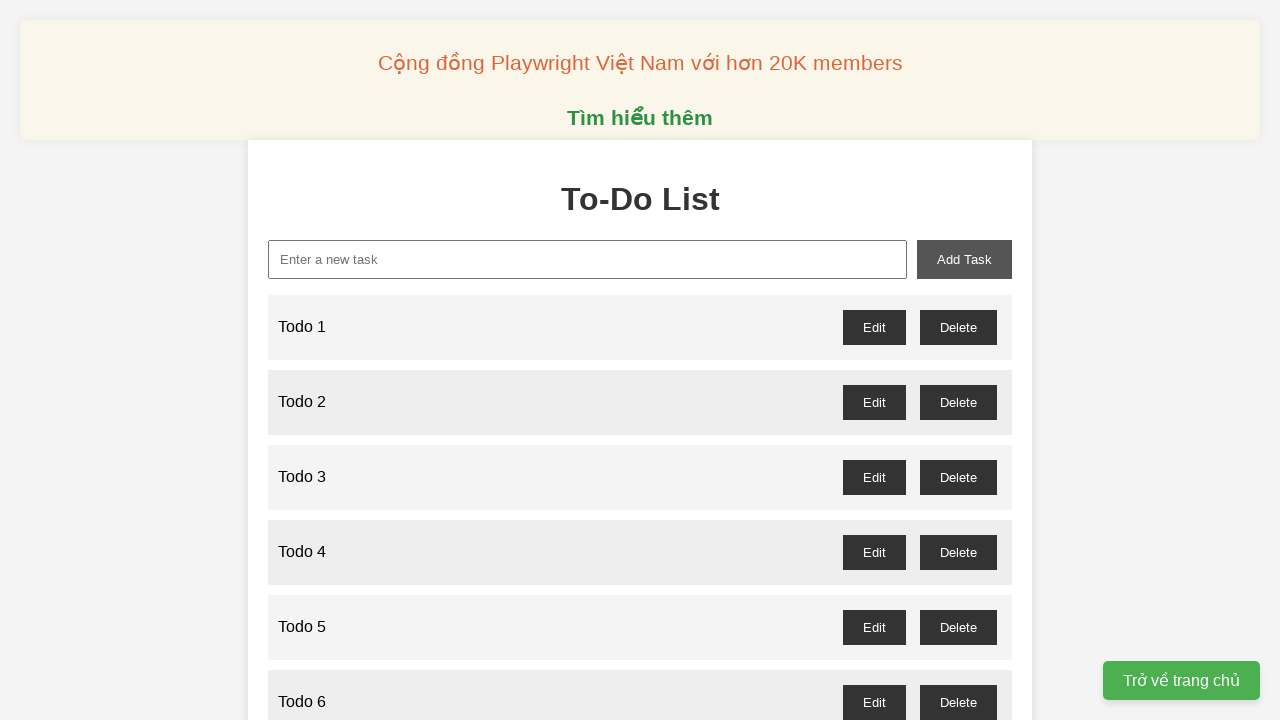

Filled input field with 'Todo 87' on xpath=//input[@id="new-task"]
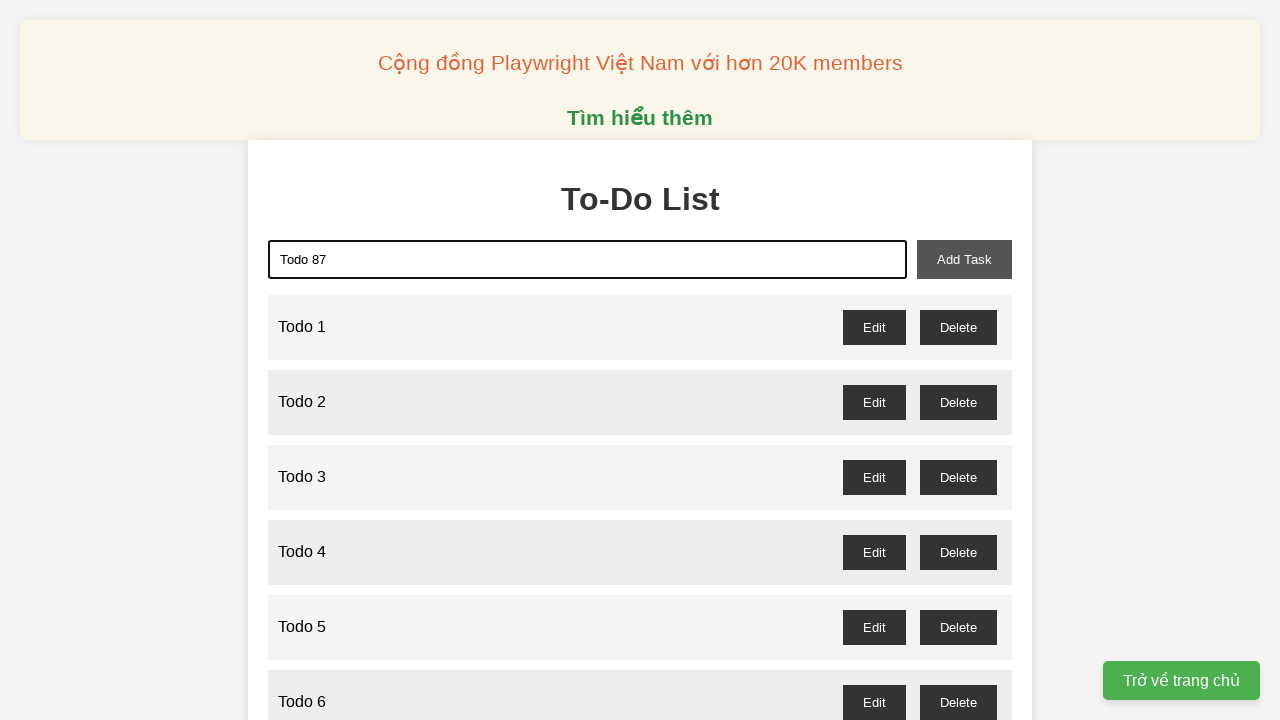

Clicked add task button to add 'Todo 87' at (964, 259) on xpath=//button[@id="add-task"]
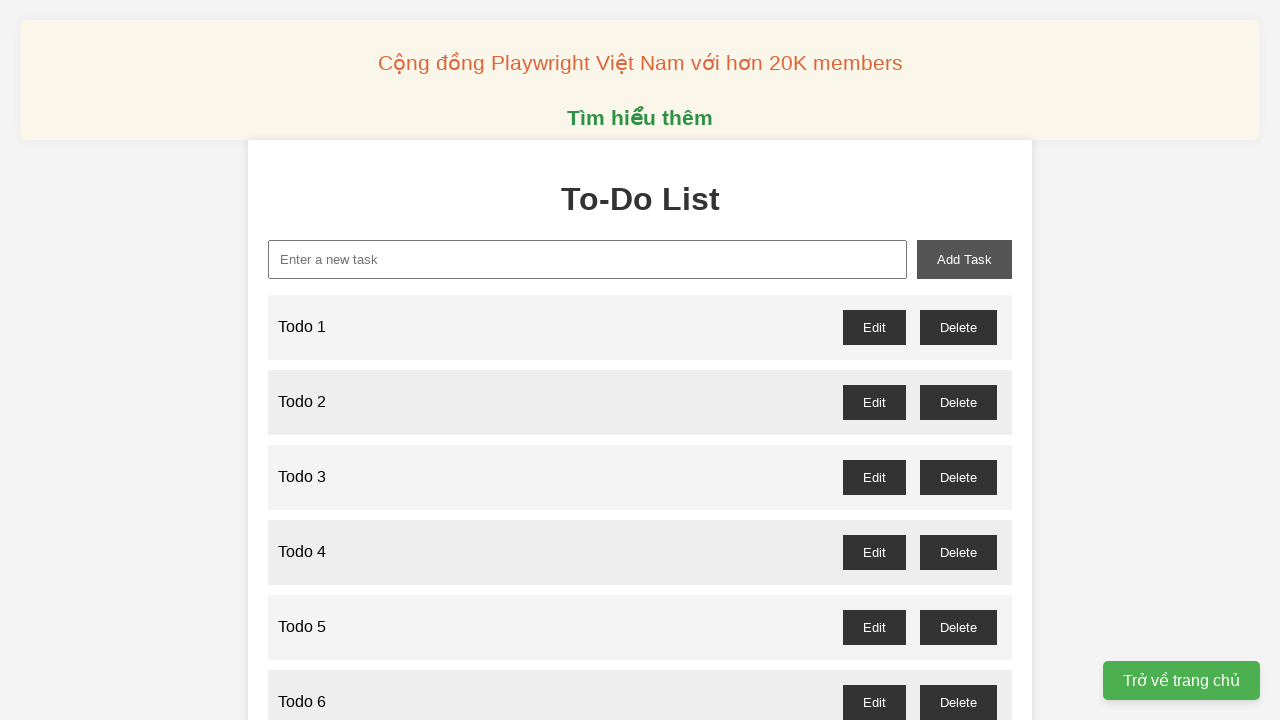

Filled input field with 'Todo 88' on xpath=//input[@id="new-task"]
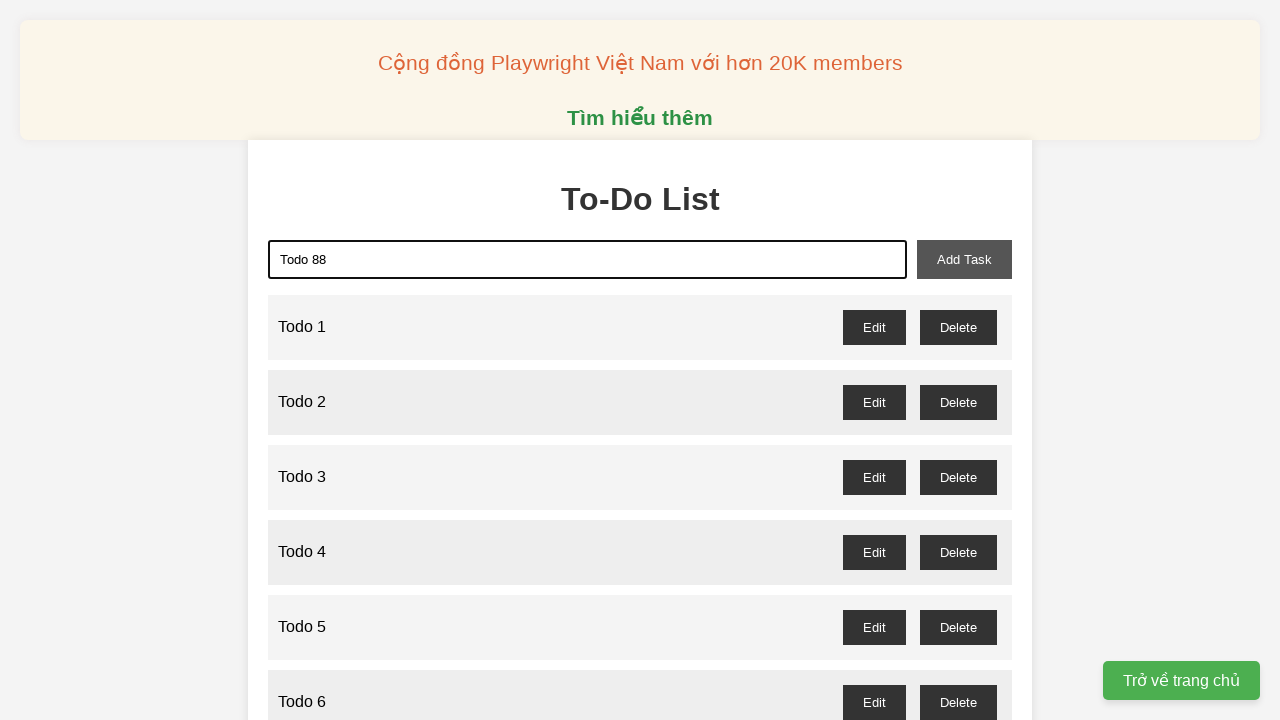

Clicked add task button to add 'Todo 88' at (964, 259) on xpath=//button[@id="add-task"]
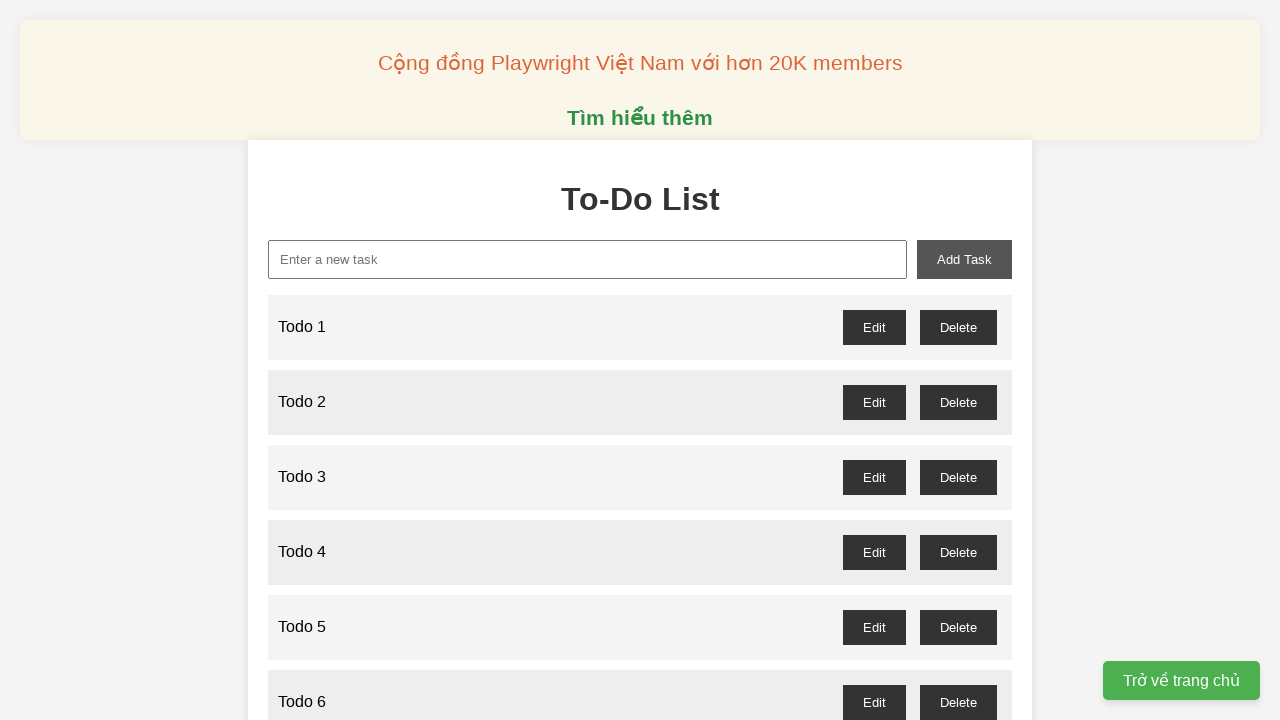

Filled input field with 'Todo 89' on xpath=//input[@id="new-task"]
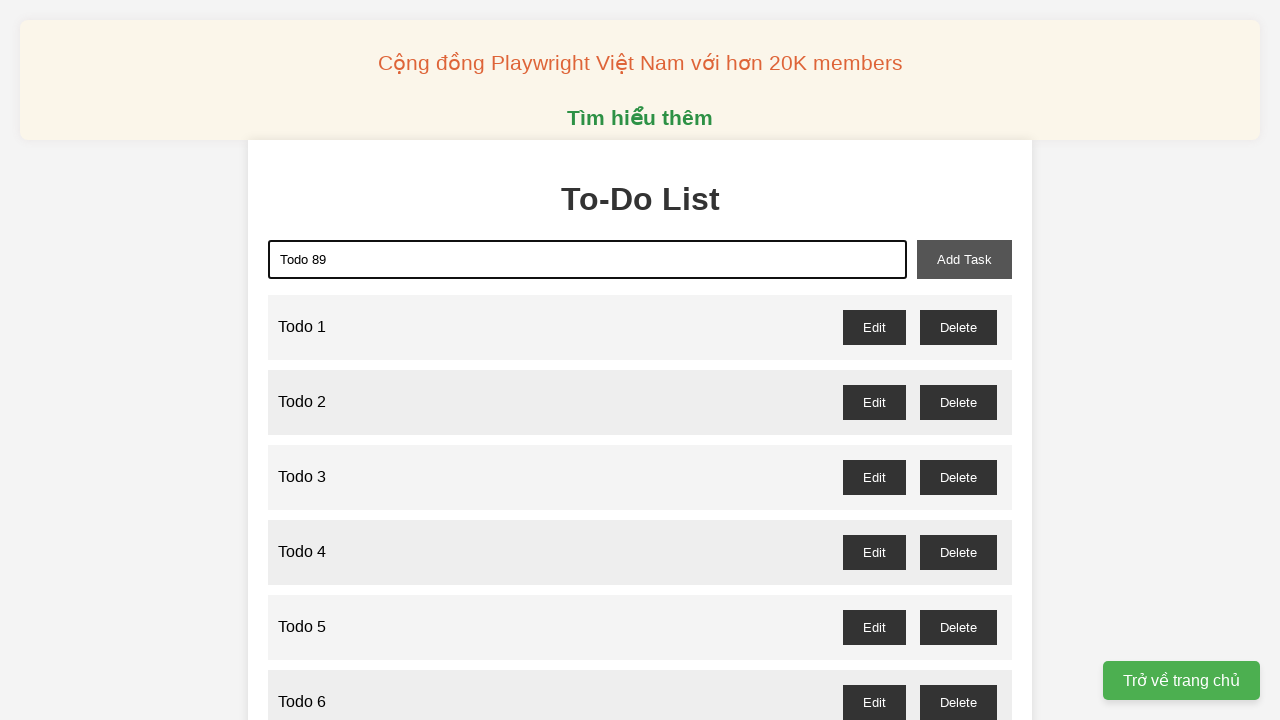

Clicked add task button to add 'Todo 89' at (964, 259) on xpath=//button[@id="add-task"]
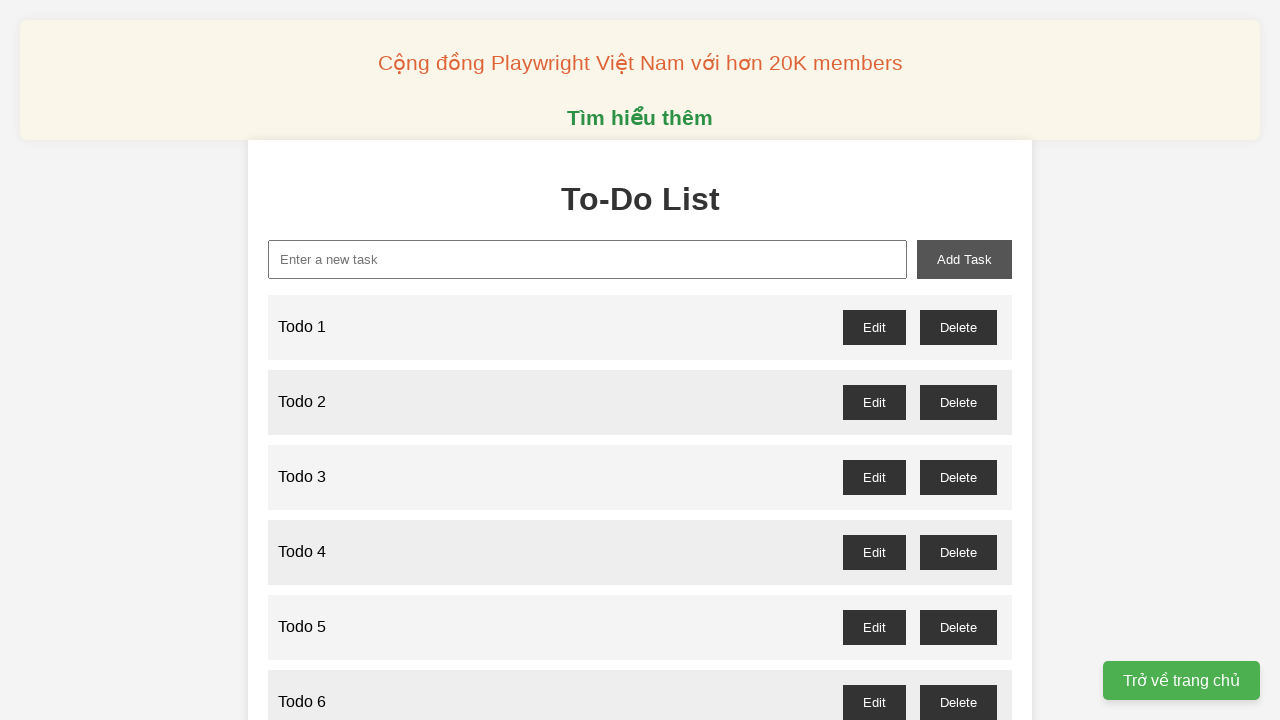

Filled input field with 'Todo 90' on xpath=//input[@id="new-task"]
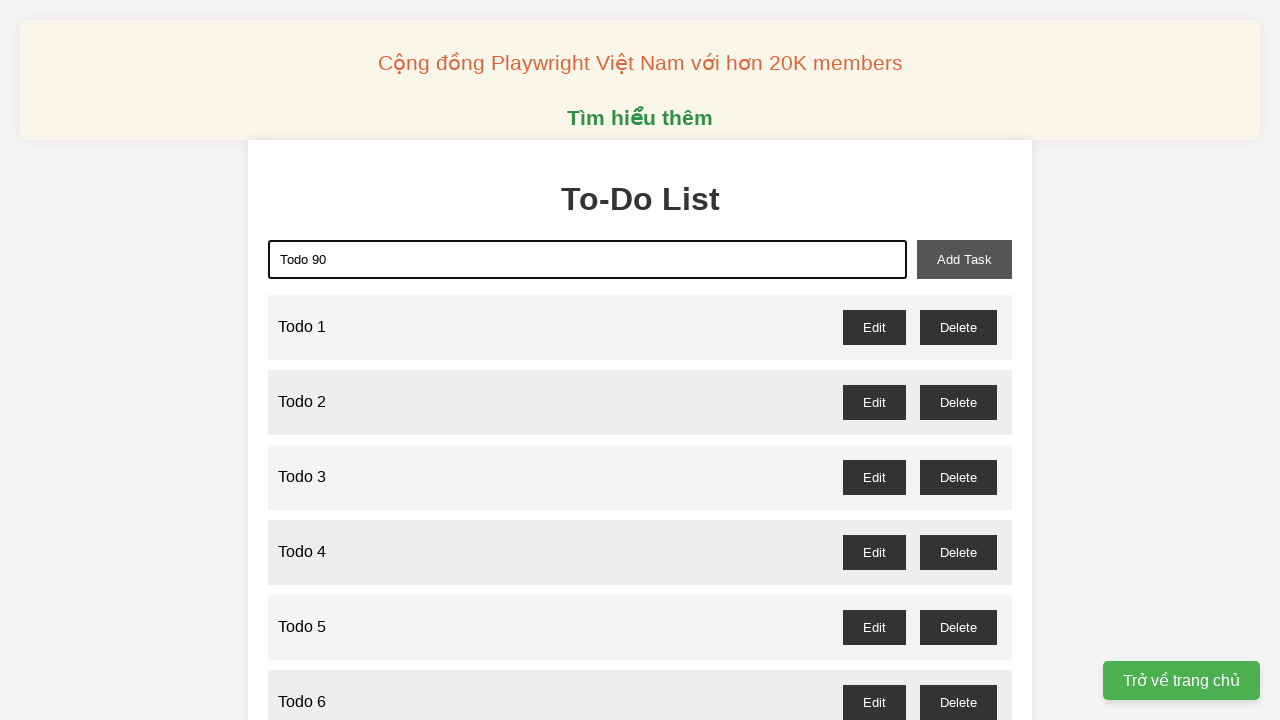

Clicked add task button to add 'Todo 90' at (964, 259) on xpath=//button[@id="add-task"]
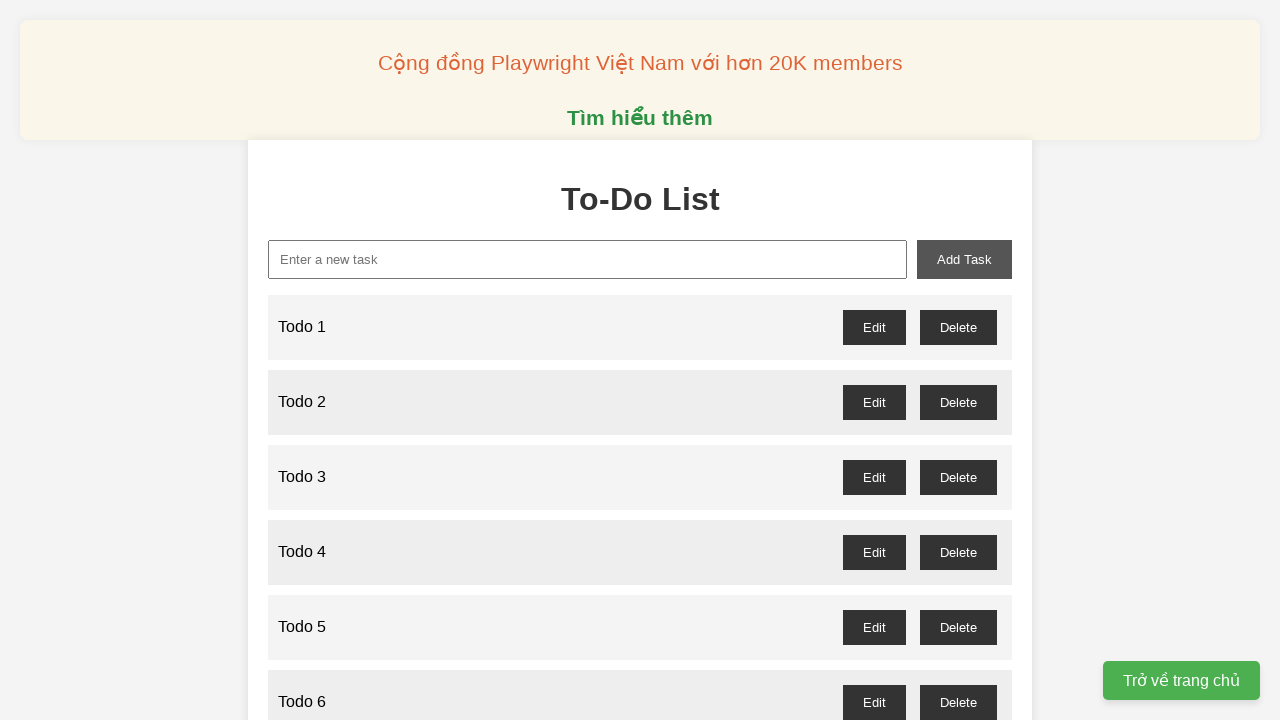

Filled input field with 'Todo 91' on xpath=//input[@id="new-task"]
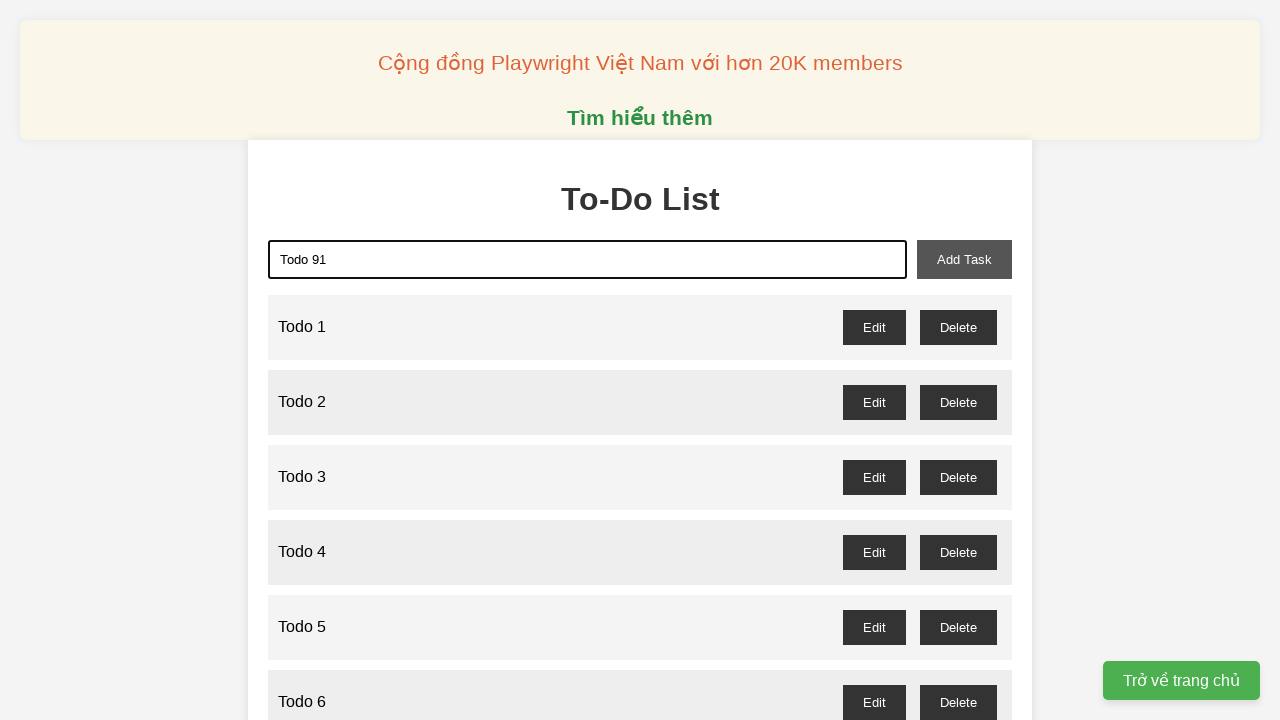

Clicked add task button to add 'Todo 91' at (964, 259) on xpath=//button[@id="add-task"]
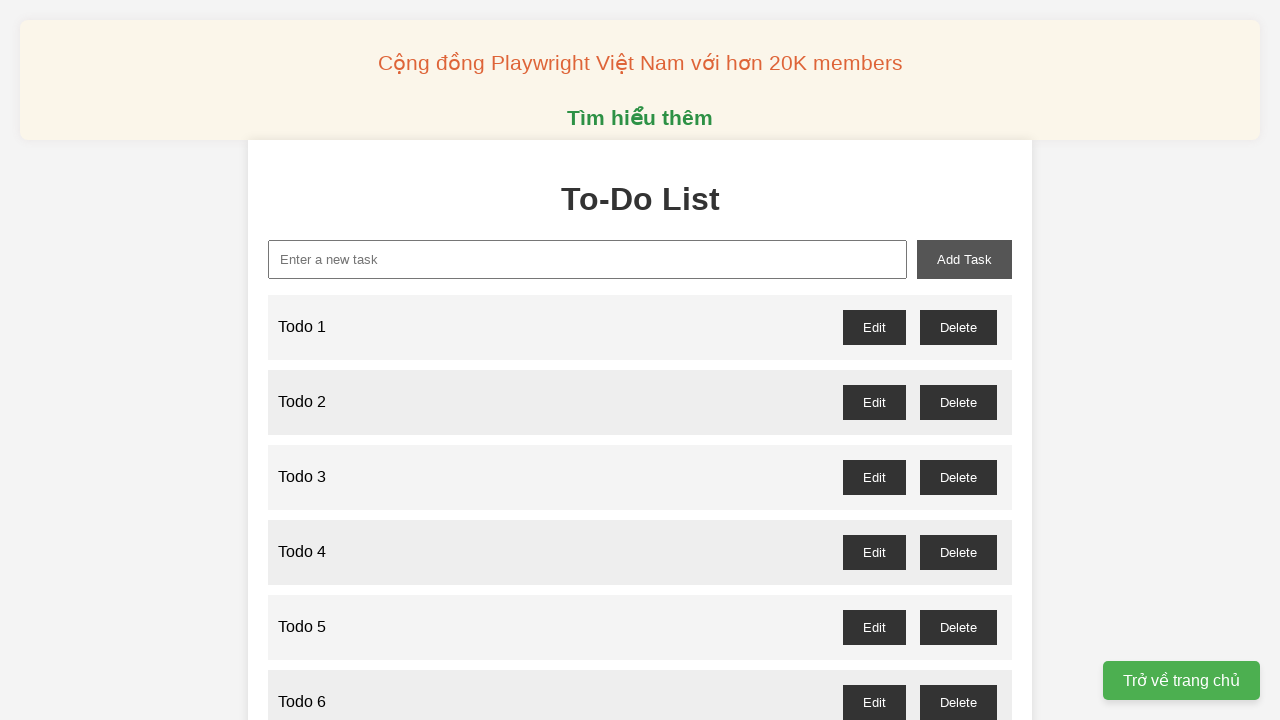

Filled input field with 'Todo 92' on xpath=//input[@id="new-task"]
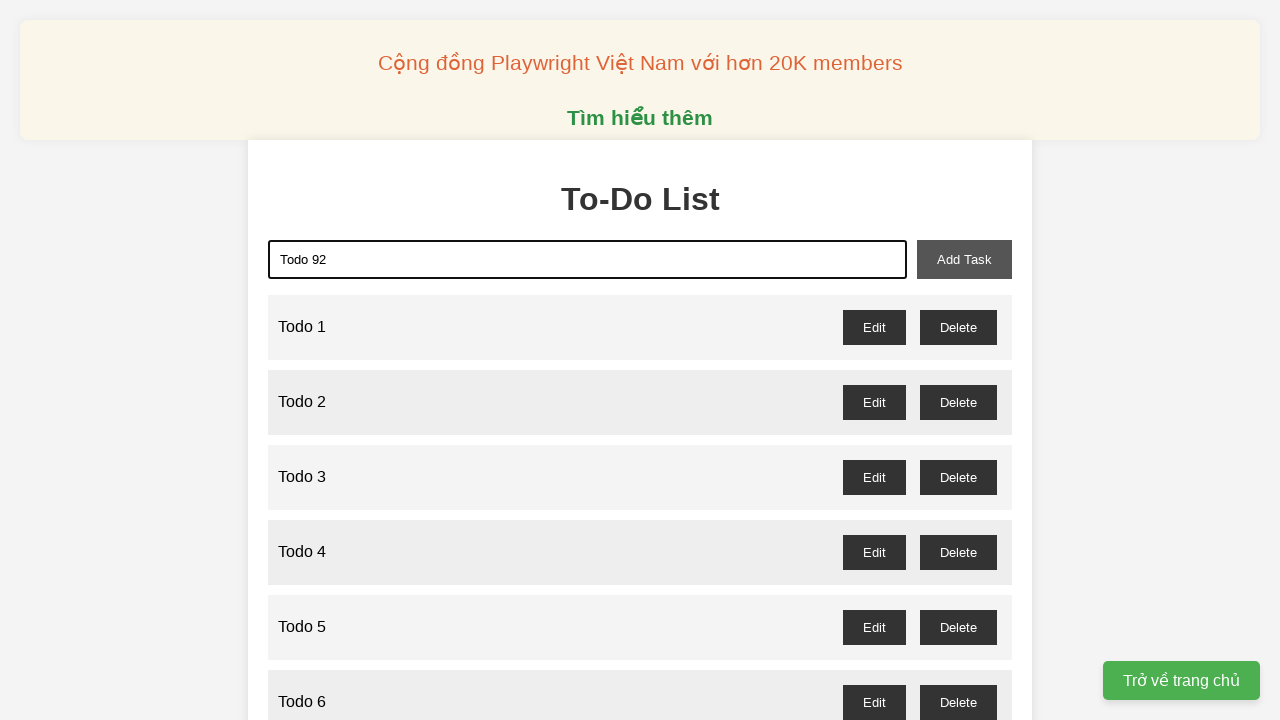

Clicked add task button to add 'Todo 92' at (964, 259) on xpath=//button[@id="add-task"]
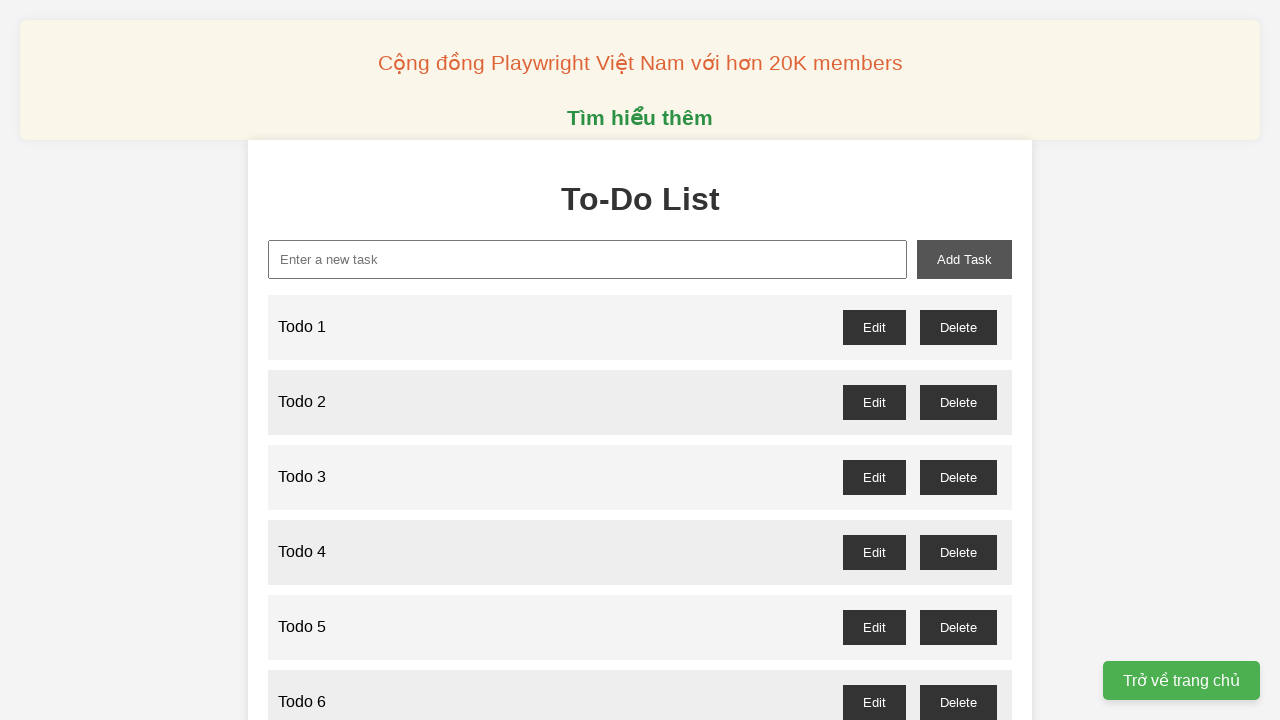

Filled input field with 'Todo 93' on xpath=//input[@id="new-task"]
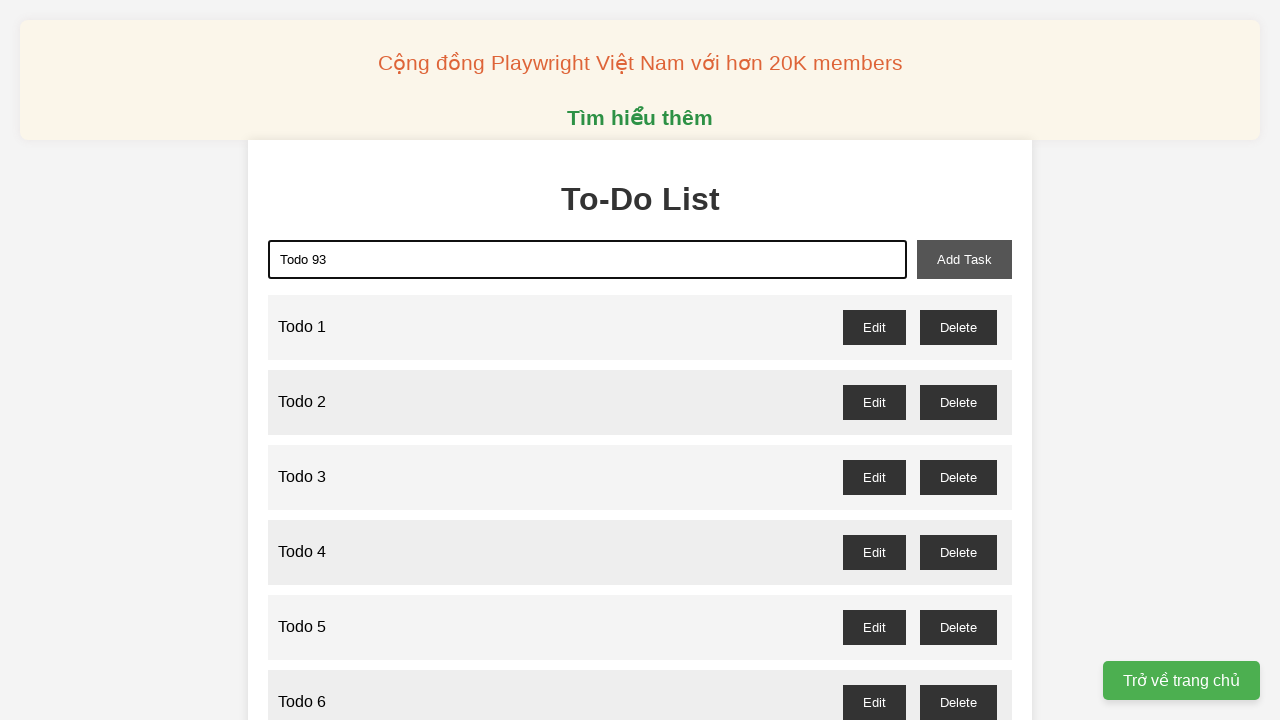

Clicked add task button to add 'Todo 93' at (964, 259) on xpath=//button[@id="add-task"]
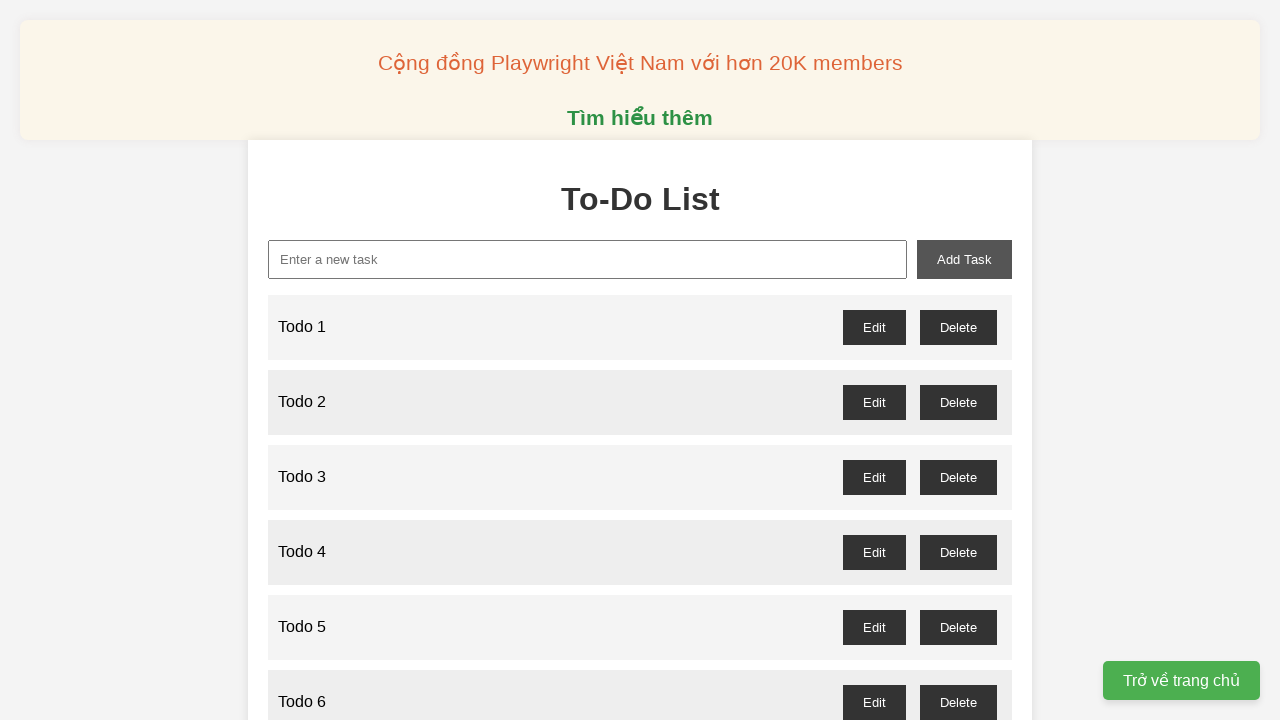

Filled input field with 'Todo 94' on xpath=//input[@id="new-task"]
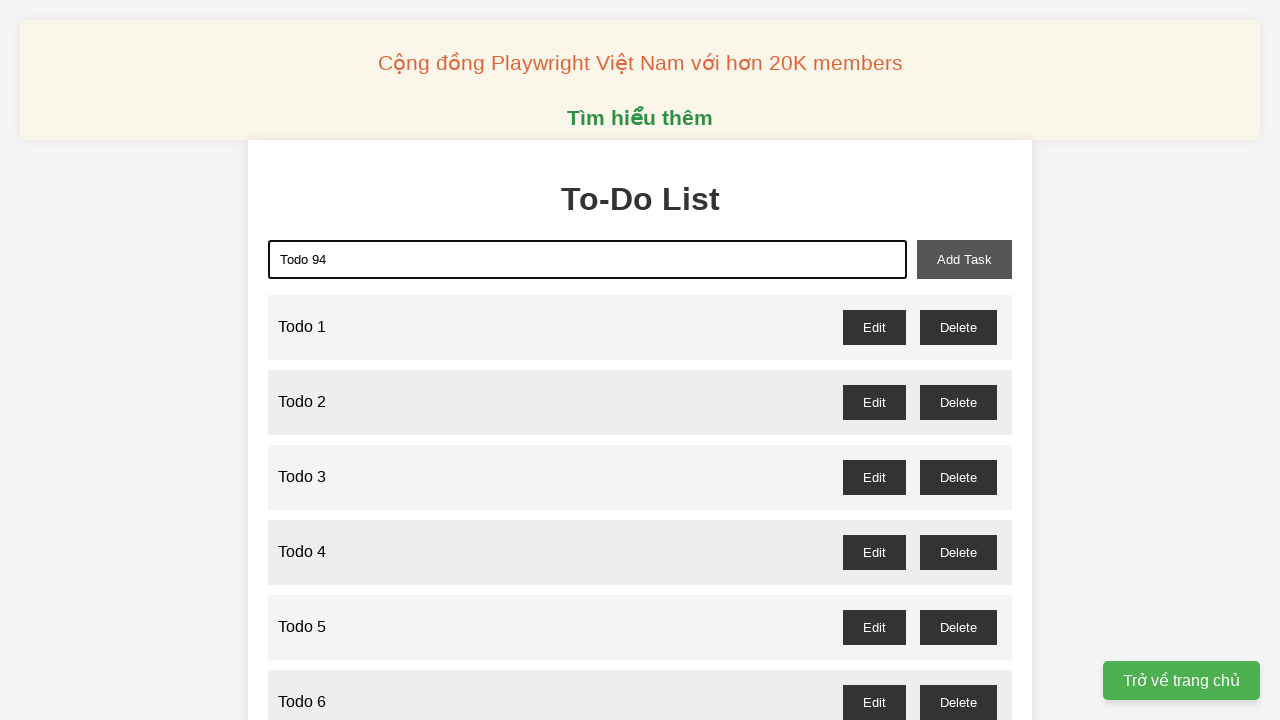

Clicked add task button to add 'Todo 94' at (964, 259) on xpath=//button[@id="add-task"]
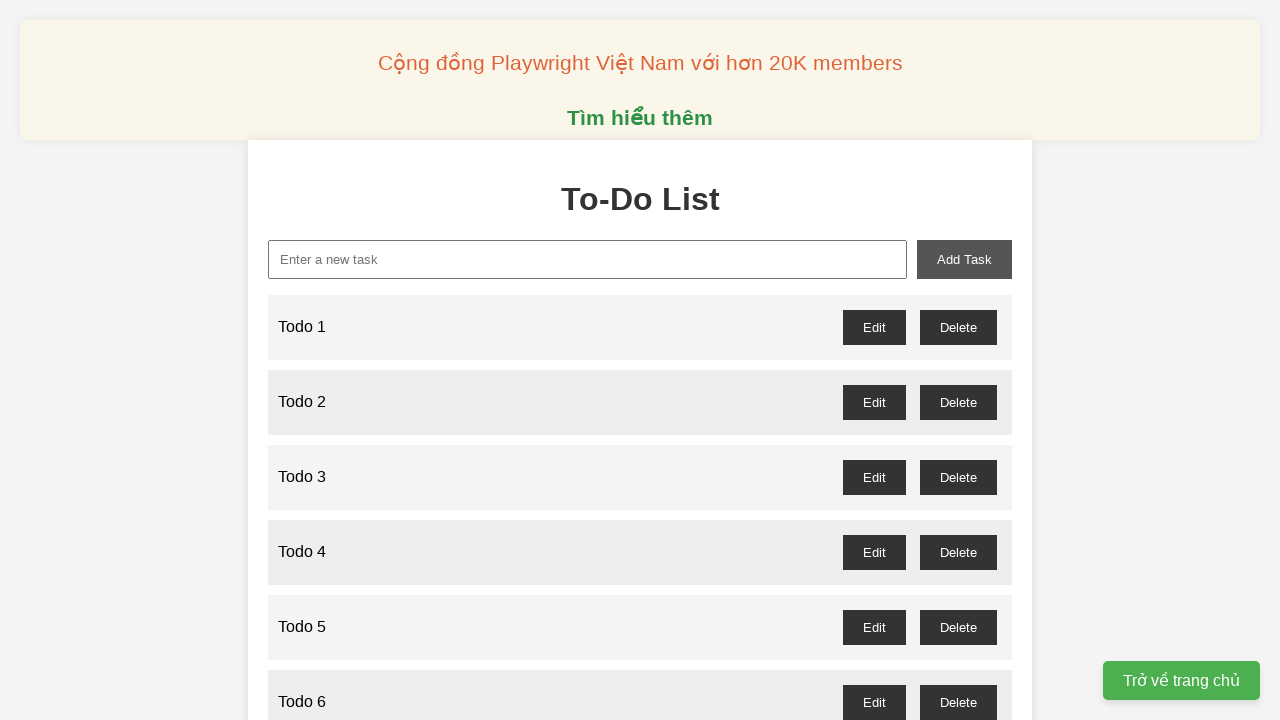

Filled input field with 'Todo 95' on xpath=//input[@id="new-task"]
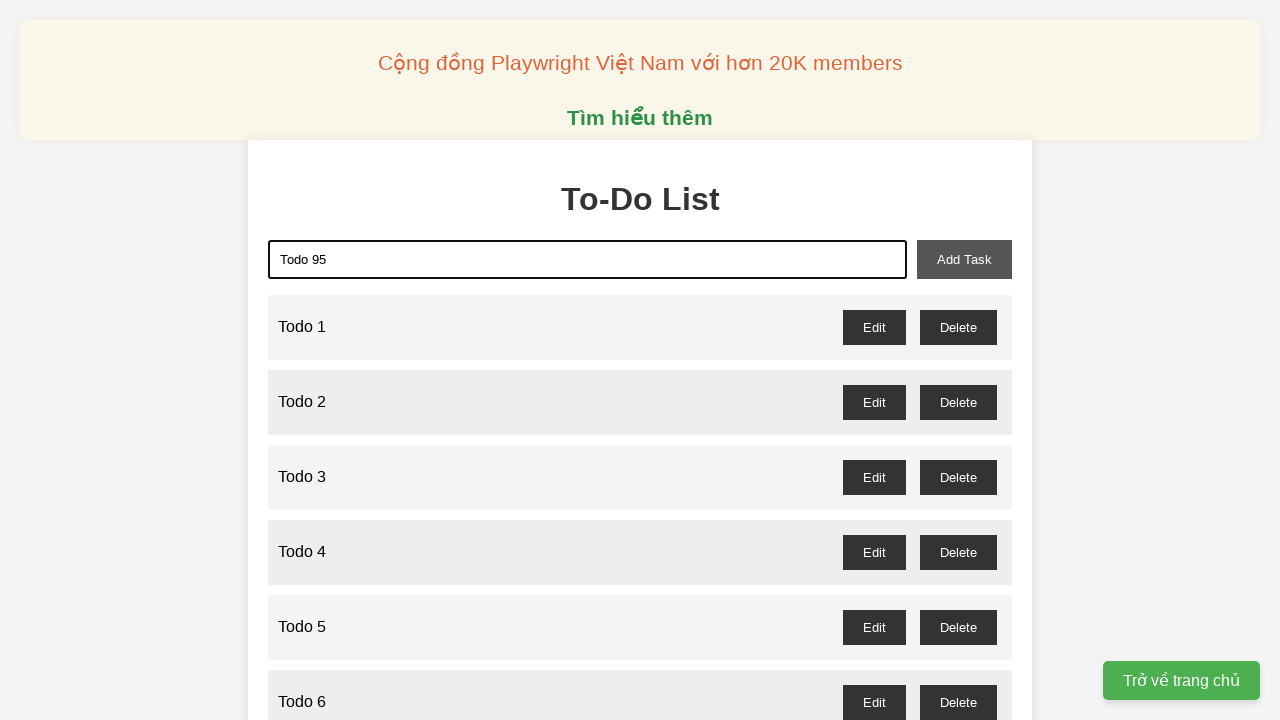

Clicked add task button to add 'Todo 95' at (964, 259) on xpath=//button[@id="add-task"]
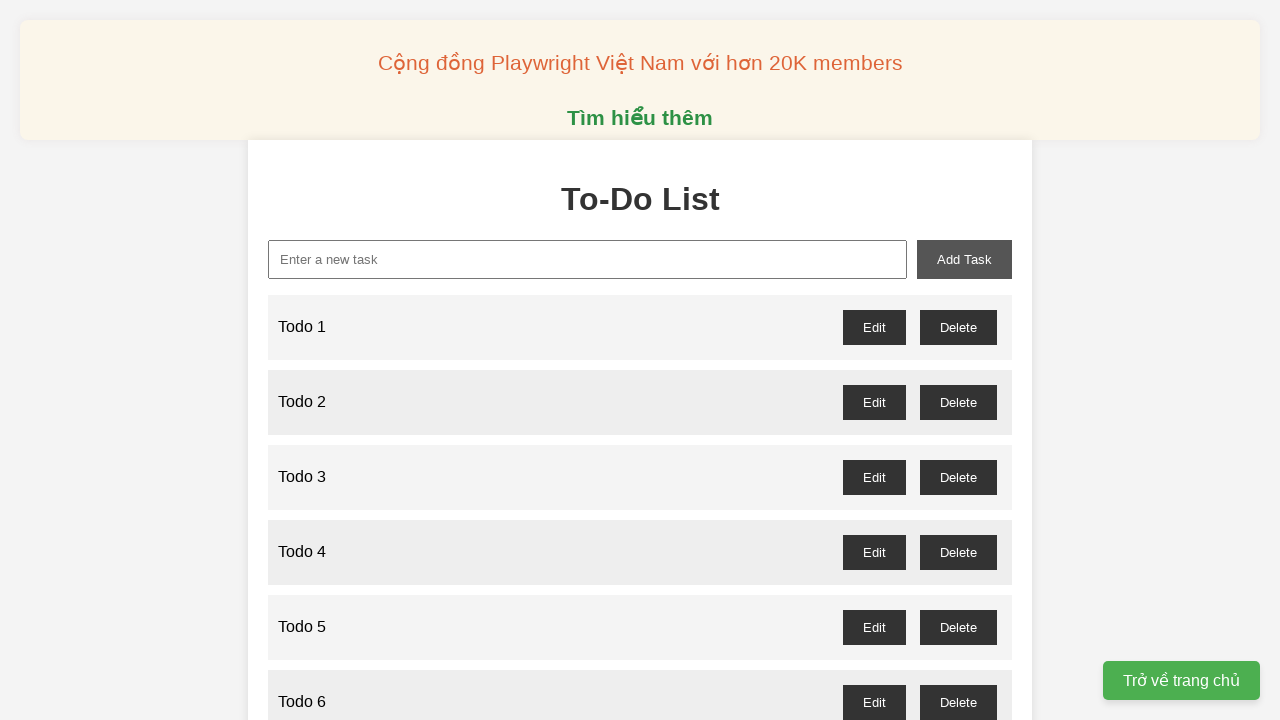

Filled input field with 'Todo 96' on xpath=//input[@id="new-task"]
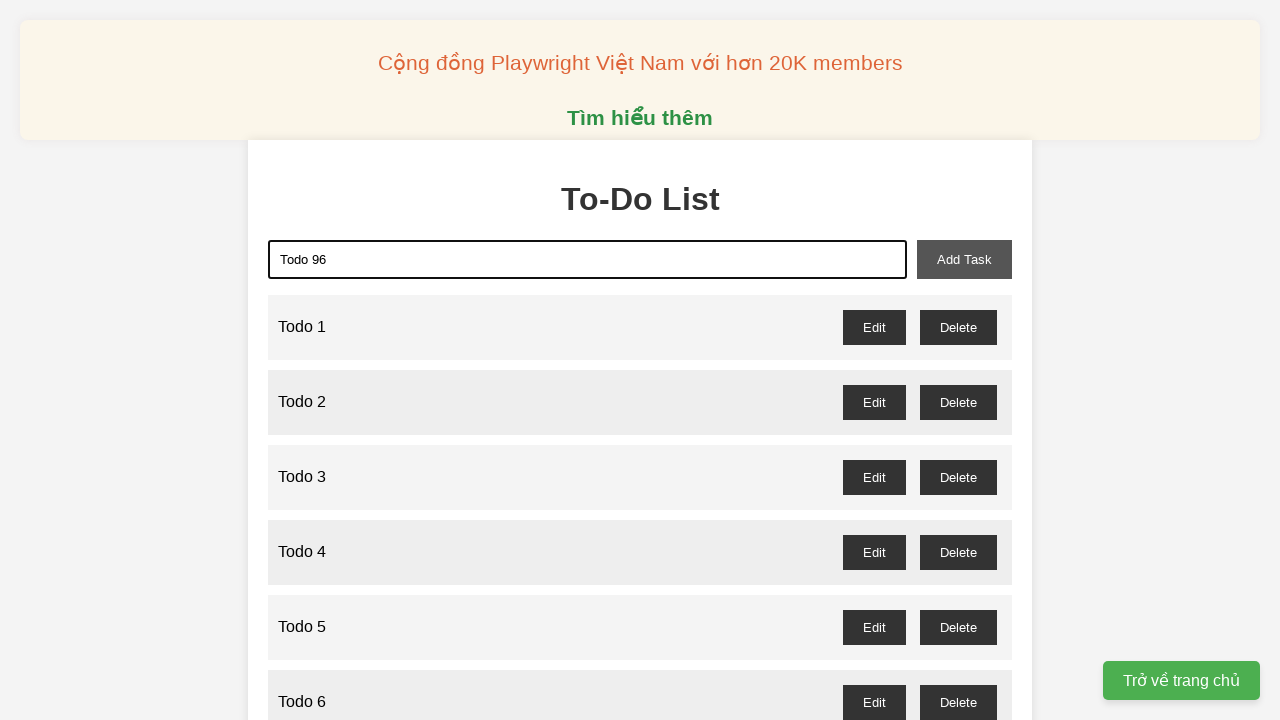

Clicked add task button to add 'Todo 96' at (964, 259) on xpath=//button[@id="add-task"]
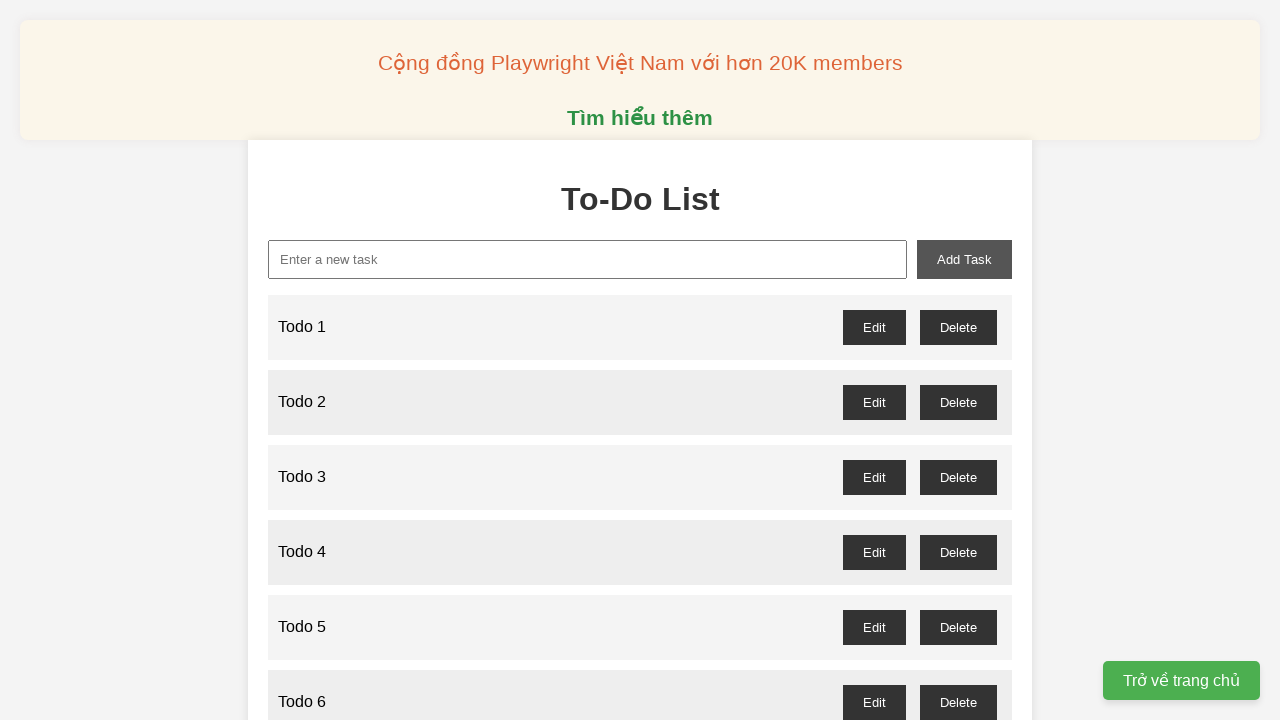

Filled input field with 'Todo 97' on xpath=//input[@id="new-task"]
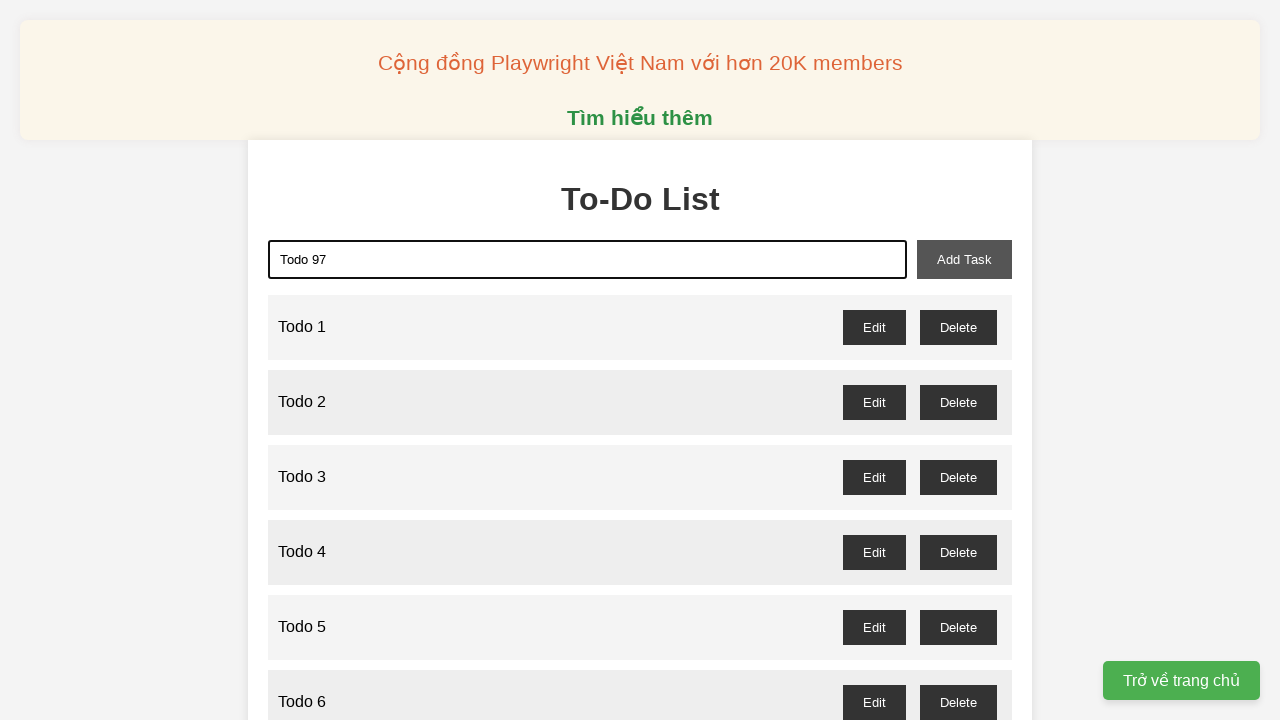

Clicked add task button to add 'Todo 97' at (964, 259) on xpath=//button[@id="add-task"]
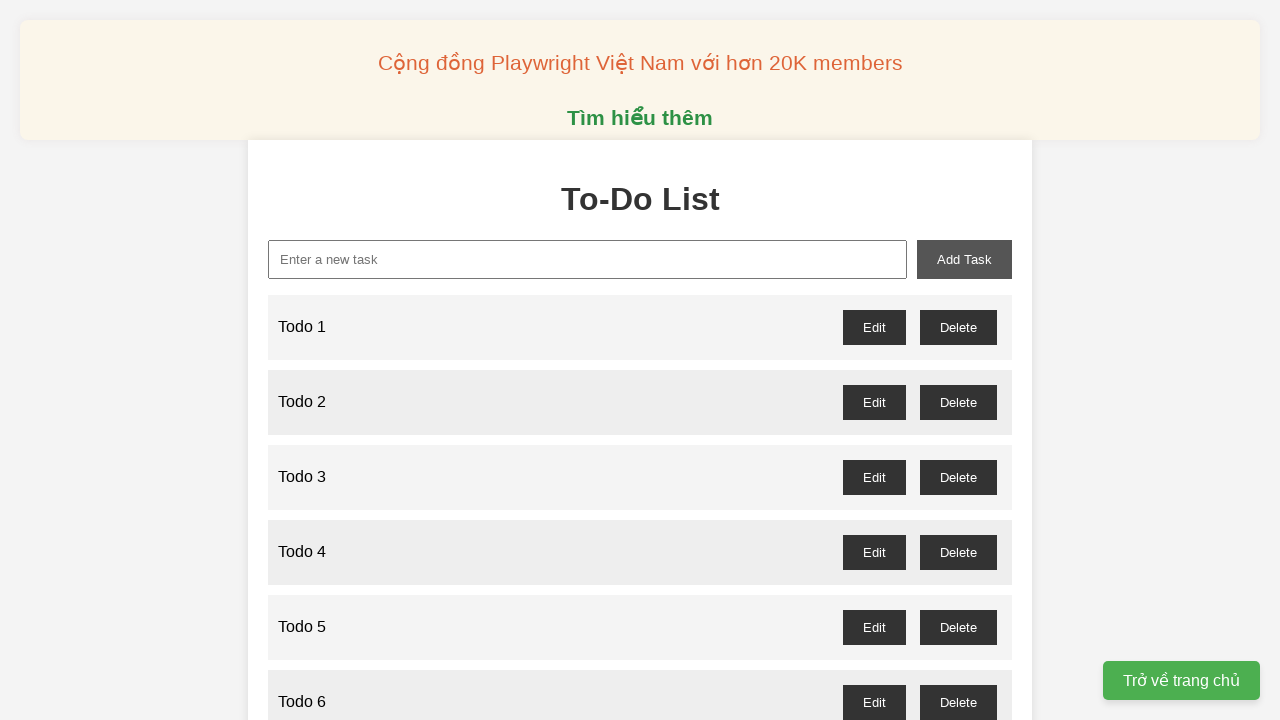

Filled input field with 'Todo 98' on xpath=//input[@id="new-task"]
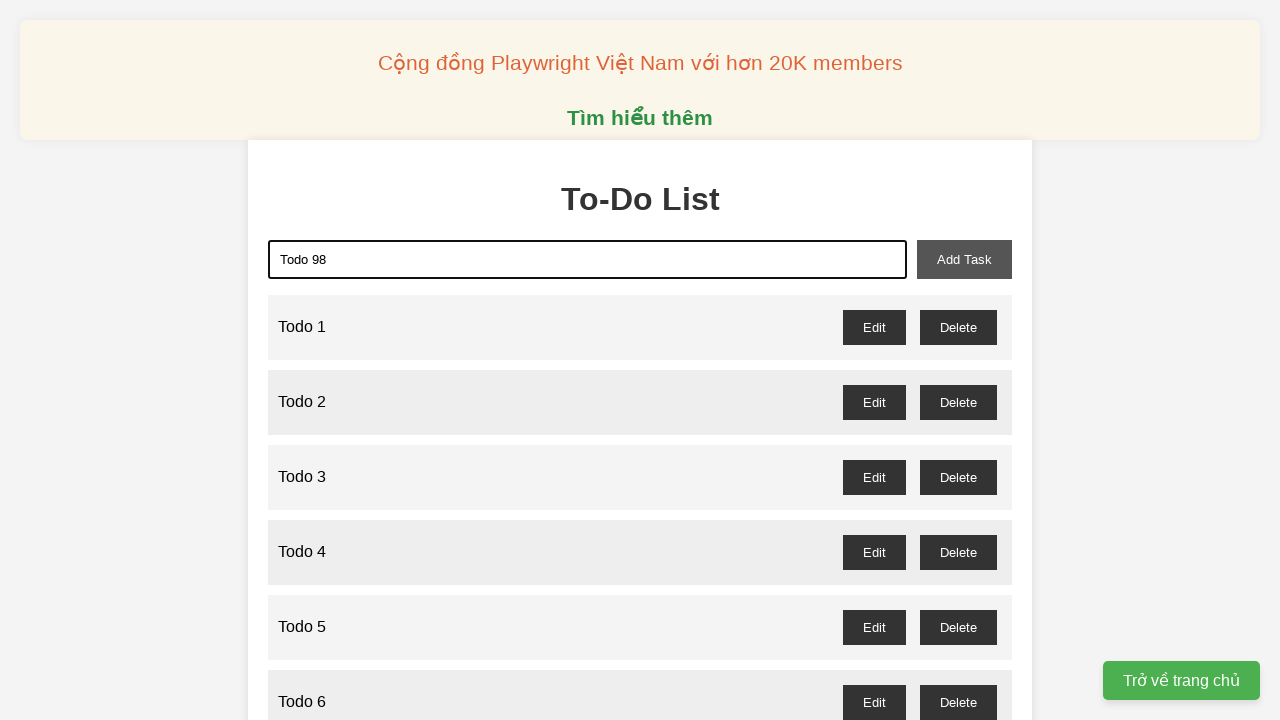

Clicked add task button to add 'Todo 98' at (964, 259) on xpath=//button[@id="add-task"]
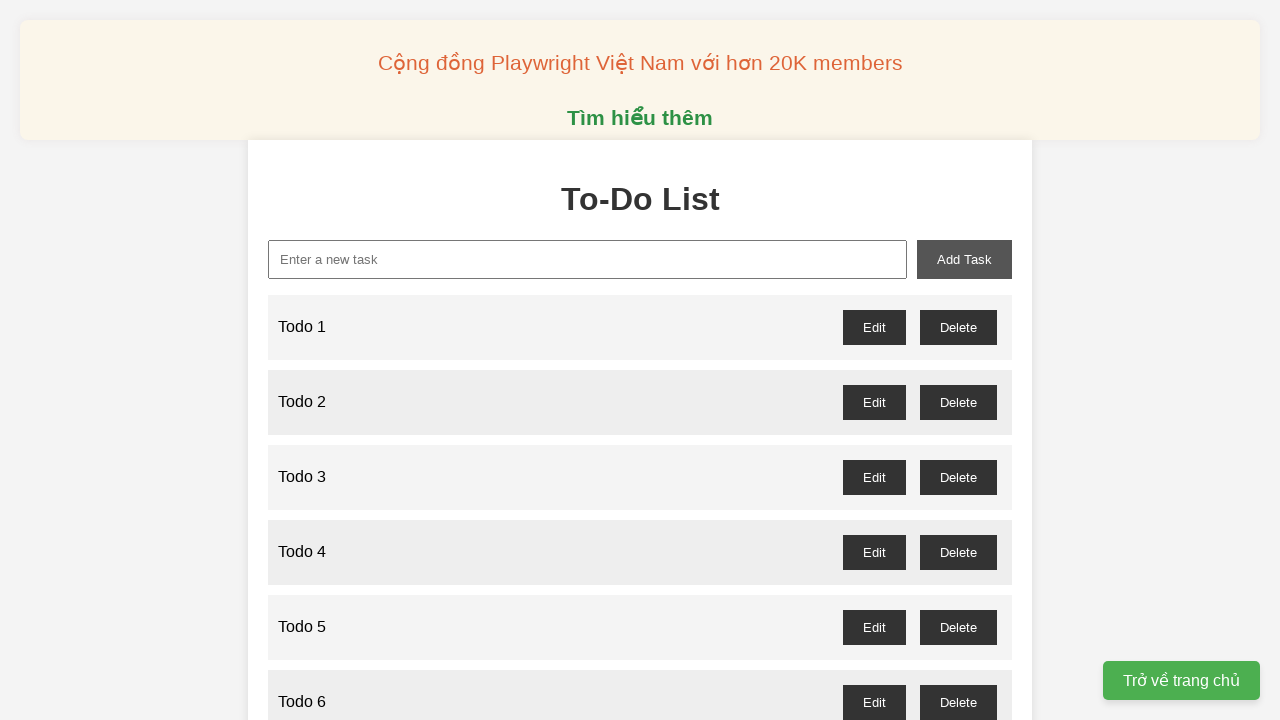

Filled input field with 'Todo 99' on xpath=//input[@id="new-task"]
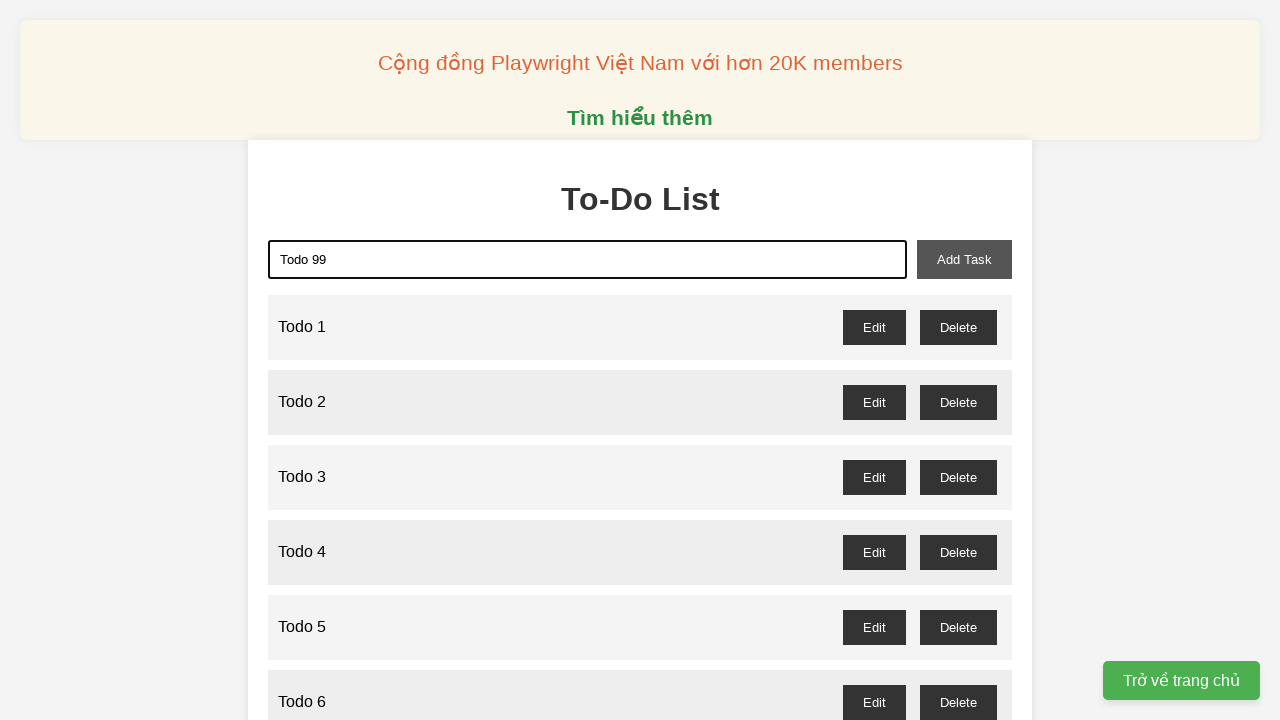

Clicked add task button to add 'Todo 99' at (964, 259) on xpath=//button[@id="add-task"]
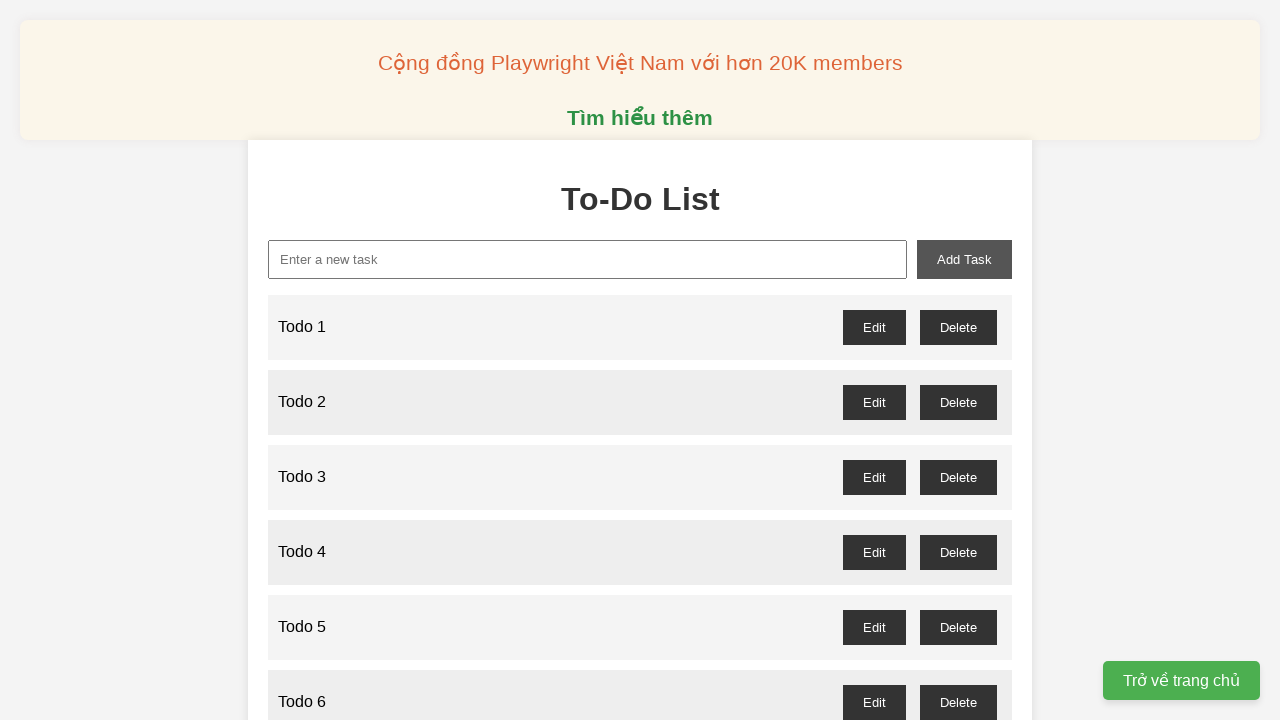

Filled input field with 'Todo 100' on xpath=//input[@id="new-task"]
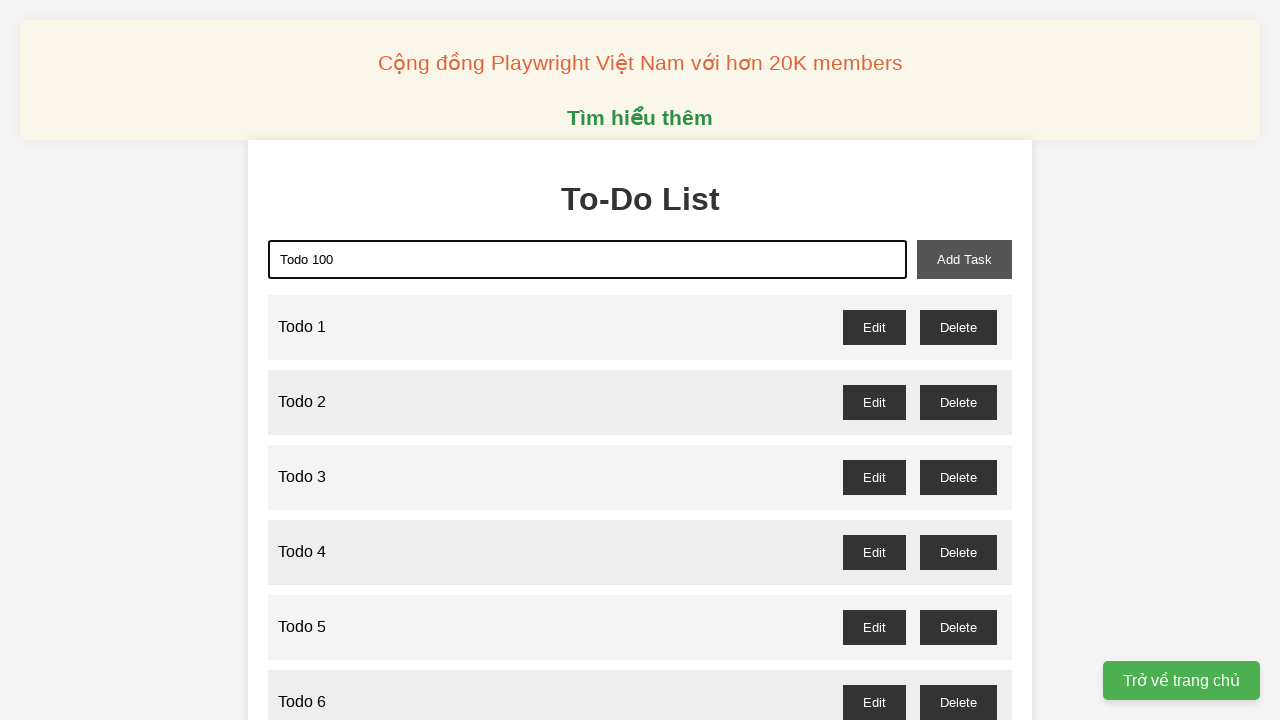

Clicked add task button to add 'Todo 100' at (964, 259) on xpath=//button[@id="add-task"]
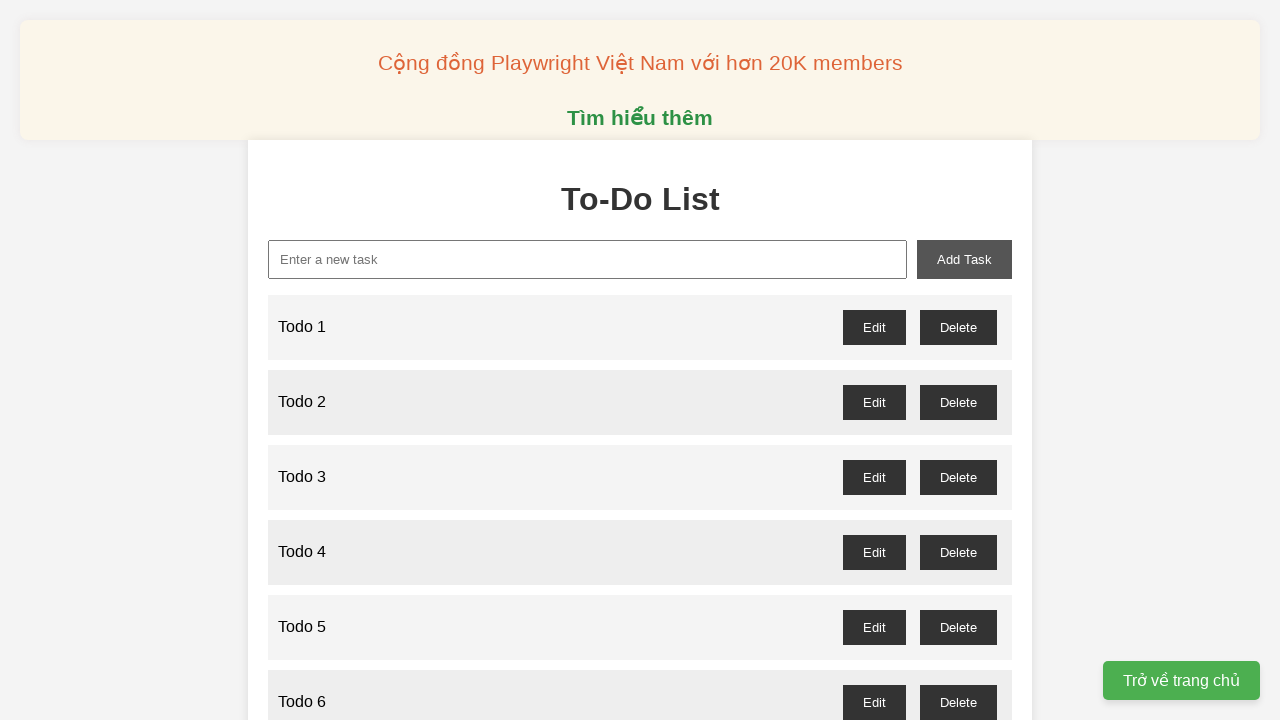

Set up dialog handler to accept confirmation dialogs
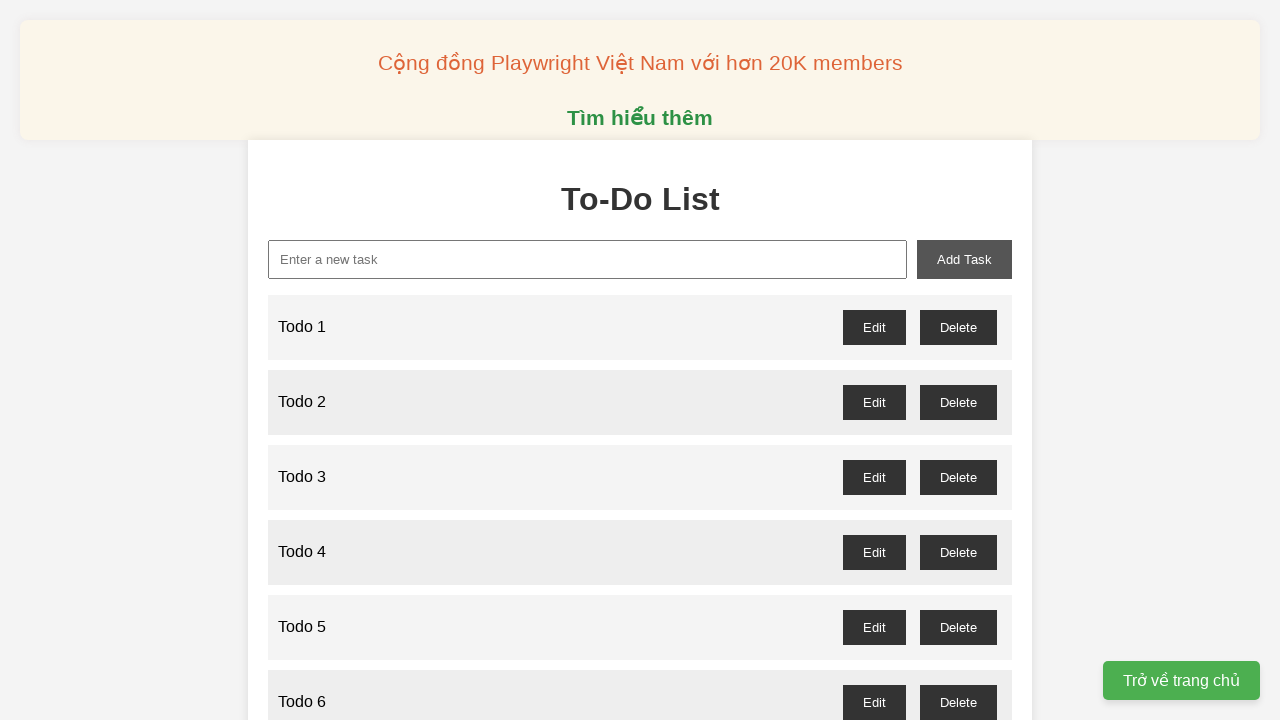

Clicked delete button for odd-numbered todo 1 at (958, 327) on //button[@id="todo-1-delete"]
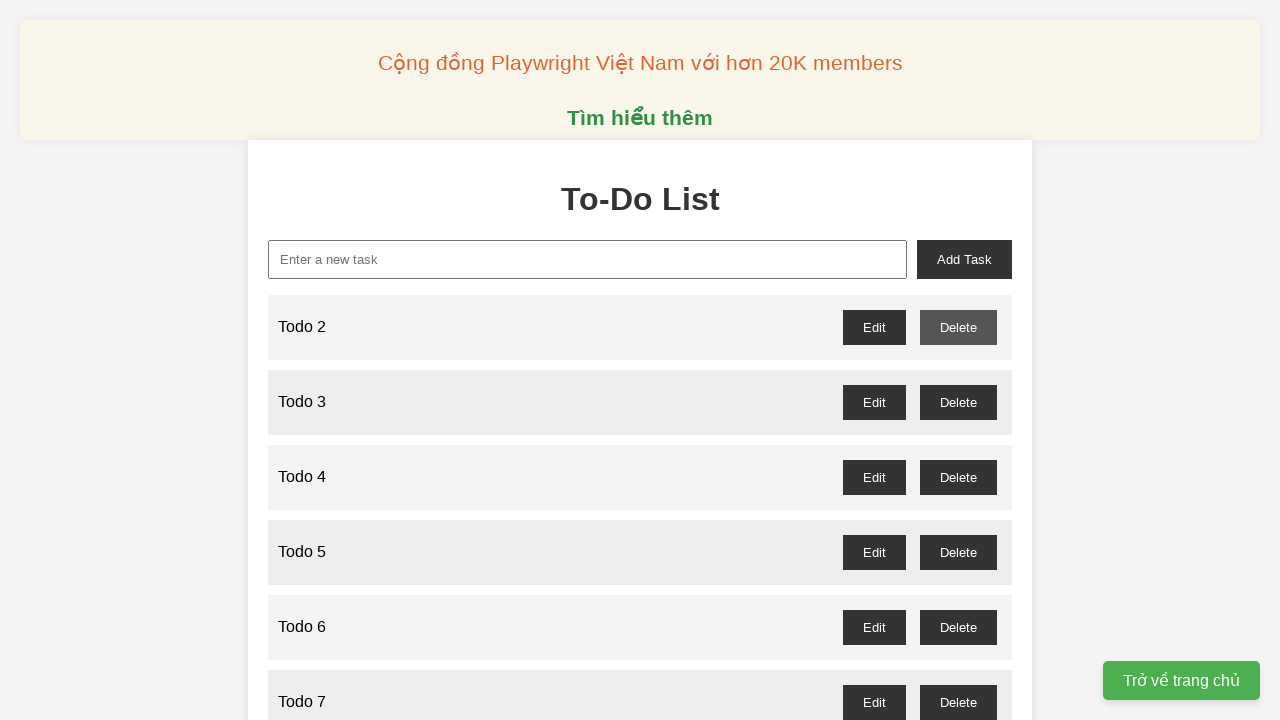

Waited for confirmation dialog to be handled for todo 1
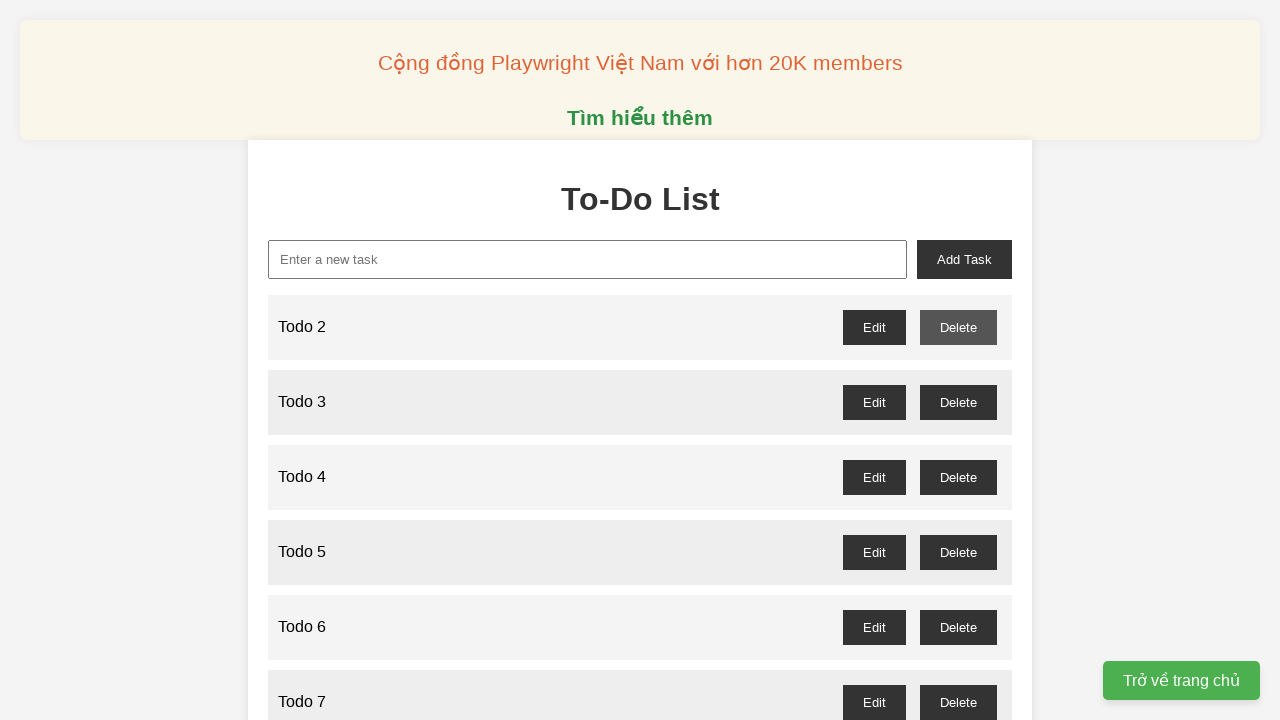

Clicked delete button for odd-numbered todo 3 at (958, 402) on //button[@id="todo-3-delete"]
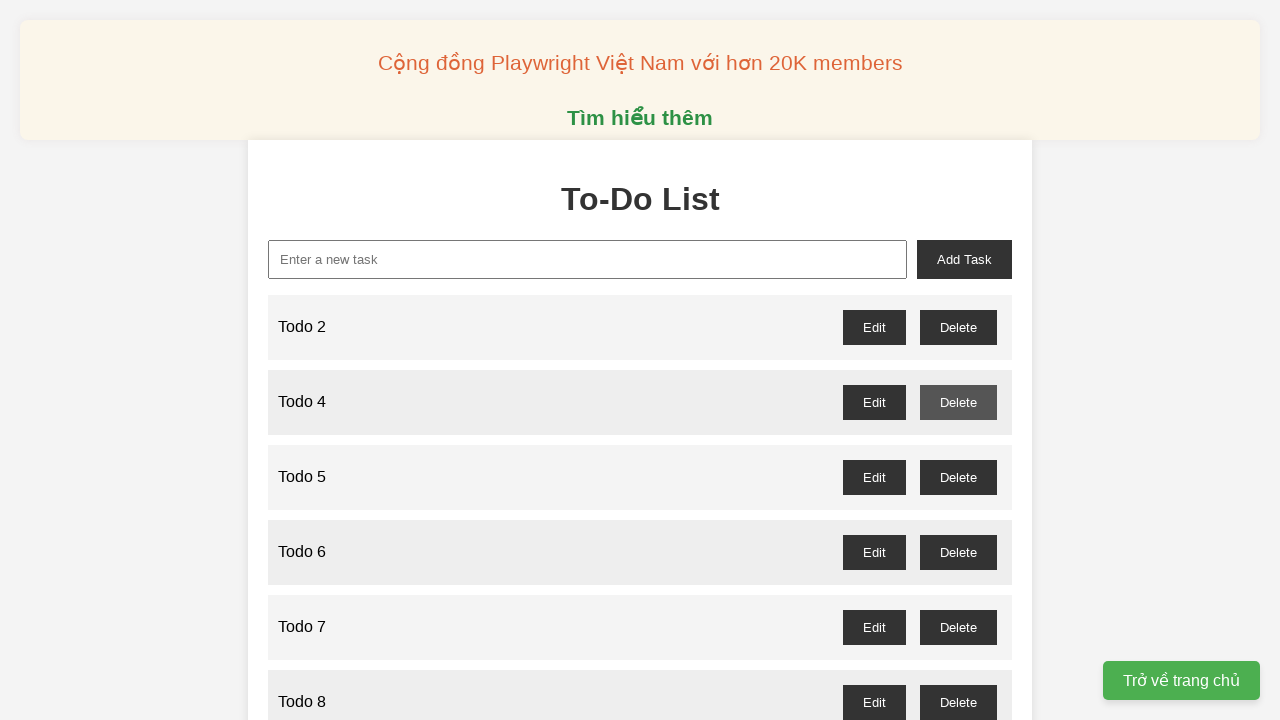

Waited for confirmation dialog to be handled for todo 3
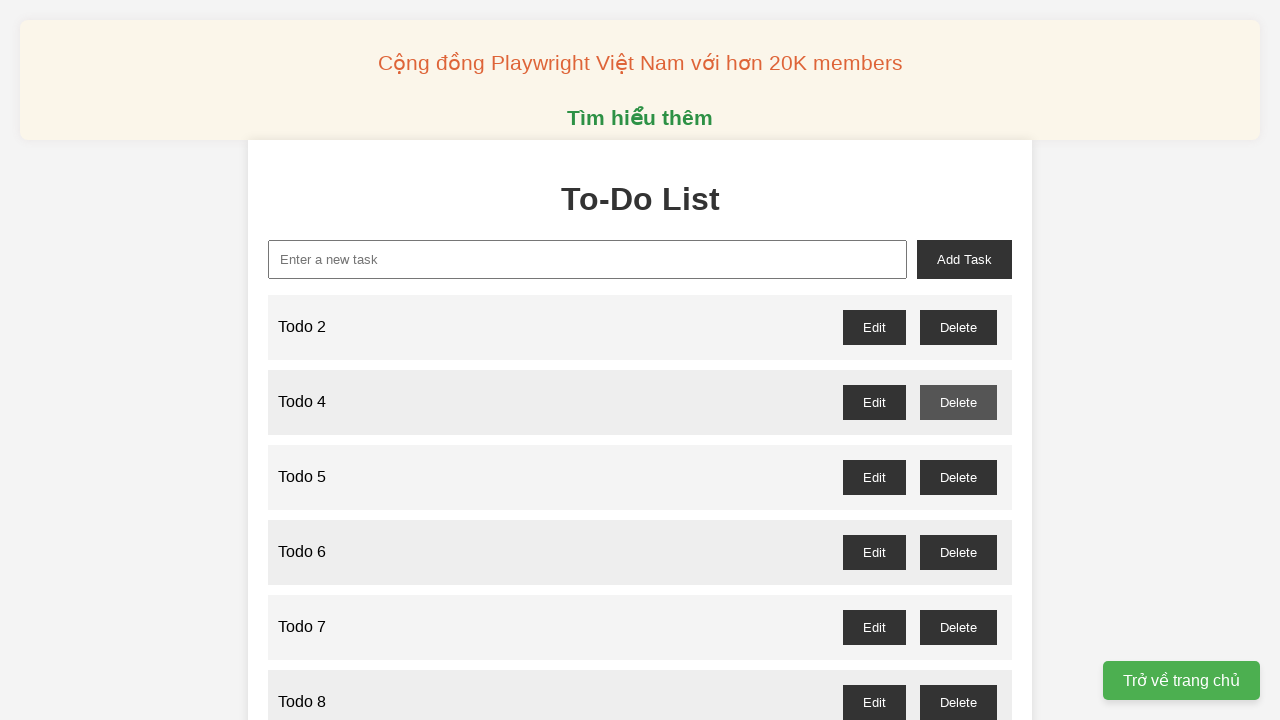

Clicked delete button for odd-numbered todo 5 at (958, 477) on //button[@id="todo-5-delete"]
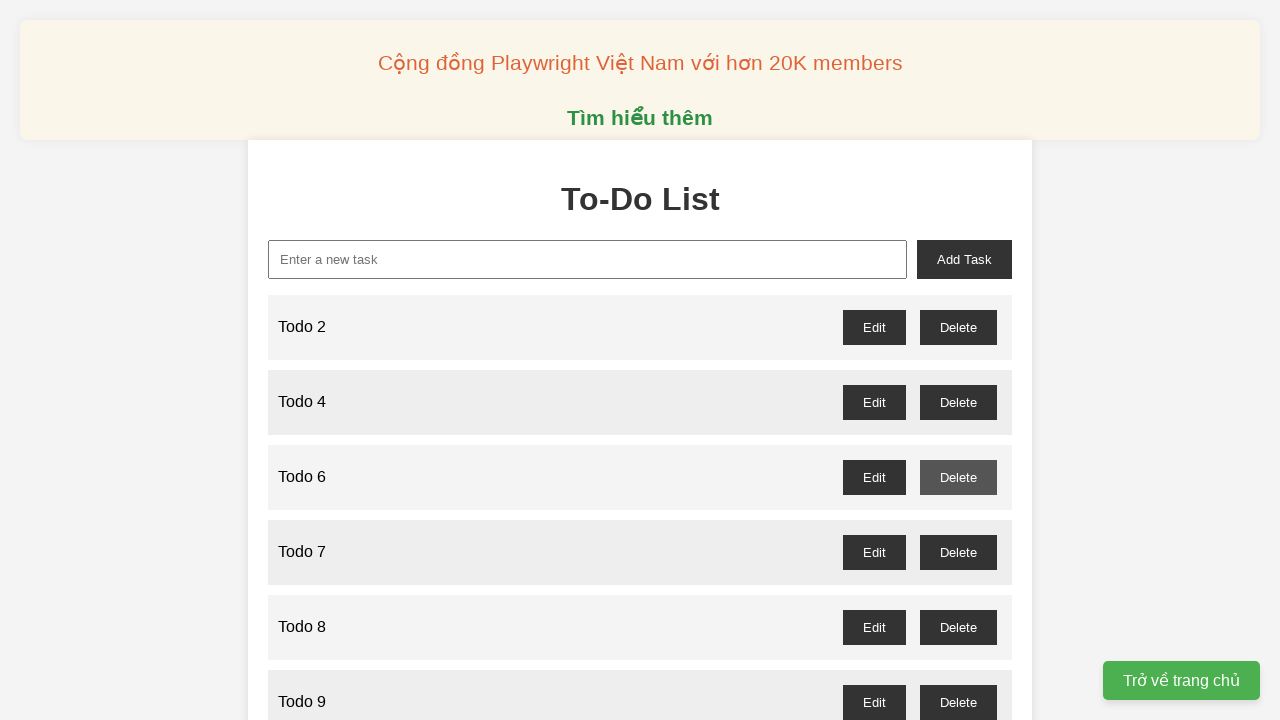

Waited for confirmation dialog to be handled for todo 5
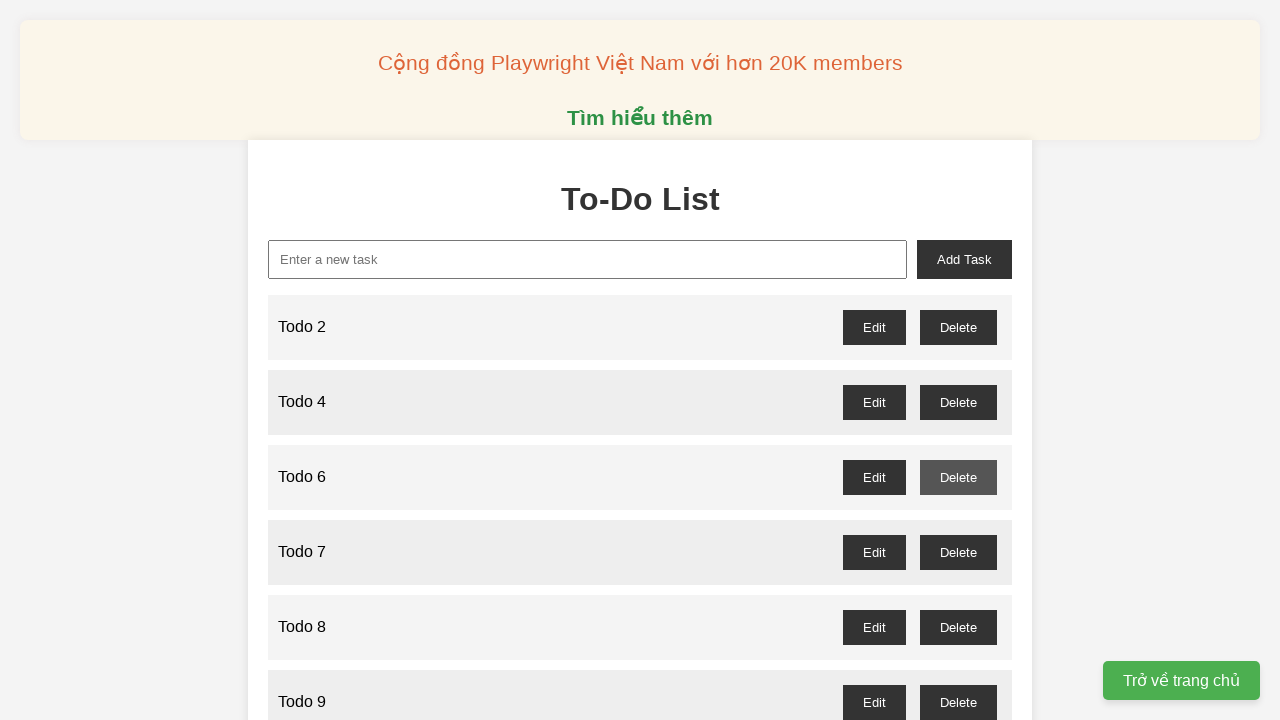

Clicked delete button for odd-numbered todo 7 at (958, 552) on //button[@id="todo-7-delete"]
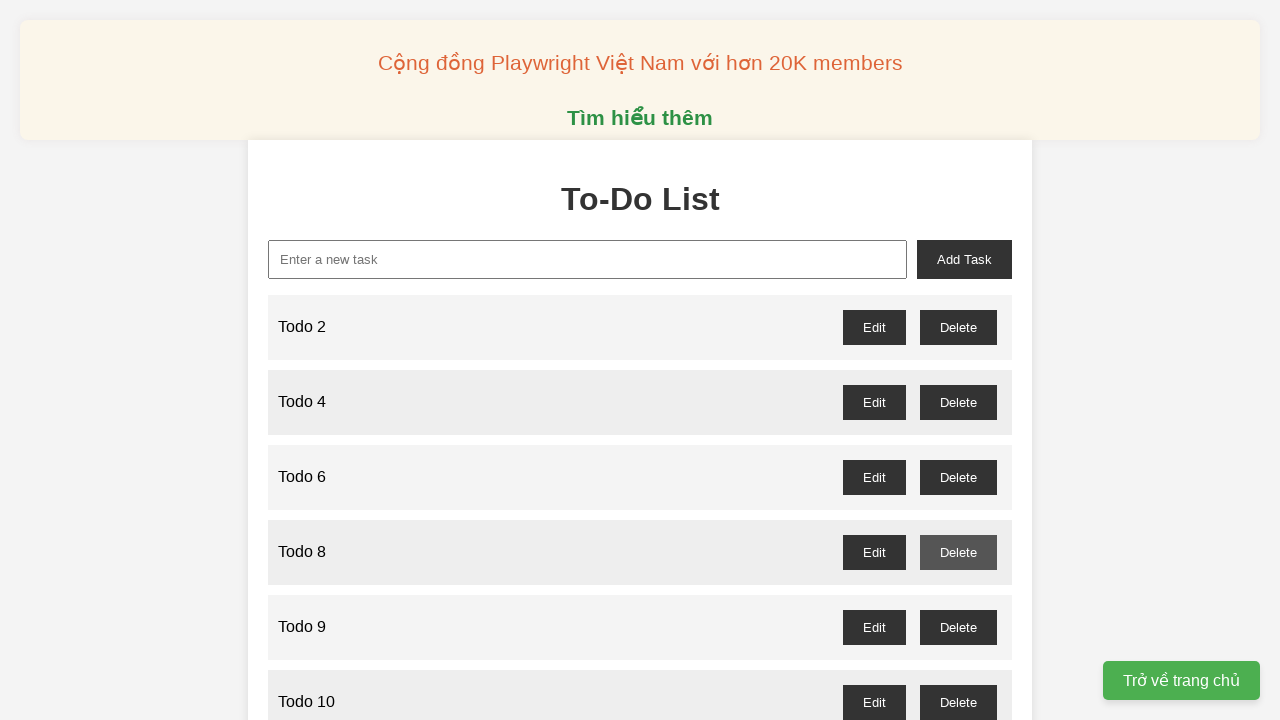

Waited for confirmation dialog to be handled for todo 7
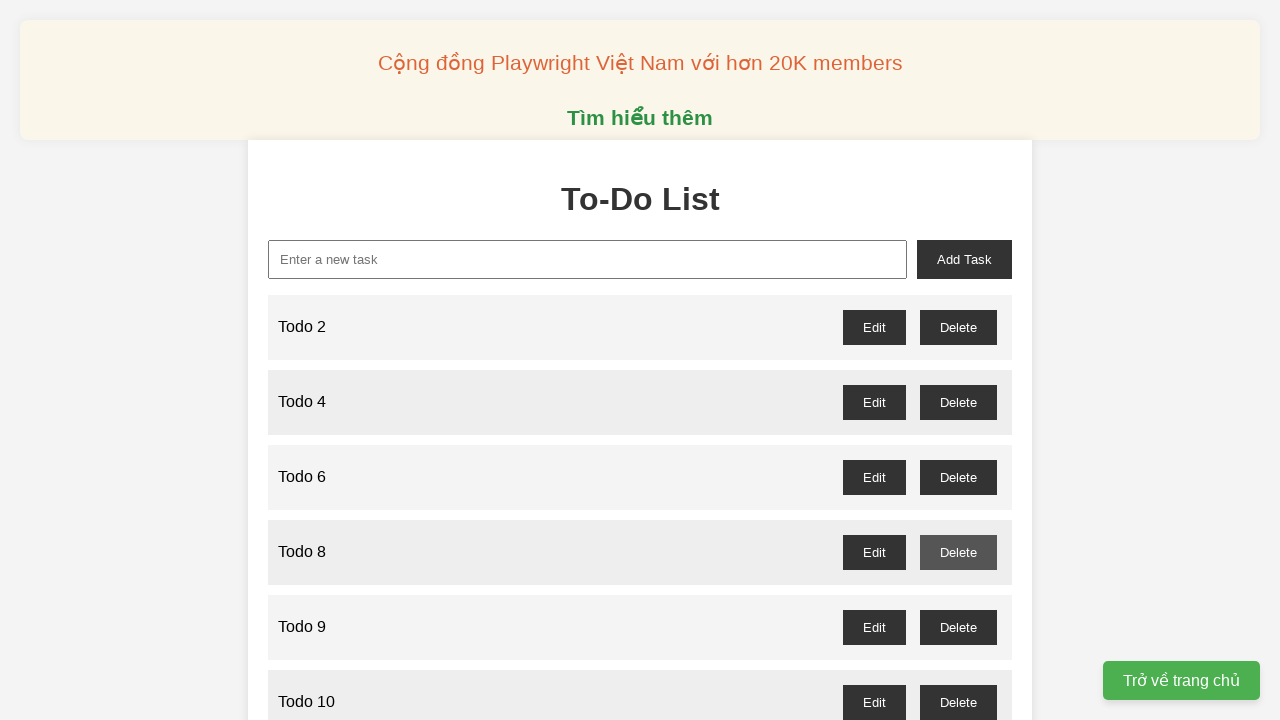

Clicked delete button for odd-numbered todo 9 at (958, 627) on //button[@id="todo-9-delete"]
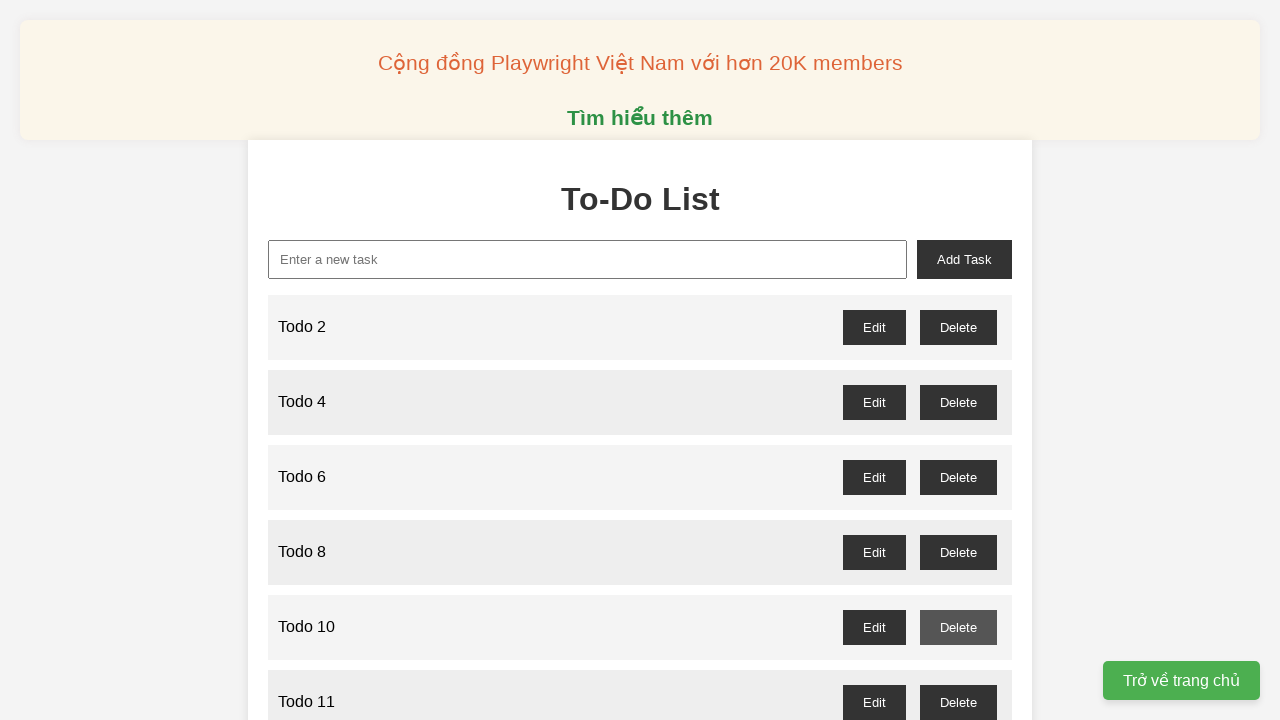

Waited for confirmation dialog to be handled for todo 9
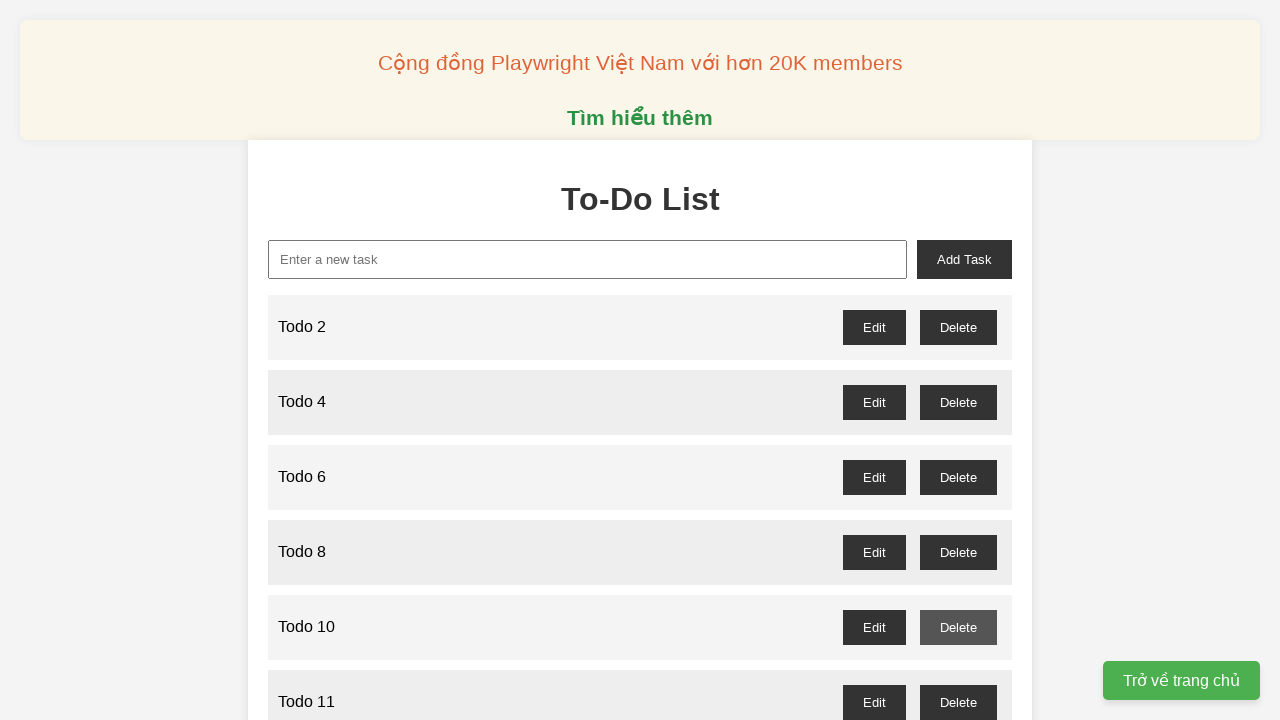

Clicked delete button for odd-numbered todo 11 at (958, 702) on //button[@id="todo-11-delete"]
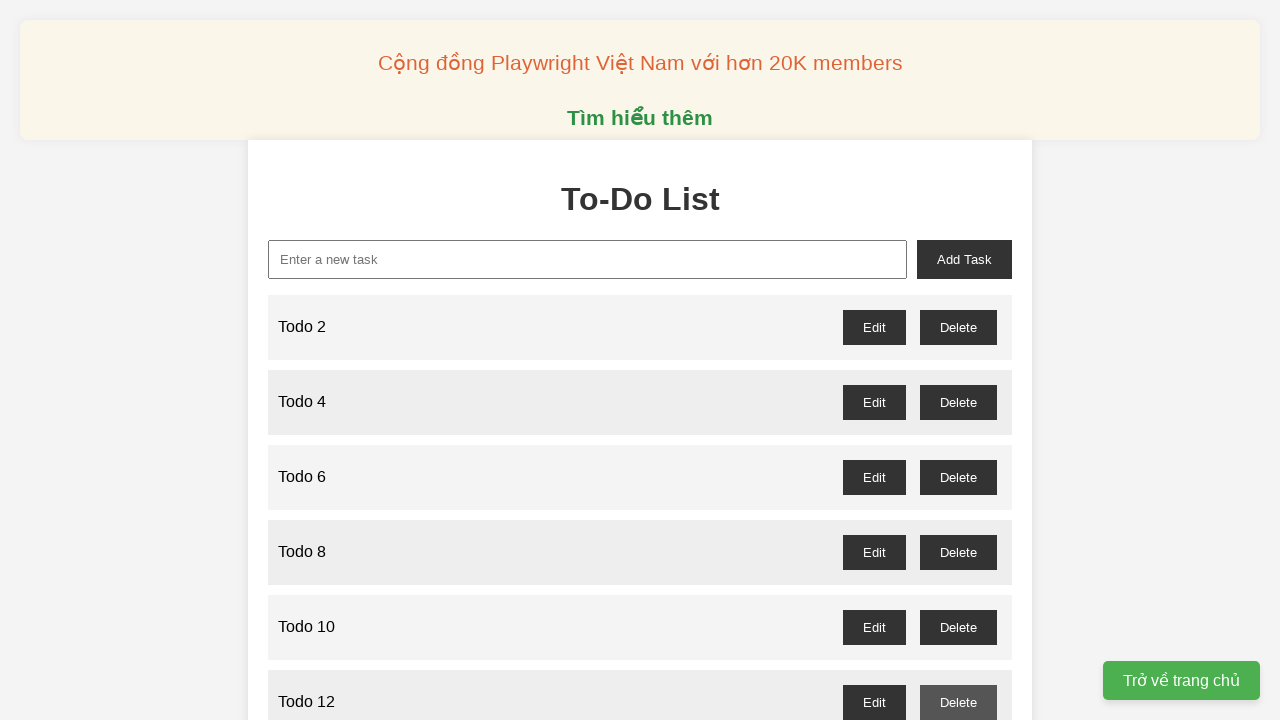

Waited for confirmation dialog to be handled for todo 11
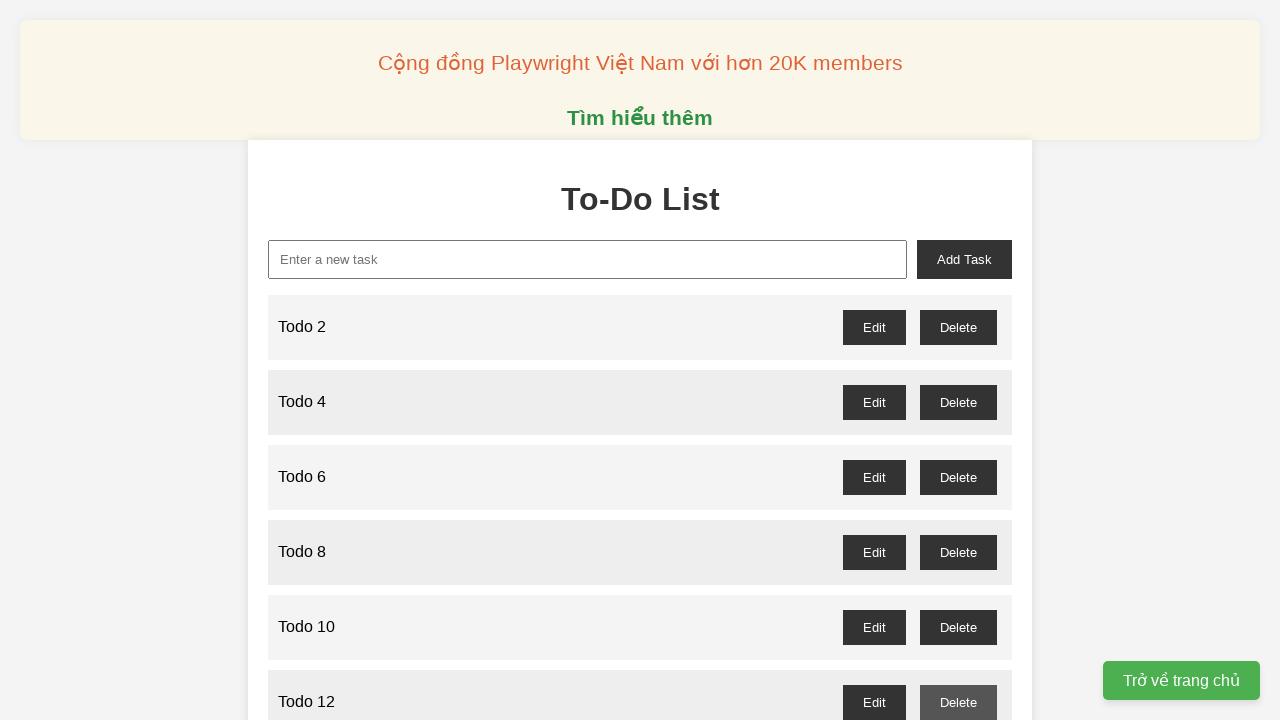

Clicked delete button for odd-numbered todo 13 at (958, 360) on //button[@id="todo-13-delete"]
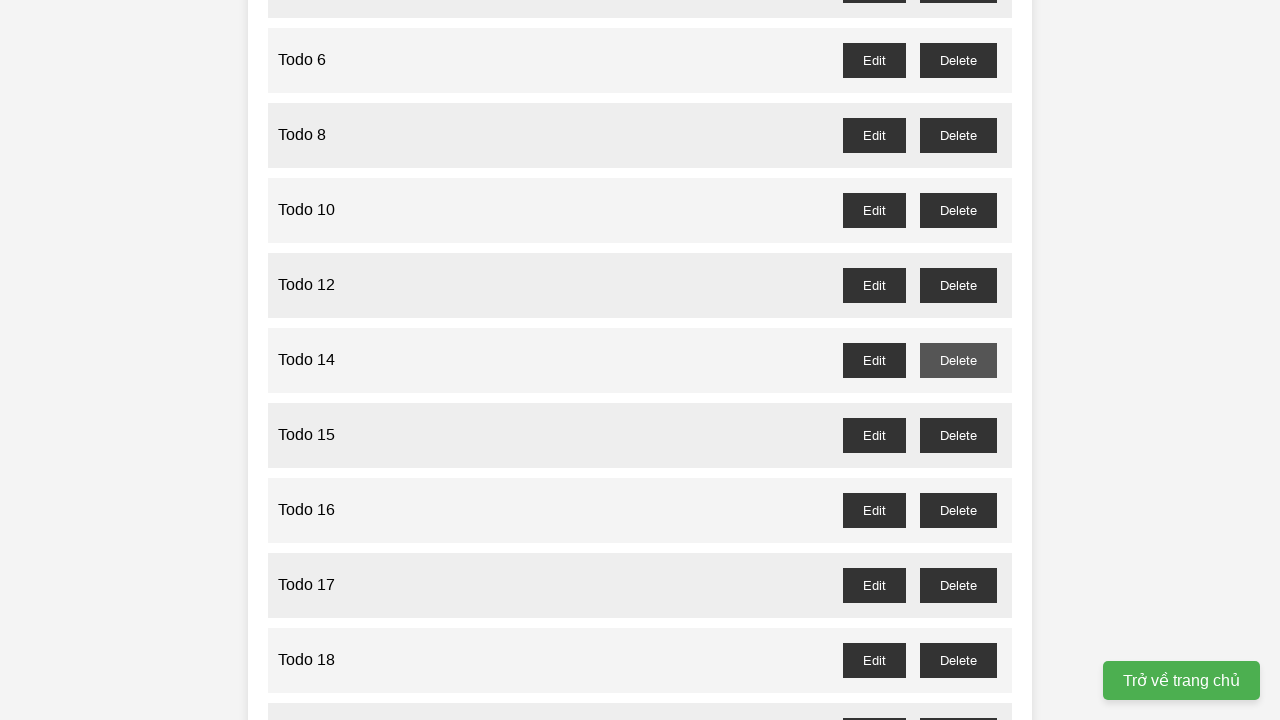

Waited for confirmation dialog to be handled for todo 13
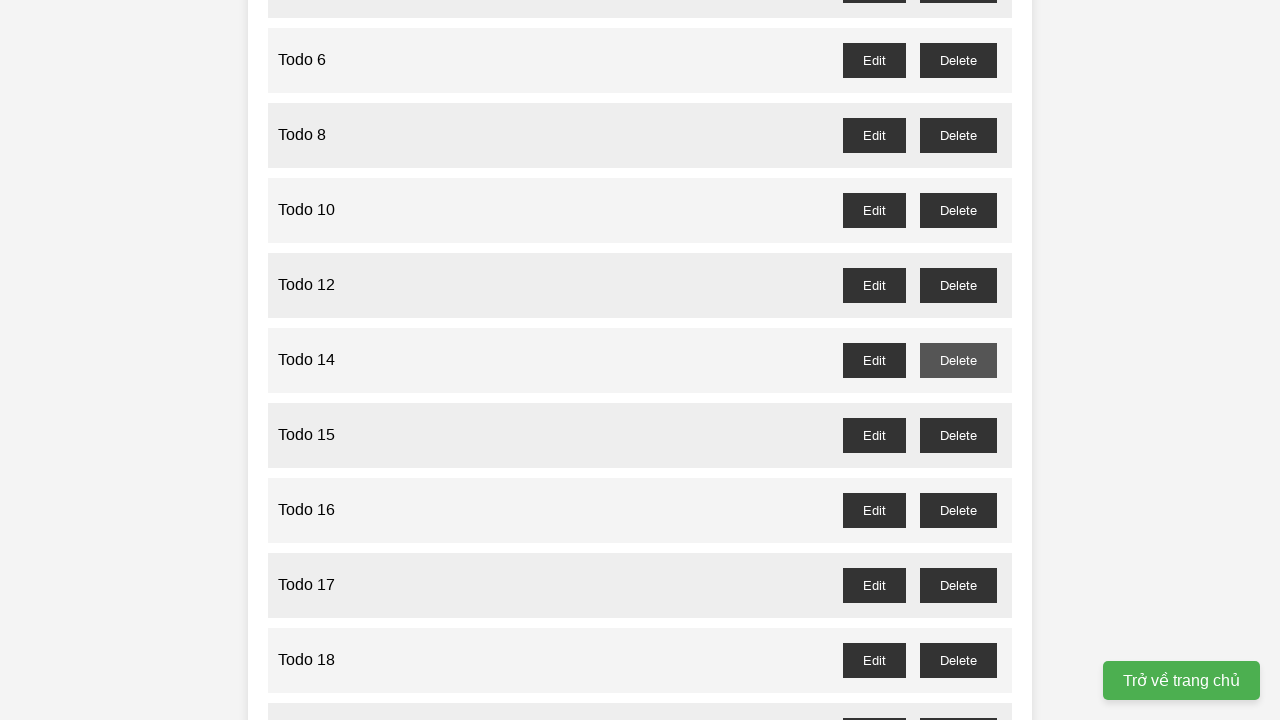

Clicked delete button for odd-numbered todo 15 at (958, 435) on //button[@id="todo-15-delete"]
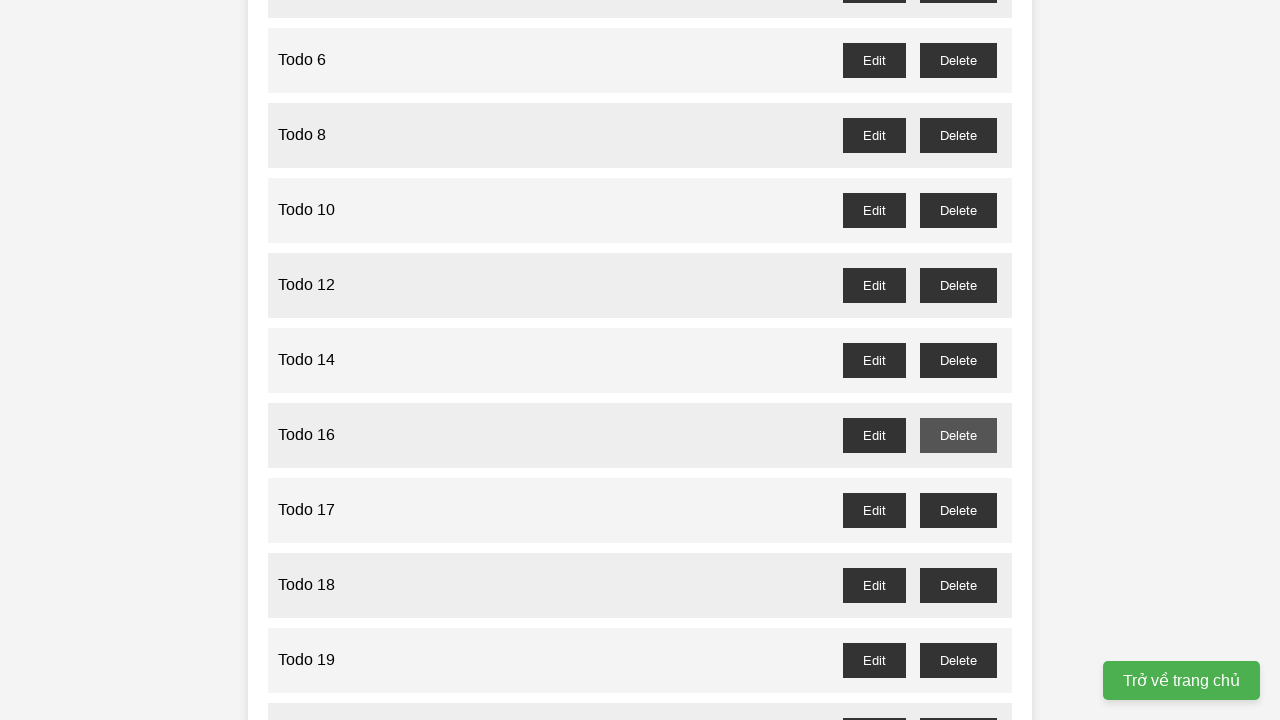

Waited for confirmation dialog to be handled for todo 15
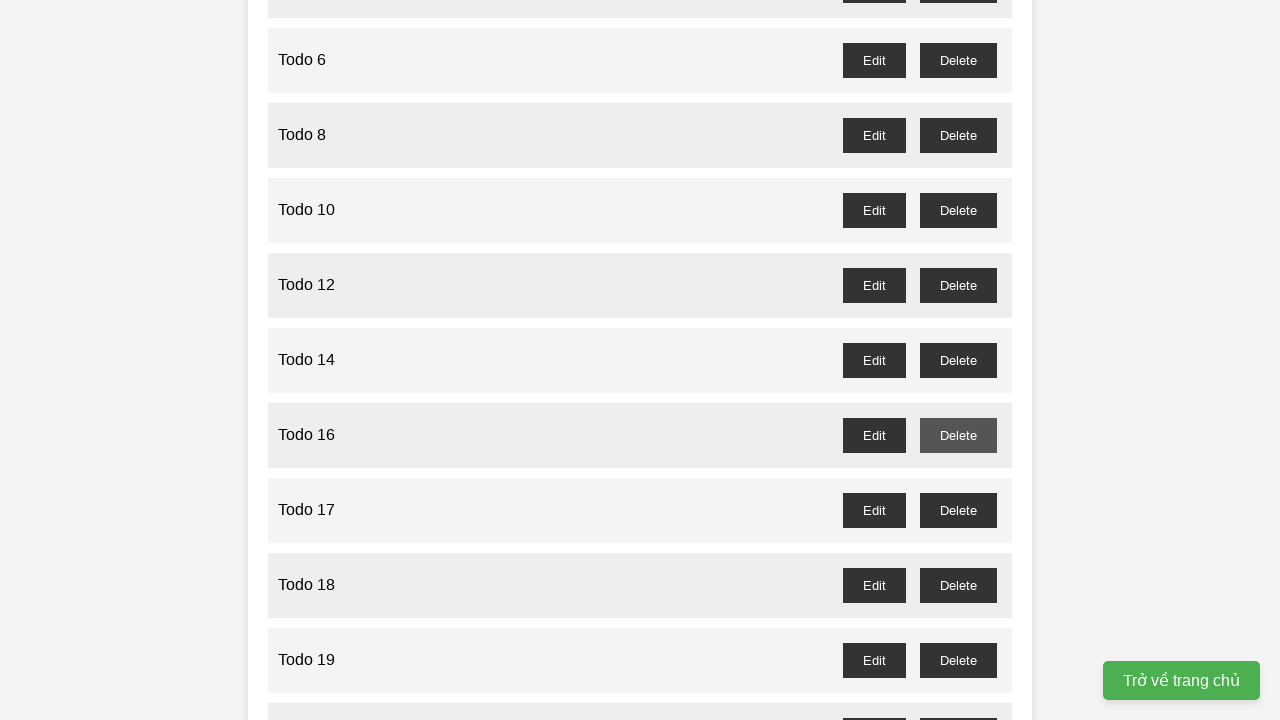

Clicked delete button for odd-numbered todo 17 at (958, 510) on //button[@id="todo-17-delete"]
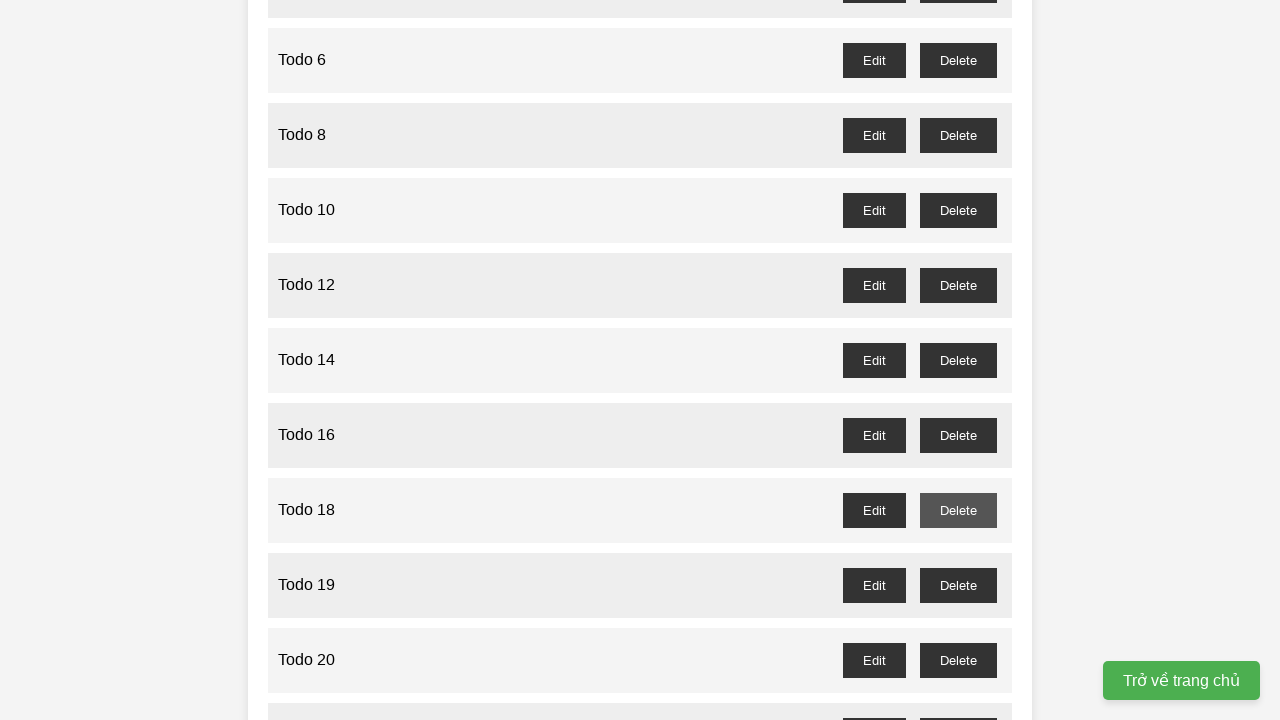

Waited for confirmation dialog to be handled for todo 17
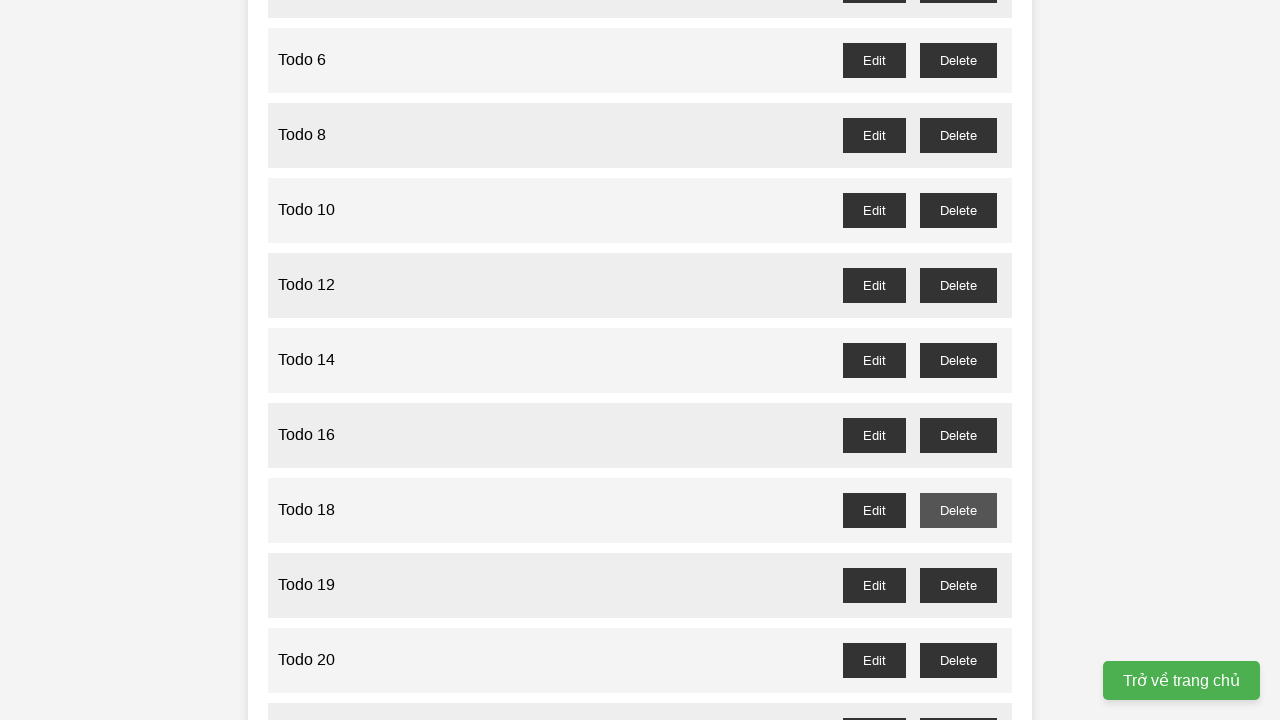

Clicked delete button for odd-numbered todo 19 at (958, 585) on //button[@id="todo-19-delete"]
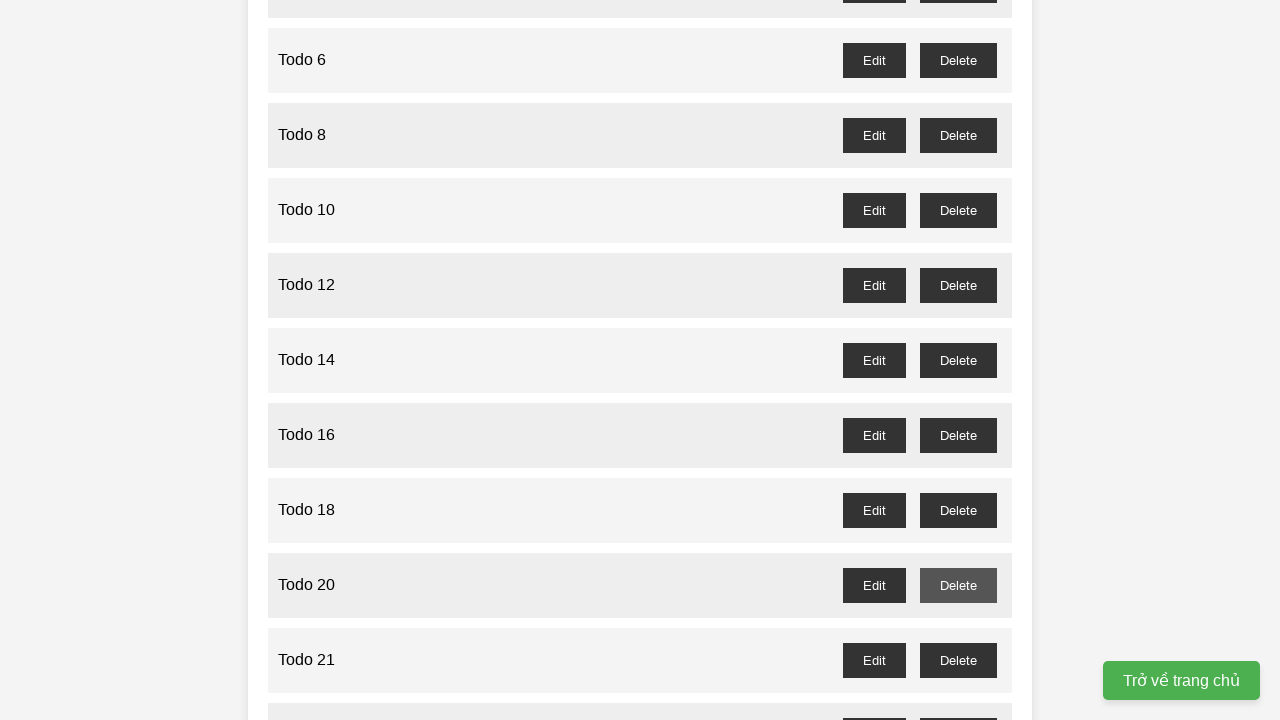

Waited for confirmation dialog to be handled for todo 19
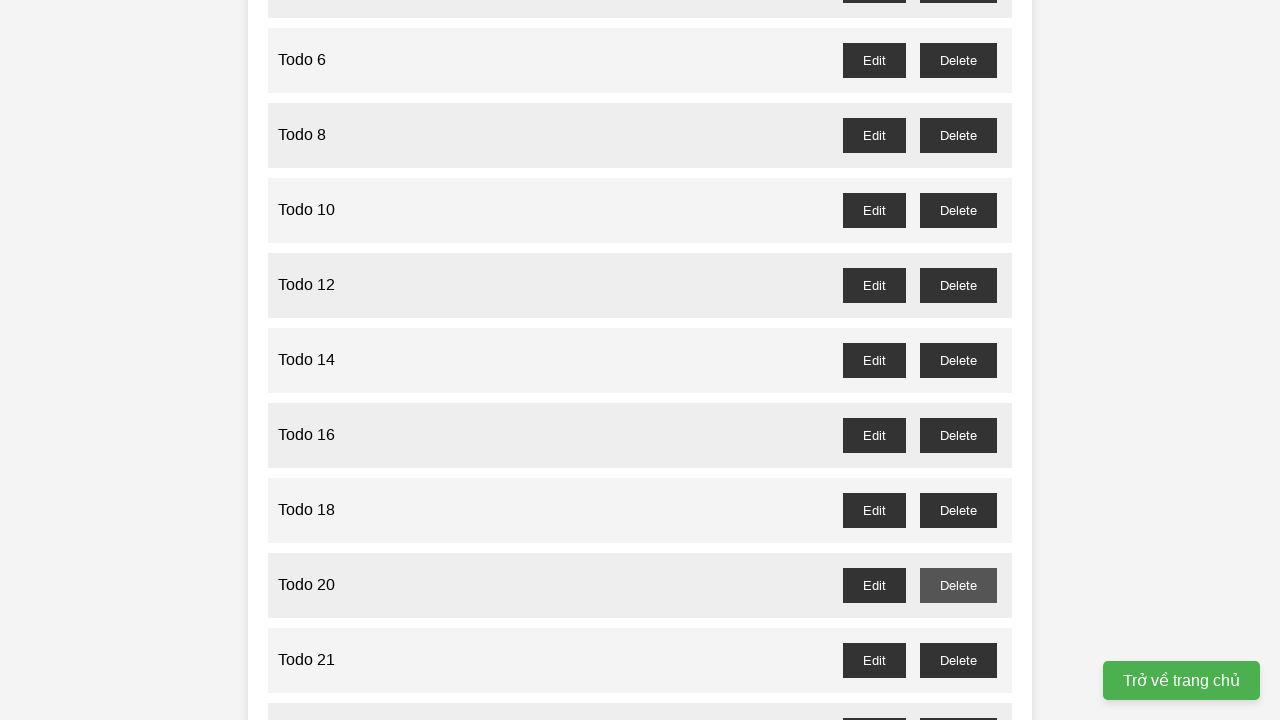

Clicked delete button for odd-numbered todo 21 at (958, 660) on //button[@id="todo-21-delete"]
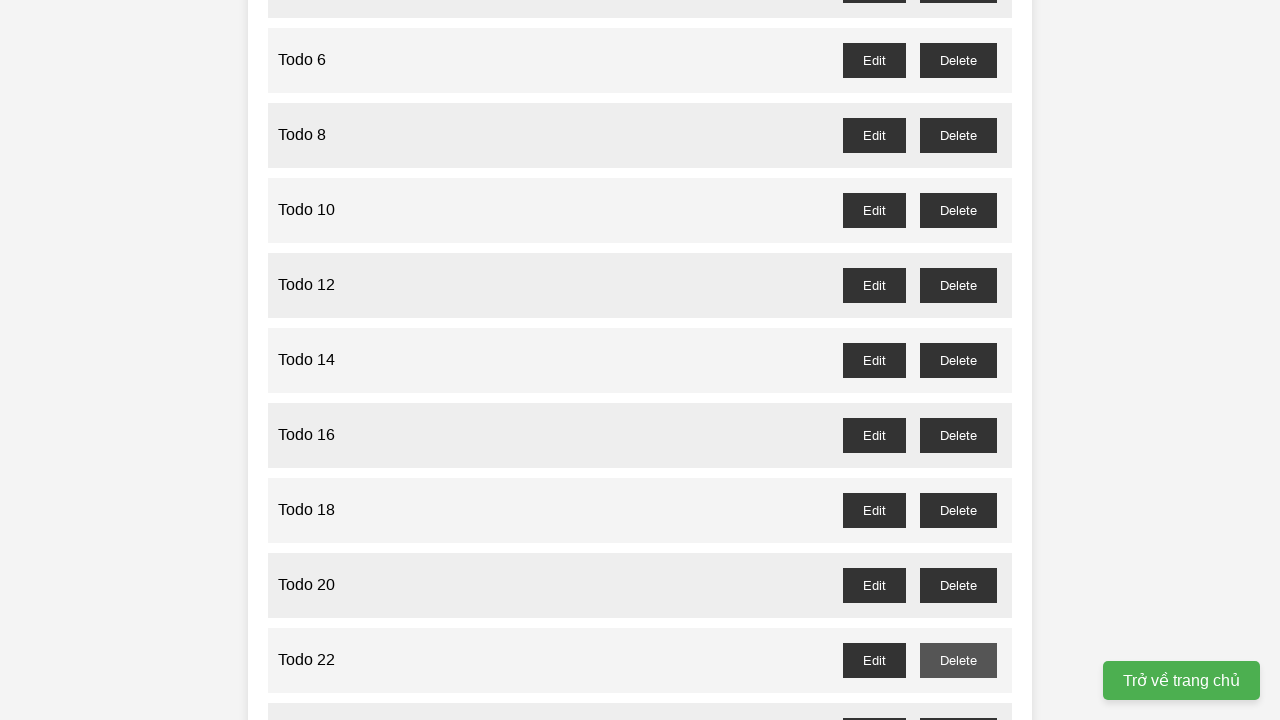

Waited for confirmation dialog to be handled for todo 21
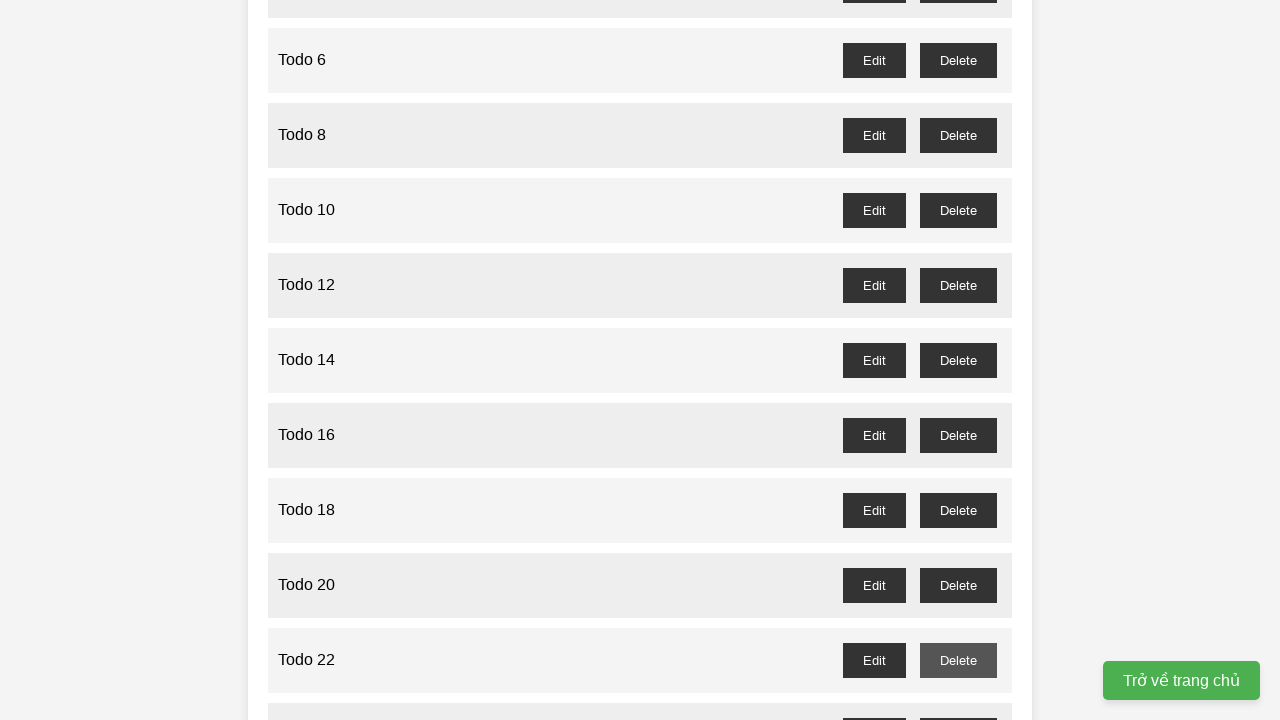

Clicked delete button for odd-numbered todo 23 at (958, 703) on //button[@id="todo-23-delete"]
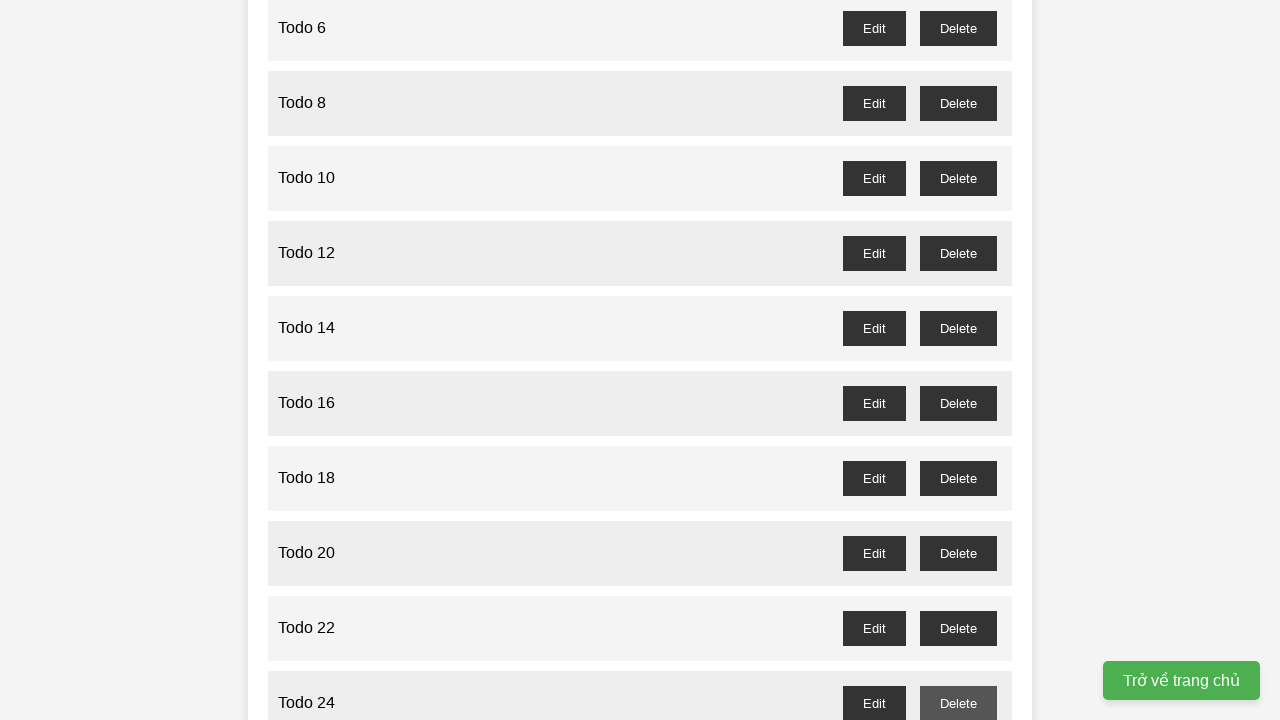

Waited for confirmation dialog to be handled for todo 23
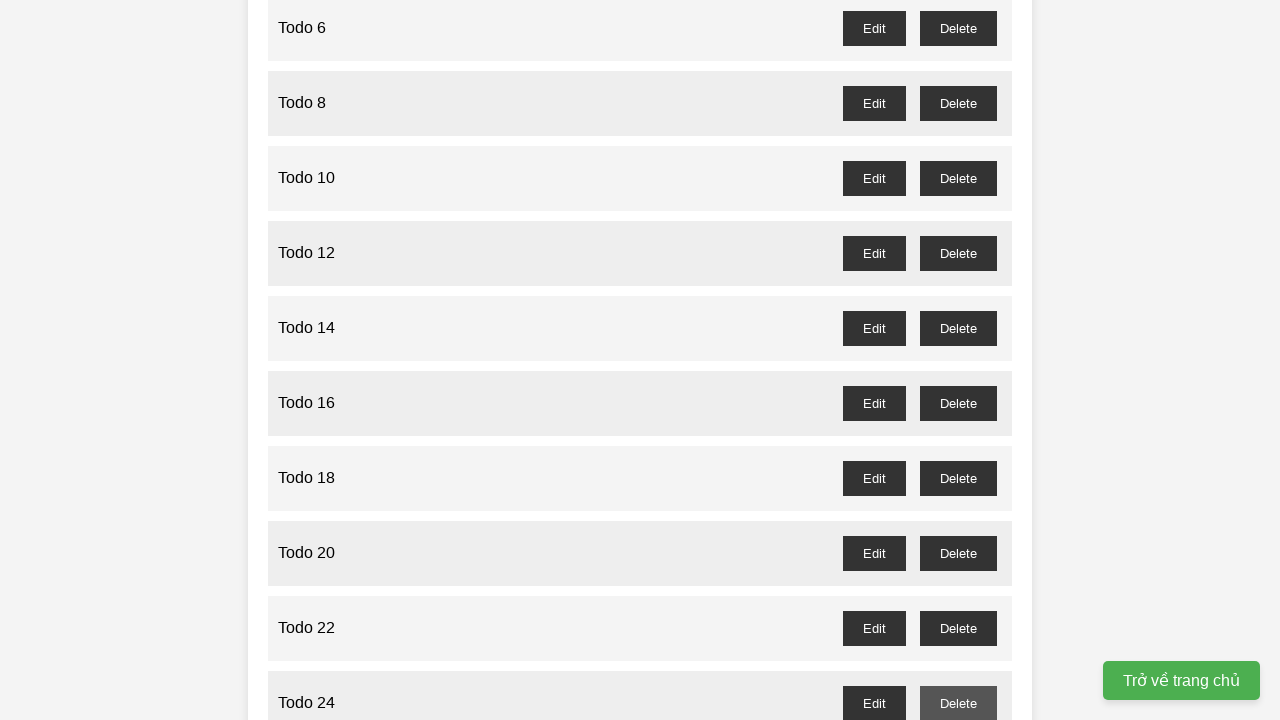

Clicked delete button for odd-numbered todo 25 at (958, 360) on //button[@id="todo-25-delete"]
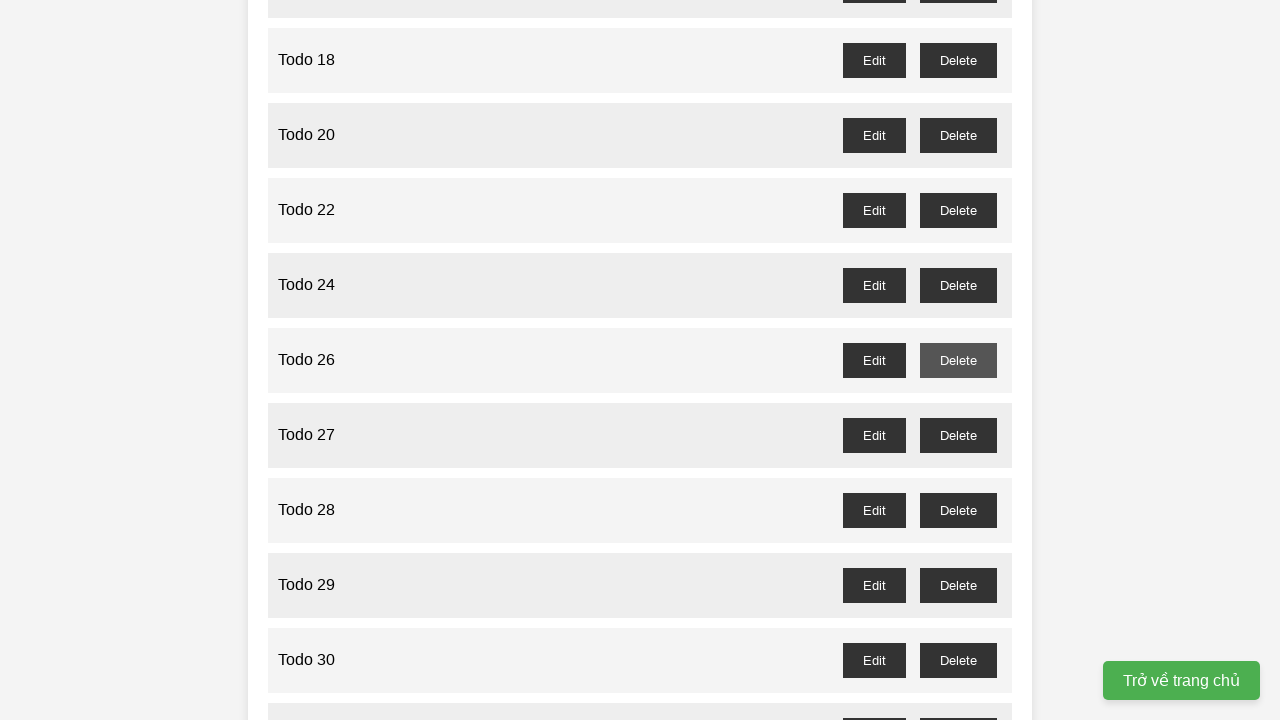

Waited for confirmation dialog to be handled for todo 25
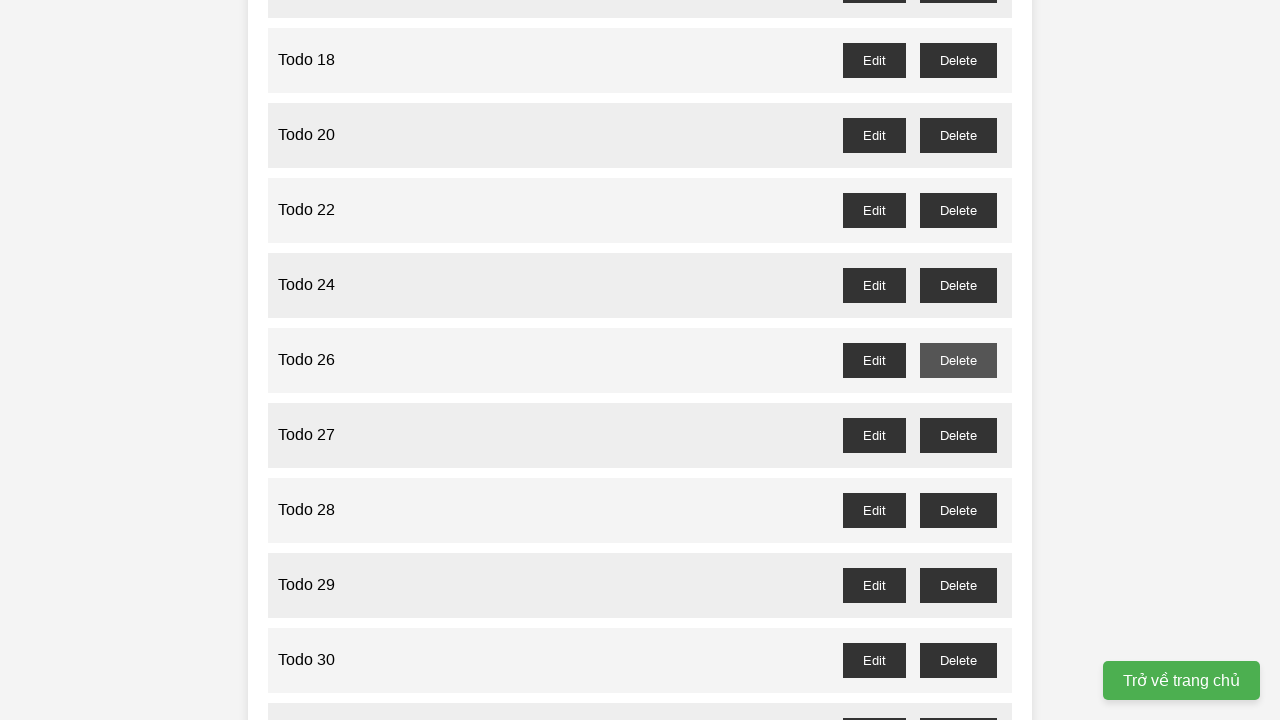

Clicked delete button for odd-numbered todo 27 at (958, 435) on //button[@id="todo-27-delete"]
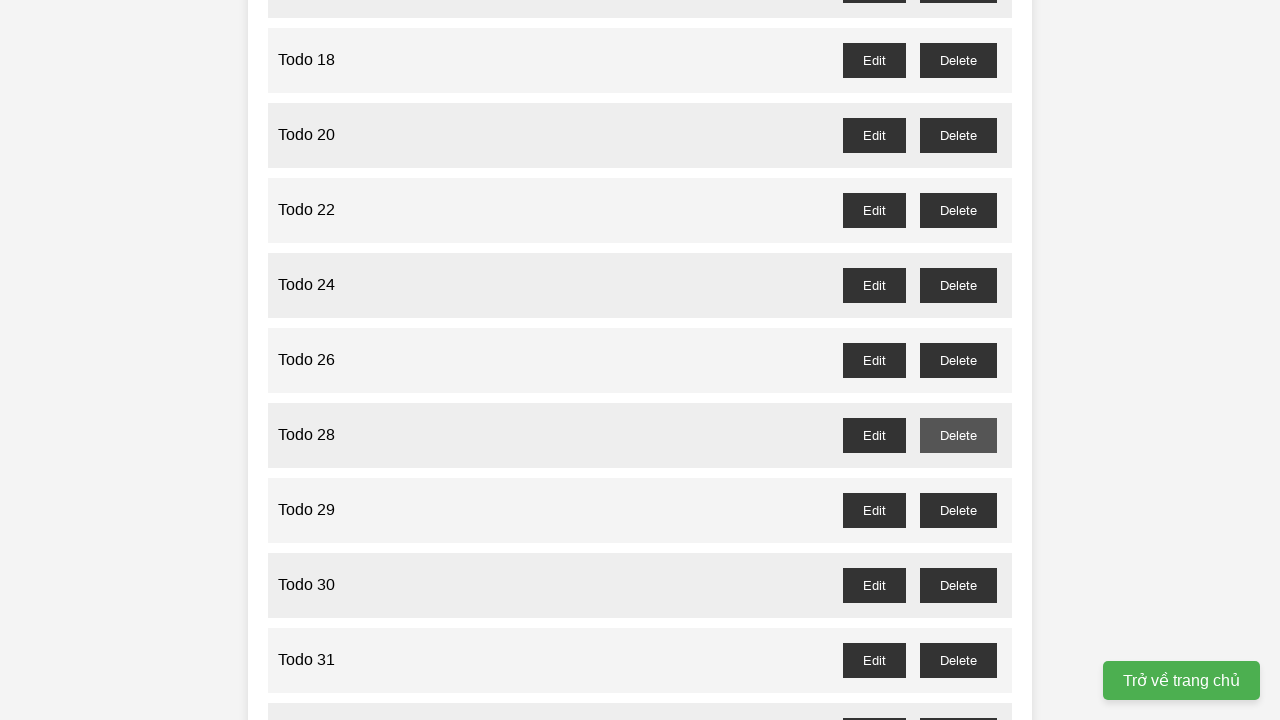

Waited for confirmation dialog to be handled for todo 27
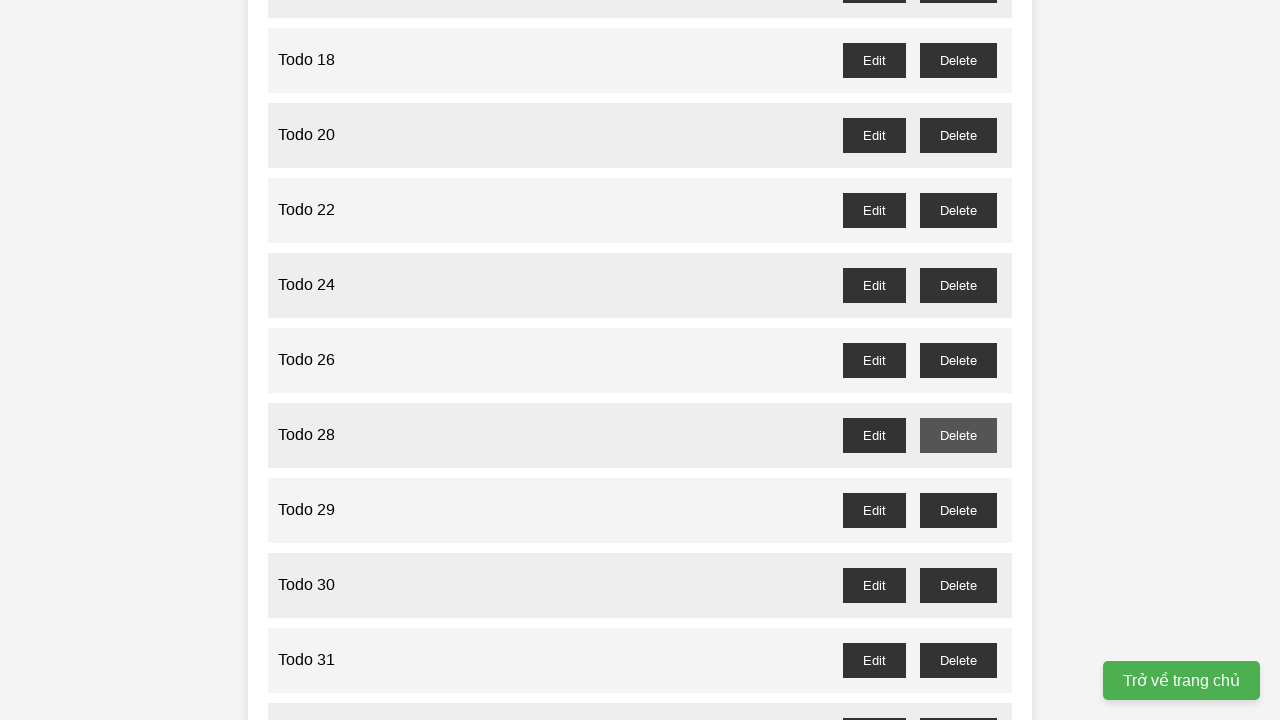

Clicked delete button for odd-numbered todo 29 at (958, 510) on //button[@id="todo-29-delete"]
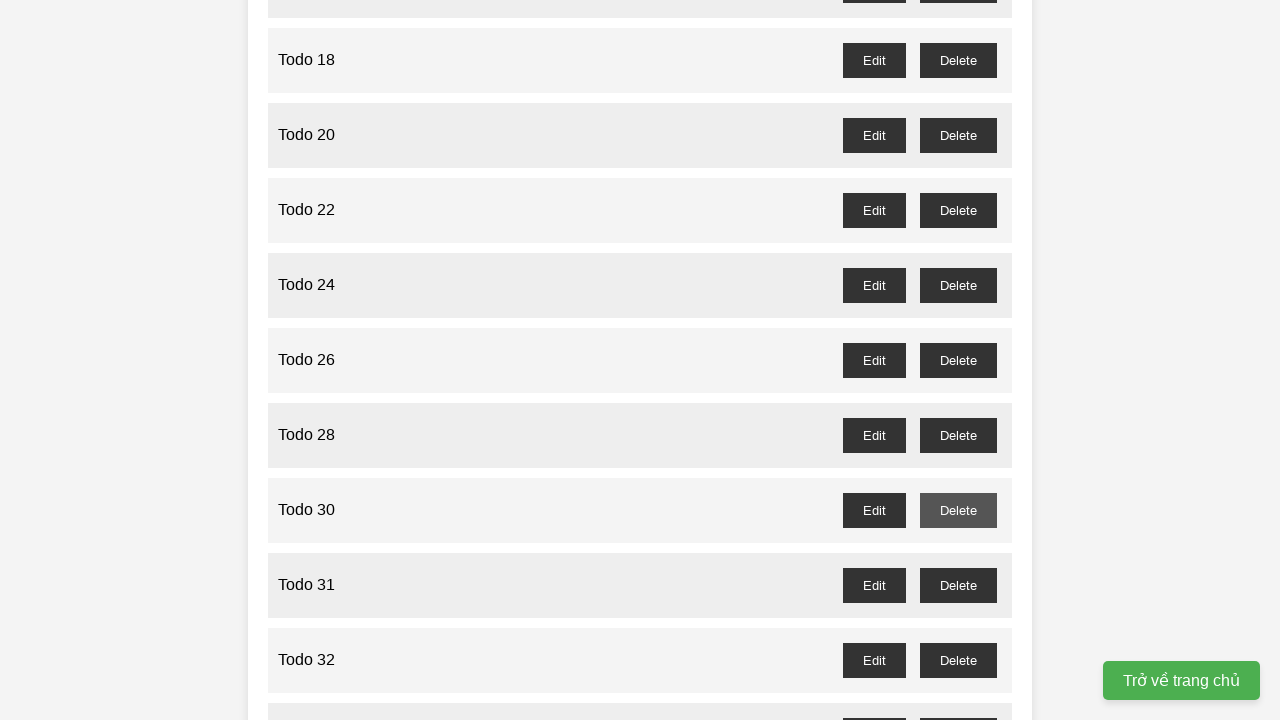

Waited for confirmation dialog to be handled for todo 29
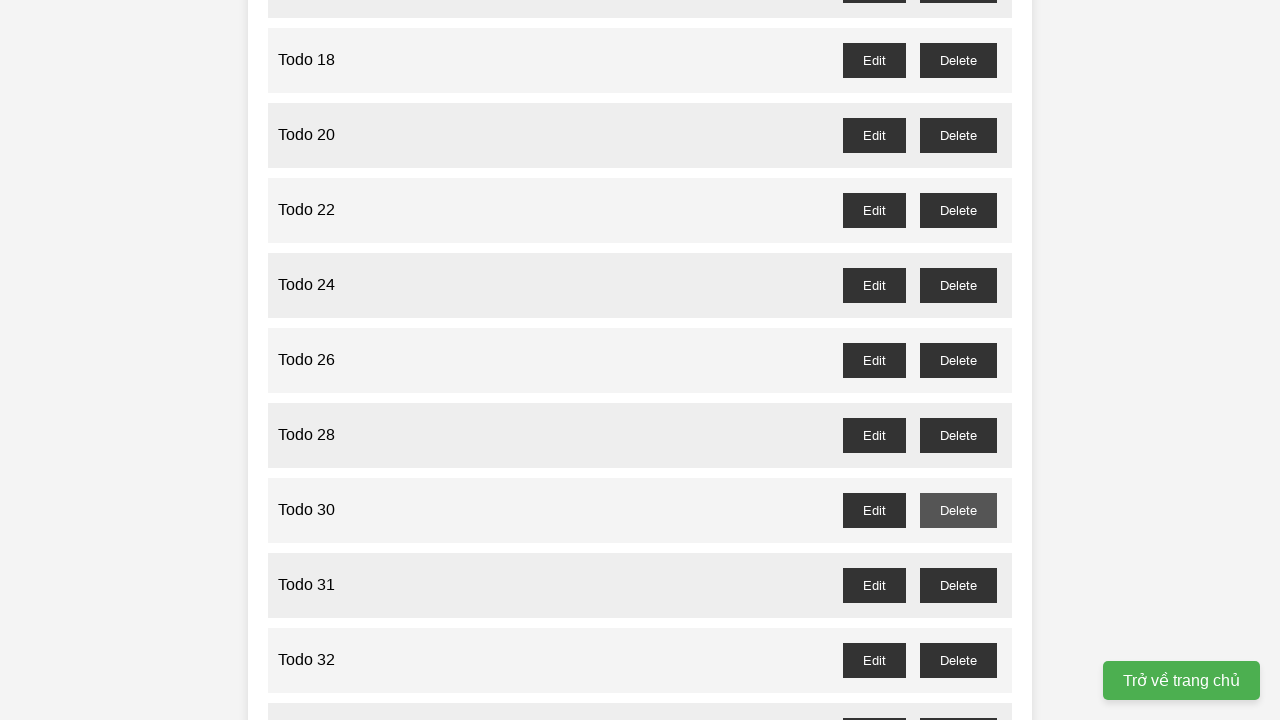

Clicked delete button for odd-numbered todo 31 at (958, 585) on //button[@id="todo-31-delete"]
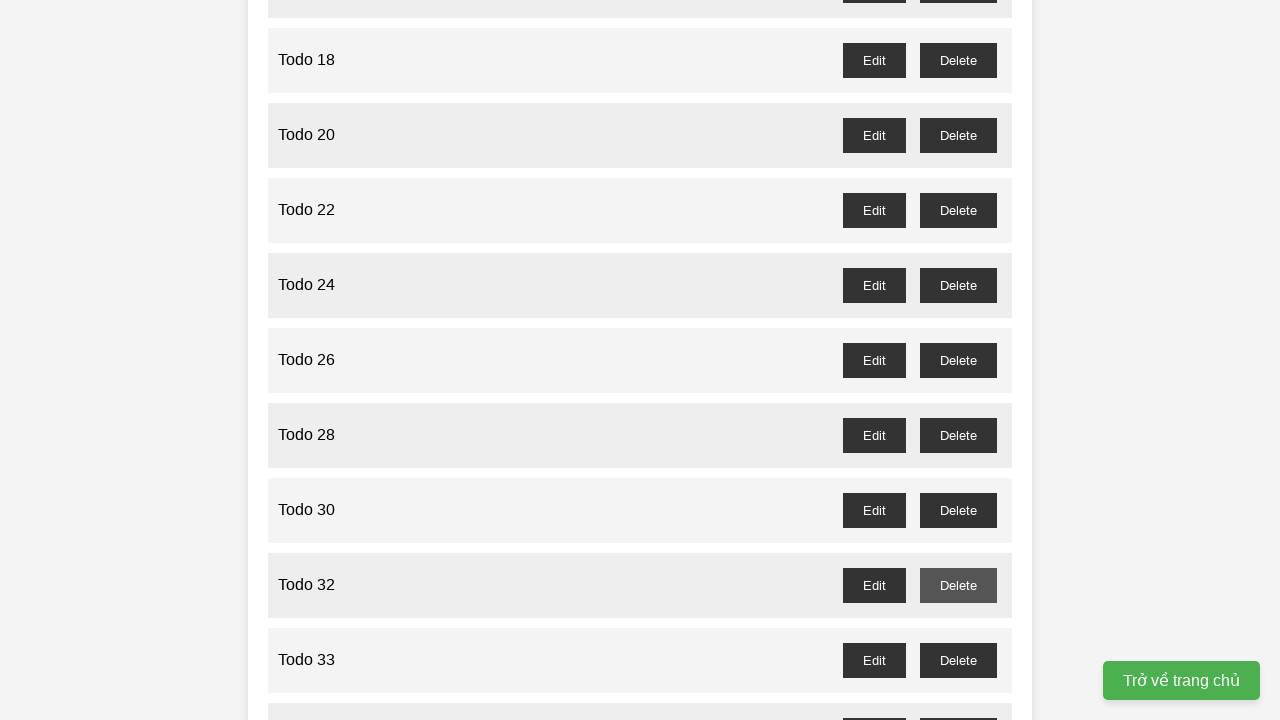

Waited for confirmation dialog to be handled for todo 31
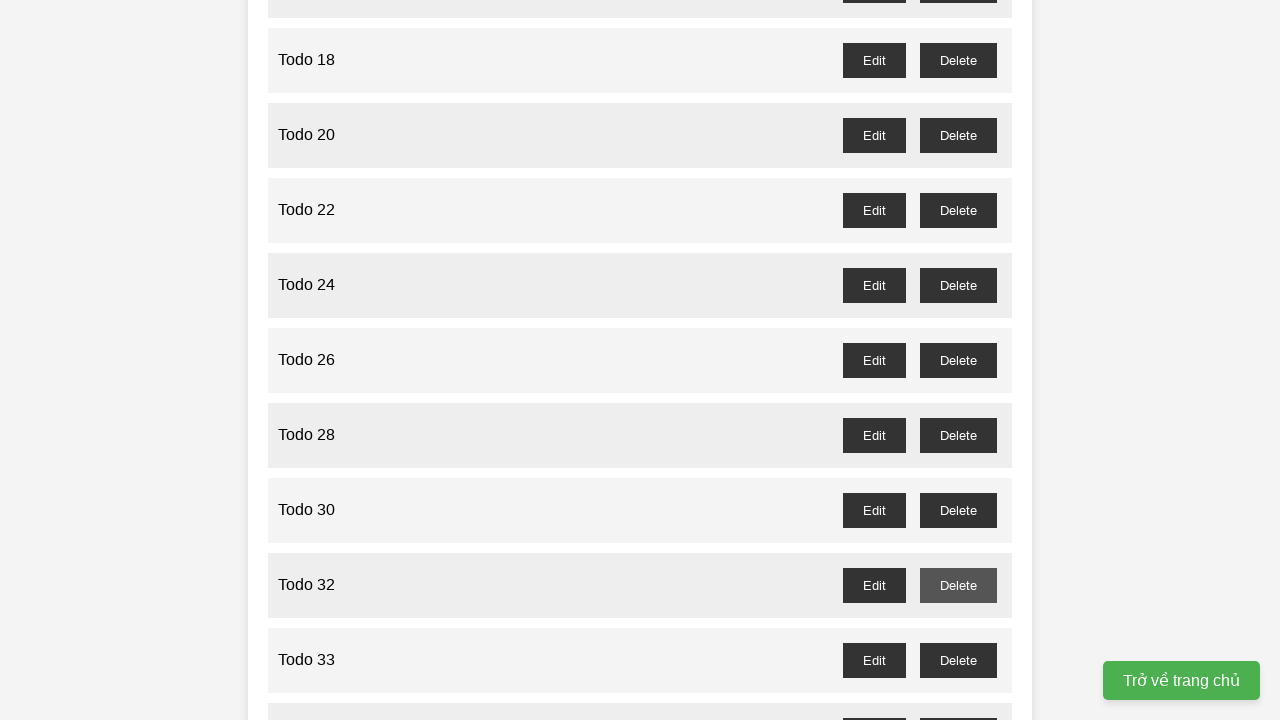

Clicked delete button for odd-numbered todo 33 at (958, 660) on //button[@id="todo-33-delete"]
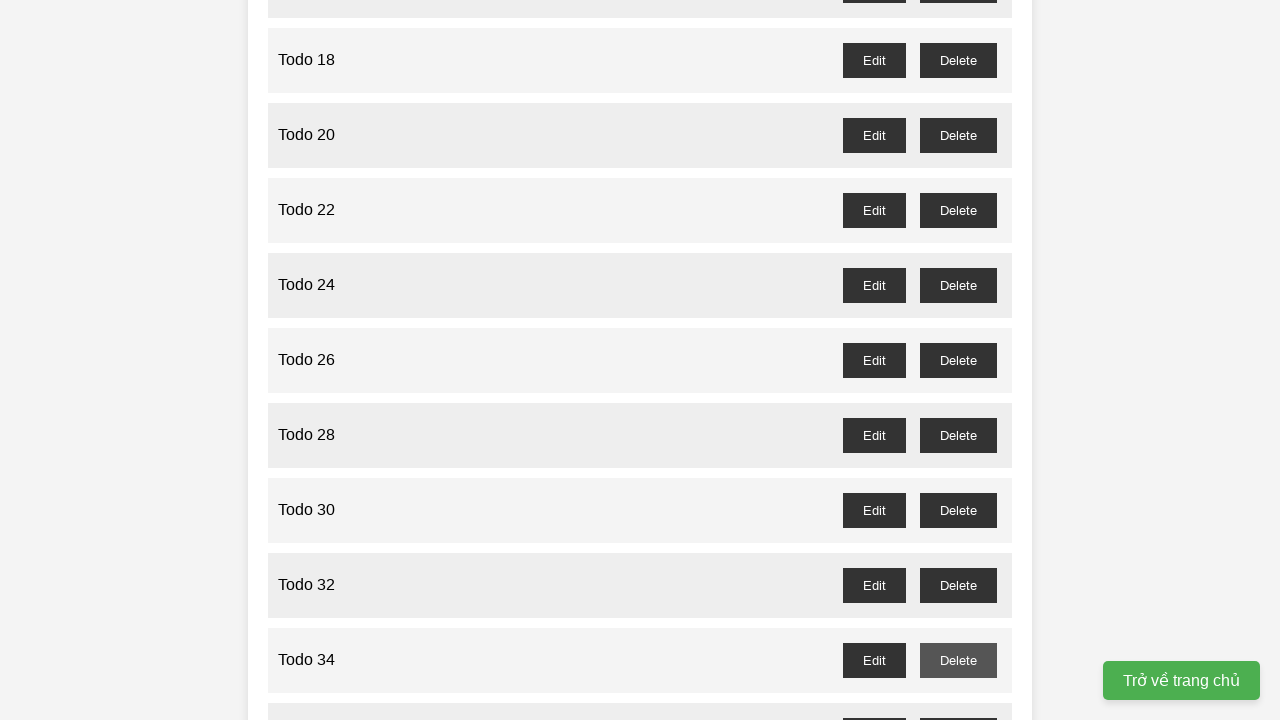

Waited for confirmation dialog to be handled for todo 33
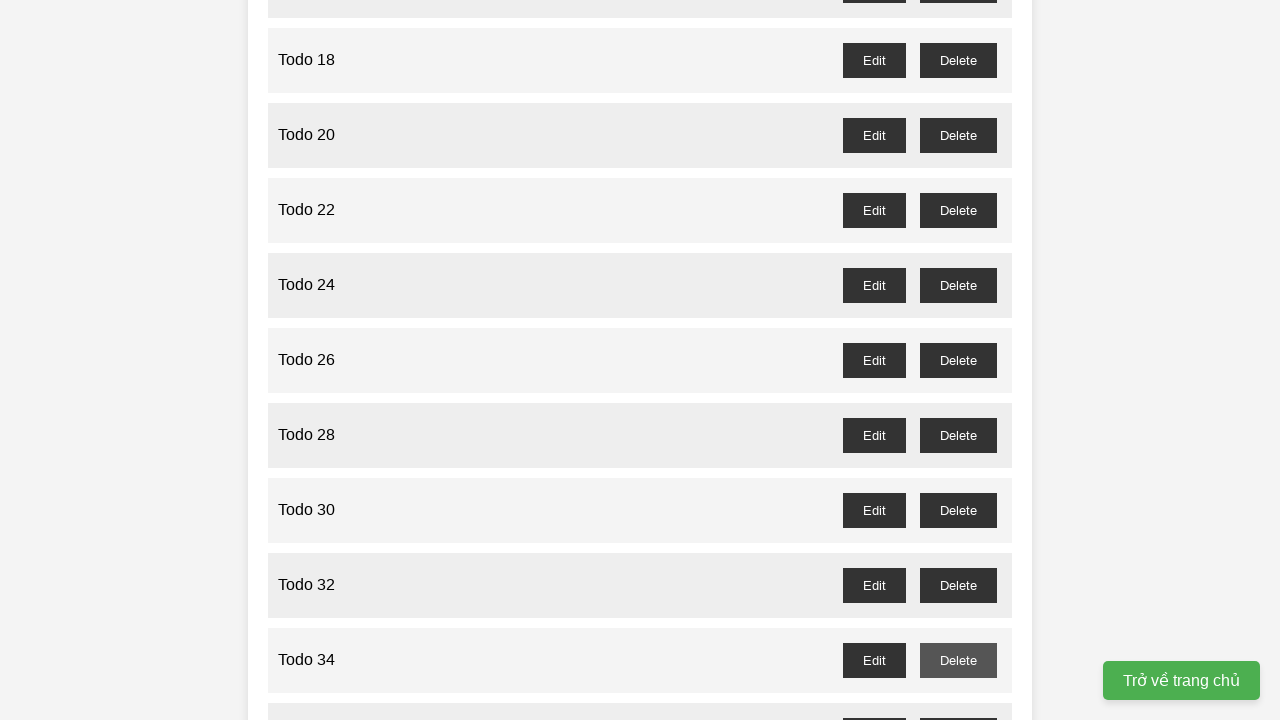

Clicked delete button for odd-numbered todo 35 at (958, 703) on //button[@id="todo-35-delete"]
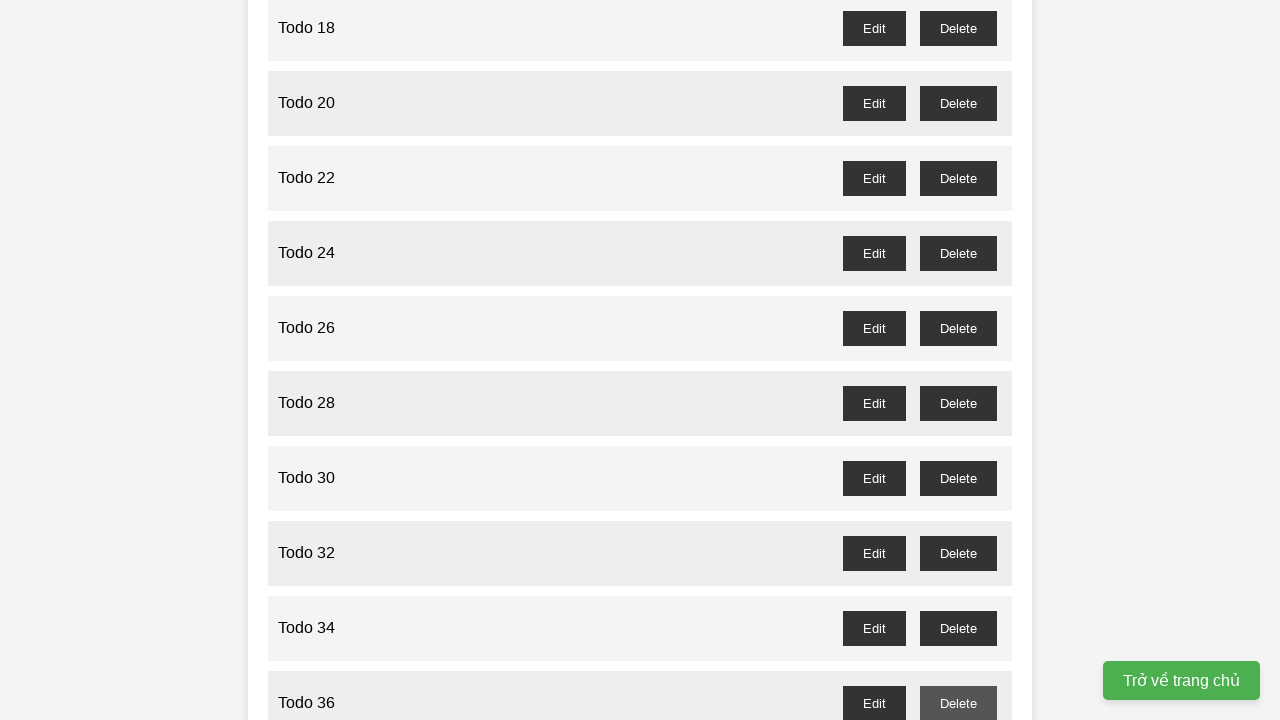

Waited for confirmation dialog to be handled for todo 35
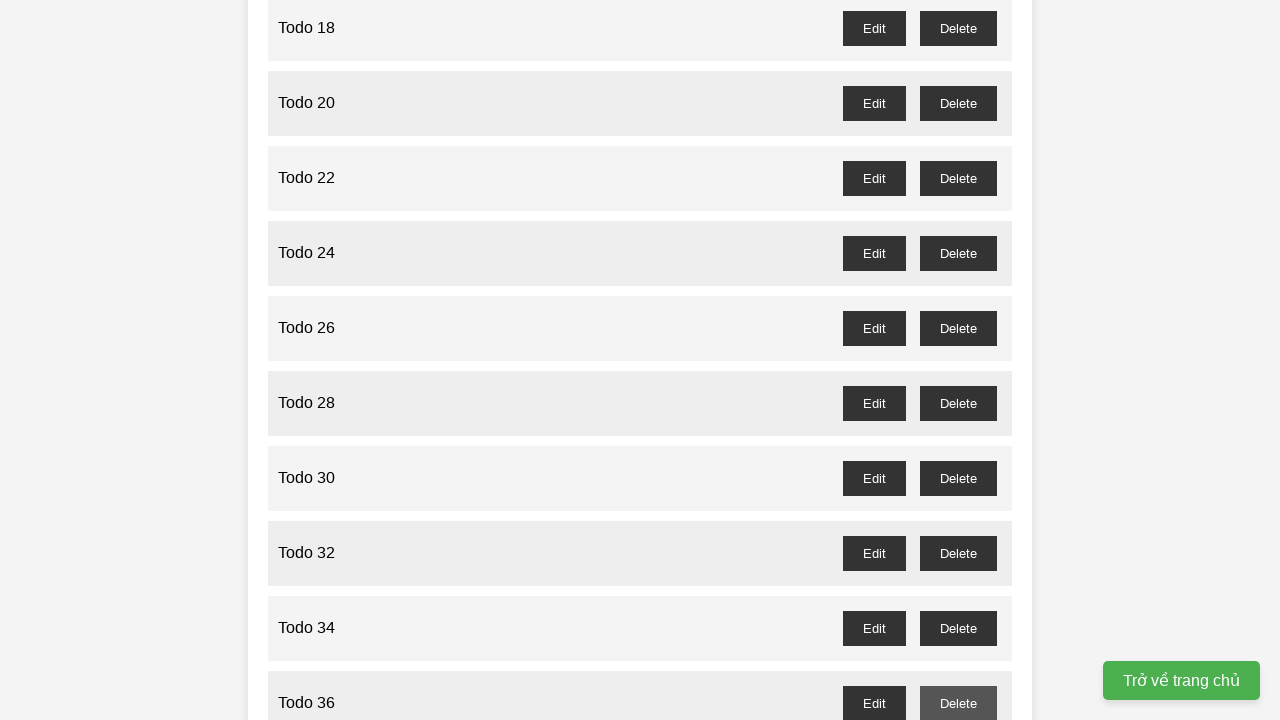

Clicked delete button for odd-numbered todo 37 at (958, 360) on //button[@id="todo-37-delete"]
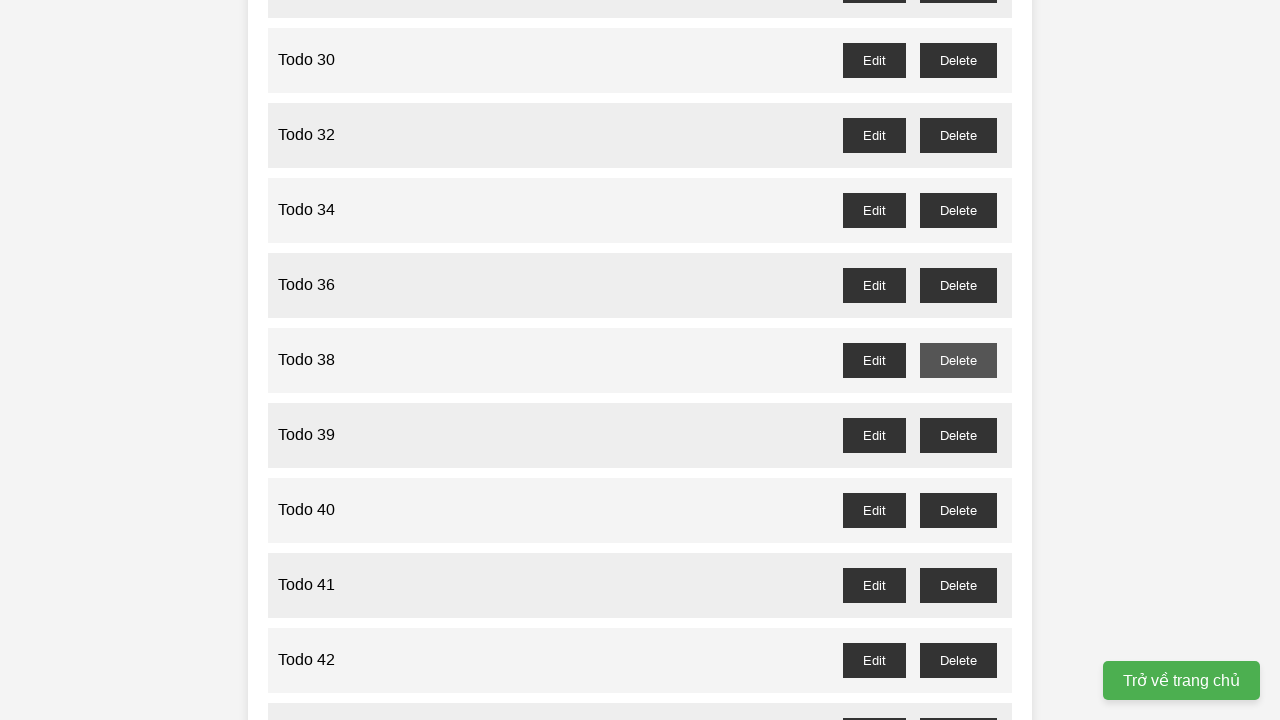

Waited for confirmation dialog to be handled for todo 37
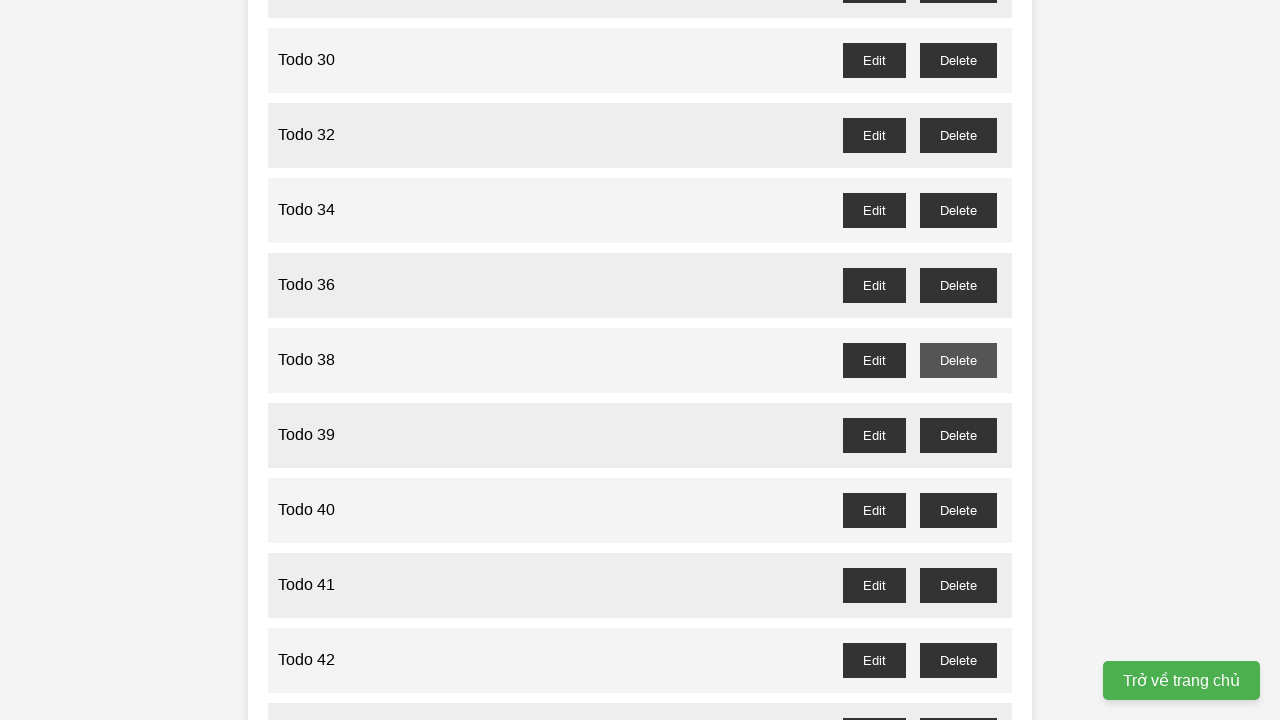

Clicked delete button for odd-numbered todo 39 at (958, 435) on //button[@id="todo-39-delete"]
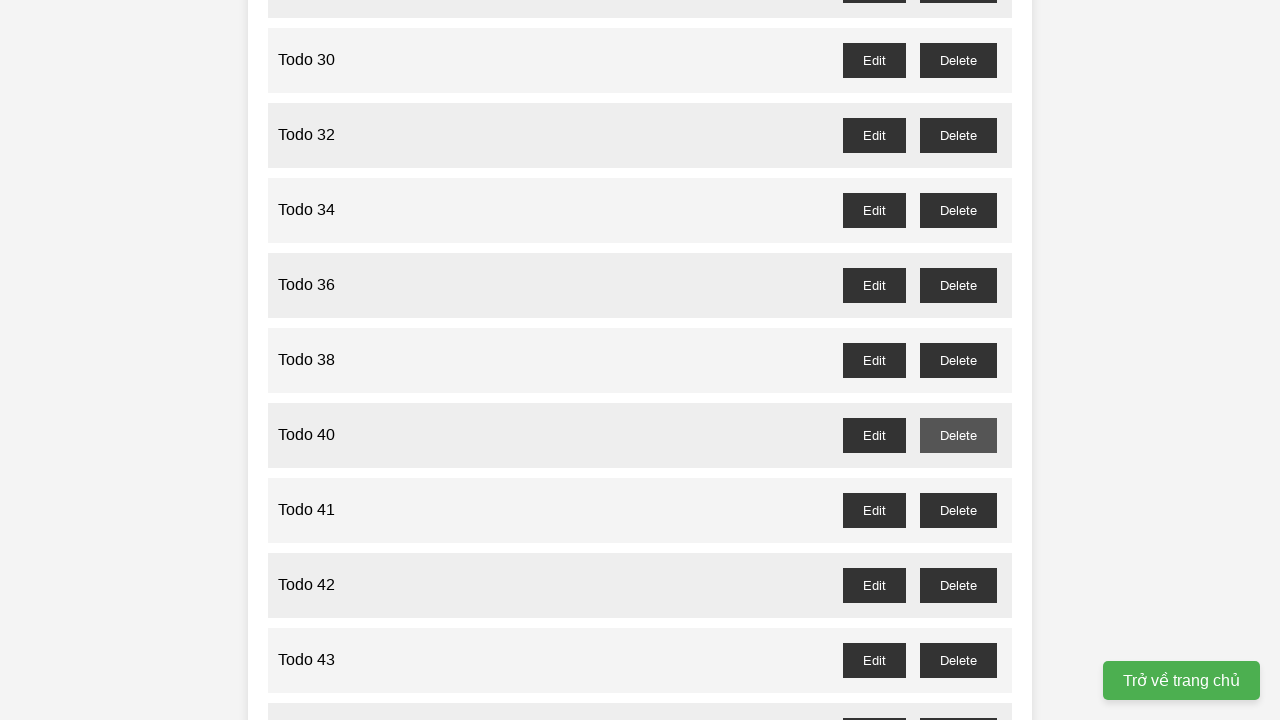

Waited for confirmation dialog to be handled for todo 39
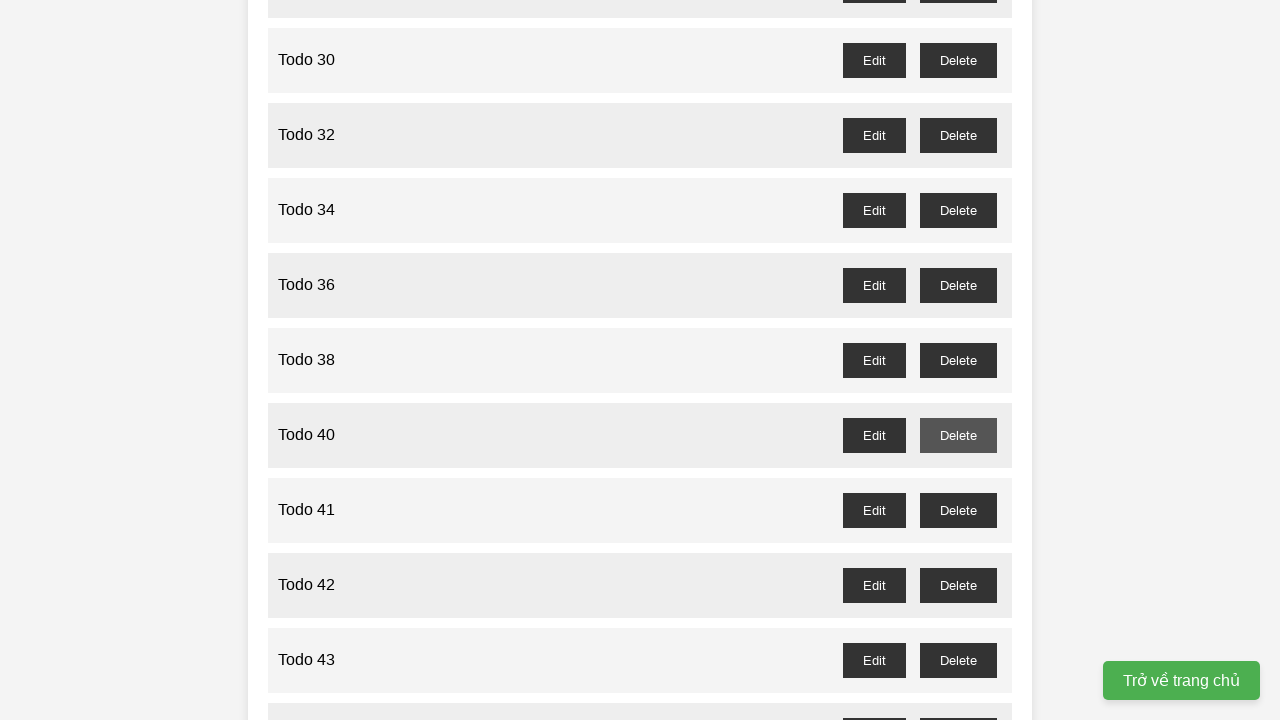

Clicked delete button for odd-numbered todo 41 at (958, 510) on //button[@id="todo-41-delete"]
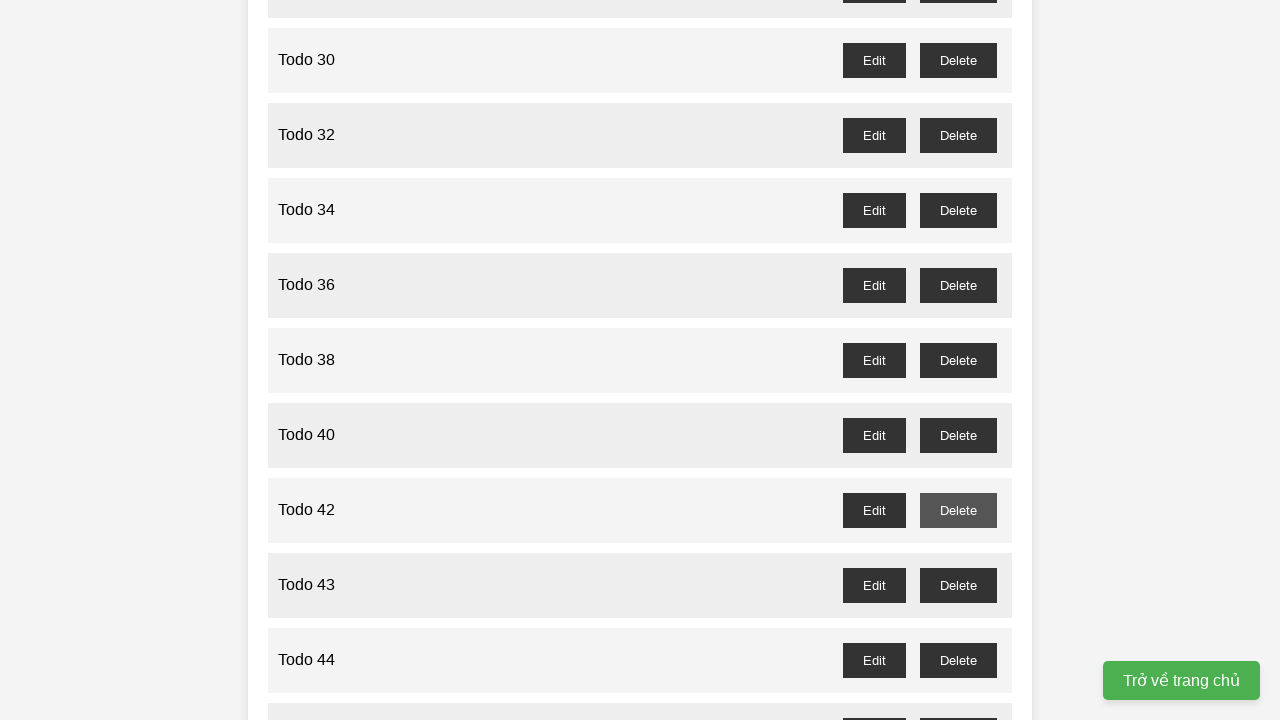

Waited for confirmation dialog to be handled for todo 41
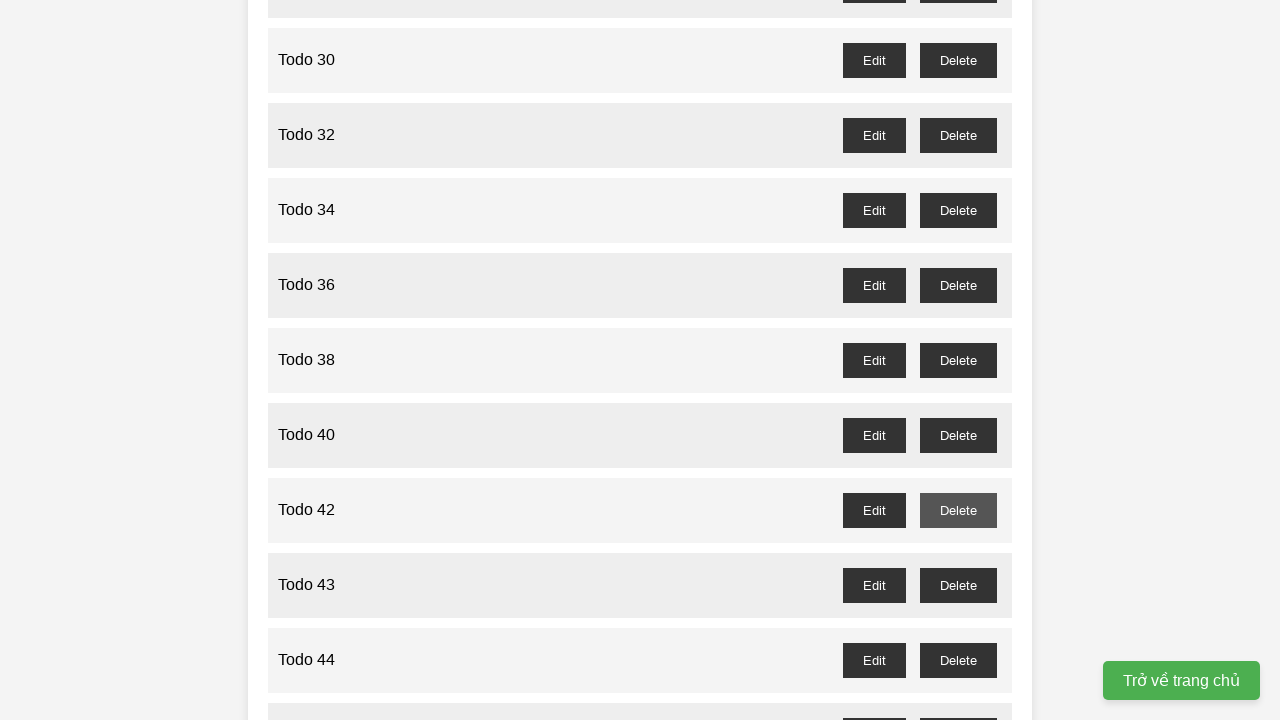

Clicked delete button for odd-numbered todo 43 at (958, 585) on //button[@id="todo-43-delete"]
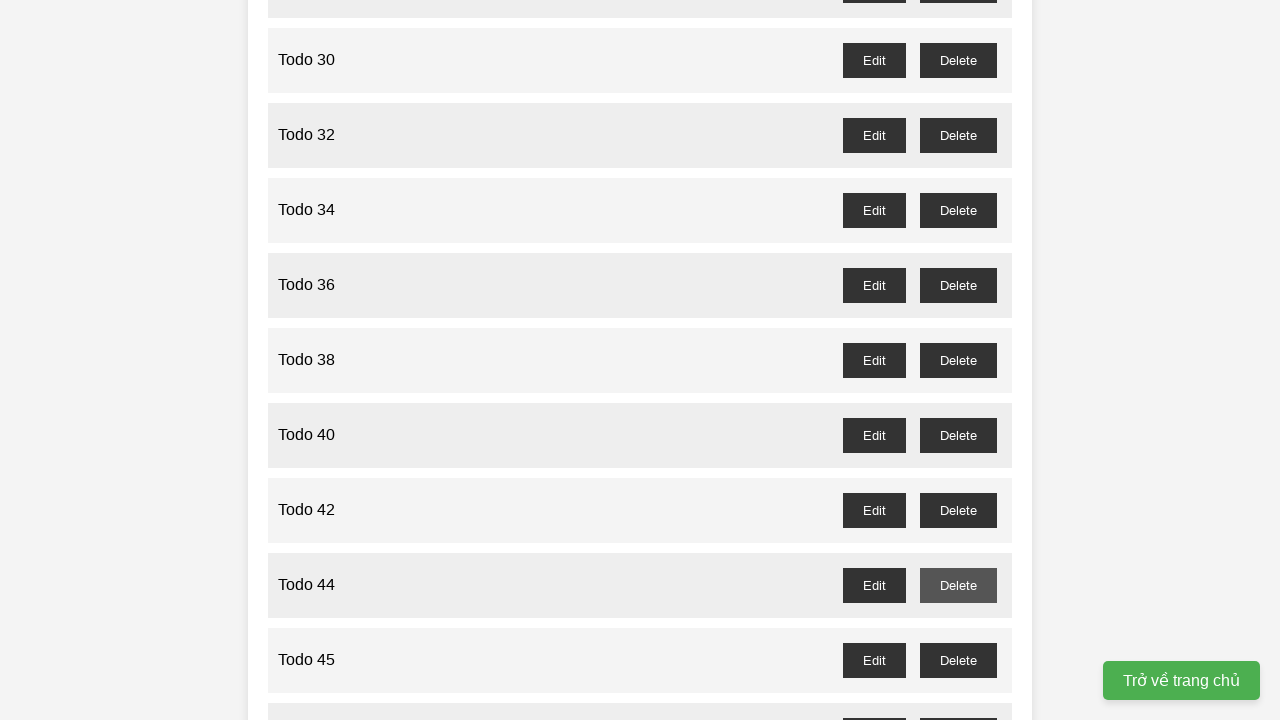

Waited for confirmation dialog to be handled for todo 43
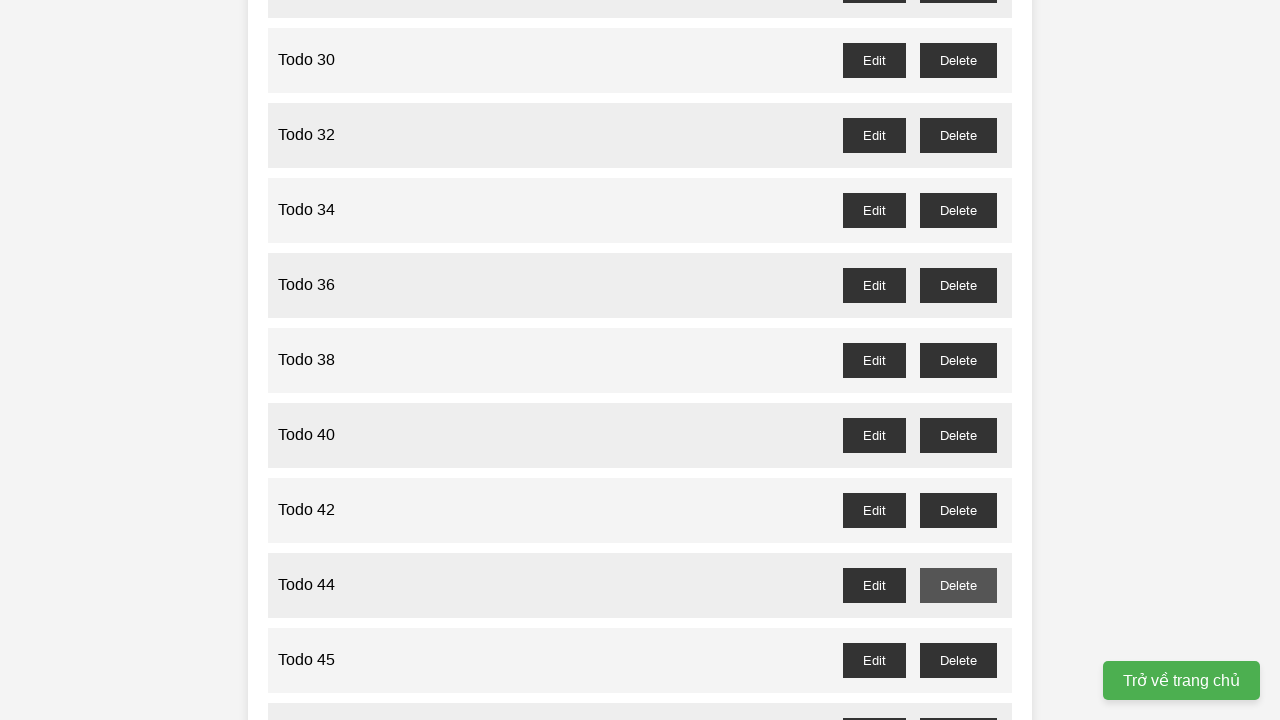

Clicked delete button for odd-numbered todo 45 at (958, 660) on //button[@id="todo-45-delete"]
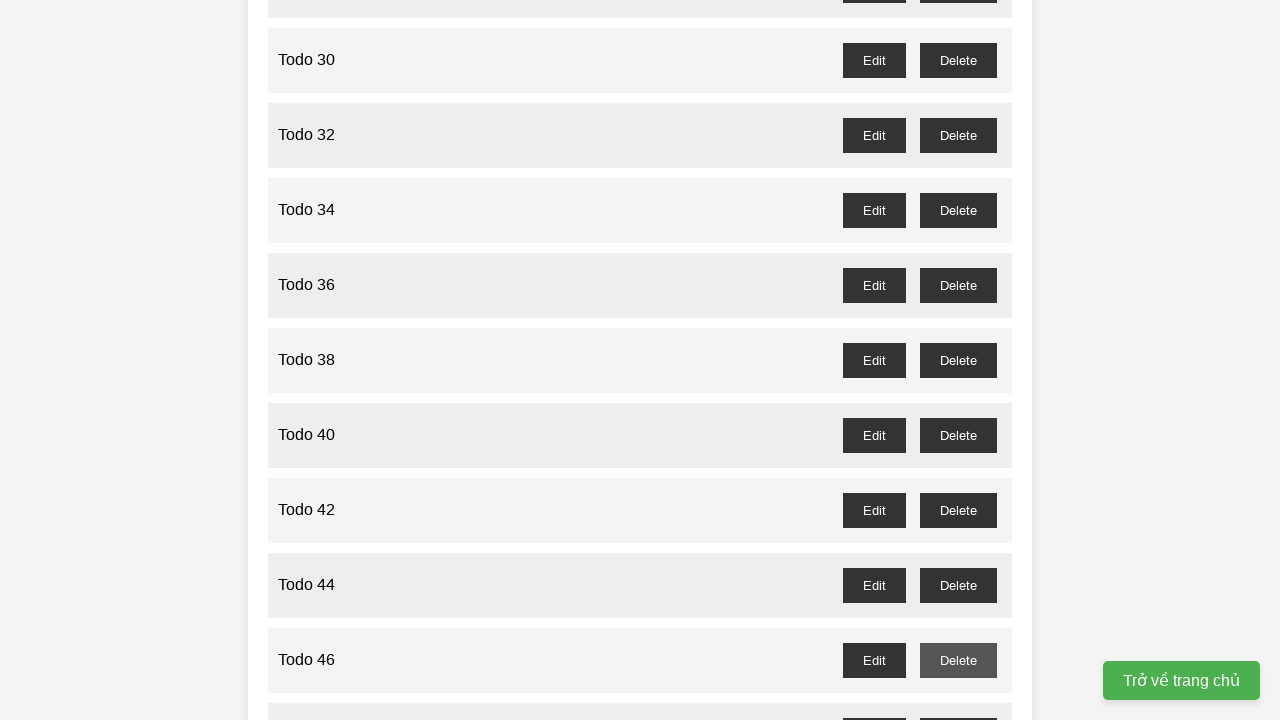

Waited for confirmation dialog to be handled for todo 45
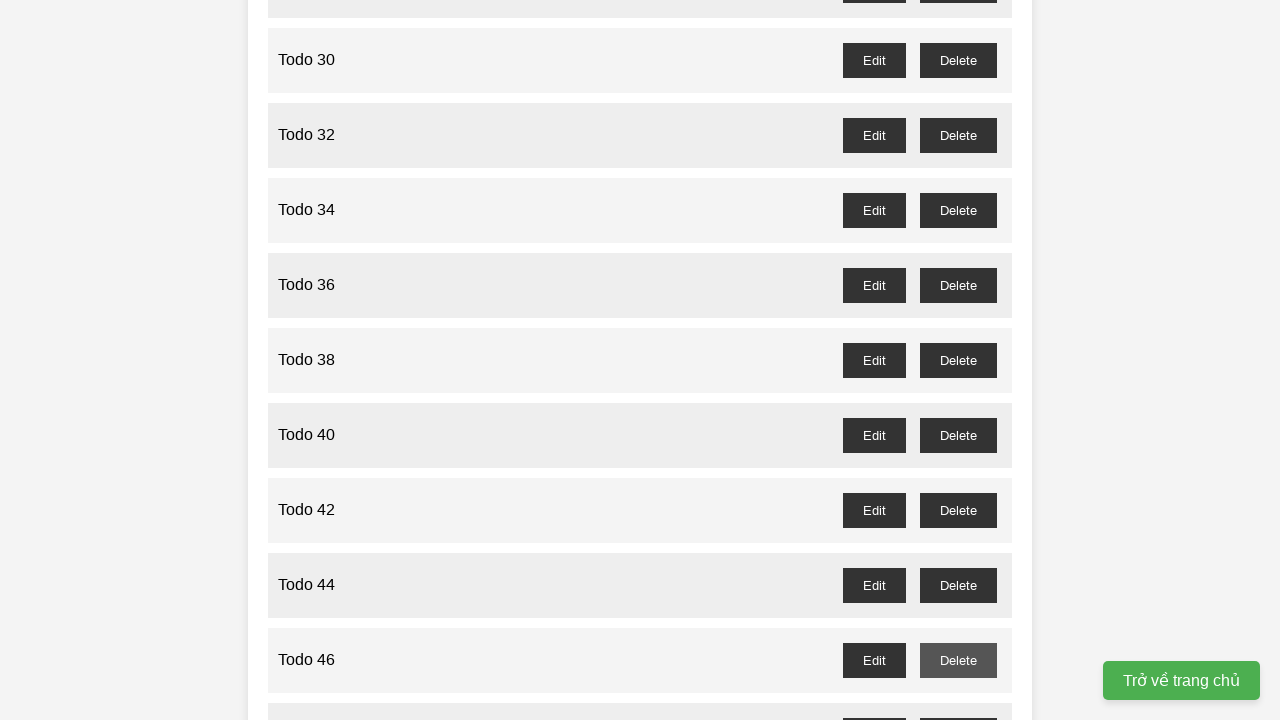

Clicked delete button for odd-numbered todo 47 at (958, 703) on //button[@id="todo-47-delete"]
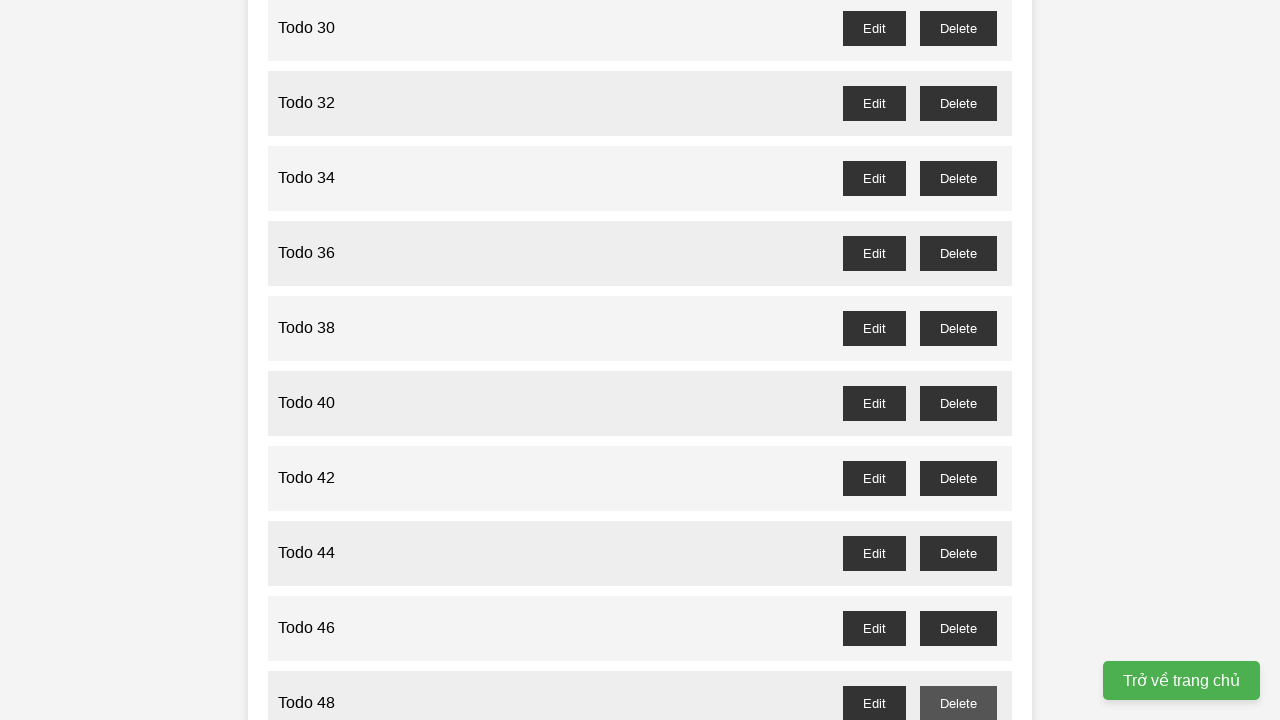

Waited for confirmation dialog to be handled for todo 47
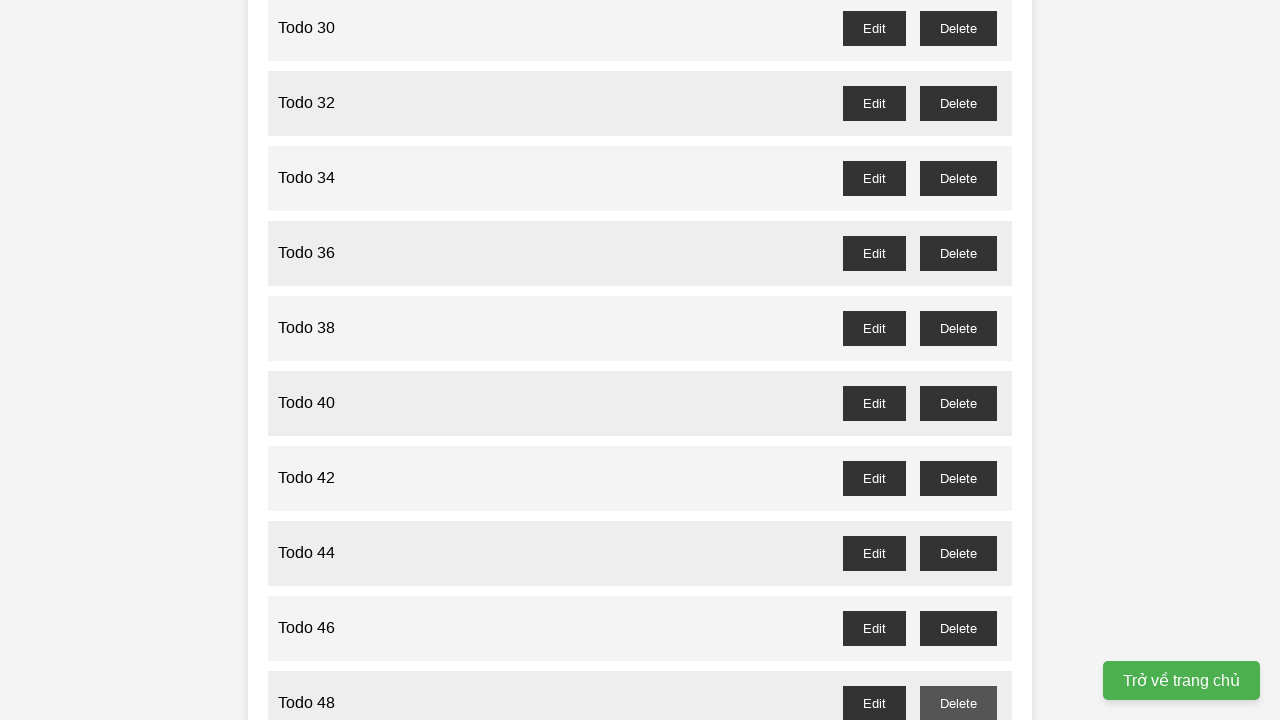

Clicked delete button for odd-numbered todo 49 at (958, 360) on //button[@id="todo-49-delete"]
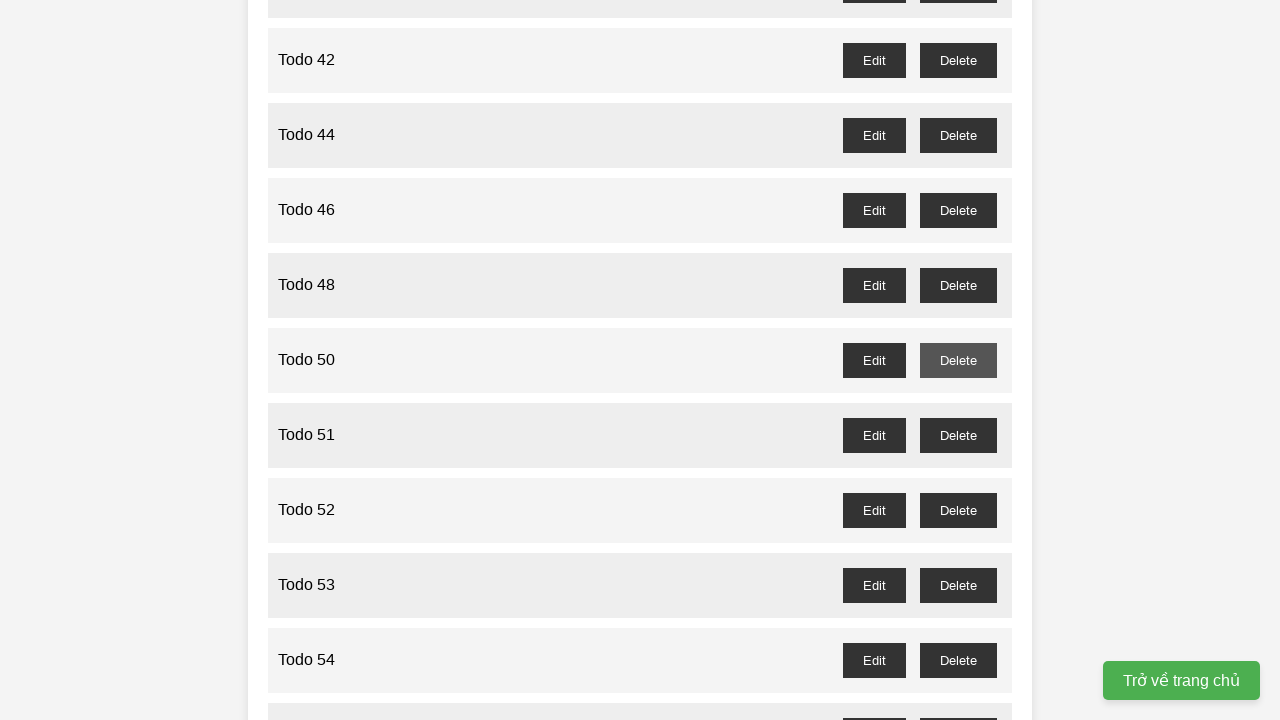

Waited for confirmation dialog to be handled for todo 49
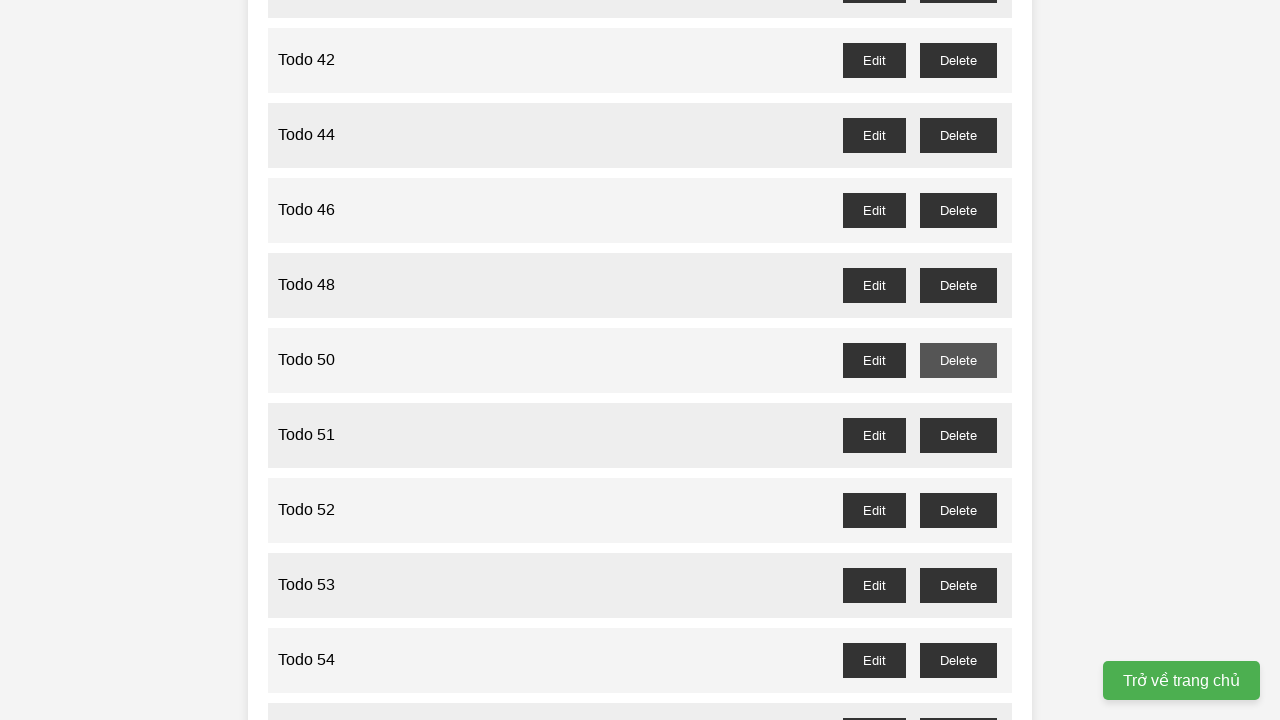

Clicked delete button for odd-numbered todo 51 at (958, 435) on //button[@id="todo-51-delete"]
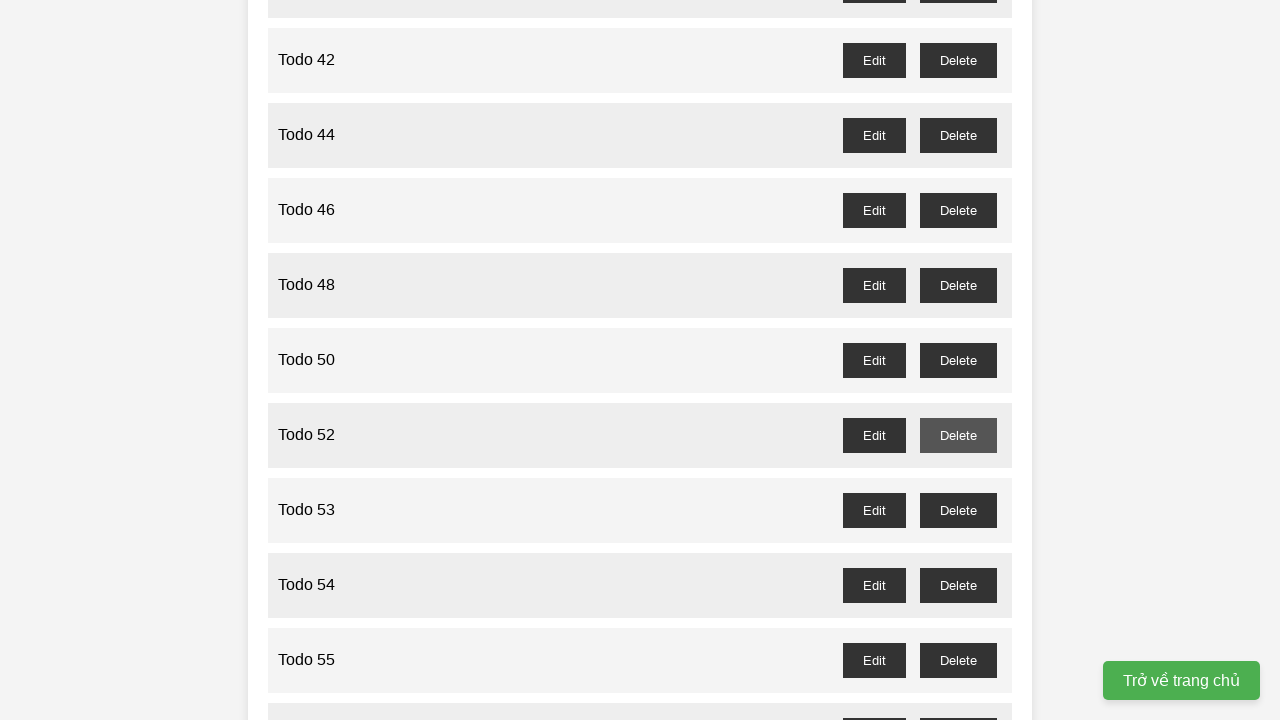

Waited for confirmation dialog to be handled for todo 51
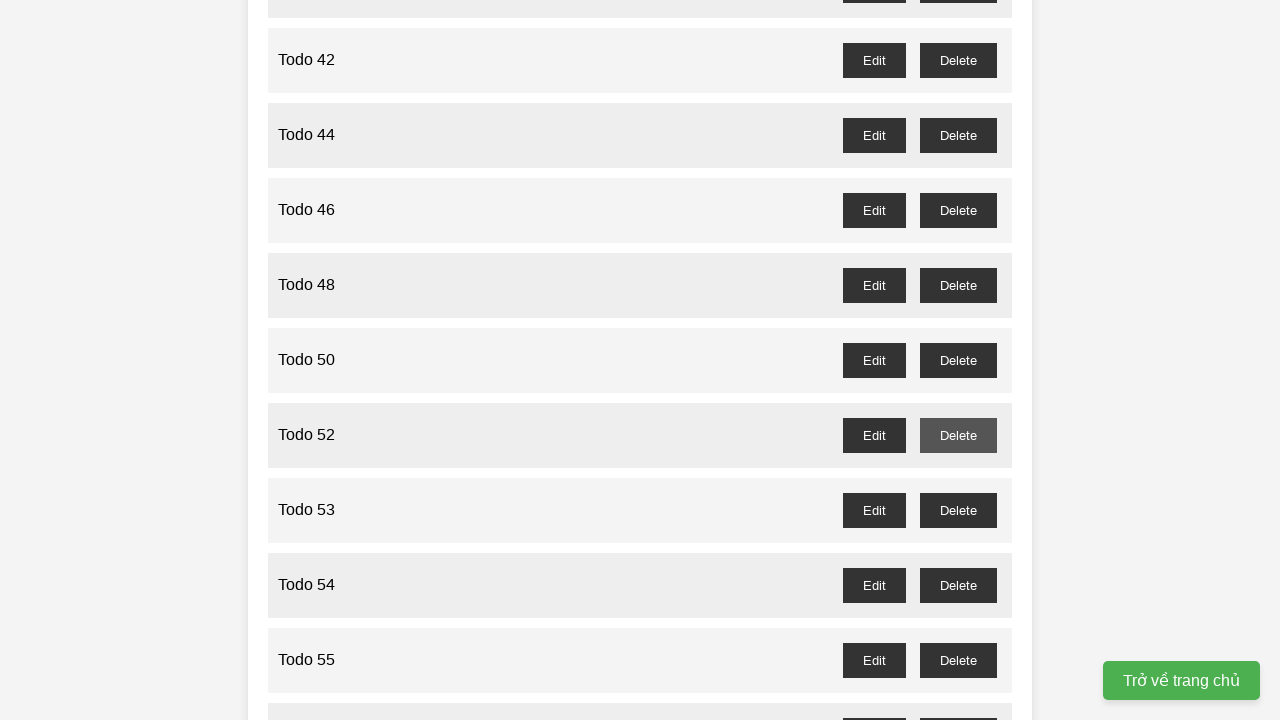

Clicked delete button for odd-numbered todo 53 at (958, 510) on //button[@id="todo-53-delete"]
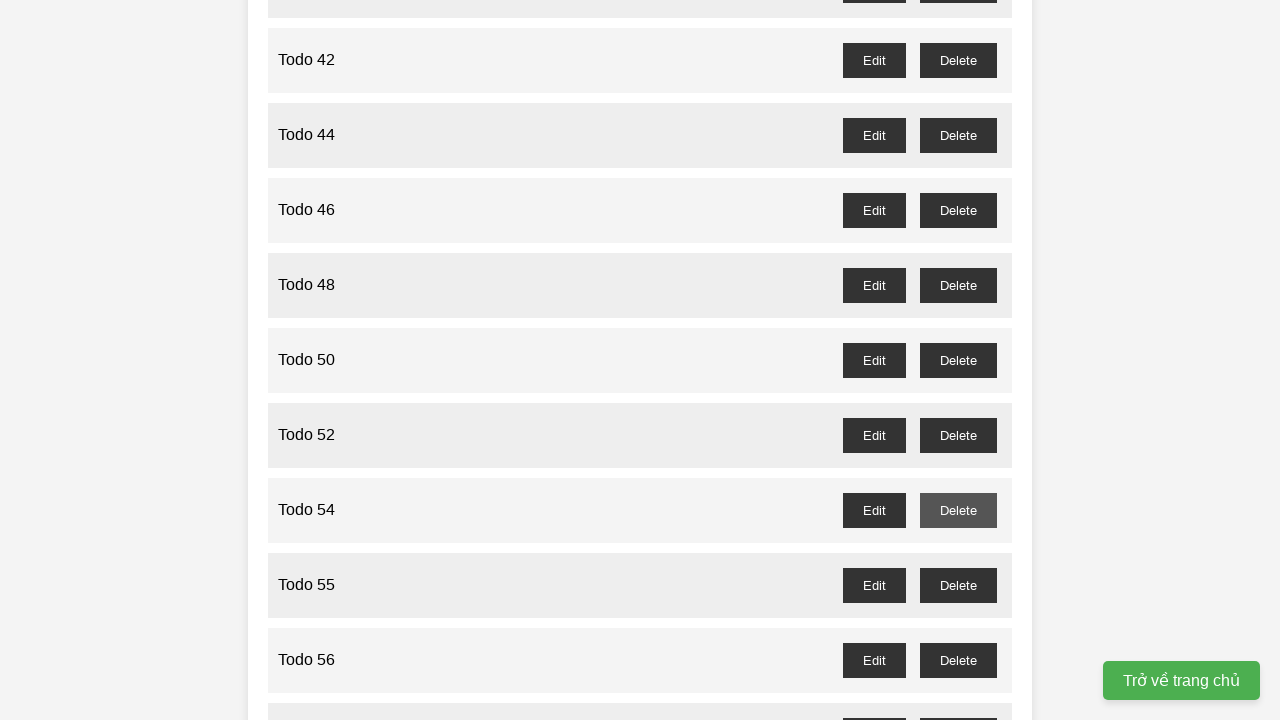

Waited for confirmation dialog to be handled for todo 53
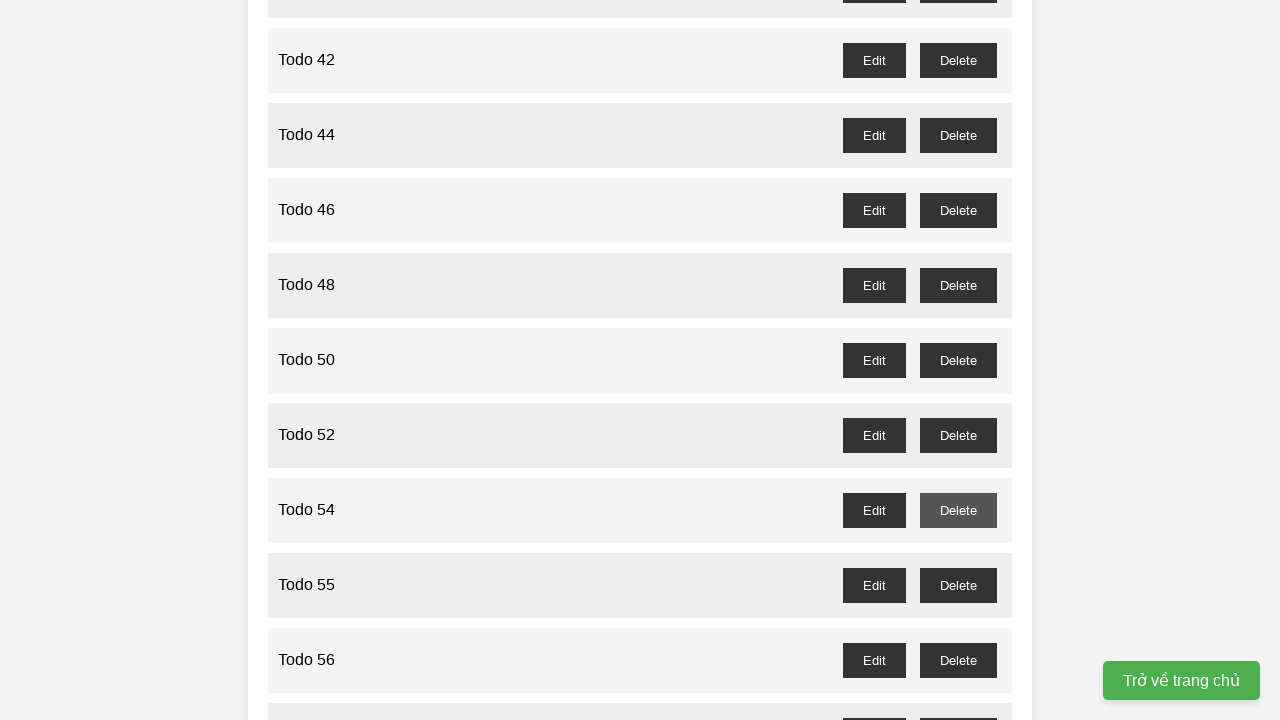

Clicked delete button for odd-numbered todo 55 at (958, 585) on //button[@id="todo-55-delete"]
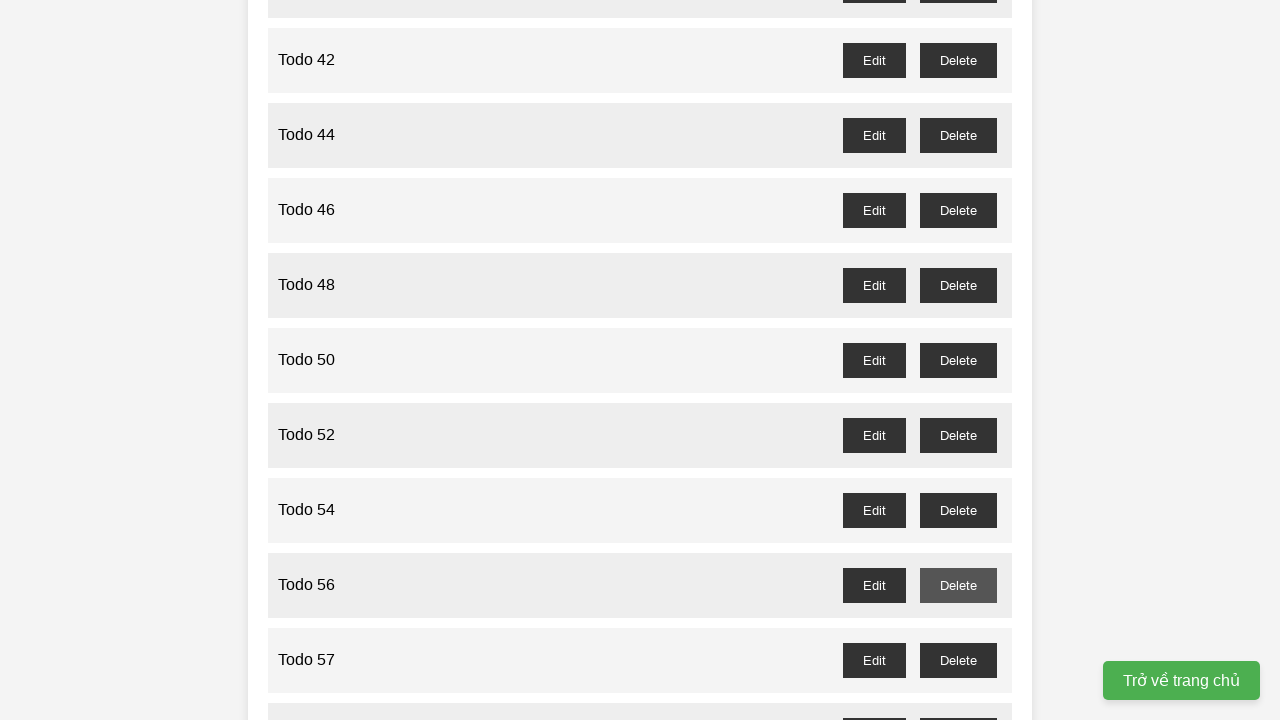

Waited for confirmation dialog to be handled for todo 55
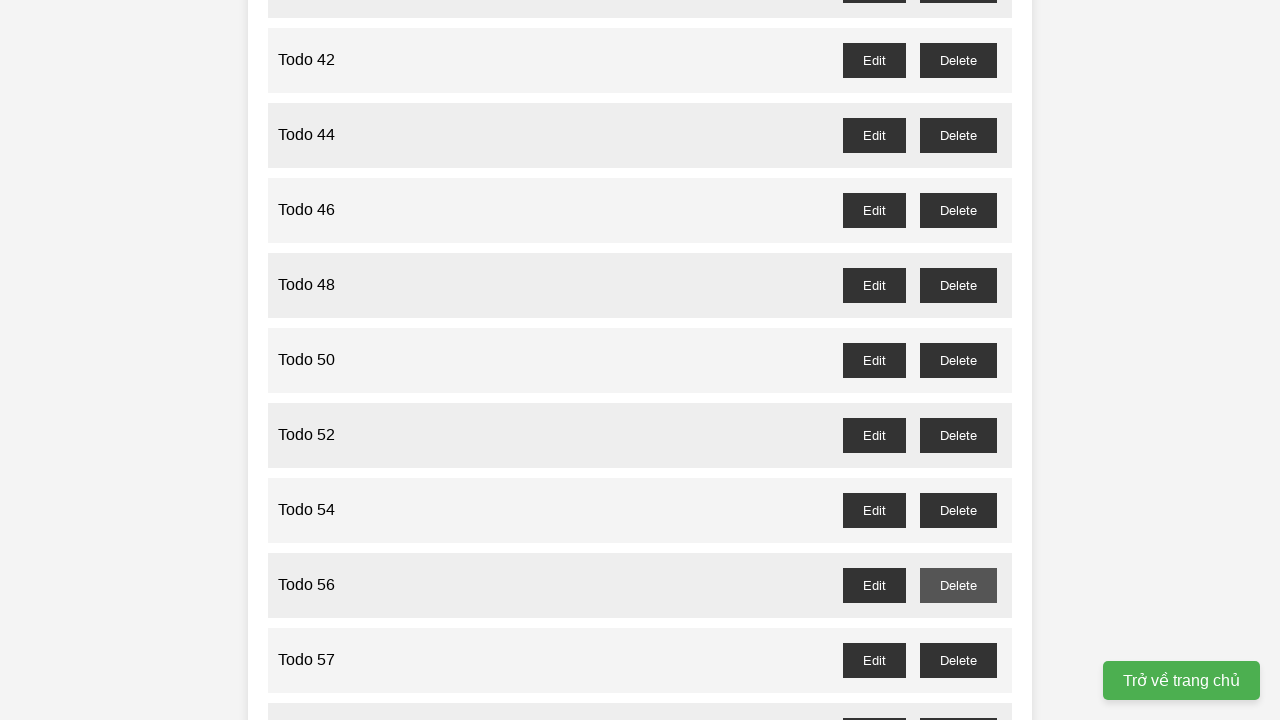

Clicked delete button for odd-numbered todo 57 at (958, 660) on //button[@id="todo-57-delete"]
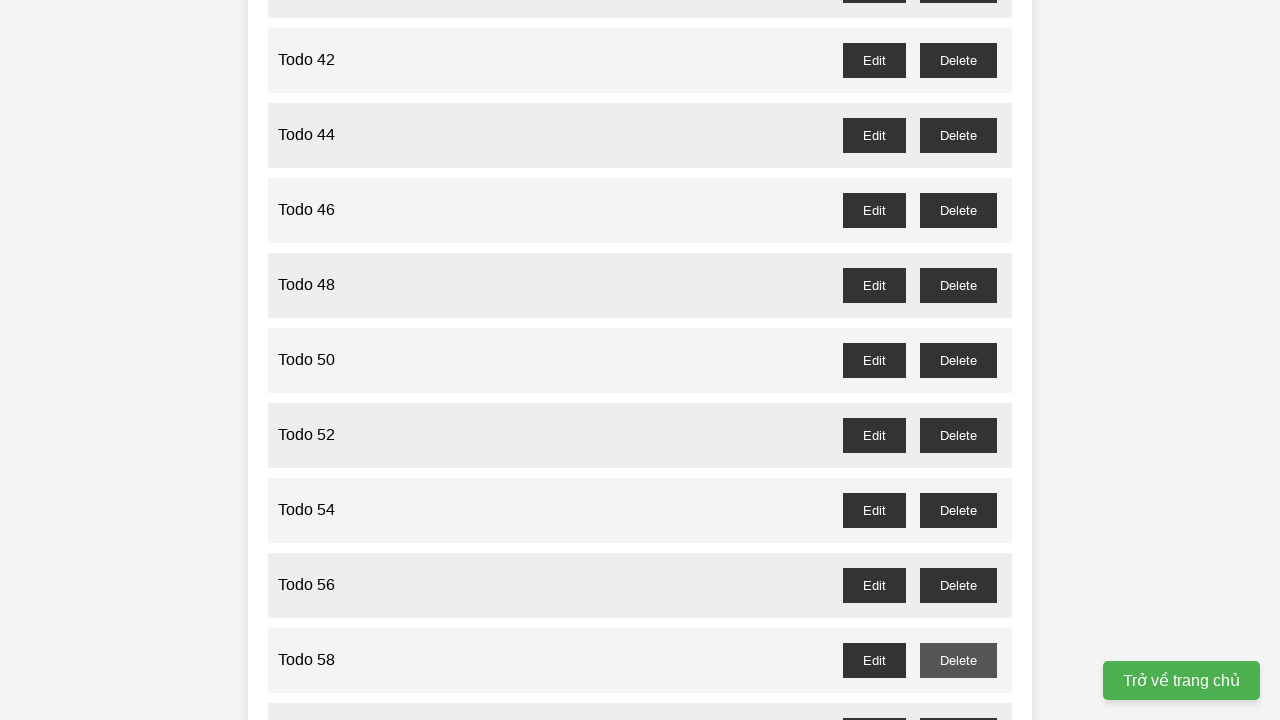

Waited for confirmation dialog to be handled for todo 57
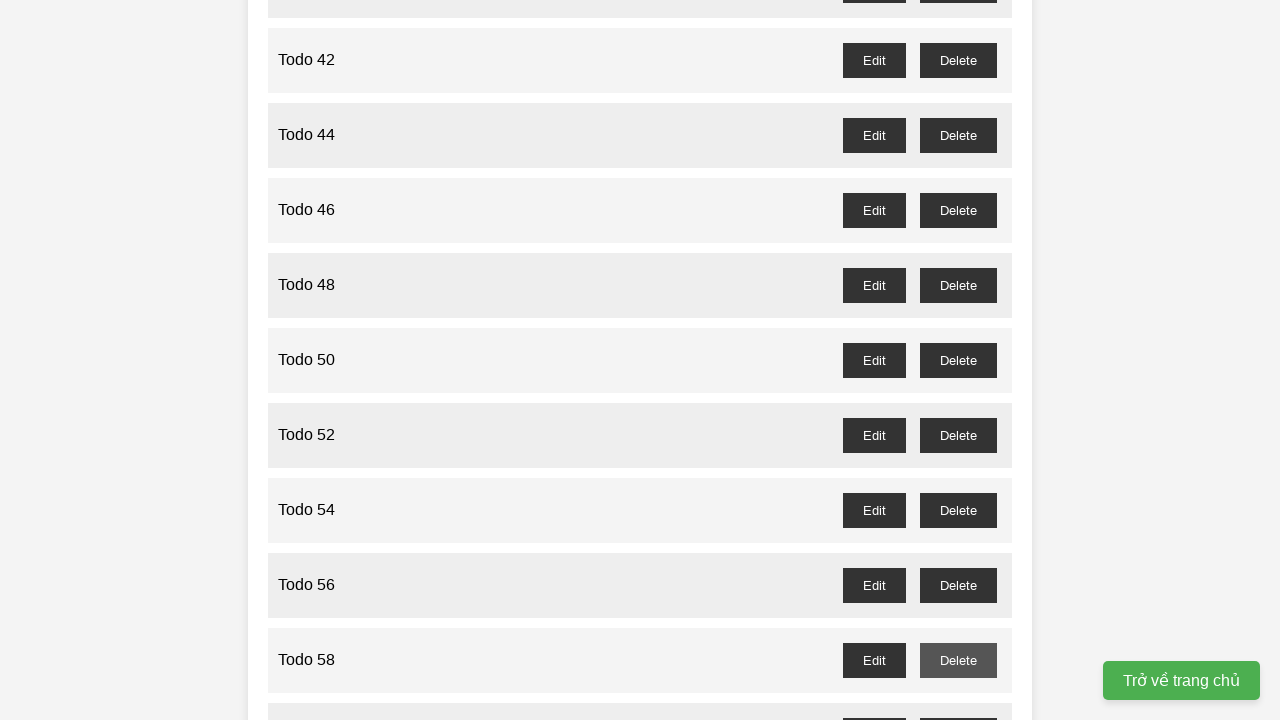

Clicked delete button for odd-numbered todo 59 at (958, 703) on //button[@id="todo-59-delete"]
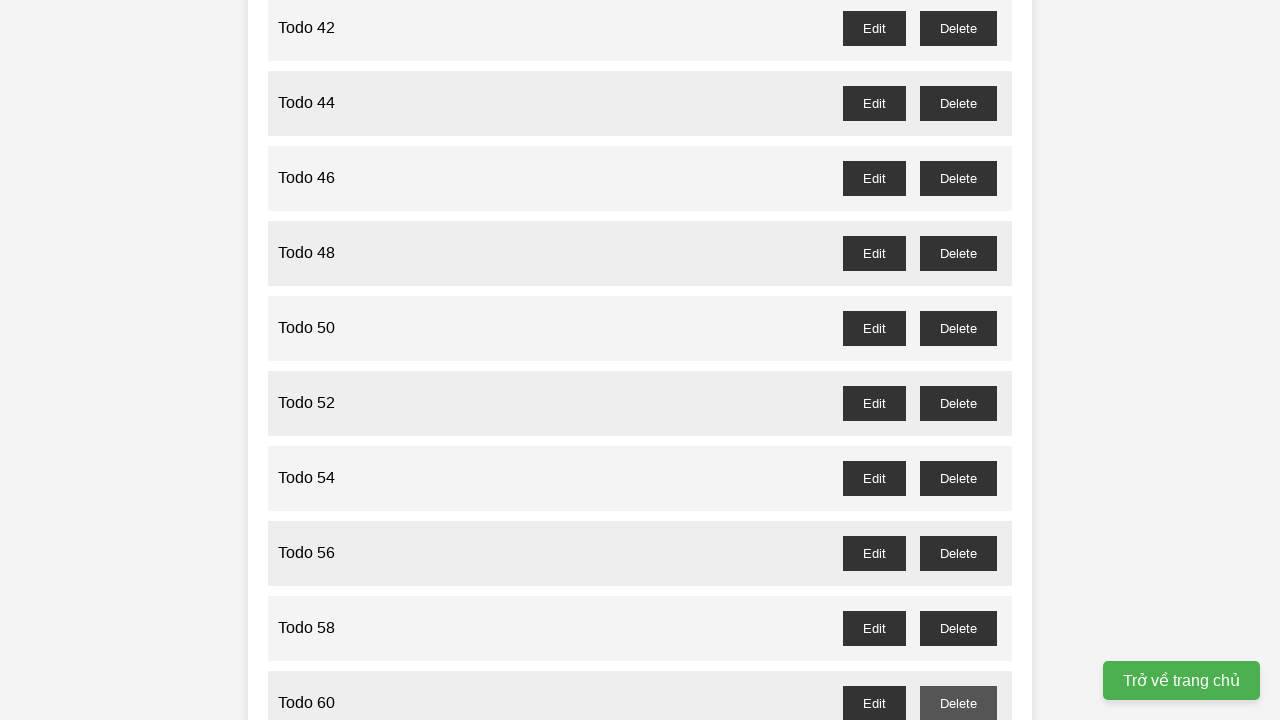

Waited for confirmation dialog to be handled for todo 59
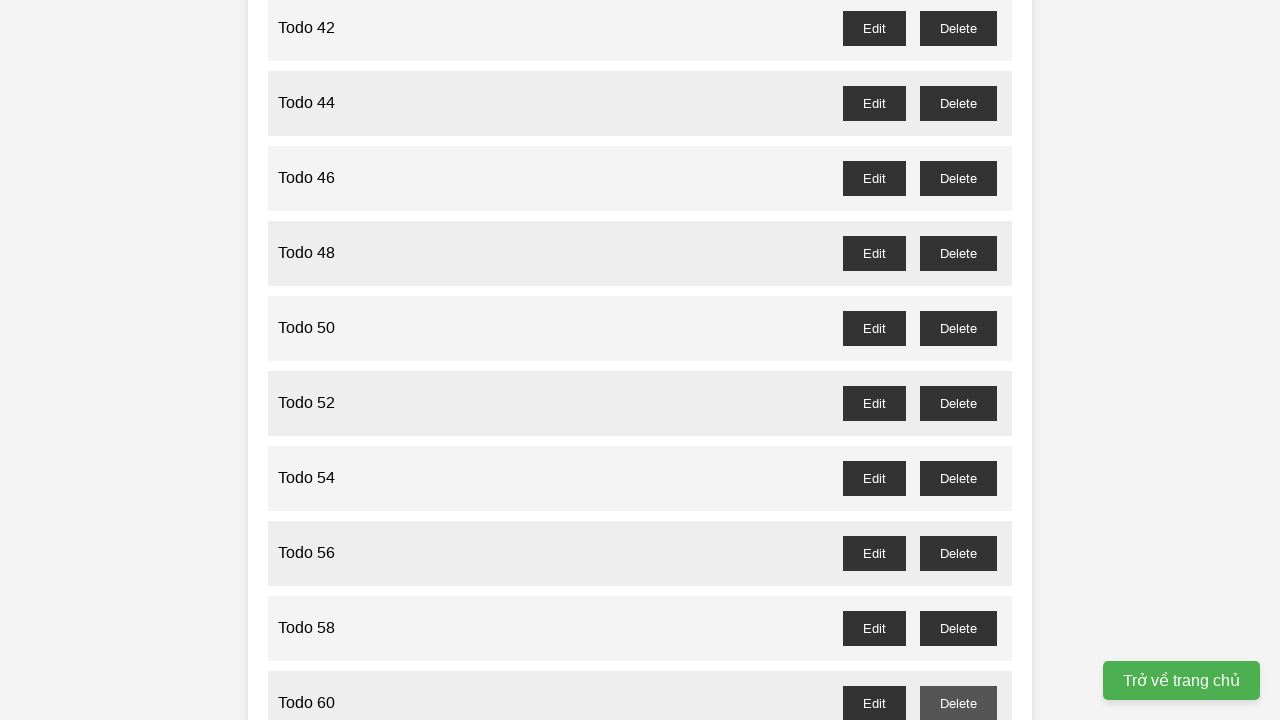

Clicked delete button for odd-numbered todo 61 at (958, 360) on //button[@id="todo-61-delete"]
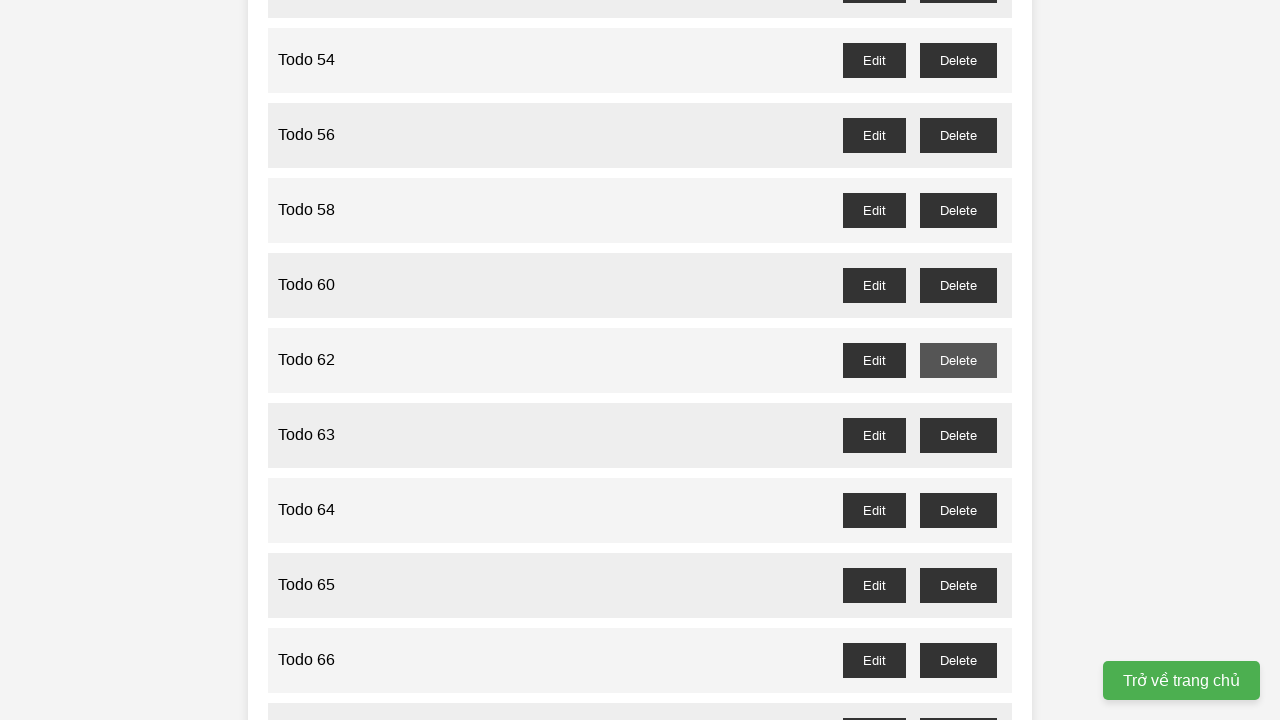

Waited for confirmation dialog to be handled for todo 61
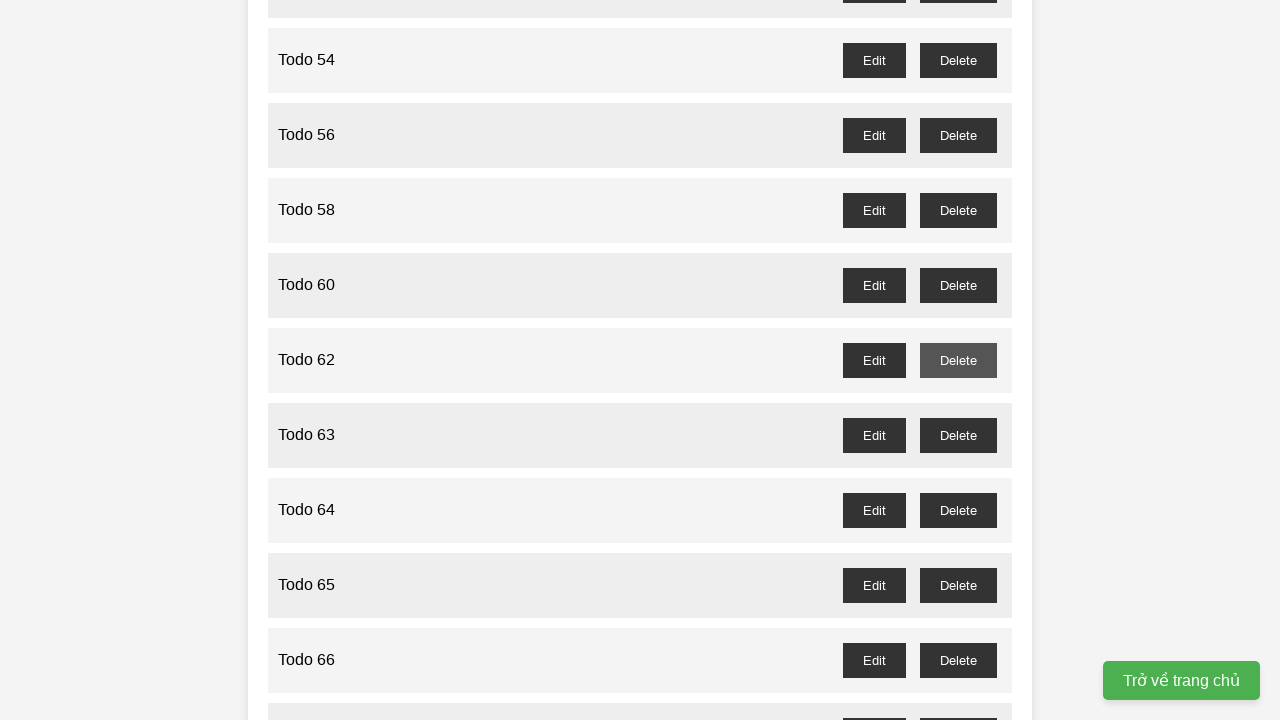

Clicked delete button for odd-numbered todo 63 at (958, 435) on //button[@id="todo-63-delete"]
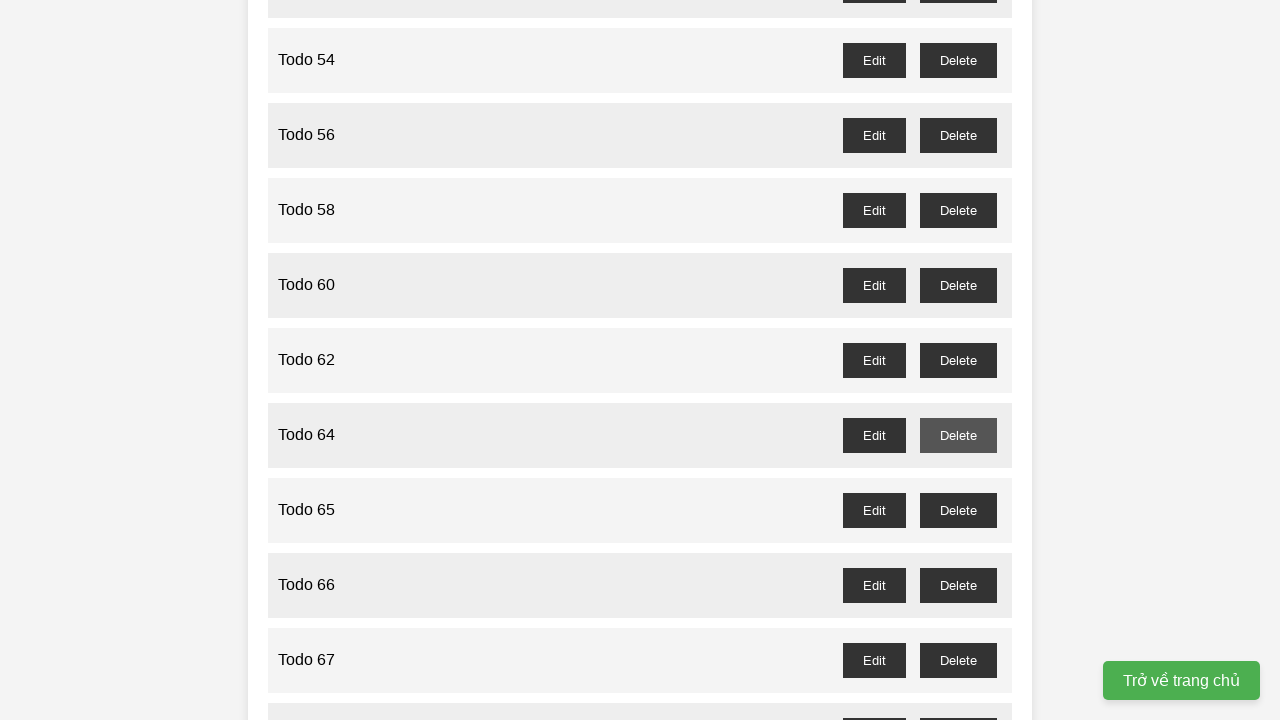

Waited for confirmation dialog to be handled for todo 63
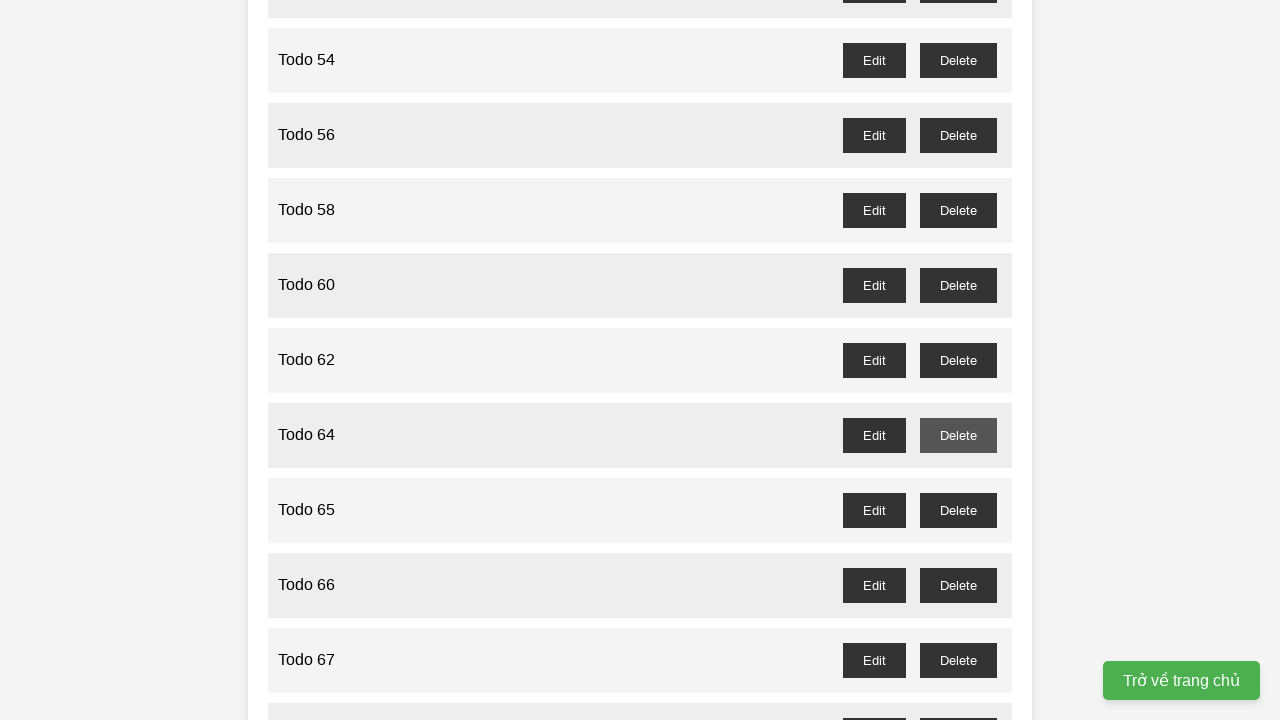

Clicked delete button for odd-numbered todo 65 at (958, 510) on //button[@id="todo-65-delete"]
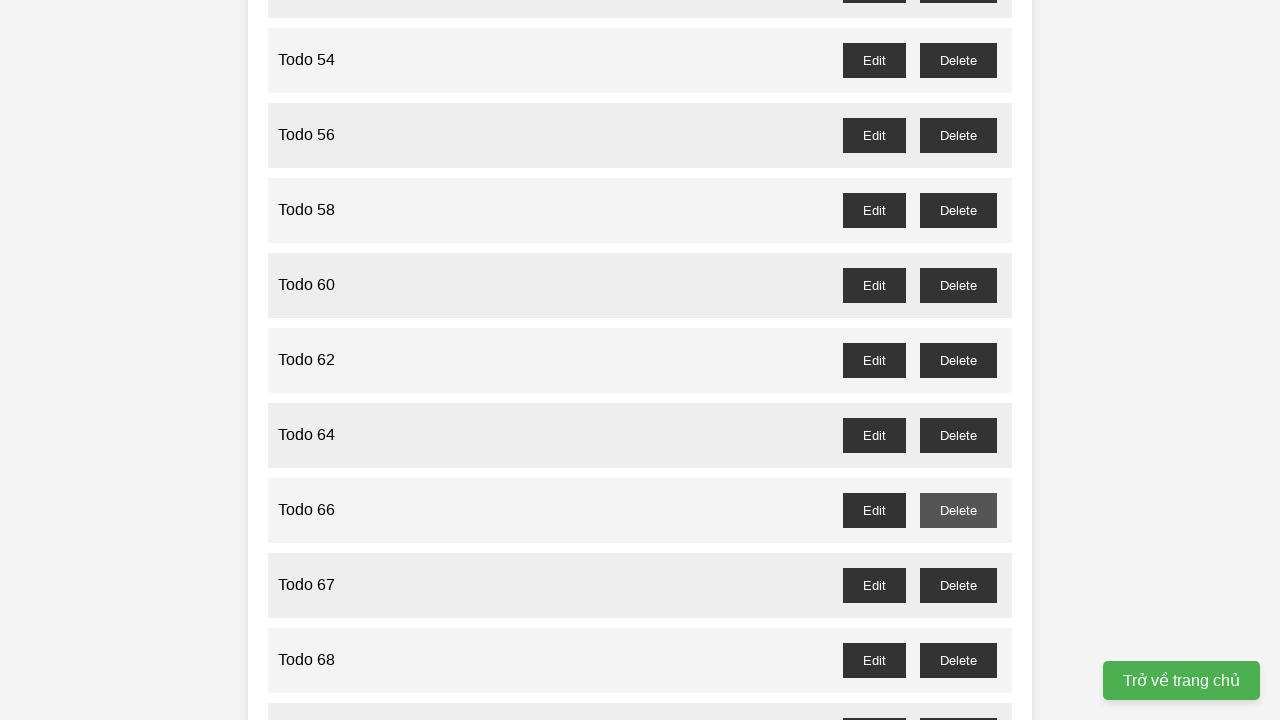

Waited for confirmation dialog to be handled for todo 65
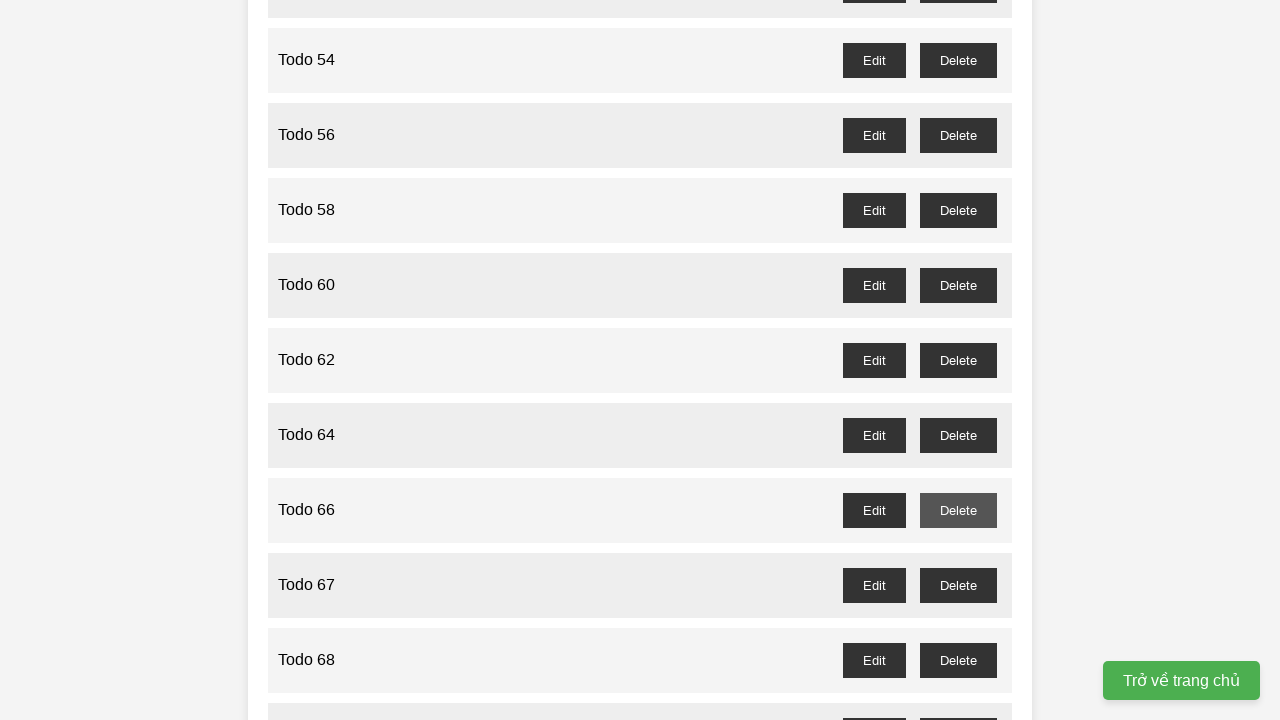

Clicked delete button for odd-numbered todo 67 at (958, 585) on //button[@id="todo-67-delete"]
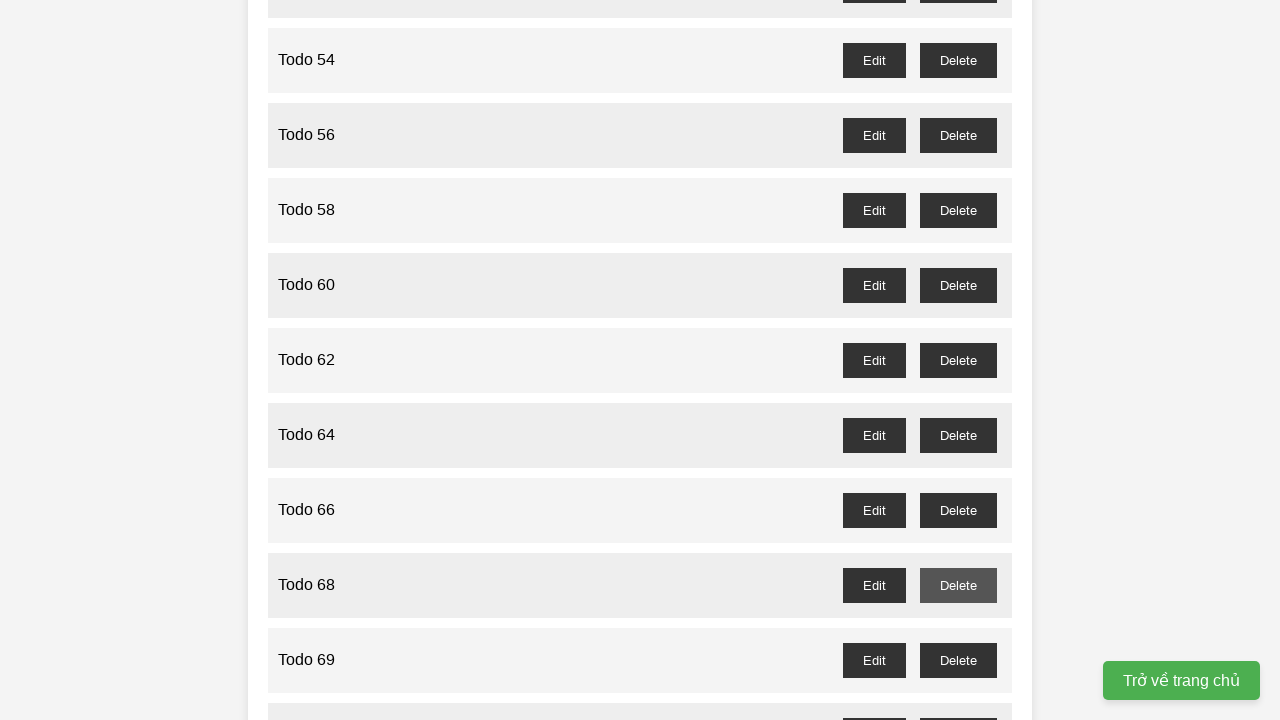

Waited for confirmation dialog to be handled for todo 67
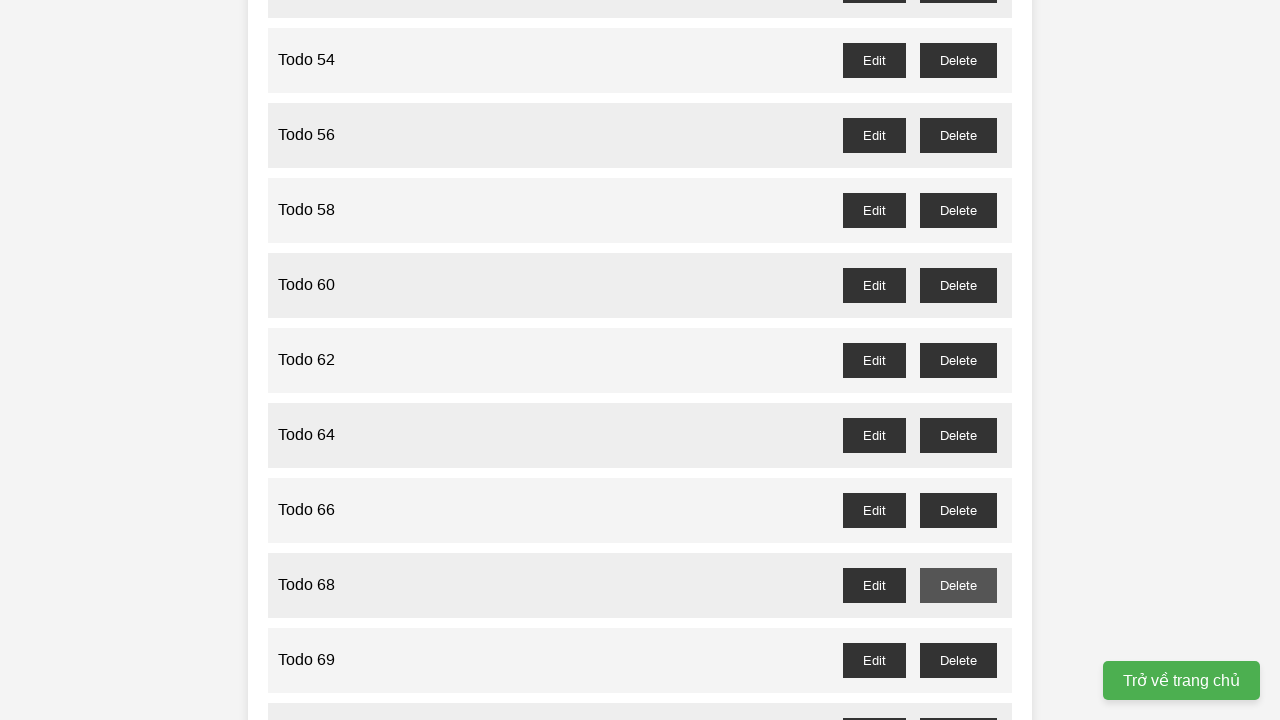

Clicked delete button for odd-numbered todo 69 at (958, 660) on //button[@id="todo-69-delete"]
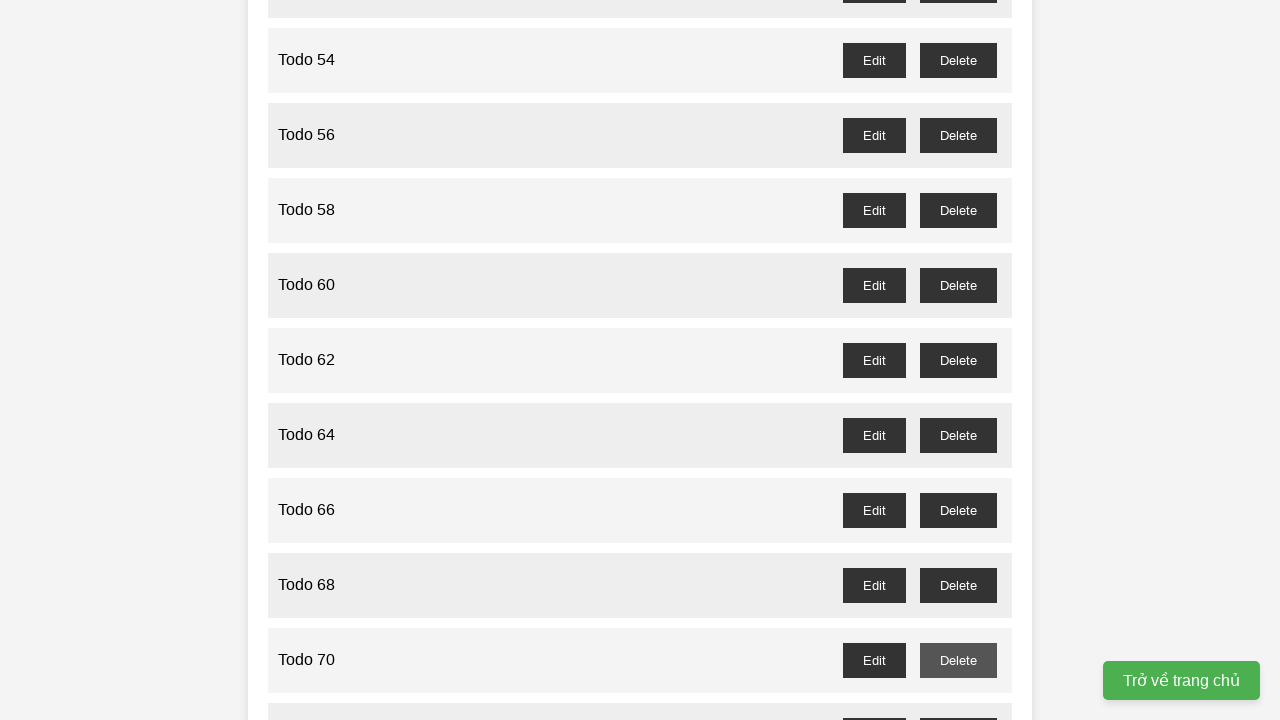

Waited for confirmation dialog to be handled for todo 69
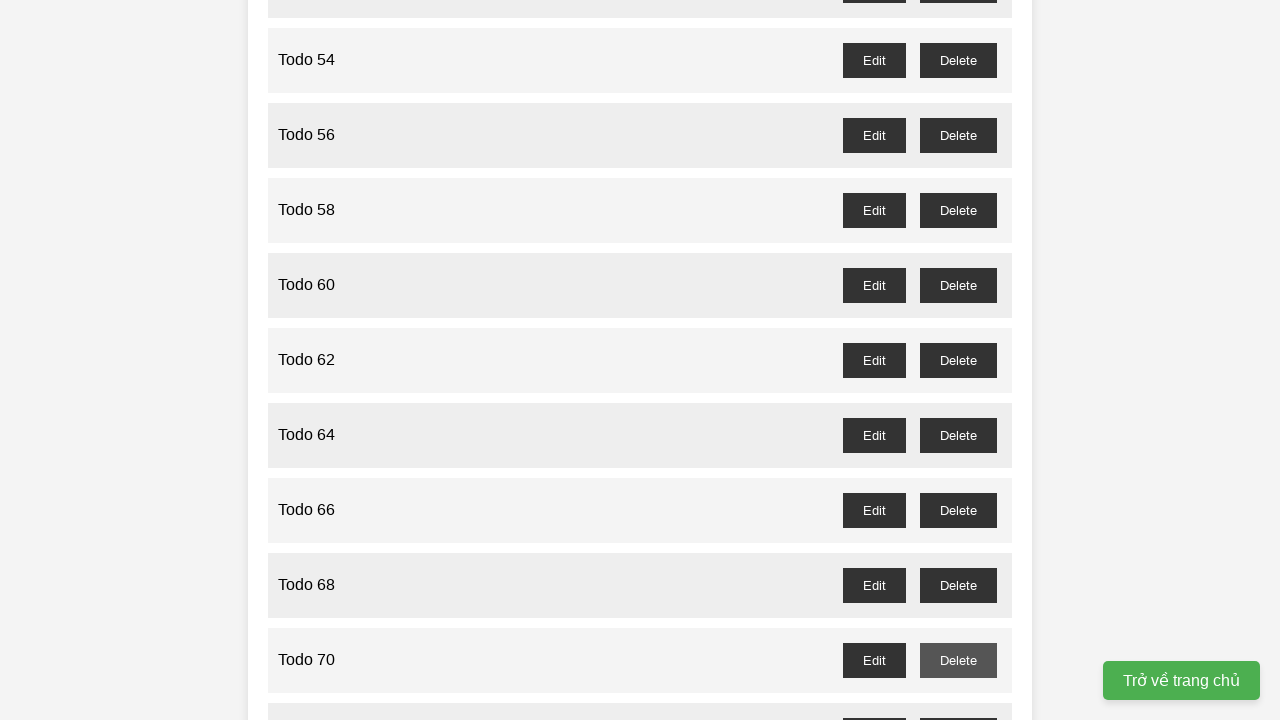

Clicked delete button for odd-numbered todo 71 at (958, 703) on //button[@id="todo-71-delete"]
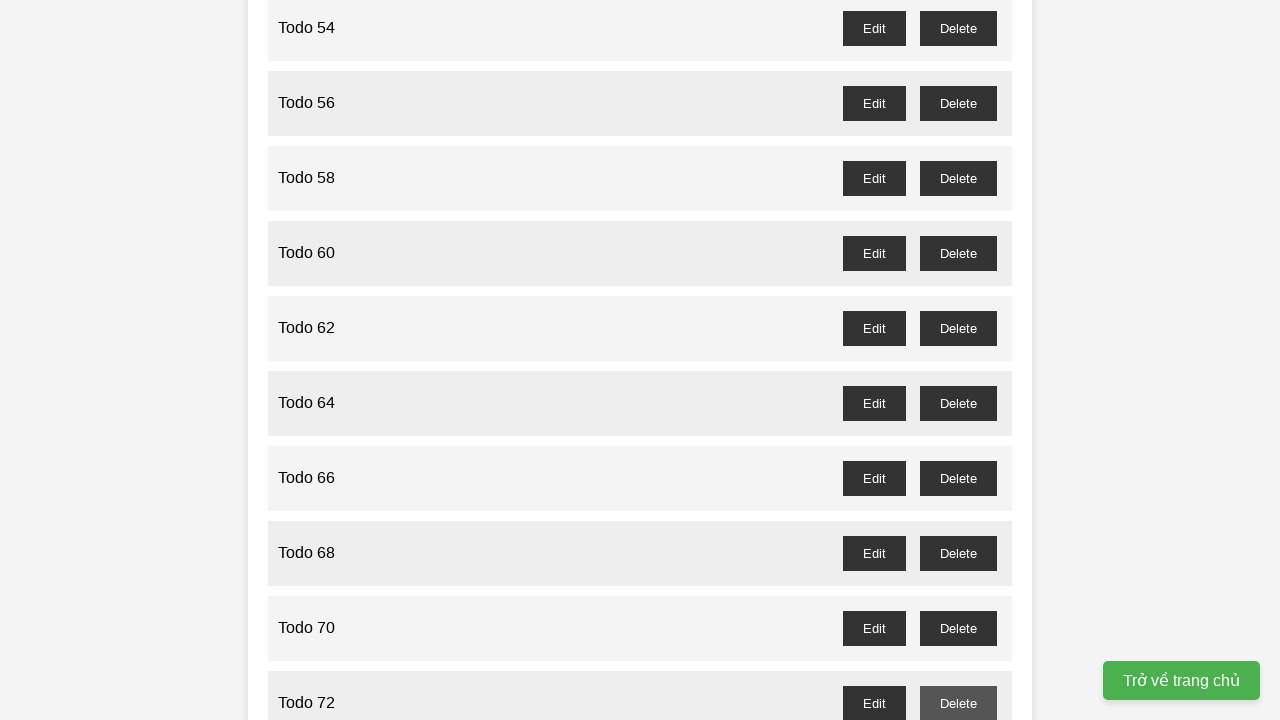

Waited for confirmation dialog to be handled for todo 71
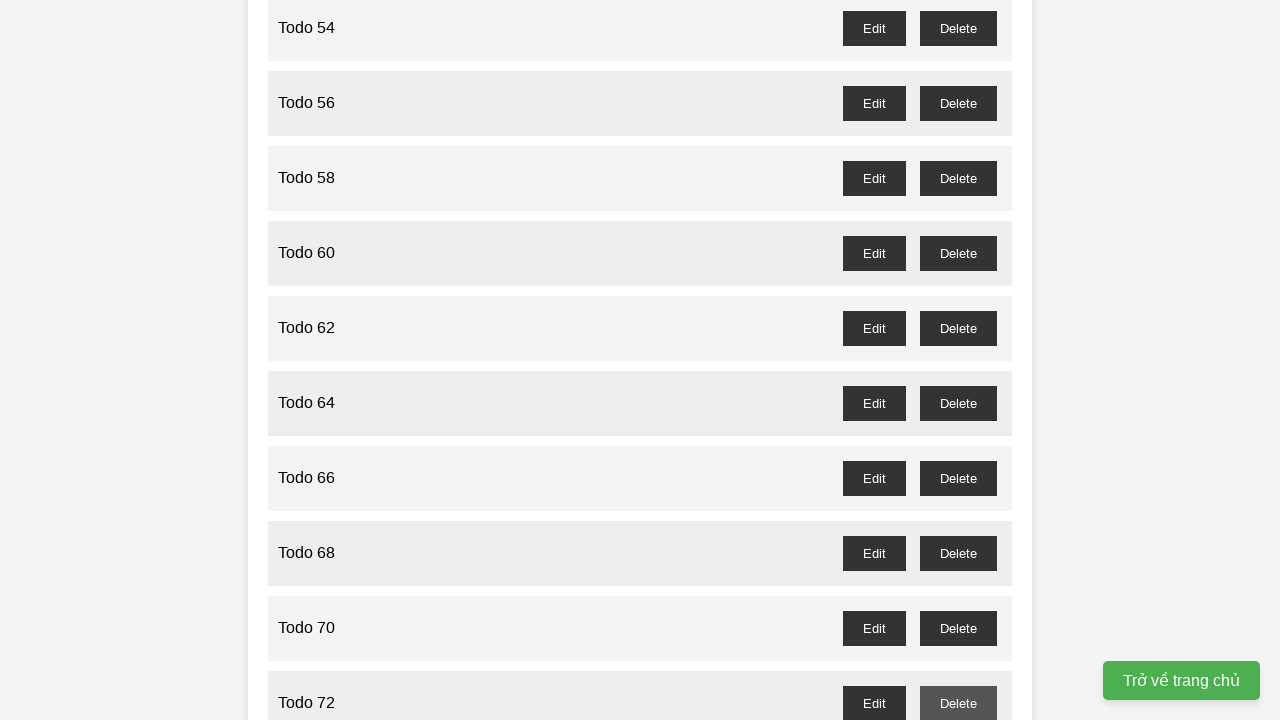

Clicked delete button for odd-numbered todo 73 at (958, 360) on //button[@id="todo-73-delete"]
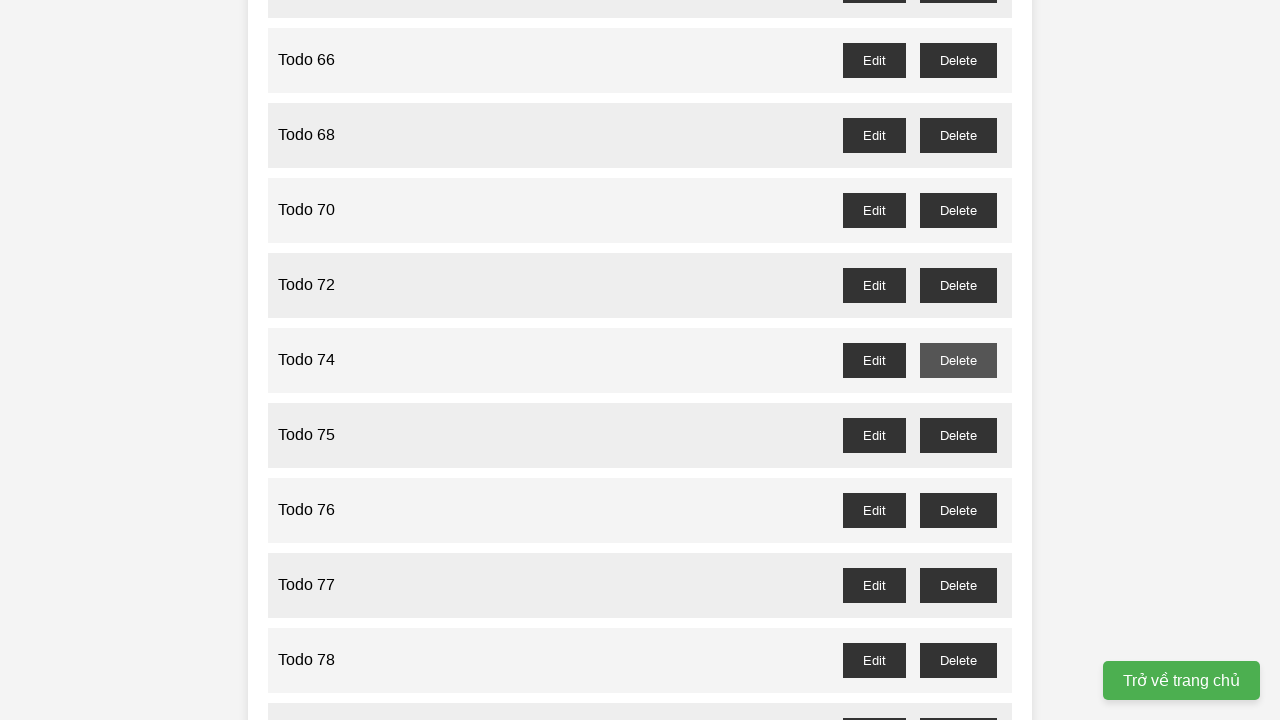

Waited for confirmation dialog to be handled for todo 73
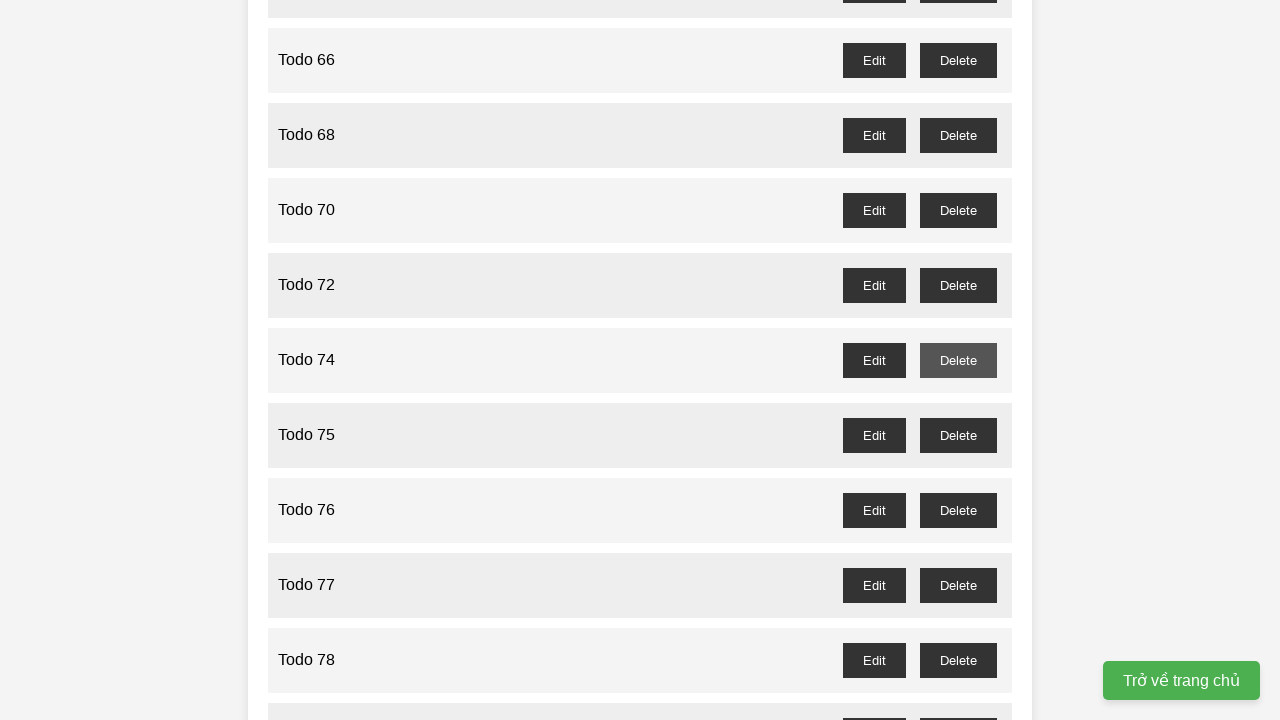

Clicked delete button for odd-numbered todo 75 at (958, 435) on //button[@id="todo-75-delete"]
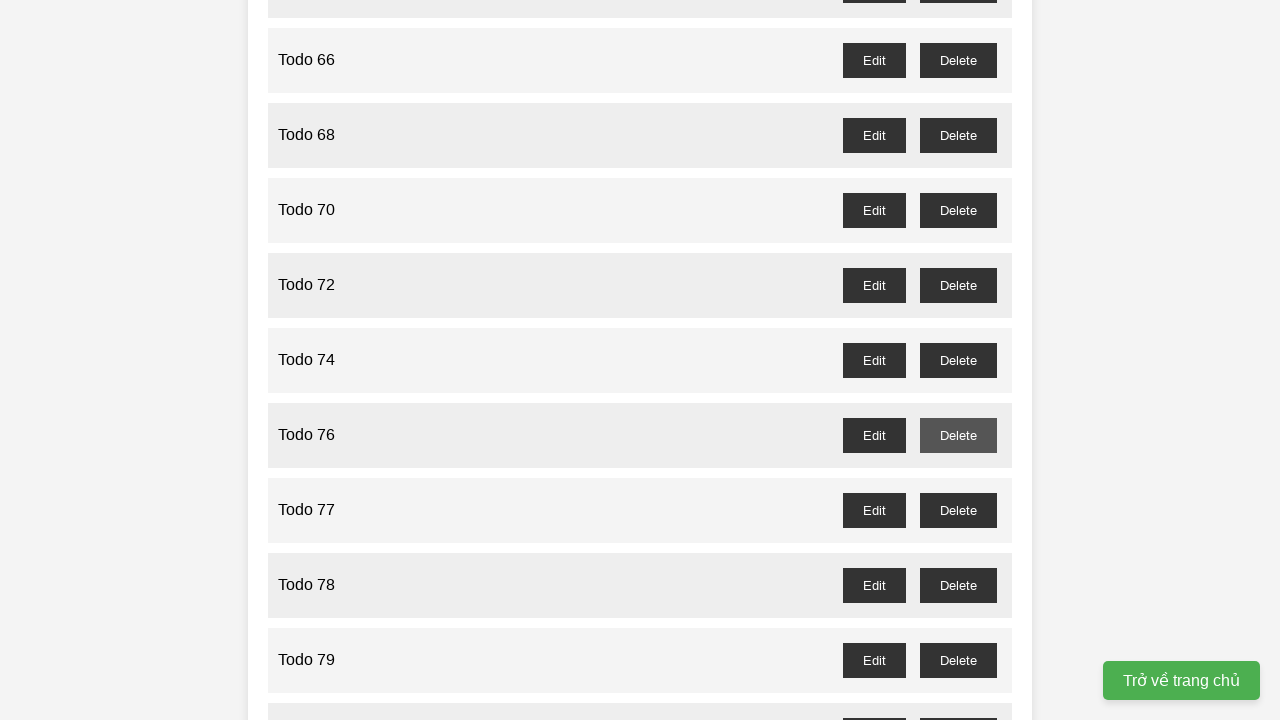

Waited for confirmation dialog to be handled for todo 75
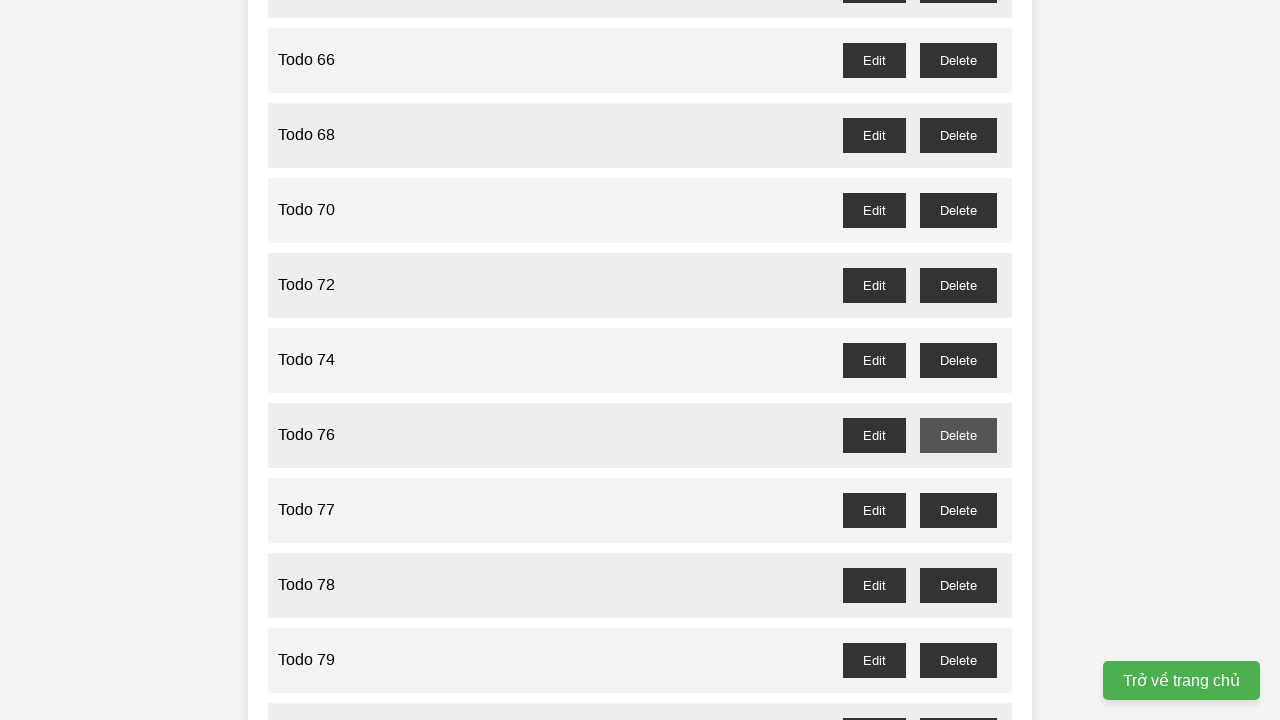

Clicked delete button for odd-numbered todo 77 at (958, 510) on //button[@id="todo-77-delete"]
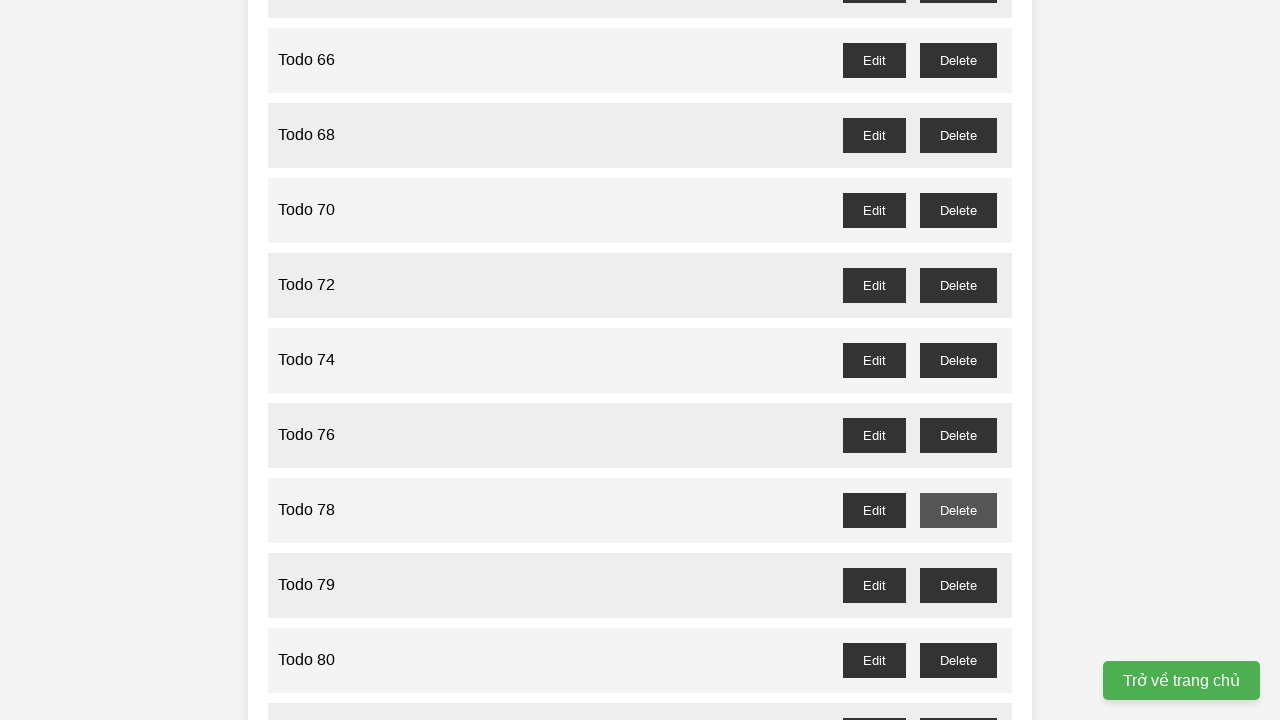

Waited for confirmation dialog to be handled for todo 77
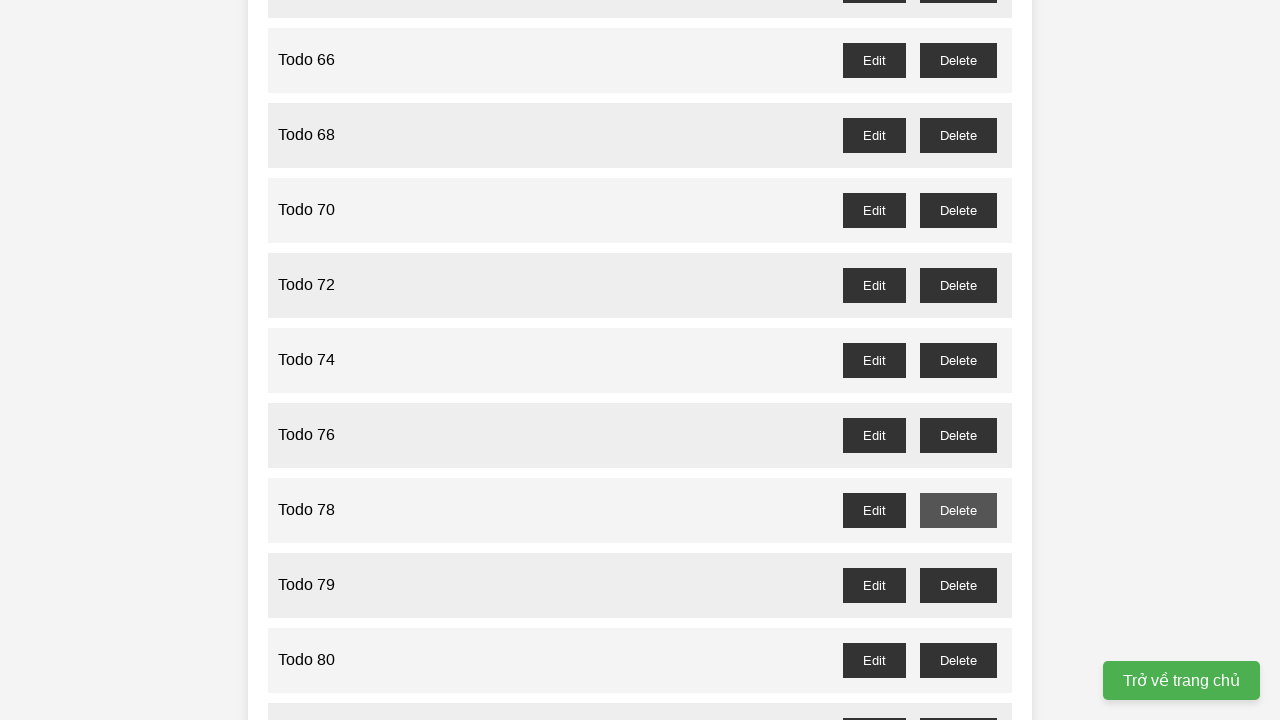

Clicked delete button for odd-numbered todo 79 at (958, 585) on //button[@id="todo-79-delete"]
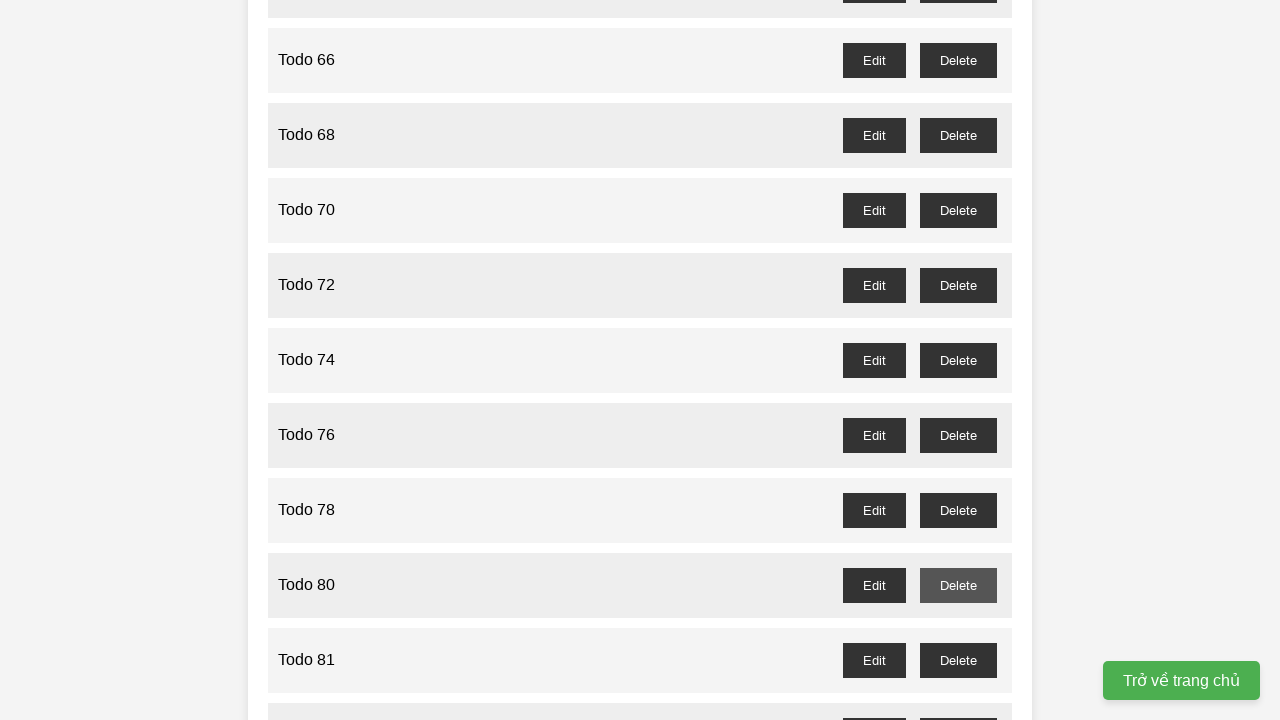

Waited for confirmation dialog to be handled for todo 79
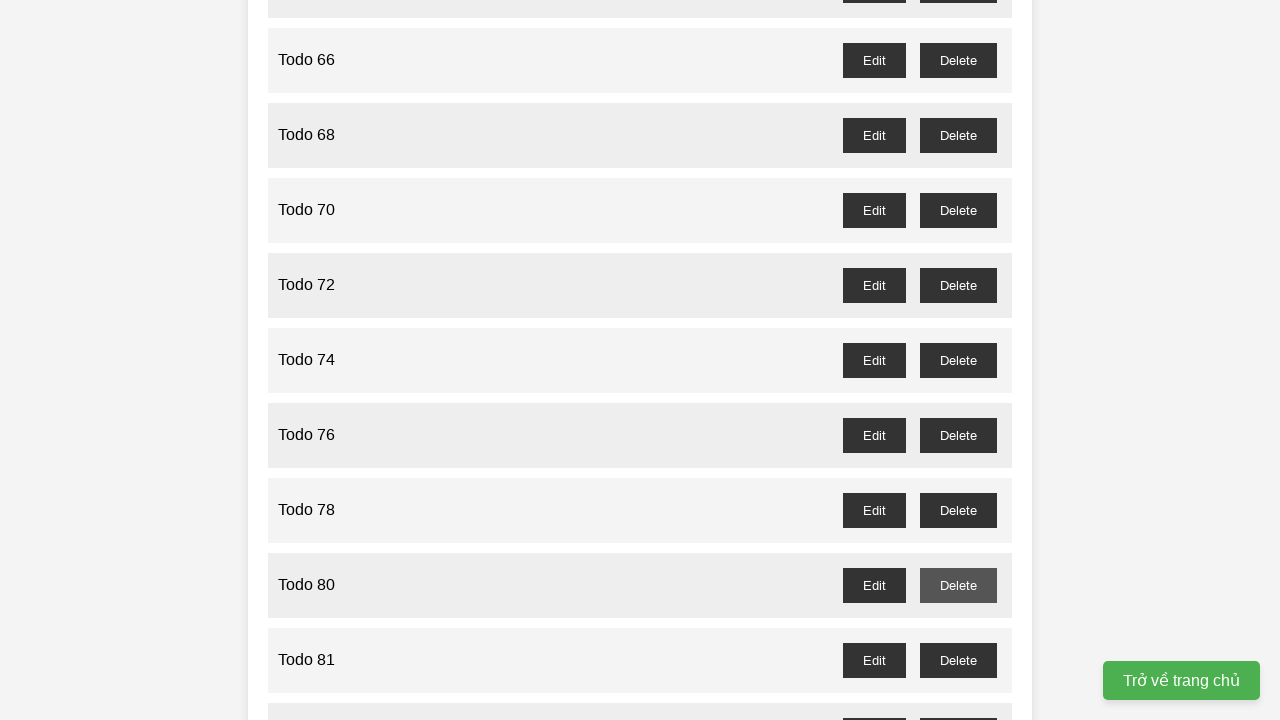

Clicked delete button for odd-numbered todo 81 at (958, 660) on //button[@id="todo-81-delete"]
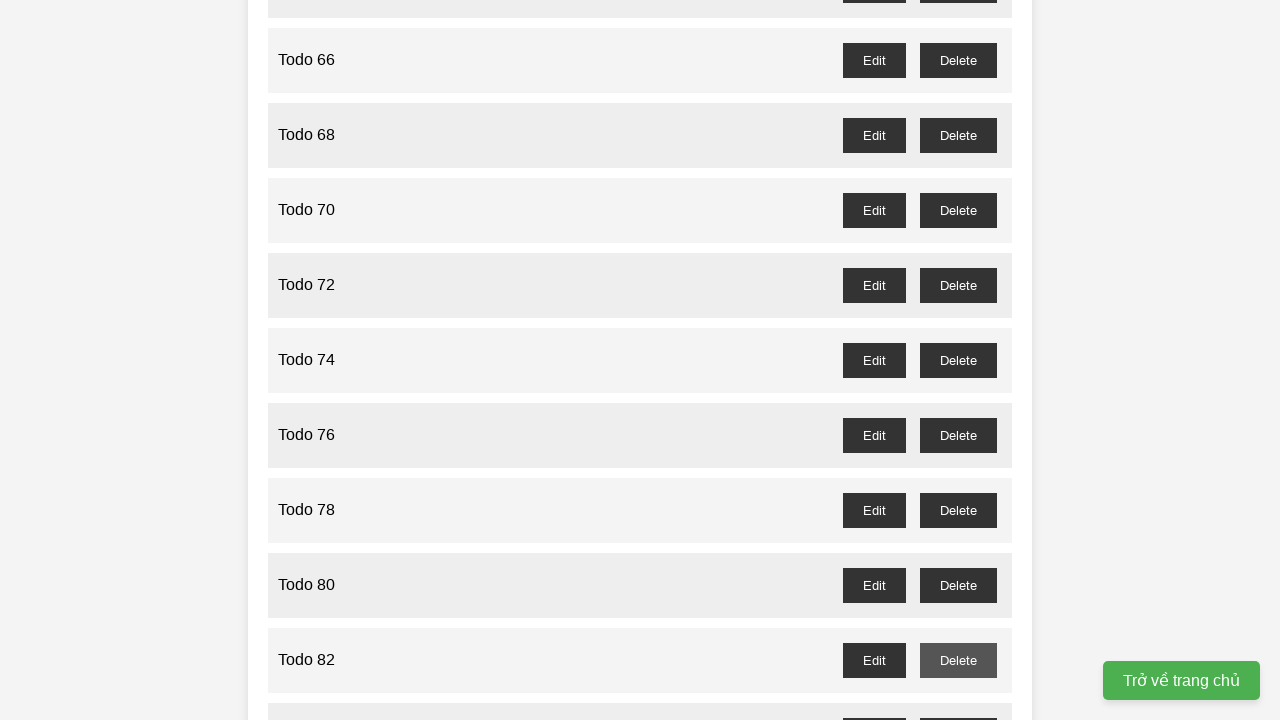

Waited for confirmation dialog to be handled for todo 81
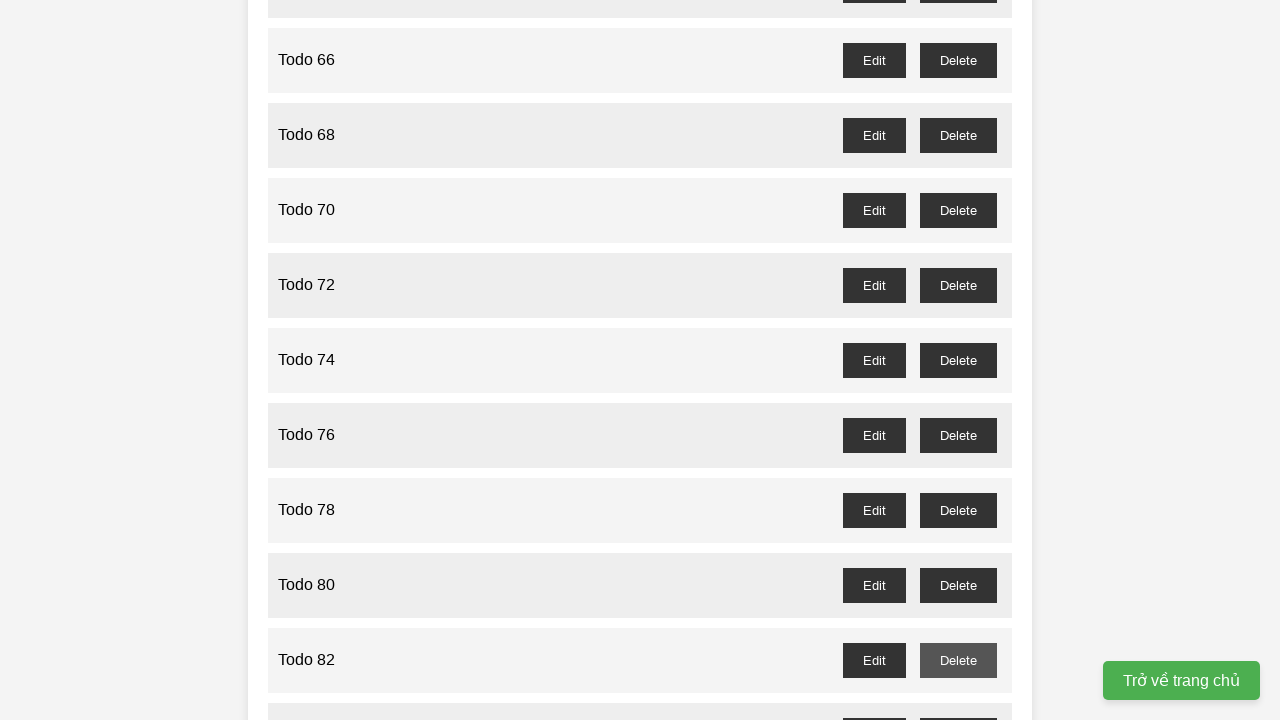

Clicked delete button for odd-numbered todo 83 at (958, 703) on //button[@id="todo-83-delete"]
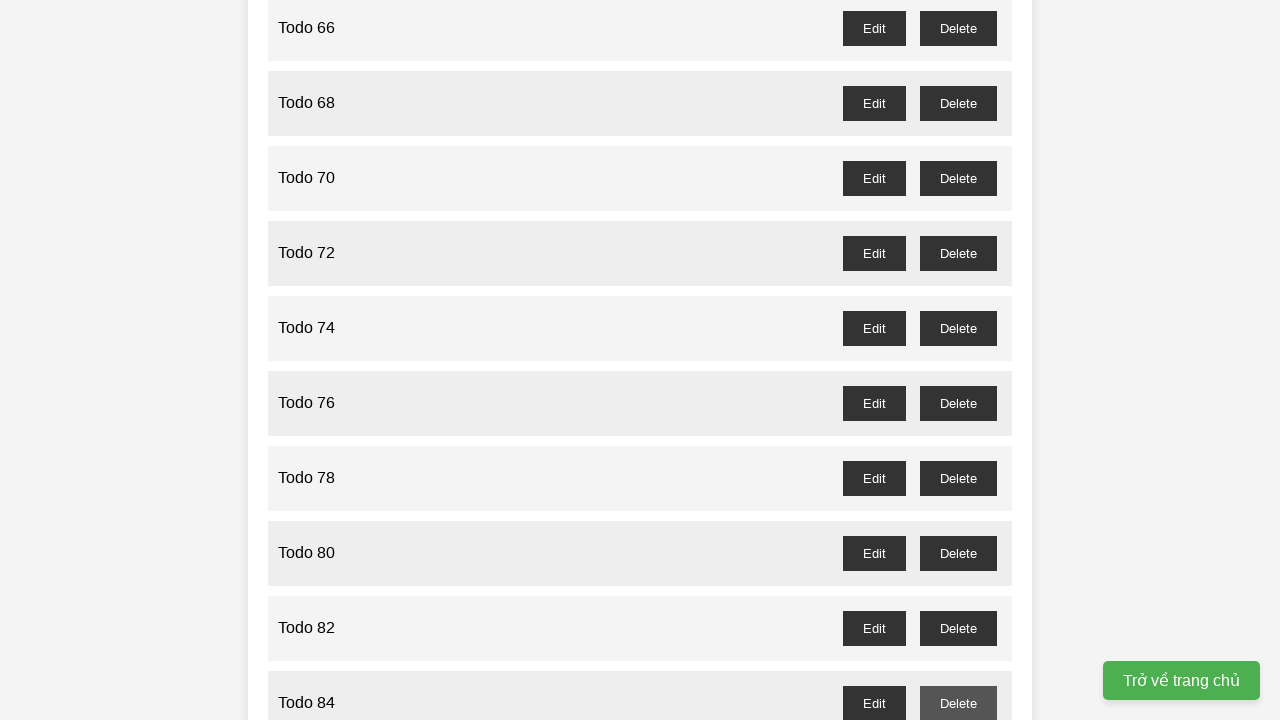

Waited for confirmation dialog to be handled for todo 83
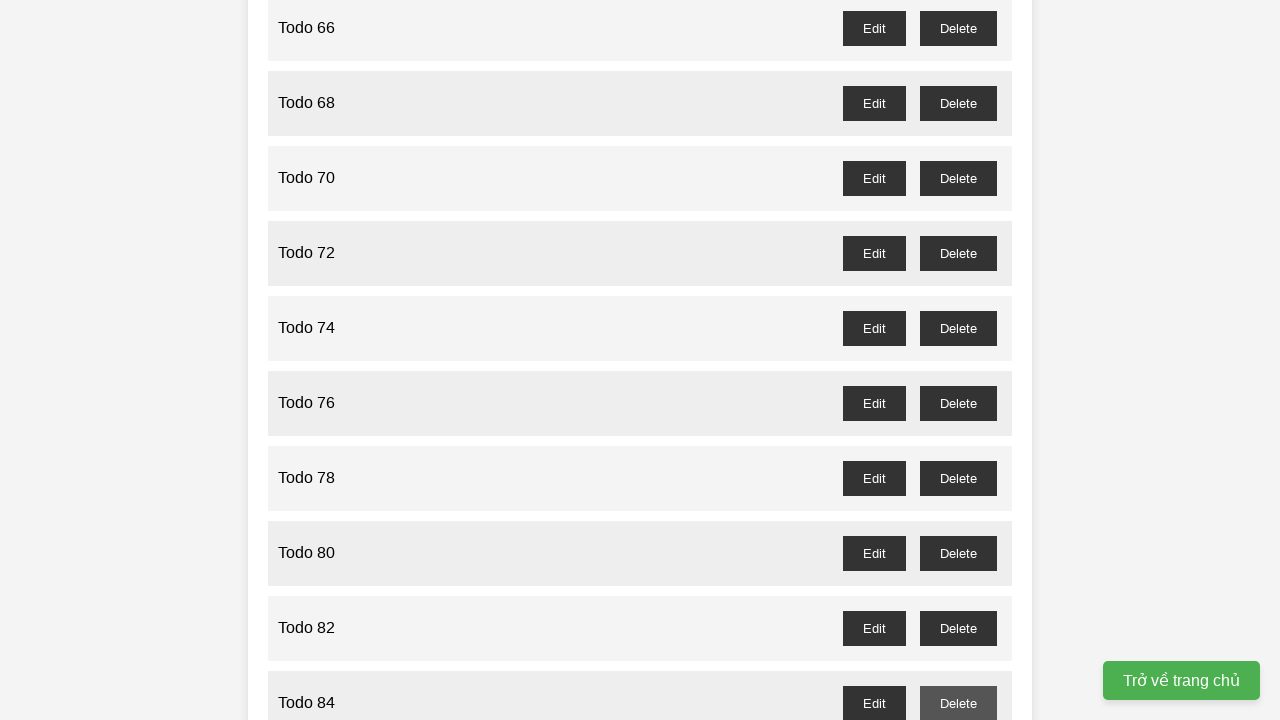

Clicked delete button for odd-numbered todo 85 at (958, 360) on //button[@id="todo-85-delete"]
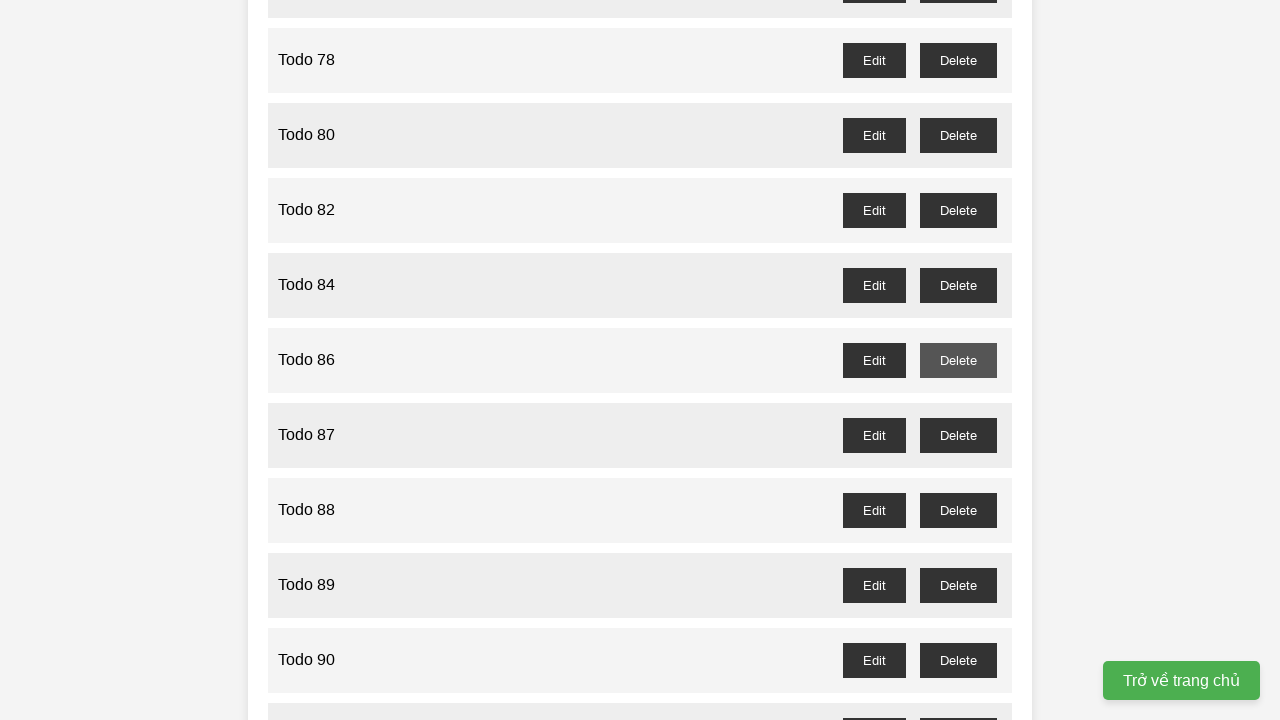

Waited for confirmation dialog to be handled for todo 85
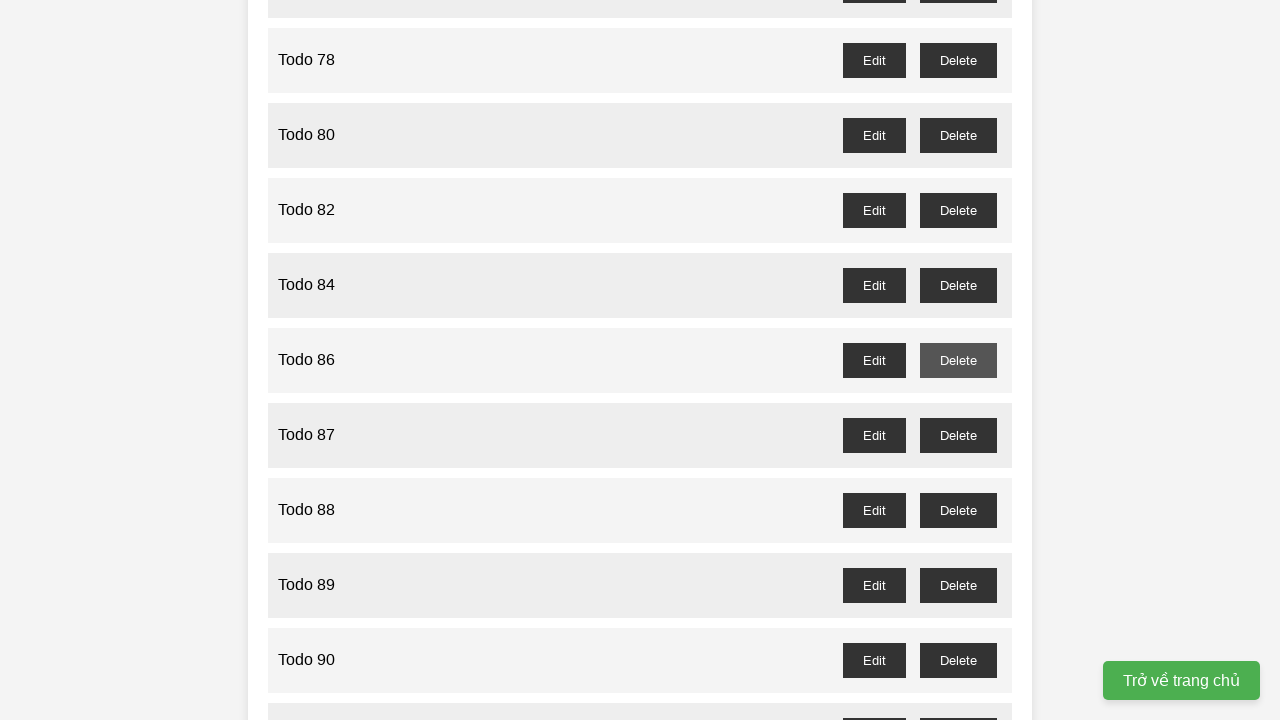

Clicked delete button for odd-numbered todo 87 at (958, 435) on //button[@id="todo-87-delete"]
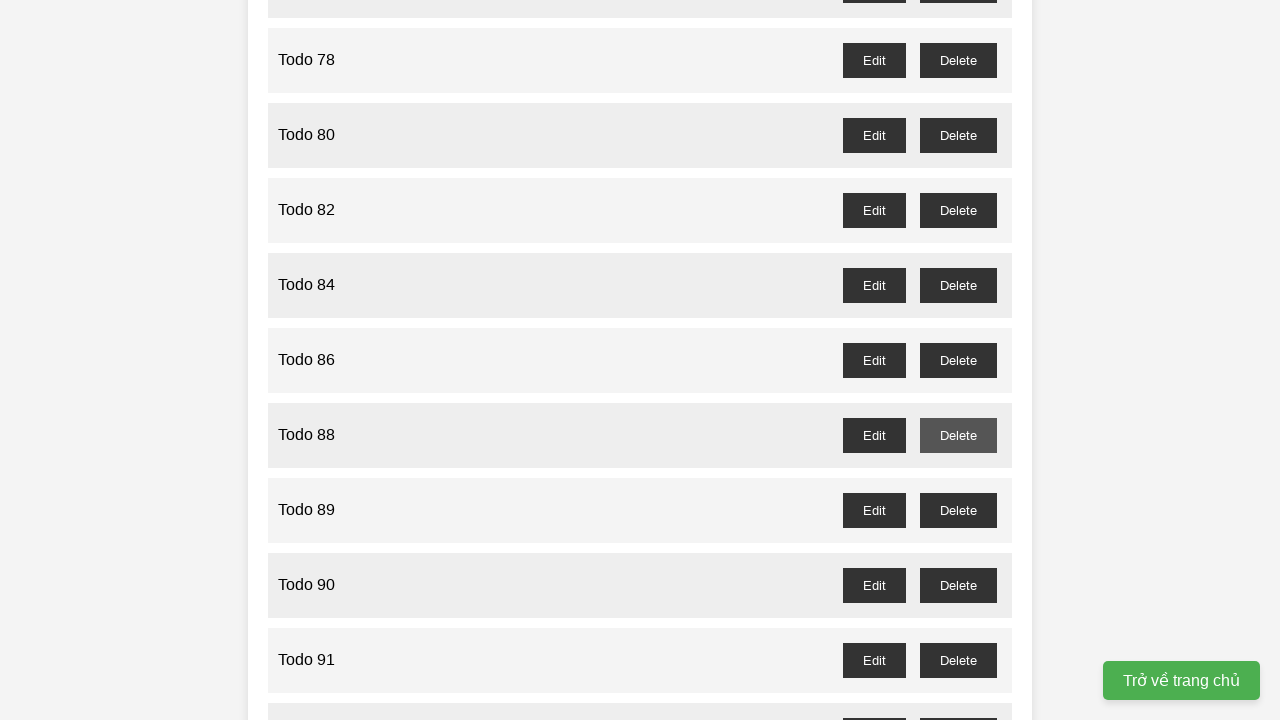

Waited for confirmation dialog to be handled for todo 87
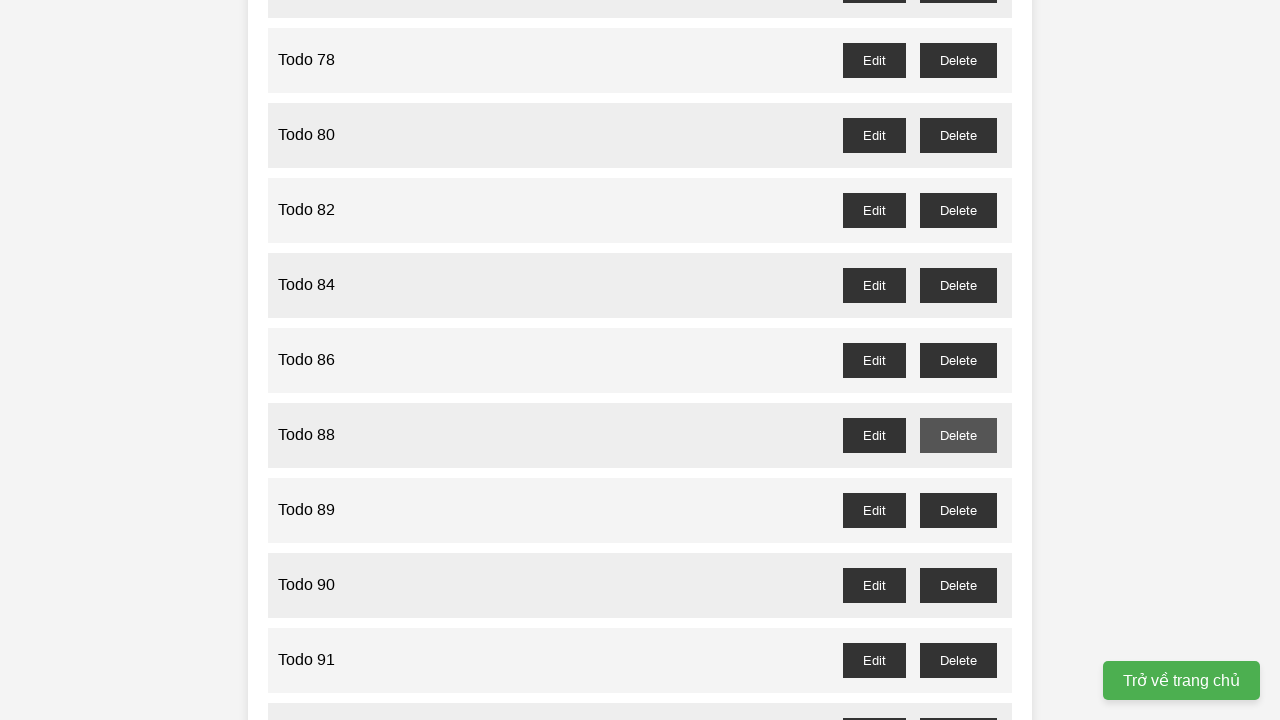

Clicked delete button for odd-numbered todo 89 at (958, 510) on //button[@id="todo-89-delete"]
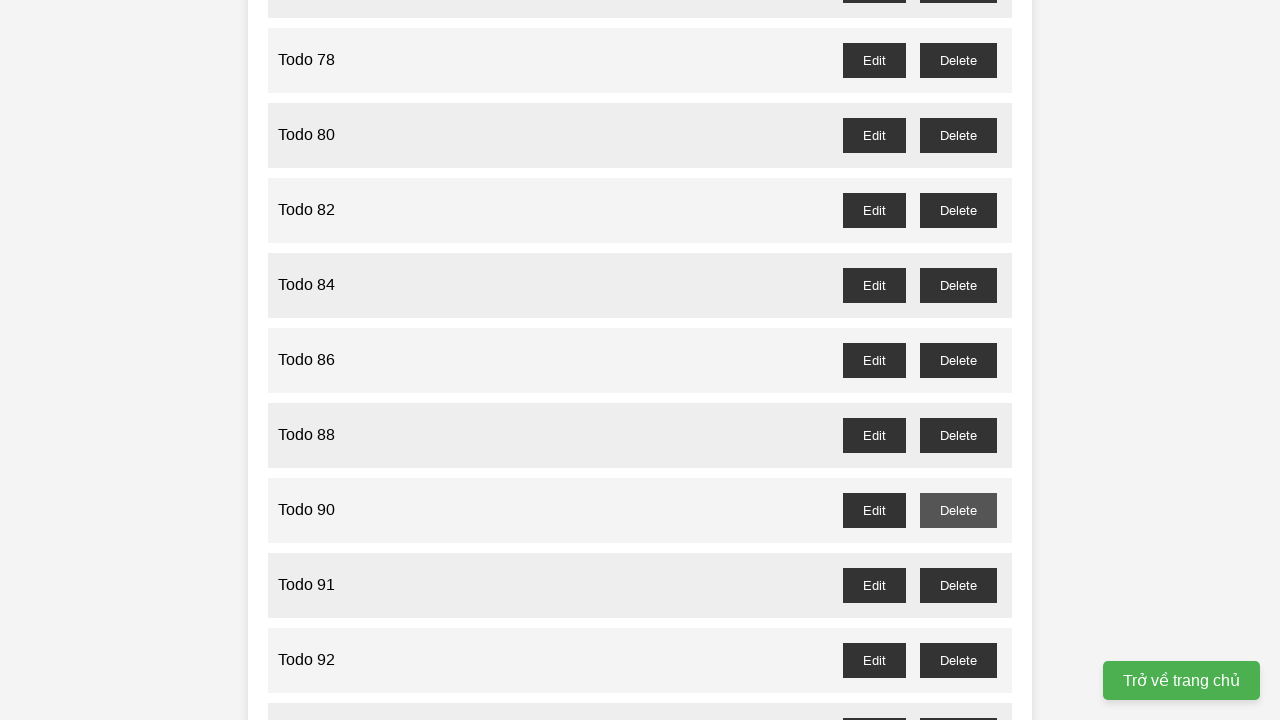

Waited for confirmation dialog to be handled for todo 89
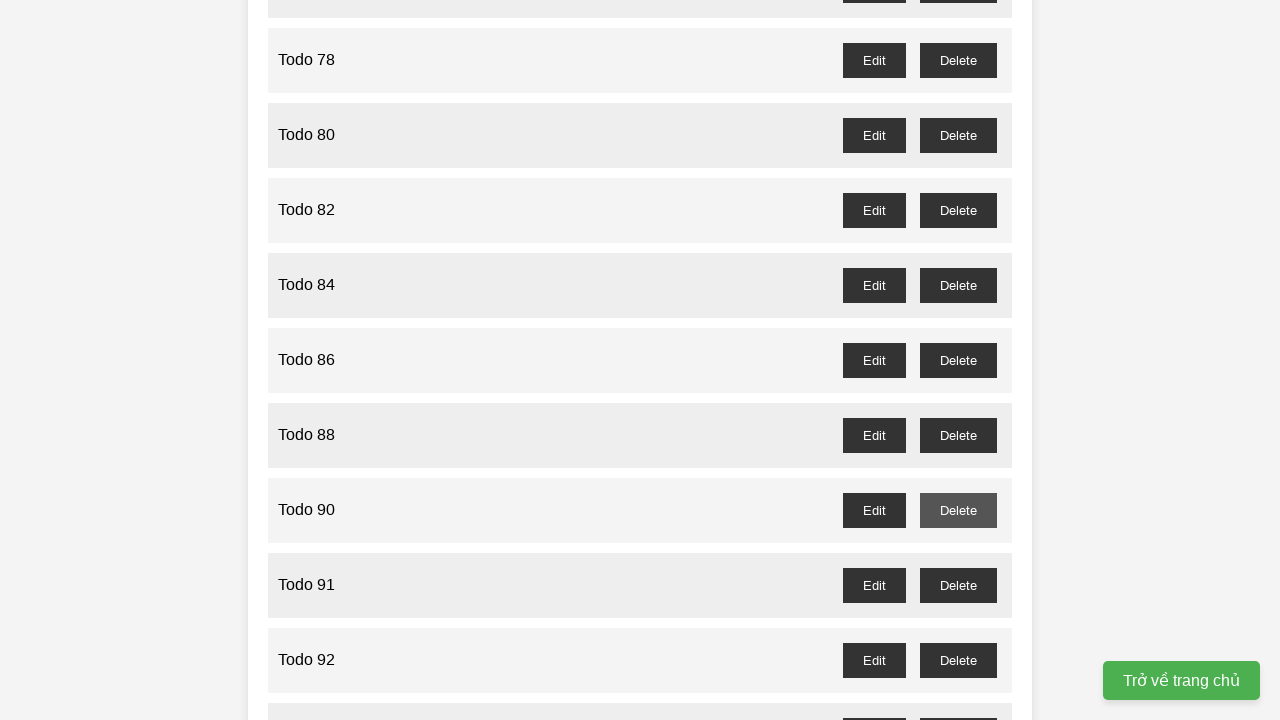

Clicked delete button for odd-numbered todo 91 at (958, 585) on //button[@id="todo-91-delete"]
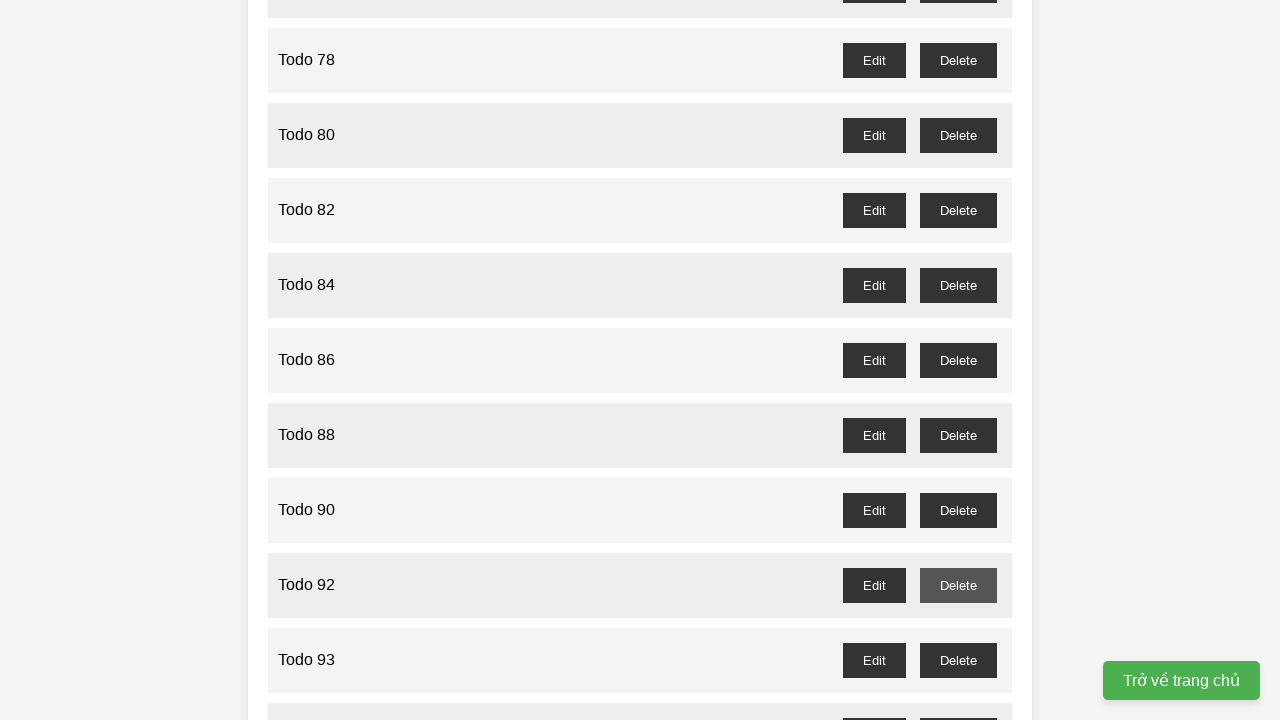

Waited for confirmation dialog to be handled for todo 91
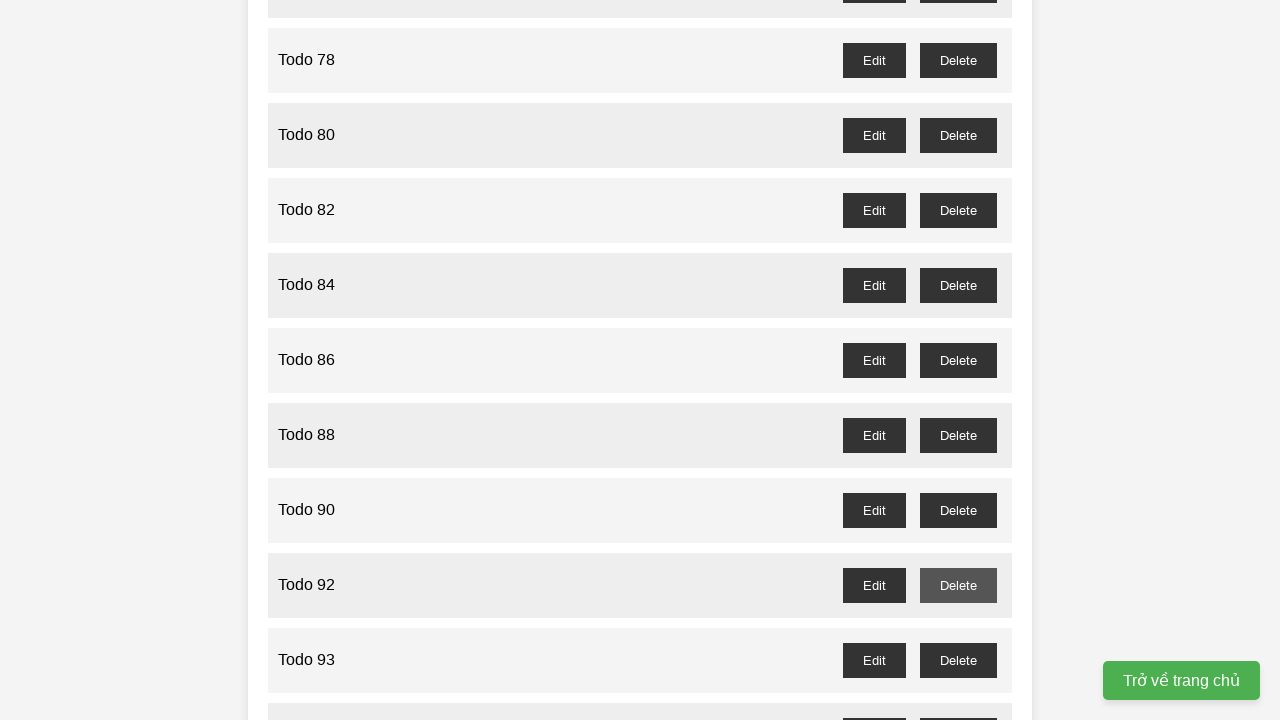

Clicked delete button for odd-numbered todo 93 at (958, 660) on //button[@id="todo-93-delete"]
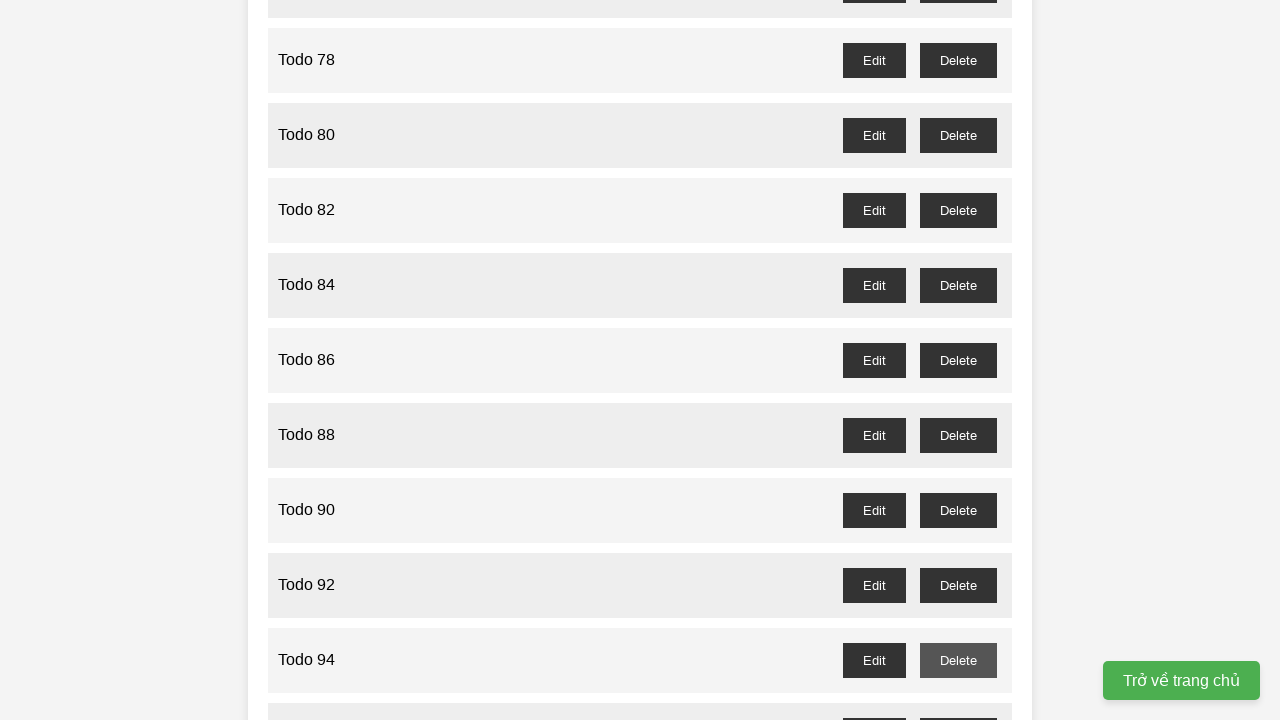

Waited for confirmation dialog to be handled for todo 93
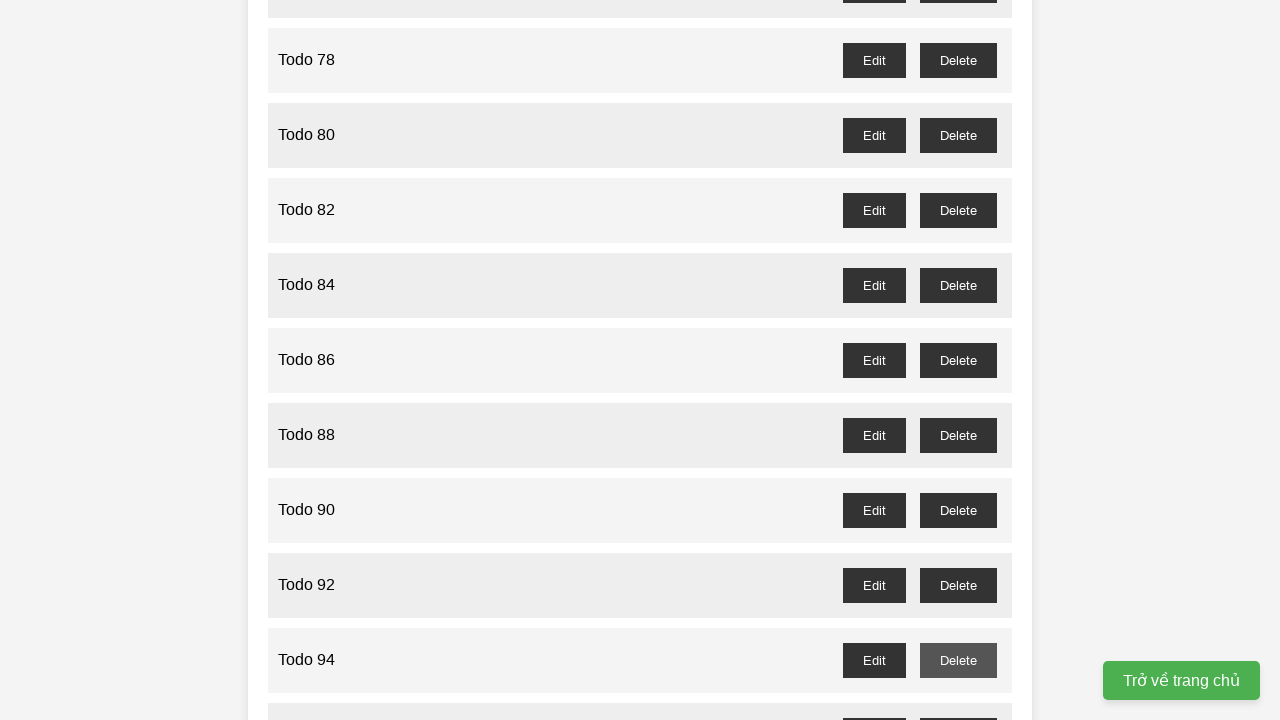

Clicked delete button for odd-numbered todo 95 at (958, 703) on //button[@id="todo-95-delete"]
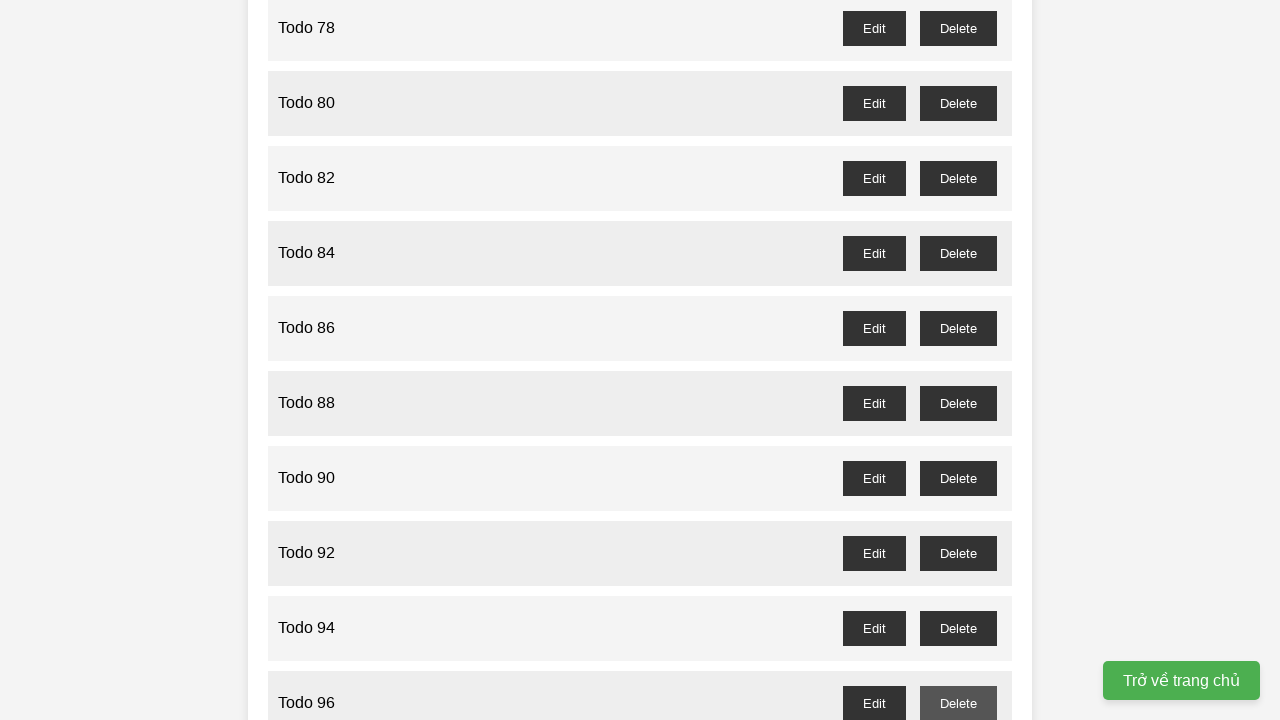

Waited for confirmation dialog to be handled for todo 95
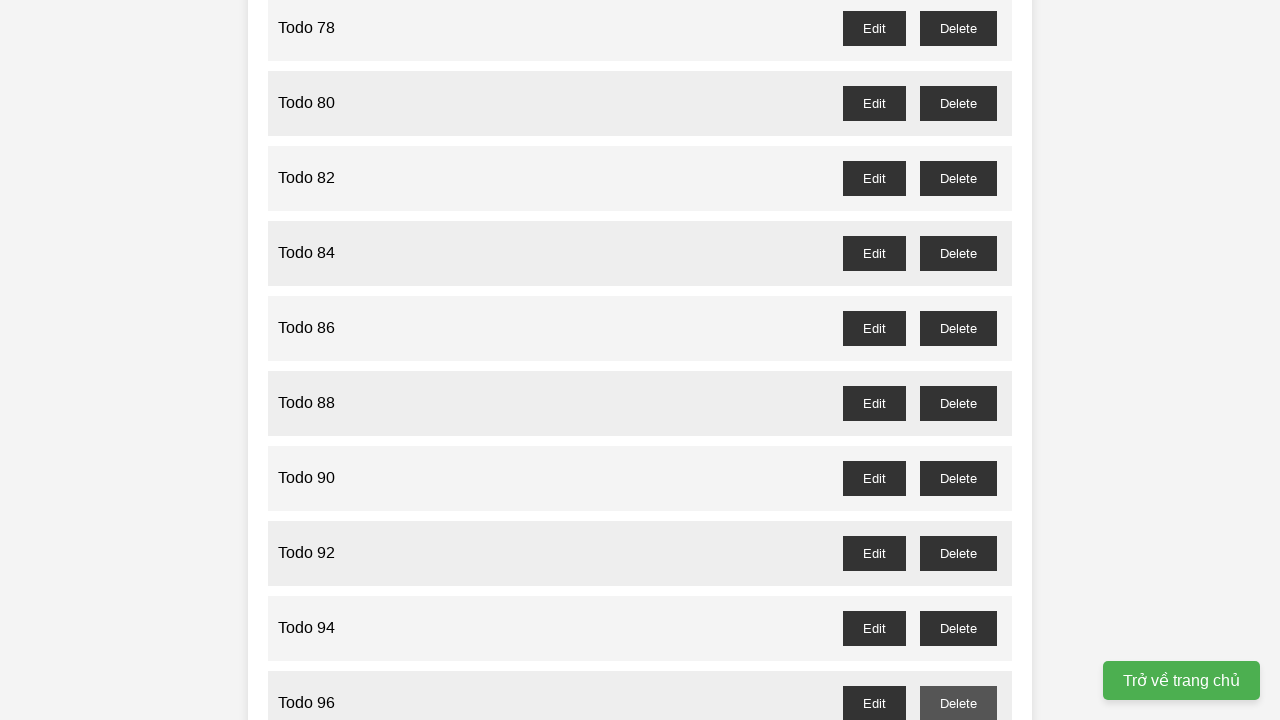

Clicked delete button for odd-numbered todo 97 at (958, 406) on //button[@id="todo-97-delete"]
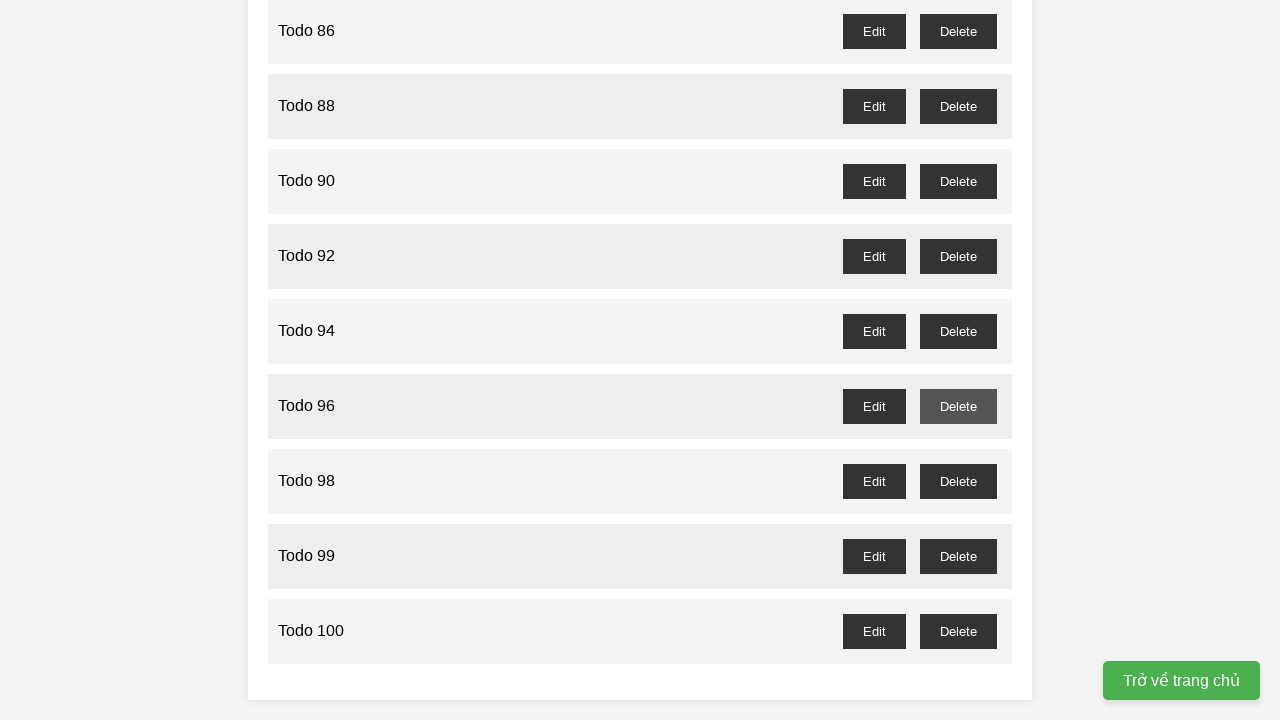

Waited for confirmation dialog to be handled for todo 97
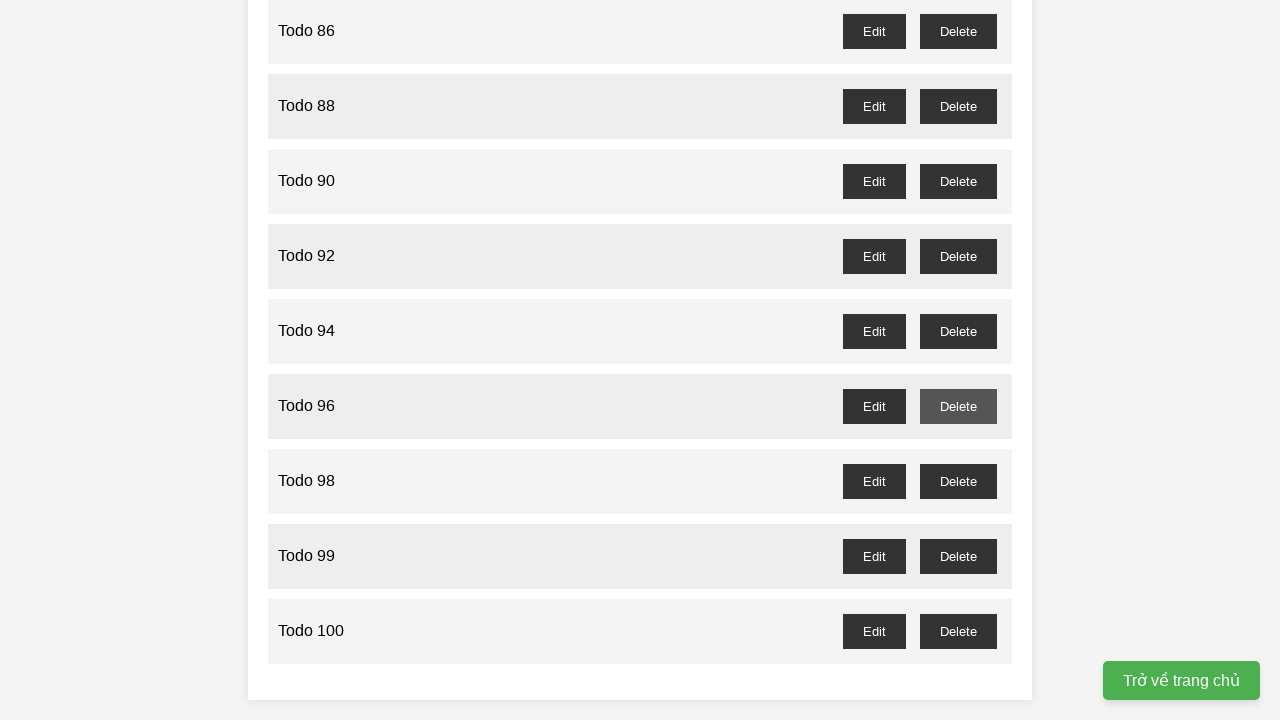

Clicked delete button for odd-numbered todo 99 at (958, 556) on //button[@id="todo-99-delete"]
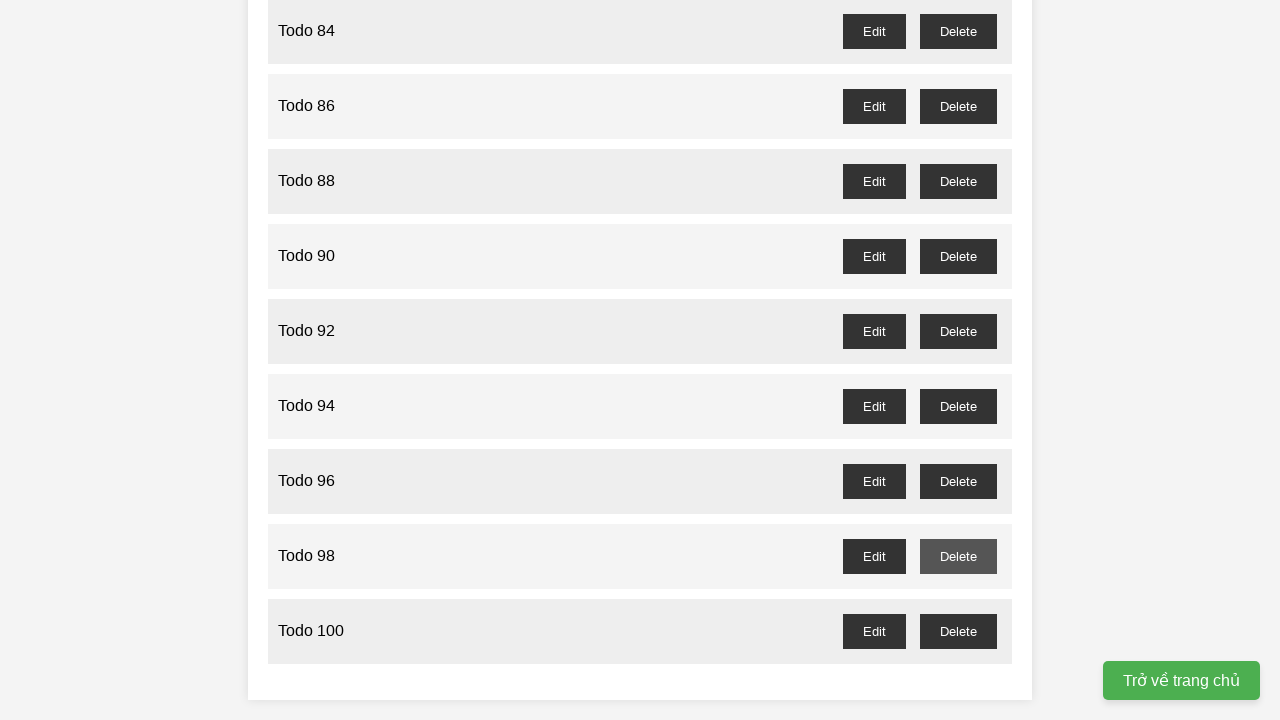

Waited for confirmation dialog to be handled for todo 99
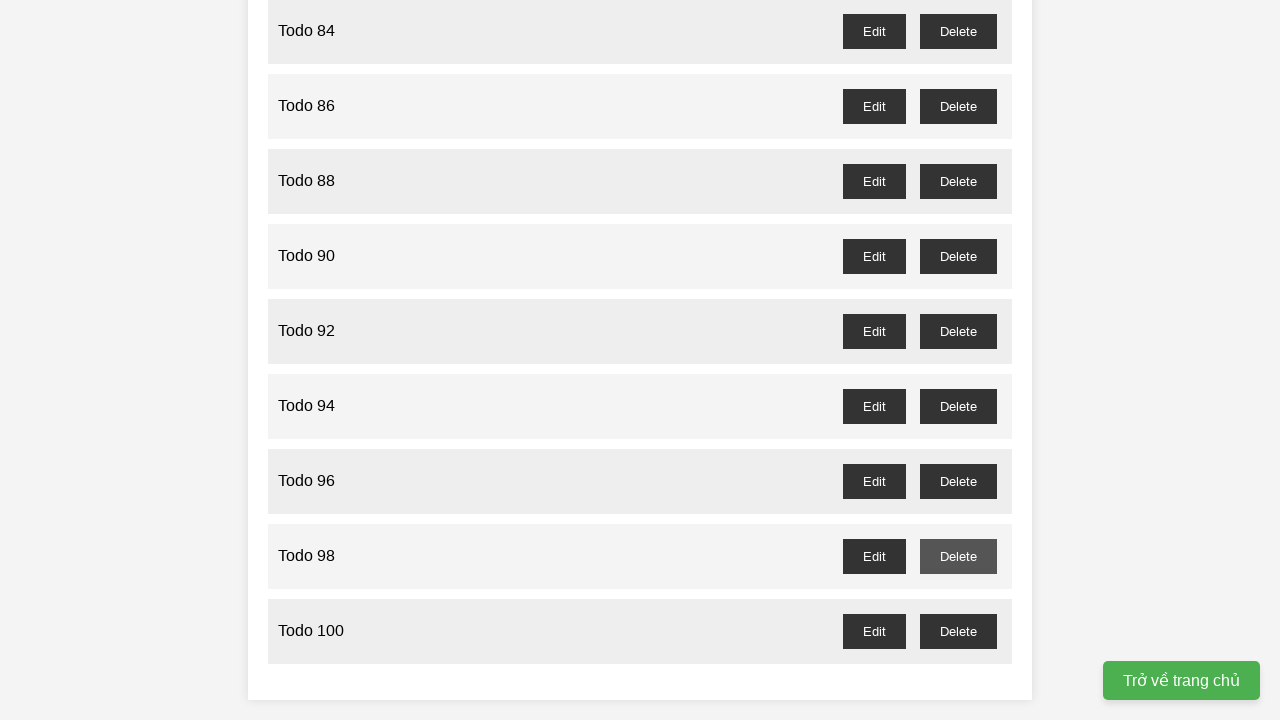

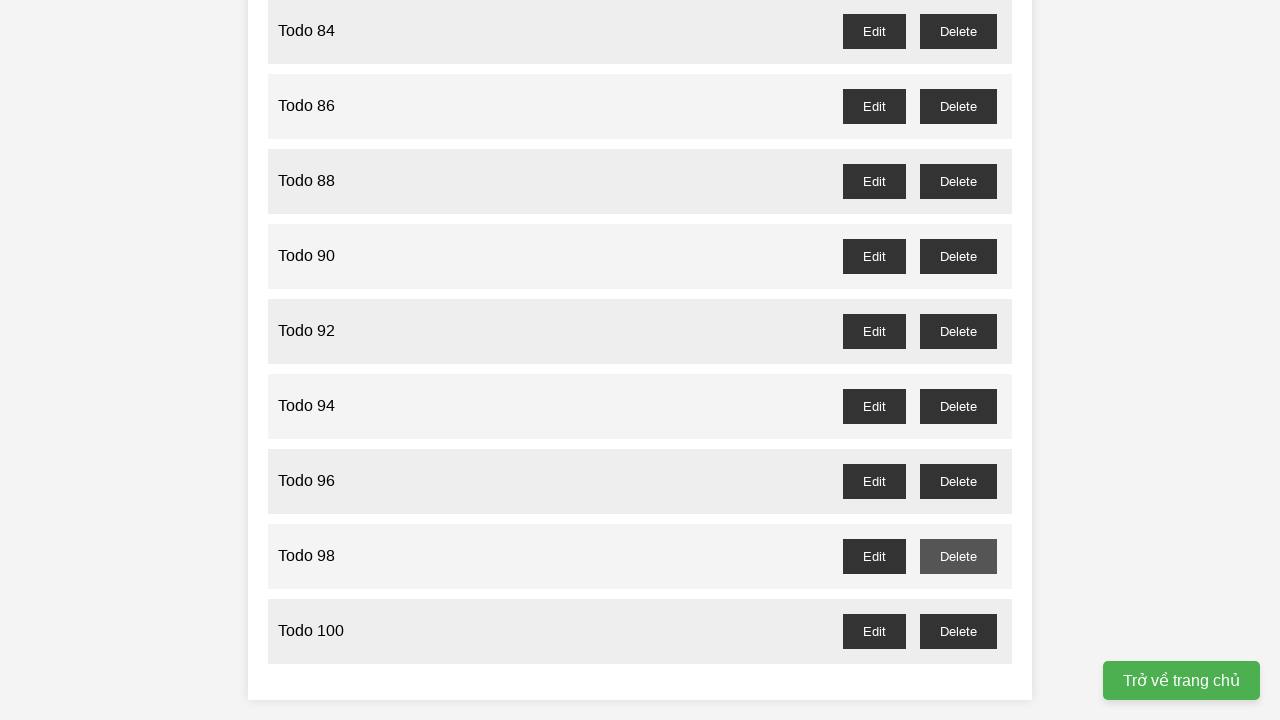